Tests jQuery UI datepicker functionality by opening the calendar, navigating to a specific month/year (August 2015), and selecting a specific date (3rd).

Starting URL: http://jqueryui.com/resources/demos/datepicker/other-months.html

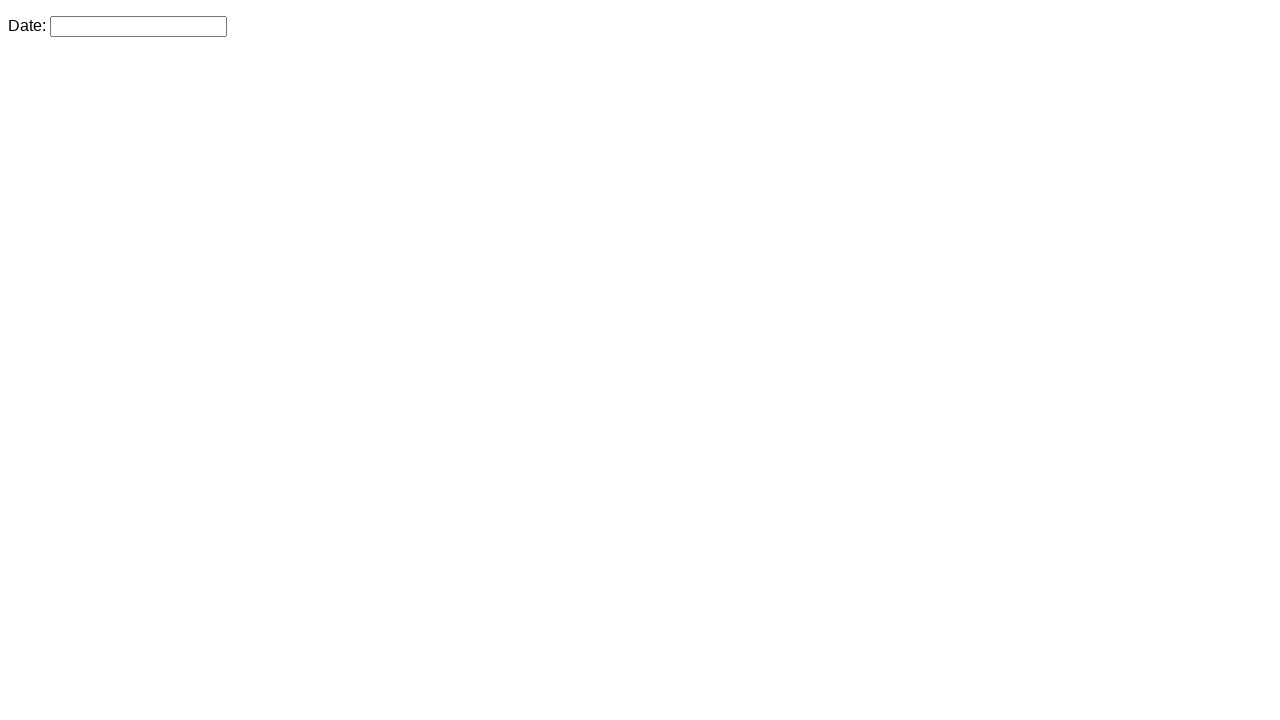

Clicked datepicker input to open calendar at (138, 26) on xpath=//*[@id='datepicker']
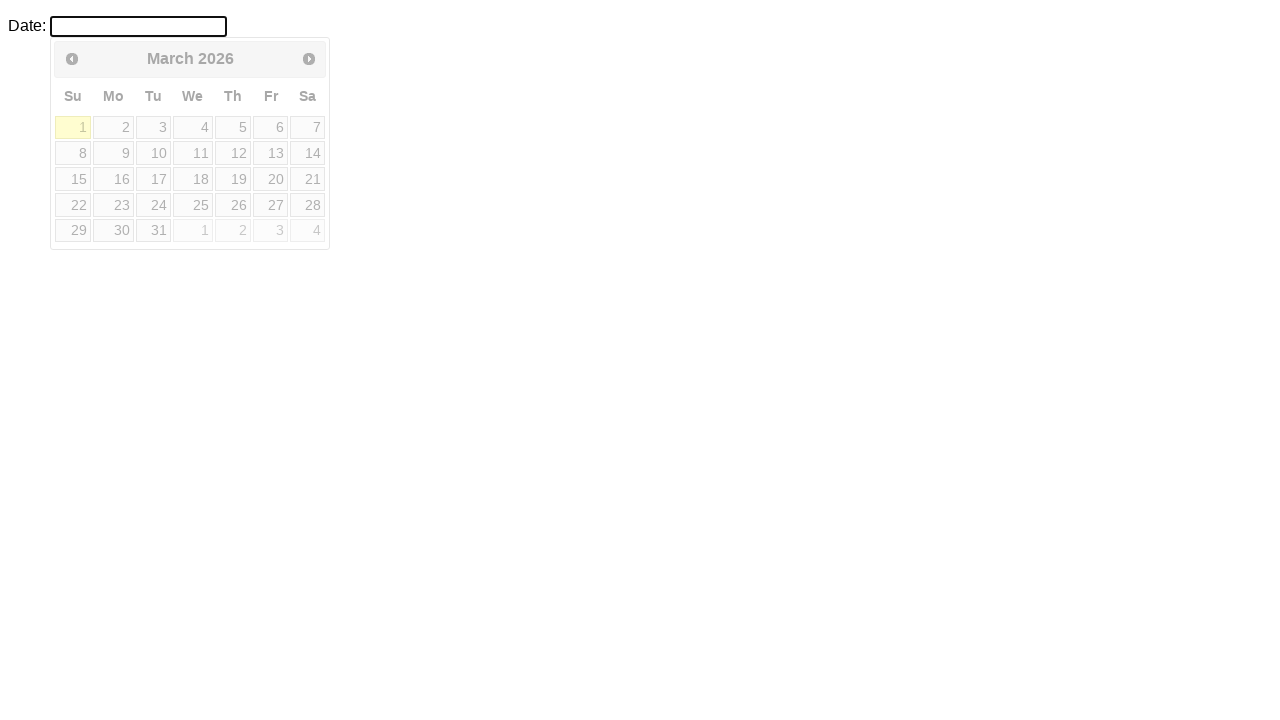

Retrieved current month: March
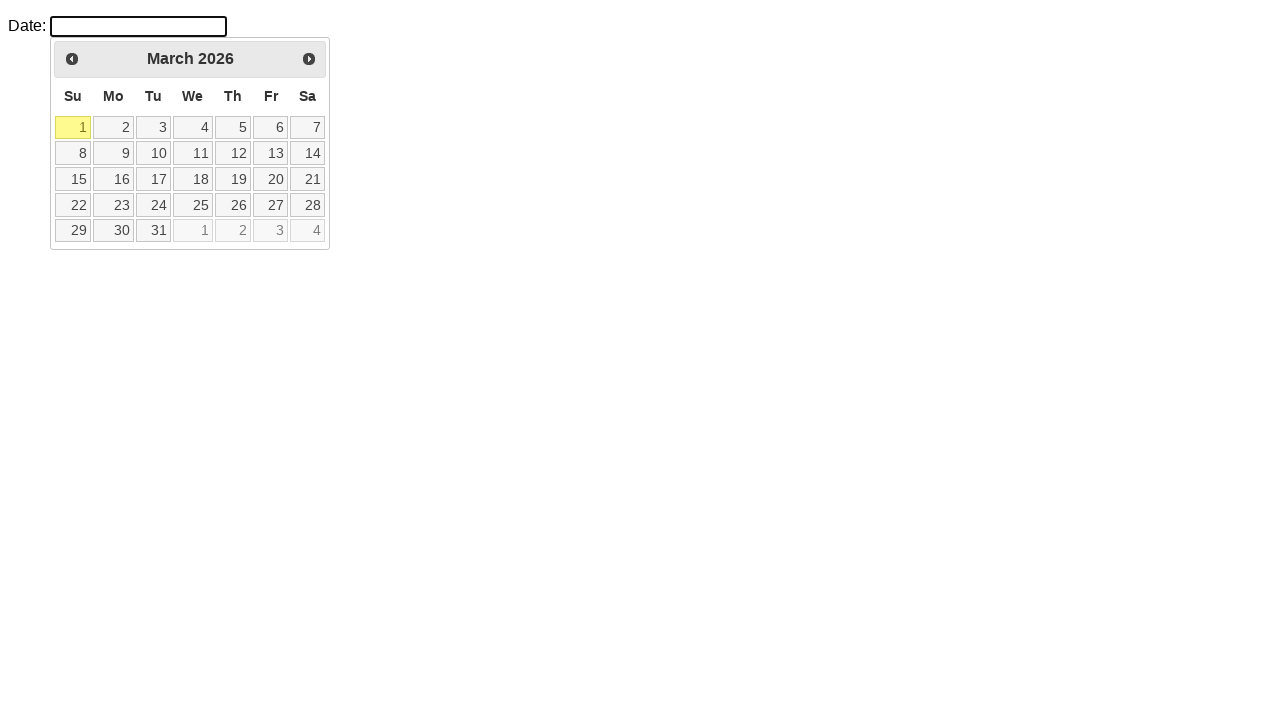

Retrieved current year: 2026
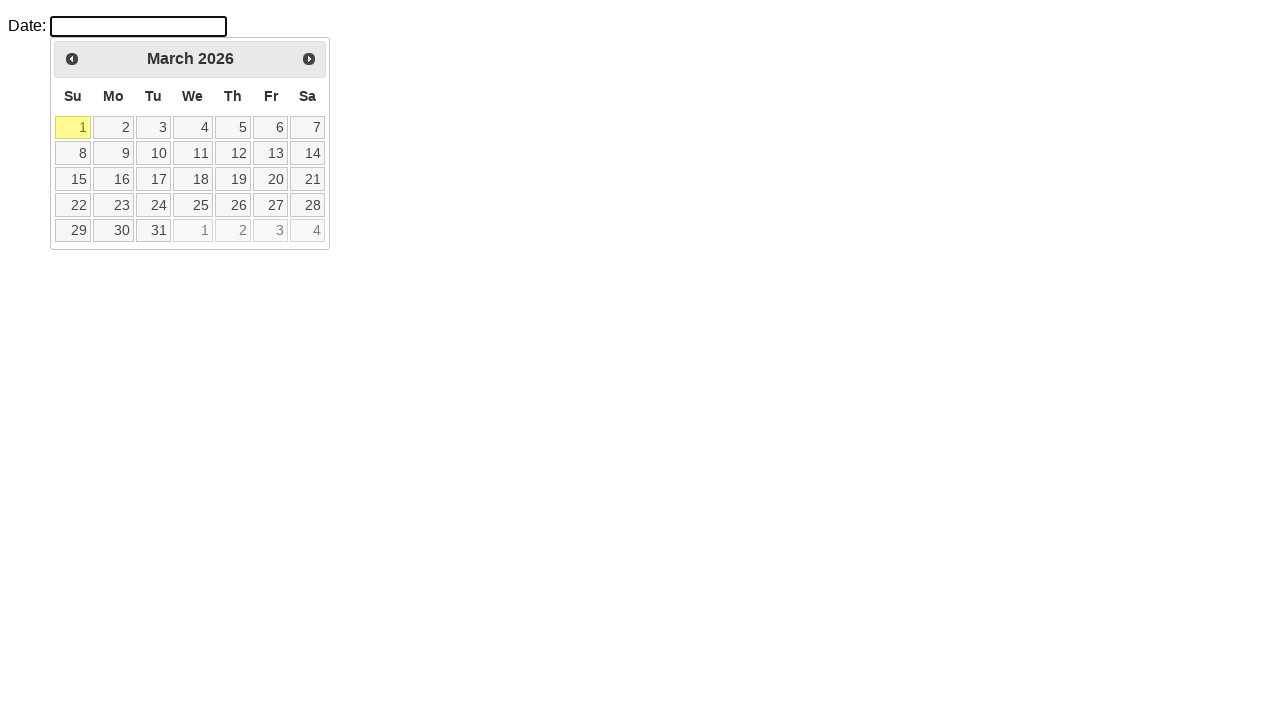

Navigated backward in calendar (currently at March 2026, target is August 2015) at (72, 59) on xpath=//*[@id='ui-datepicker-div']/div/a[1]/span
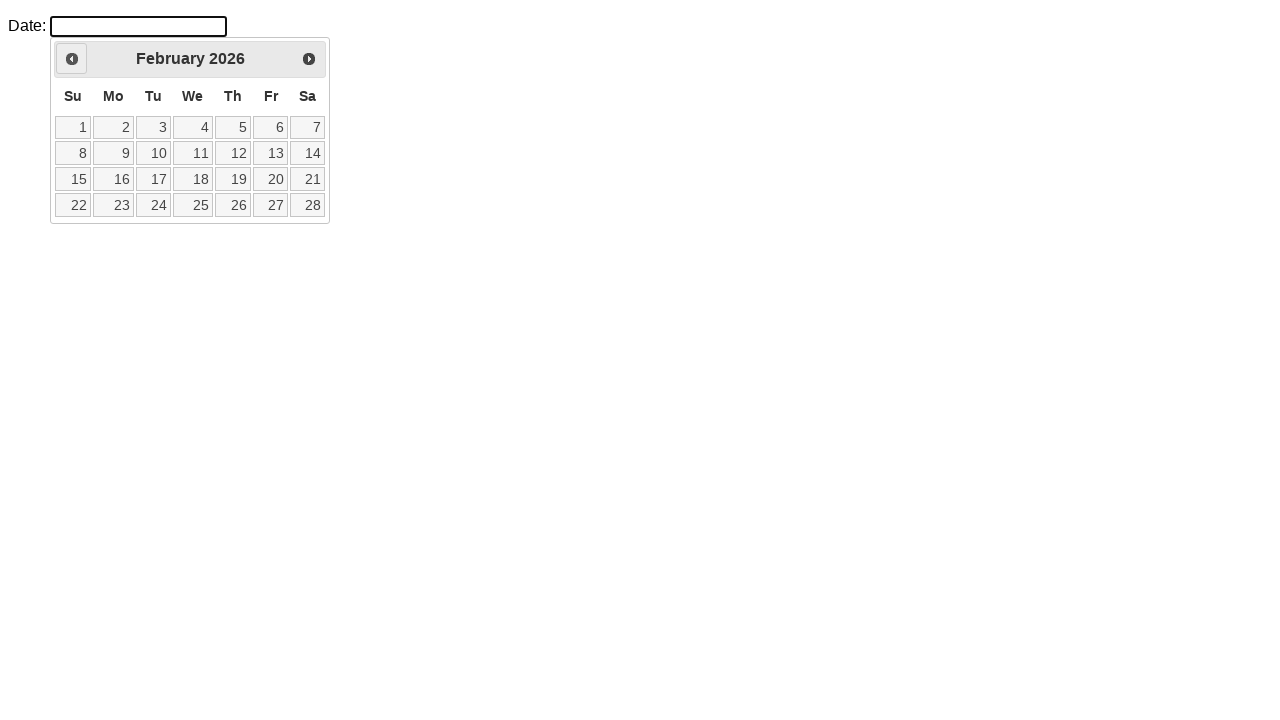

Retrieved current month: February
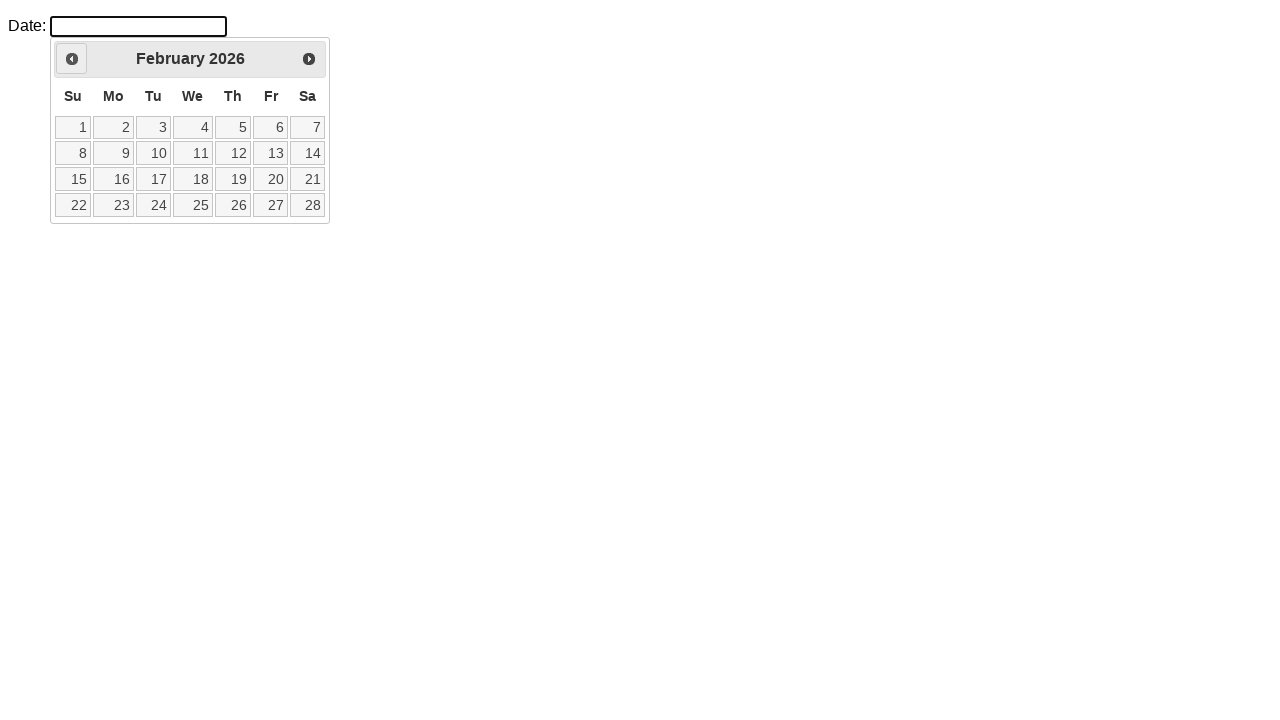

Retrieved current year: 2026
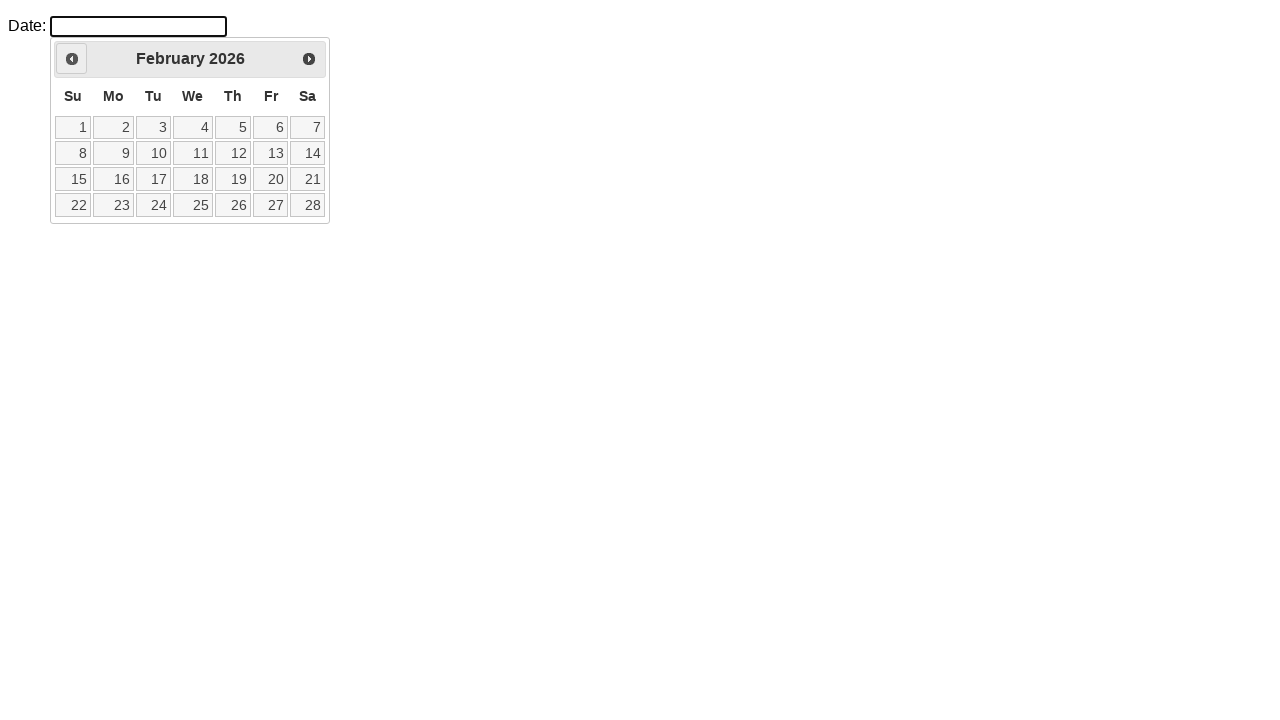

Navigated backward in calendar (currently at February 2026, target is August 2015) at (72, 59) on xpath=//*[@id='ui-datepicker-div']/div/a[1]/span
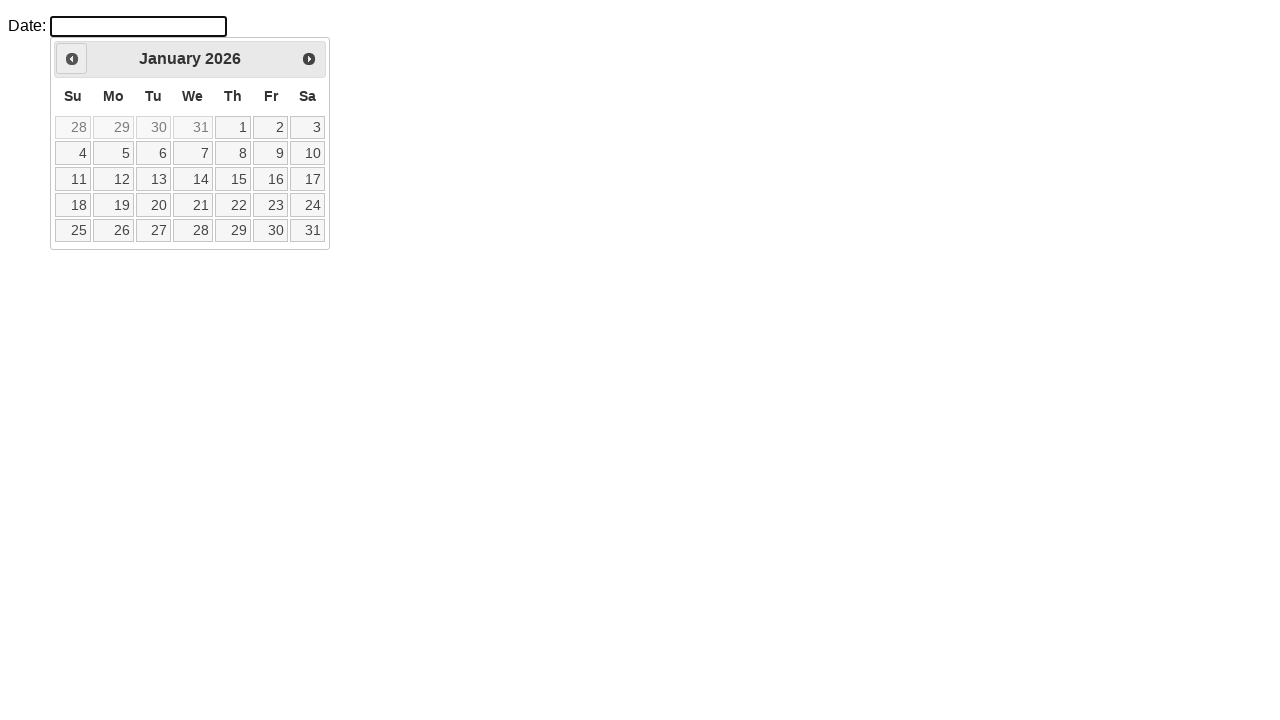

Retrieved current month: January
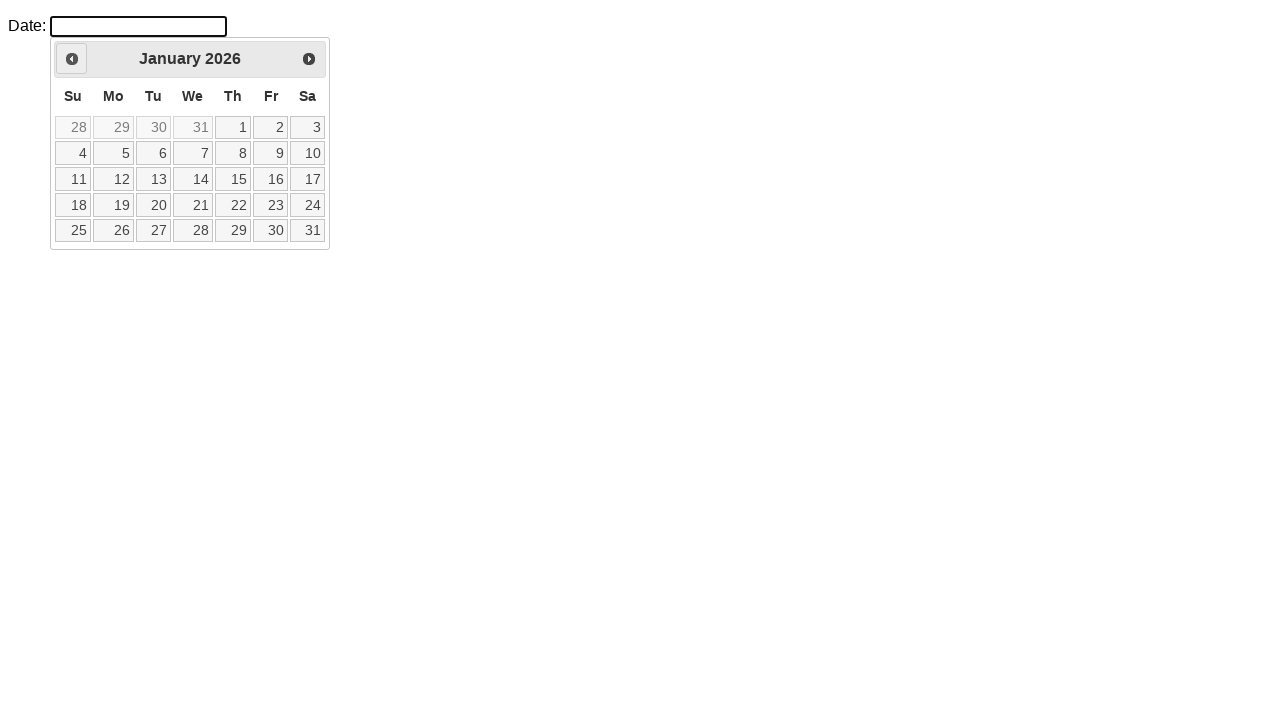

Retrieved current year: 2026
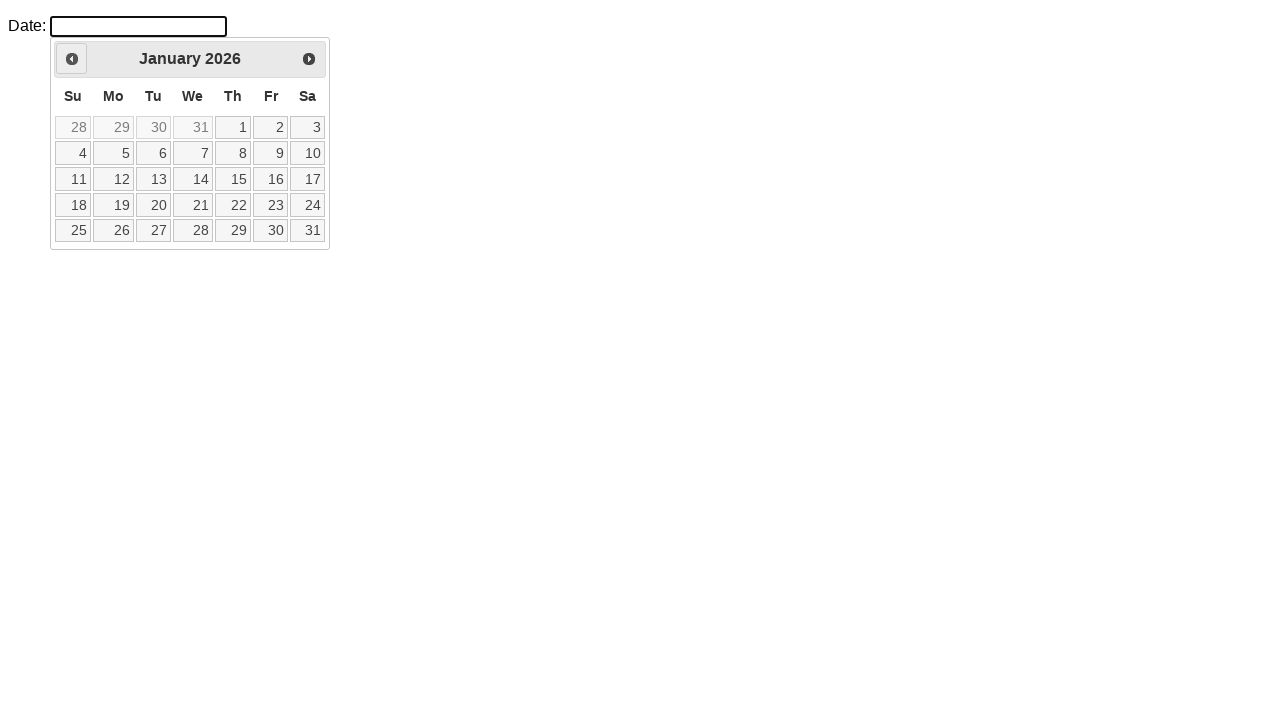

Navigated backward in calendar (currently at January 2026, target is August 2015) at (72, 59) on xpath=//*[@id='ui-datepicker-div']/div/a[1]/span
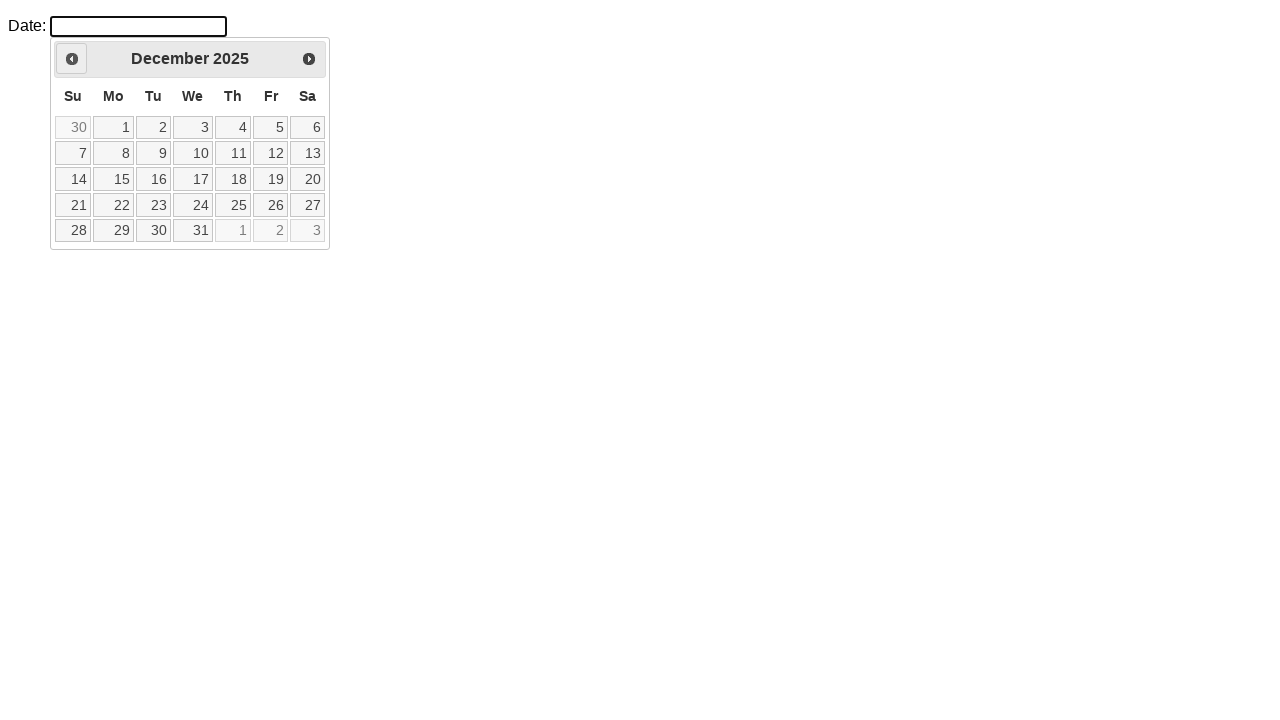

Retrieved current month: December
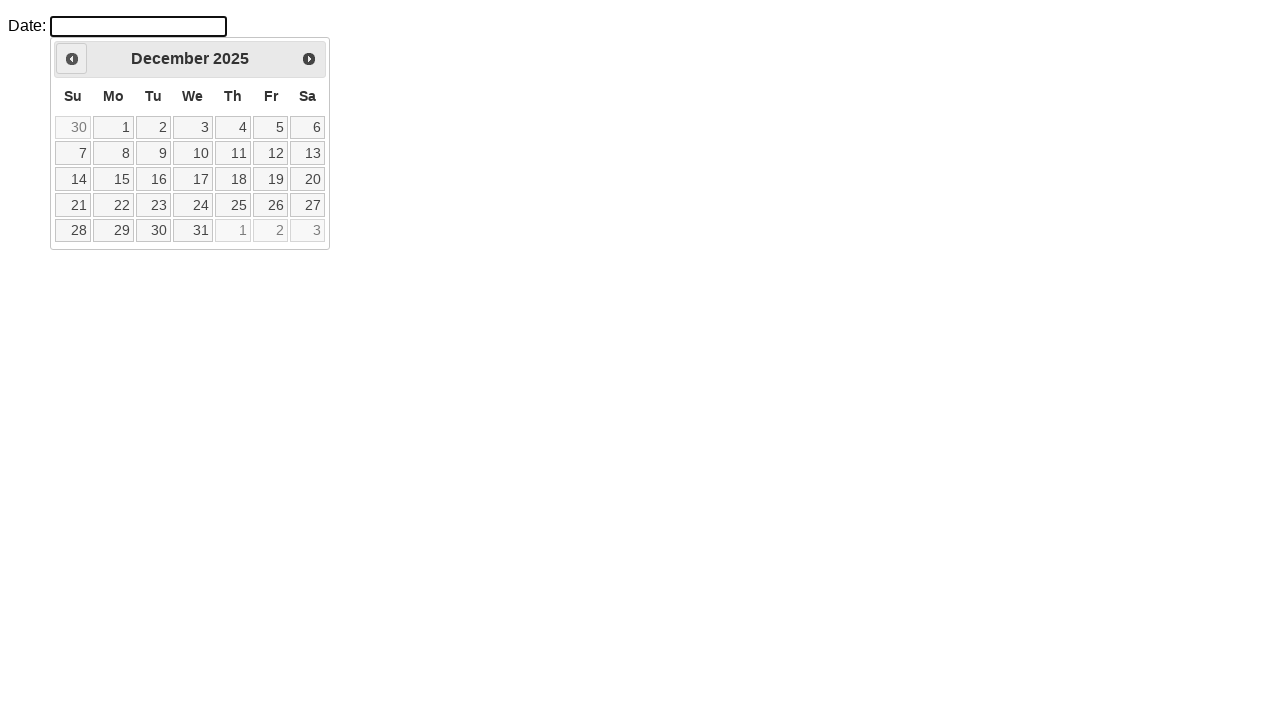

Retrieved current year: 2025
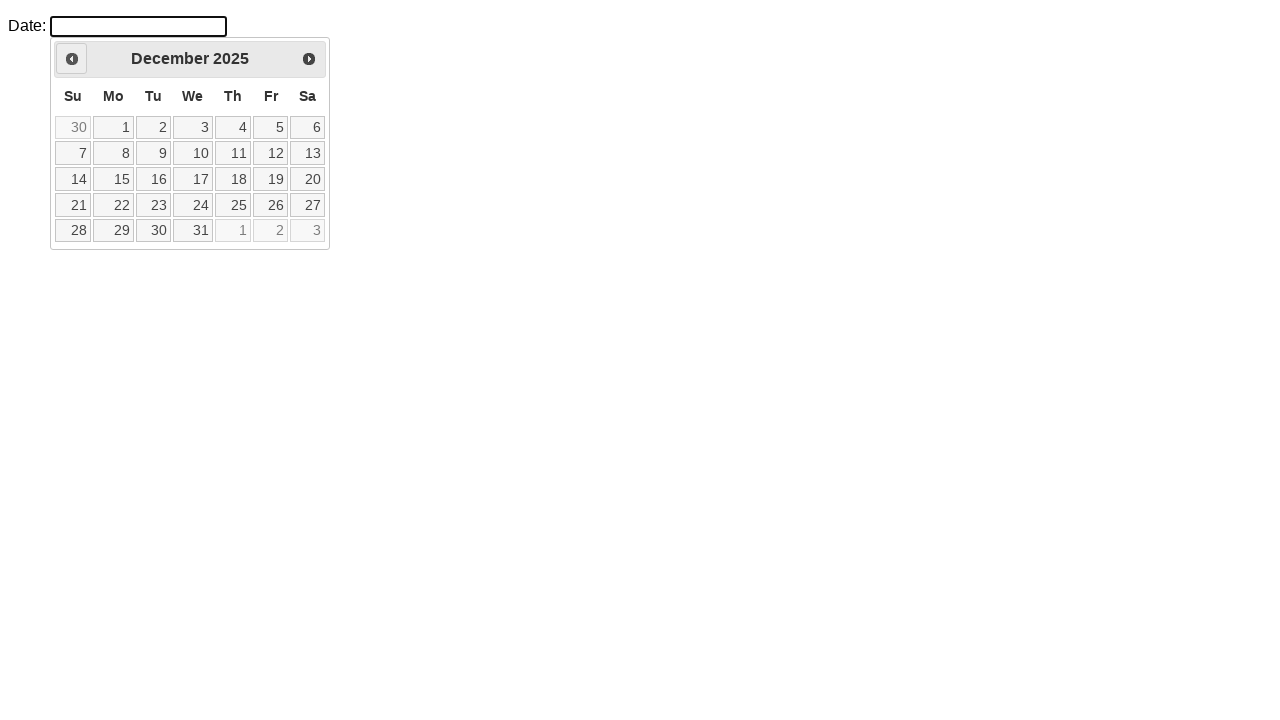

Navigated backward in calendar (currently at December 2025, target is August 2015) at (72, 59) on xpath=//*[@id='ui-datepicker-div']/div/a[1]/span
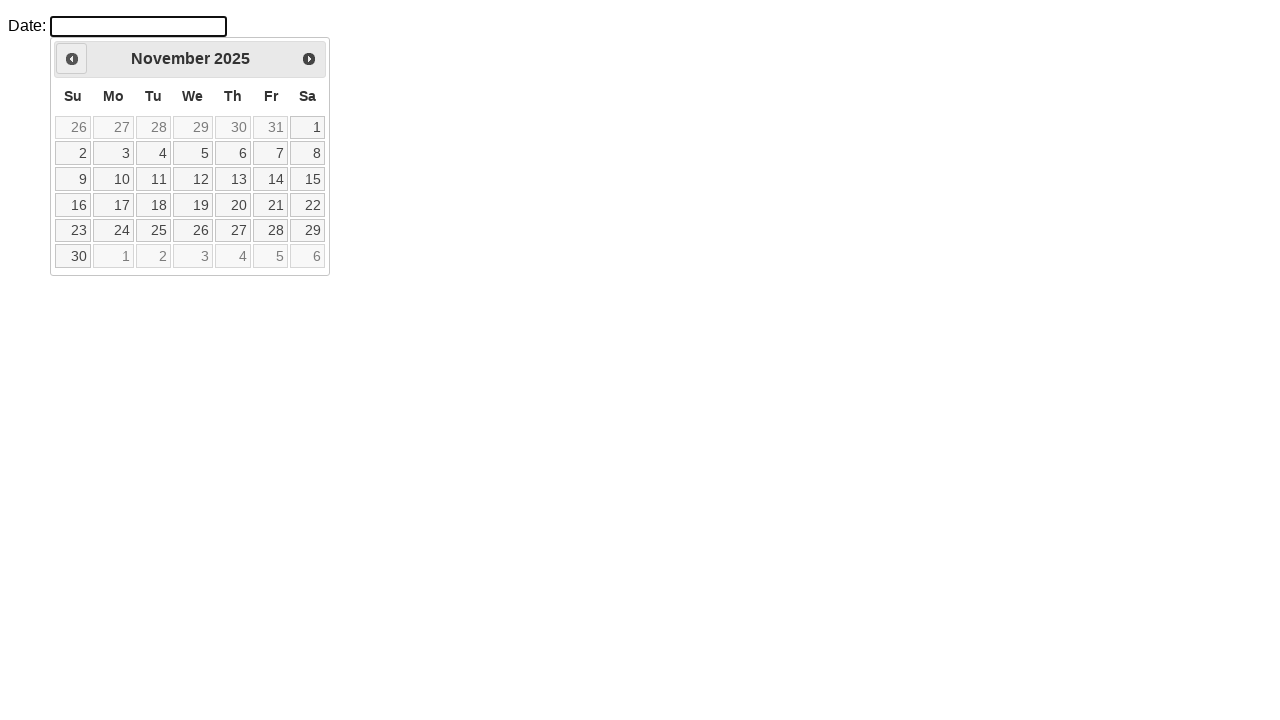

Retrieved current month: November
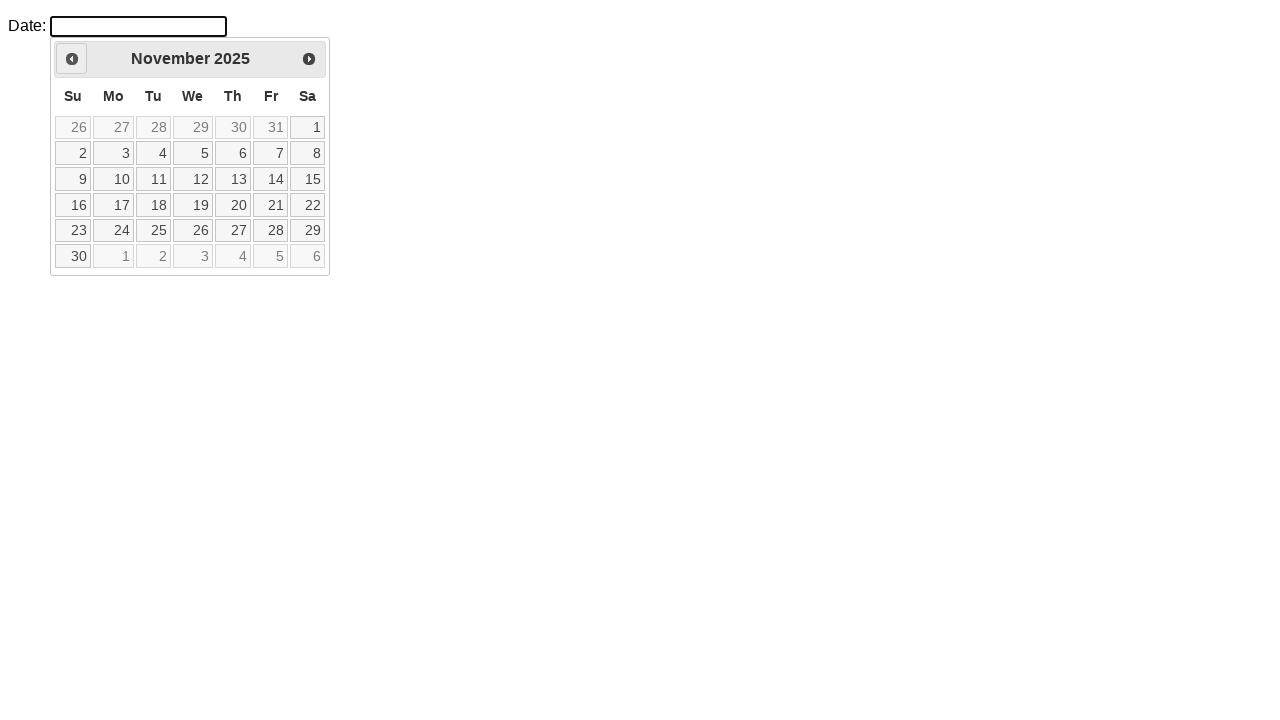

Retrieved current year: 2025
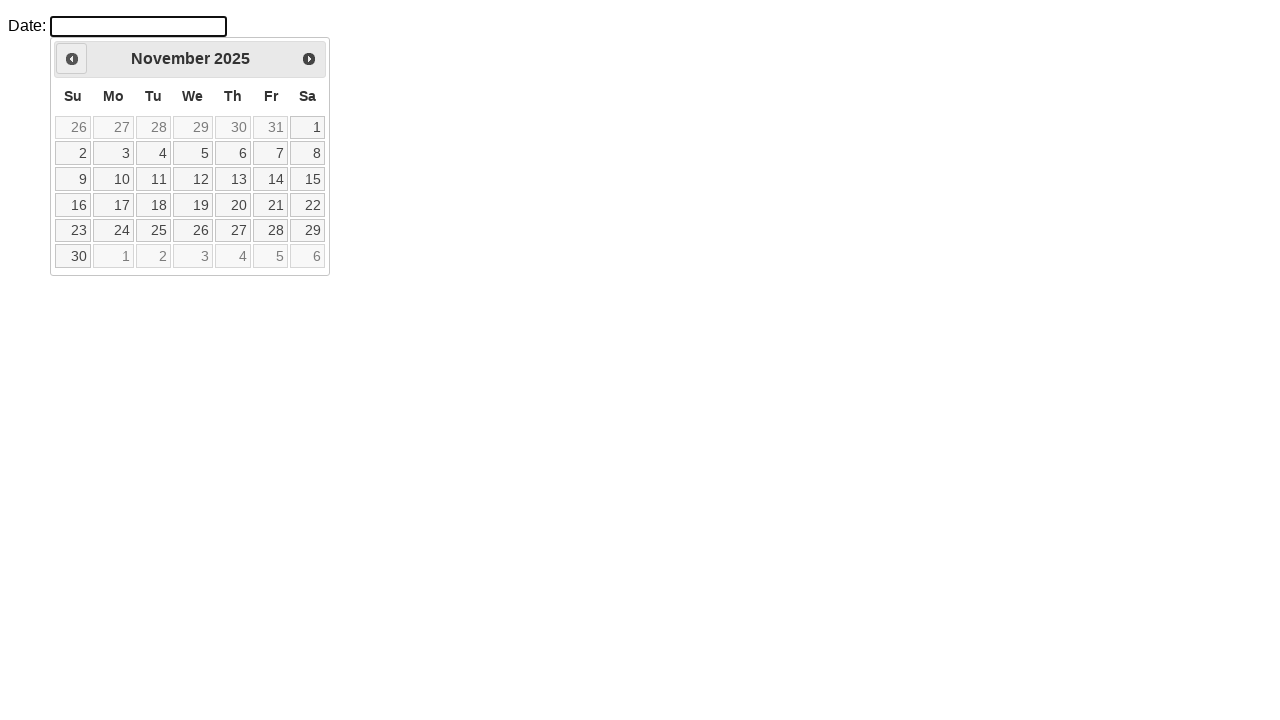

Navigated backward in calendar (currently at November 2025, target is August 2015) at (72, 59) on xpath=//*[@id='ui-datepicker-div']/div/a[1]/span
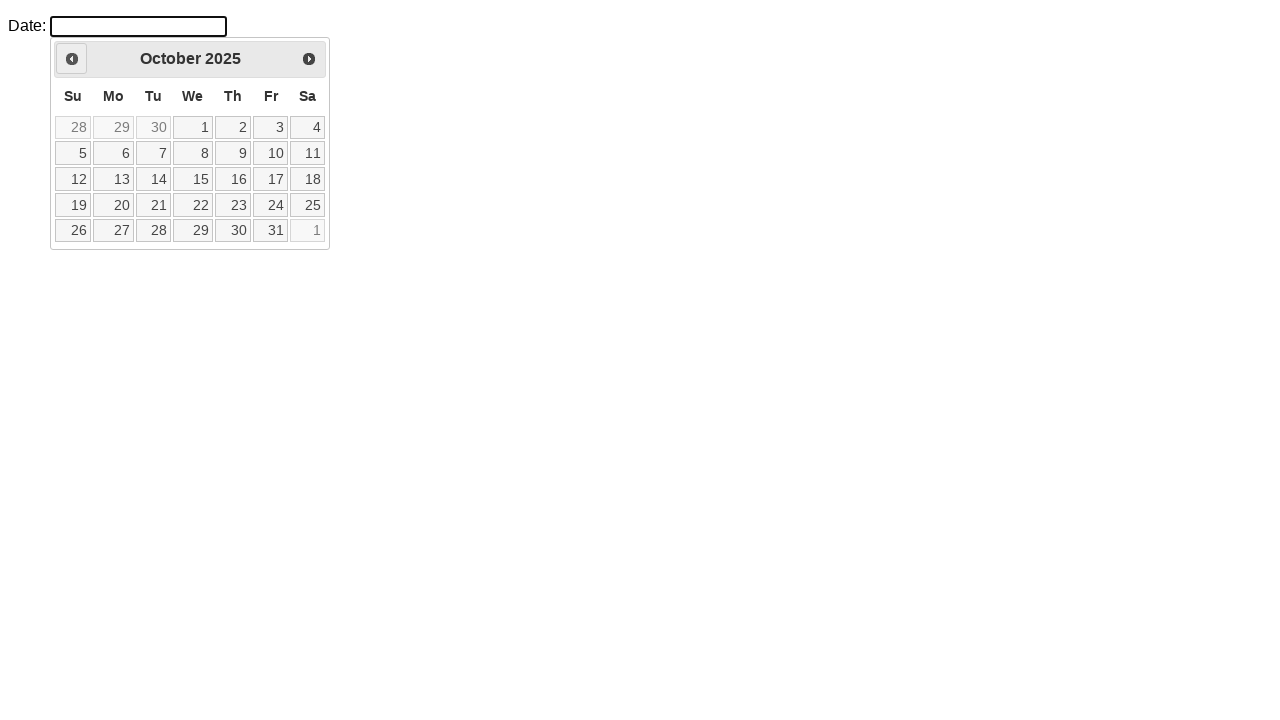

Retrieved current month: October
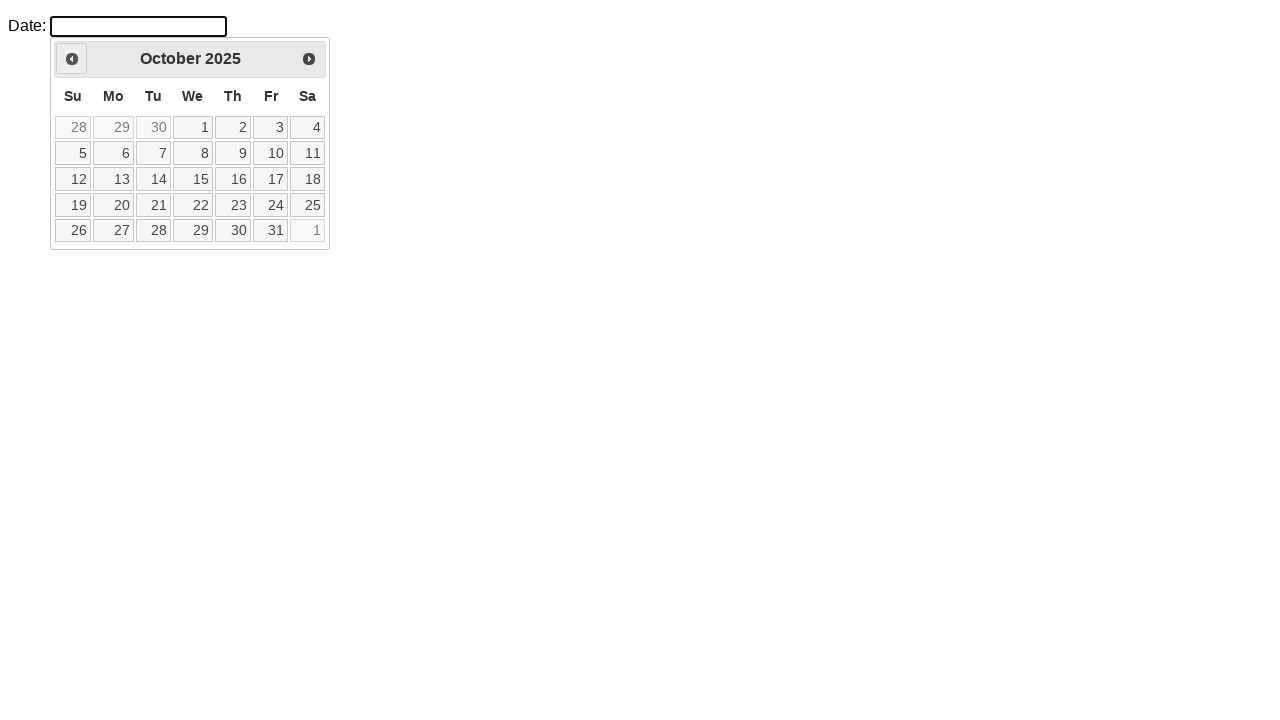

Retrieved current year: 2025
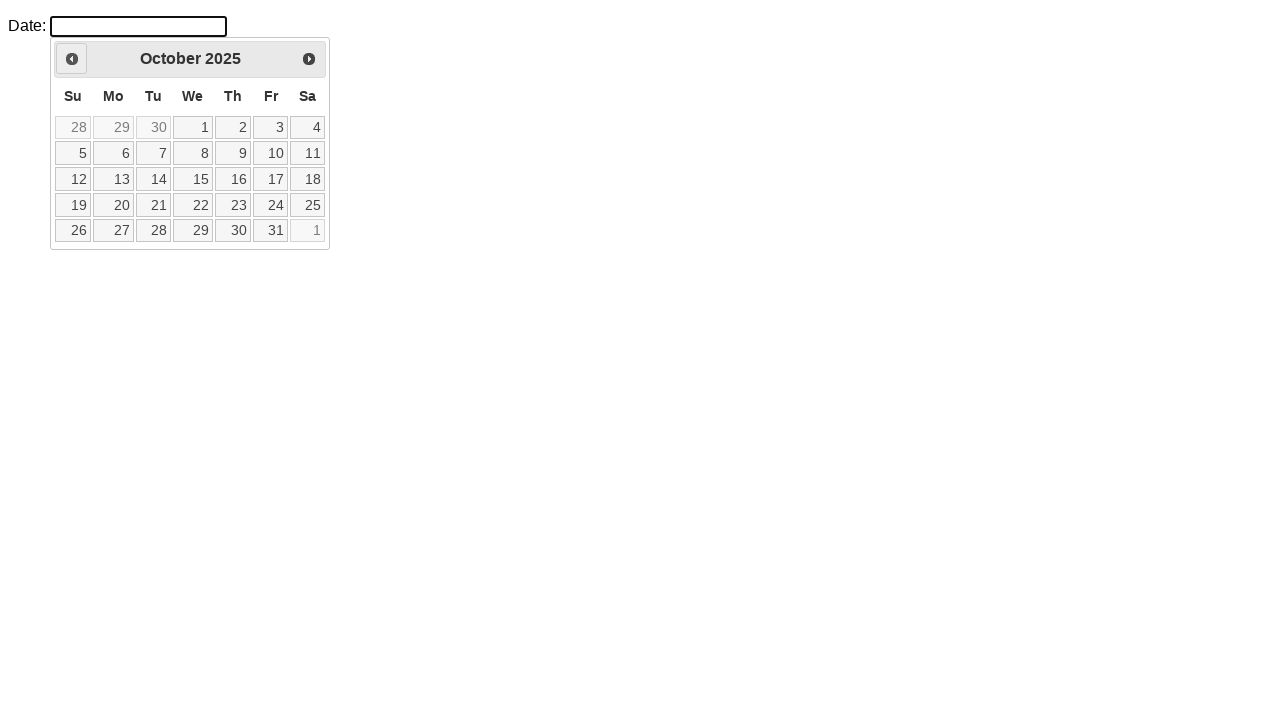

Navigated backward in calendar (currently at October 2025, target is August 2015) at (72, 59) on xpath=//*[@id='ui-datepicker-div']/div/a[1]/span
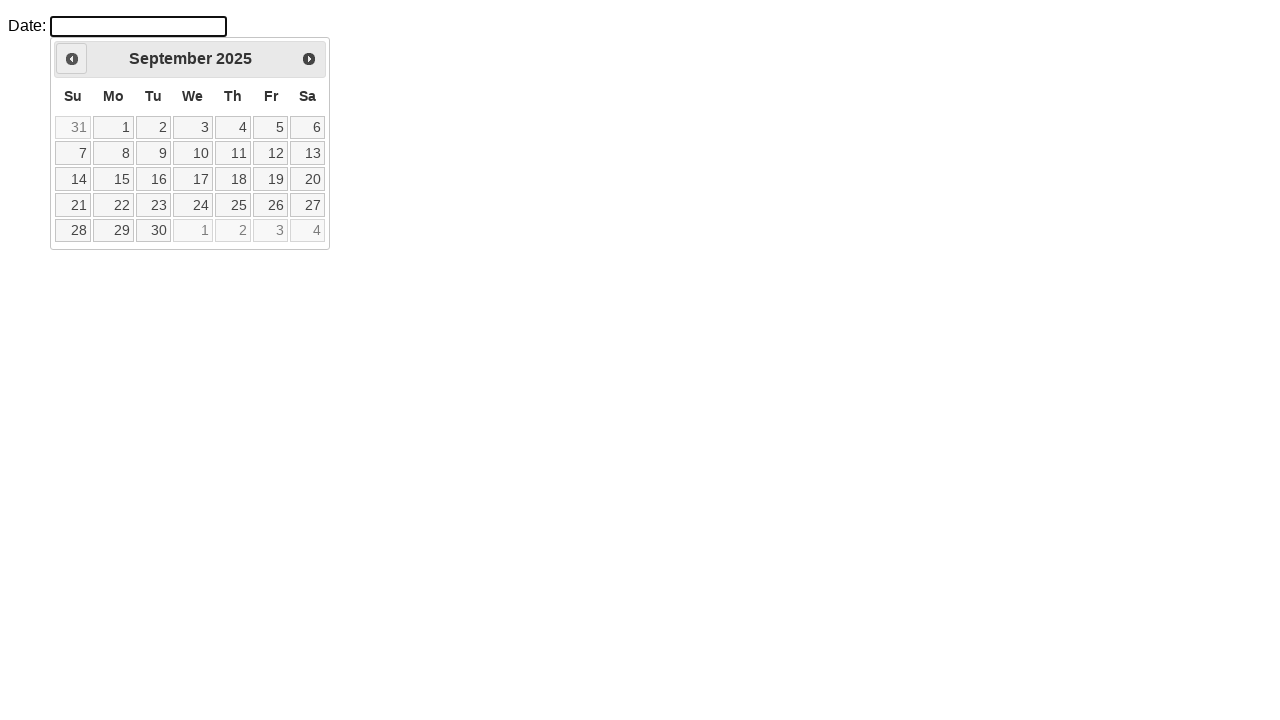

Retrieved current month: September
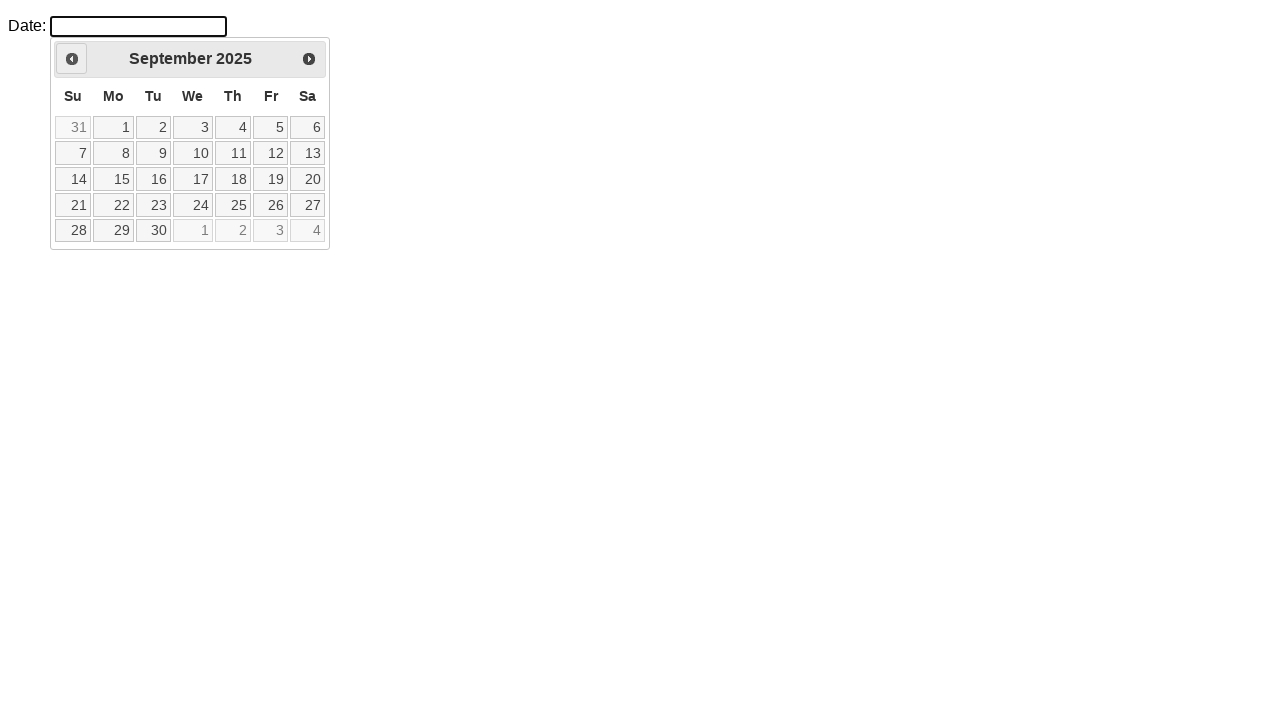

Retrieved current year: 2025
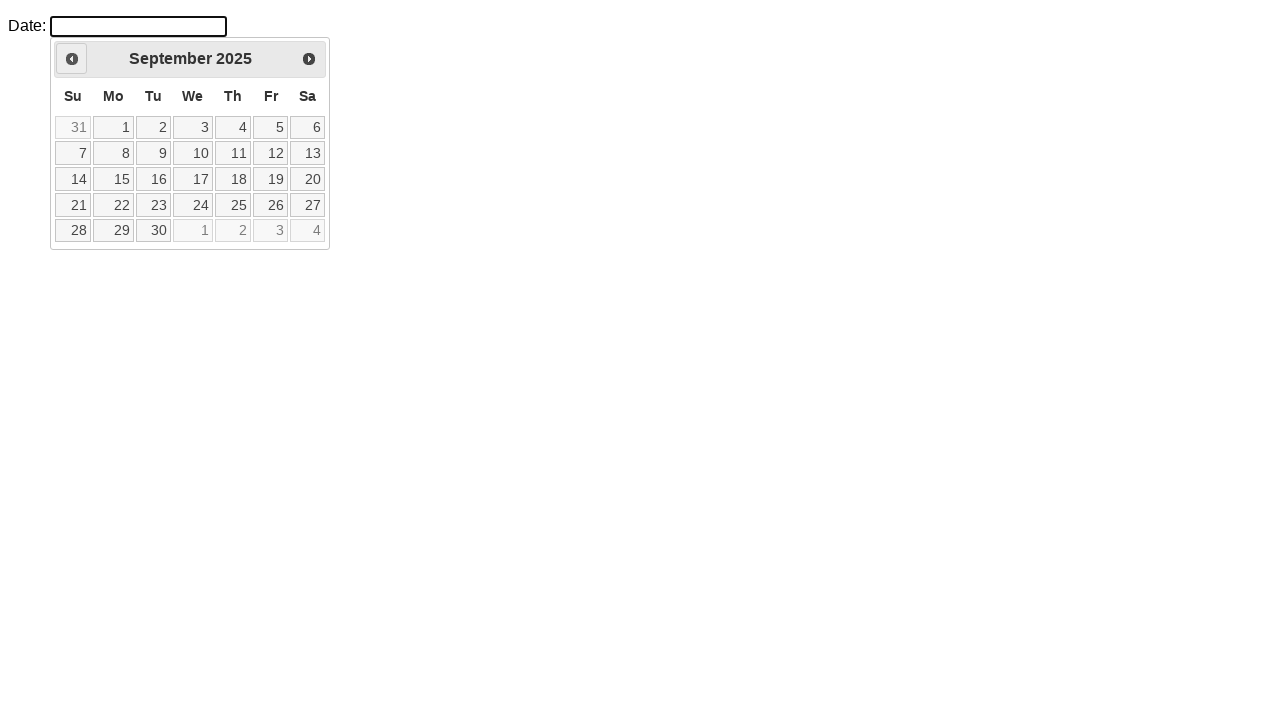

Navigated backward in calendar (currently at September 2025, target is August 2015) at (72, 59) on xpath=//*[@id='ui-datepicker-div']/div/a[1]/span
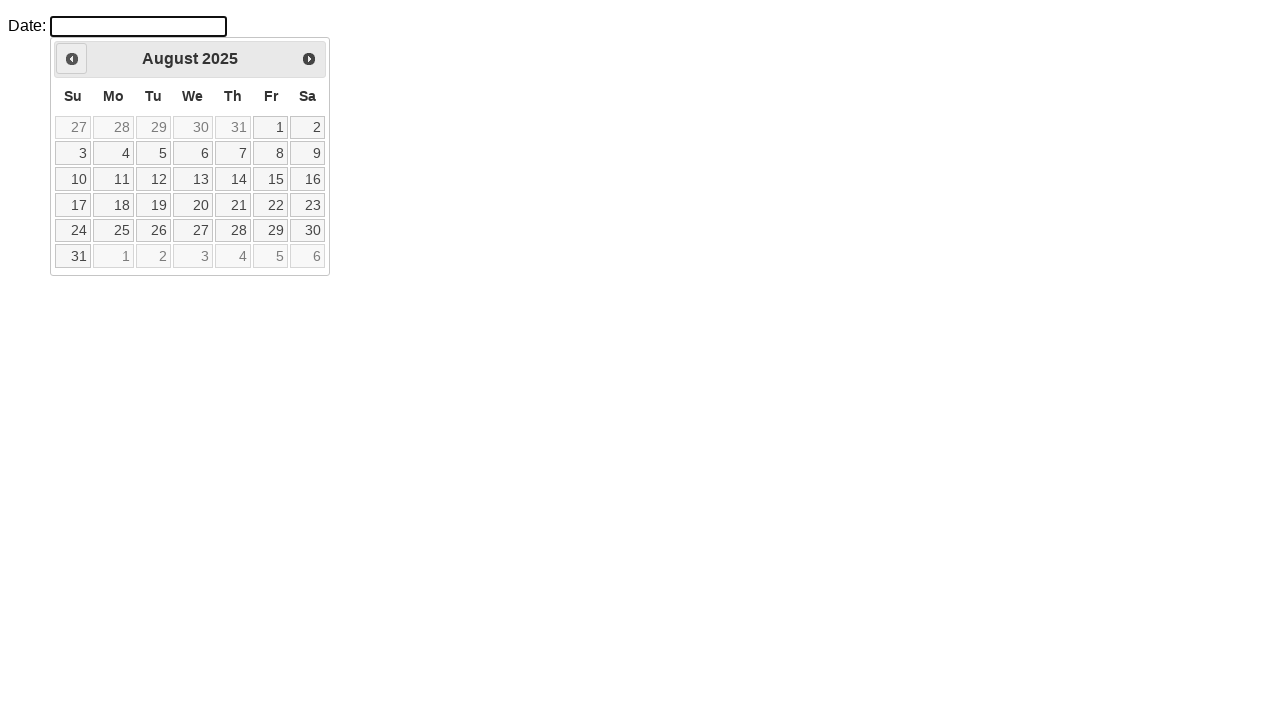

Retrieved current month: August
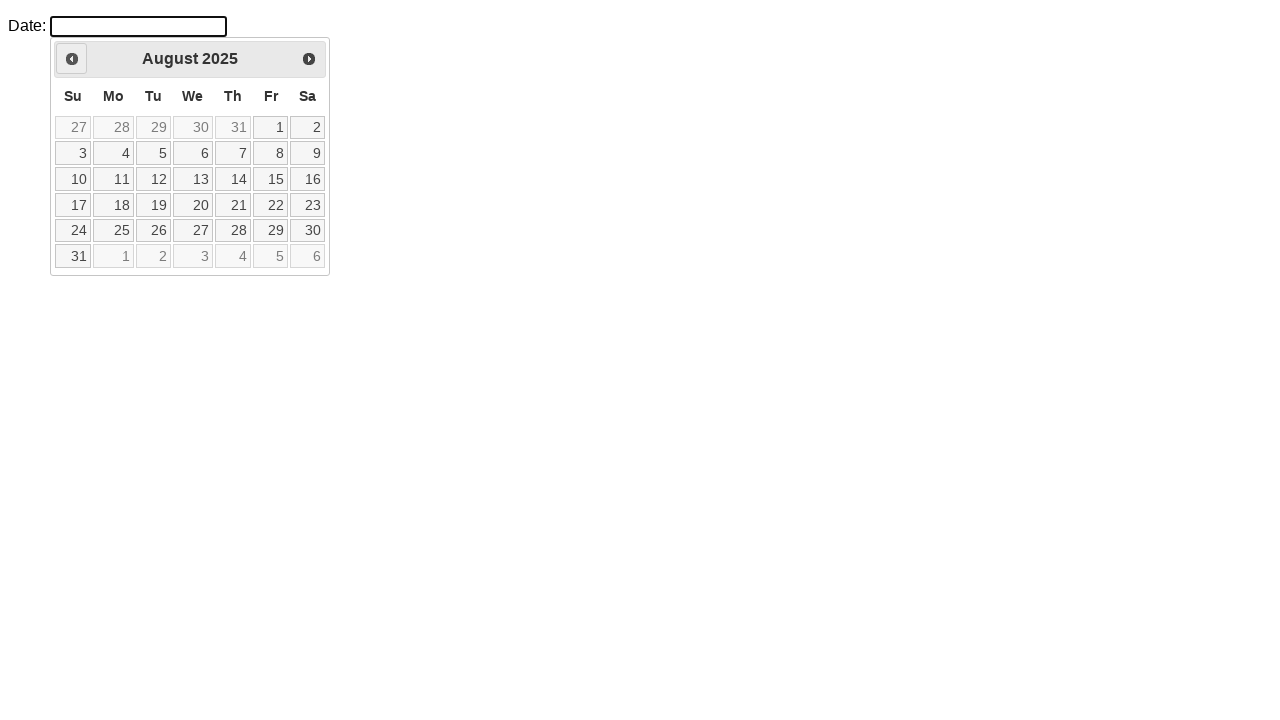

Retrieved current year: 2025
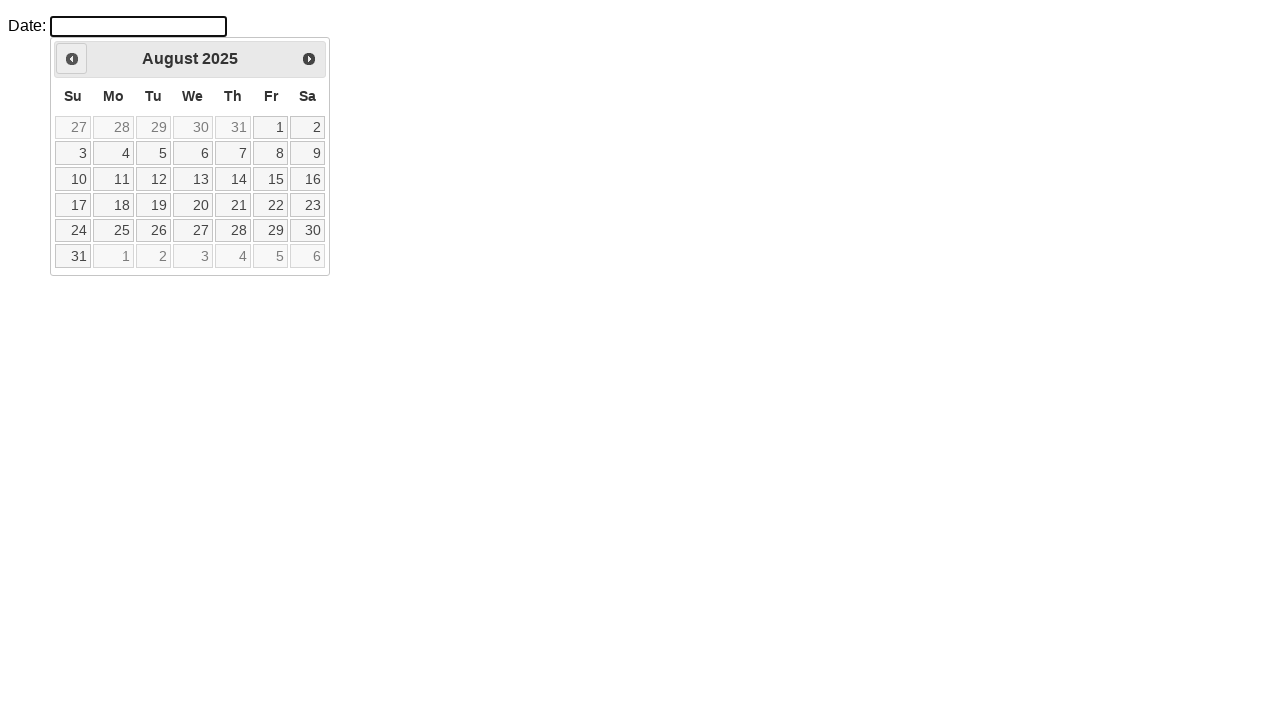

Navigated backward in calendar (currently at August 2025, target is August 2015) at (72, 59) on xpath=//*[@id='ui-datepicker-div']/div/a[1]/span
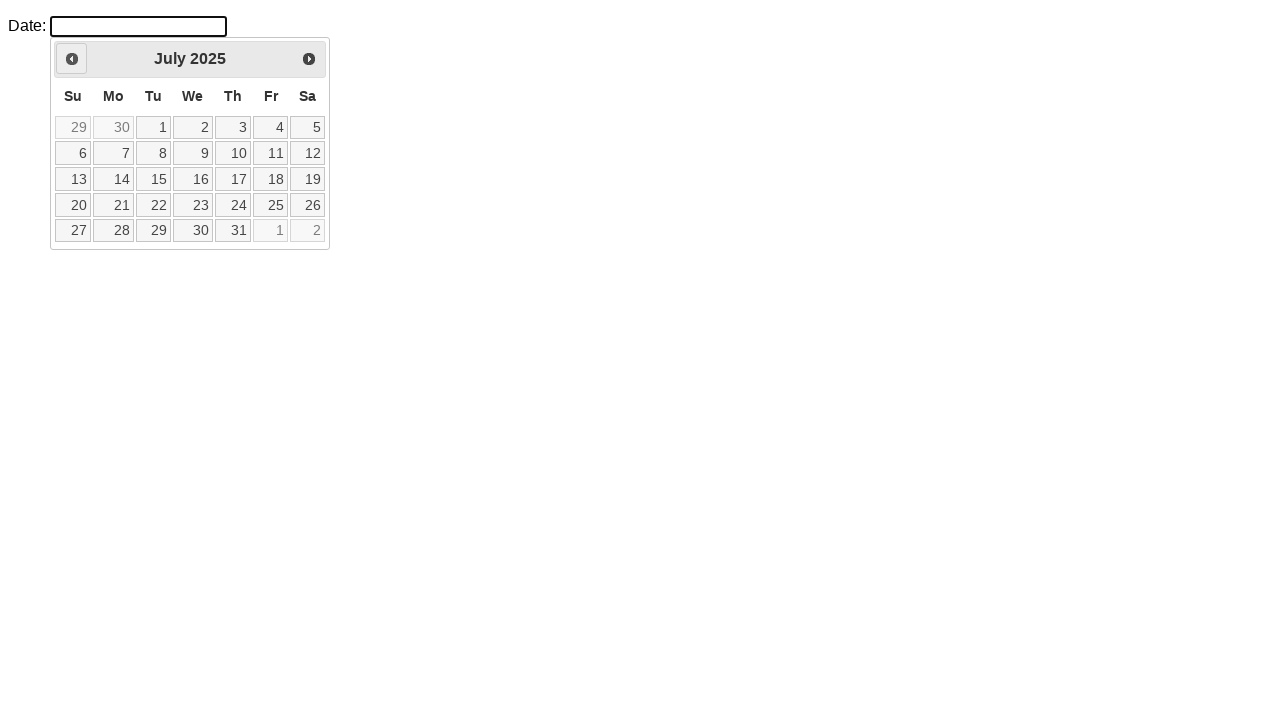

Retrieved current month: July
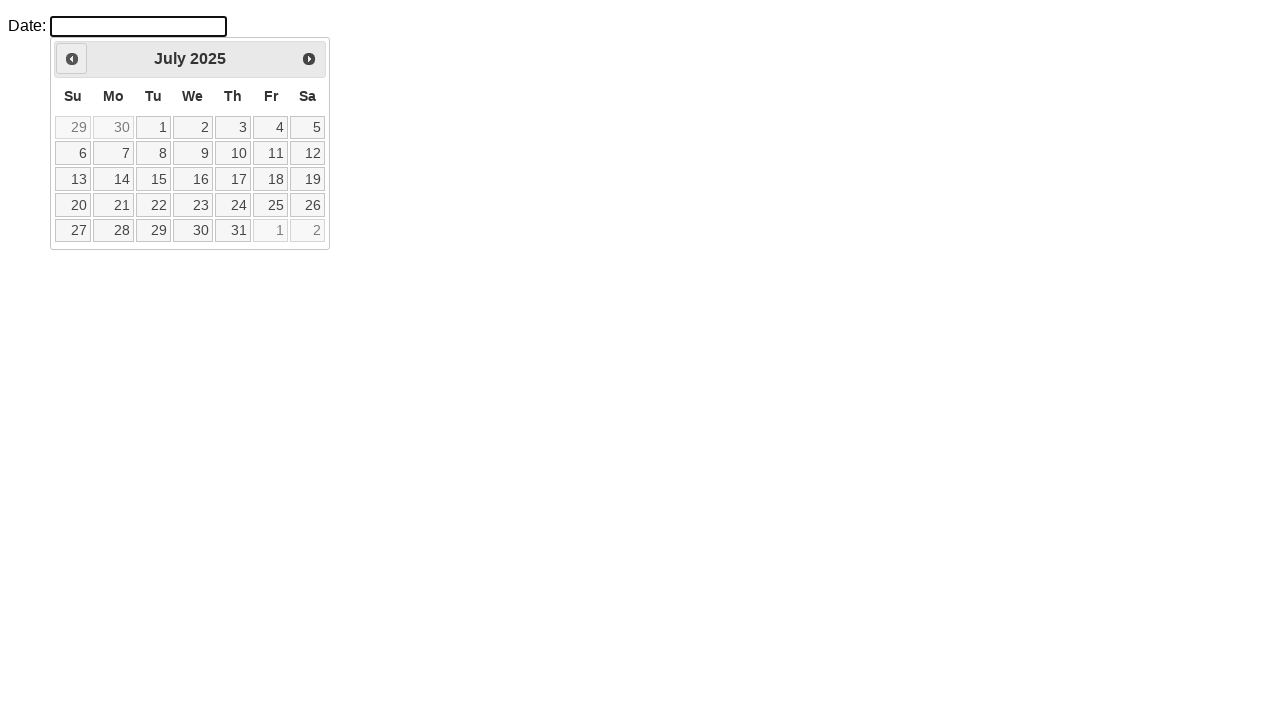

Retrieved current year: 2025
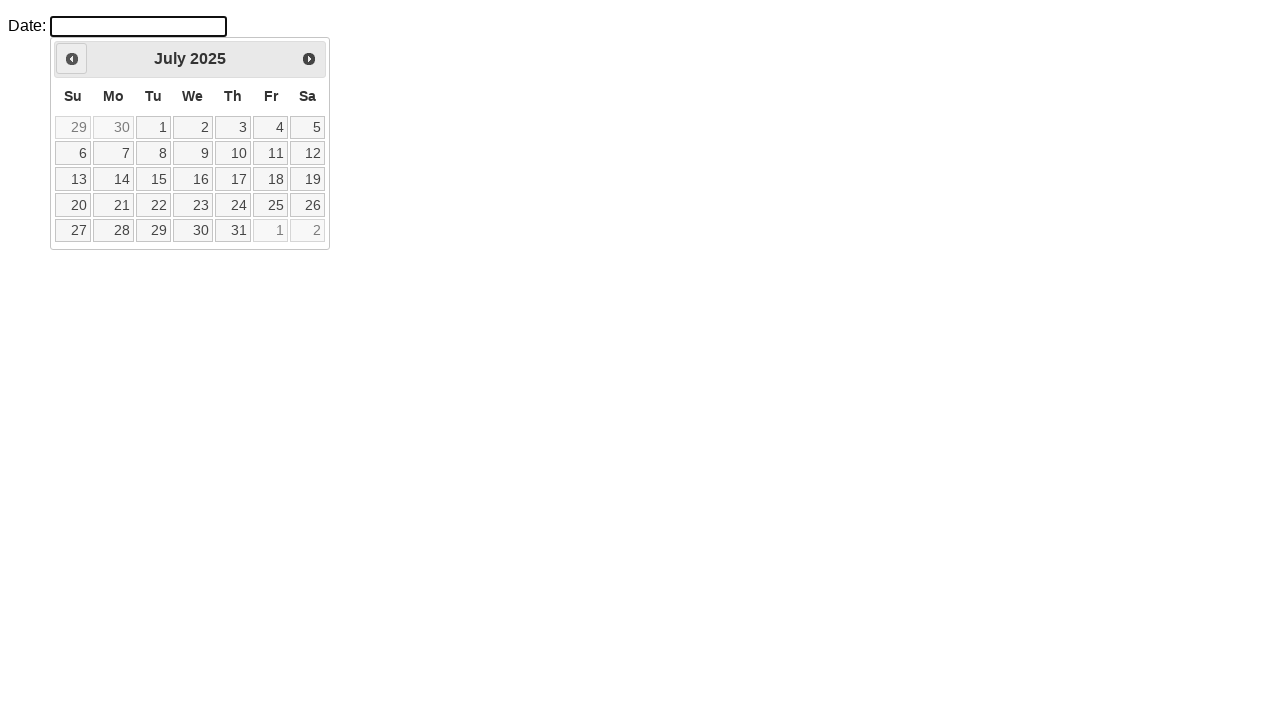

Navigated backward in calendar (currently at July 2025, target is August 2015) at (72, 59) on xpath=//*[@id='ui-datepicker-div']/div/a[1]/span
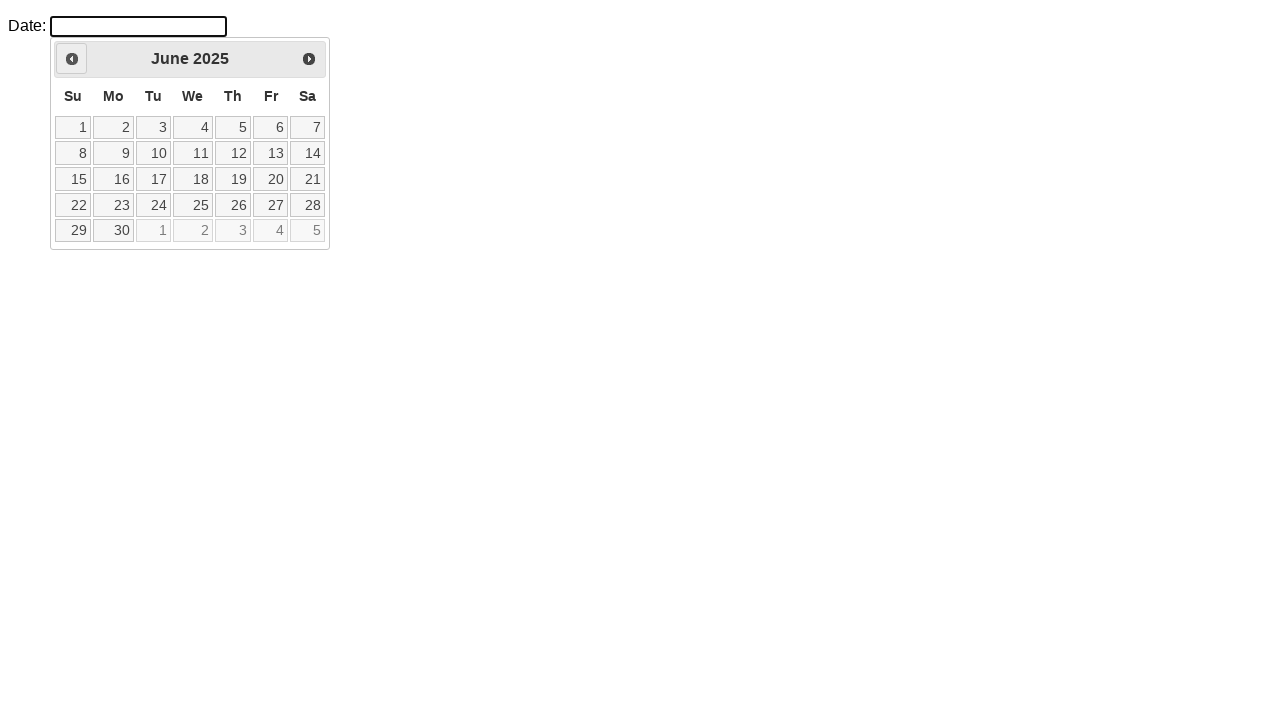

Retrieved current month: June
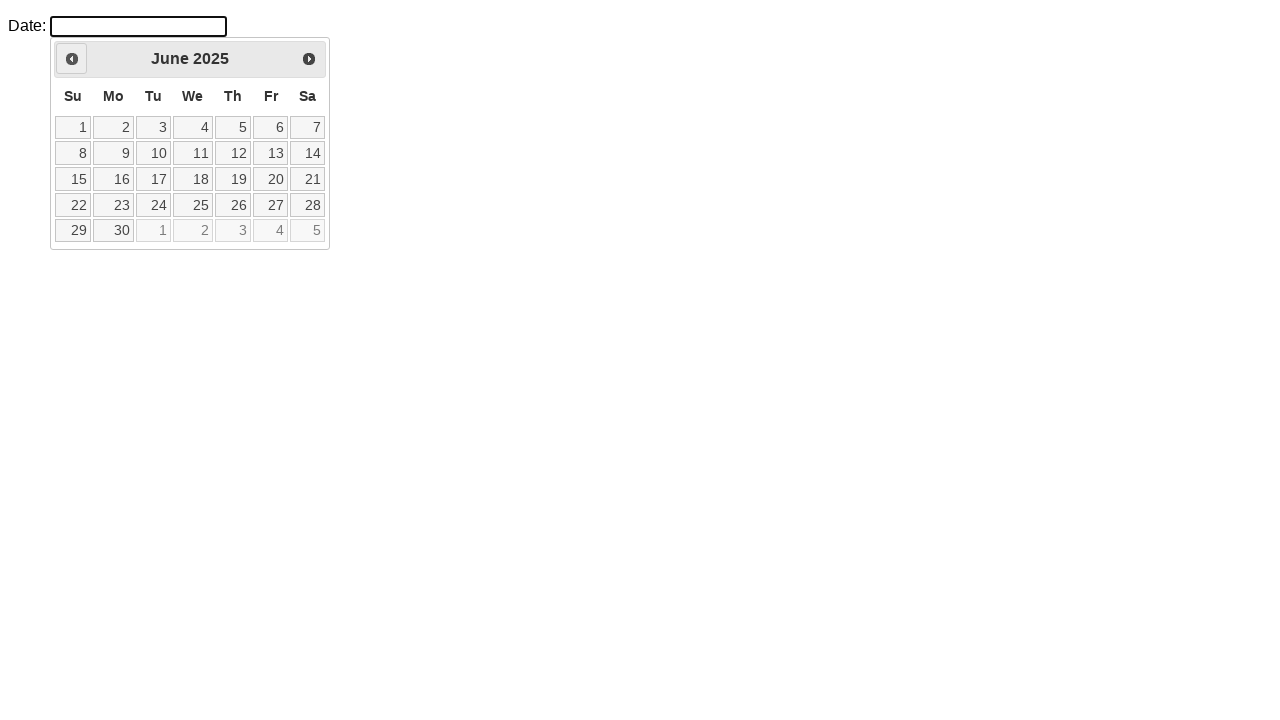

Retrieved current year: 2025
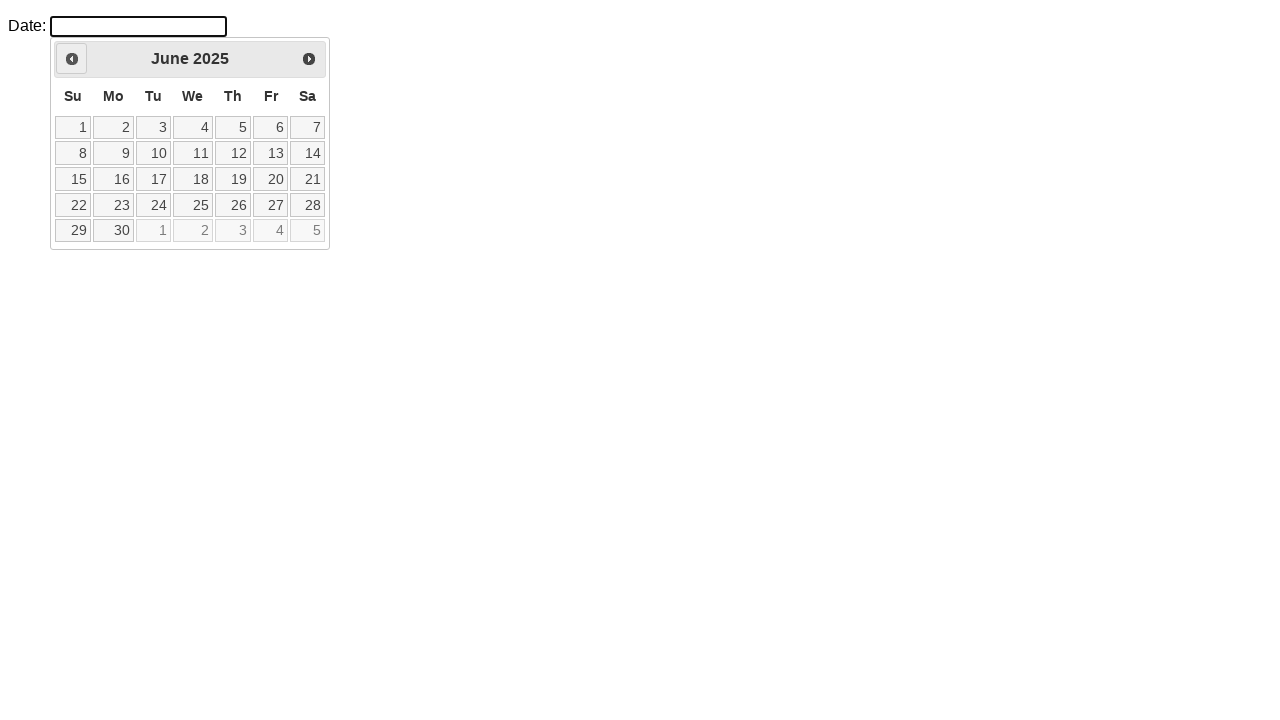

Navigated backward in calendar (currently at June 2025, target is August 2015) at (72, 59) on xpath=//*[@id='ui-datepicker-div']/div/a[1]/span
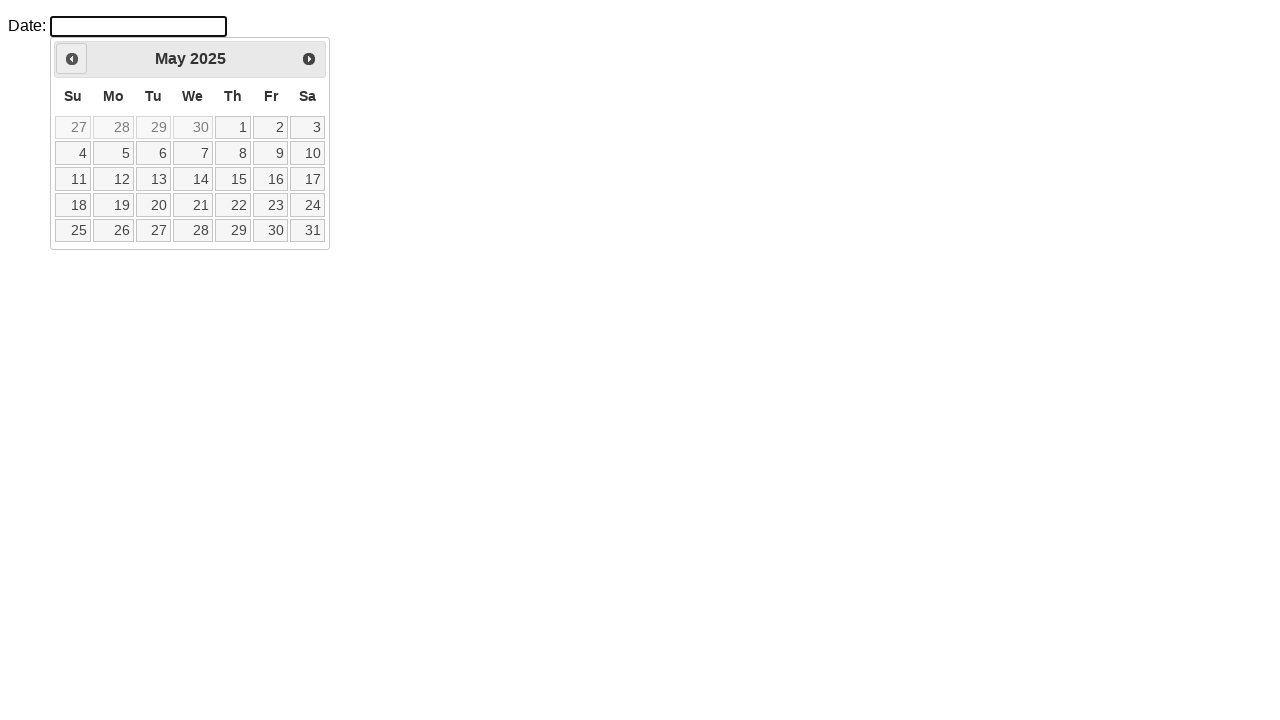

Retrieved current month: May
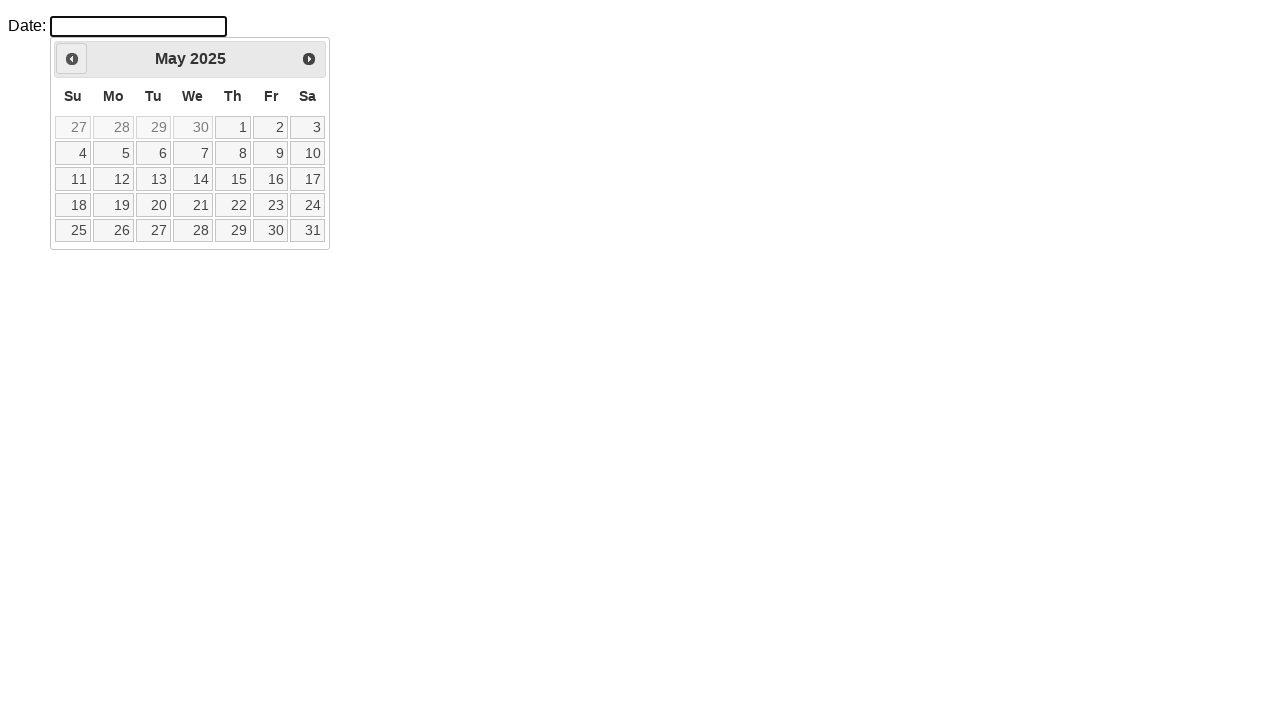

Retrieved current year: 2025
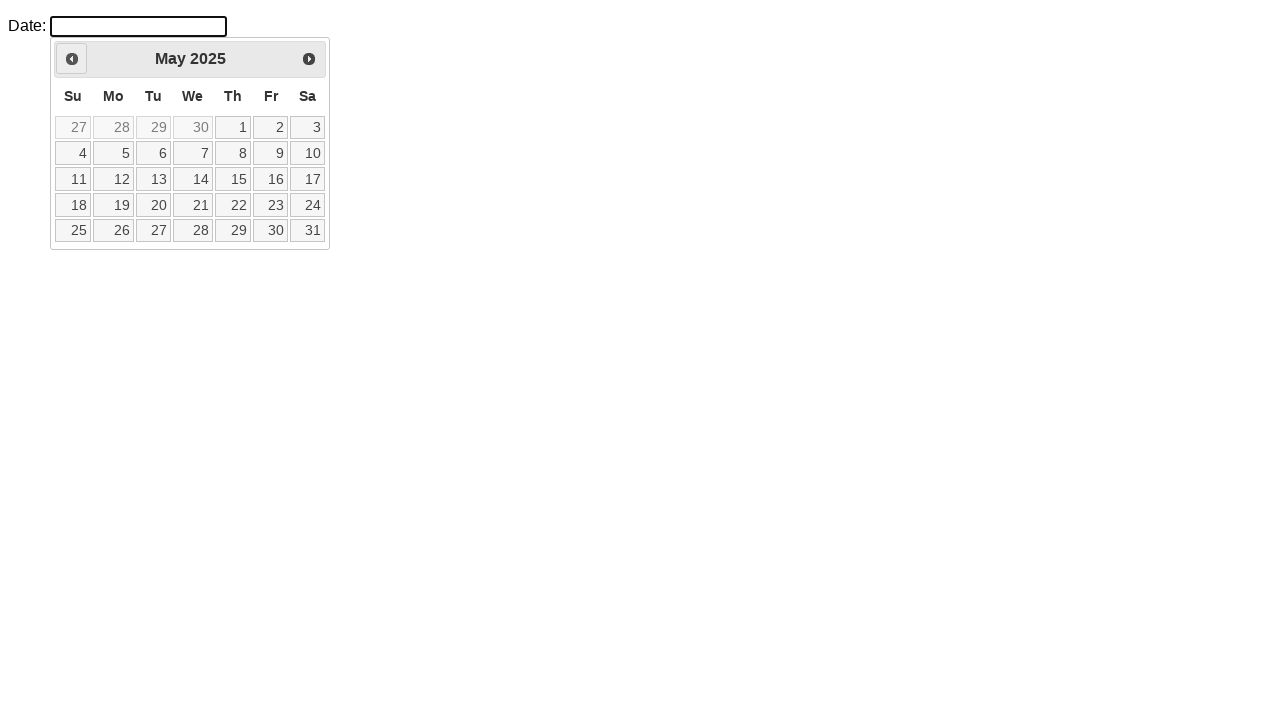

Navigated backward in calendar (currently at May 2025, target is August 2015) at (72, 59) on xpath=//*[@id='ui-datepicker-div']/div/a[1]/span
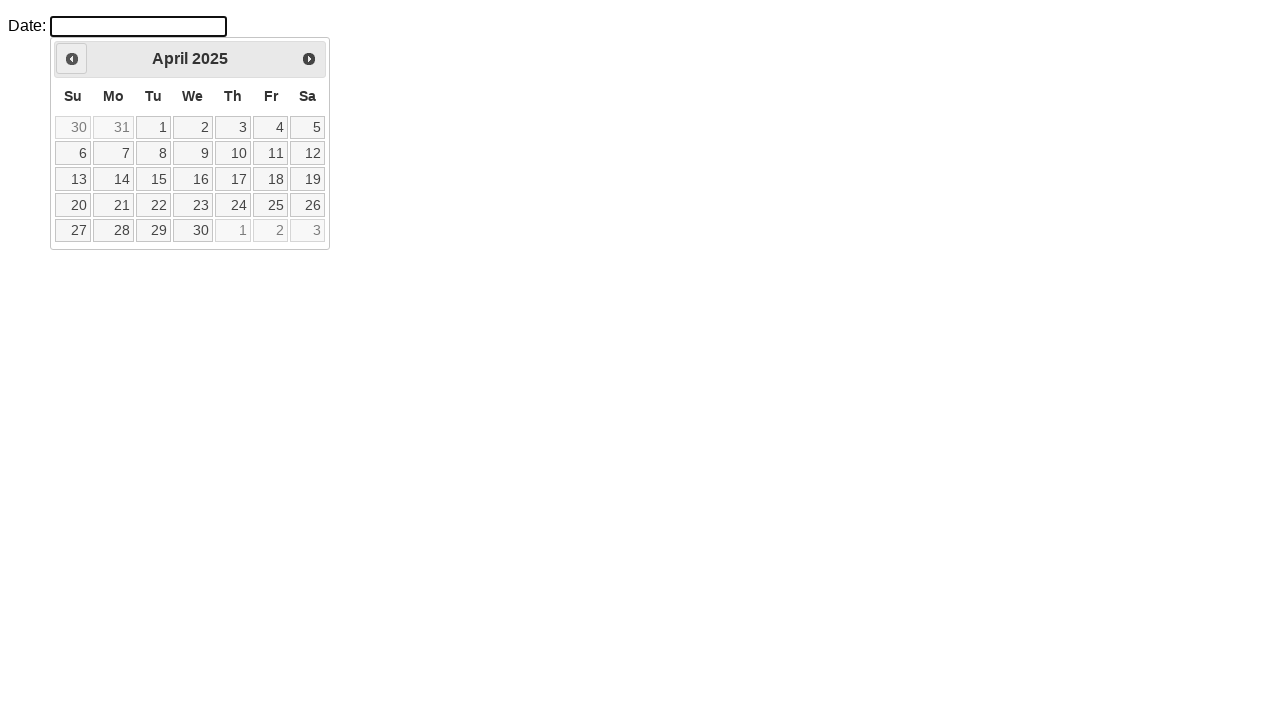

Retrieved current month: April
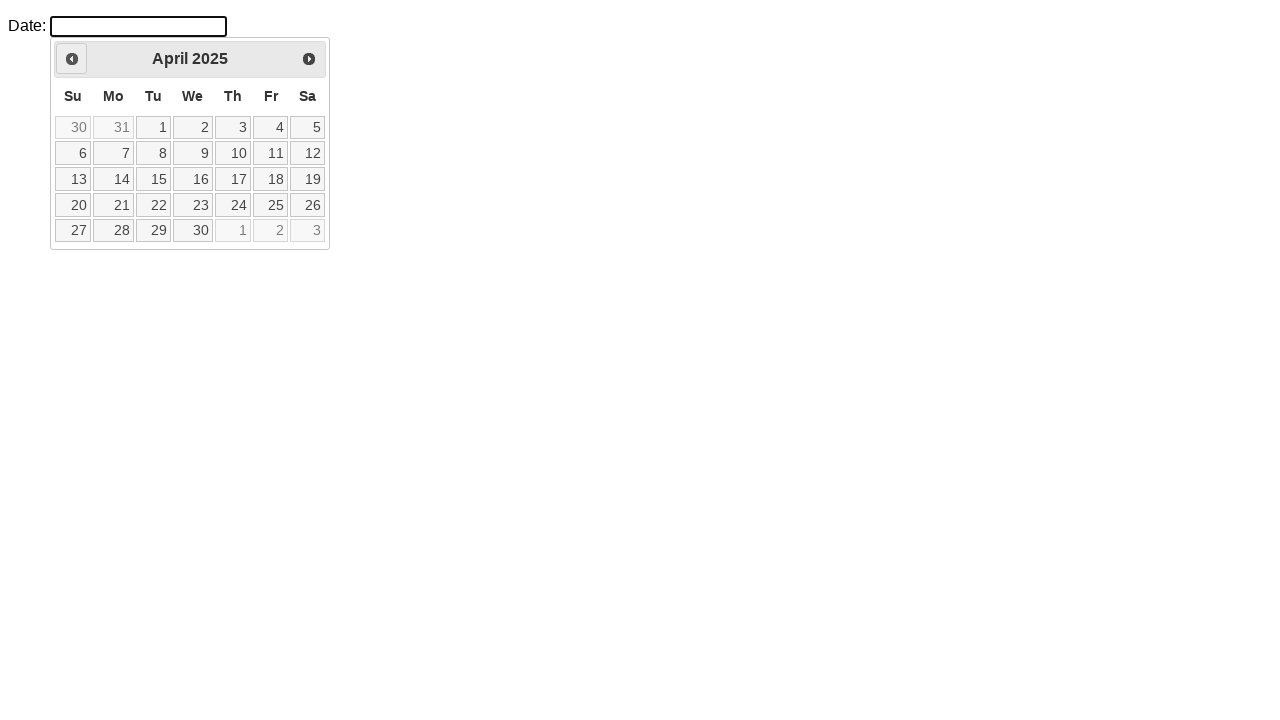

Retrieved current year: 2025
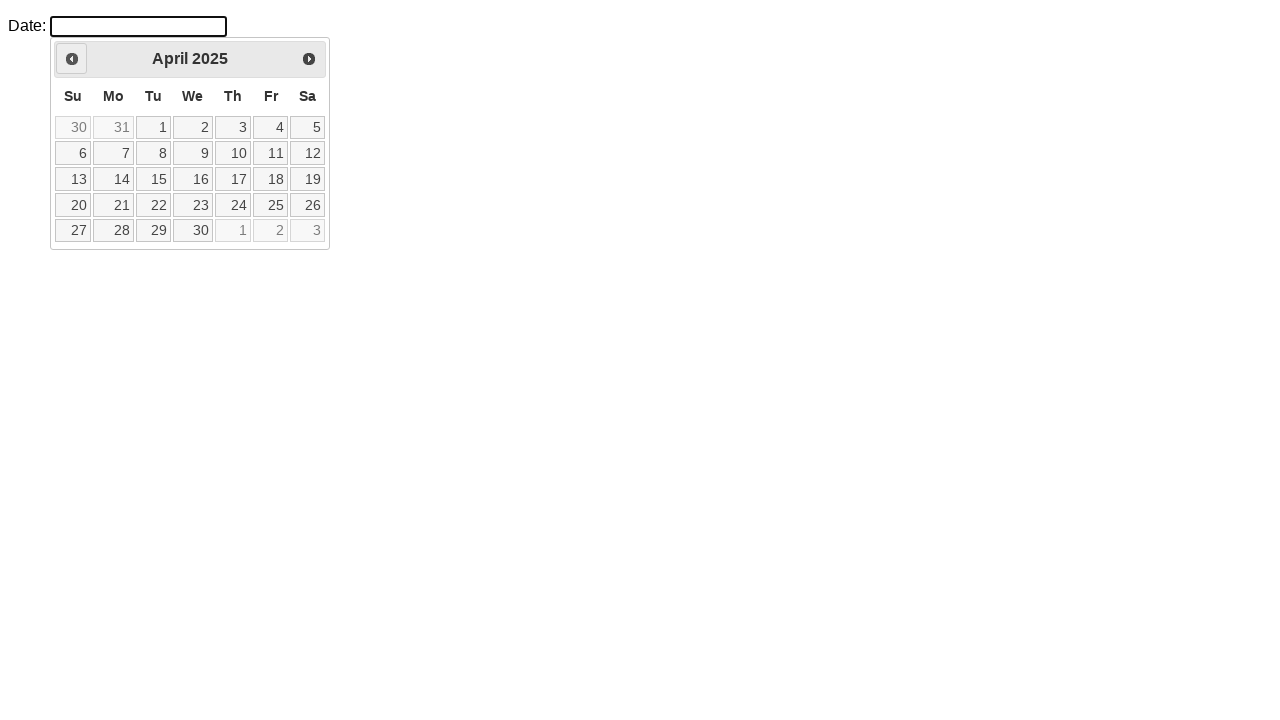

Navigated backward in calendar (currently at April 2025, target is August 2015) at (72, 59) on xpath=//*[@id='ui-datepicker-div']/div/a[1]/span
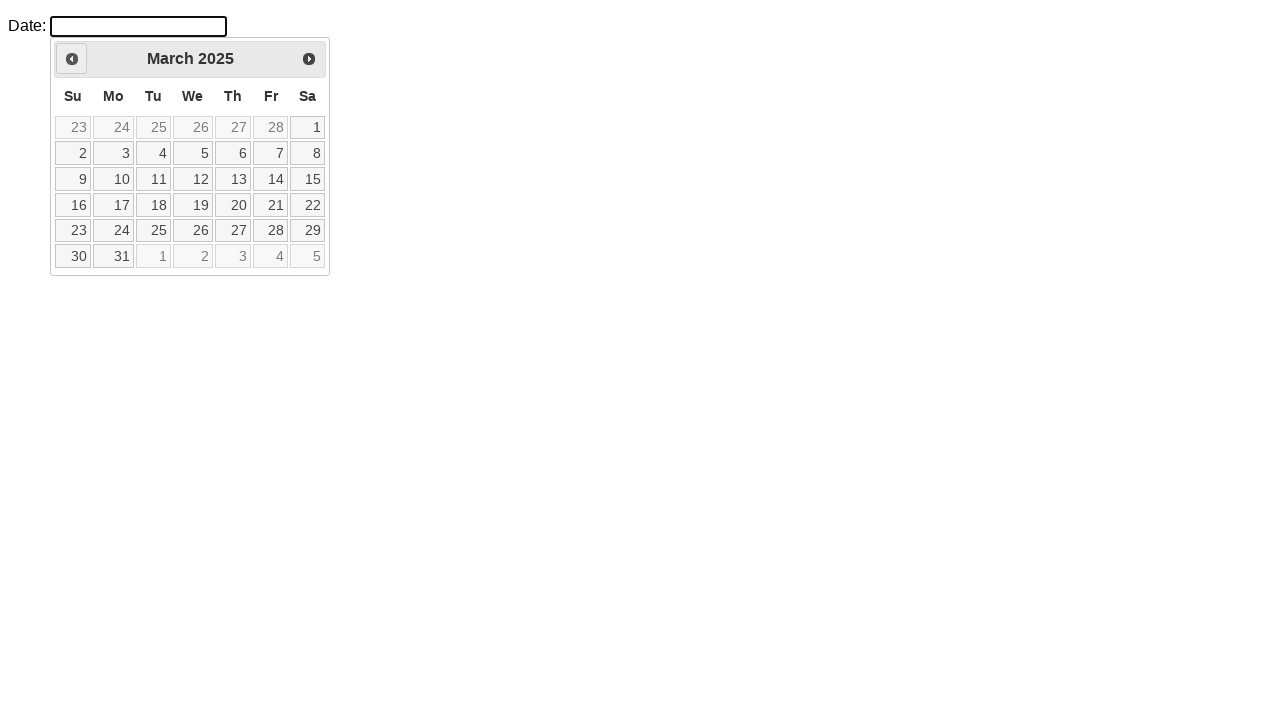

Retrieved current month: March
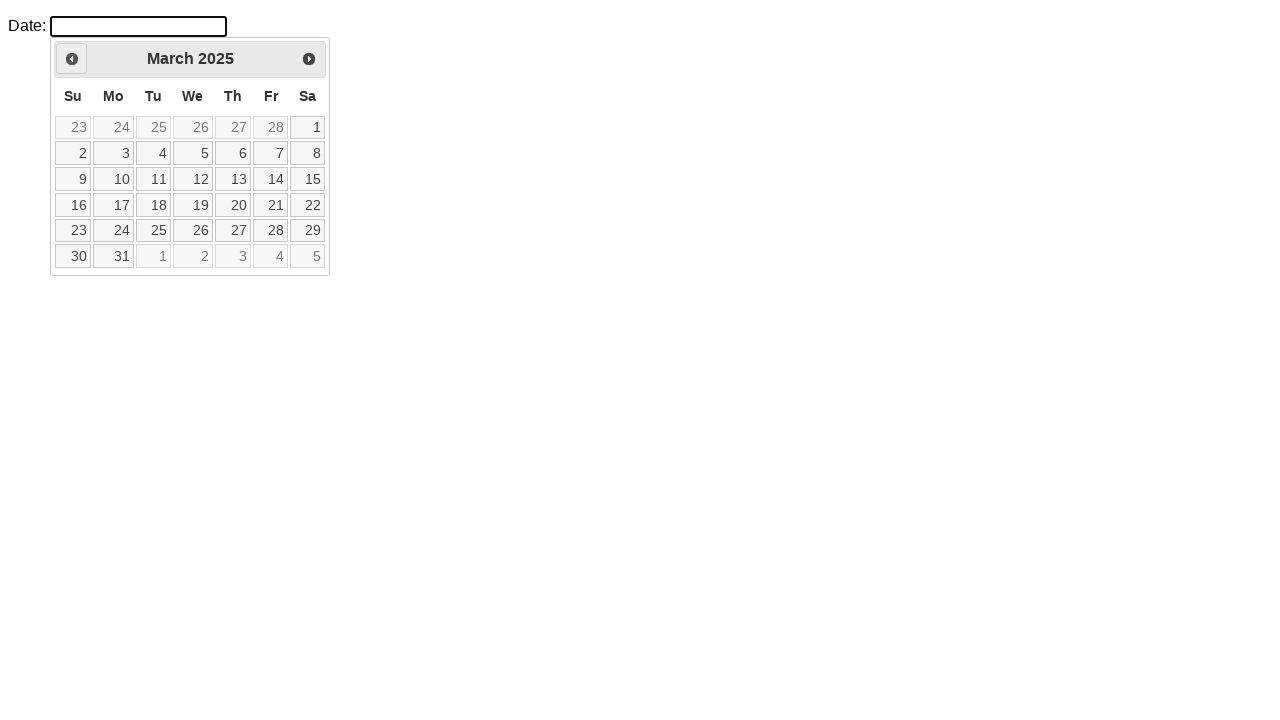

Retrieved current year: 2025
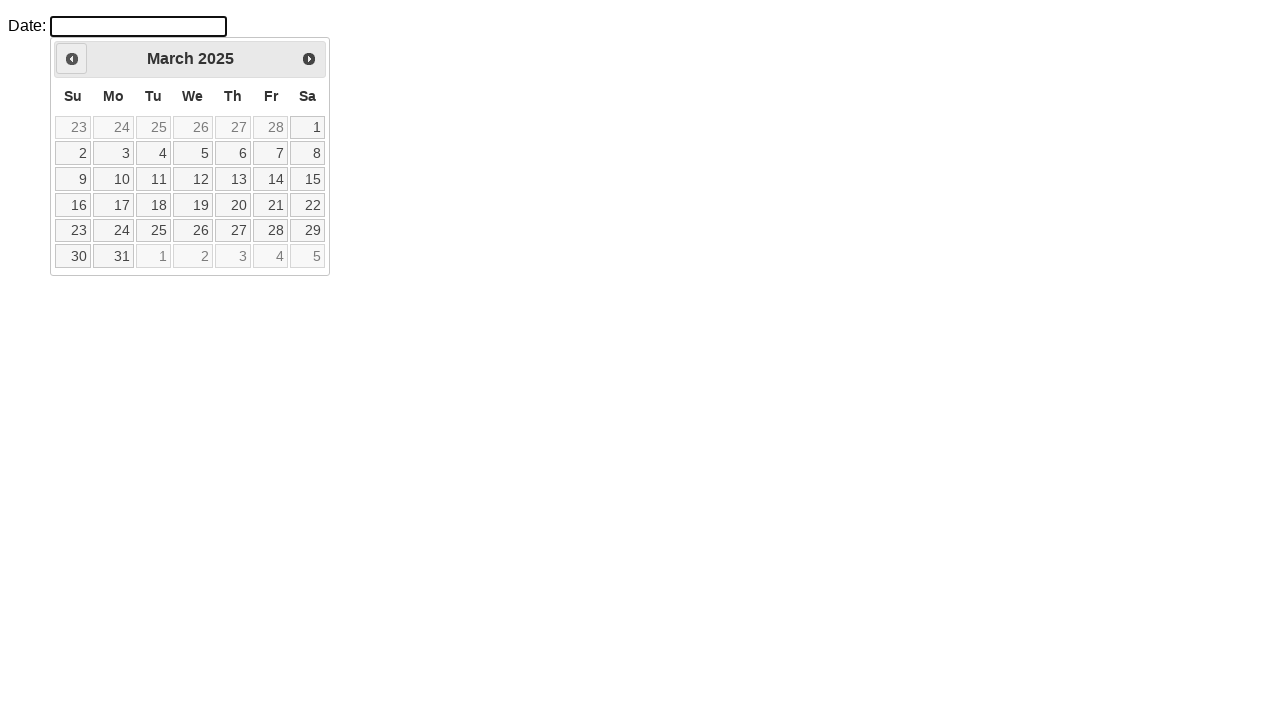

Navigated backward in calendar (currently at March 2025, target is August 2015) at (72, 59) on xpath=//*[@id='ui-datepicker-div']/div/a[1]/span
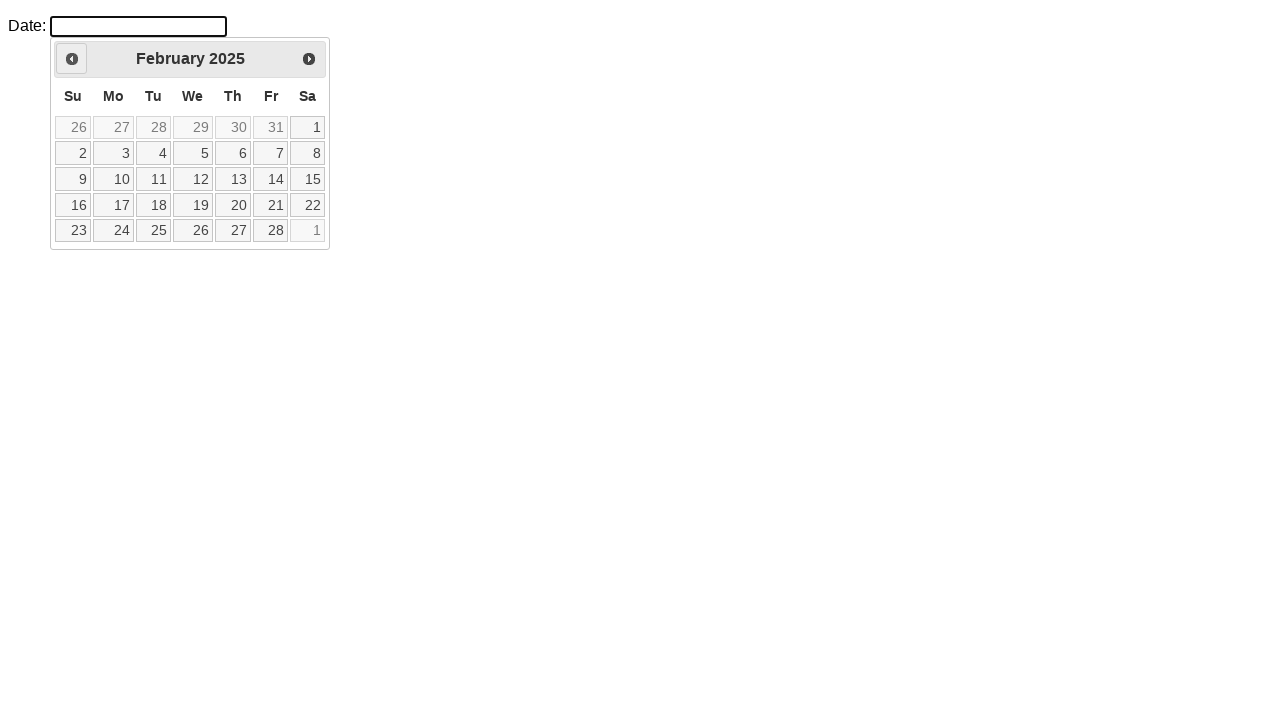

Retrieved current month: February
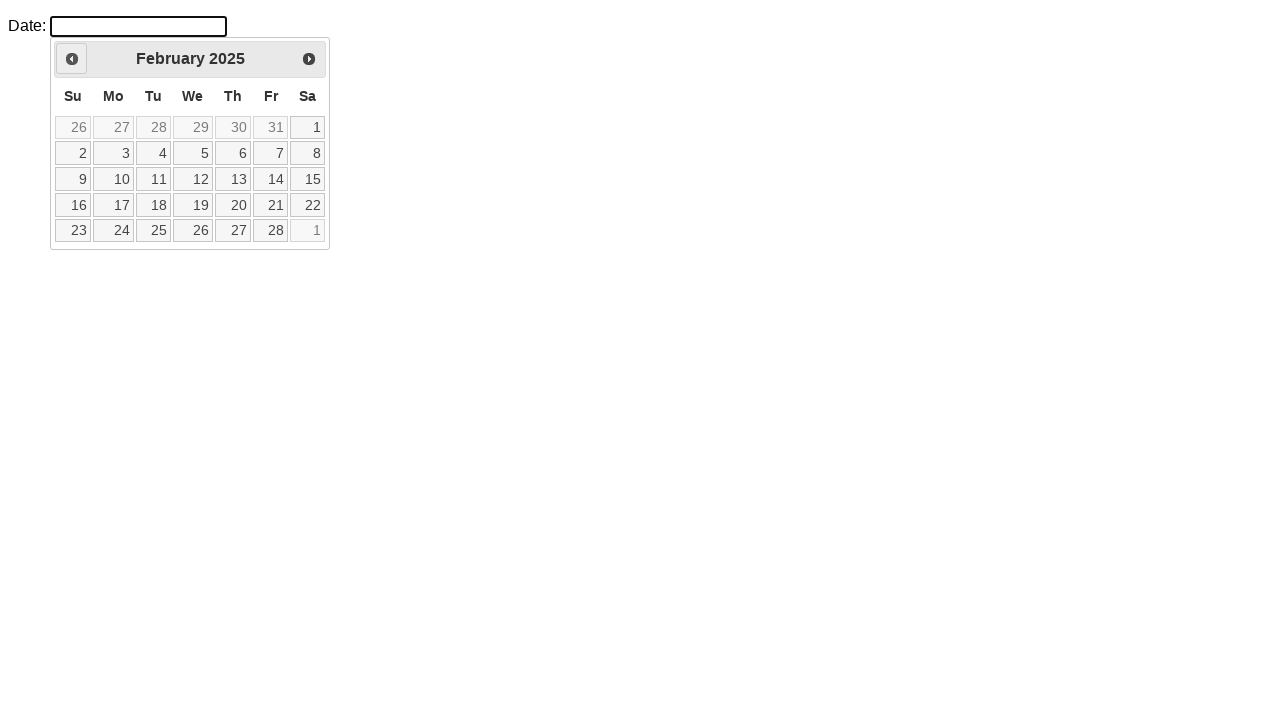

Retrieved current year: 2025
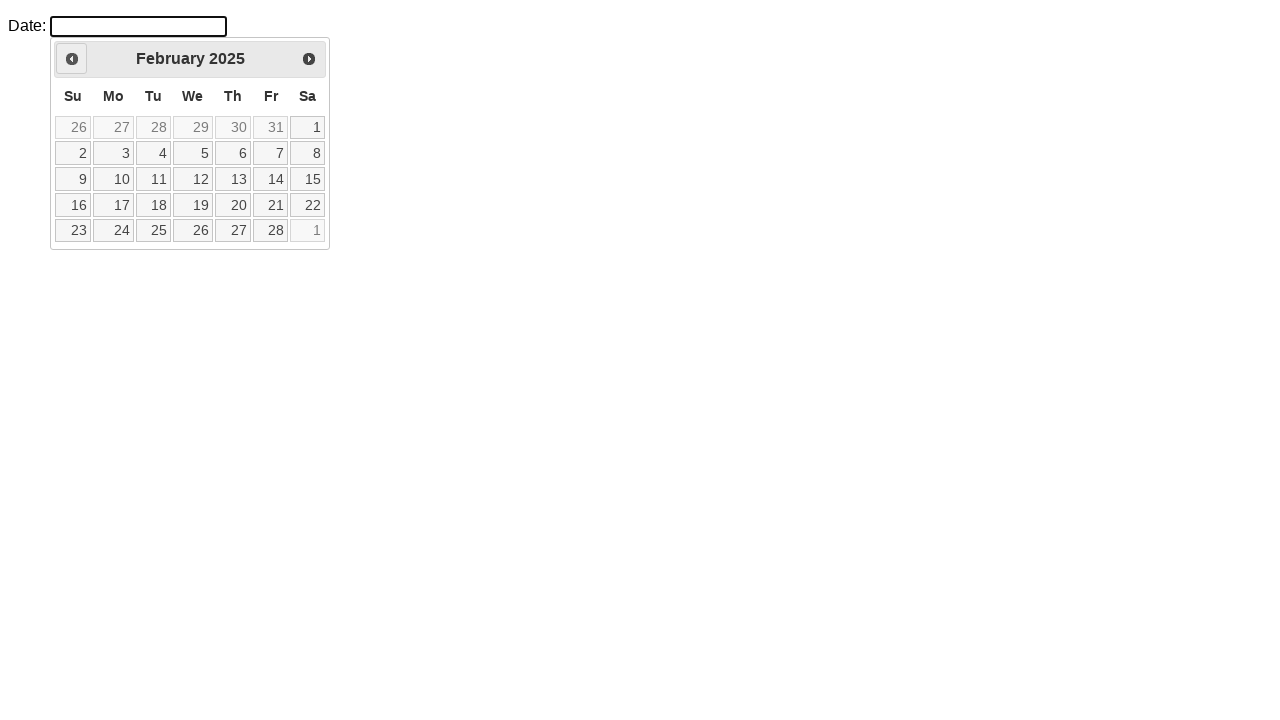

Navigated backward in calendar (currently at February 2025, target is August 2015) at (72, 59) on xpath=//*[@id='ui-datepicker-div']/div/a[1]/span
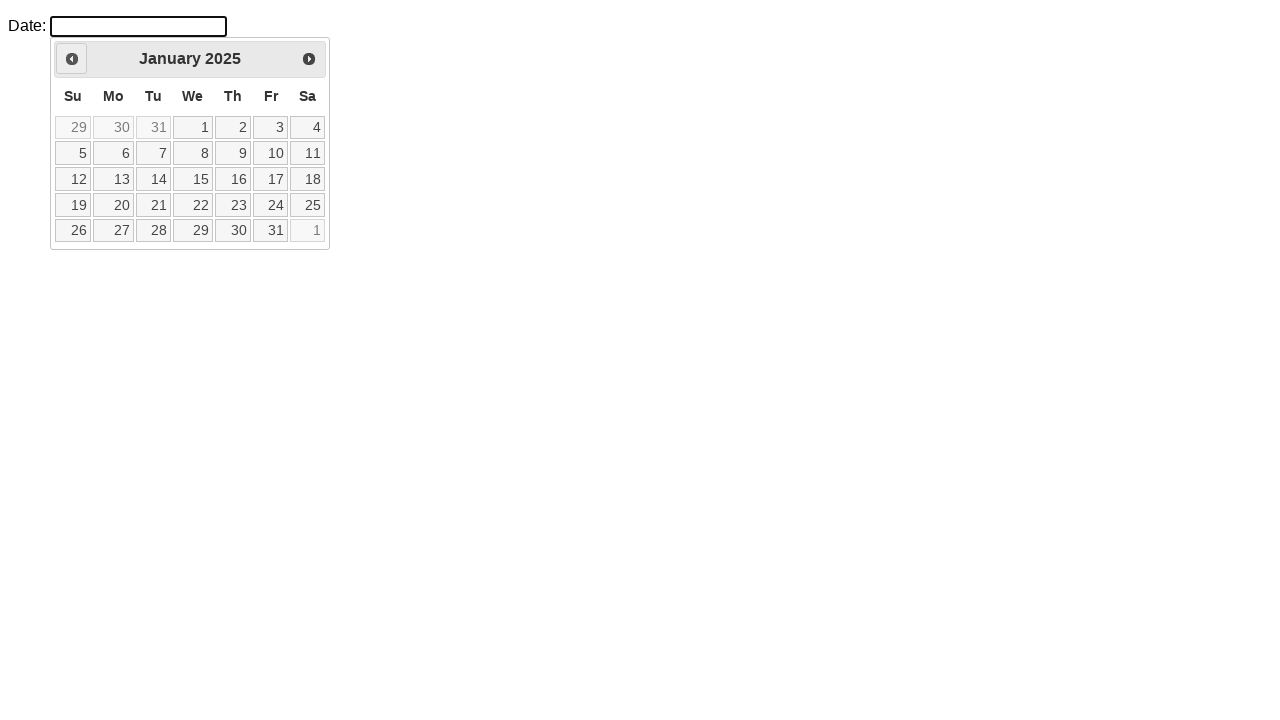

Retrieved current month: January
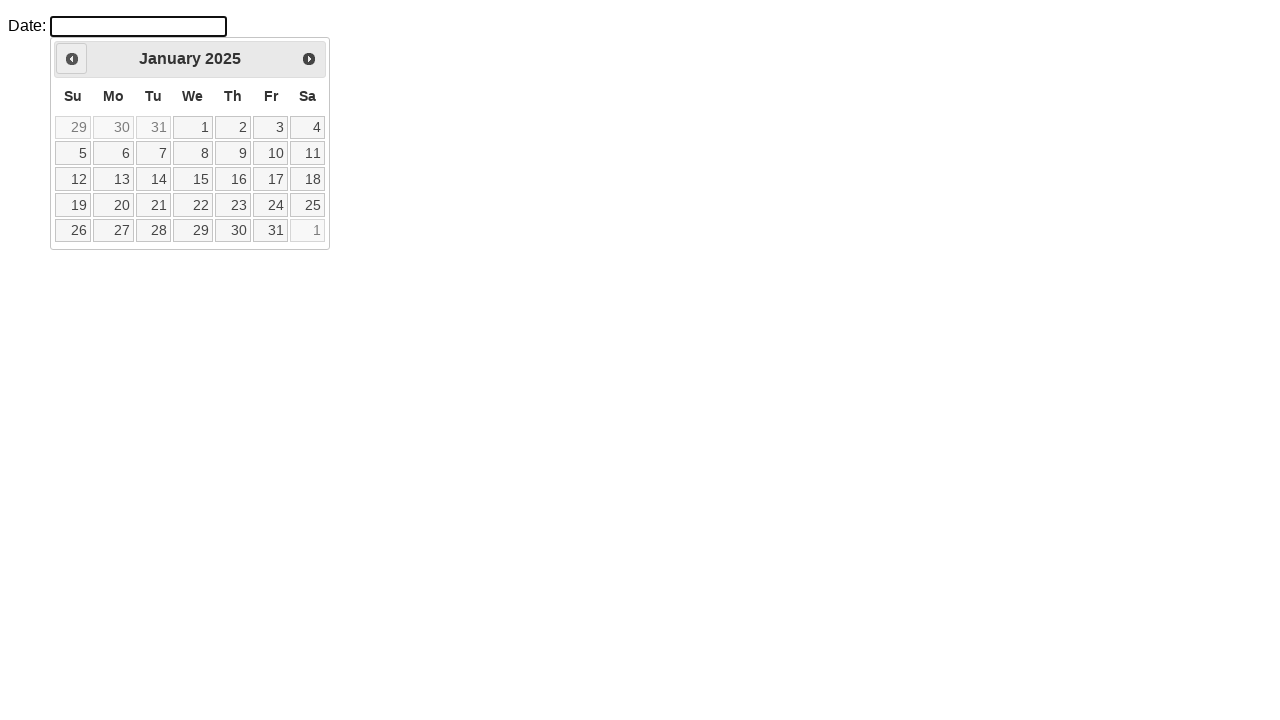

Retrieved current year: 2025
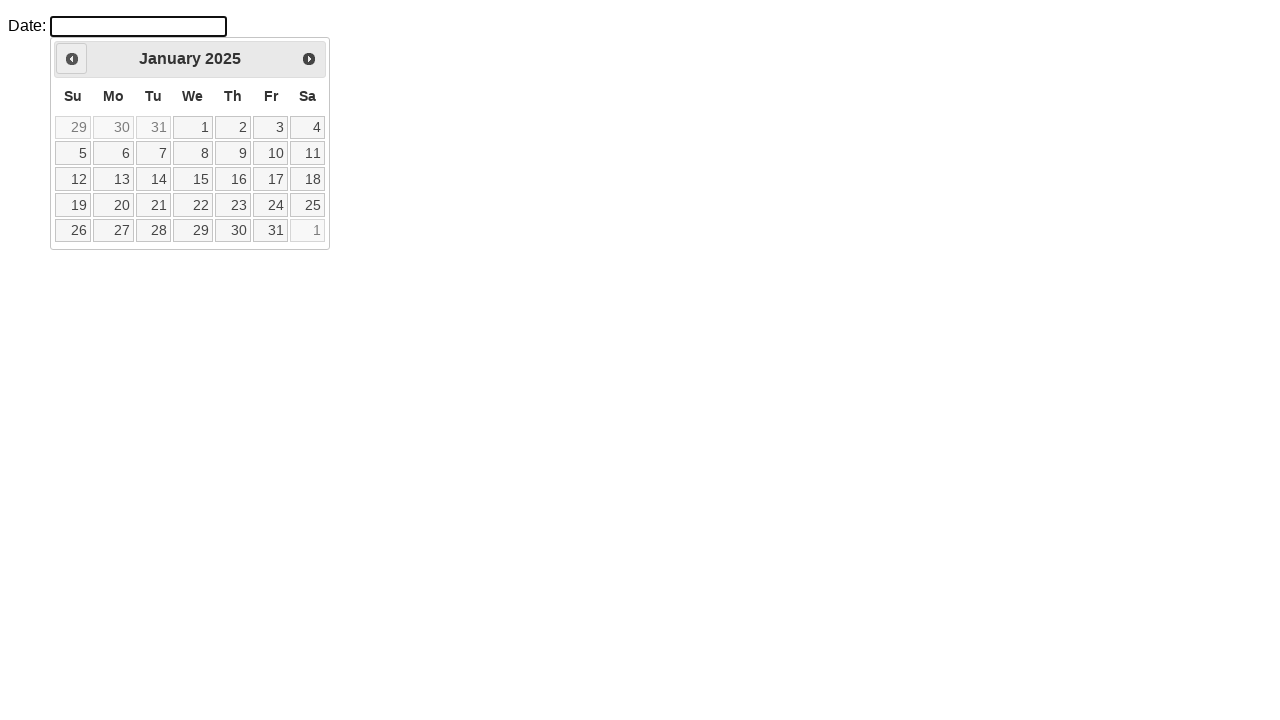

Navigated backward in calendar (currently at January 2025, target is August 2015) at (72, 59) on xpath=//*[@id='ui-datepicker-div']/div/a[1]/span
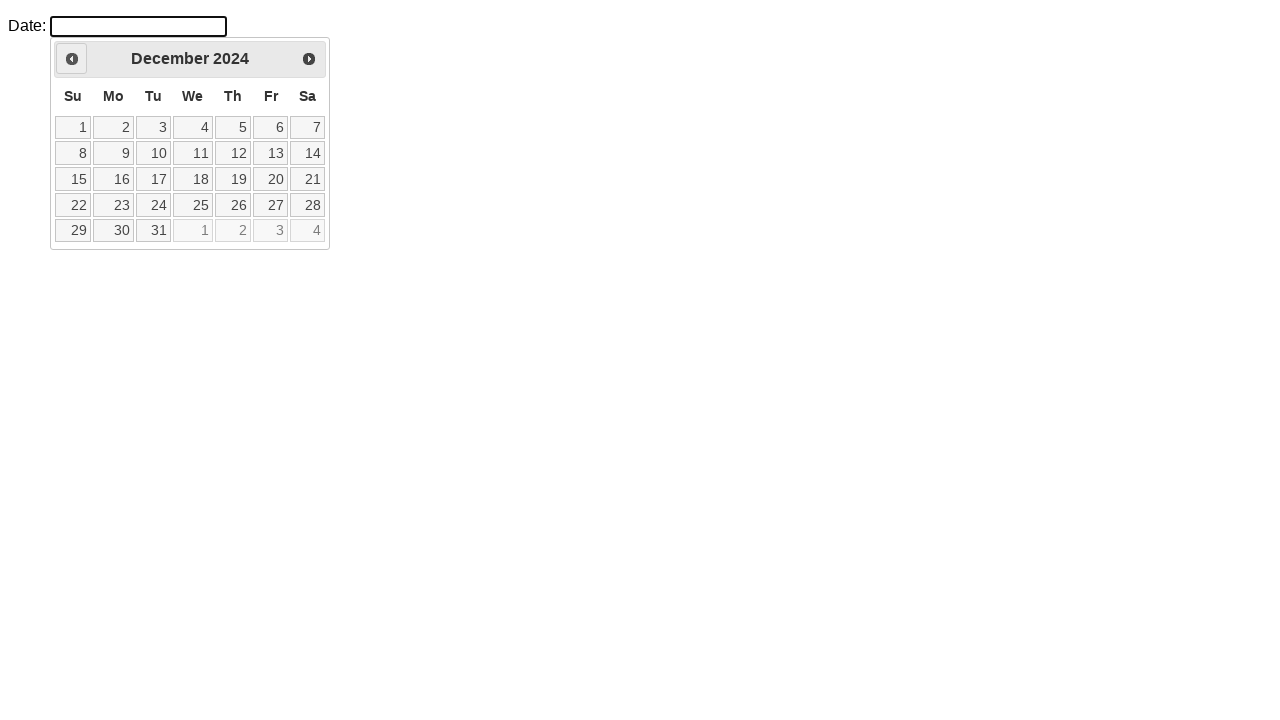

Retrieved current month: December
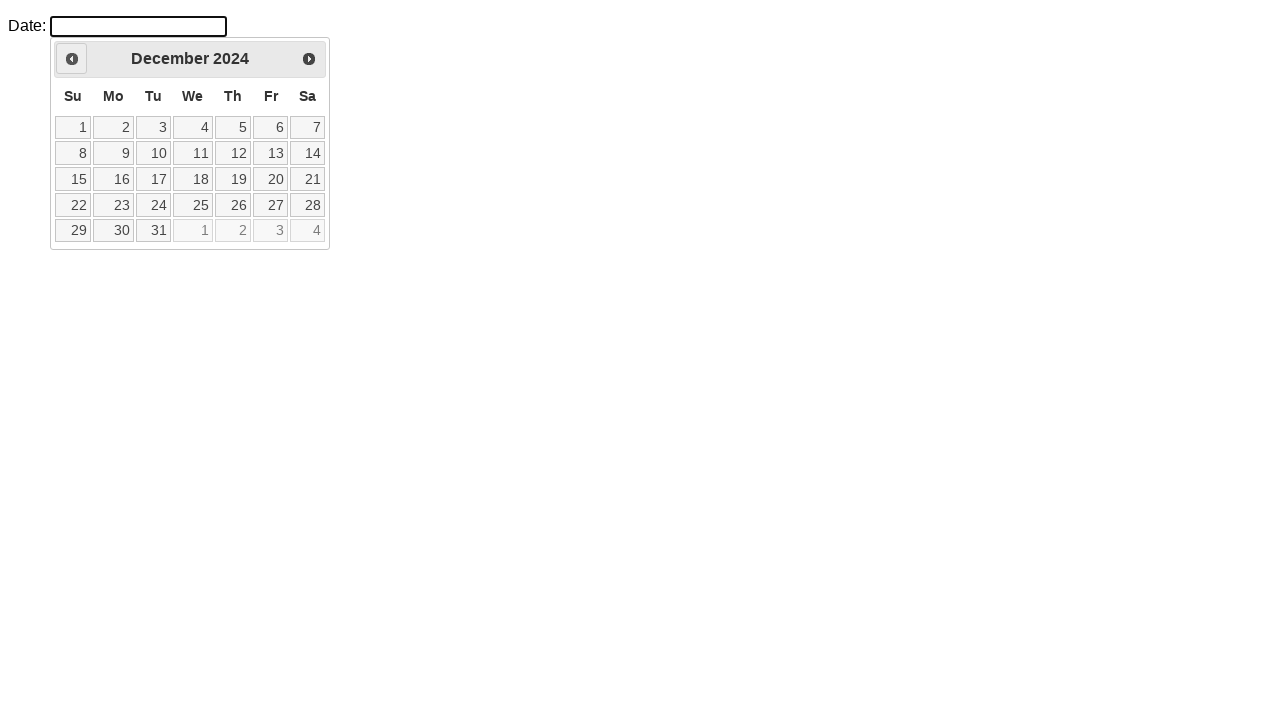

Retrieved current year: 2024
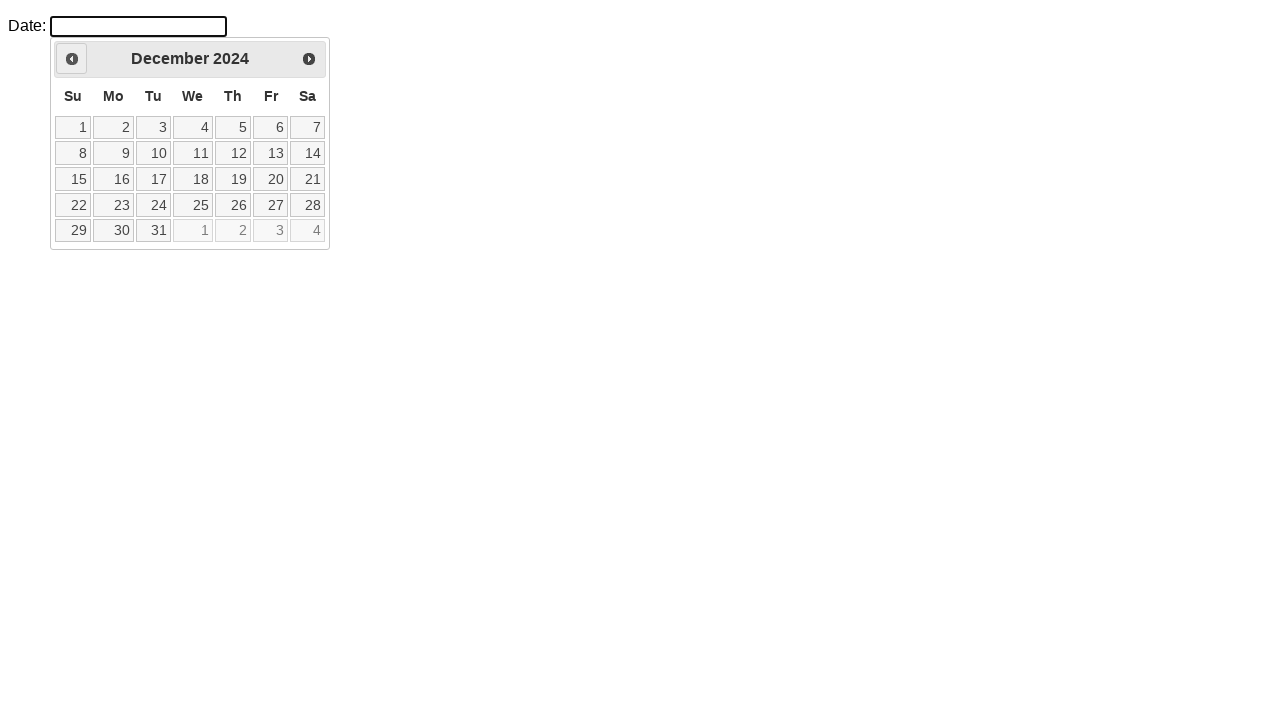

Navigated backward in calendar (currently at December 2024, target is August 2015) at (72, 59) on xpath=//*[@id='ui-datepicker-div']/div/a[1]/span
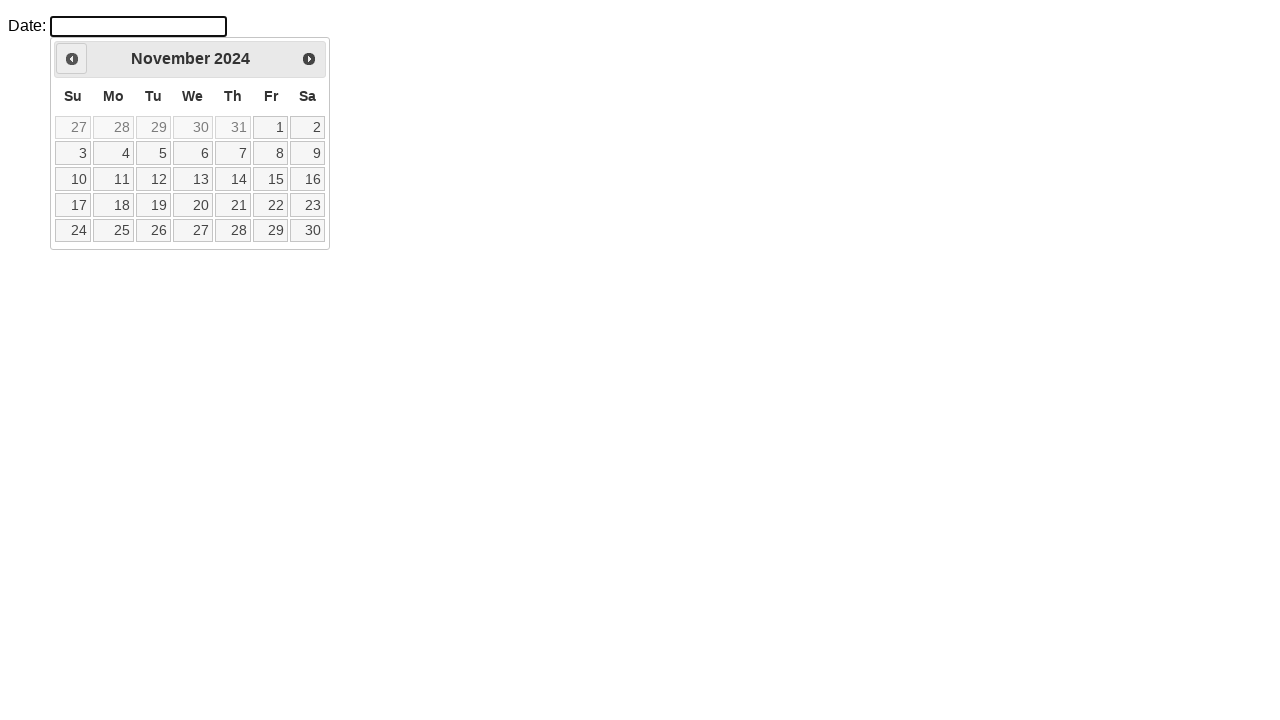

Retrieved current month: November
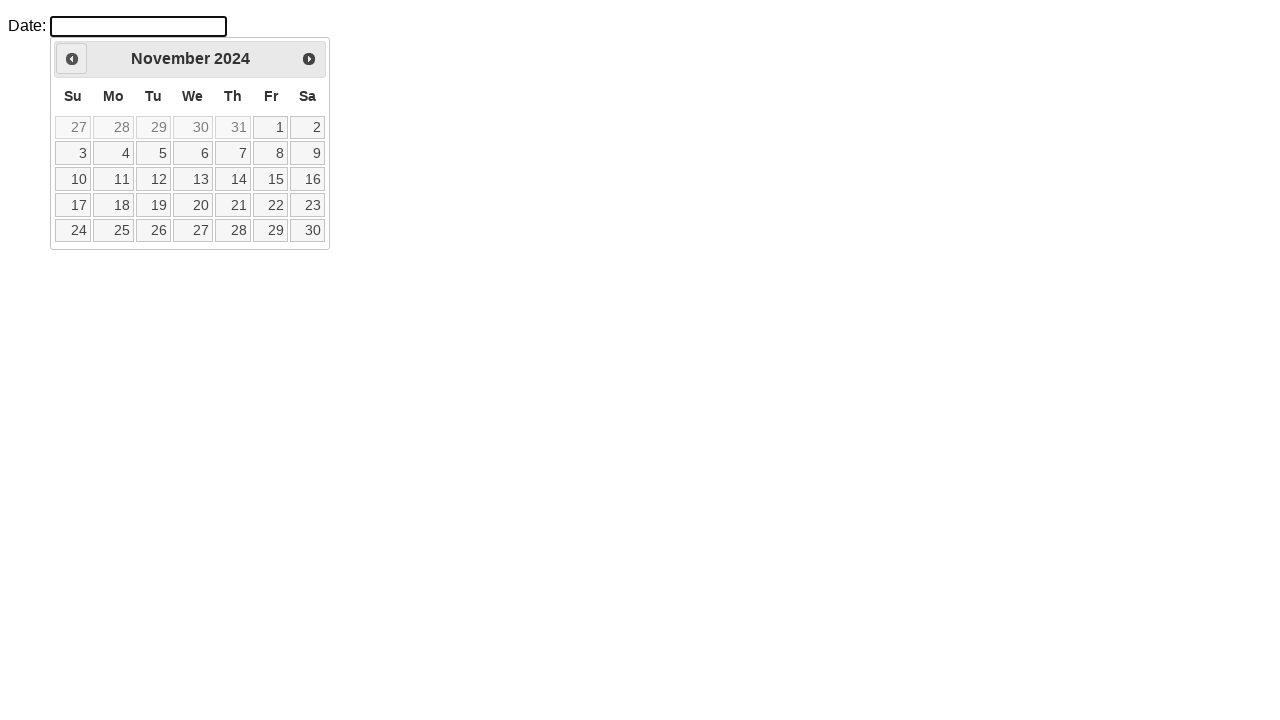

Retrieved current year: 2024
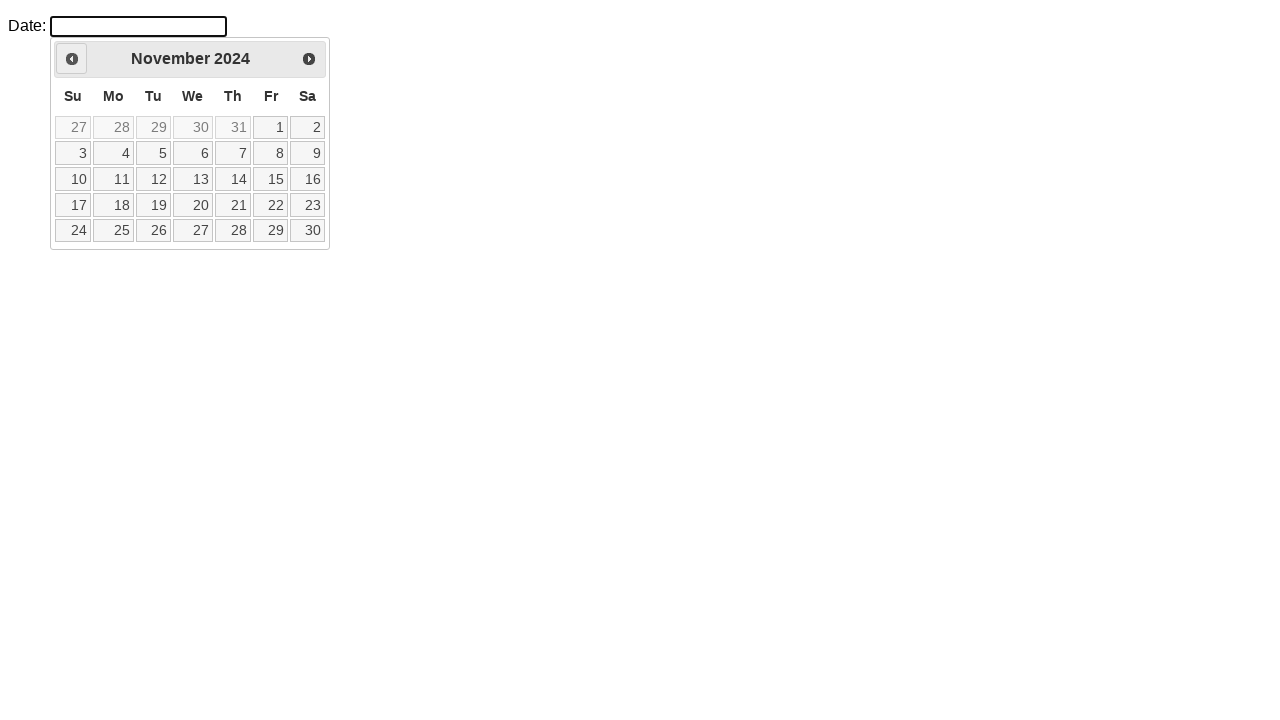

Navigated backward in calendar (currently at November 2024, target is August 2015) at (72, 59) on xpath=//*[@id='ui-datepicker-div']/div/a[1]/span
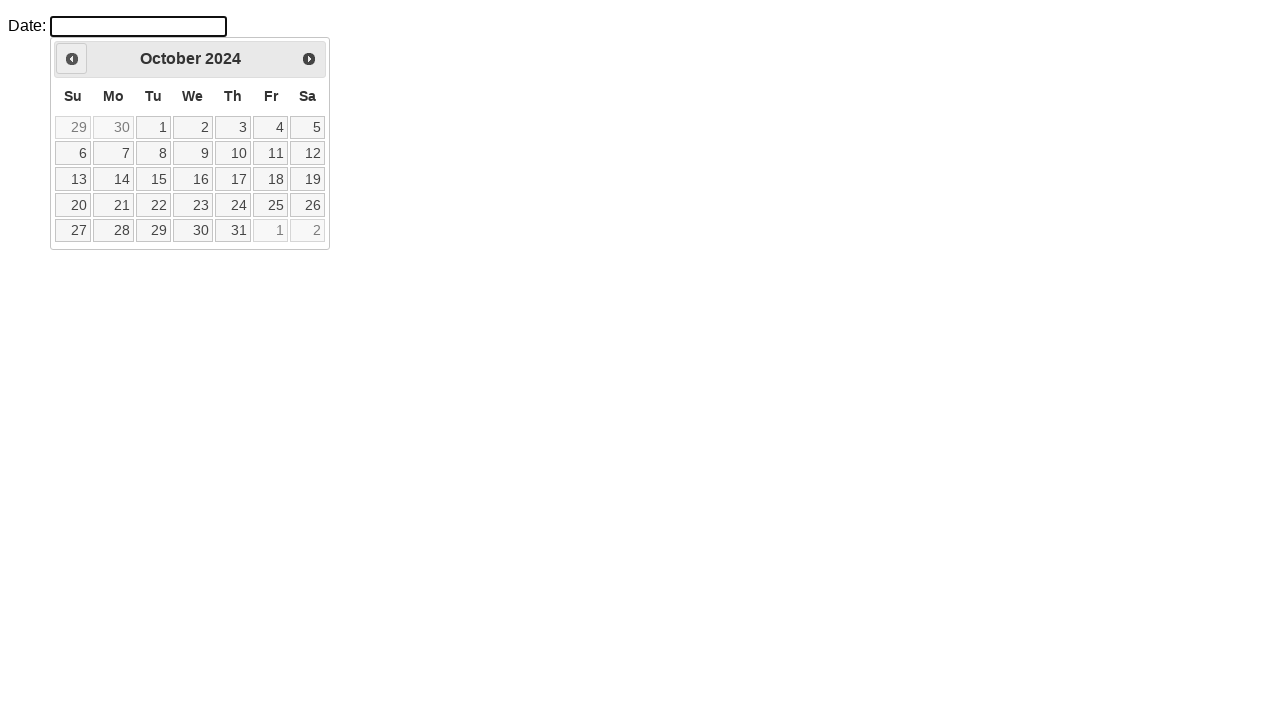

Retrieved current month: October
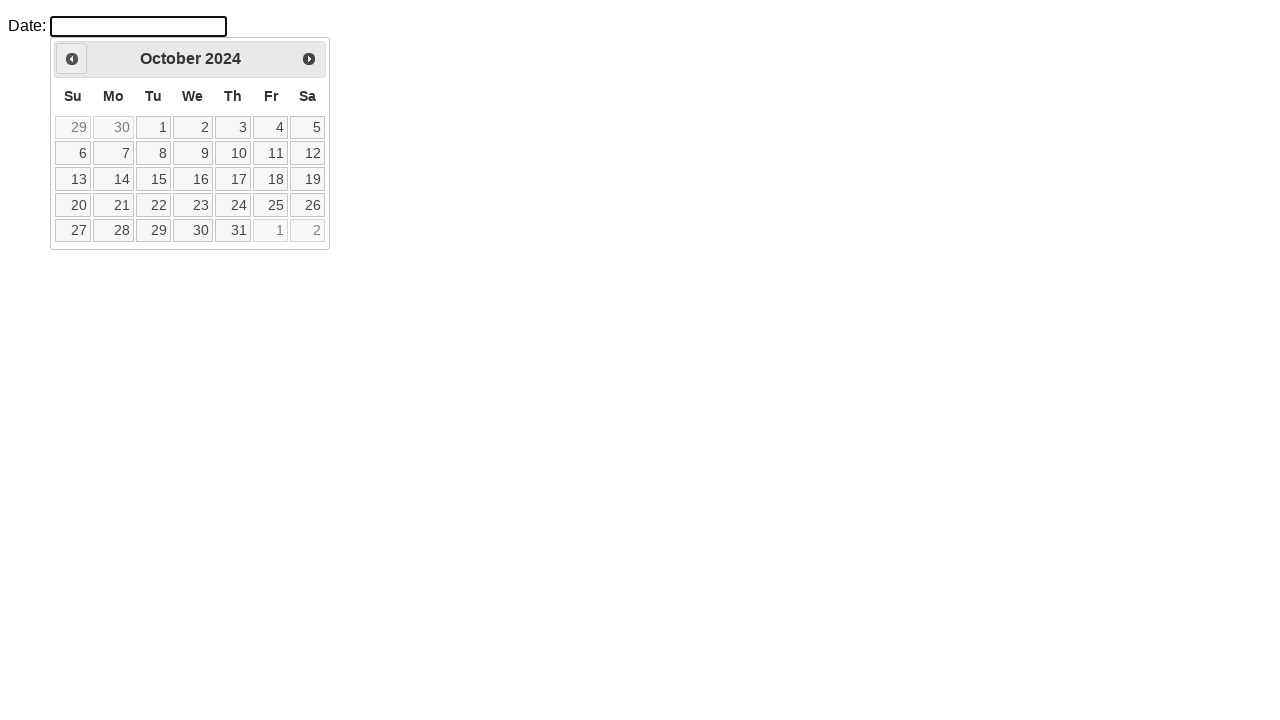

Retrieved current year: 2024
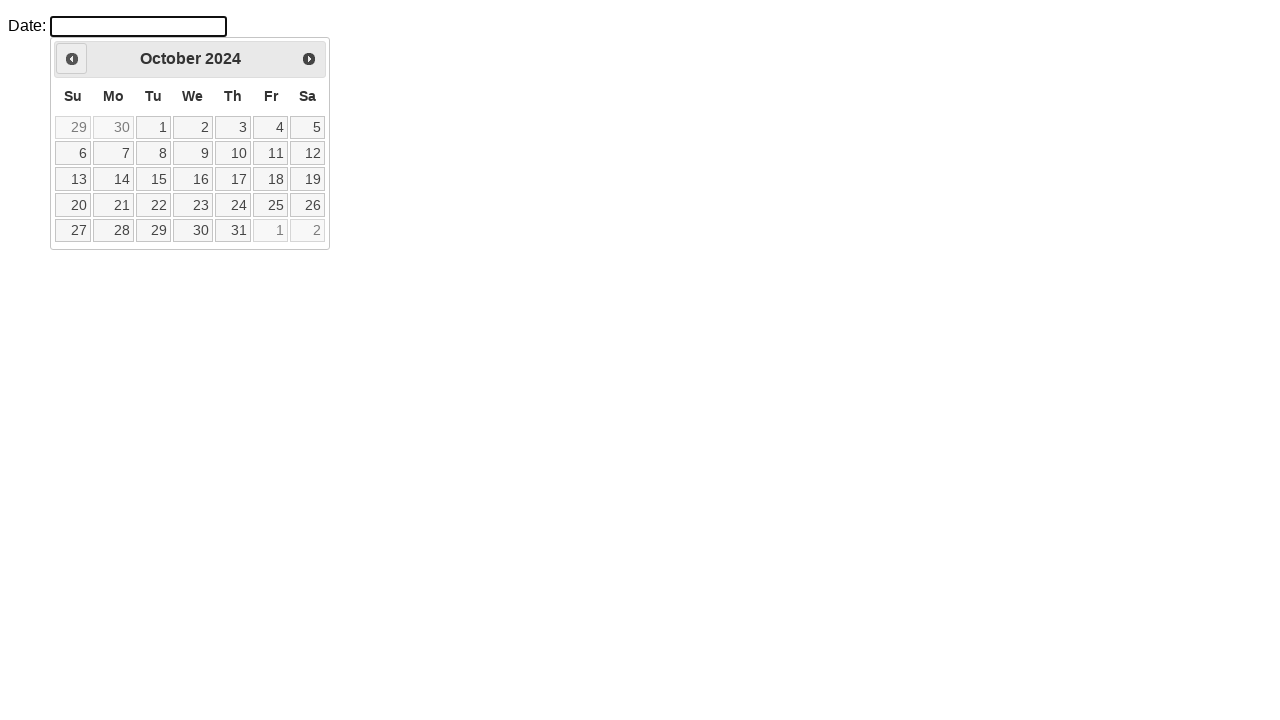

Navigated backward in calendar (currently at October 2024, target is August 2015) at (72, 59) on xpath=//*[@id='ui-datepicker-div']/div/a[1]/span
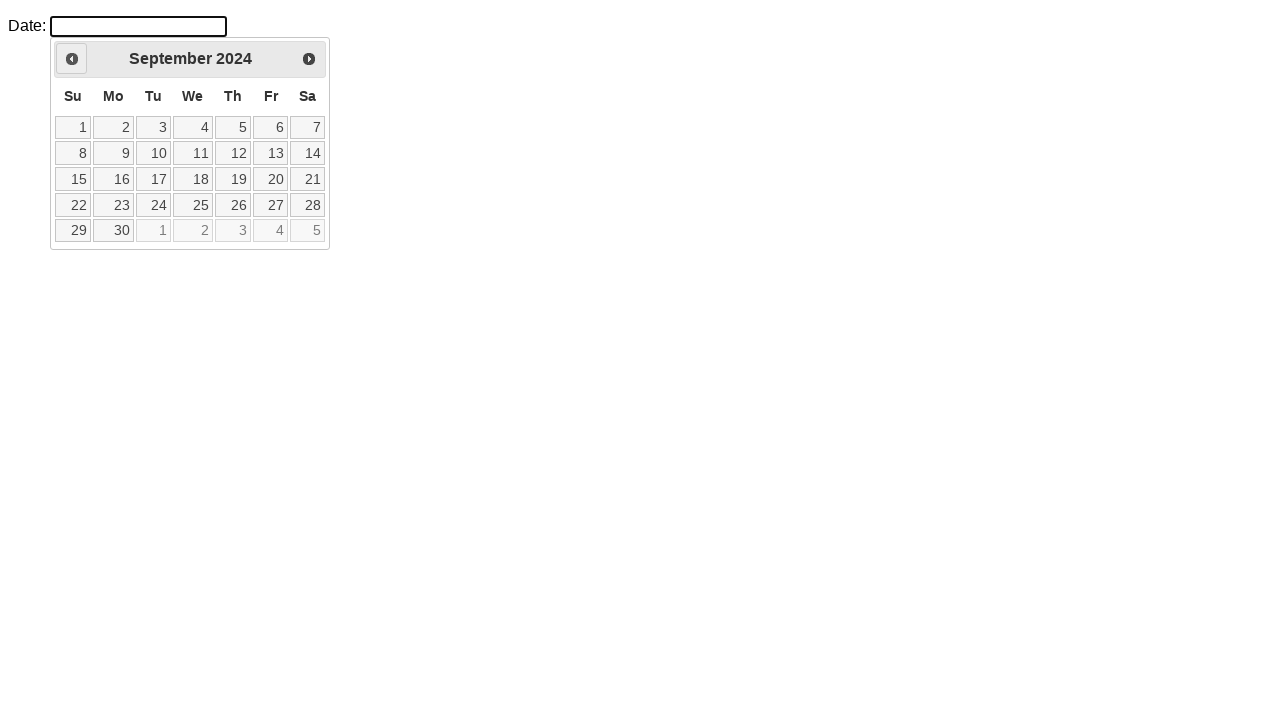

Retrieved current month: September
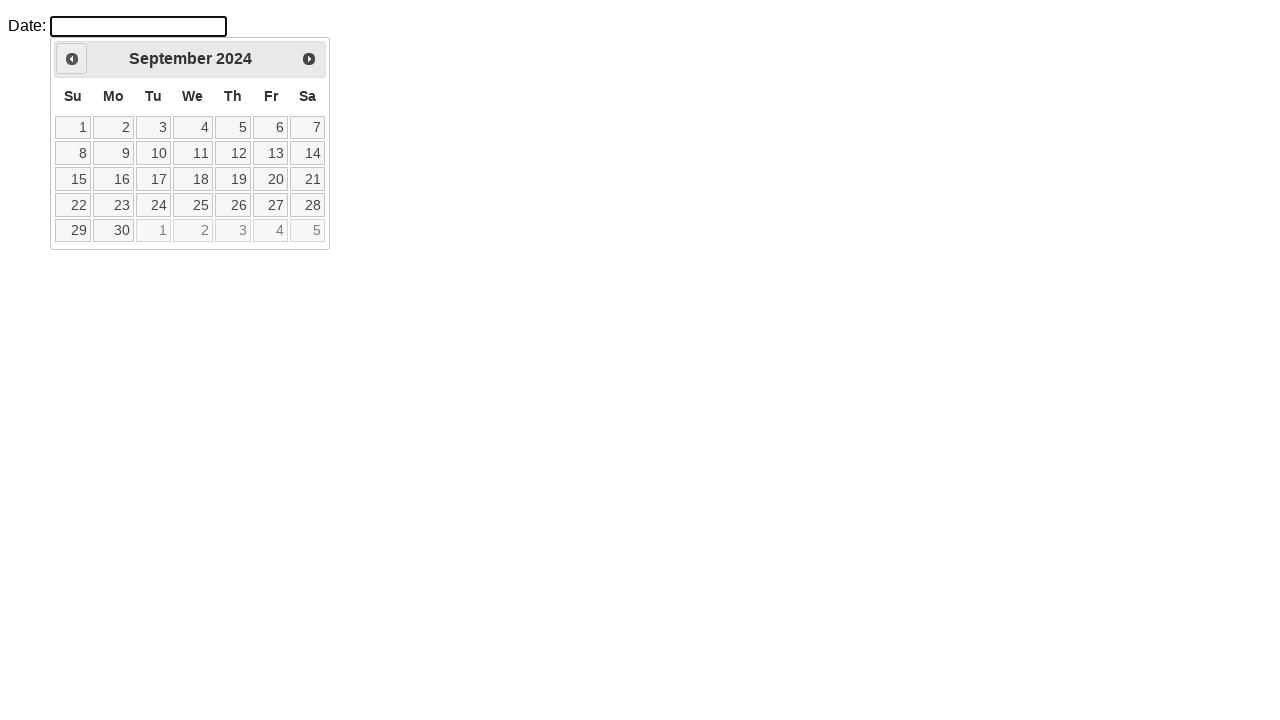

Retrieved current year: 2024
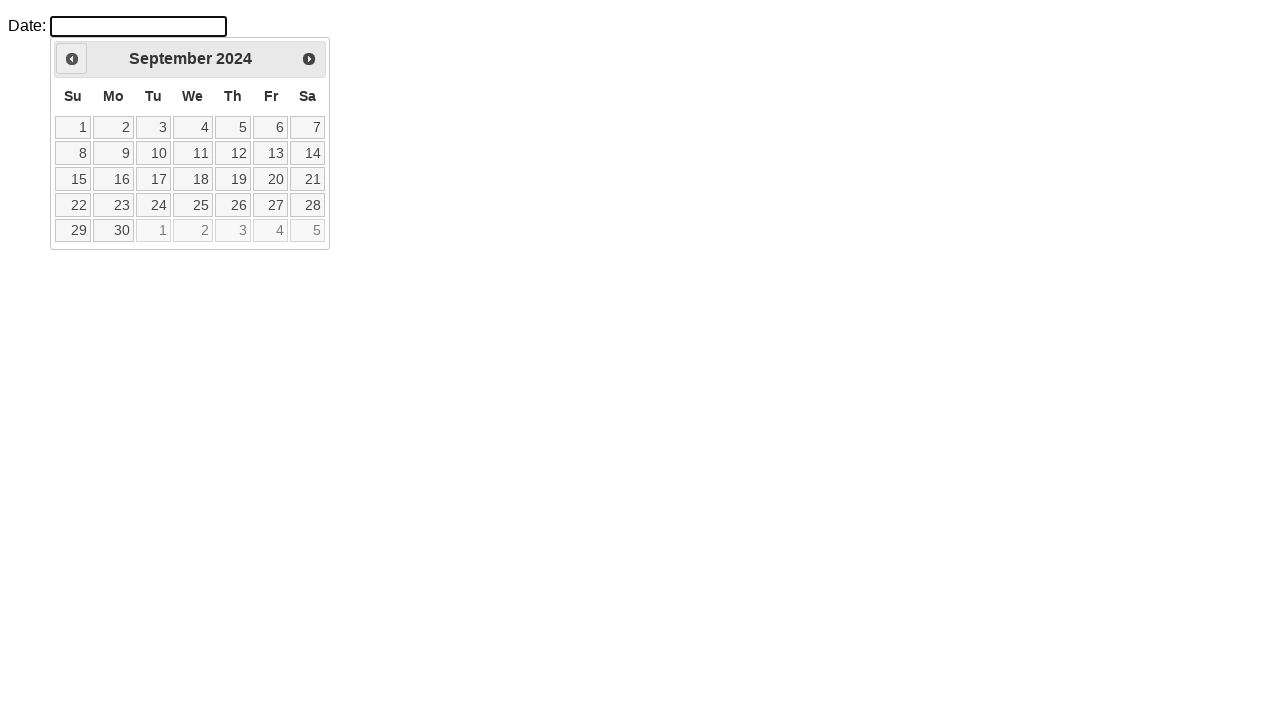

Navigated backward in calendar (currently at September 2024, target is August 2015) at (72, 59) on xpath=//*[@id='ui-datepicker-div']/div/a[1]/span
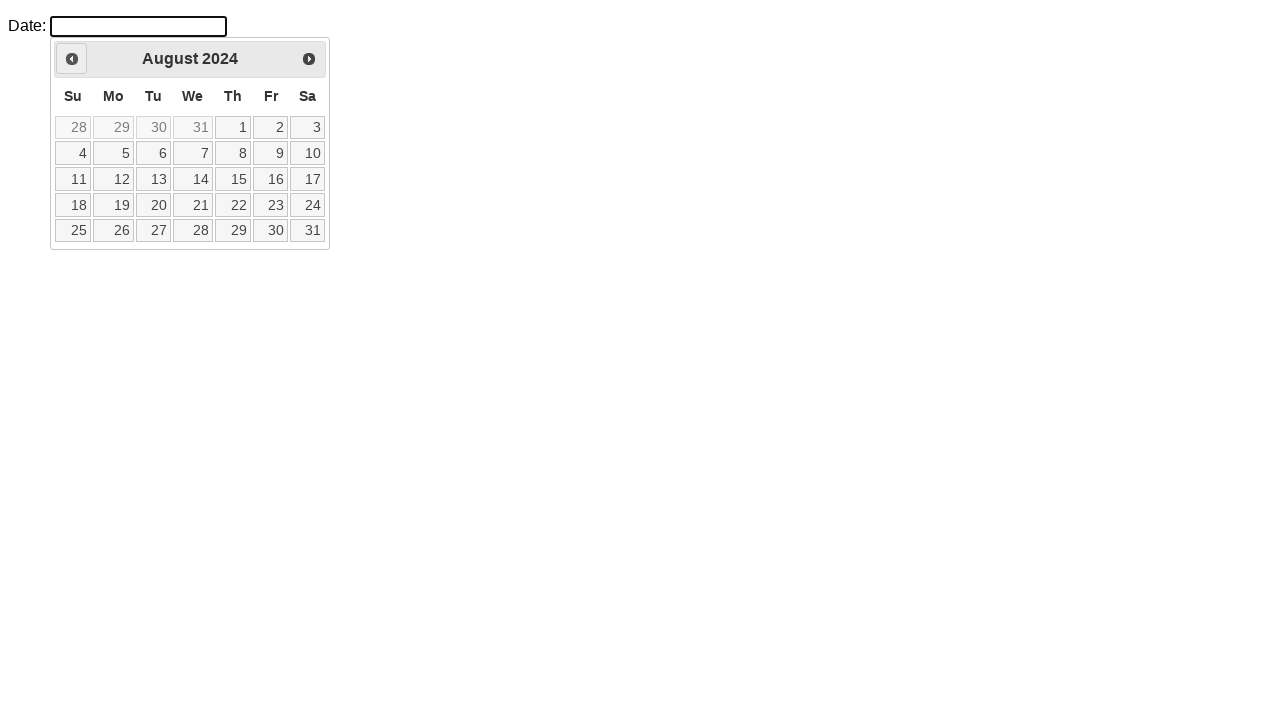

Retrieved current month: August
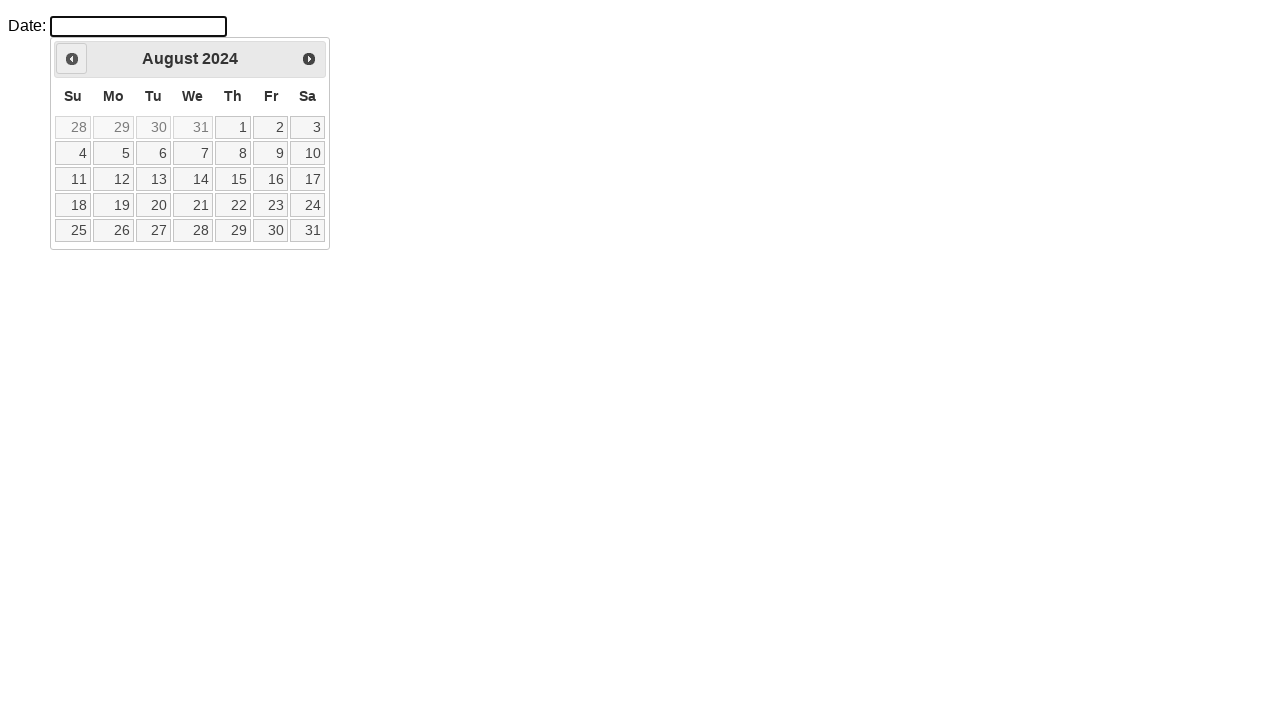

Retrieved current year: 2024
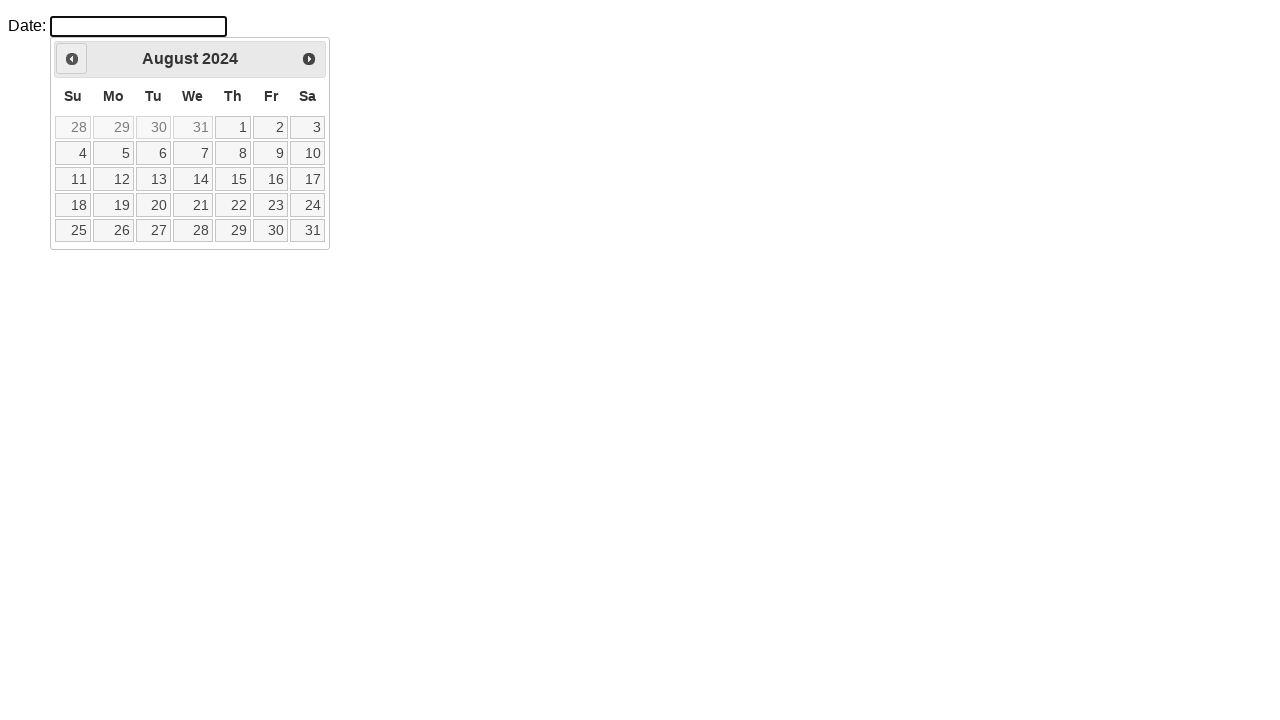

Navigated backward in calendar (currently at August 2024, target is August 2015) at (72, 59) on xpath=//*[@id='ui-datepicker-div']/div/a[1]/span
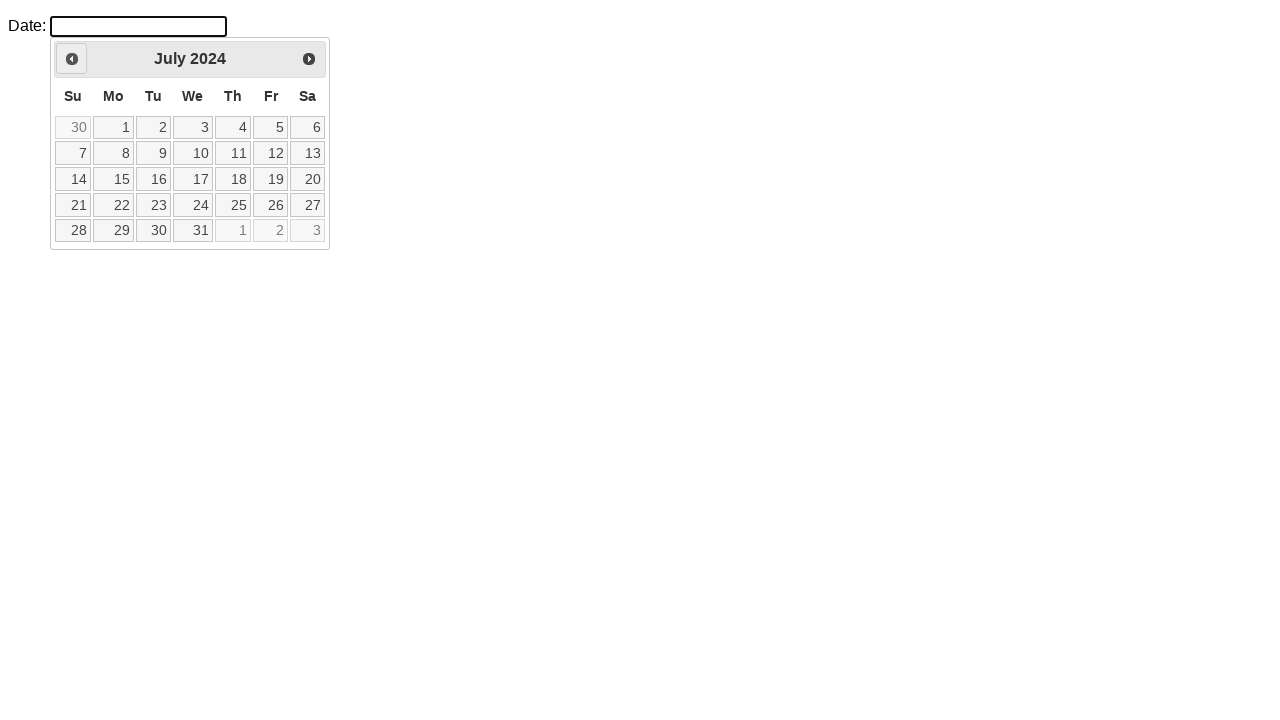

Retrieved current month: July
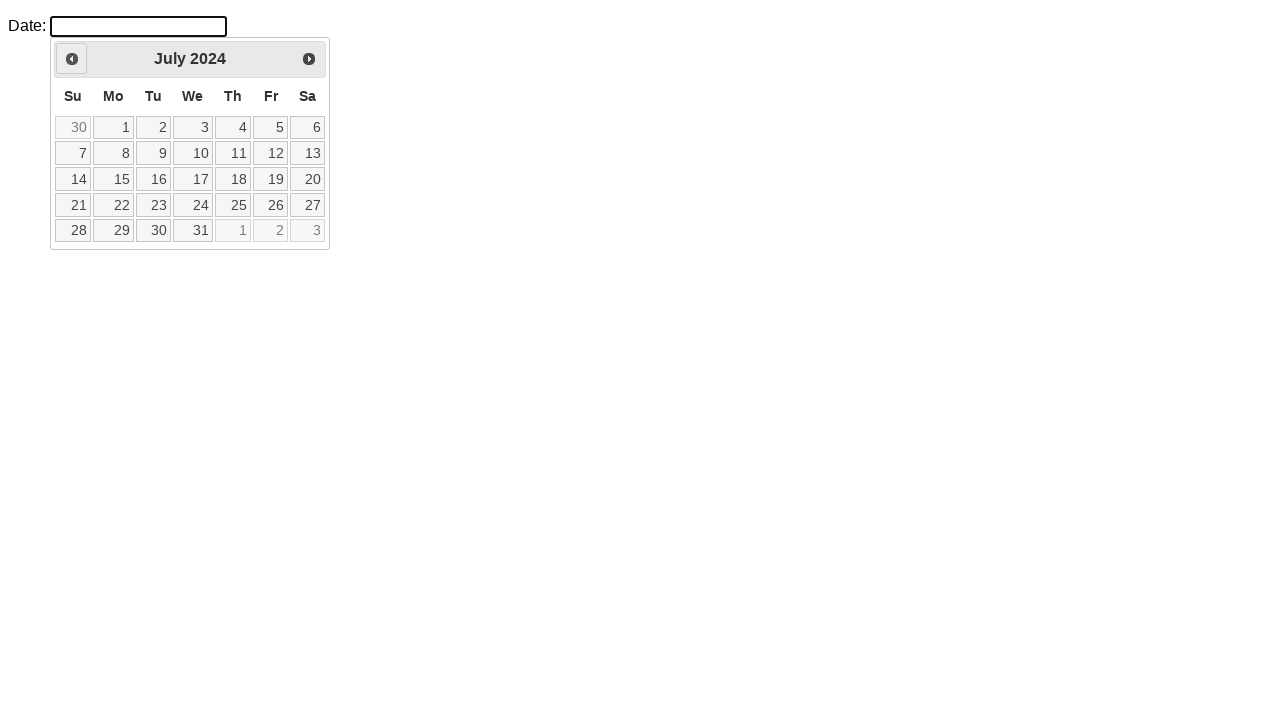

Retrieved current year: 2024
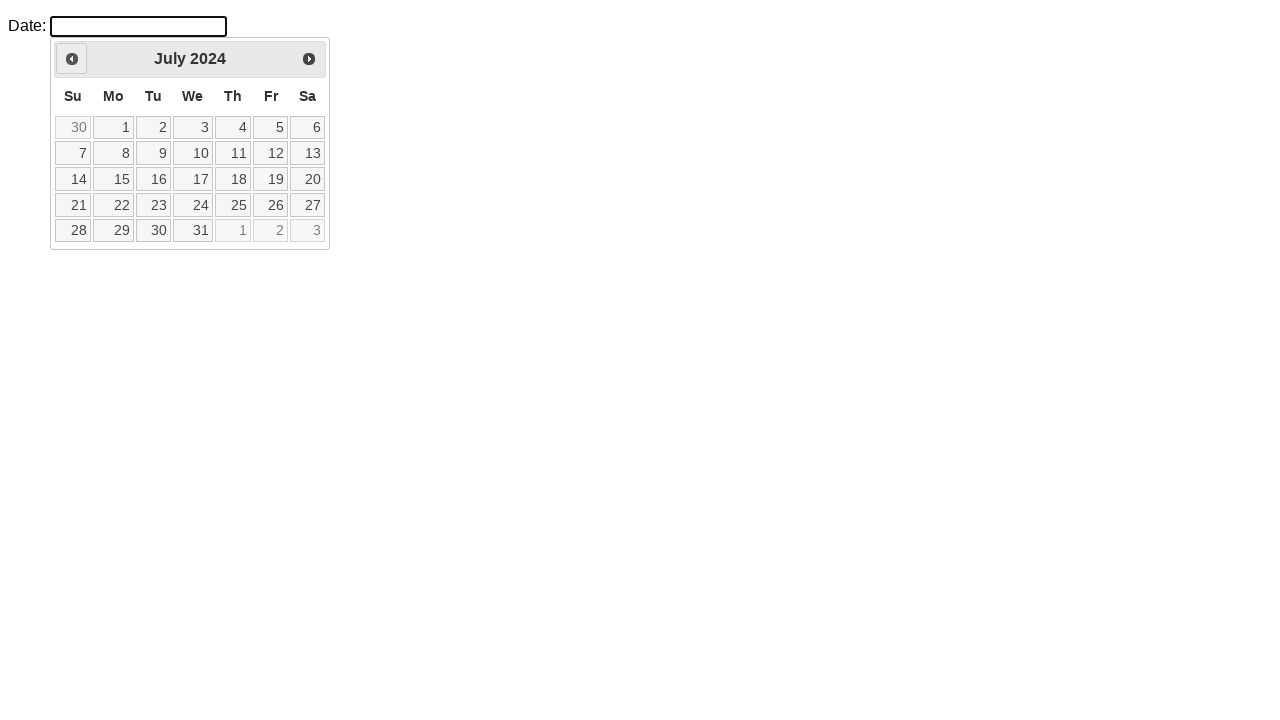

Navigated backward in calendar (currently at July 2024, target is August 2015) at (72, 59) on xpath=//*[@id='ui-datepicker-div']/div/a[1]/span
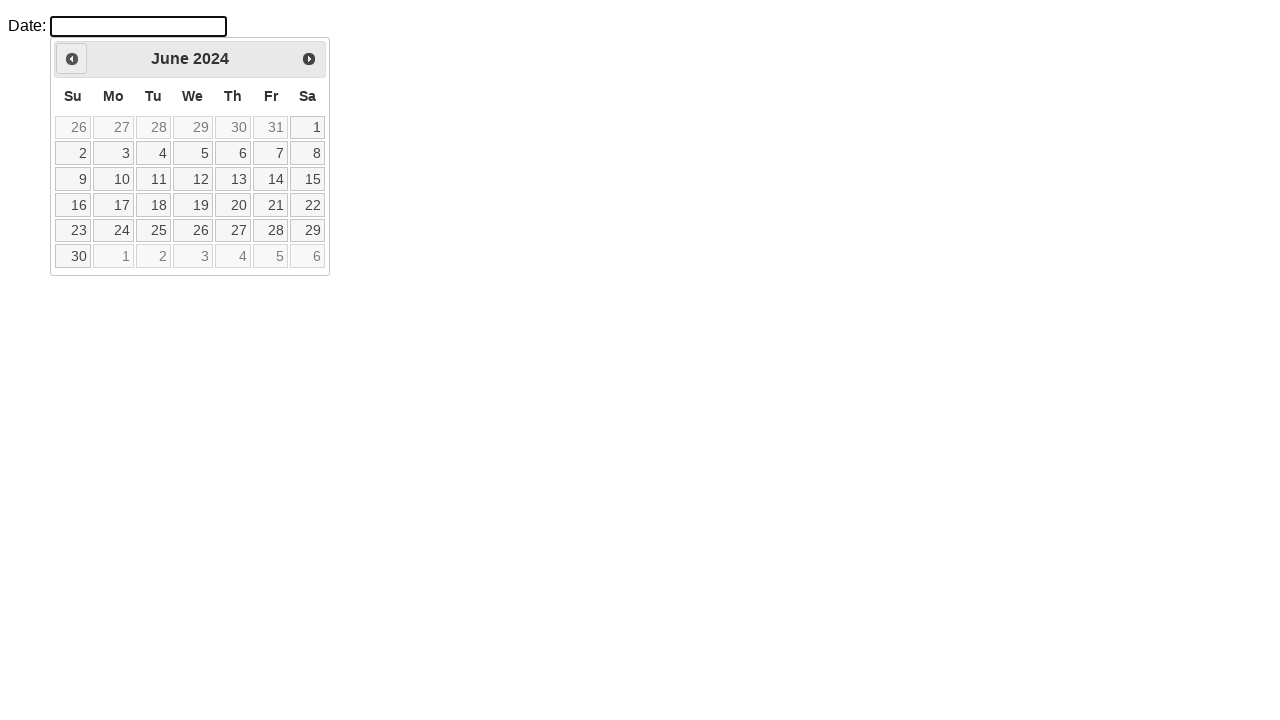

Retrieved current month: June
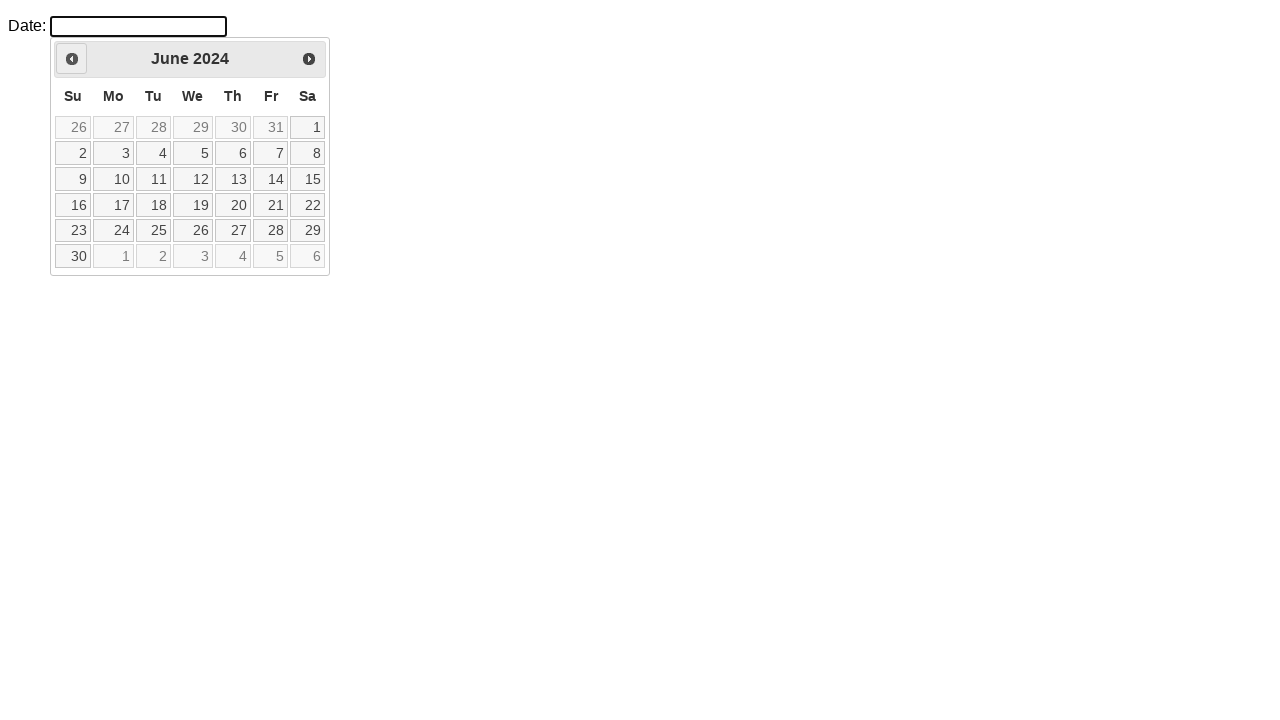

Retrieved current year: 2024
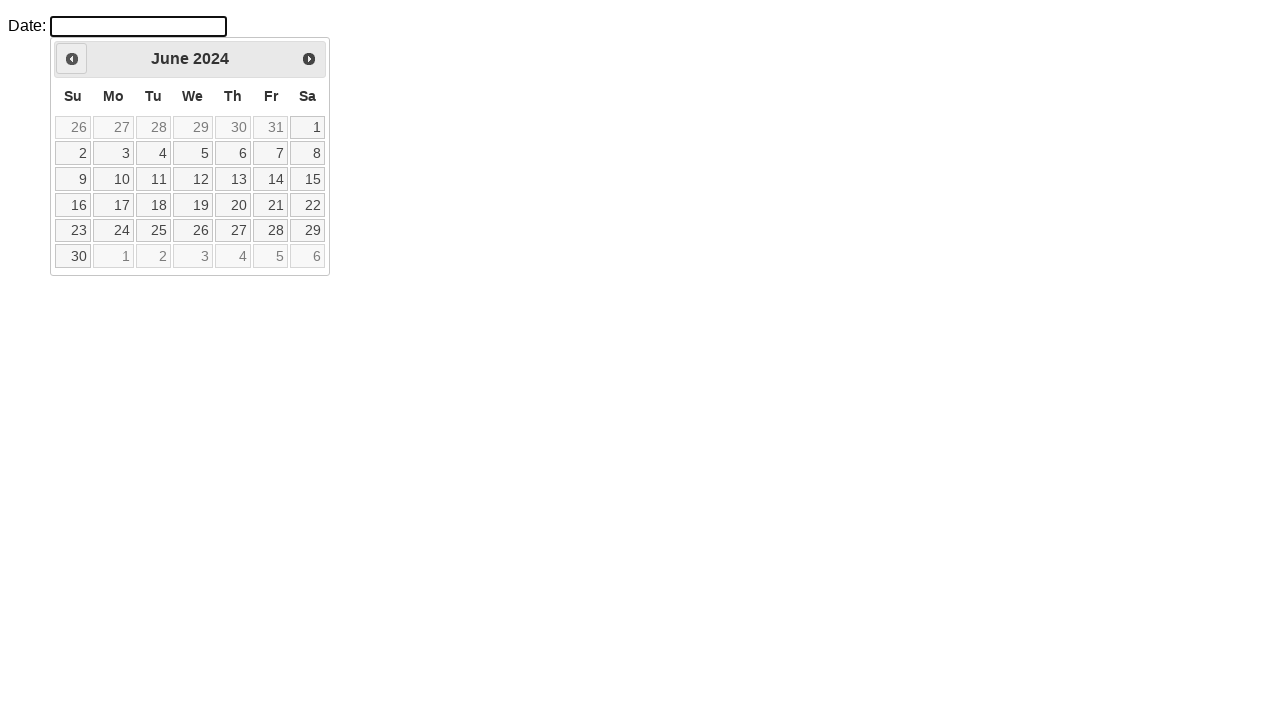

Navigated backward in calendar (currently at June 2024, target is August 2015) at (72, 59) on xpath=//*[@id='ui-datepicker-div']/div/a[1]/span
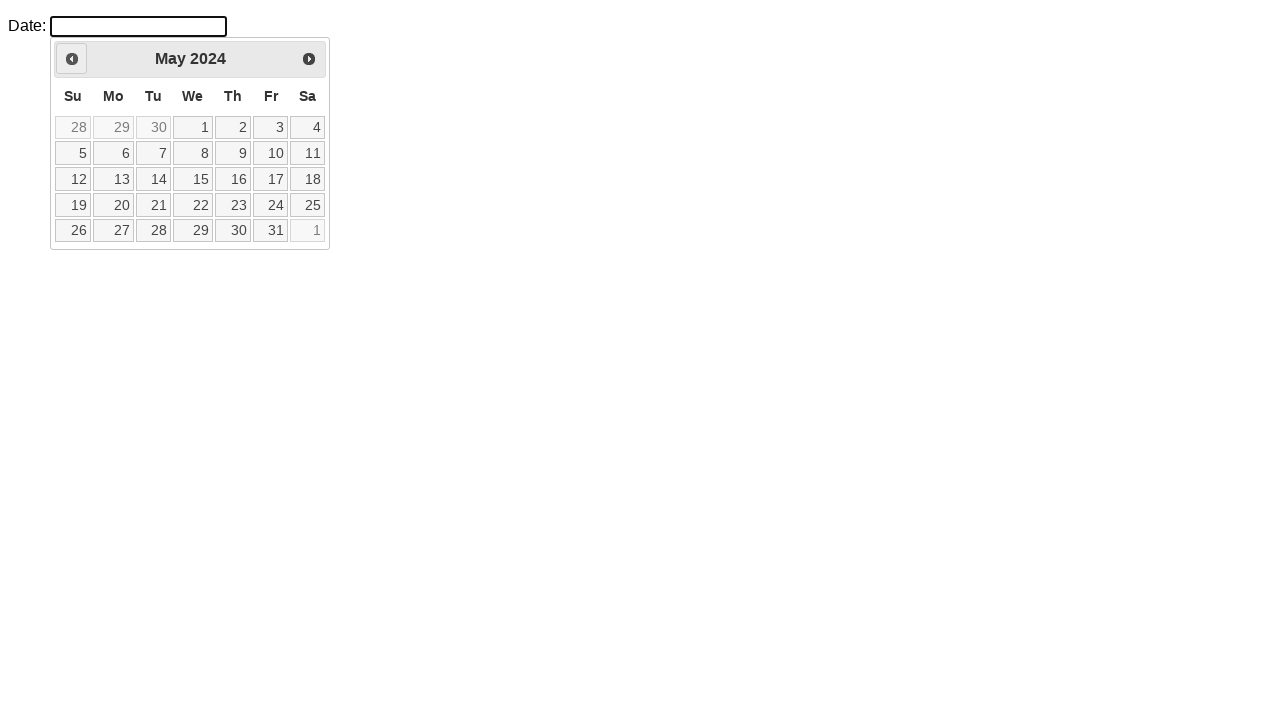

Retrieved current month: May
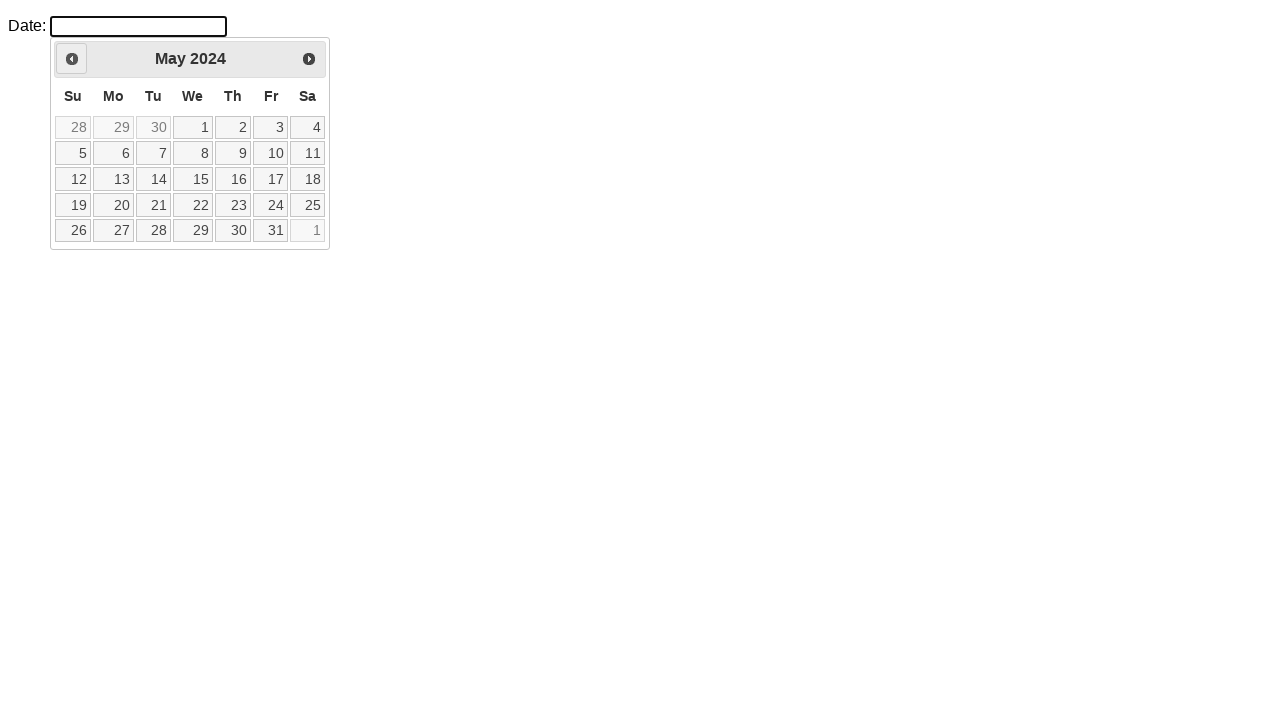

Retrieved current year: 2024
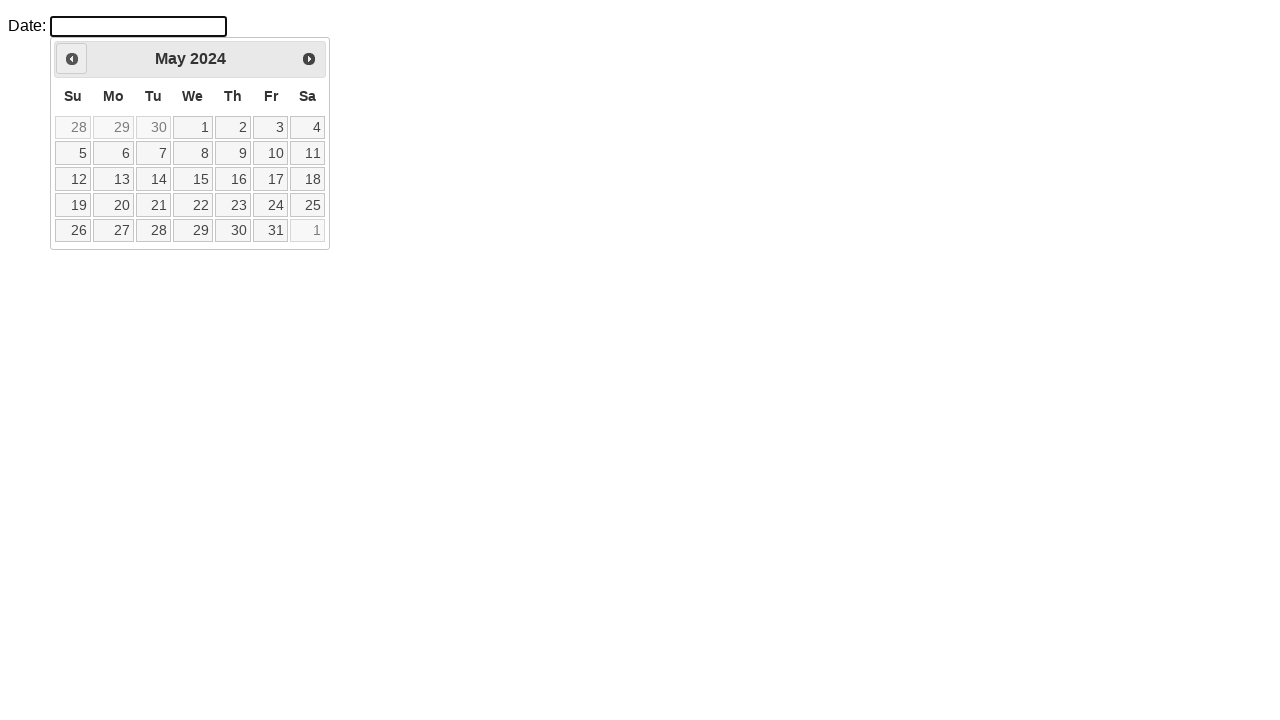

Navigated backward in calendar (currently at May 2024, target is August 2015) at (72, 59) on xpath=//*[@id='ui-datepicker-div']/div/a[1]/span
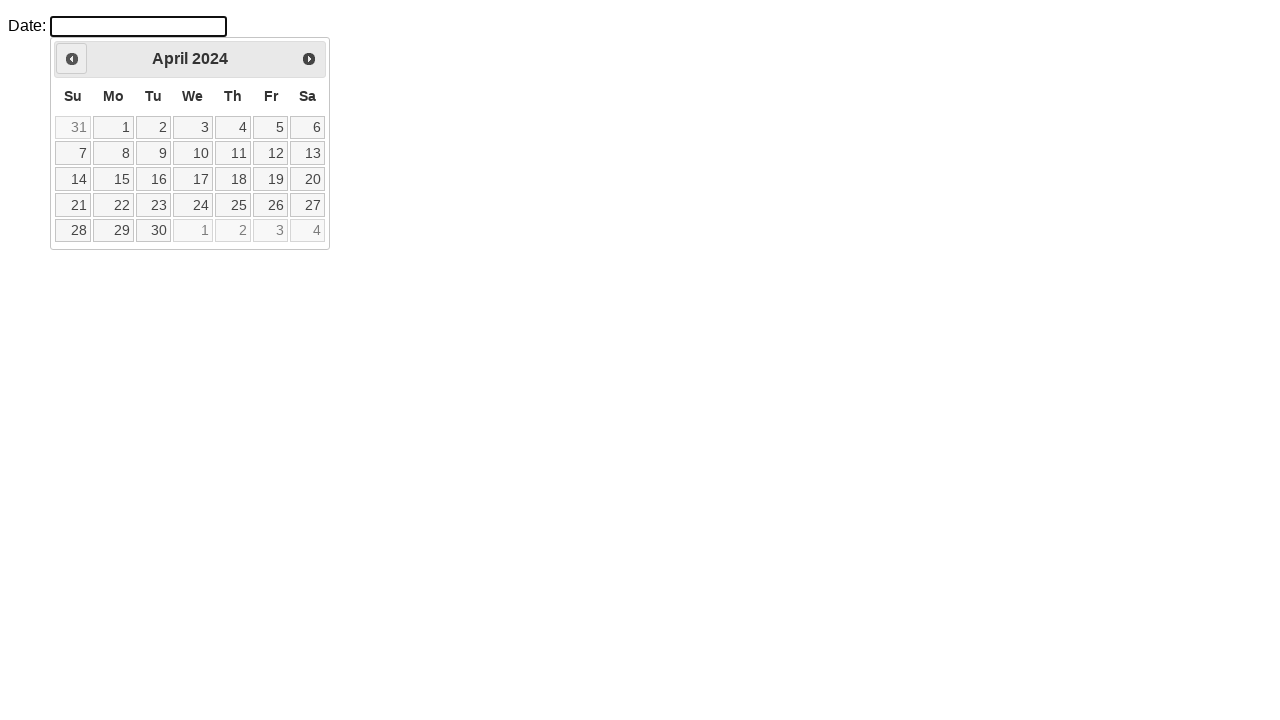

Retrieved current month: April
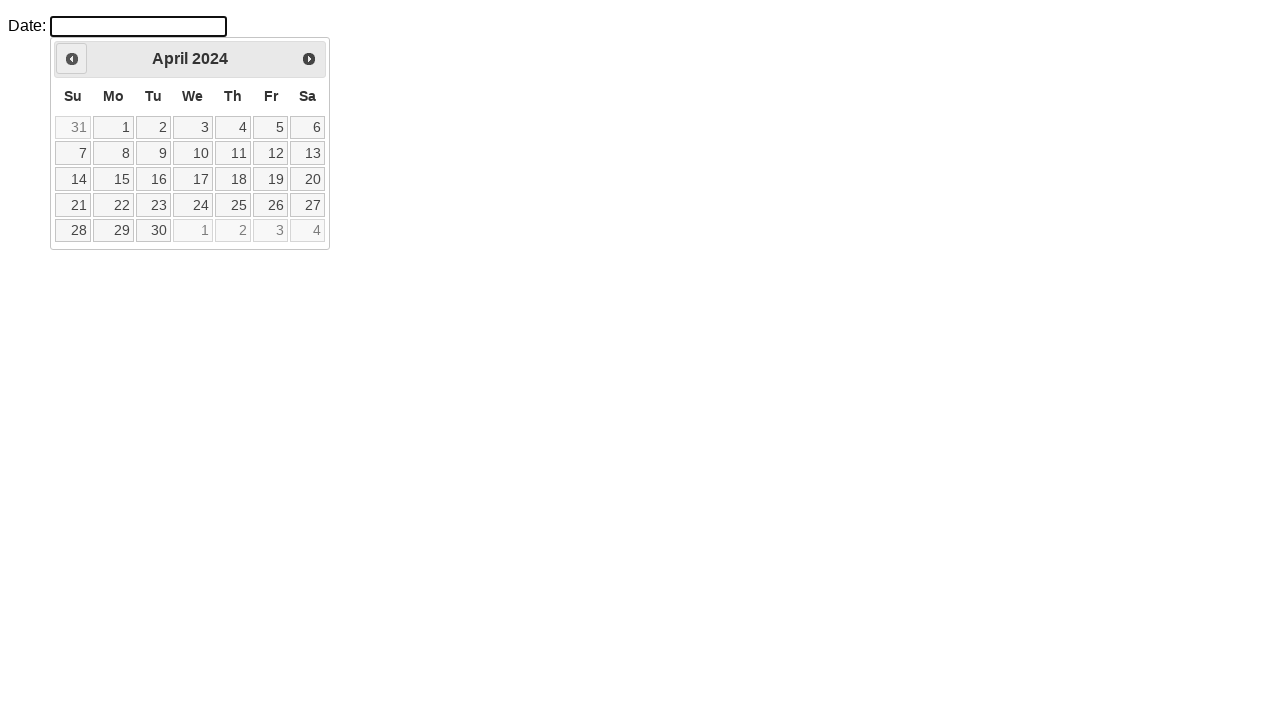

Retrieved current year: 2024
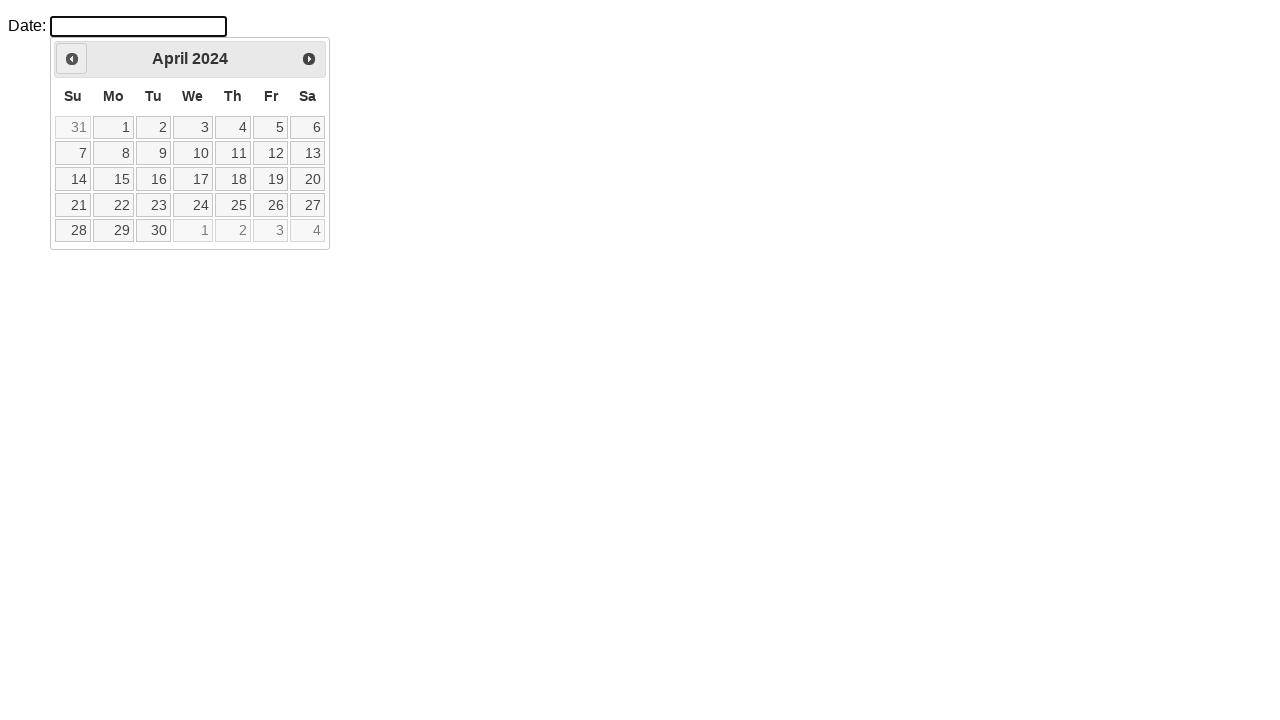

Navigated backward in calendar (currently at April 2024, target is August 2015) at (72, 59) on xpath=//*[@id='ui-datepicker-div']/div/a[1]/span
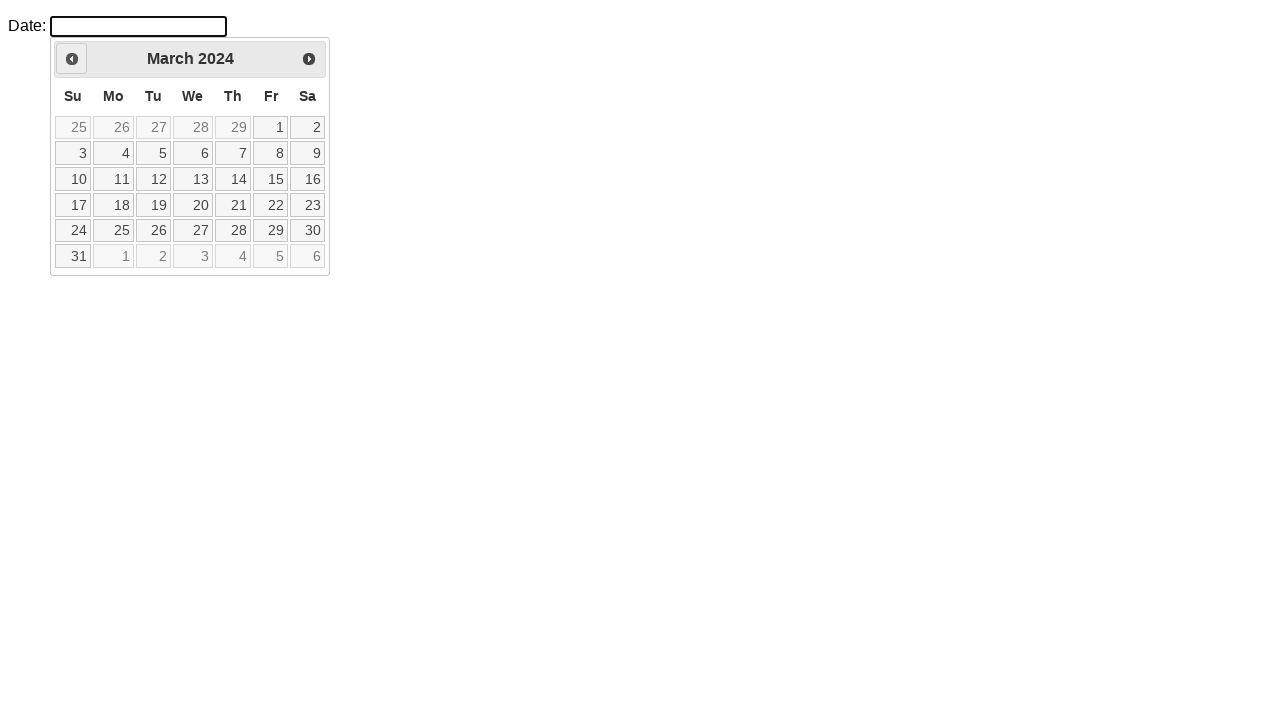

Retrieved current month: March
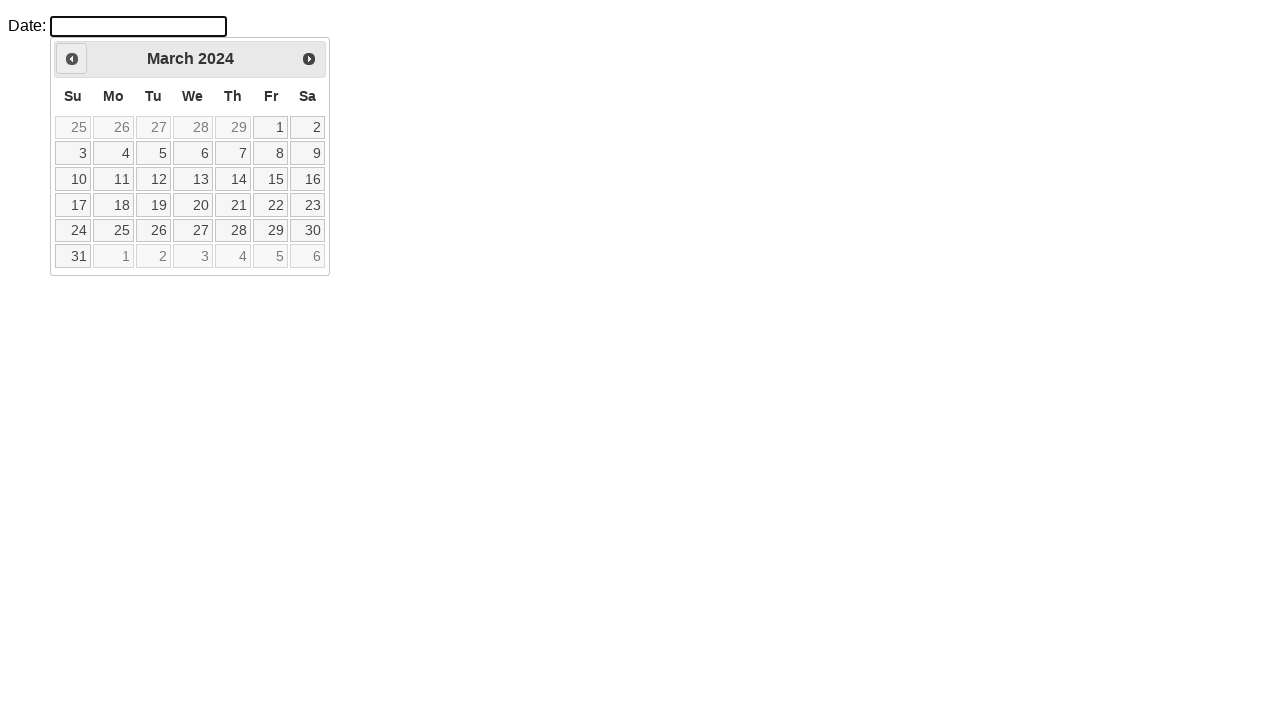

Retrieved current year: 2024
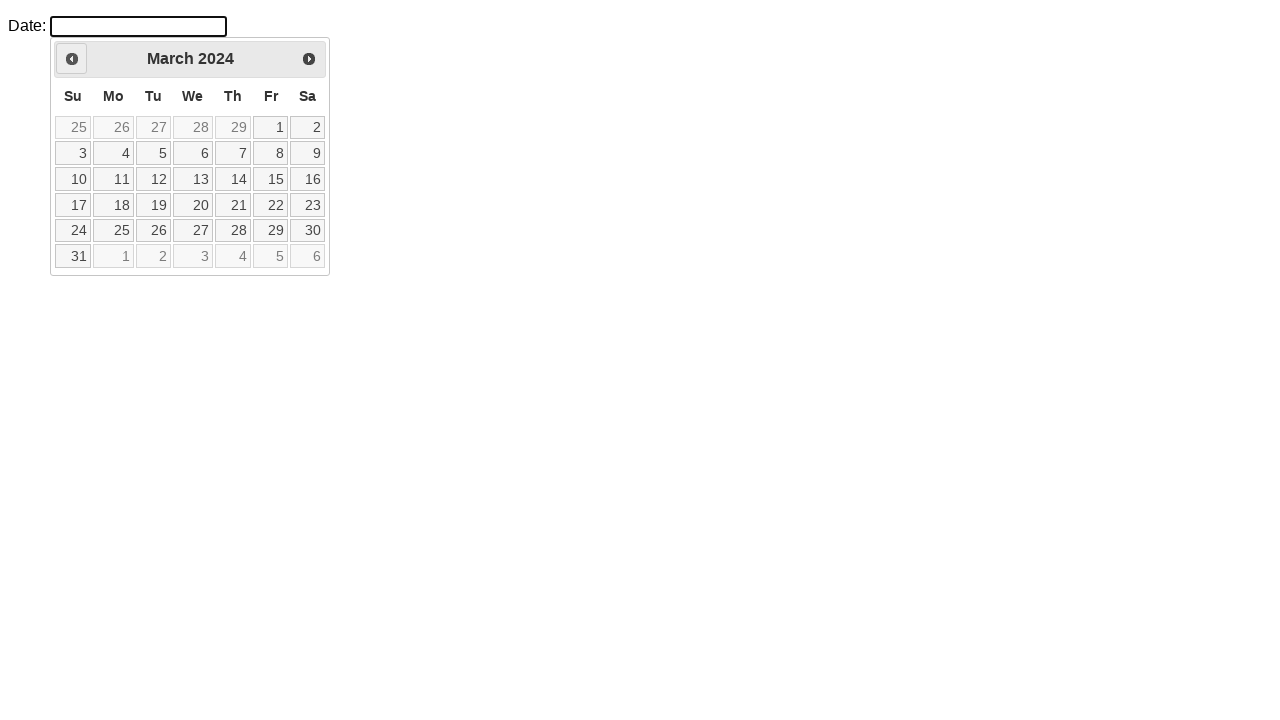

Navigated backward in calendar (currently at March 2024, target is August 2015) at (72, 59) on xpath=//*[@id='ui-datepicker-div']/div/a[1]/span
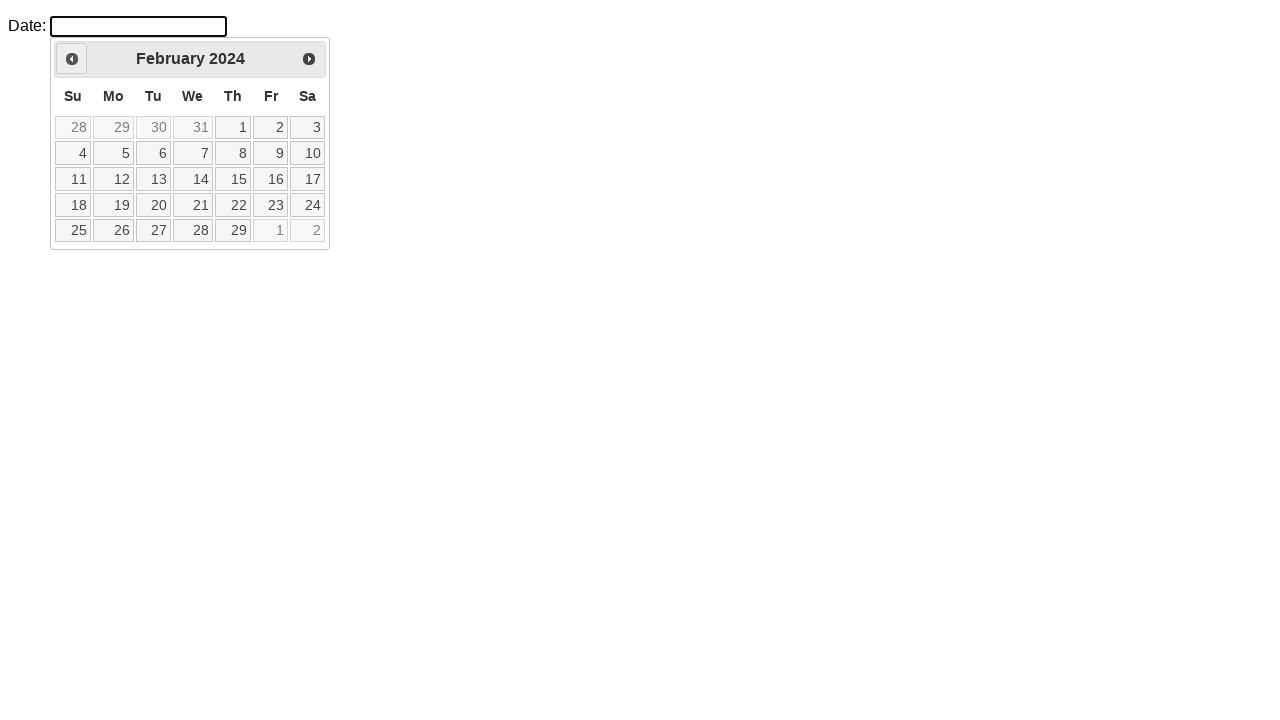

Retrieved current month: February
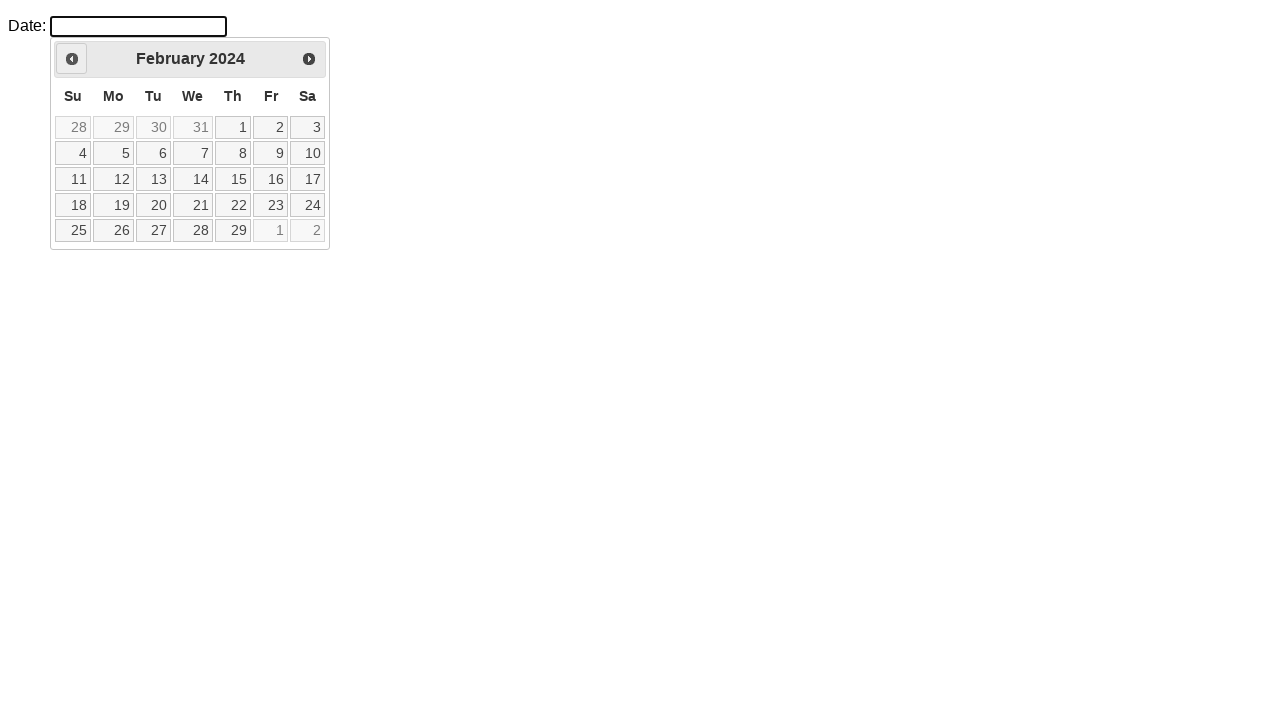

Retrieved current year: 2024
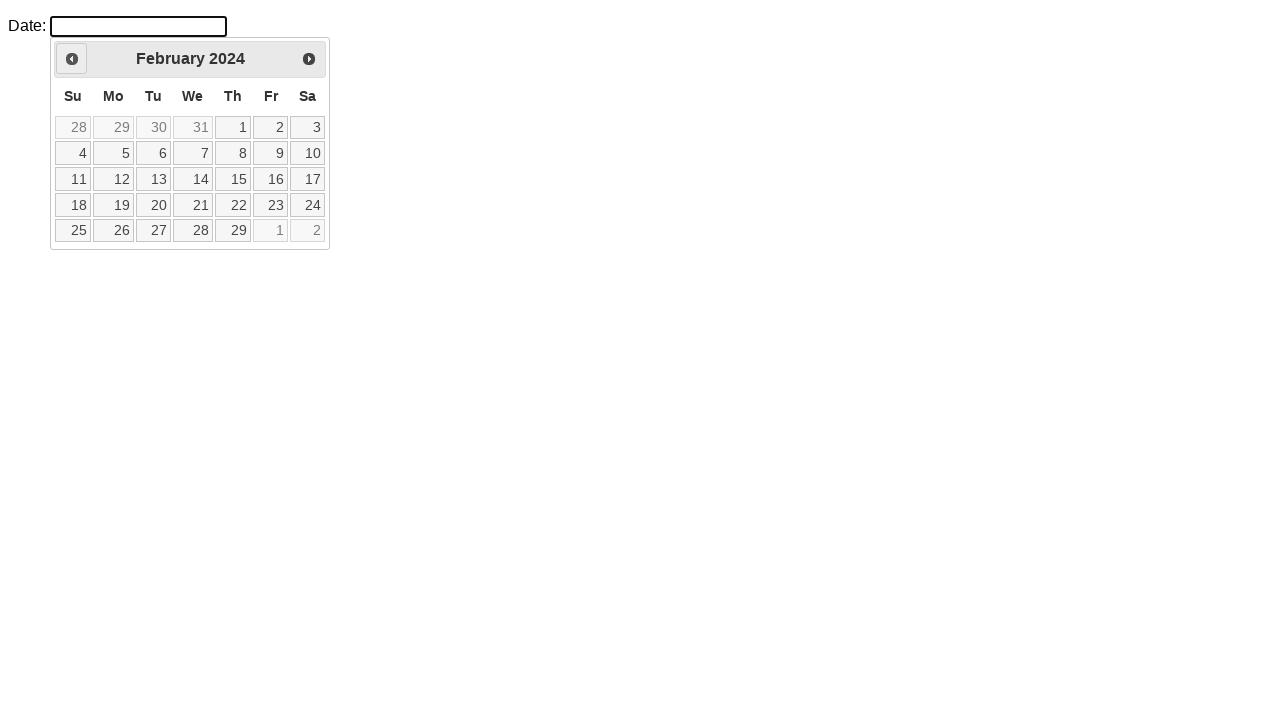

Navigated backward in calendar (currently at February 2024, target is August 2015) at (72, 59) on xpath=//*[@id='ui-datepicker-div']/div/a[1]/span
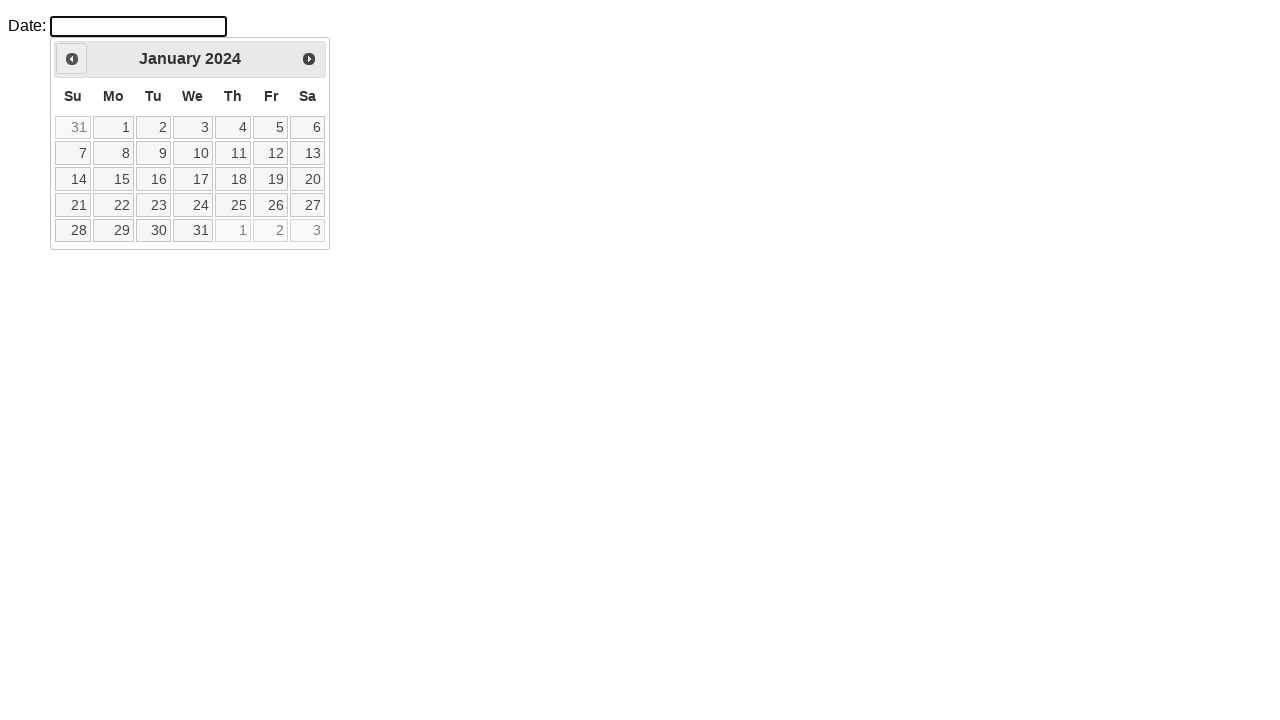

Retrieved current month: January
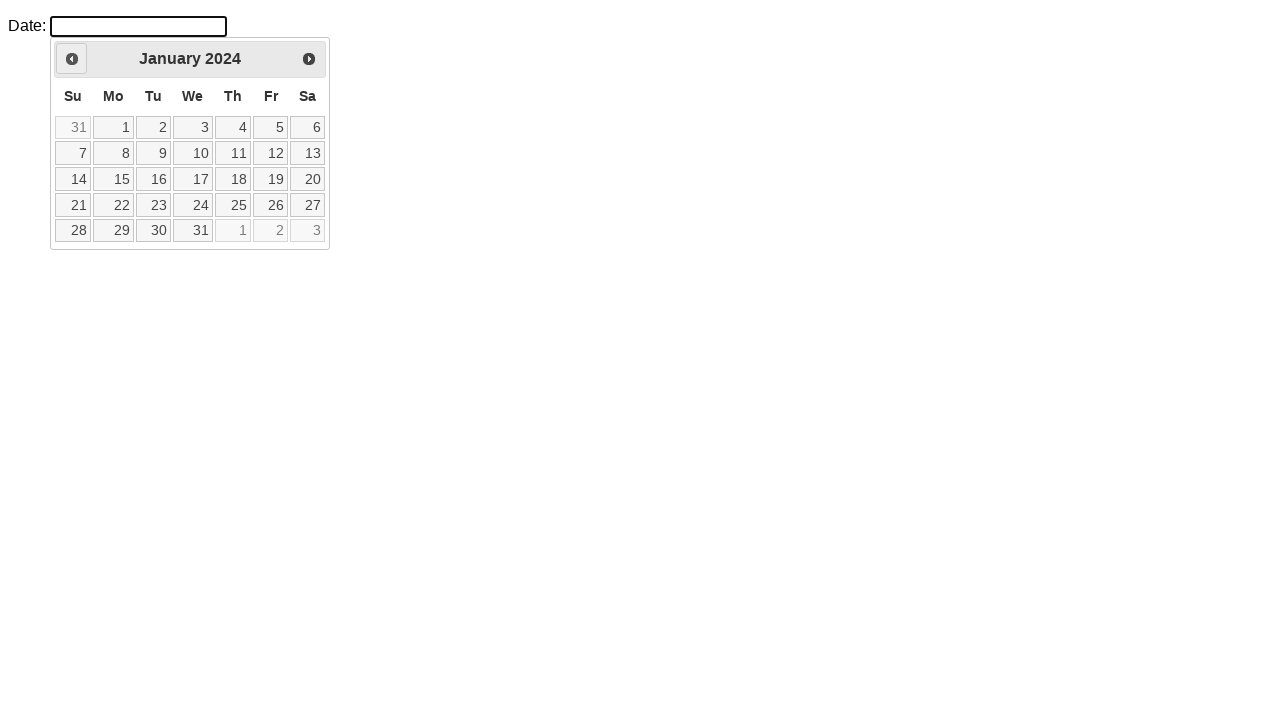

Retrieved current year: 2024
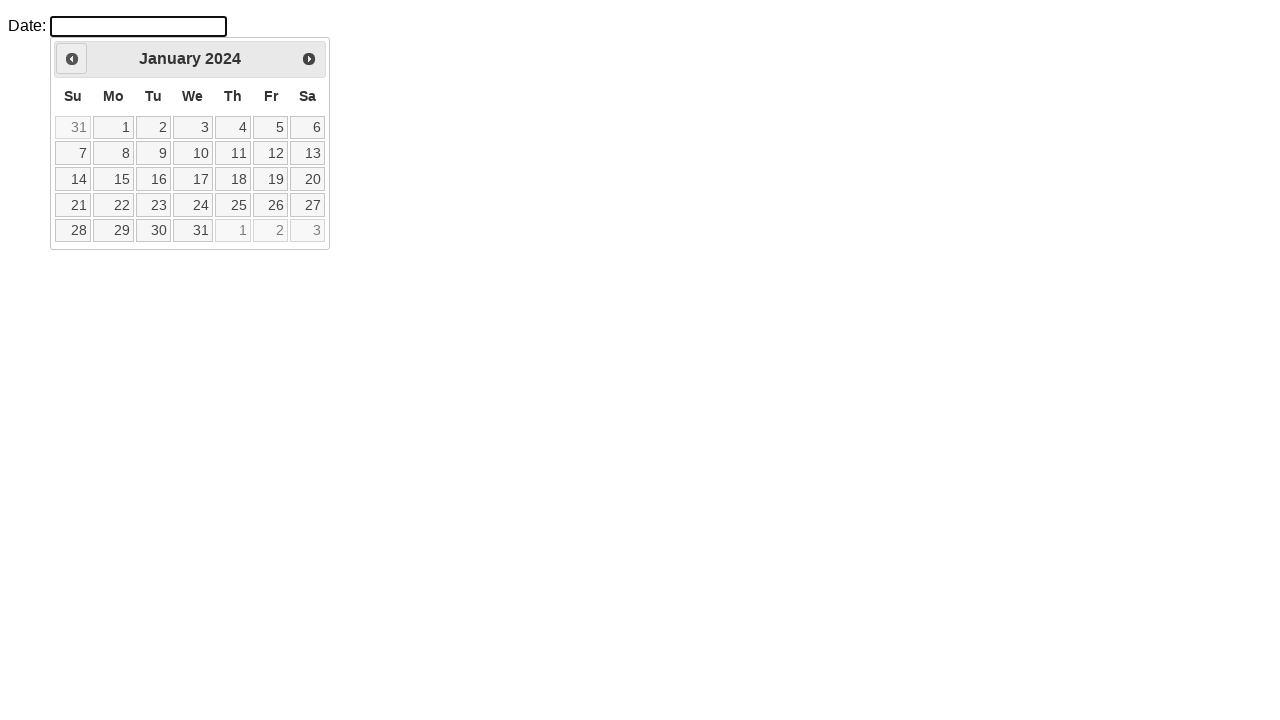

Navigated backward in calendar (currently at January 2024, target is August 2015) at (72, 59) on xpath=//*[@id='ui-datepicker-div']/div/a[1]/span
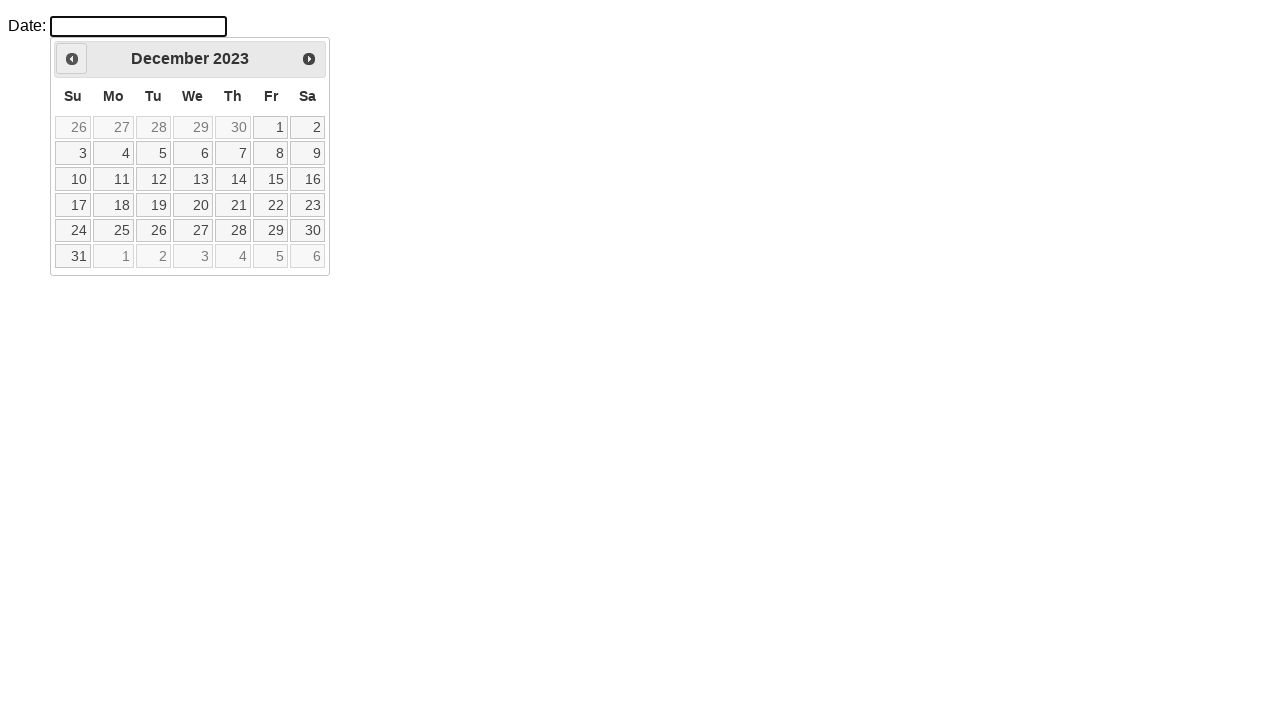

Retrieved current month: December
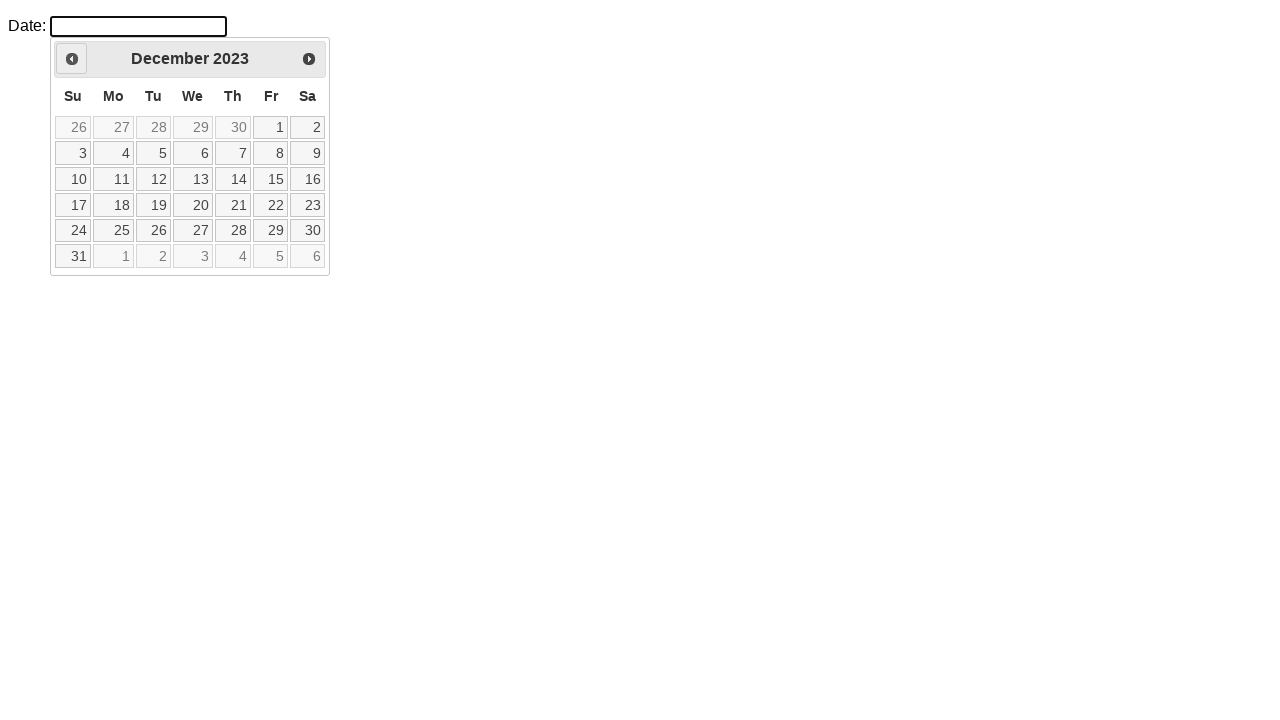

Retrieved current year: 2023
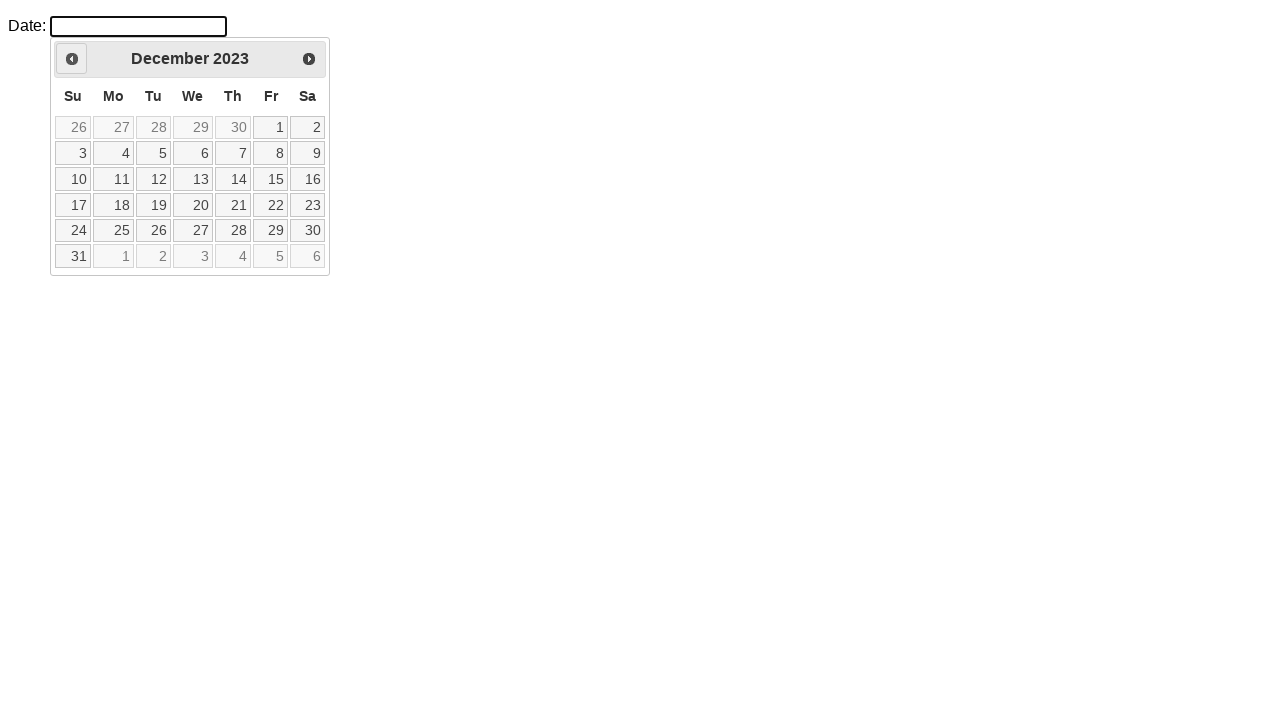

Navigated backward in calendar (currently at December 2023, target is August 2015) at (72, 59) on xpath=//*[@id='ui-datepicker-div']/div/a[1]/span
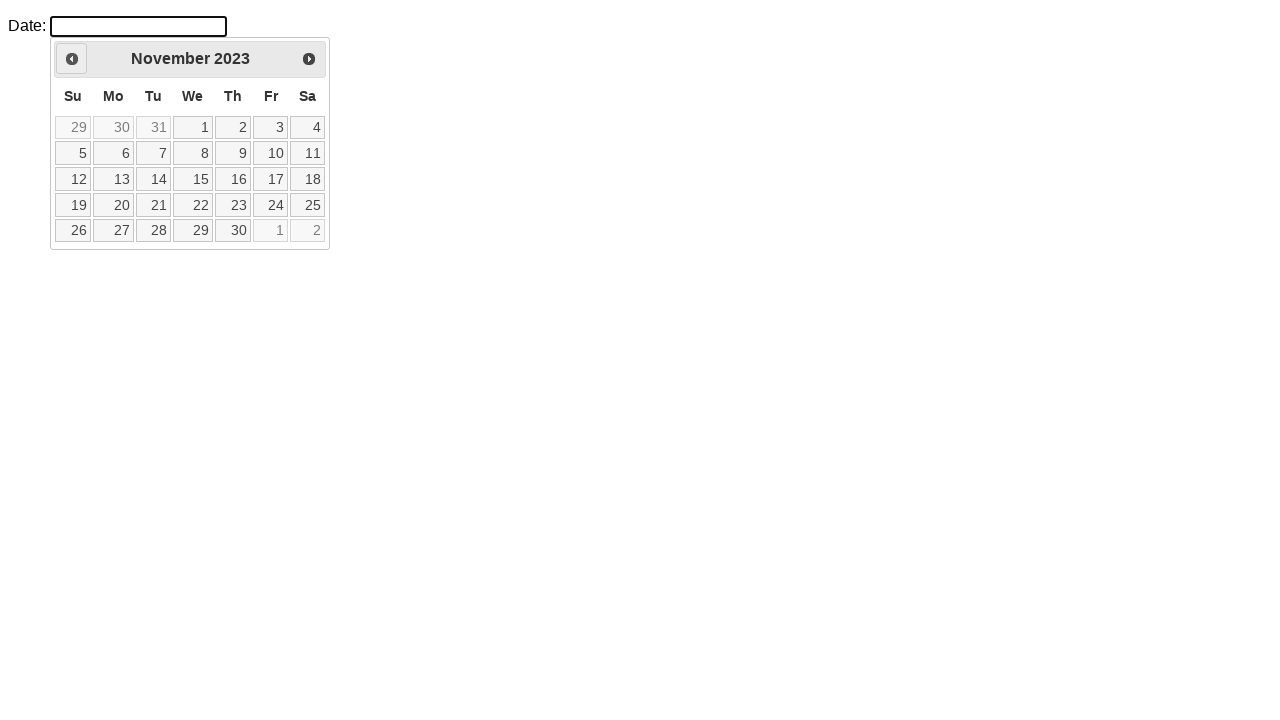

Retrieved current month: November
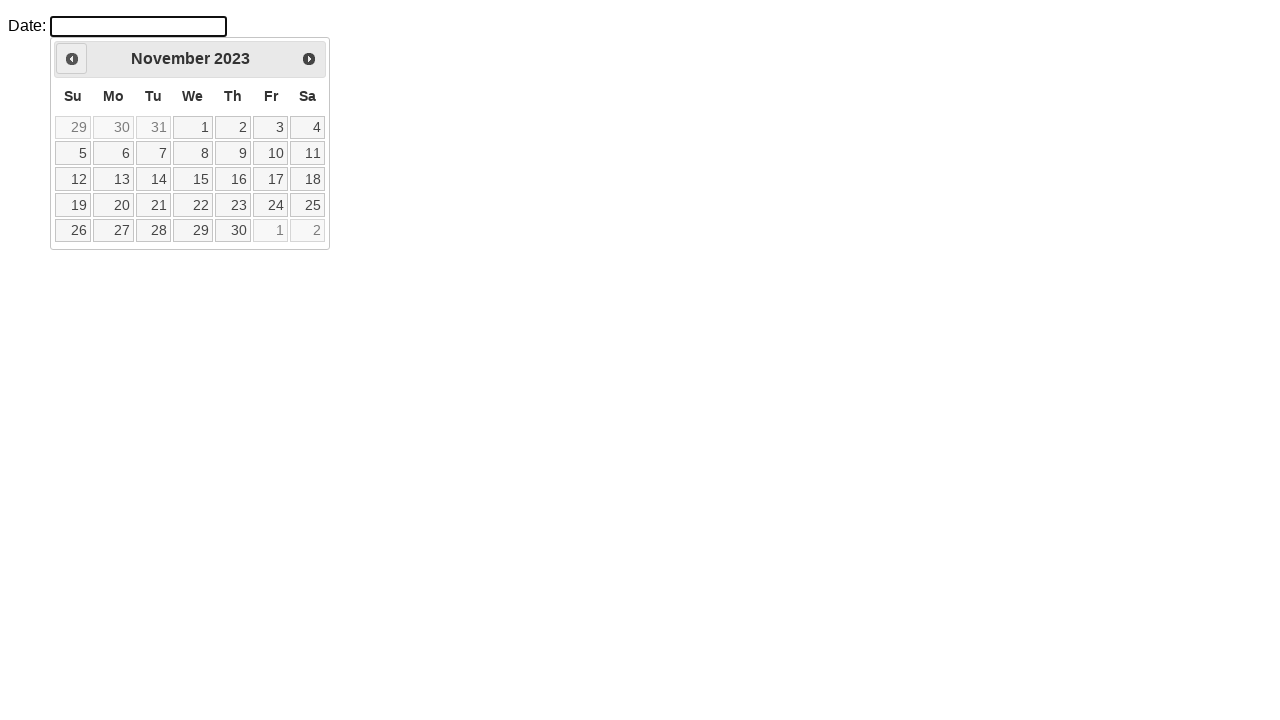

Retrieved current year: 2023
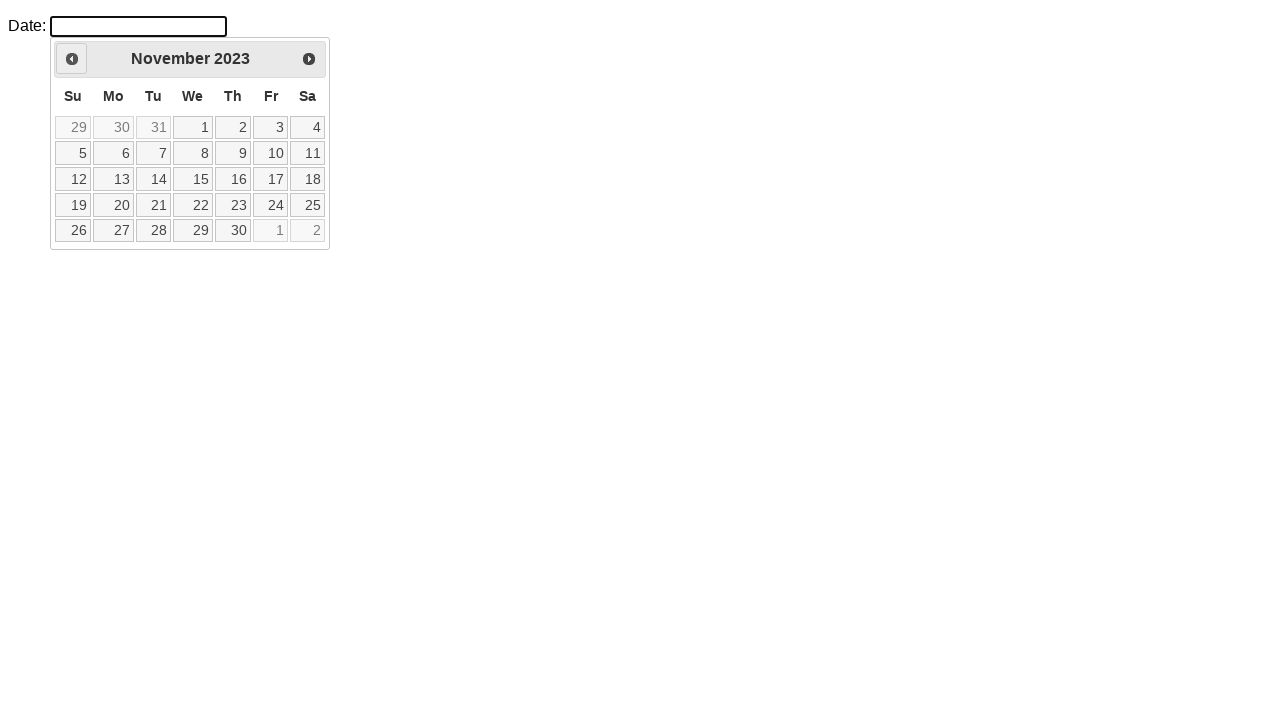

Navigated backward in calendar (currently at November 2023, target is August 2015) at (72, 59) on xpath=//*[@id='ui-datepicker-div']/div/a[1]/span
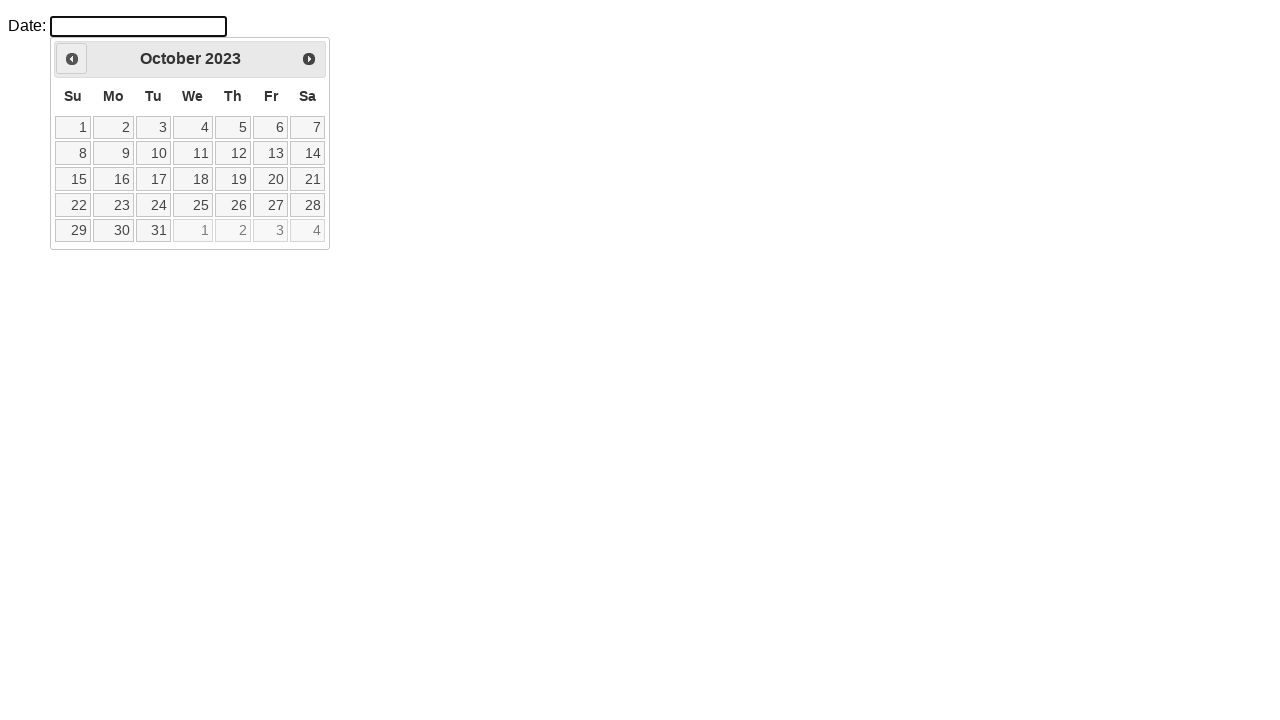

Retrieved current month: October
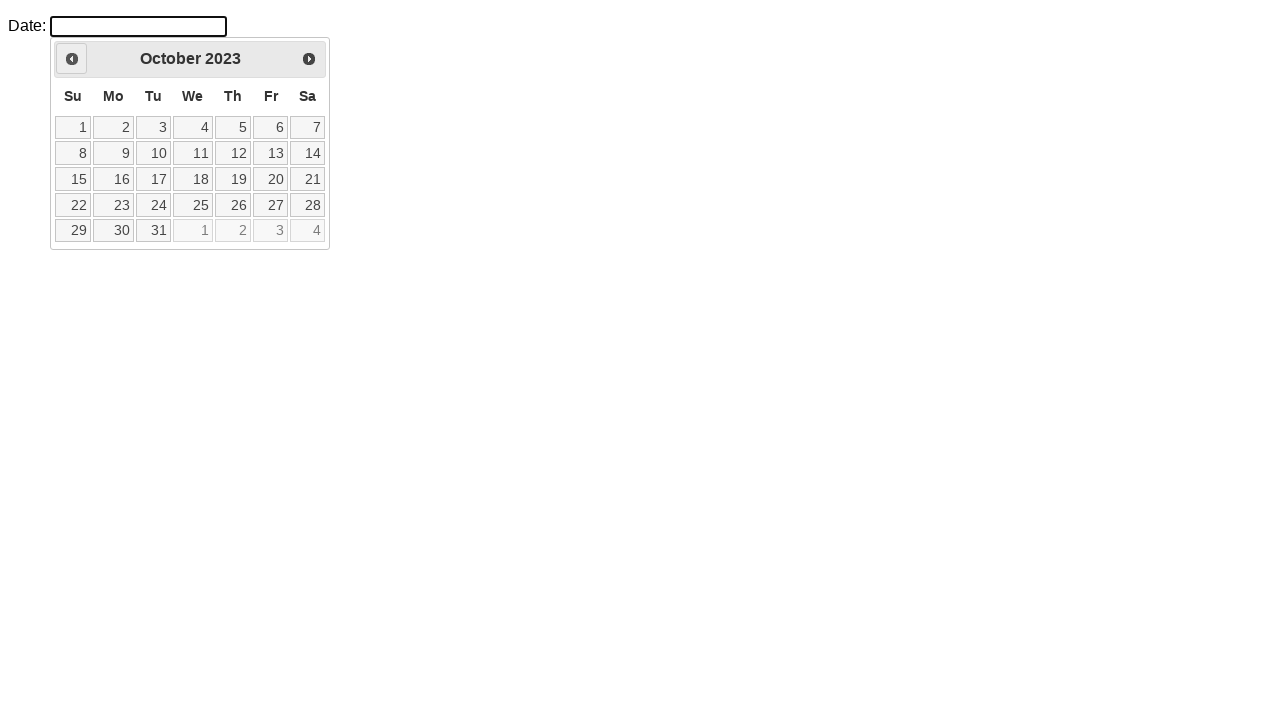

Retrieved current year: 2023
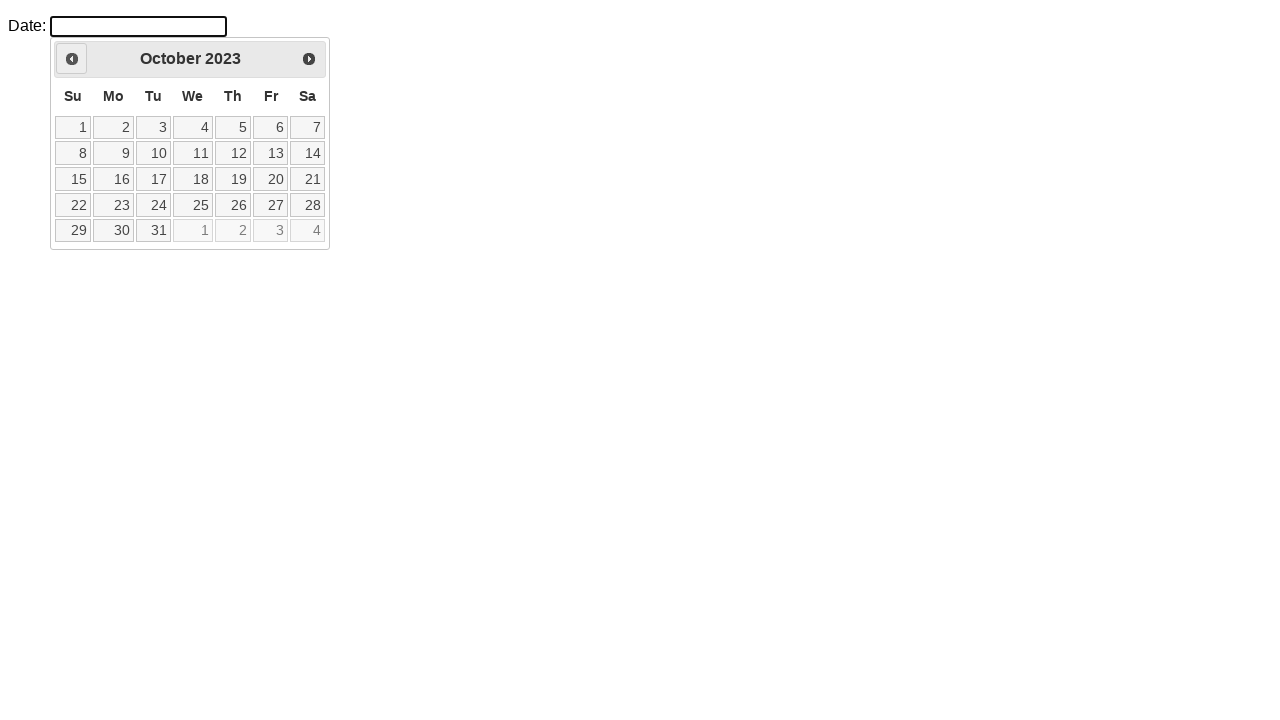

Navigated backward in calendar (currently at October 2023, target is August 2015) at (72, 59) on xpath=//*[@id='ui-datepicker-div']/div/a[1]/span
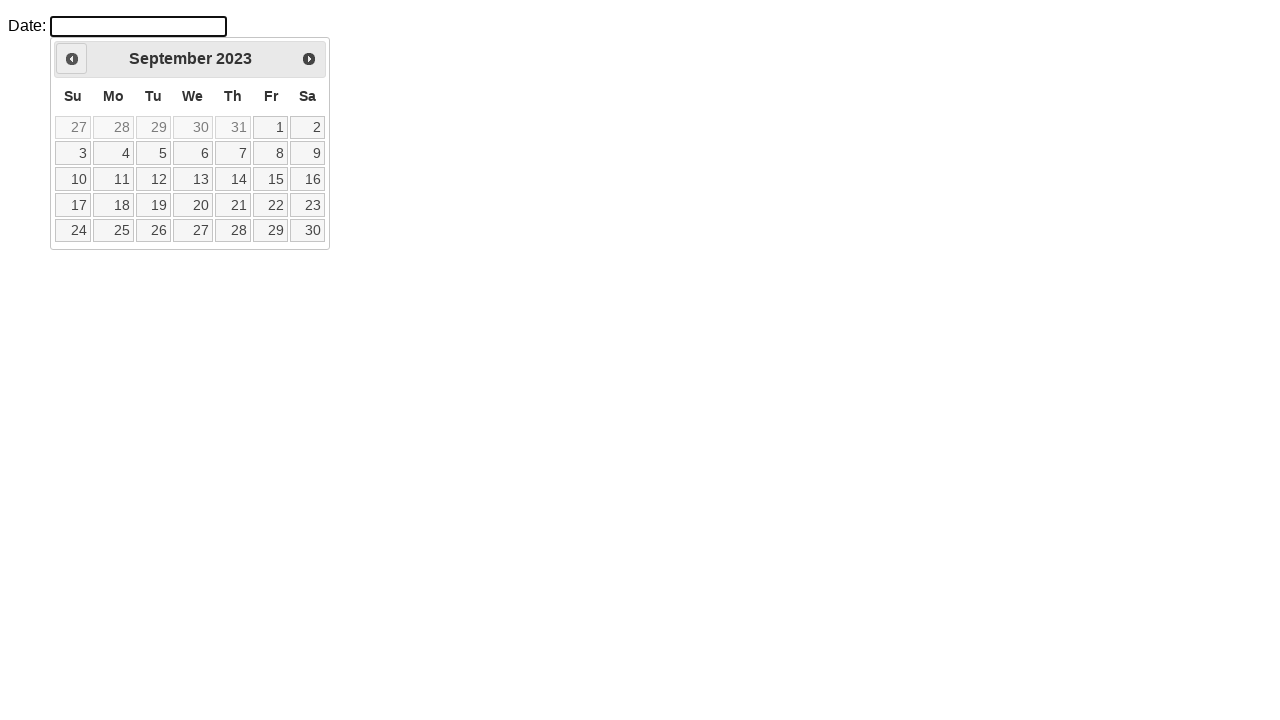

Retrieved current month: September
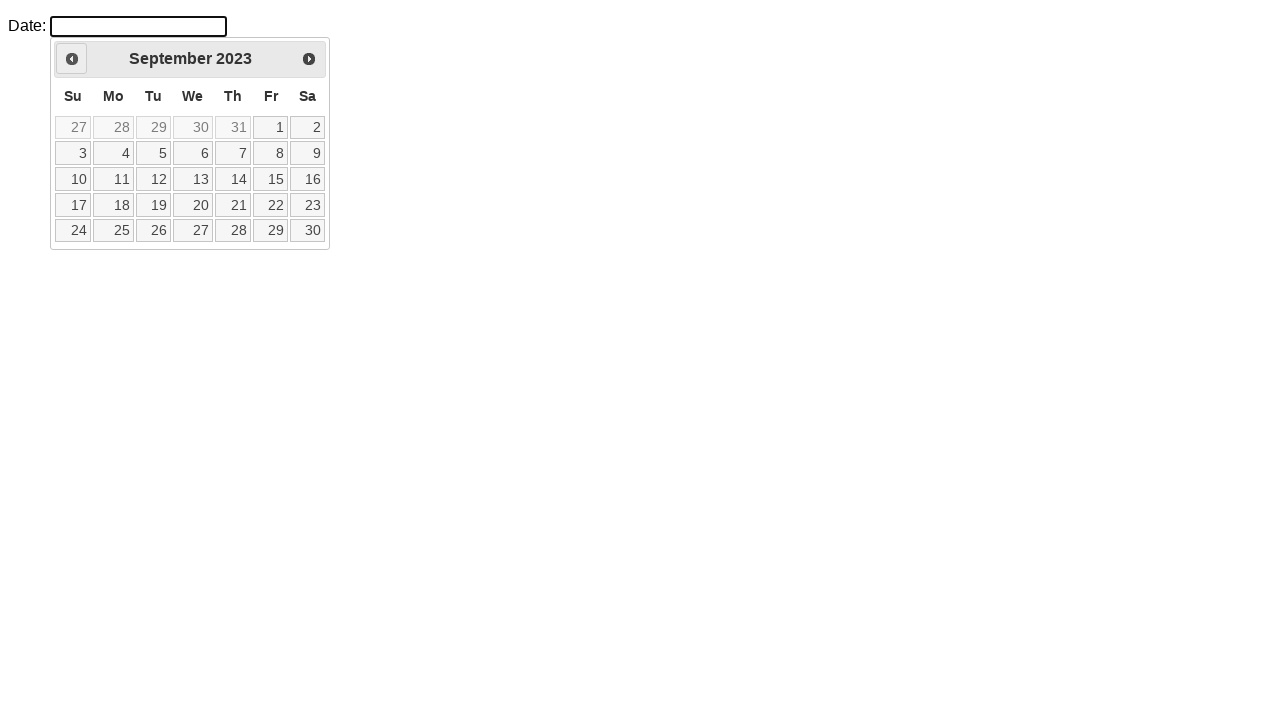

Retrieved current year: 2023
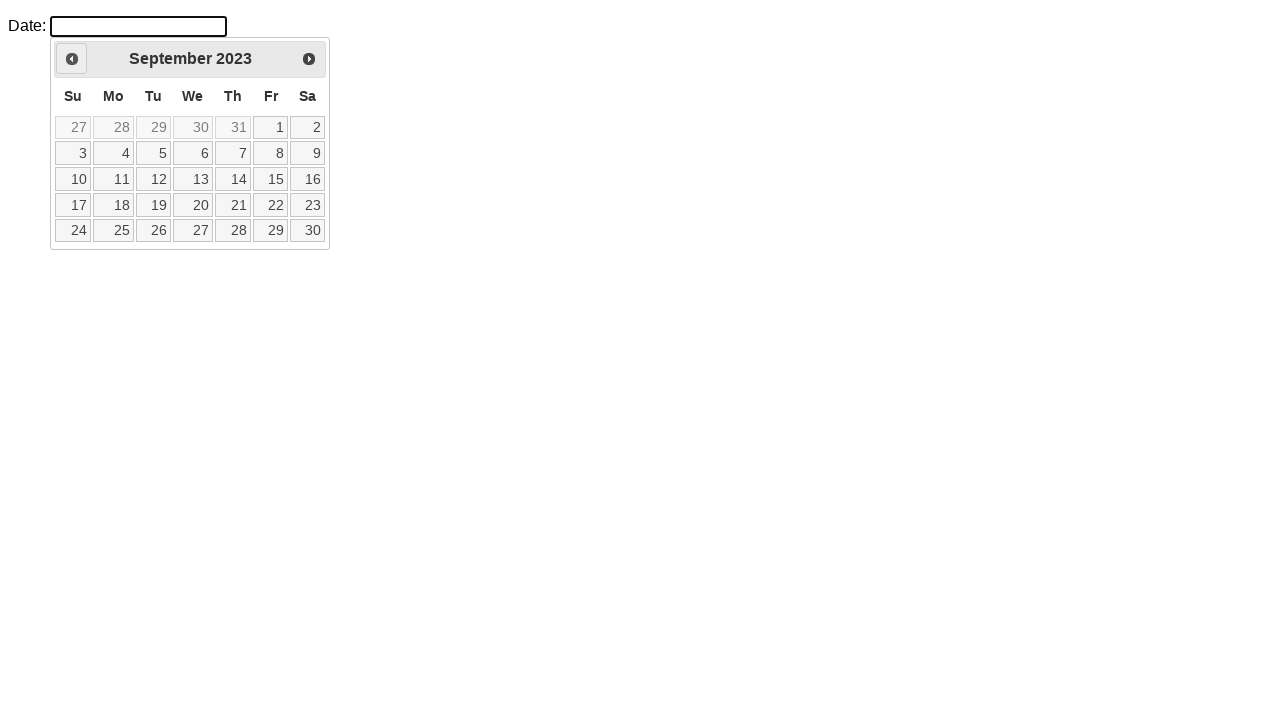

Navigated backward in calendar (currently at September 2023, target is August 2015) at (72, 59) on xpath=//*[@id='ui-datepicker-div']/div/a[1]/span
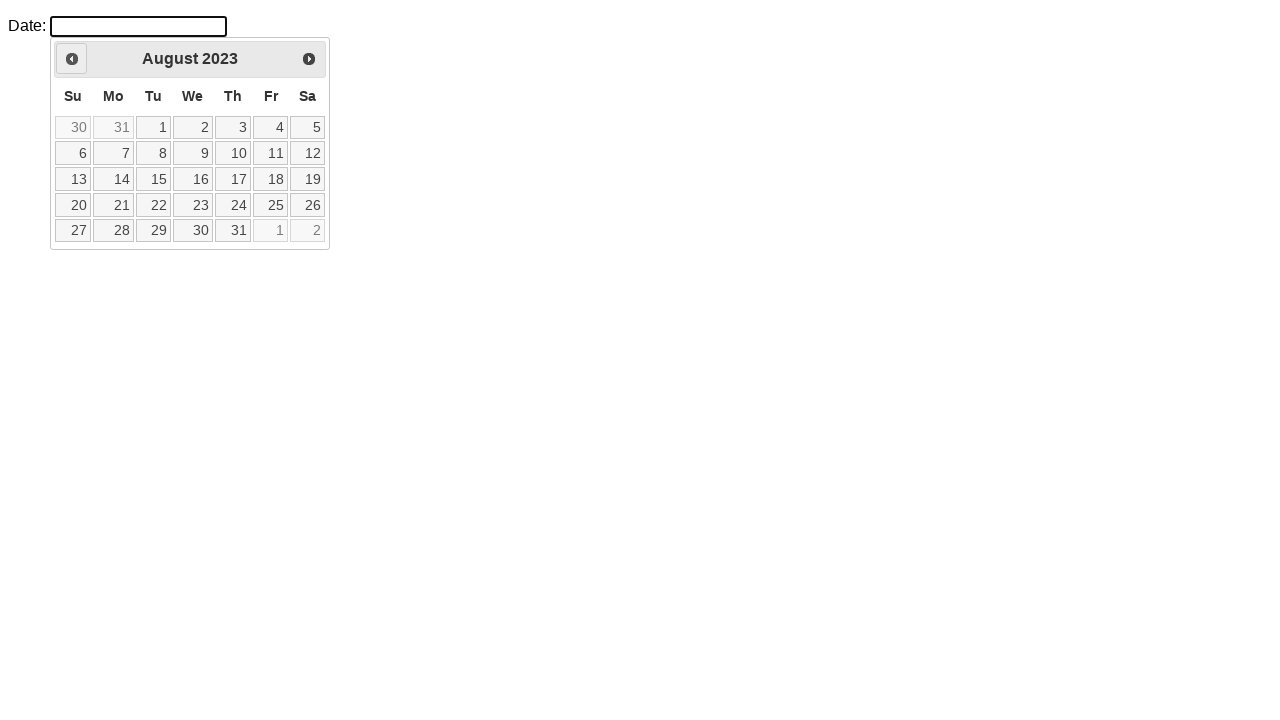

Retrieved current month: August
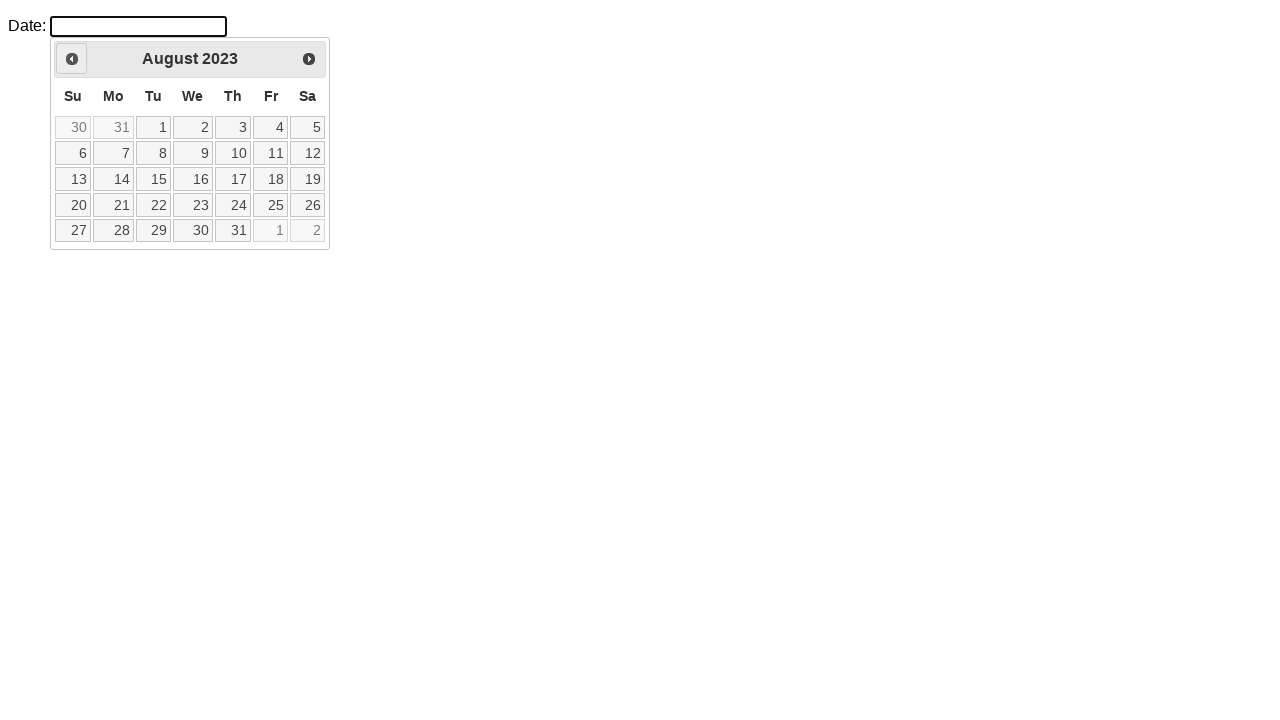

Retrieved current year: 2023
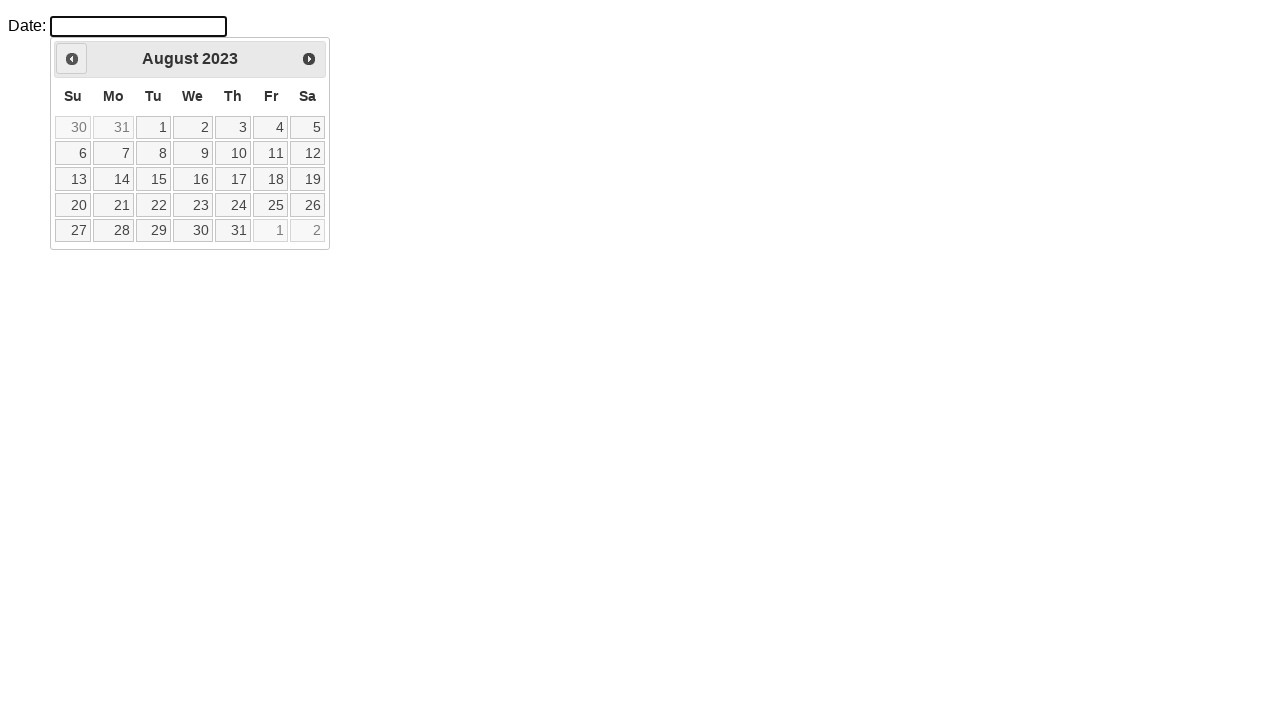

Navigated backward in calendar (currently at August 2023, target is August 2015) at (72, 59) on xpath=//*[@id='ui-datepicker-div']/div/a[1]/span
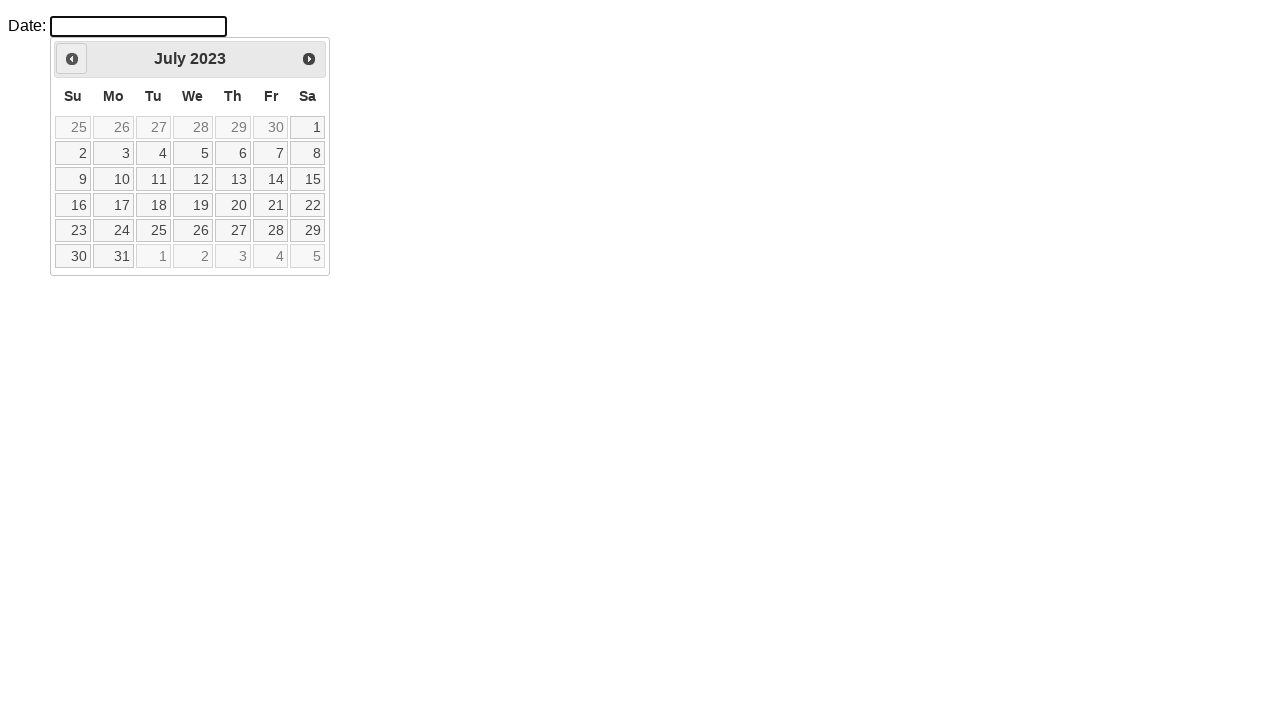

Retrieved current month: July
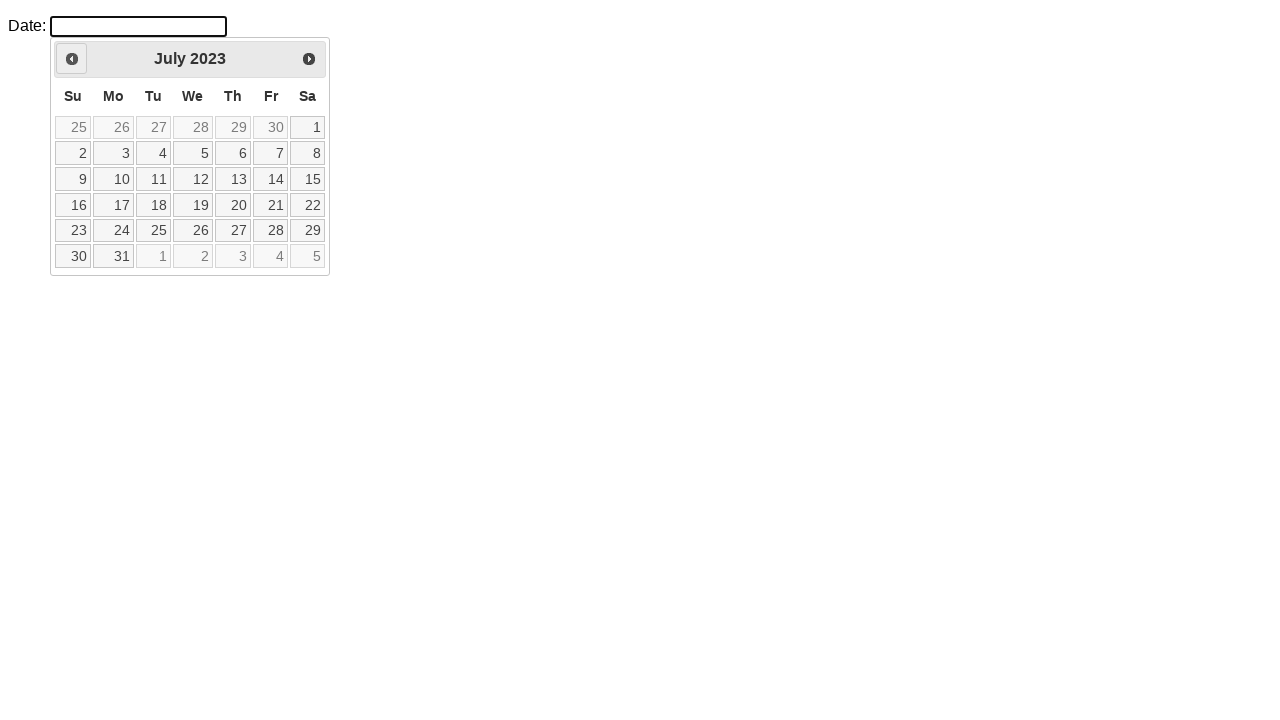

Retrieved current year: 2023
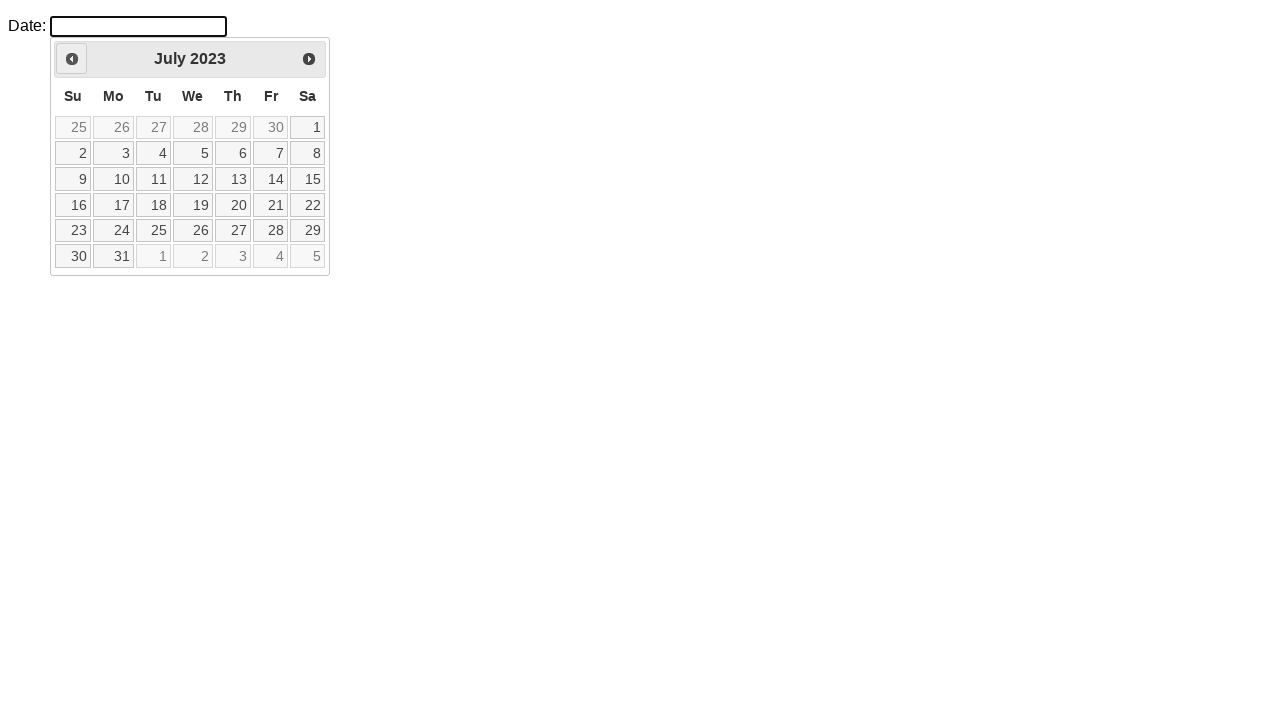

Navigated backward in calendar (currently at July 2023, target is August 2015) at (72, 59) on xpath=//*[@id='ui-datepicker-div']/div/a[1]/span
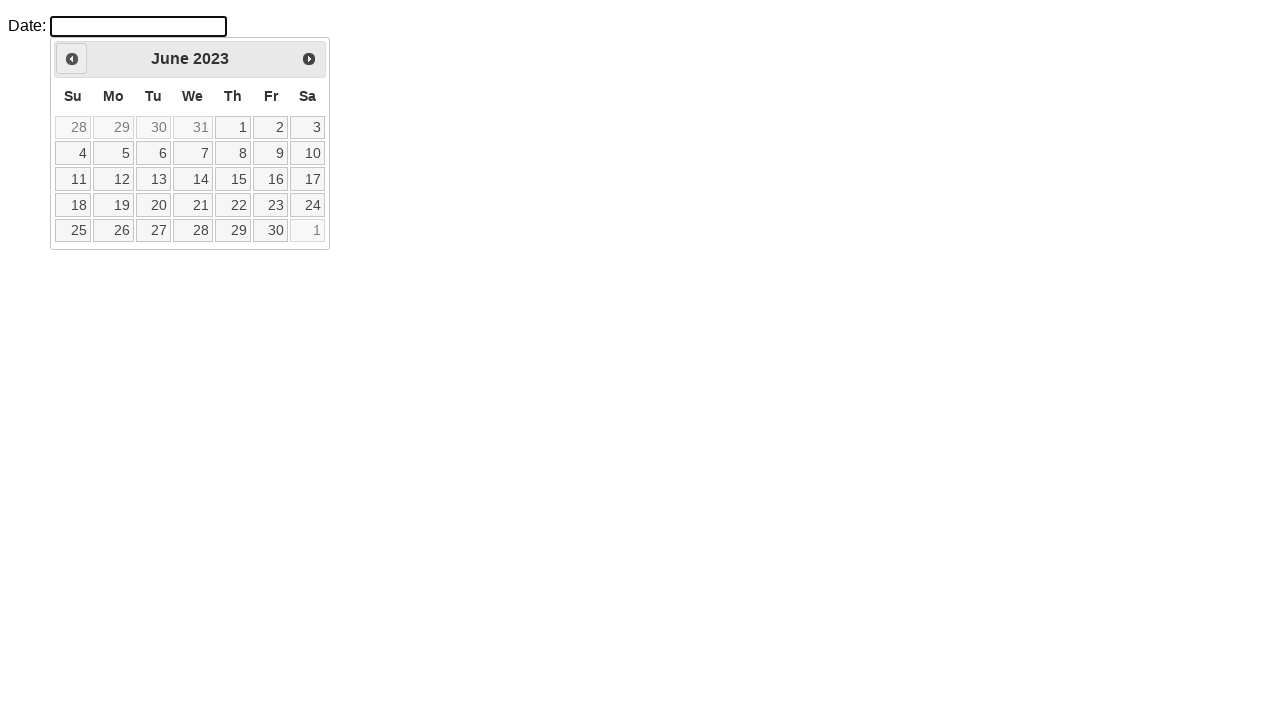

Retrieved current month: June
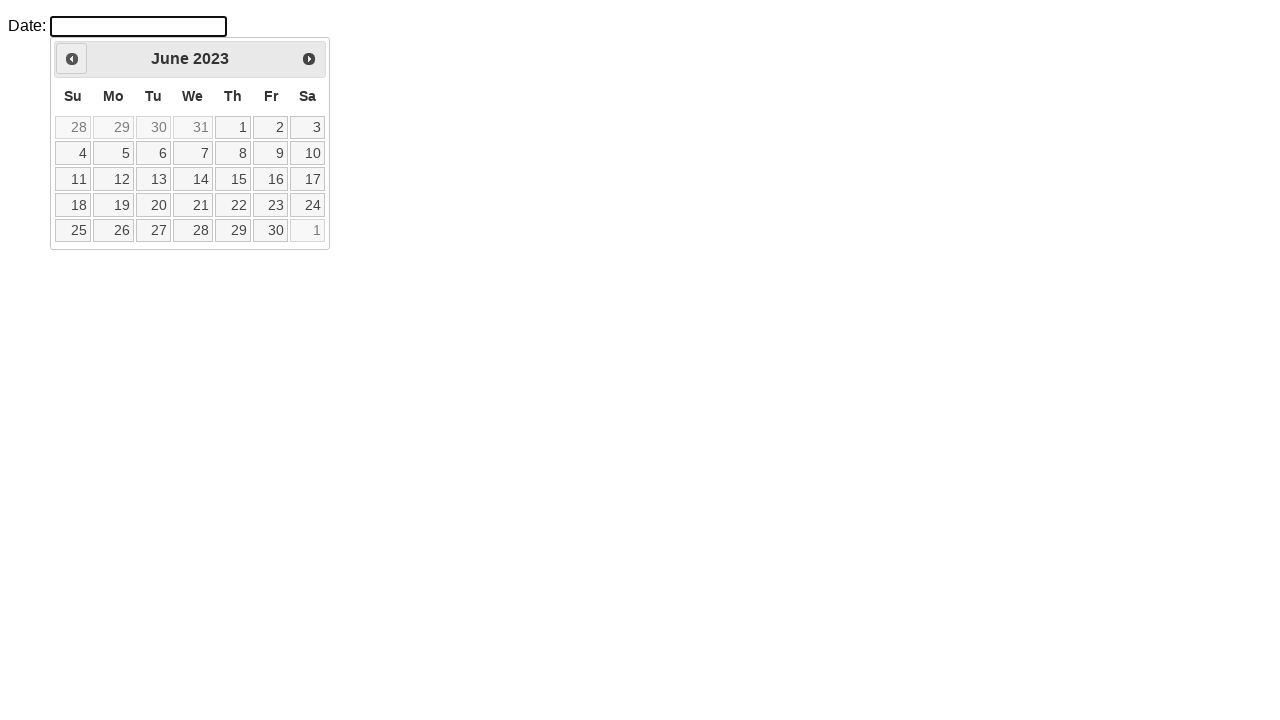

Retrieved current year: 2023
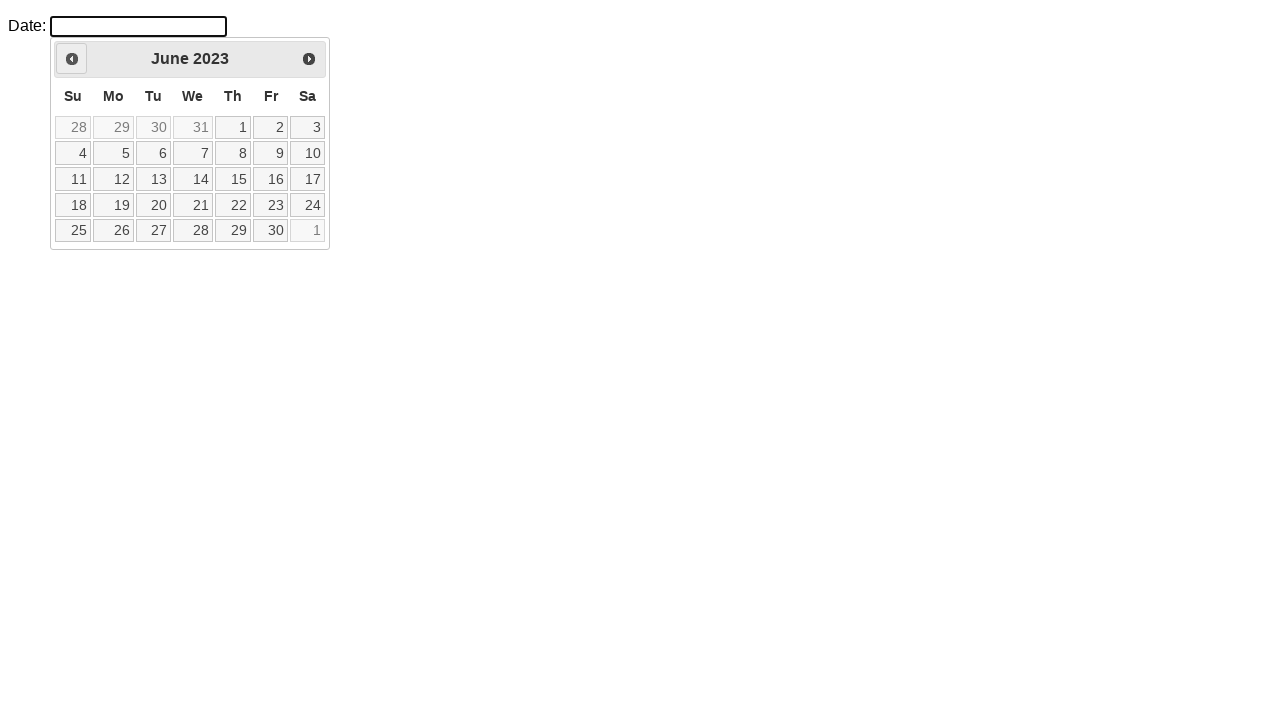

Navigated backward in calendar (currently at June 2023, target is August 2015) at (72, 59) on xpath=//*[@id='ui-datepicker-div']/div/a[1]/span
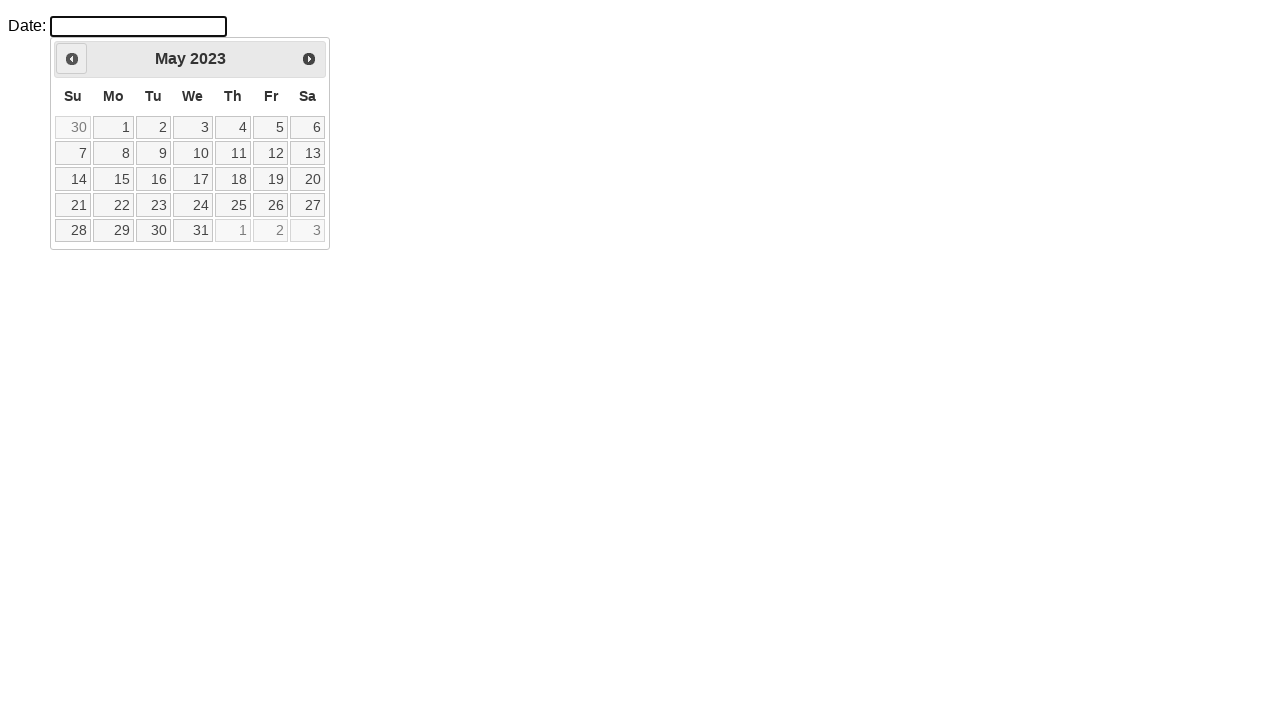

Retrieved current month: May
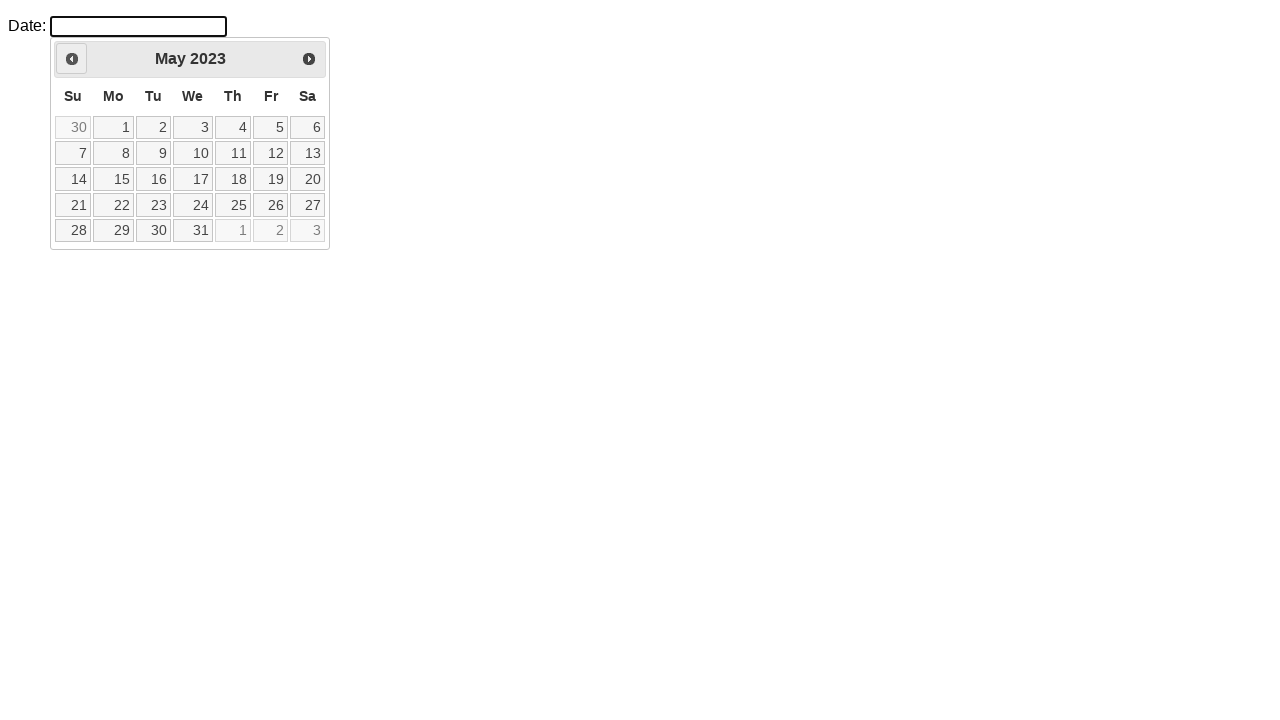

Retrieved current year: 2023
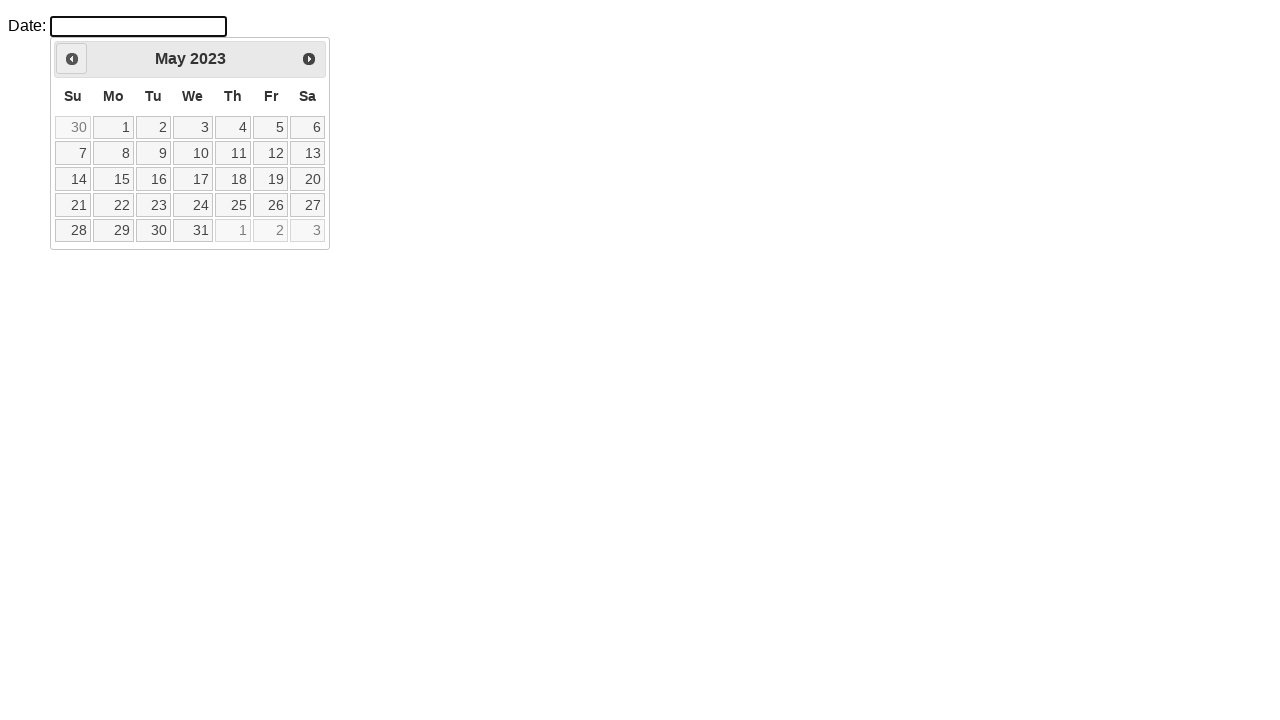

Navigated backward in calendar (currently at May 2023, target is August 2015) at (72, 59) on xpath=//*[@id='ui-datepicker-div']/div/a[1]/span
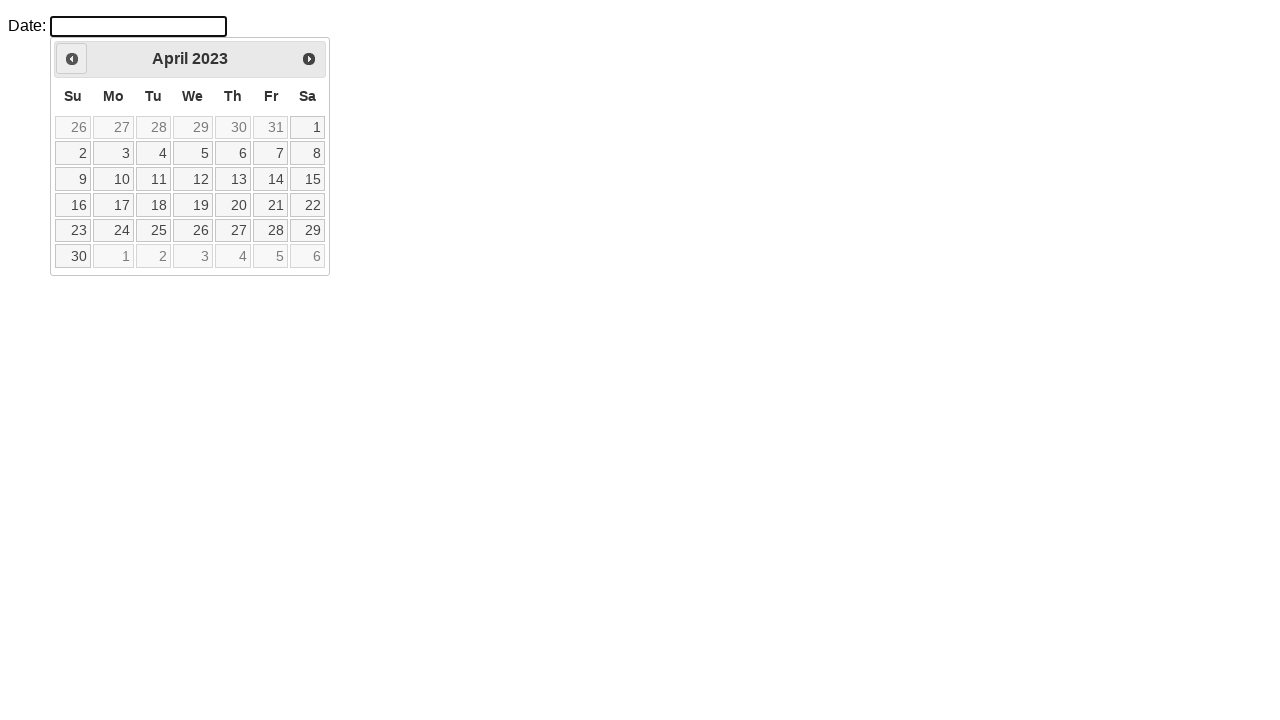

Retrieved current month: April
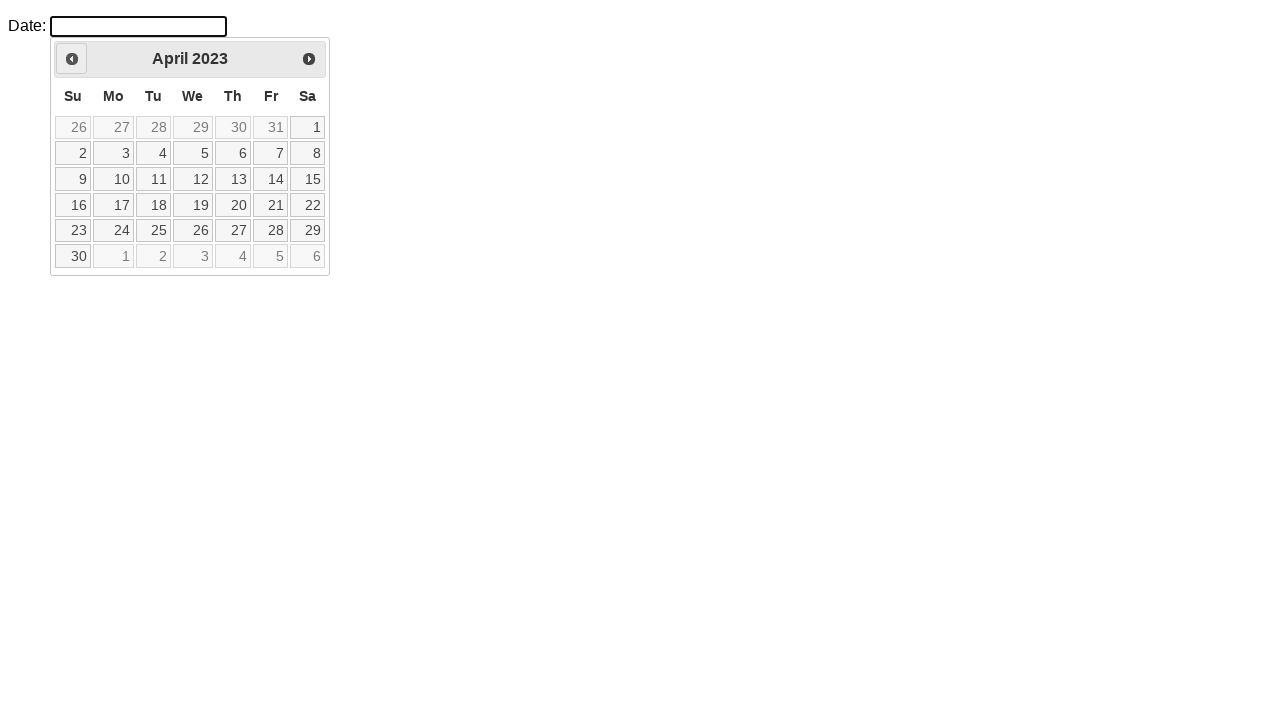

Retrieved current year: 2023
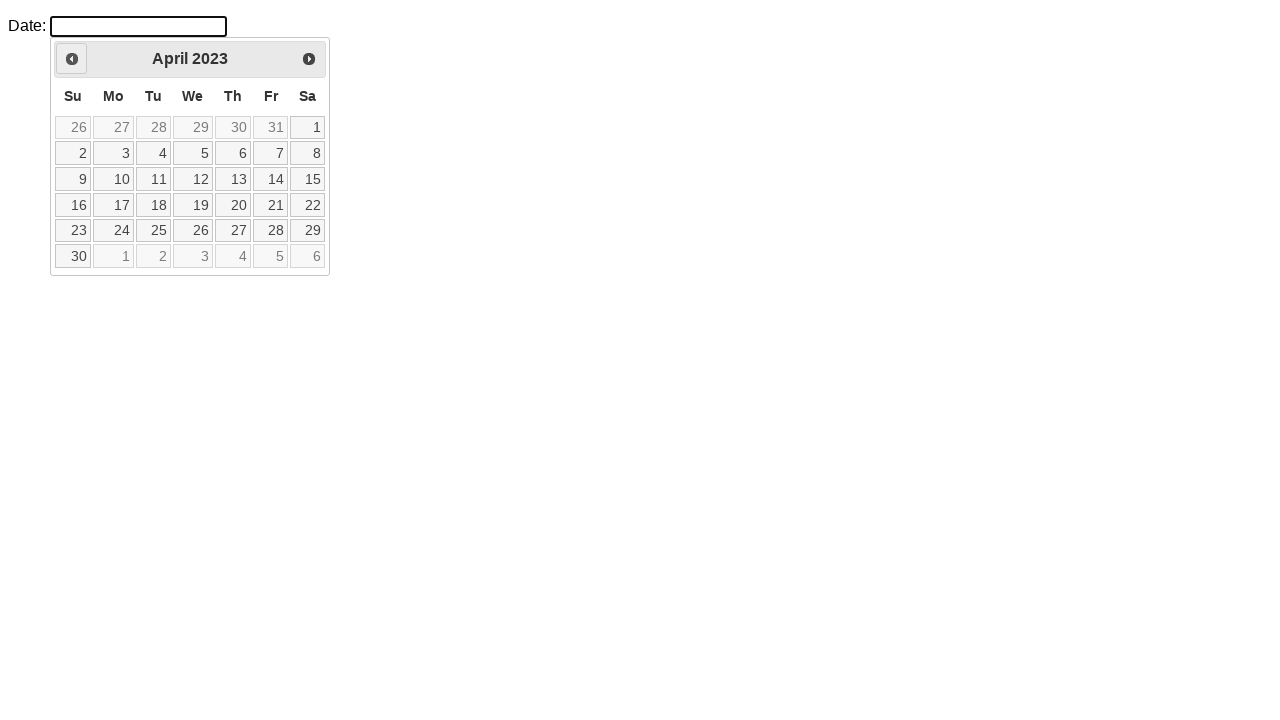

Navigated backward in calendar (currently at April 2023, target is August 2015) at (72, 59) on xpath=//*[@id='ui-datepicker-div']/div/a[1]/span
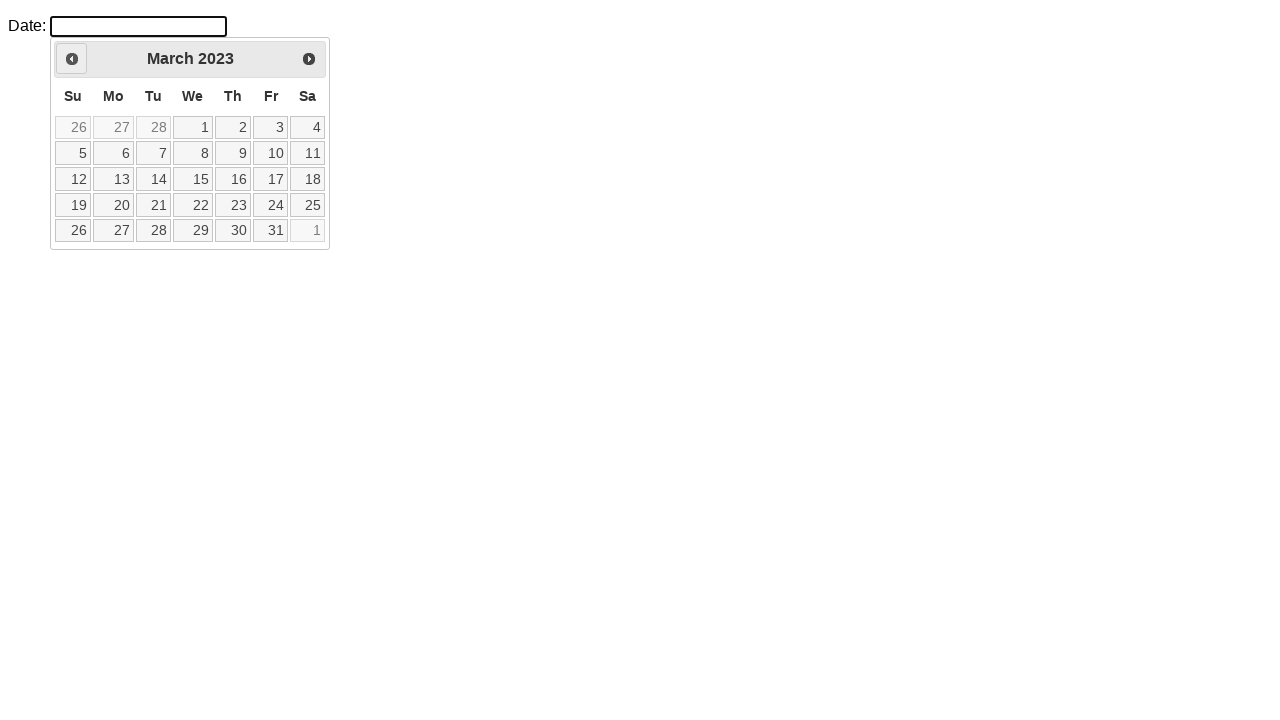

Retrieved current month: March
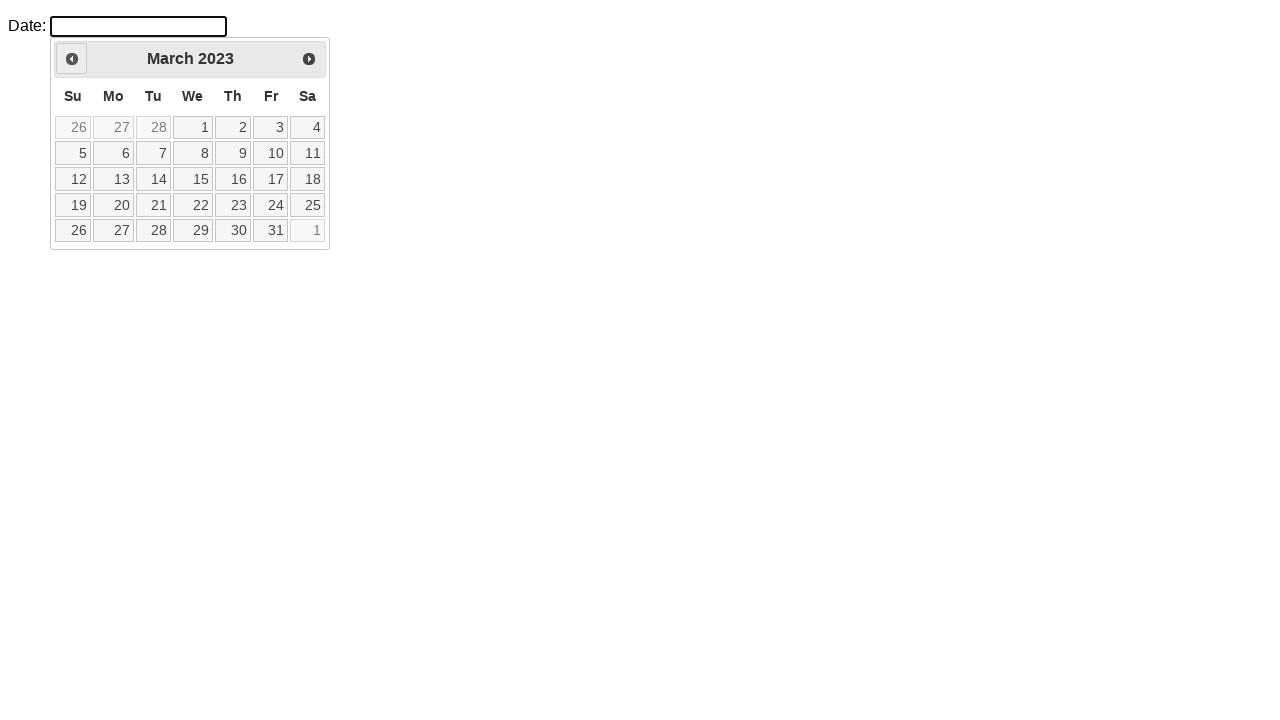

Retrieved current year: 2023
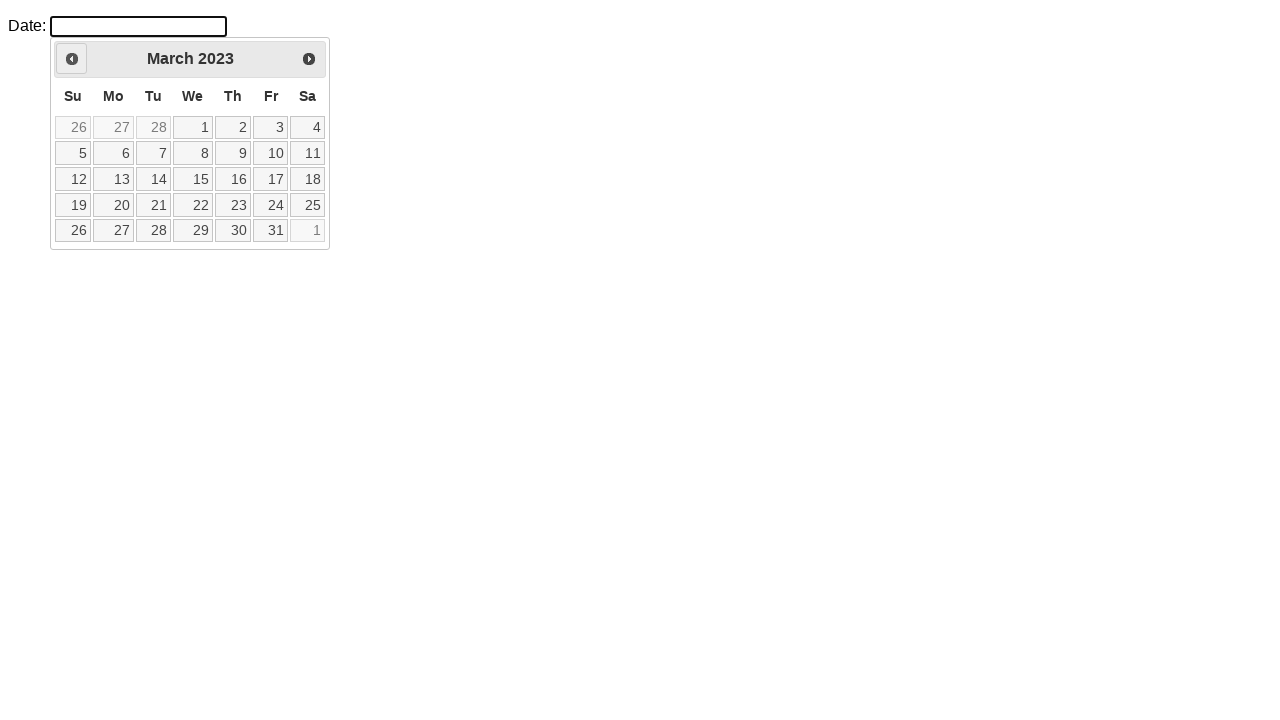

Navigated backward in calendar (currently at March 2023, target is August 2015) at (72, 59) on xpath=//*[@id='ui-datepicker-div']/div/a[1]/span
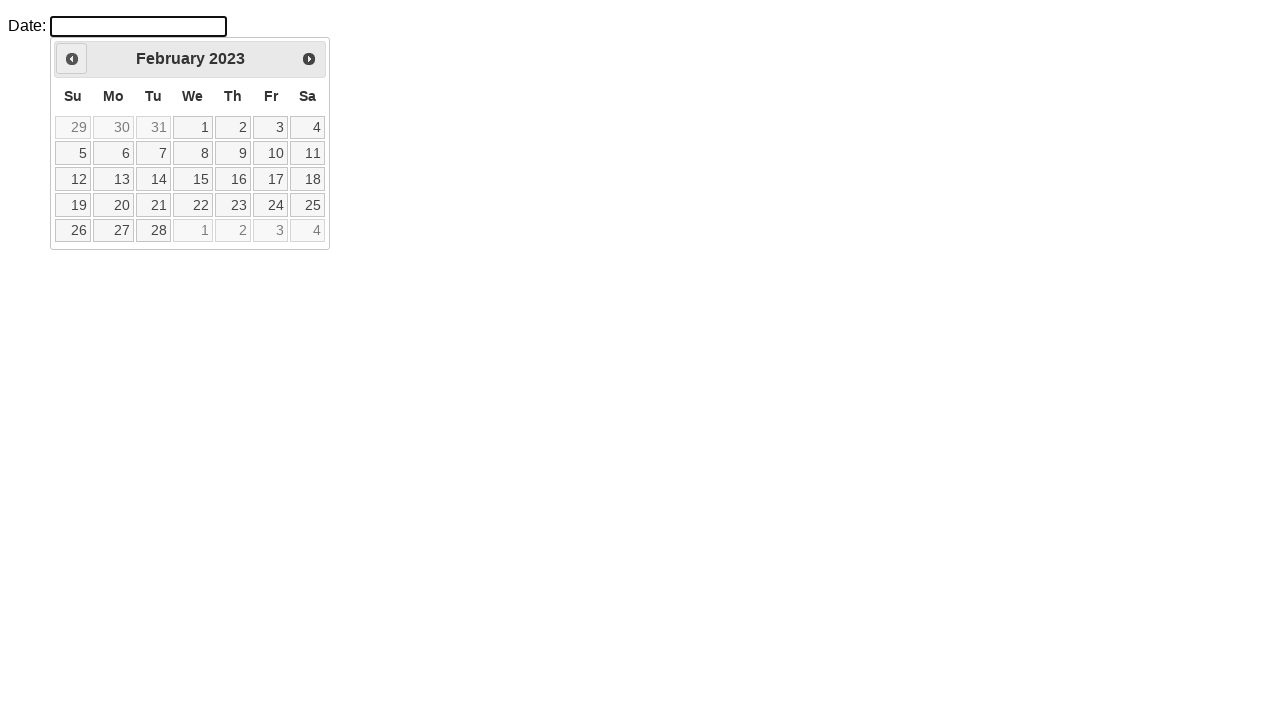

Retrieved current month: February
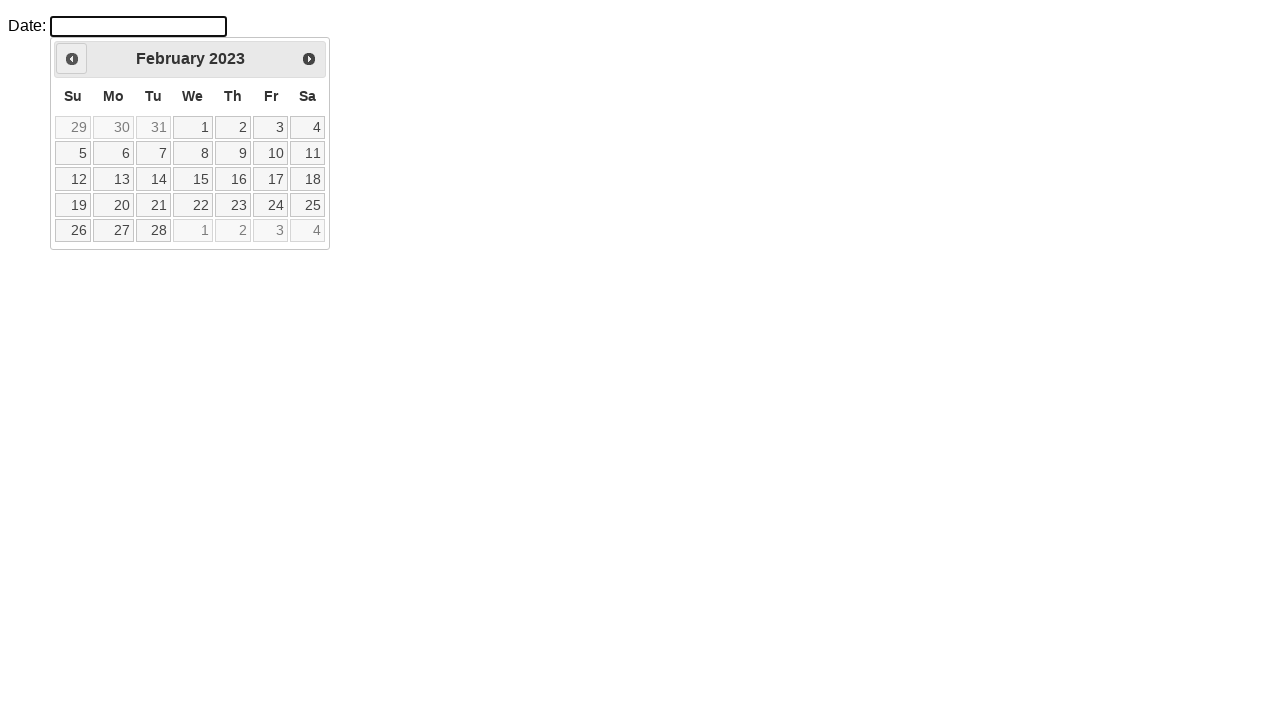

Retrieved current year: 2023
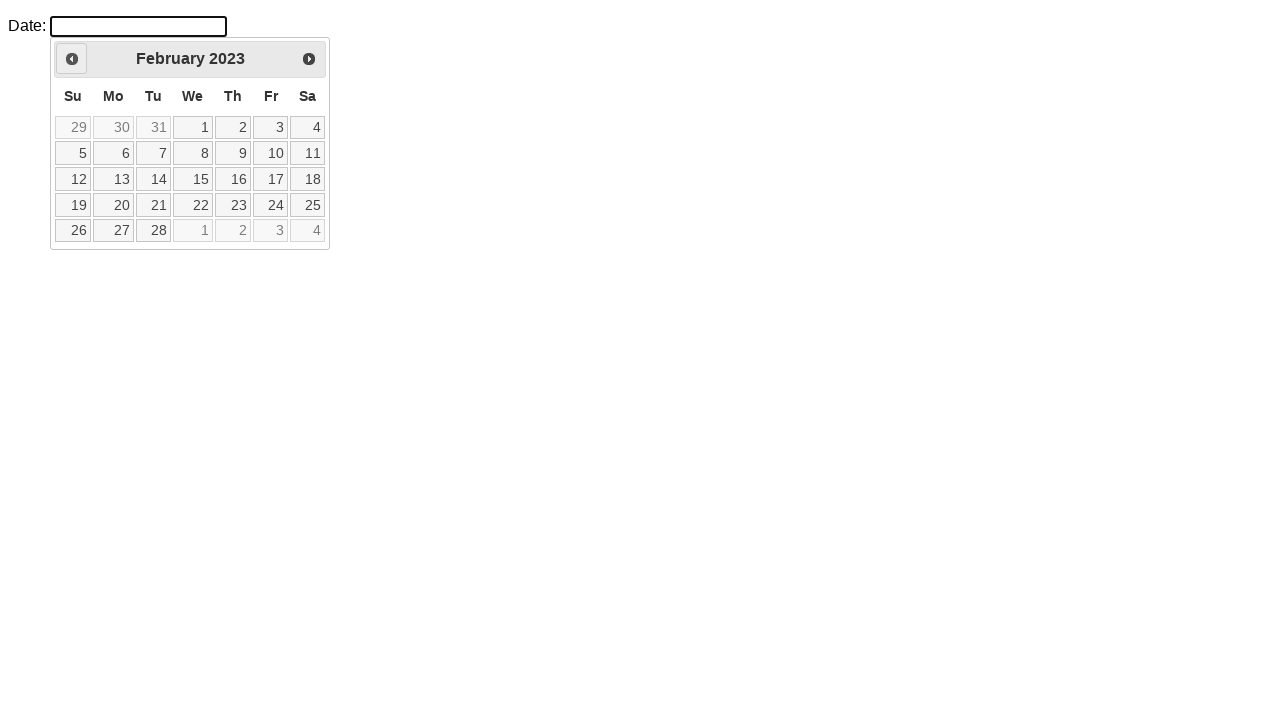

Navigated backward in calendar (currently at February 2023, target is August 2015) at (72, 59) on xpath=//*[@id='ui-datepicker-div']/div/a[1]/span
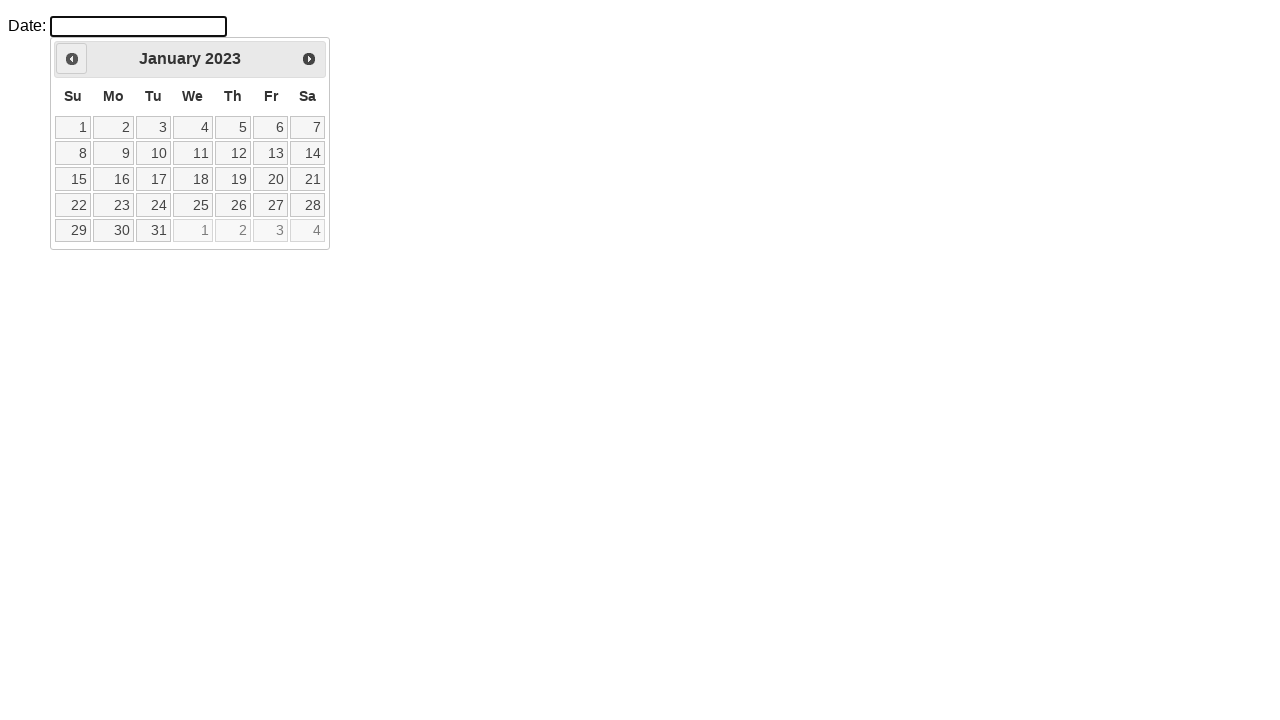

Retrieved current month: January
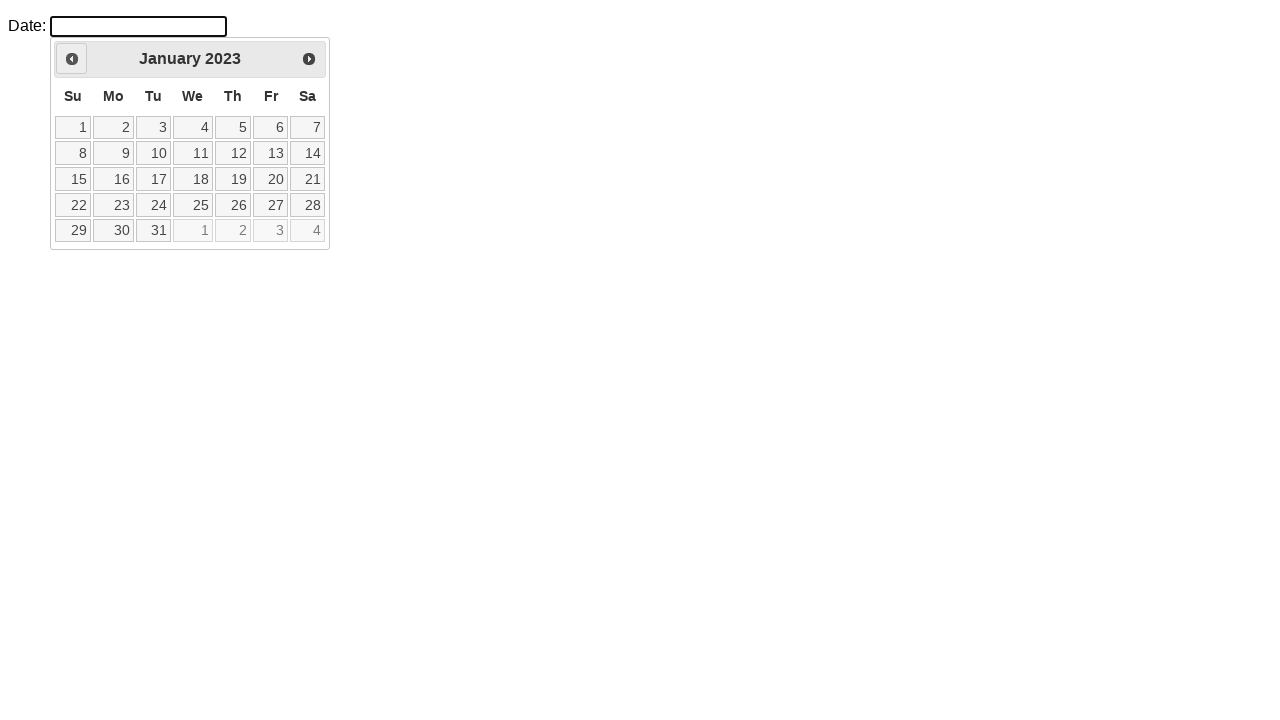

Retrieved current year: 2023
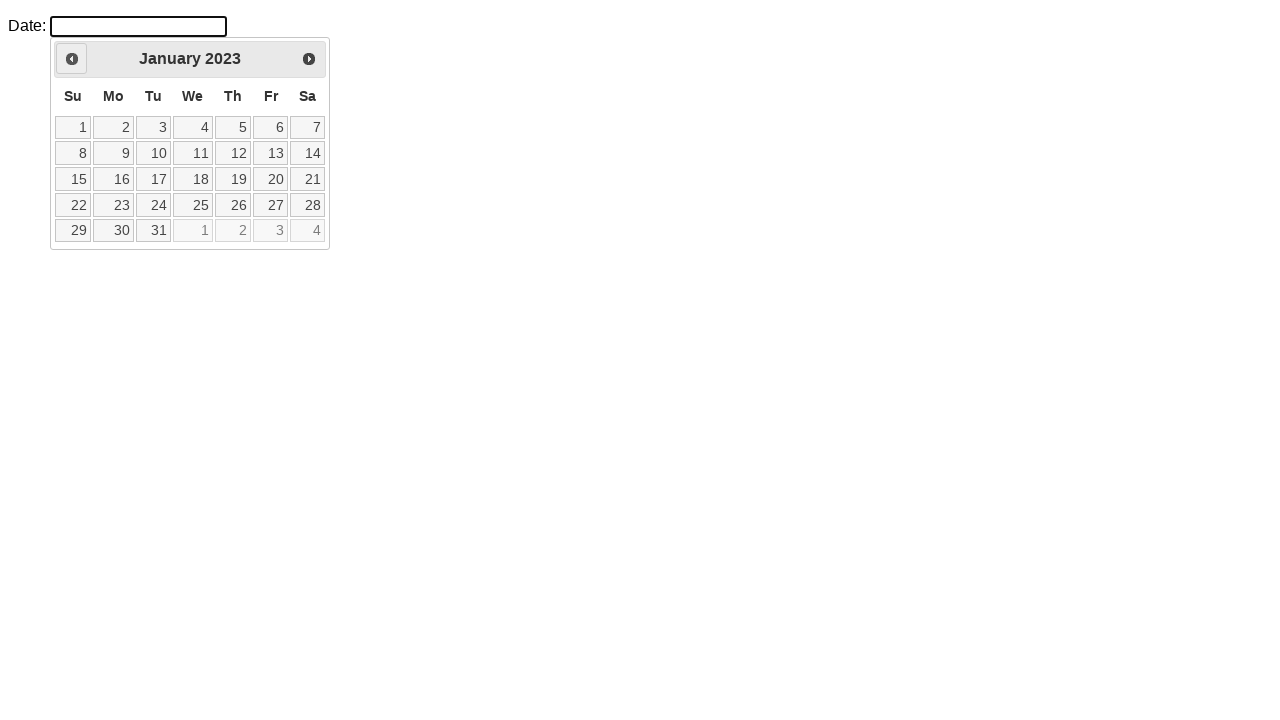

Navigated backward in calendar (currently at January 2023, target is August 2015) at (72, 59) on xpath=//*[@id='ui-datepicker-div']/div/a[1]/span
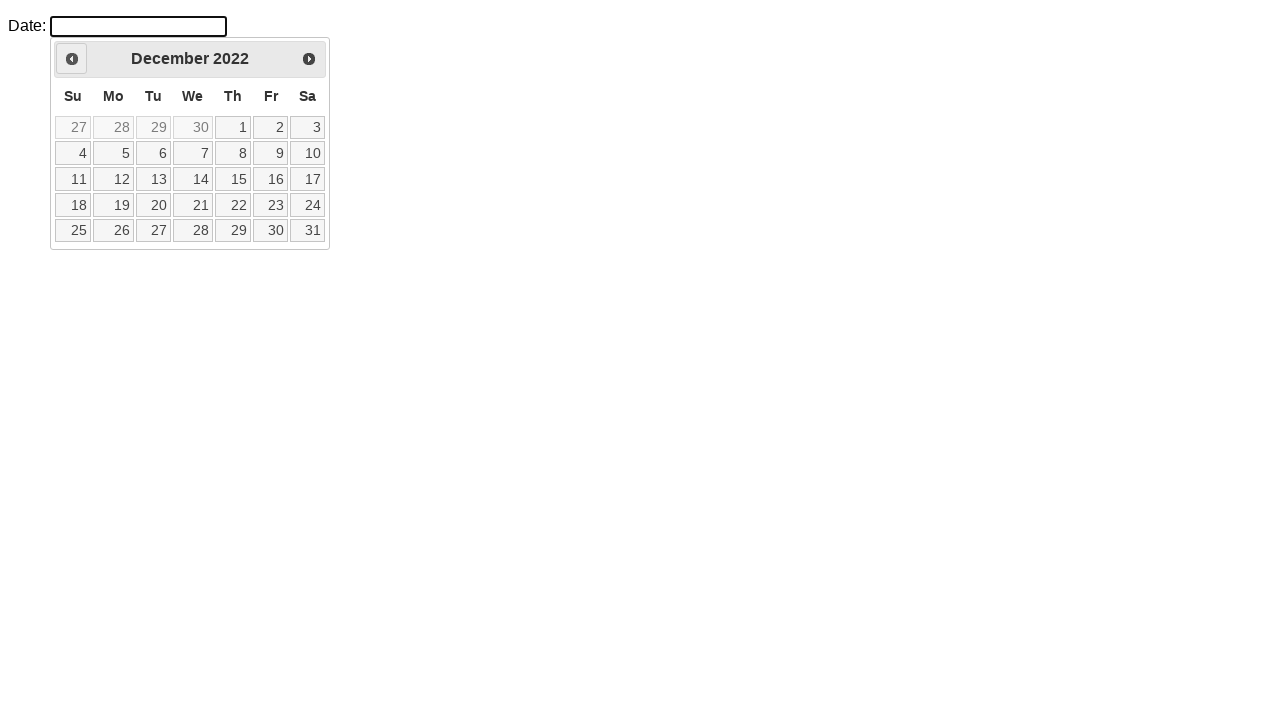

Retrieved current month: December
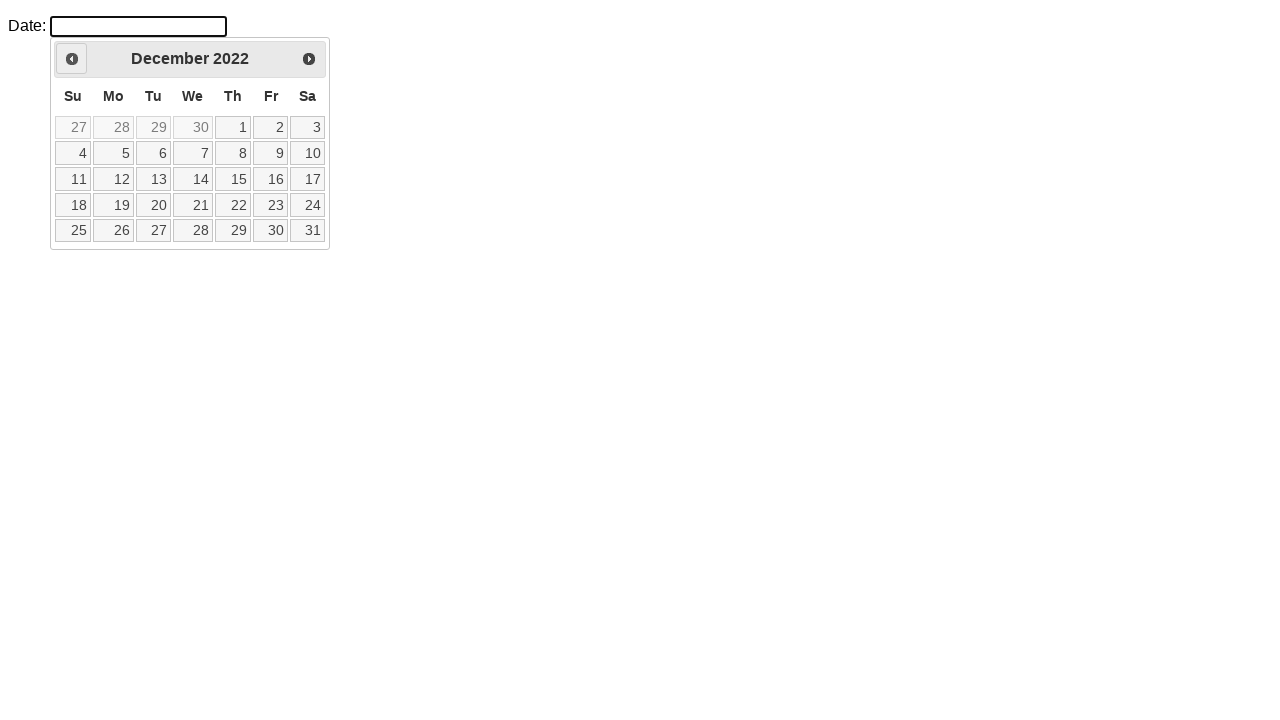

Retrieved current year: 2022
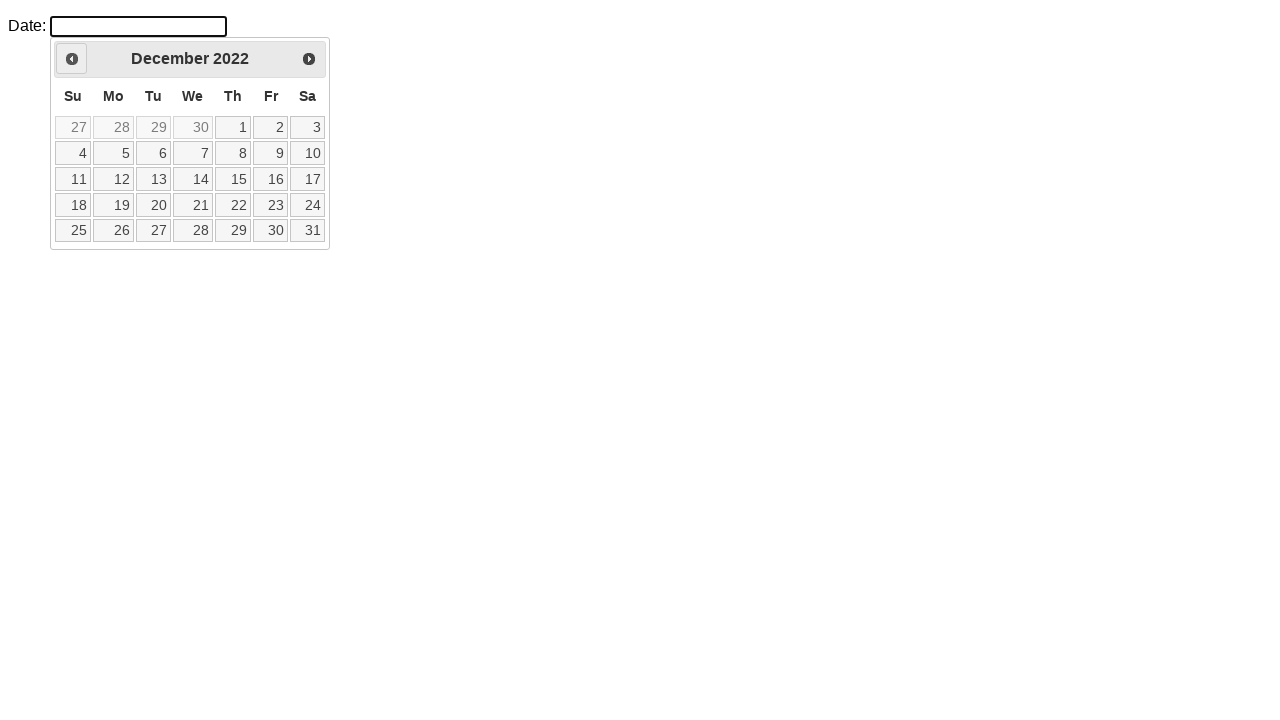

Navigated backward in calendar (currently at December 2022, target is August 2015) at (72, 59) on xpath=//*[@id='ui-datepicker-div']/div/a[1]/span
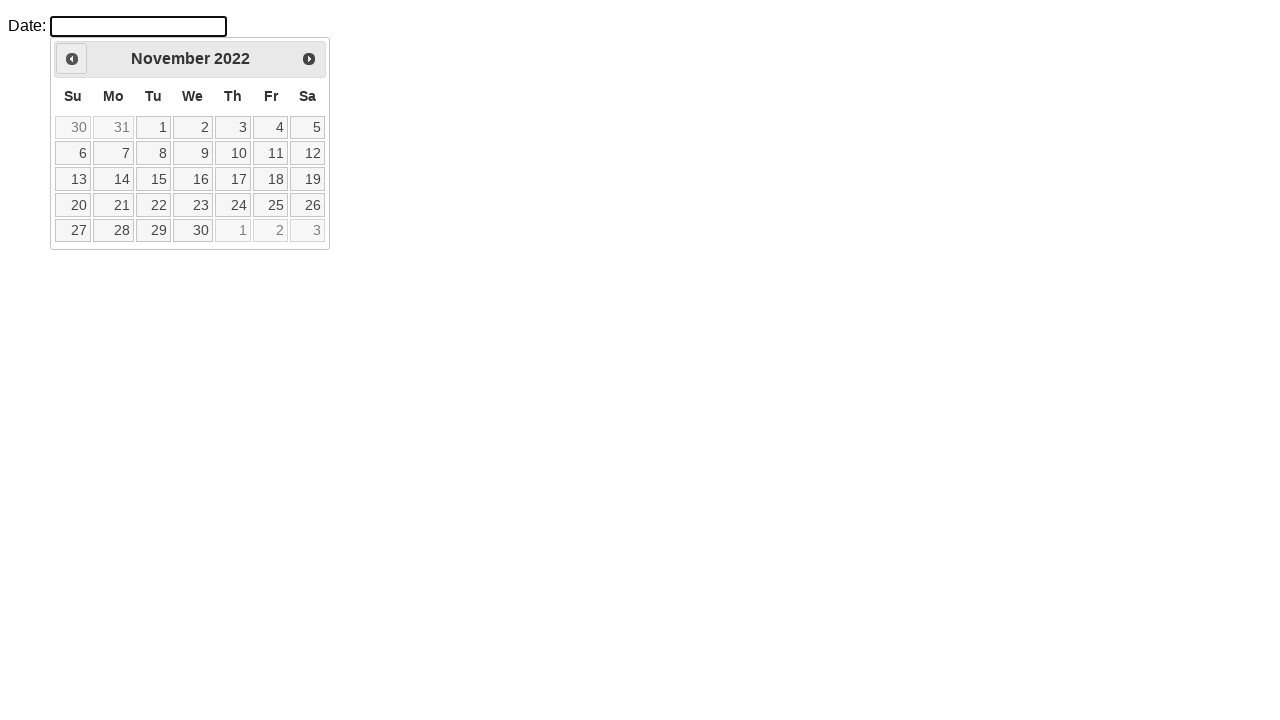

Retrieved current month: November
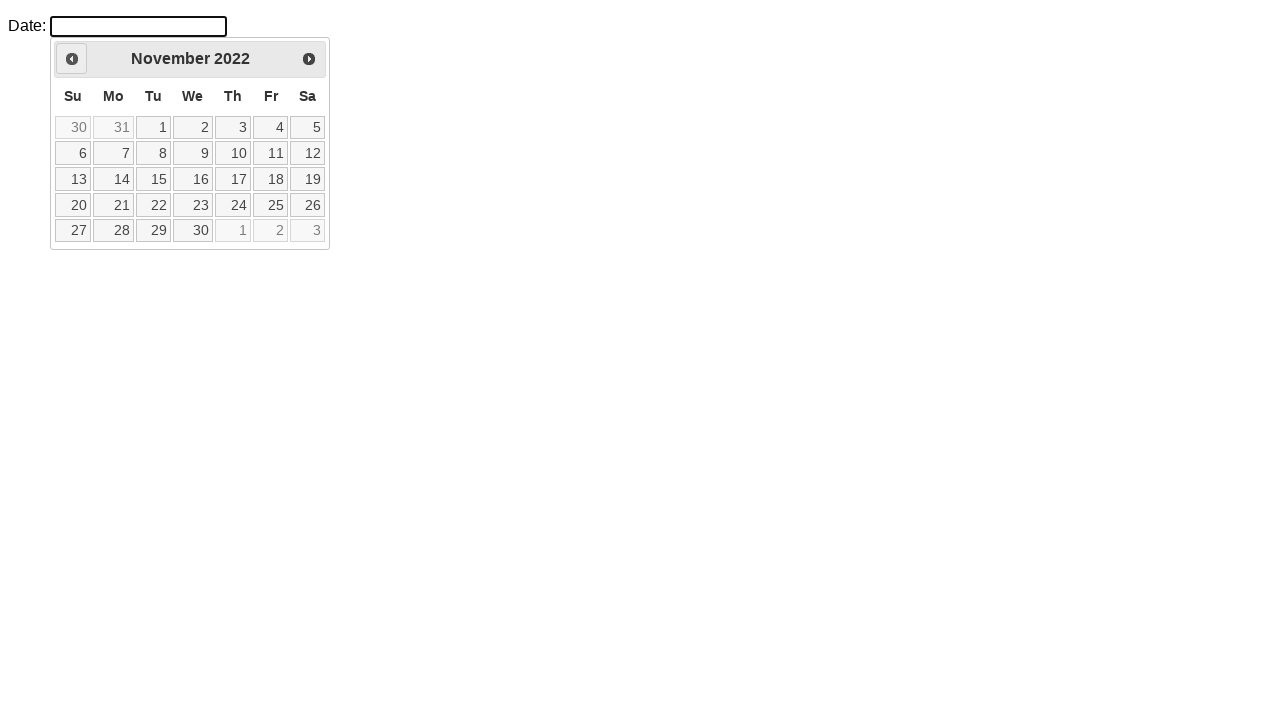

Retrieved current year: 2022
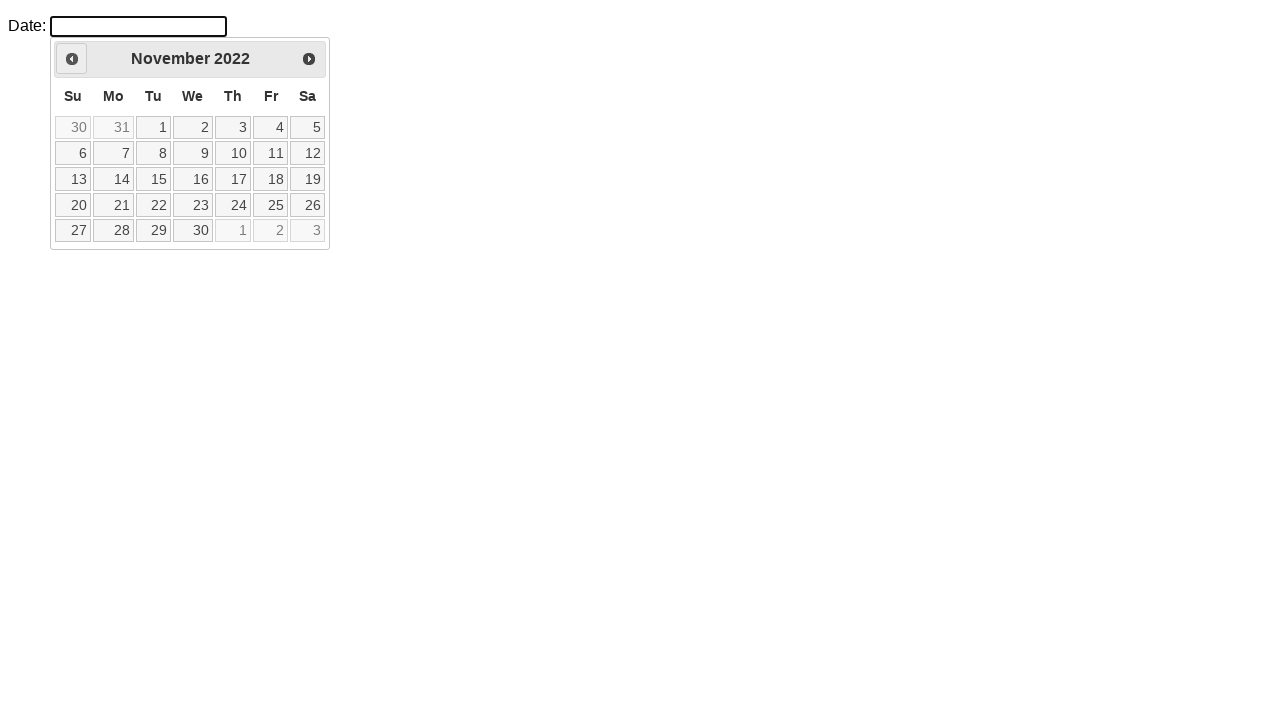

Navigated backward in calendar (currently at November 2022, target is August 2015) at (72, 59) on xpath=//*[@id='ui-datepicker-div']/div/a[1]/span
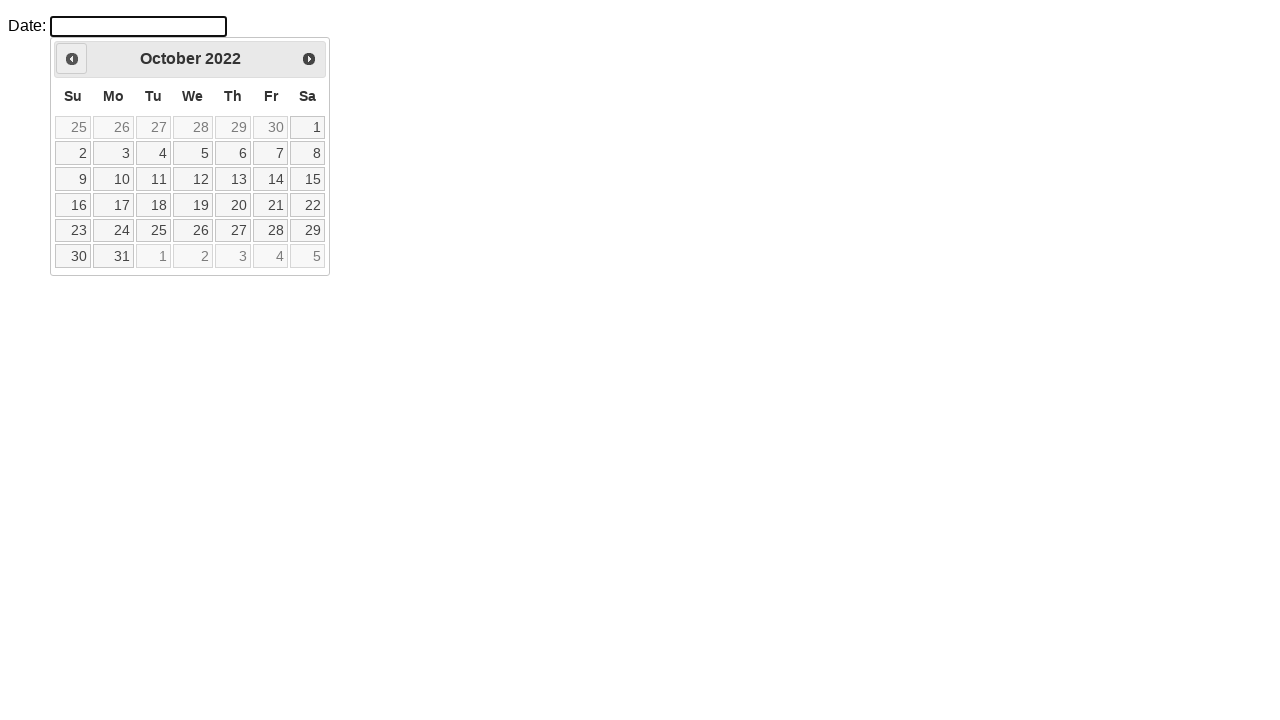

Retrieved current month: October
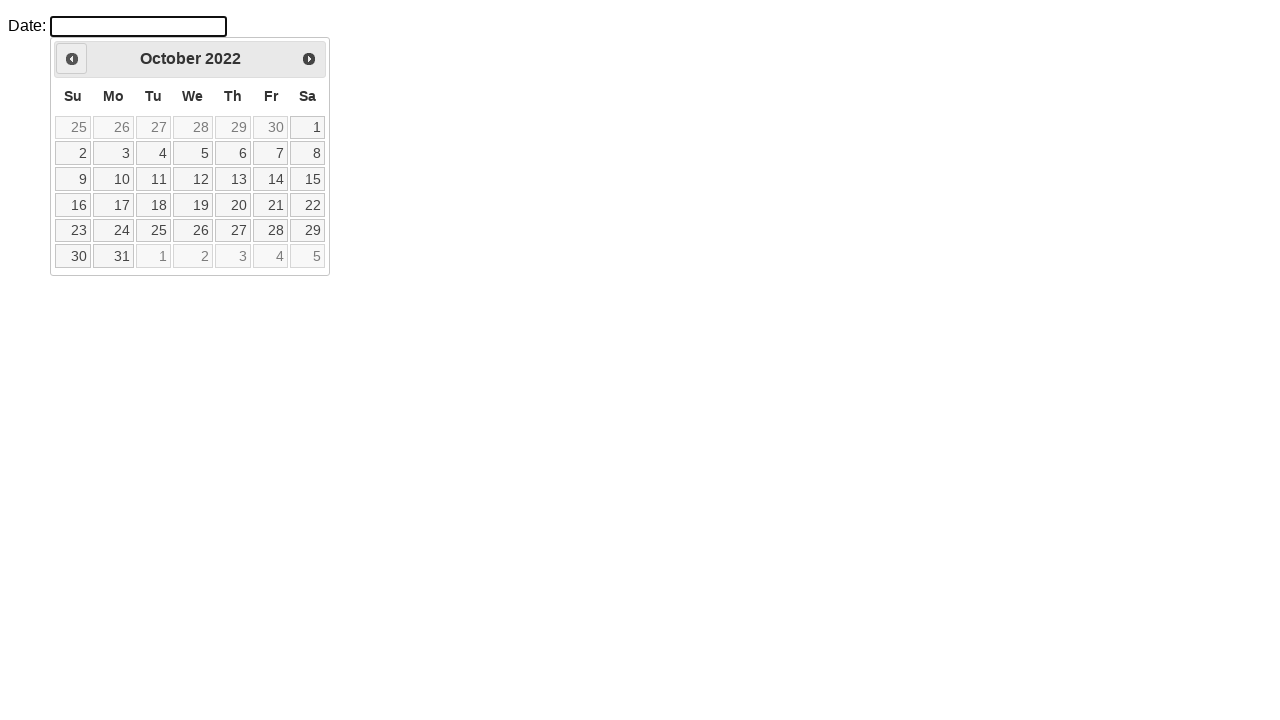

Retrieved current year: 2022
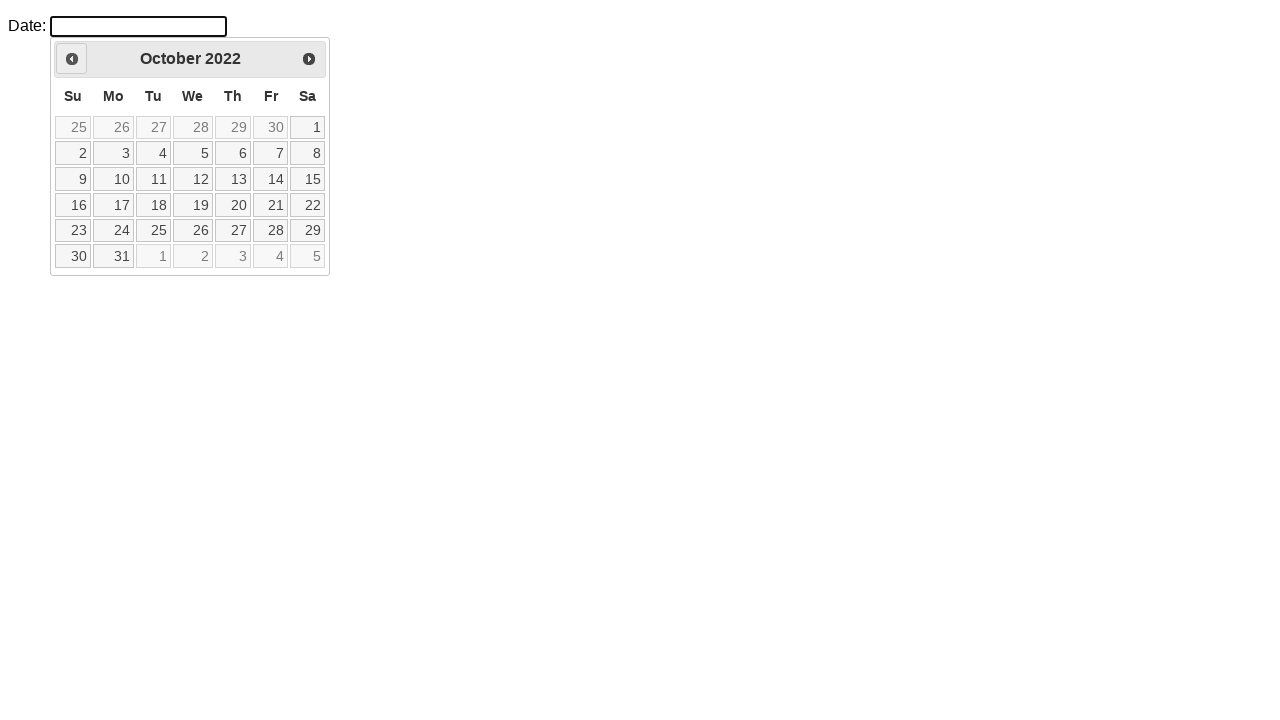

Navigated backward in calendar (currently at October 2022, target is August 2015) at (72, 59) on xpath=//*[@id='ui-datepicker-div']/div/a[1]/span
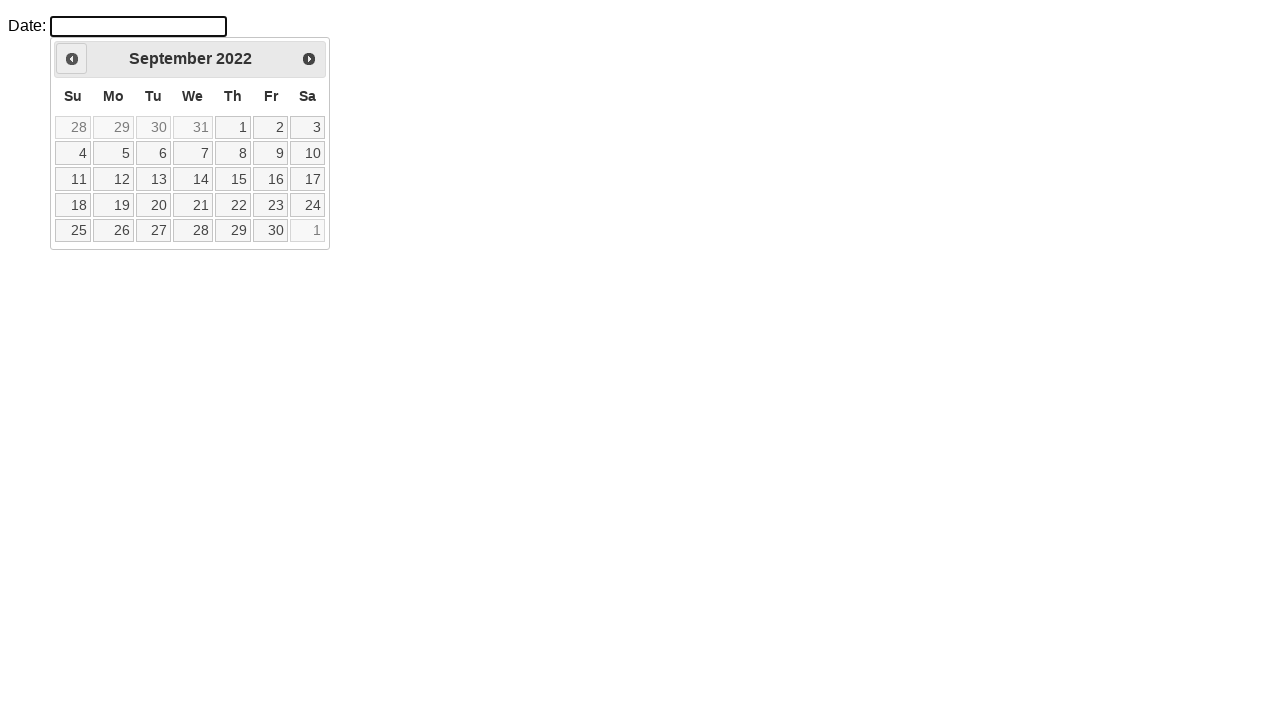

Retrieved current month: September
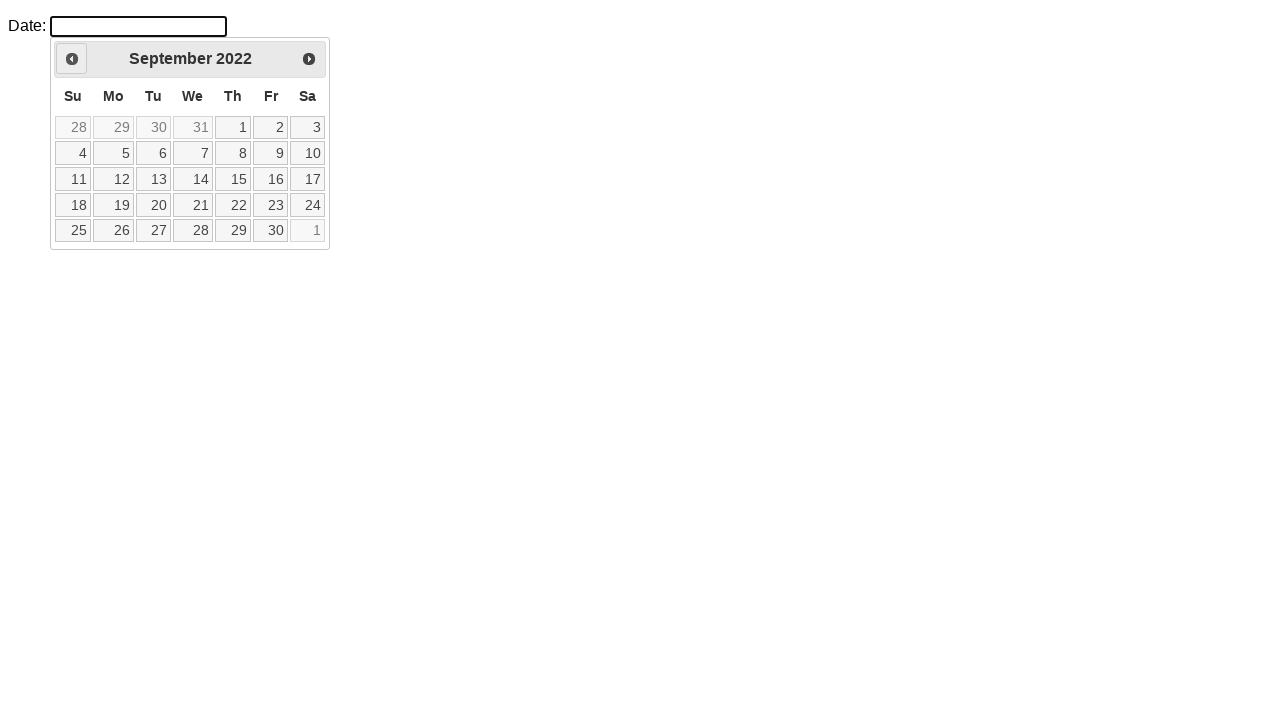

Retrieved current year: 2022
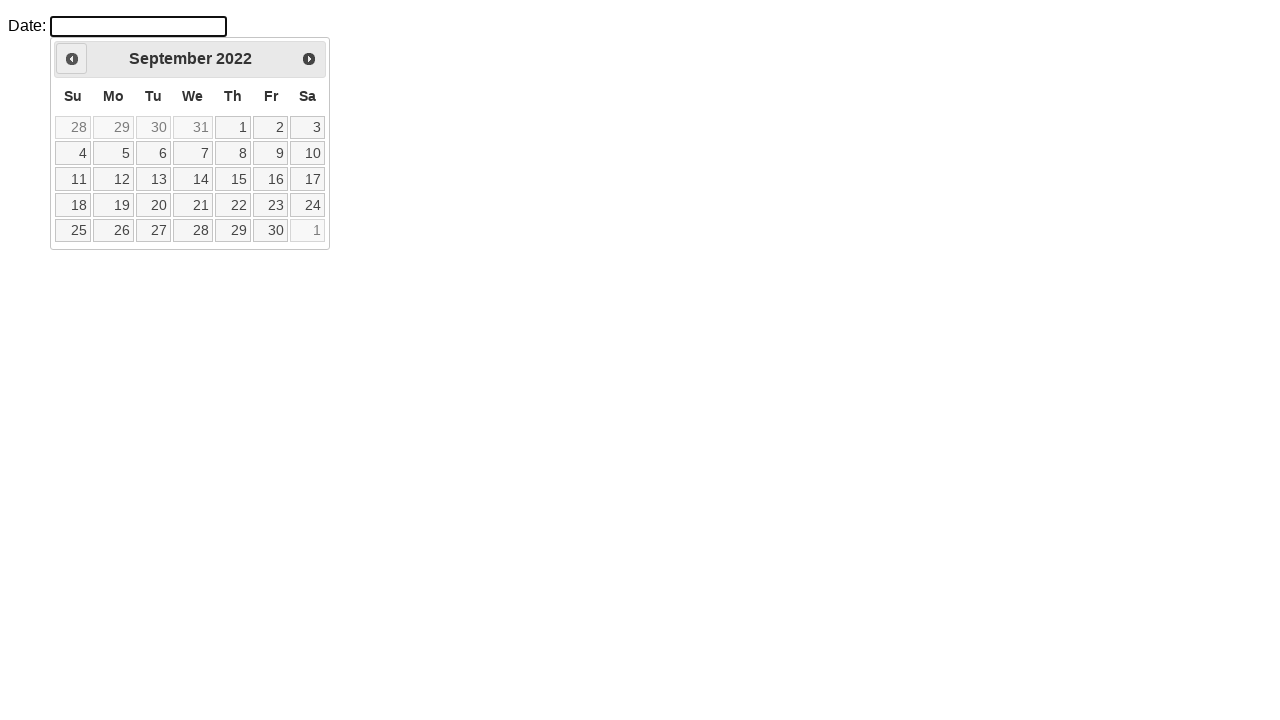

Navigated backward in calendar (currently at September 2022, target is August 2015) at (72, 59) on xpath=//*[@id='ui-datepicker-div']/div/a[1]/span
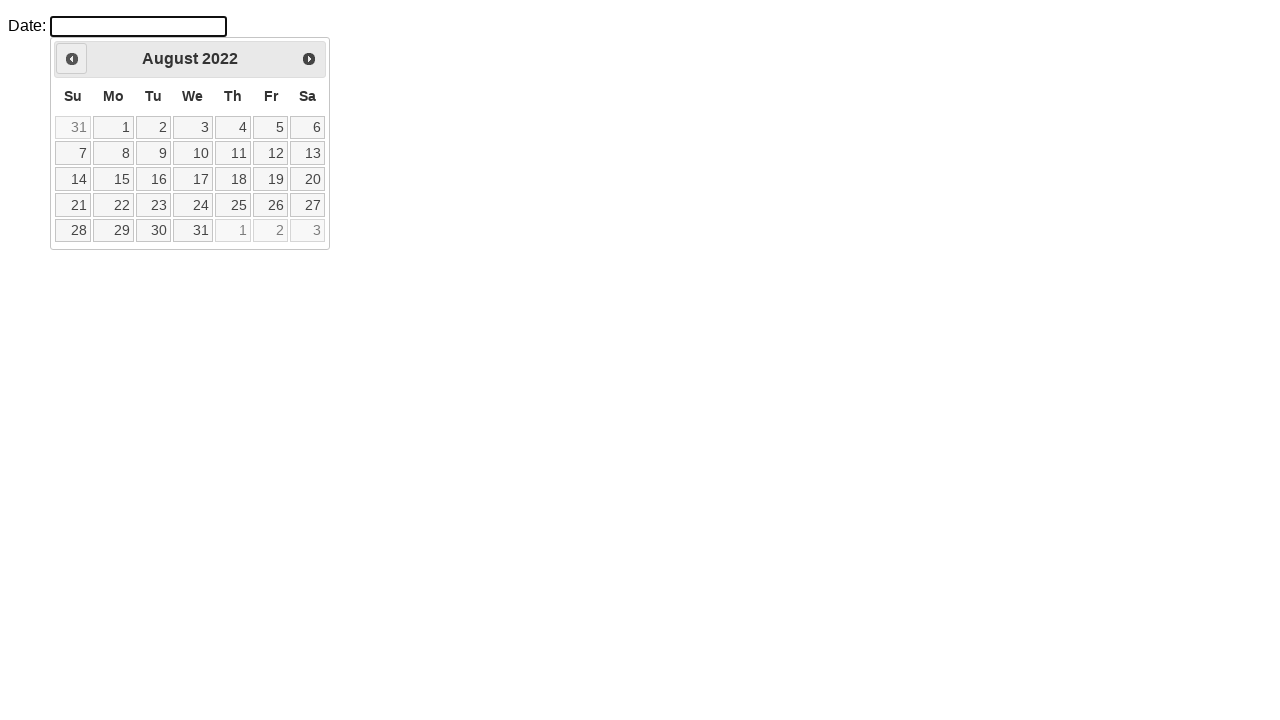

Retrieved current month: August
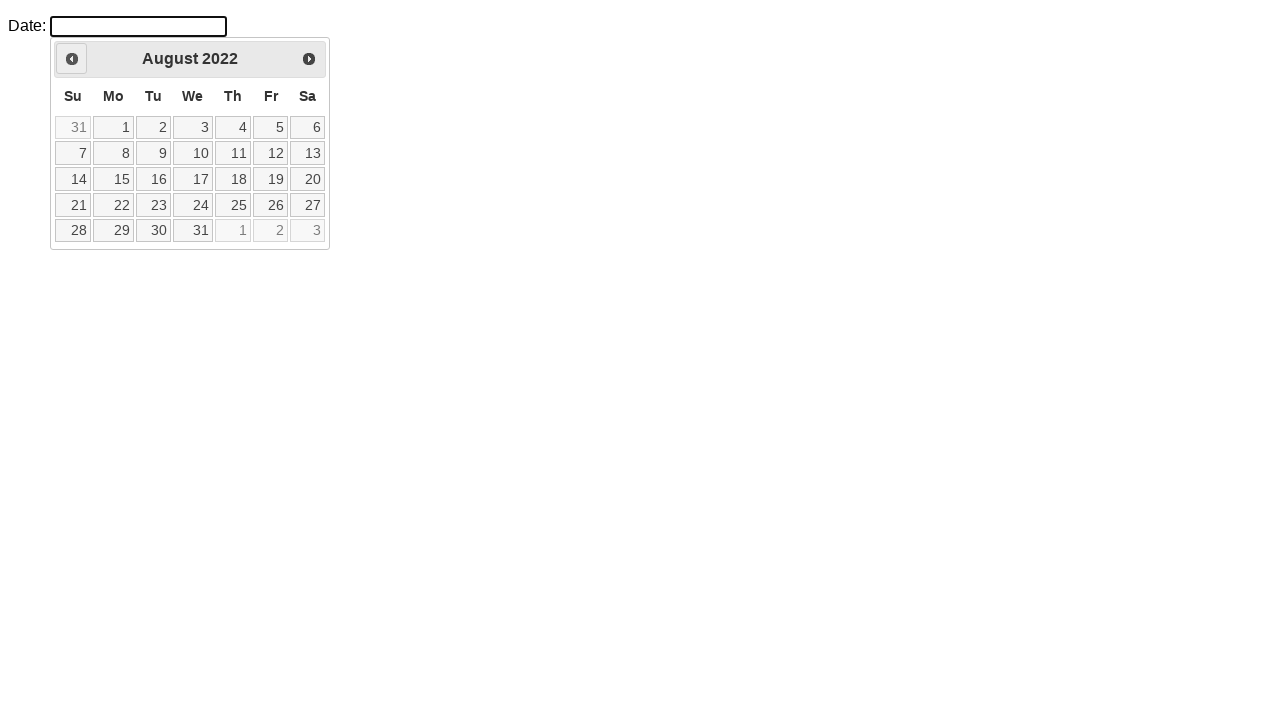

Retrieved current year: 2022
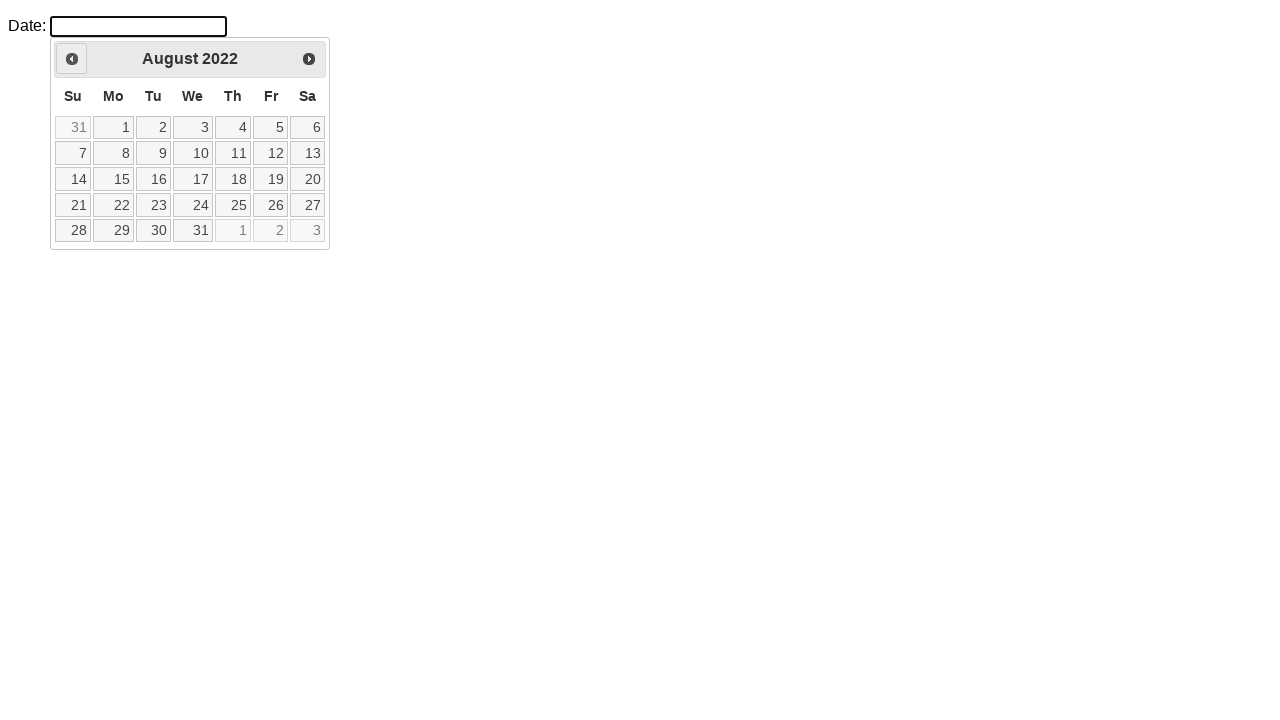

Navigated backward in calendar (currently at August 2022, target is August 2015) at (72, 59) on xpath=//*[@id='ui-datepicker-div']/div/a[1]/span
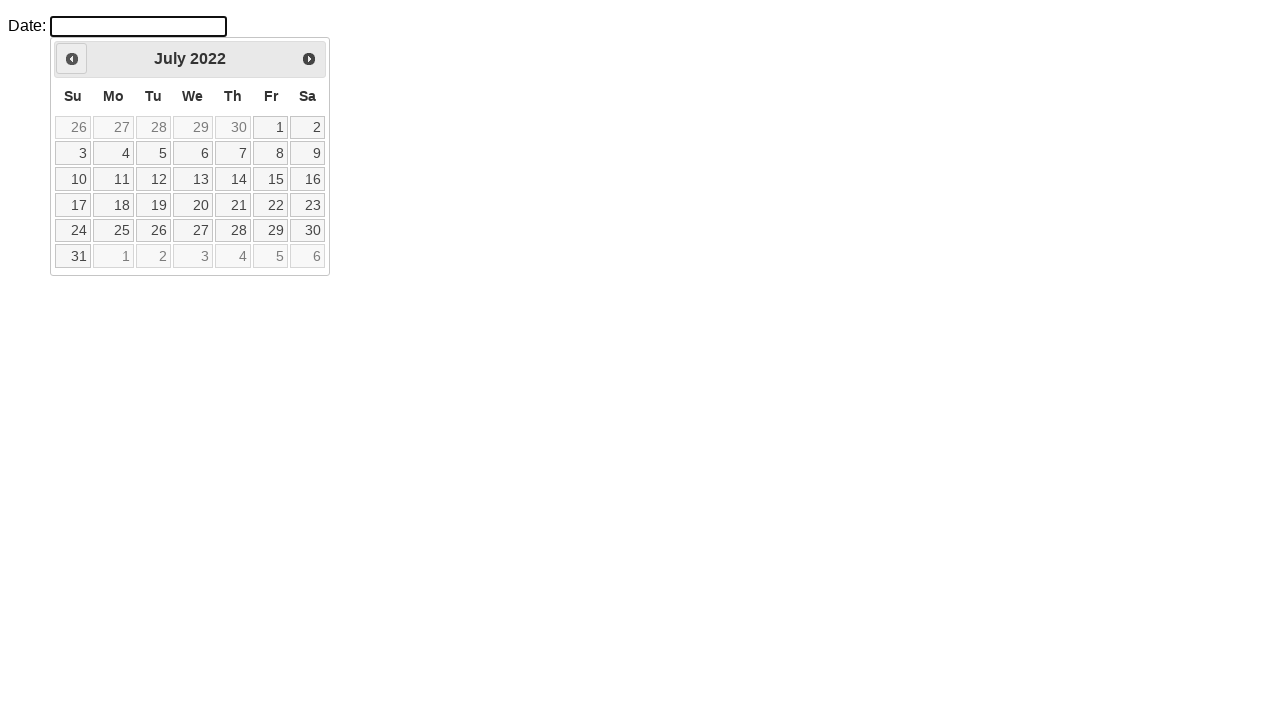

Retrieved current month: July
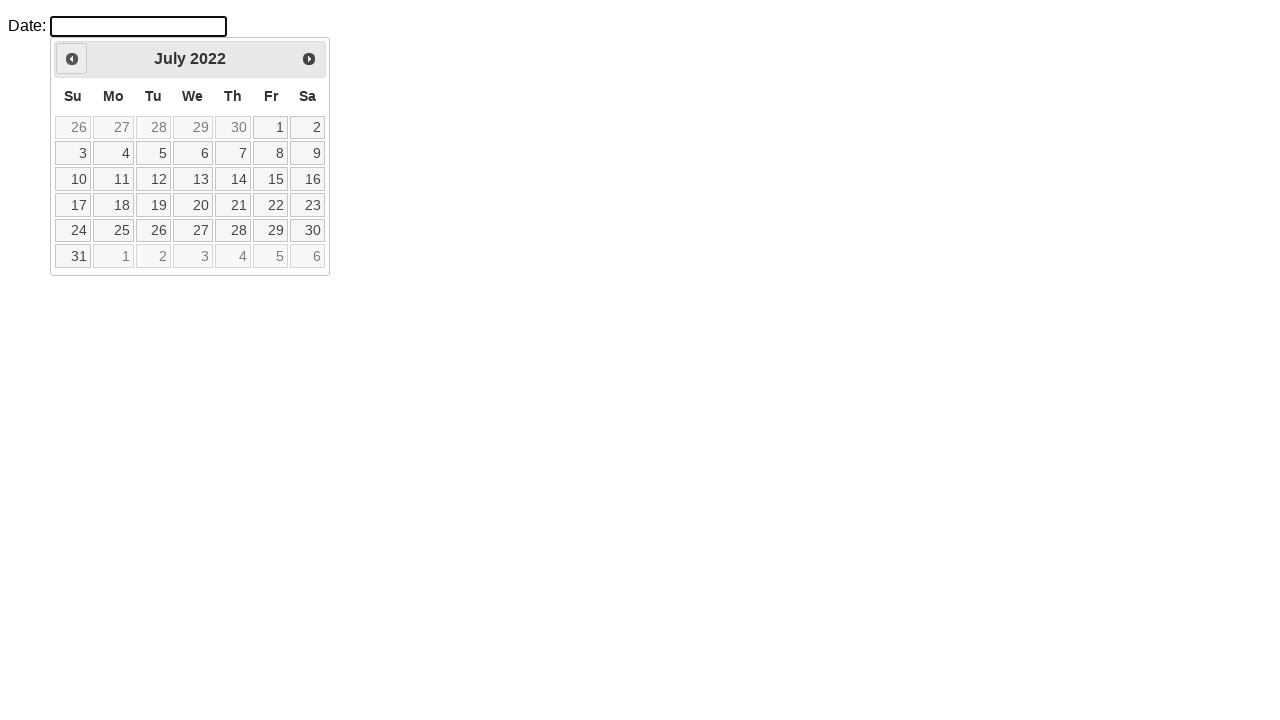

Retrieved current year: 2022
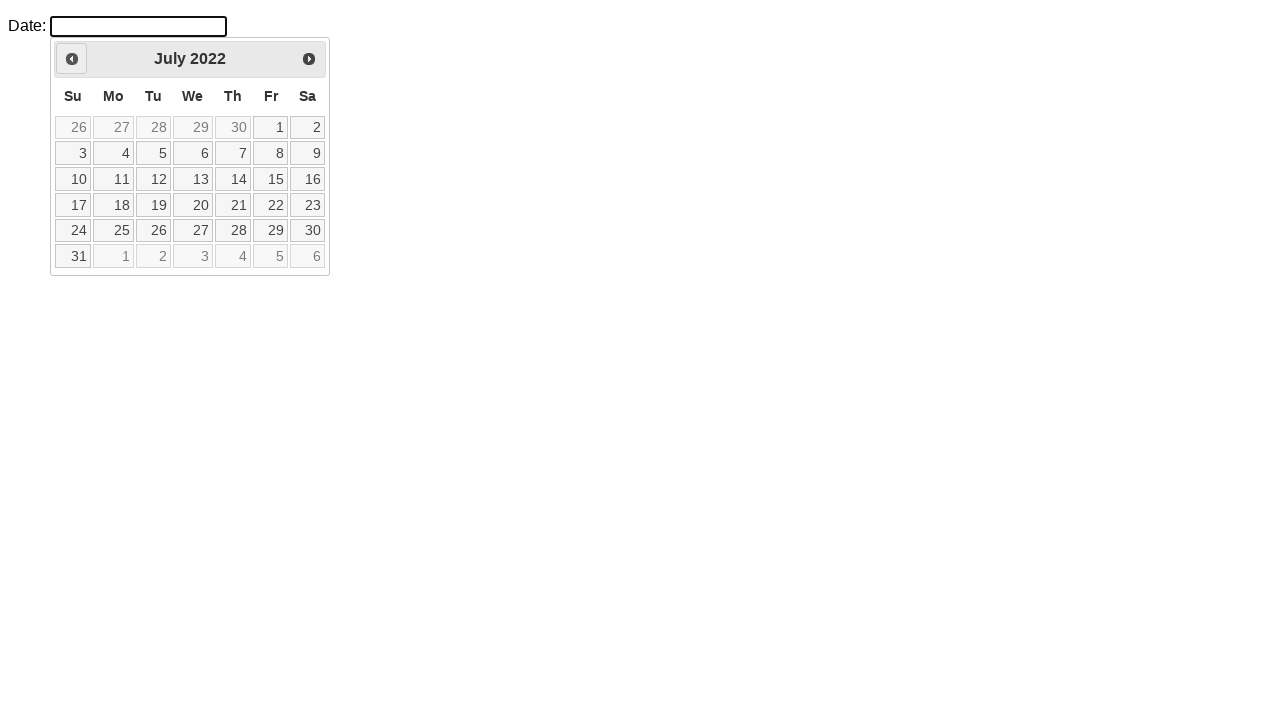

Navigated backward in calendar (currently at July 2022, target is August 2015) at (72, 59) on xpath=//*[@id='ui-datepicker-div']/div/a[1]/span
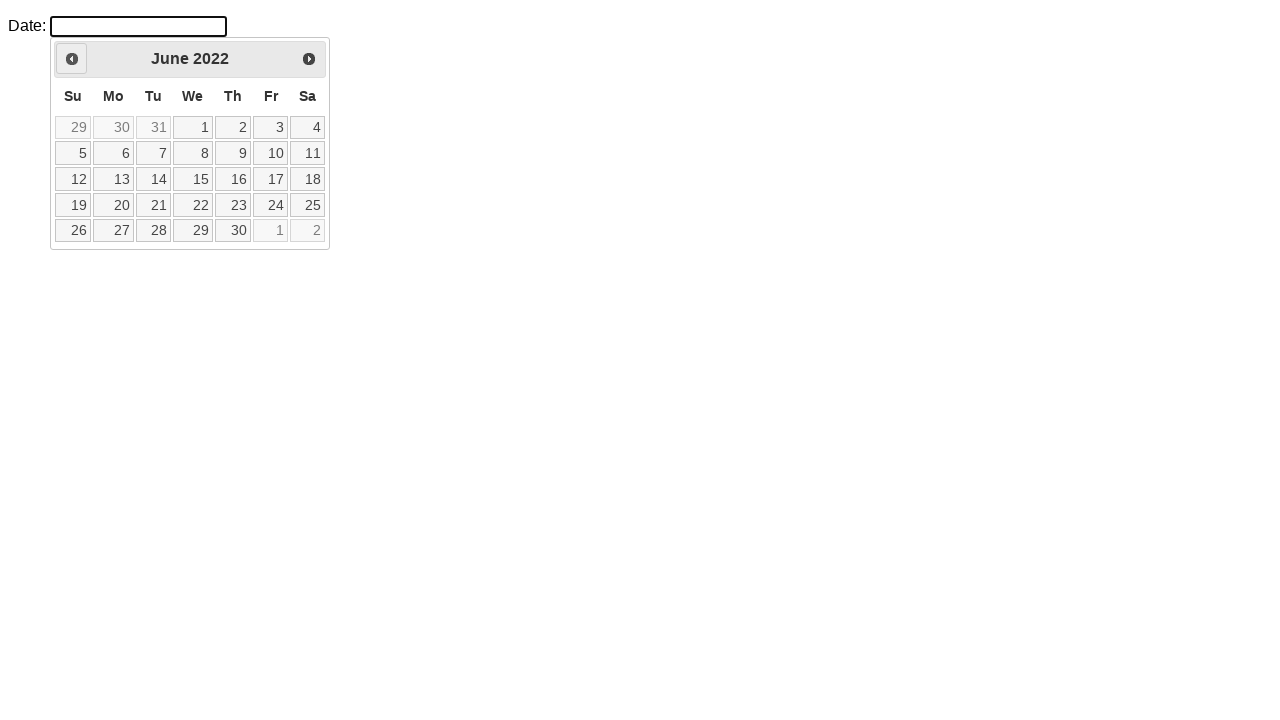

Retrieved current month: June
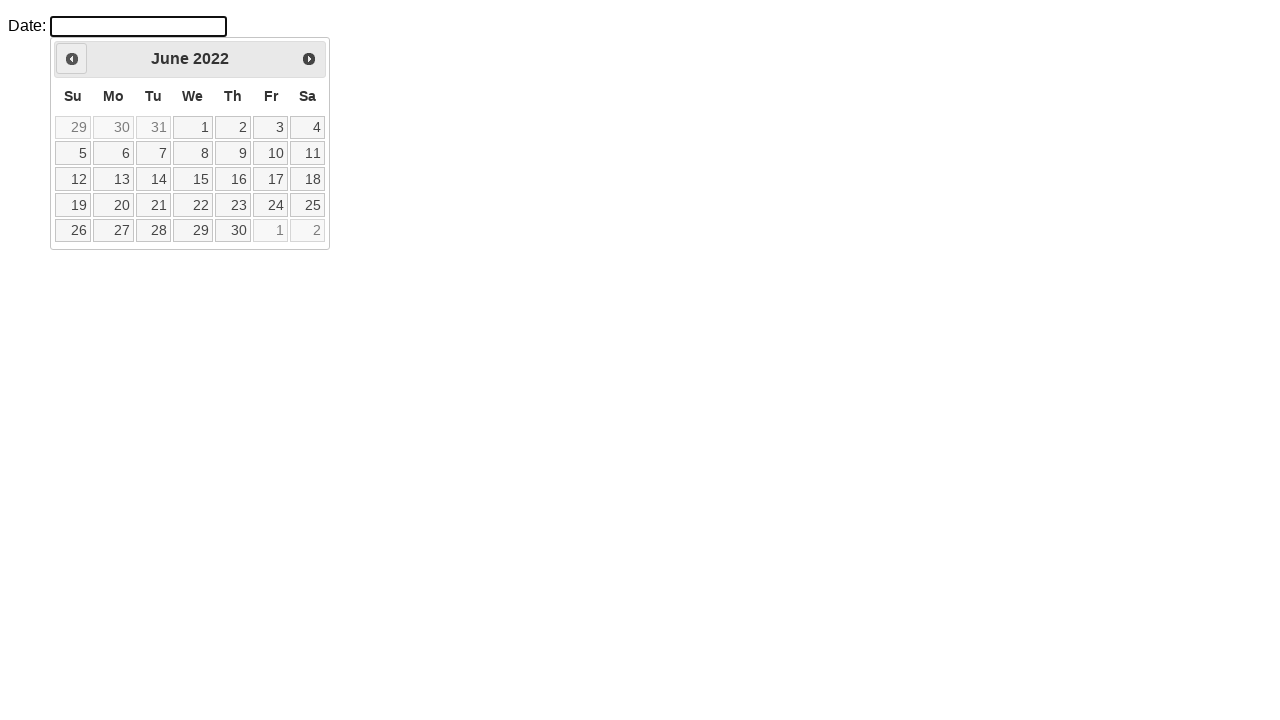

Retrieved current year: 2022
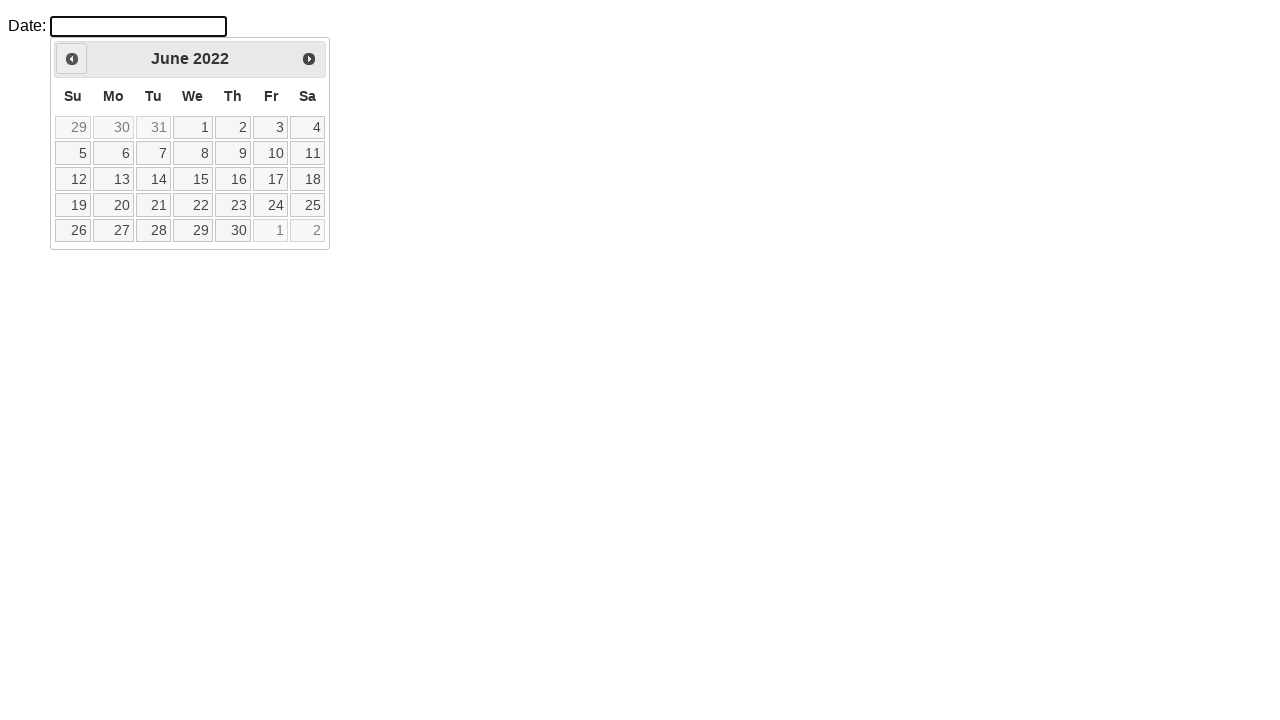

Navigated backward in calendar (currently at June 2022, target is August 2015) at (72, 59) on xpath=//*[@id='ui-datepicker-div']/div/a[1]/span
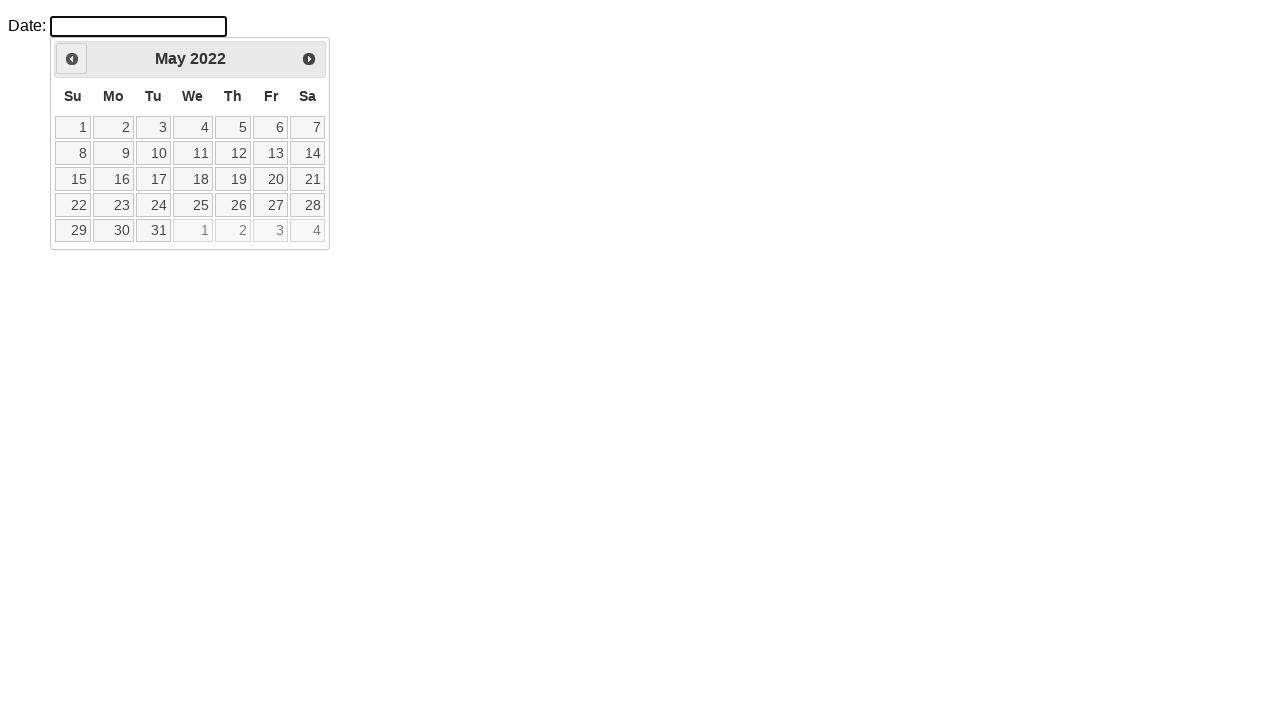

Retrieved current month: May
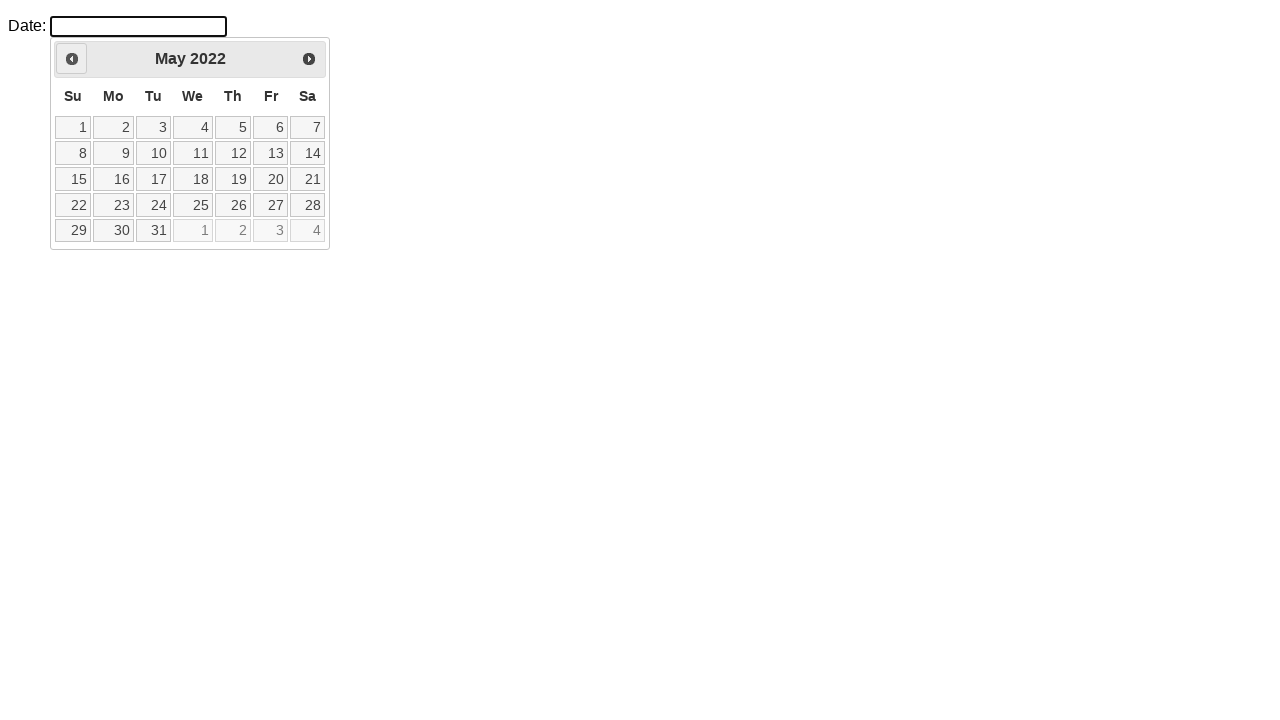

Retrieved current year: 2022
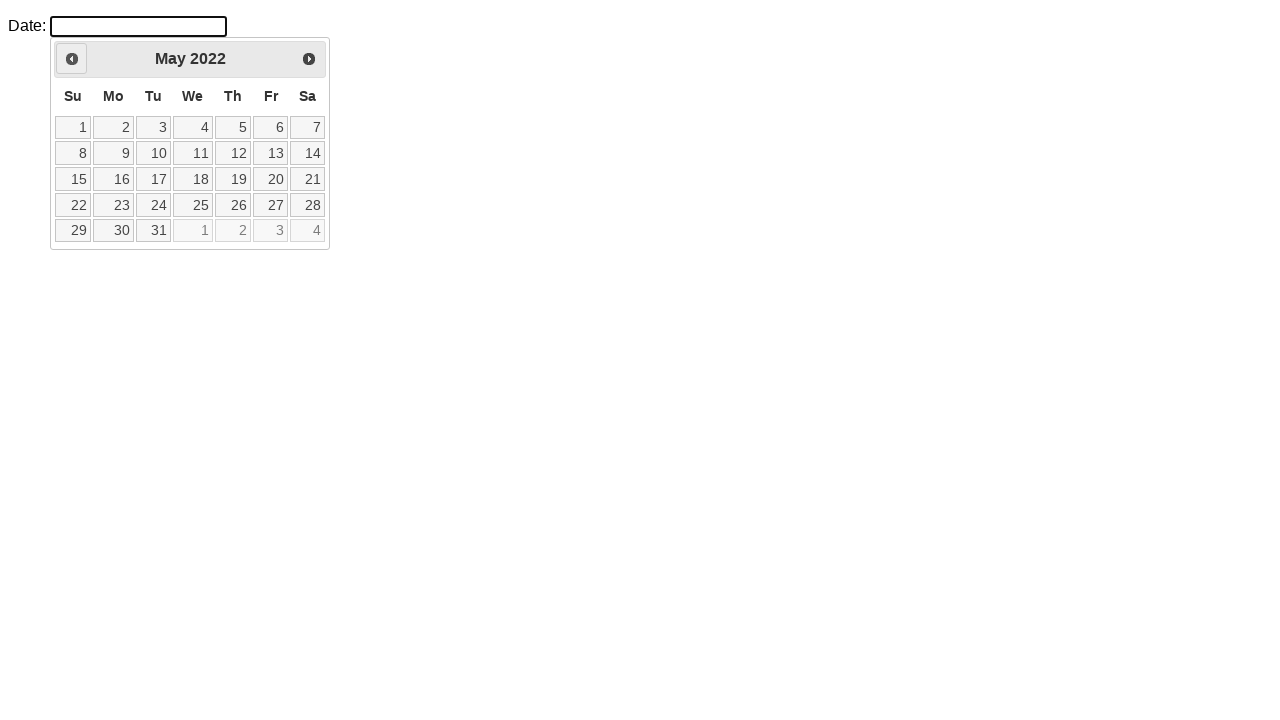

Navigated backward in calendar (currently at May 2022, target is August 2015) at (72, 59) on xpath=//*[@id='ui-datepicker-div']/div/a[1]/span
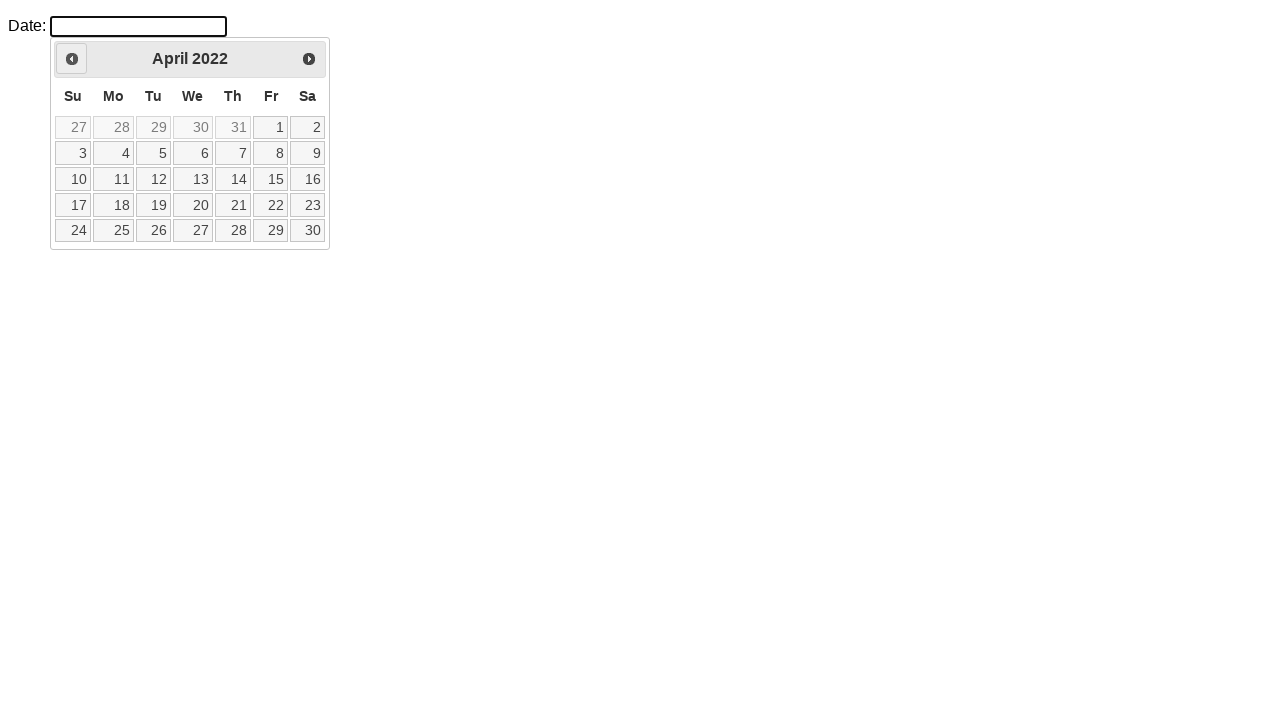

Retrieved current month: April
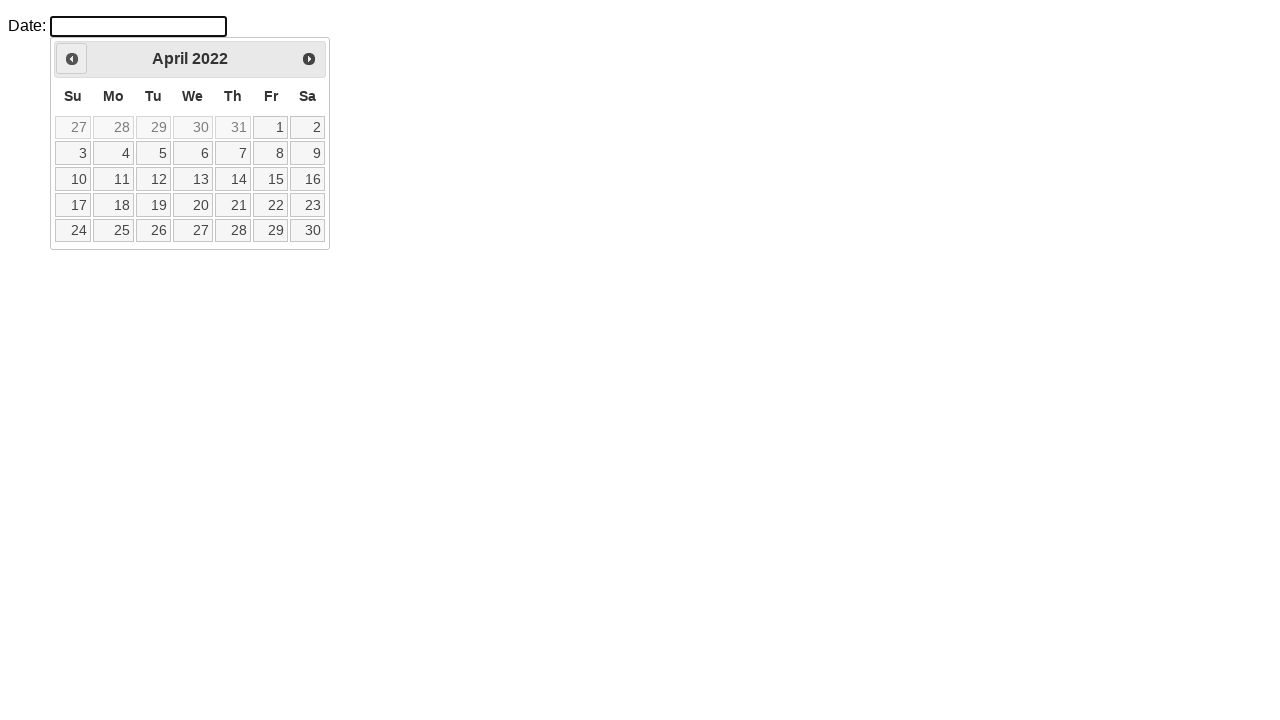

Retrieved current year: 2022
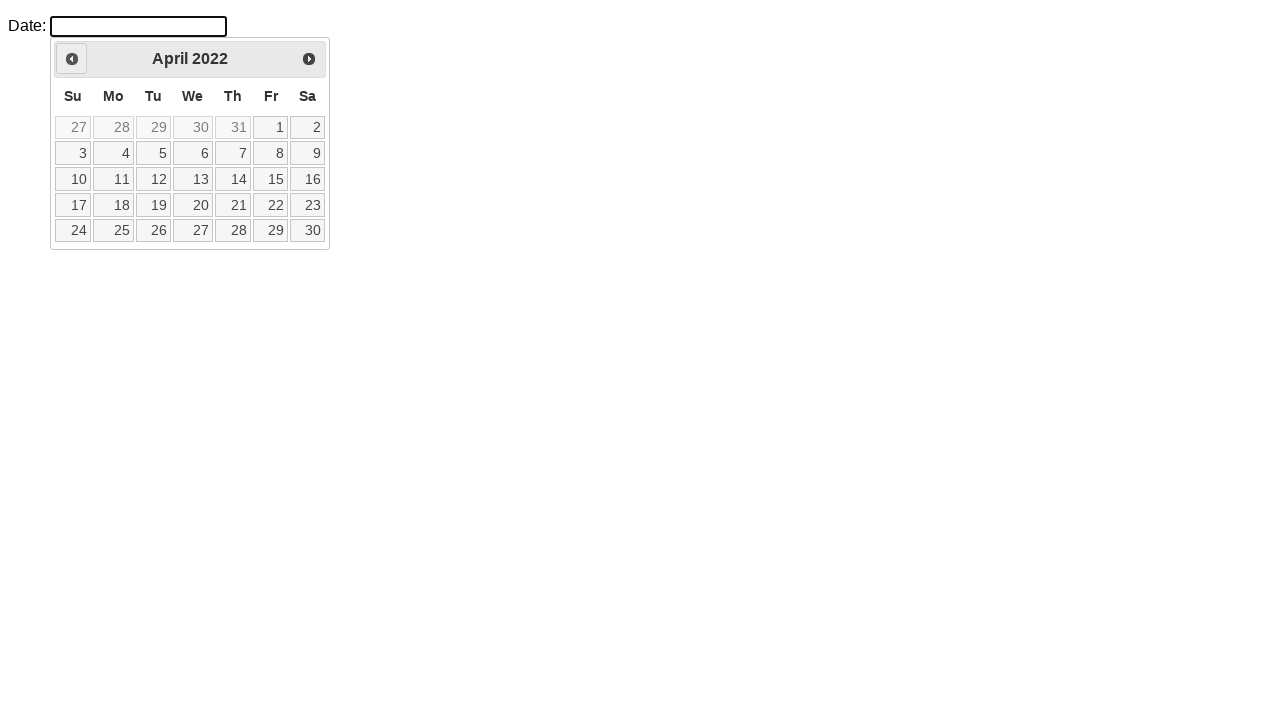

Navigated backward in calendar (currently at April 2022, target is August 2015) at (72, 59) on xpath=//*[@id='ui-datepicker-div']/div/a[1]/span
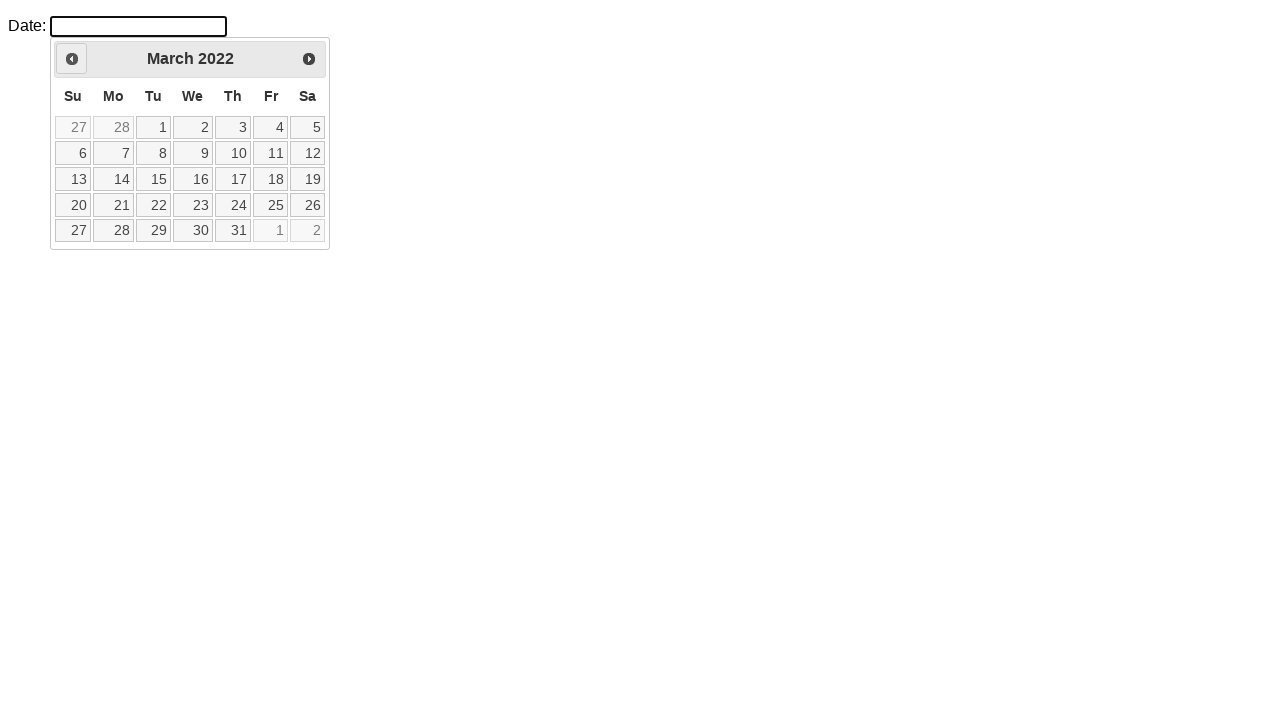

Retrieved current month: March
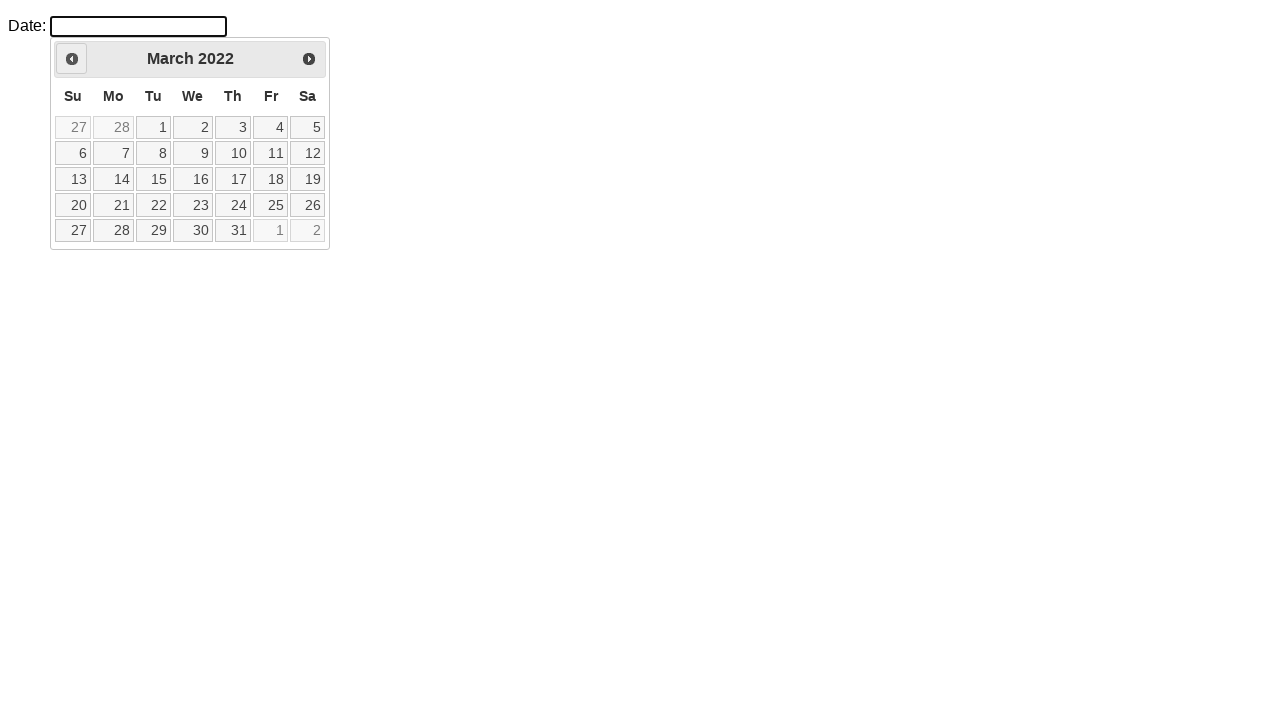

Retrieved current year: 2022
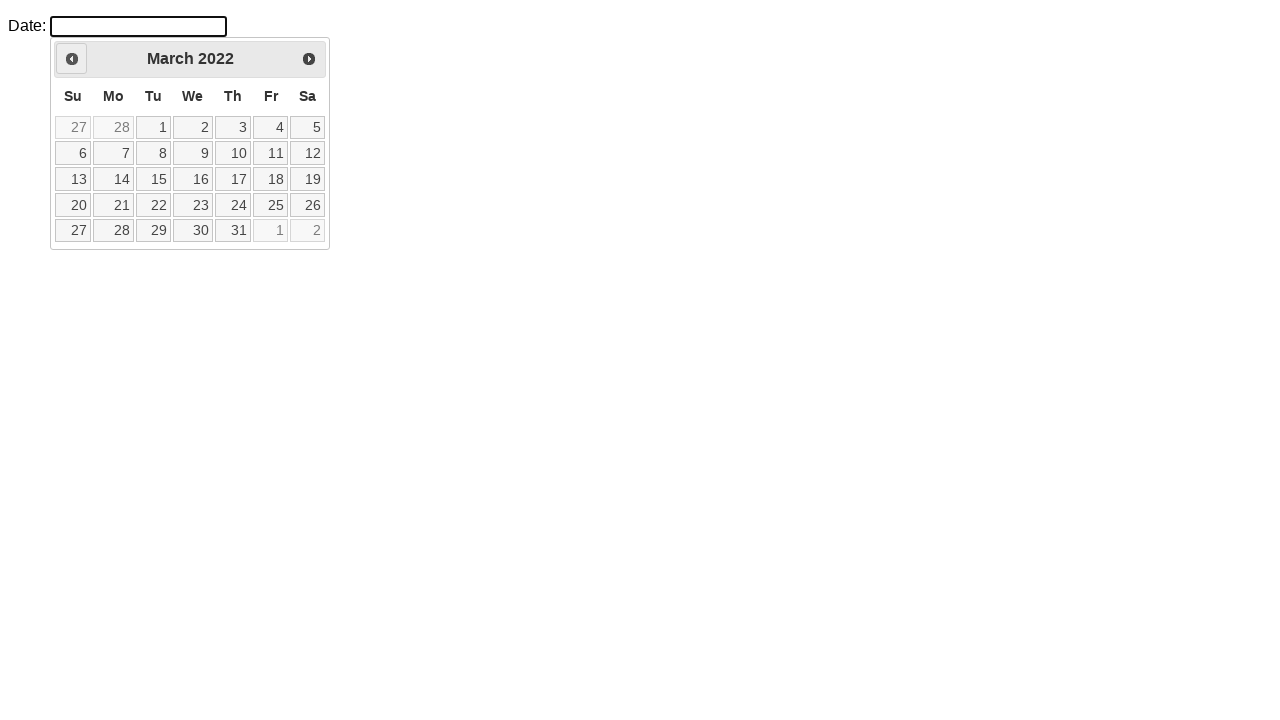

Navigated backward in calendar (currently at March 2022, target is August 2015) at (72, 59) on xpath=//*[@id='ui-datepicker-div']/div/a[1]/span
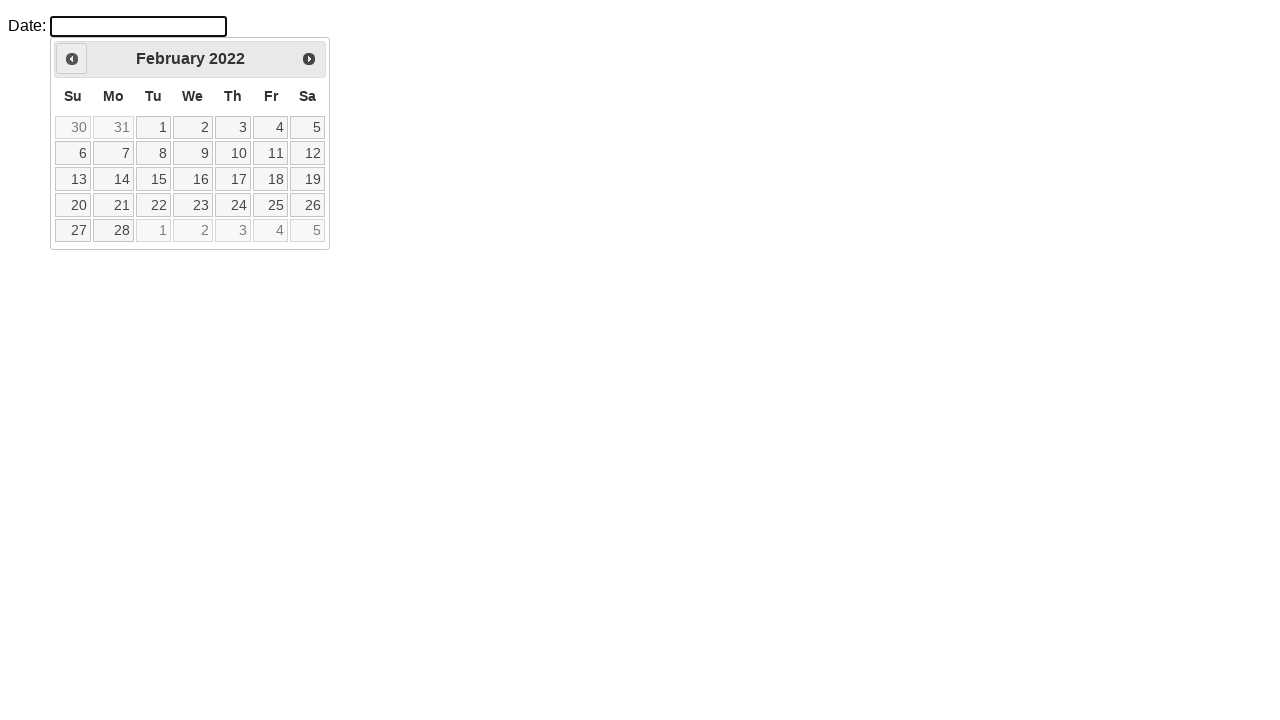

Retrieved current month: February
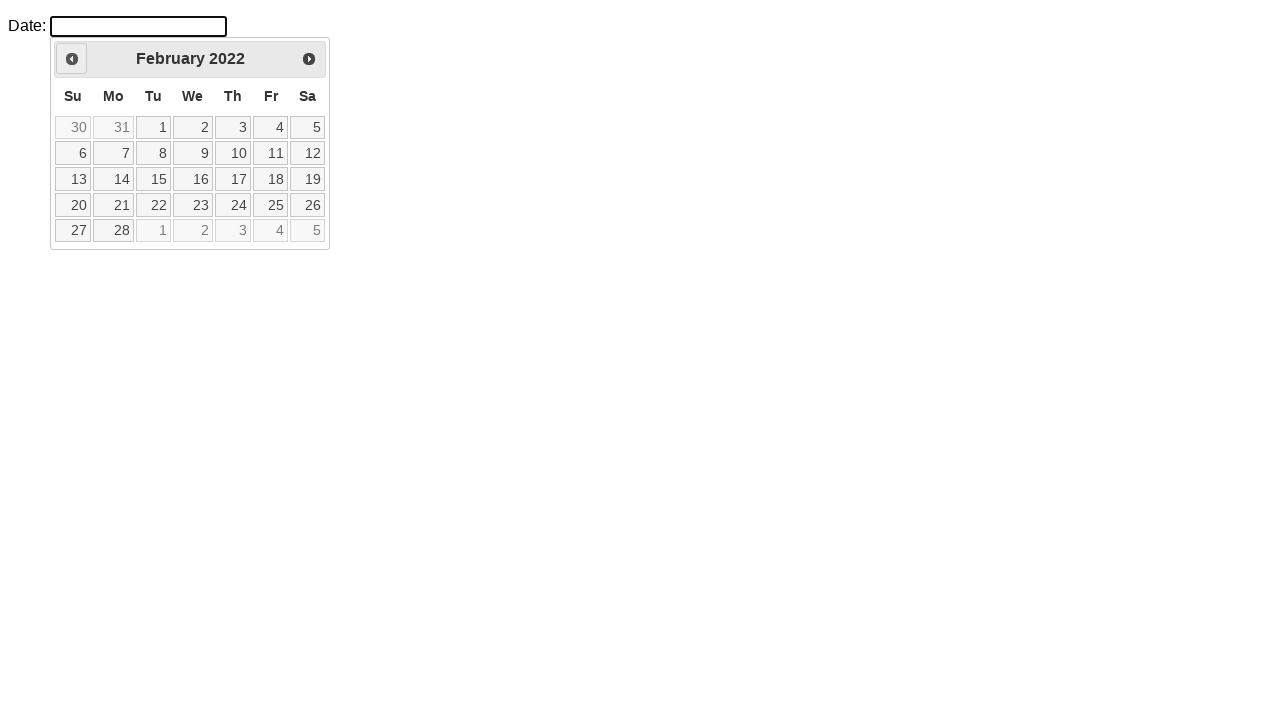

Retrieved current year: 2022
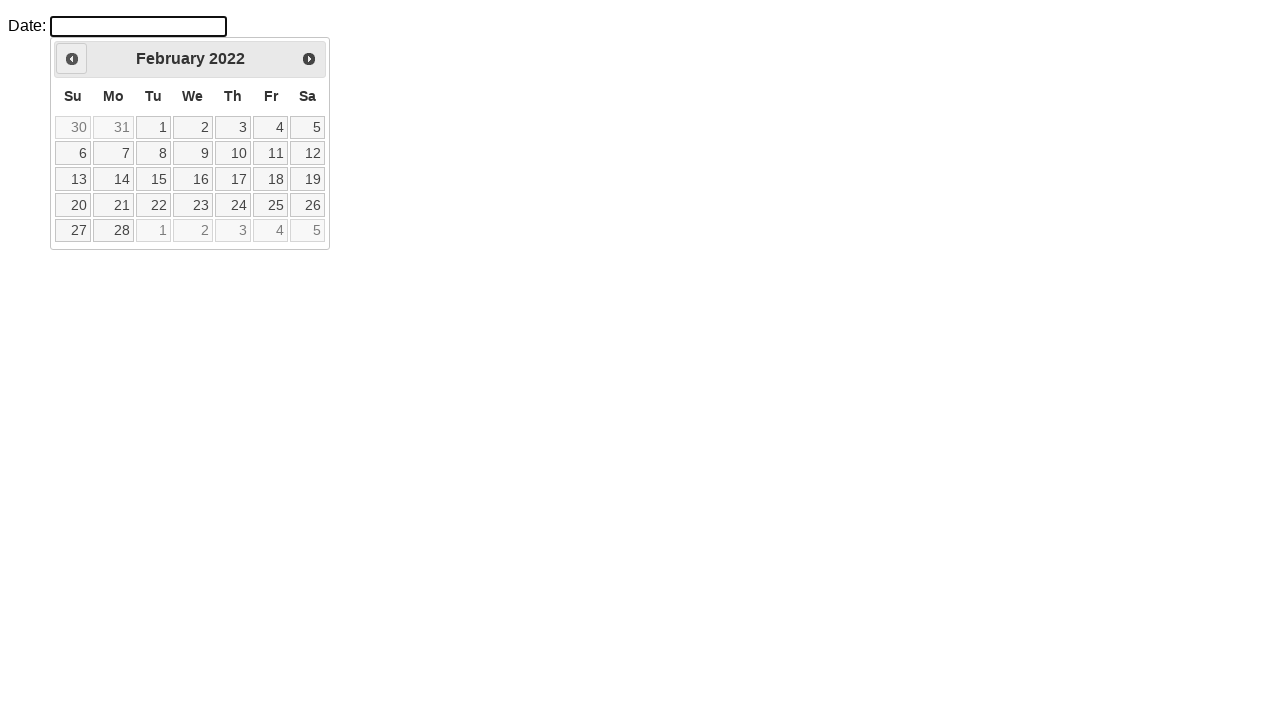

Navigated backward in calendar (currently at February 2022, target is August 2015) at (72, 59) on xpath=//*[@id='ui-datepicker-div']/div/a[1]/span
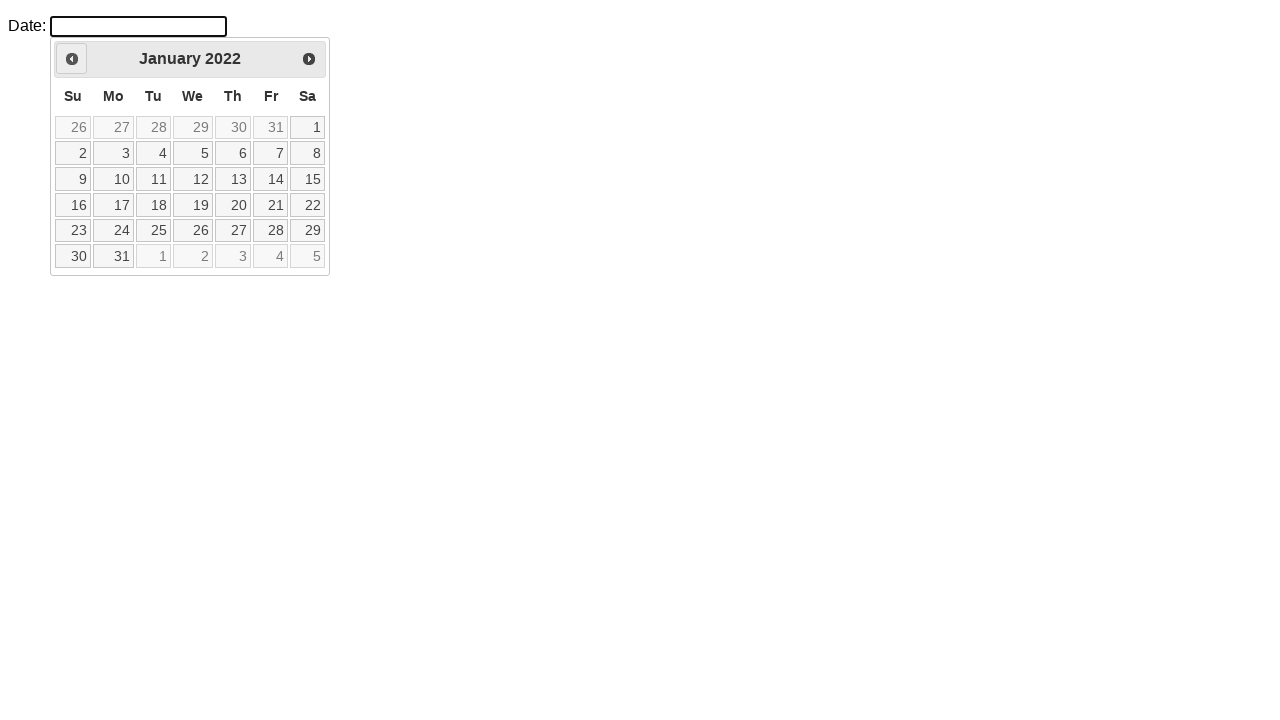

Retrieved current month: January
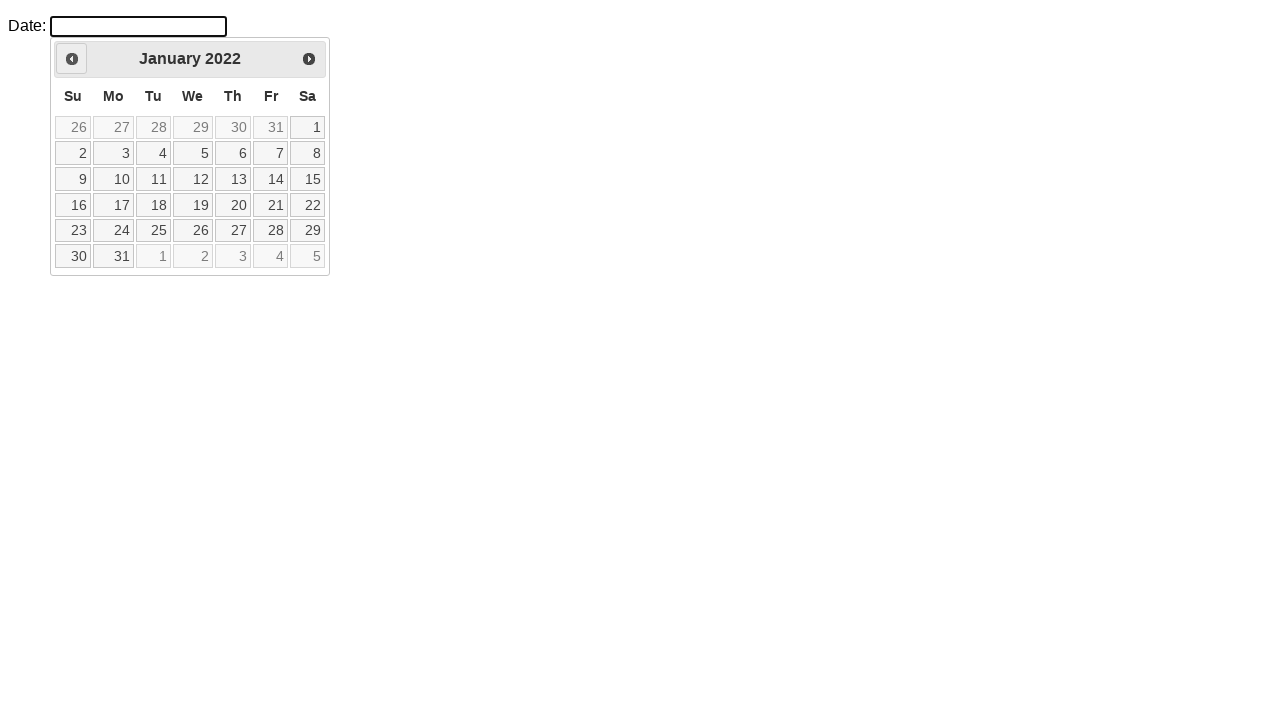

Retrieved current year: 2022
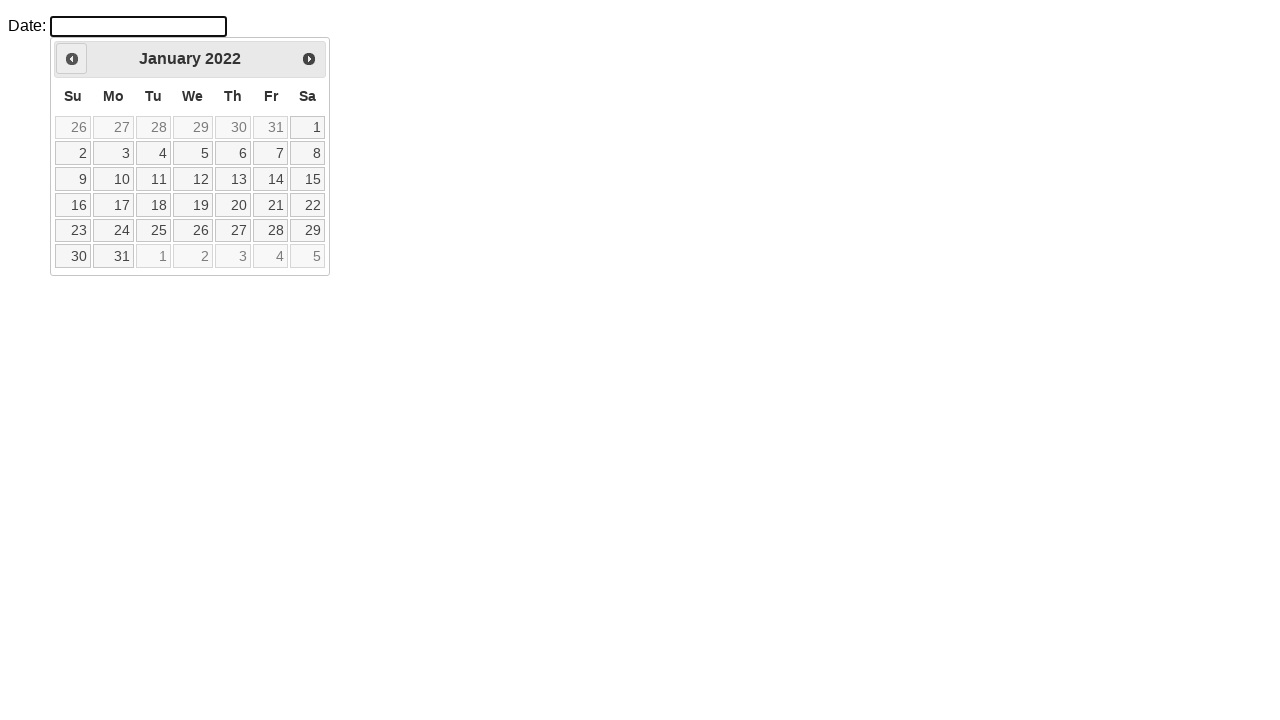

Navigated backward in calendar (currently at January 2022, target is August 2015) at (72, 59) on xpath=//*[@id='ui-datepicker-div']/div/a[1]/span
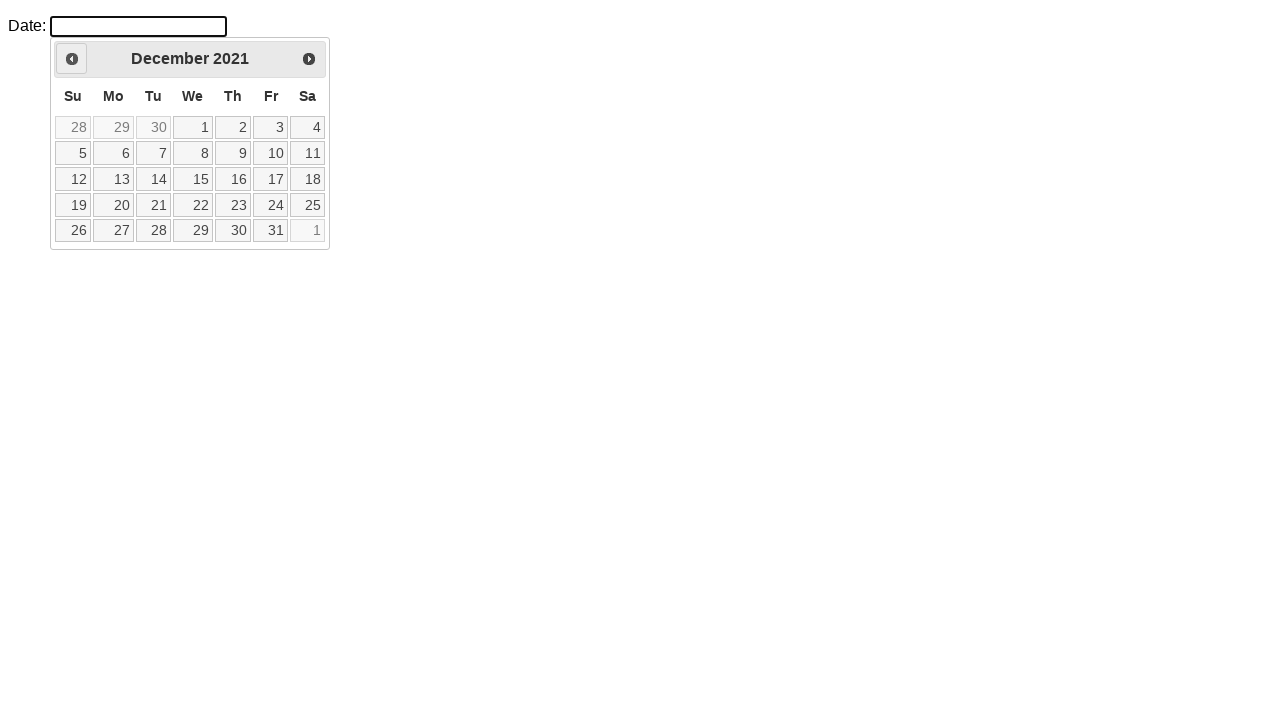

Retrieved current month: December
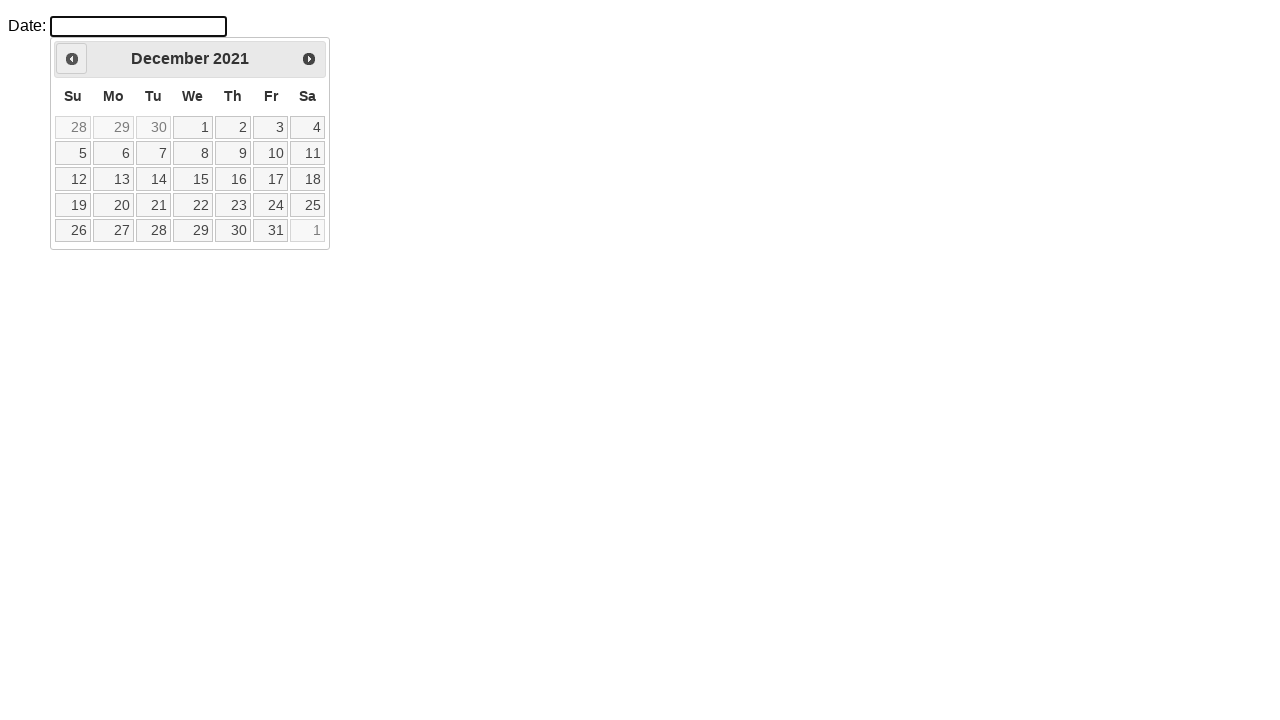

Retrieved current year: 2021
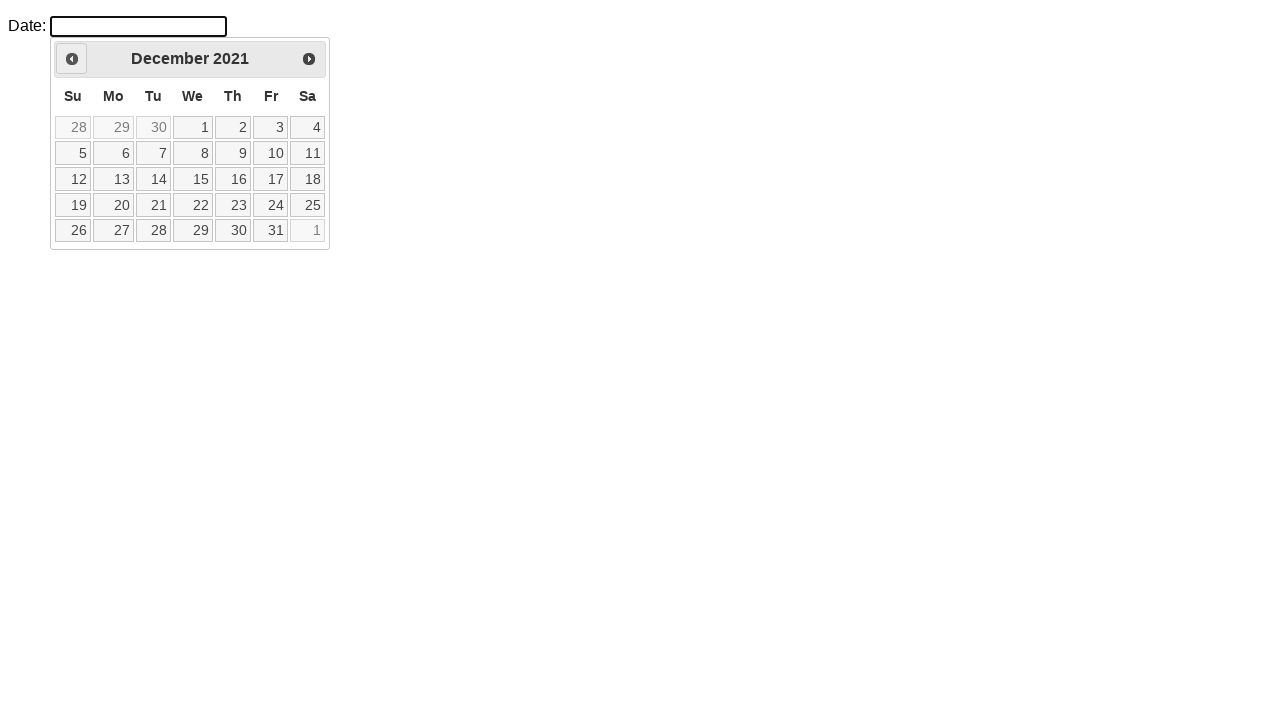

Navigated backward in calendar (currently at December 2021, target is August 2015) at (72, 59) on xpath=//*[@id='ui-datepicker-div']/div/a[1]/span
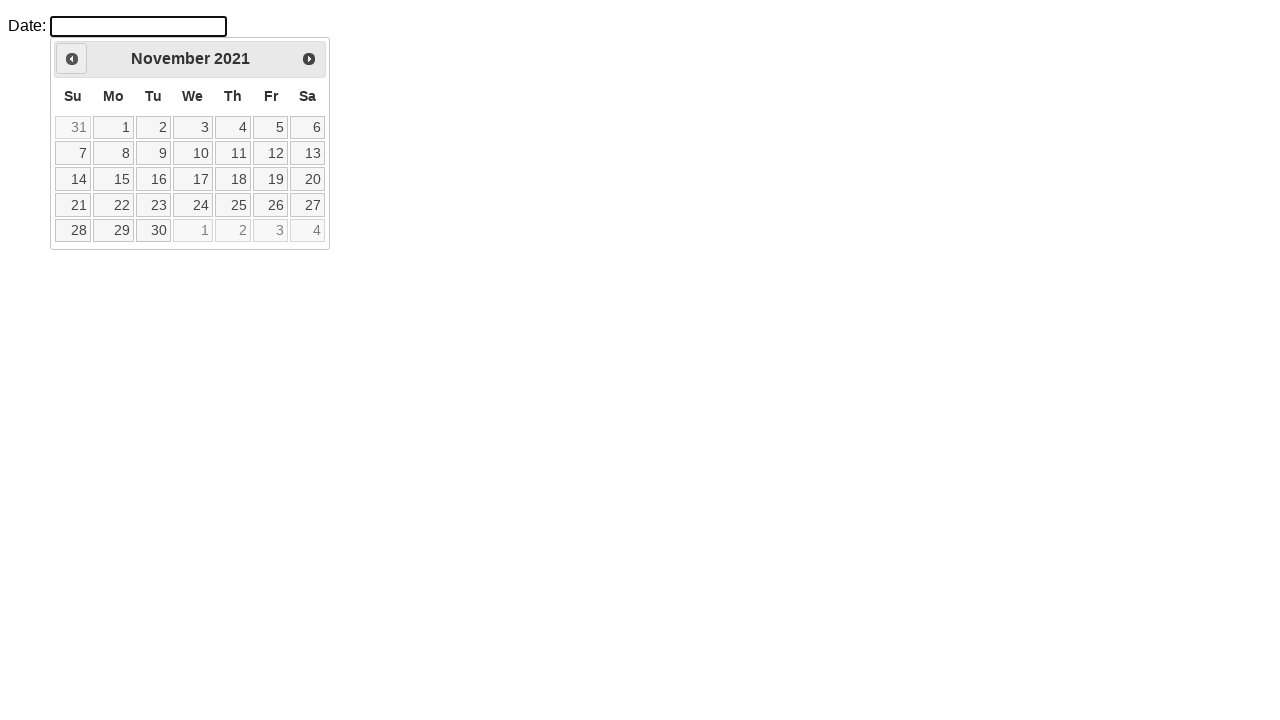

Retrieved current month: November
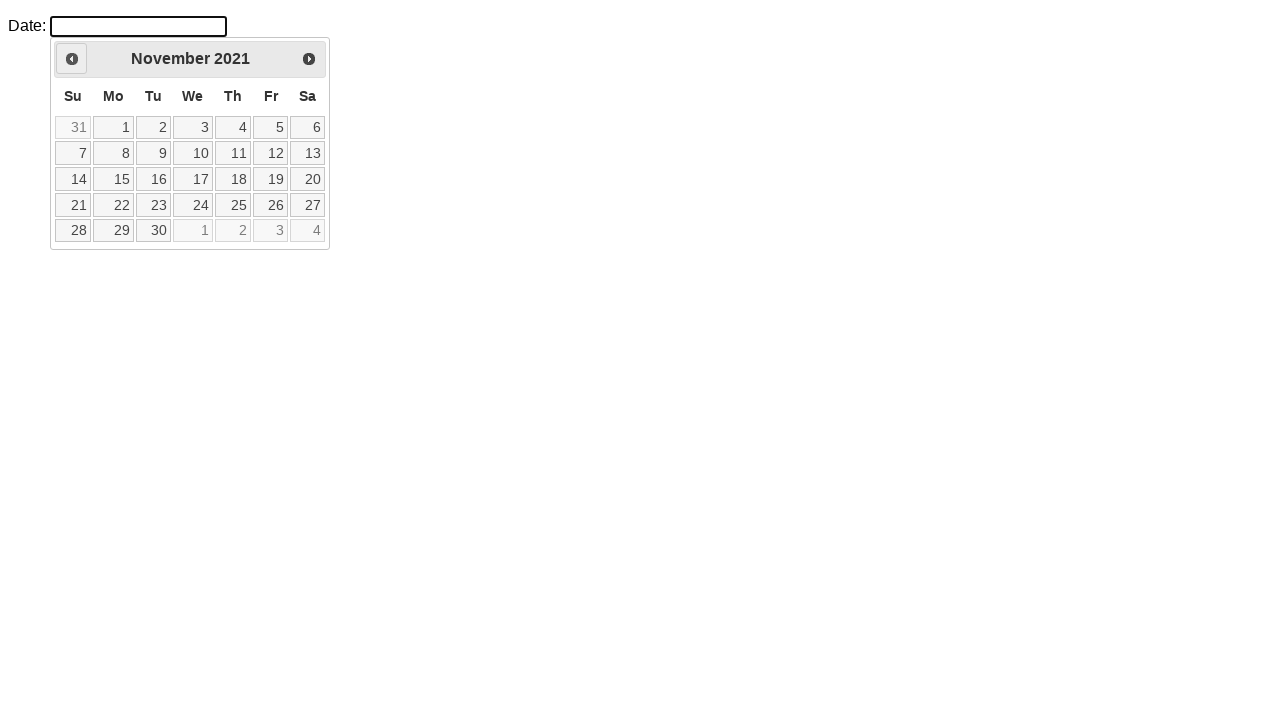

Retrieved current year: 2021
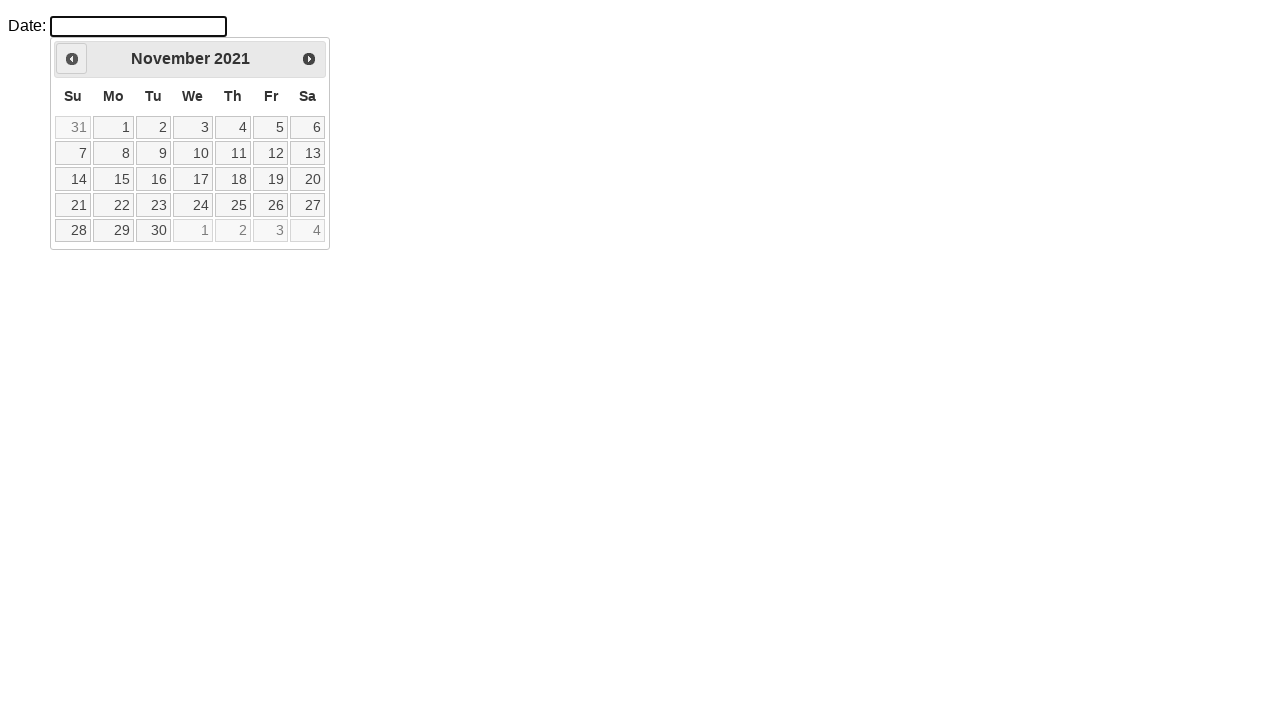

Navigated backward in calendar (currently at November 2021, target is August 2015) at (72, 59) on xpath=//*[@id='ui-datepicker-div']/div/a[1]/span
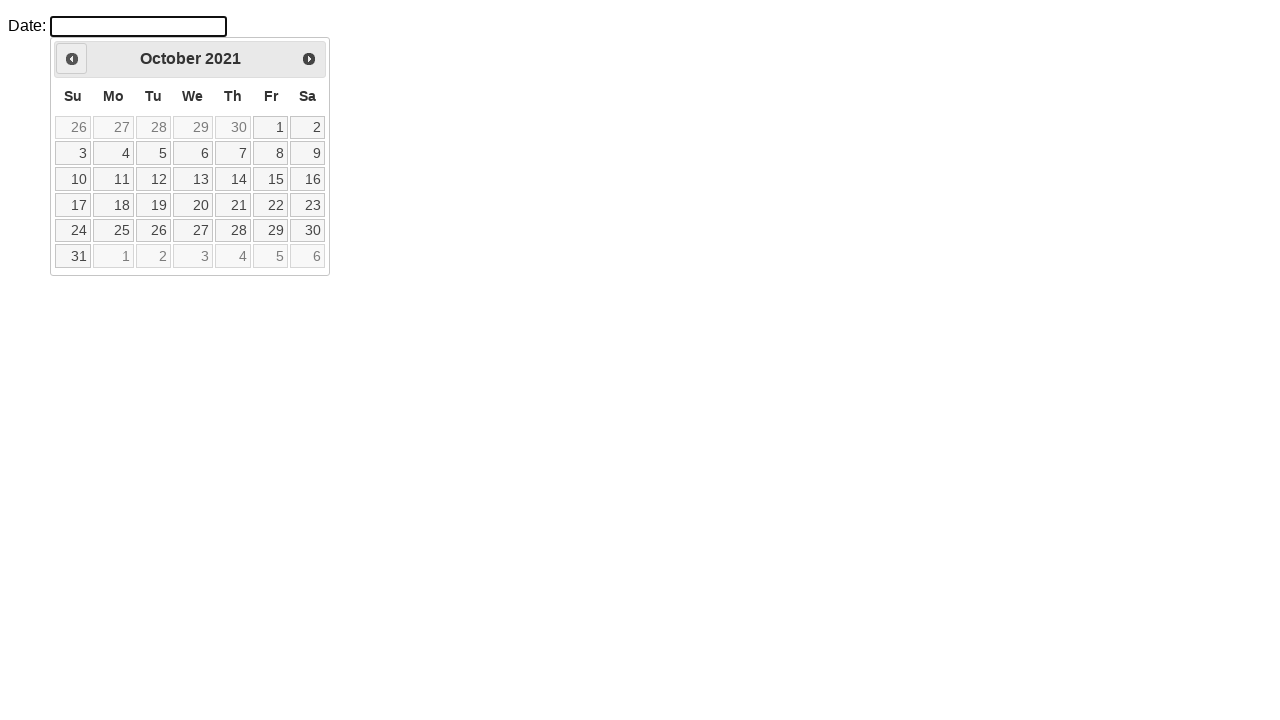

Retrieved current month: October
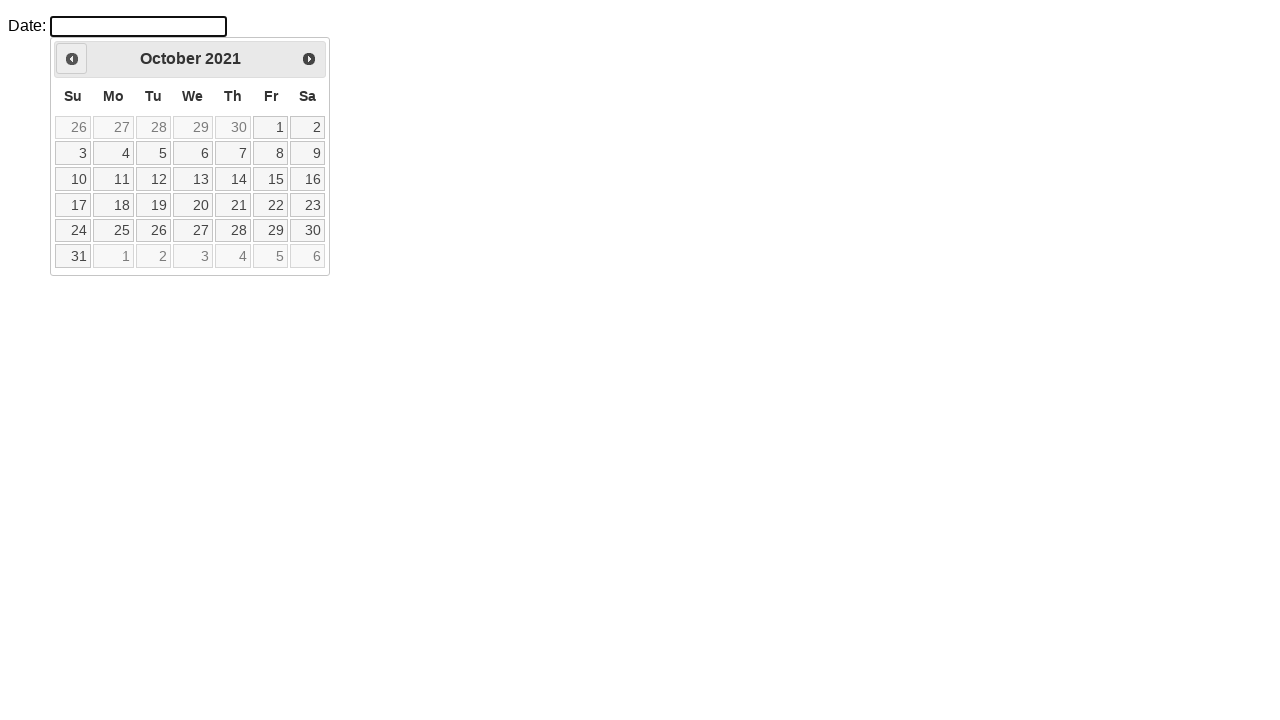

Retrieved current year: 2021
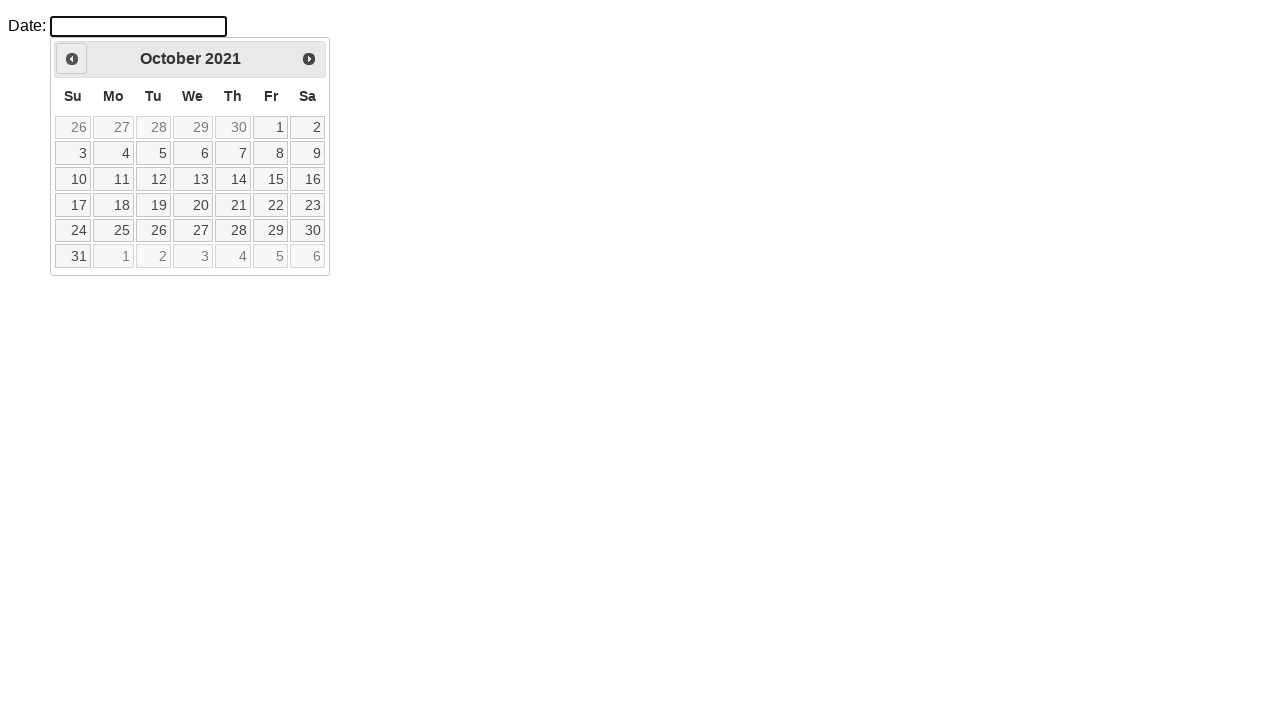

Navigated backward in calendar (currently at October 2021, target is August 2015) at (72, 59) on xpath=//*[@id='ui-datepicker-div']/div/a[1]/span
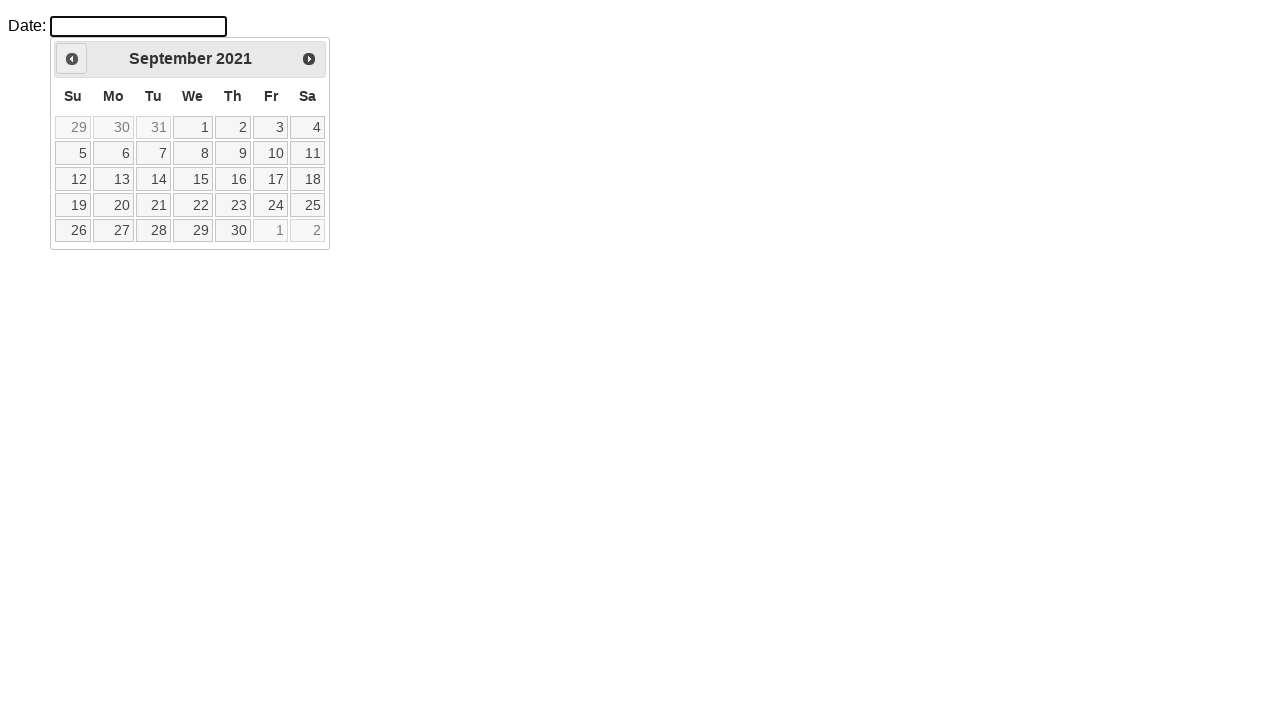

Retrieved current month: September
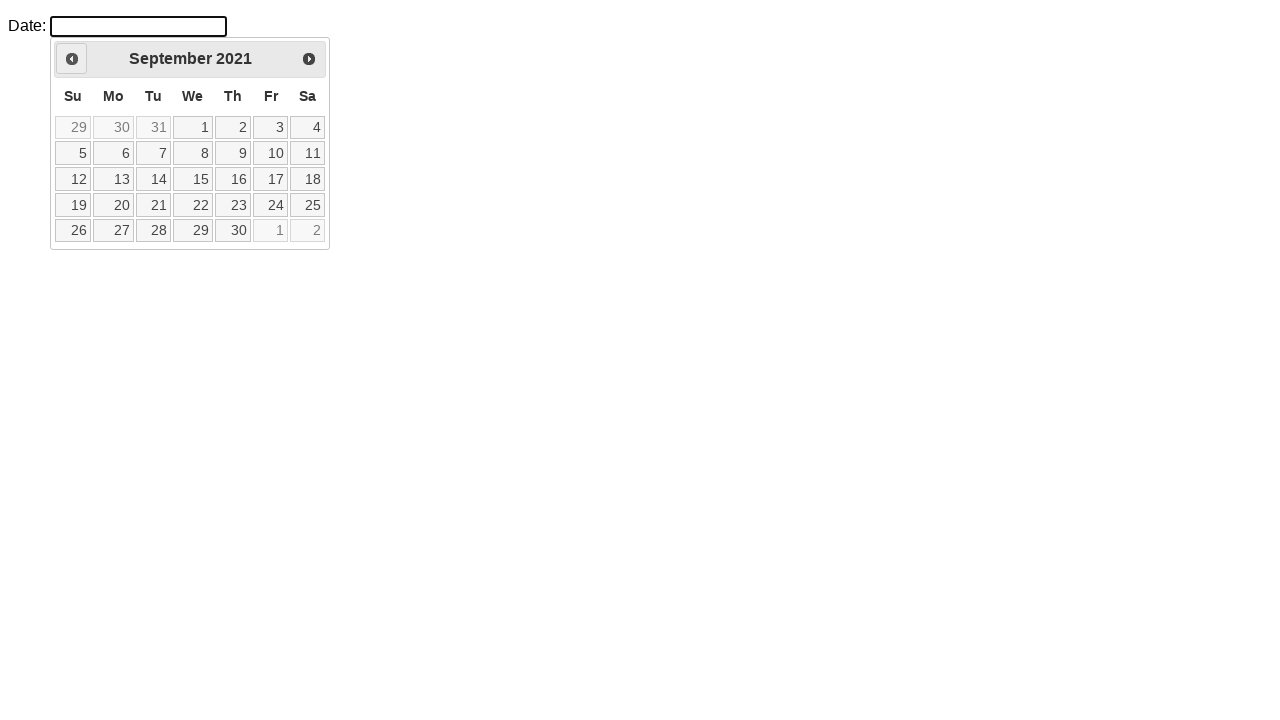

Retrieved current year: 2021
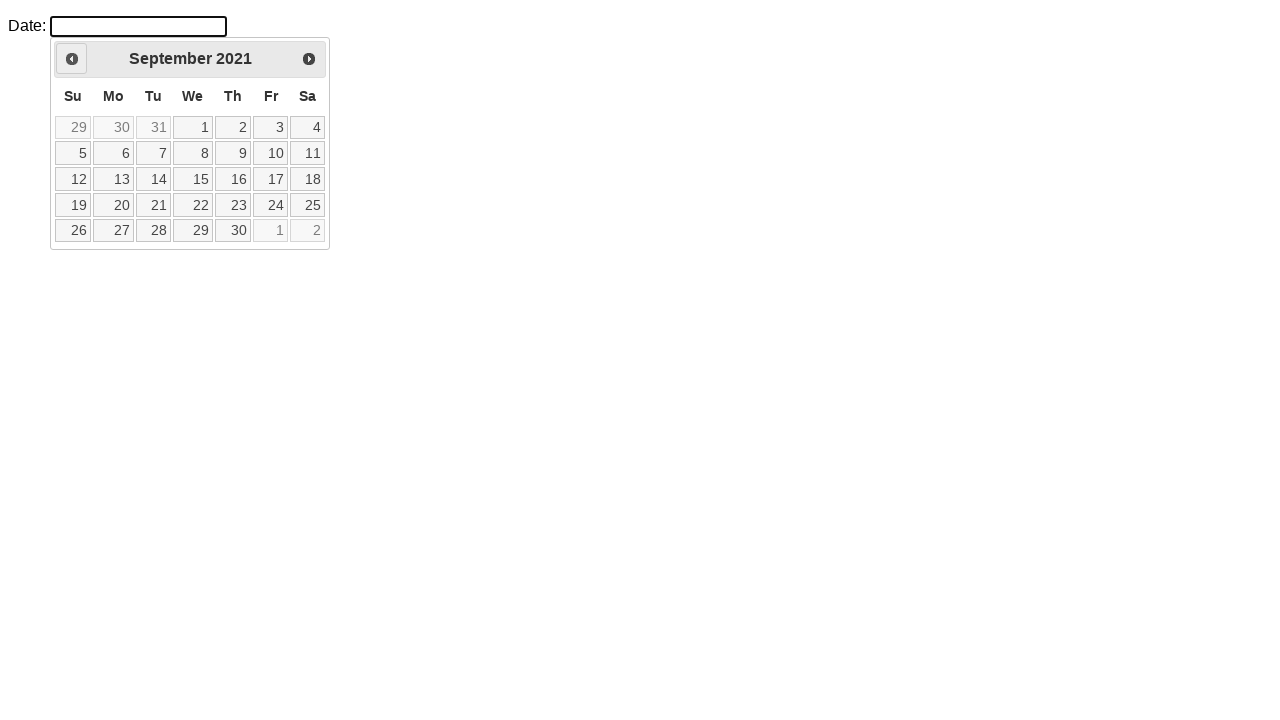

Navigated backward in calendar (currently at September 2021, target is August 2015) at (72, 59) on xpath=//*[@id='ui-datepicker-div']/div/a[1]/span
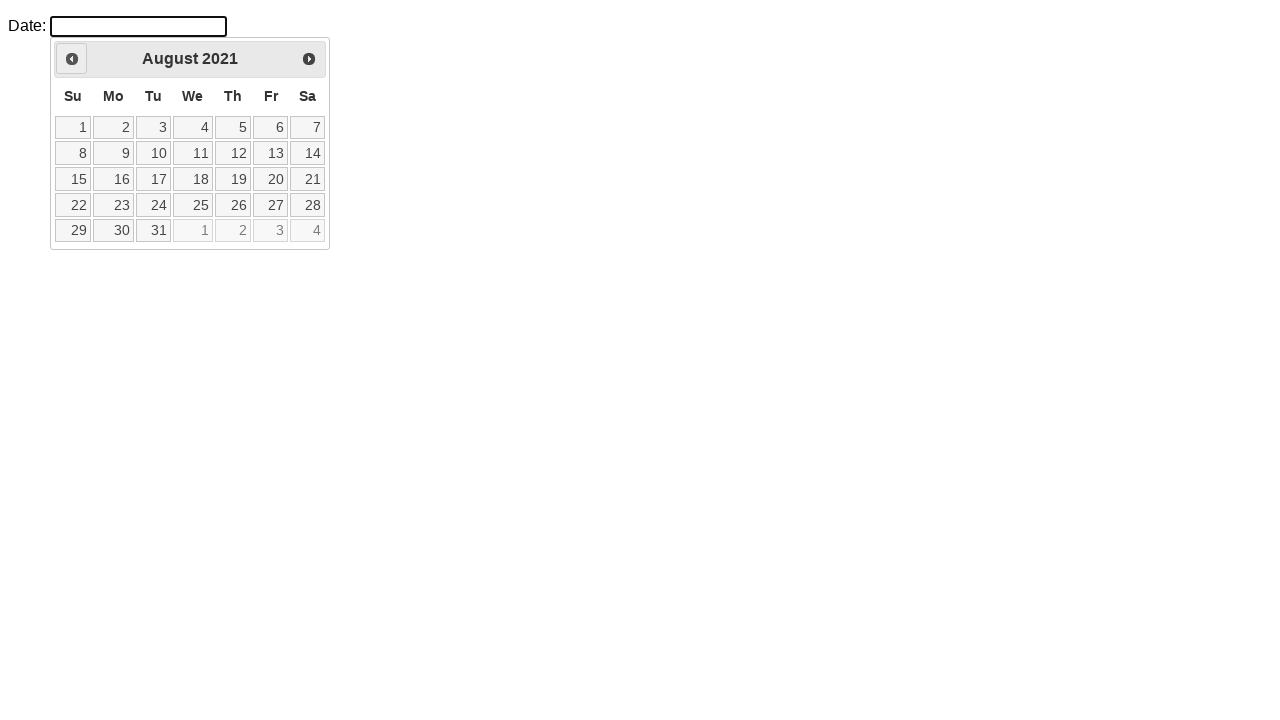

Retrieved current month: August
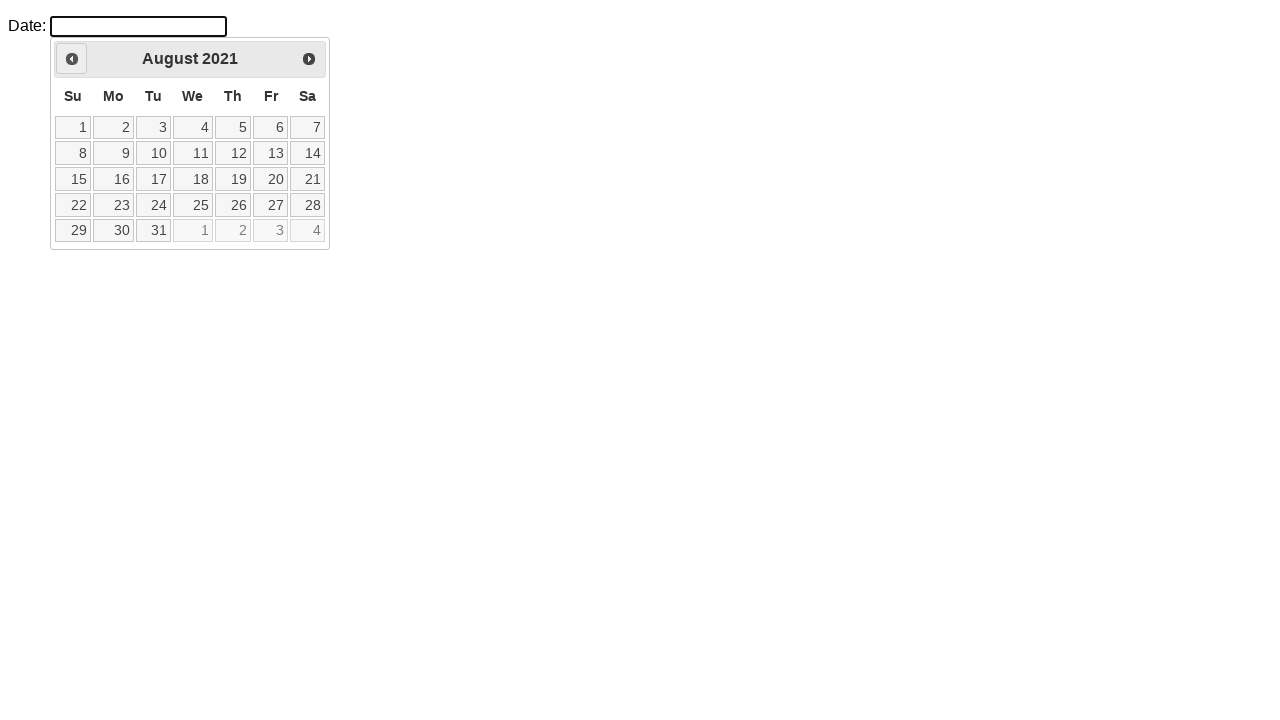

Retrieved current year: 2021
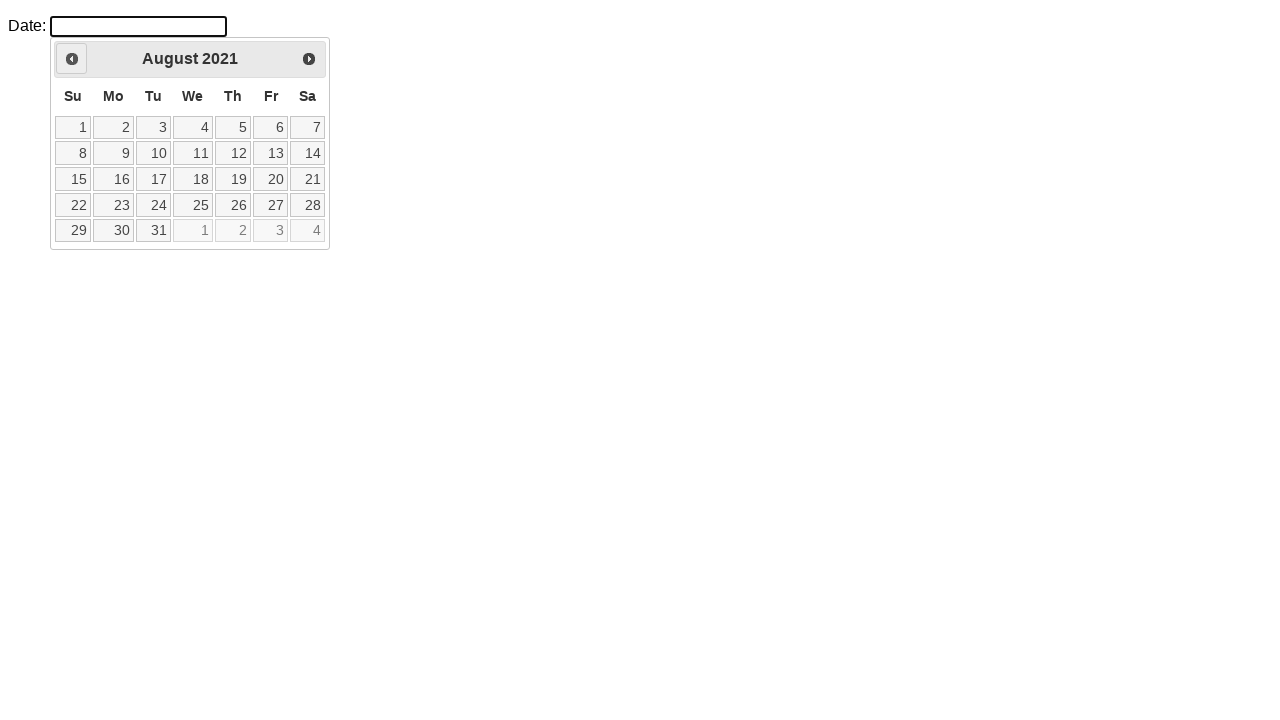

Navigated backward in calendar (currently at August 2021, target is August 2015) at (72, 59) on xpath=//*[@id='ui-datepicker-div']/div/a[1]/span
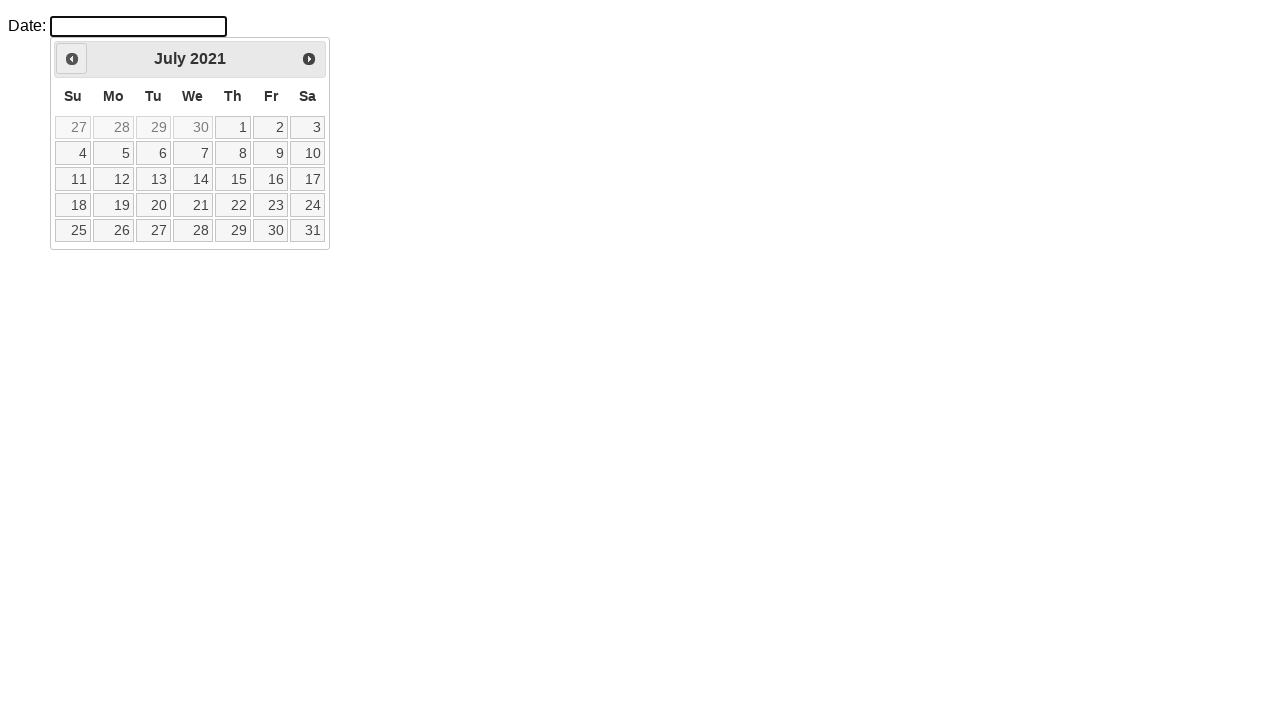

Retrieved current month: July
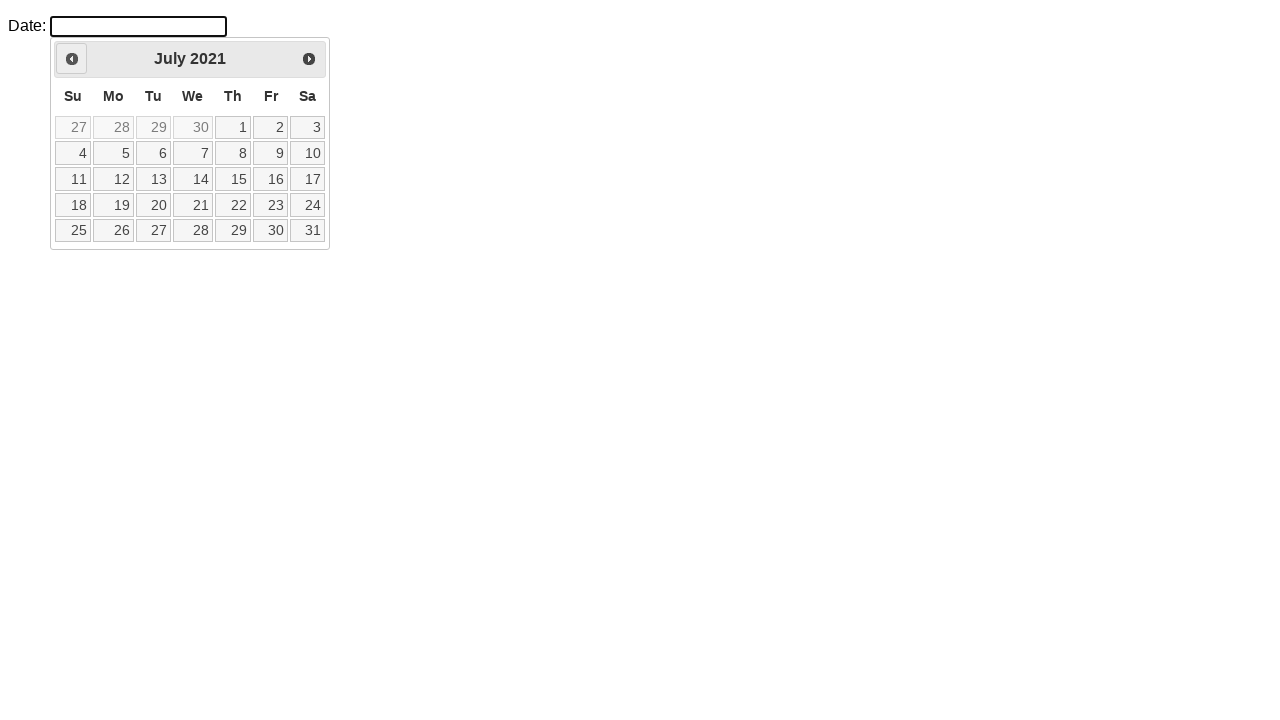

Retrieved current year: 2021
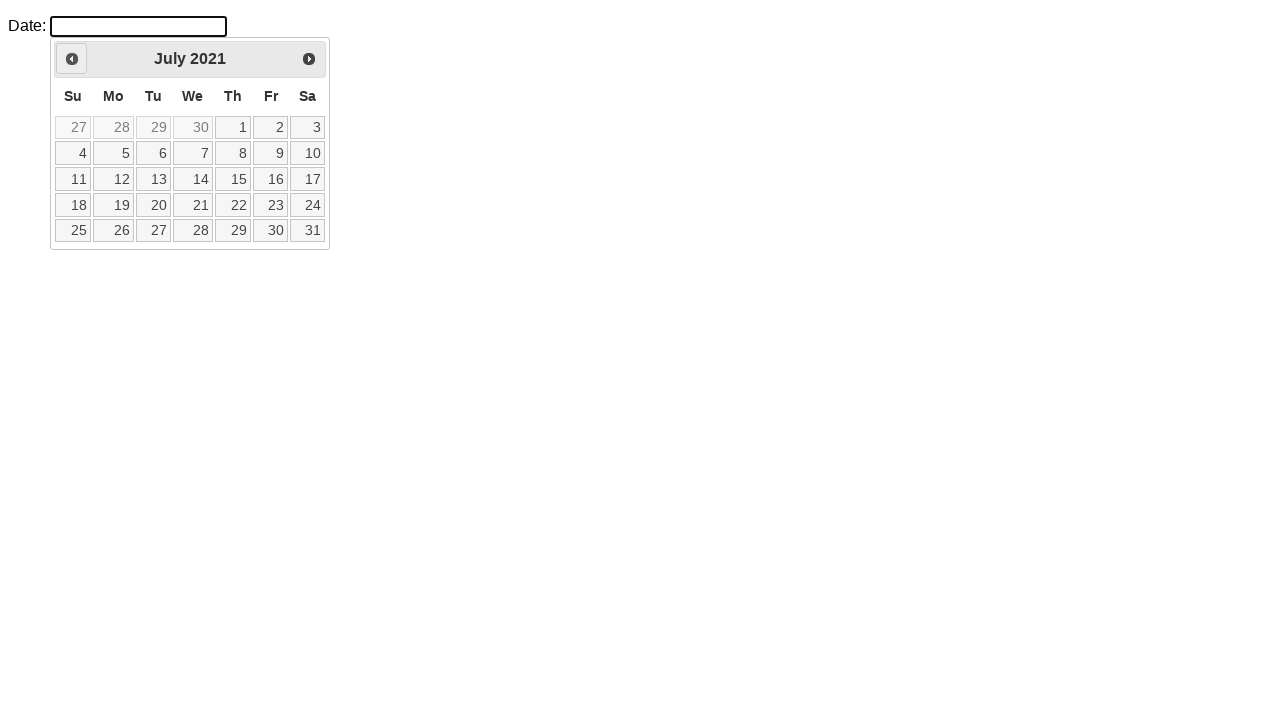

Navigated backward in calendar (currently at July 2021, target is August 2015) at (72, 59) on xpath=//*[@id='ui-datepicker-div']/div/a[1]/span
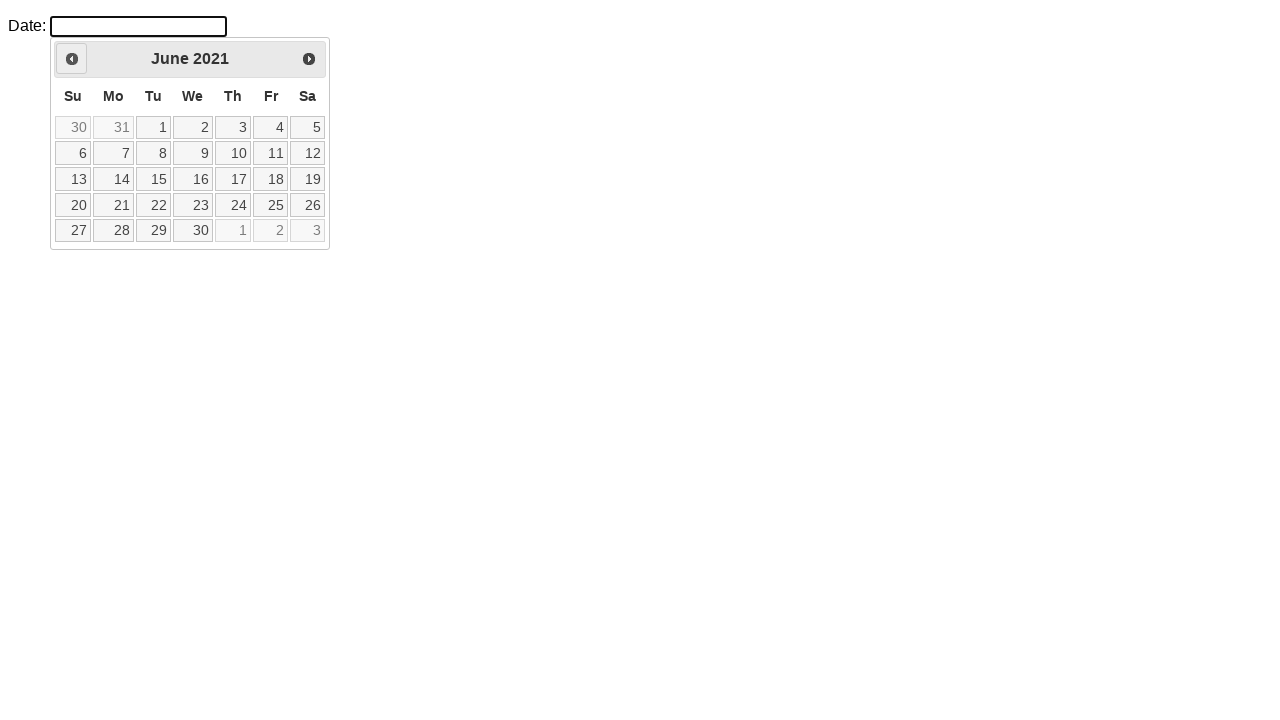

Retrieved current month: June
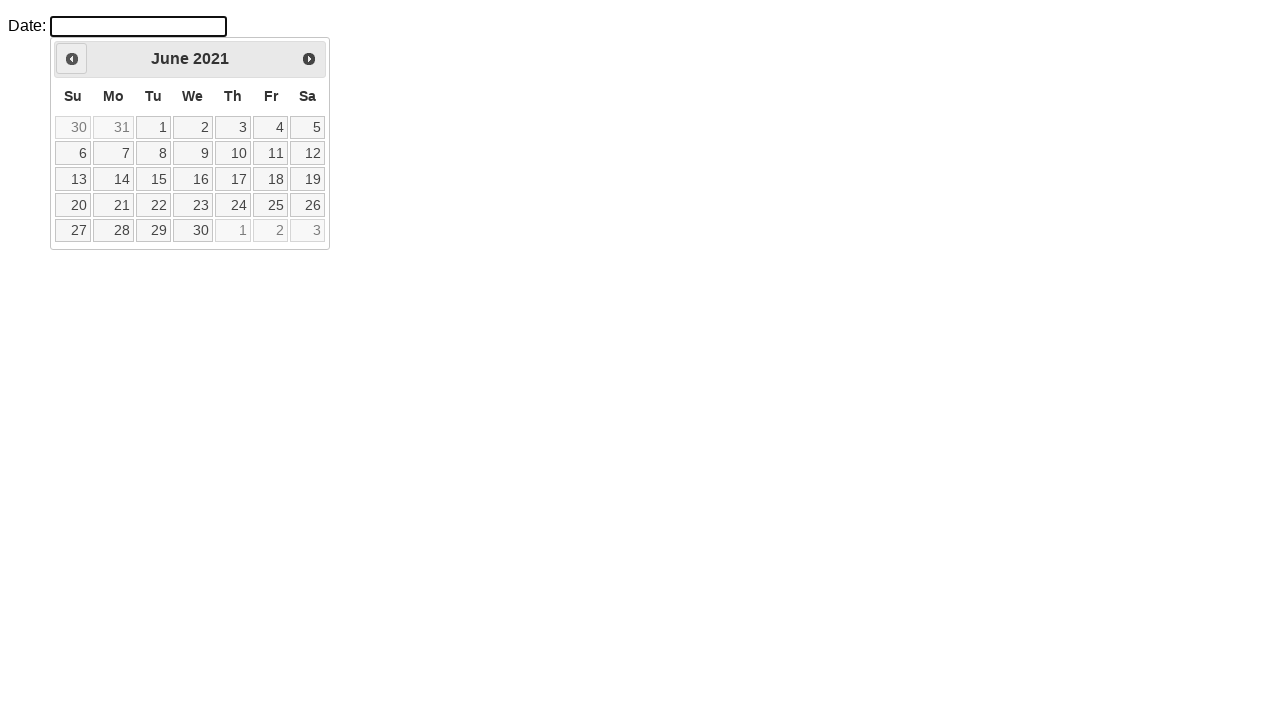

Retrieved current year: 2021
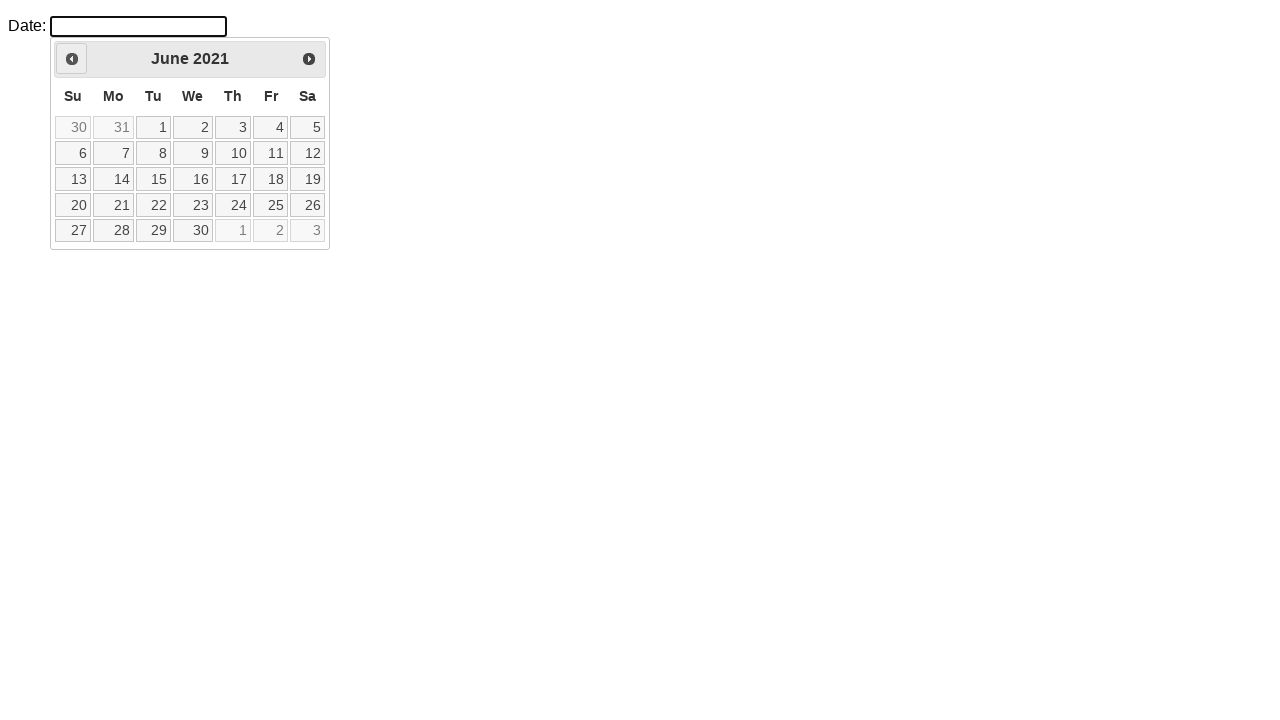

Navigated backward in calendar (currently at June 2021, target is August 2015) at (72, 59) on xpath=//*[@id='ui-datepicker-div']/div/a[1]/span
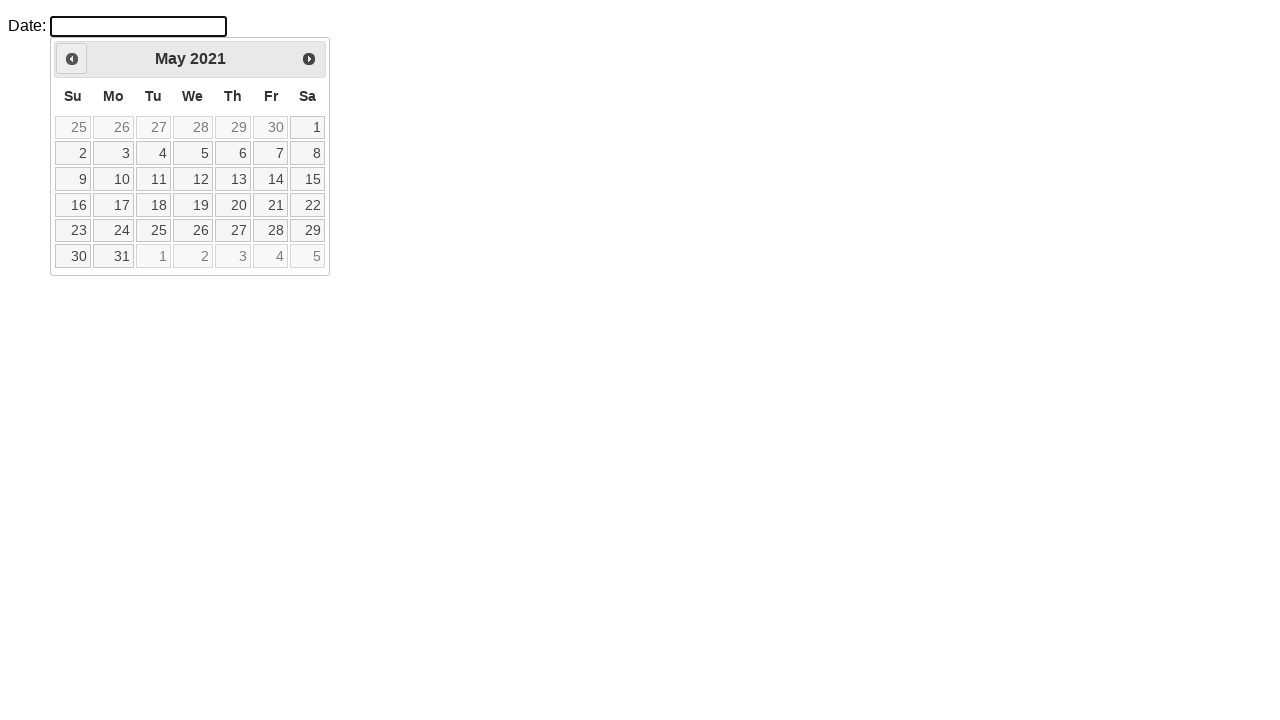

Retrieved current month: May
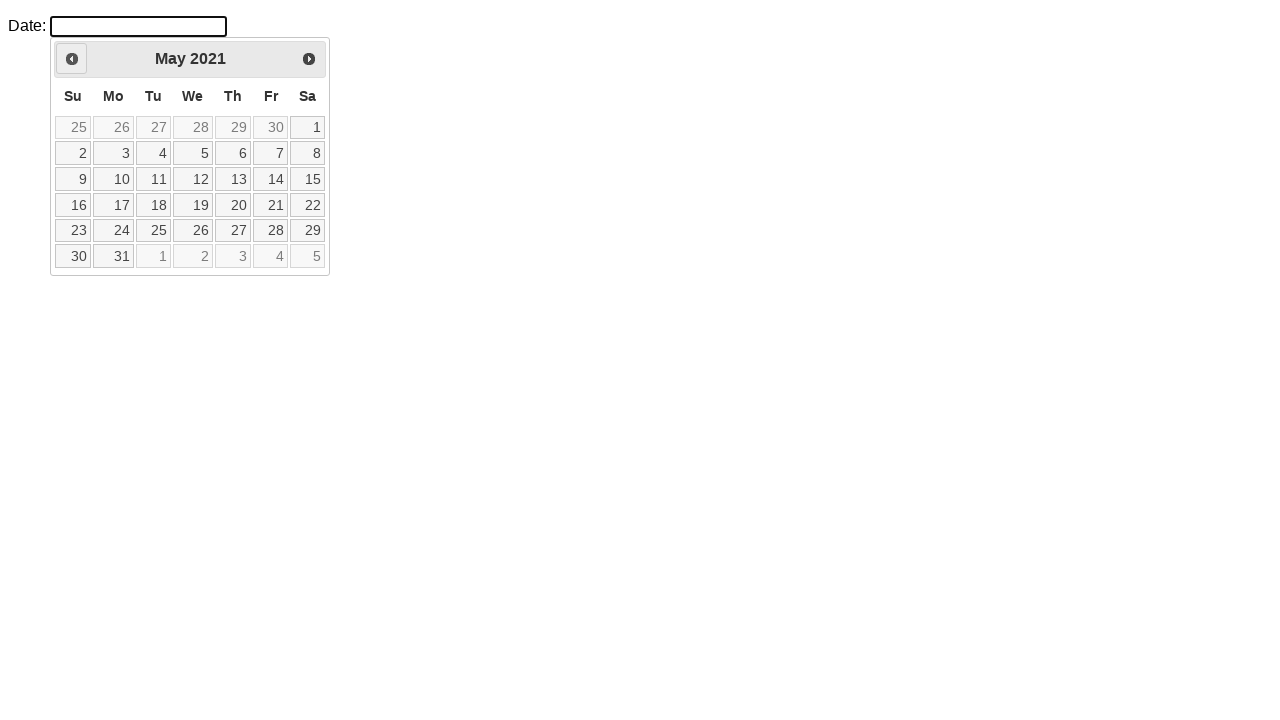

Retrieved current year: 2021
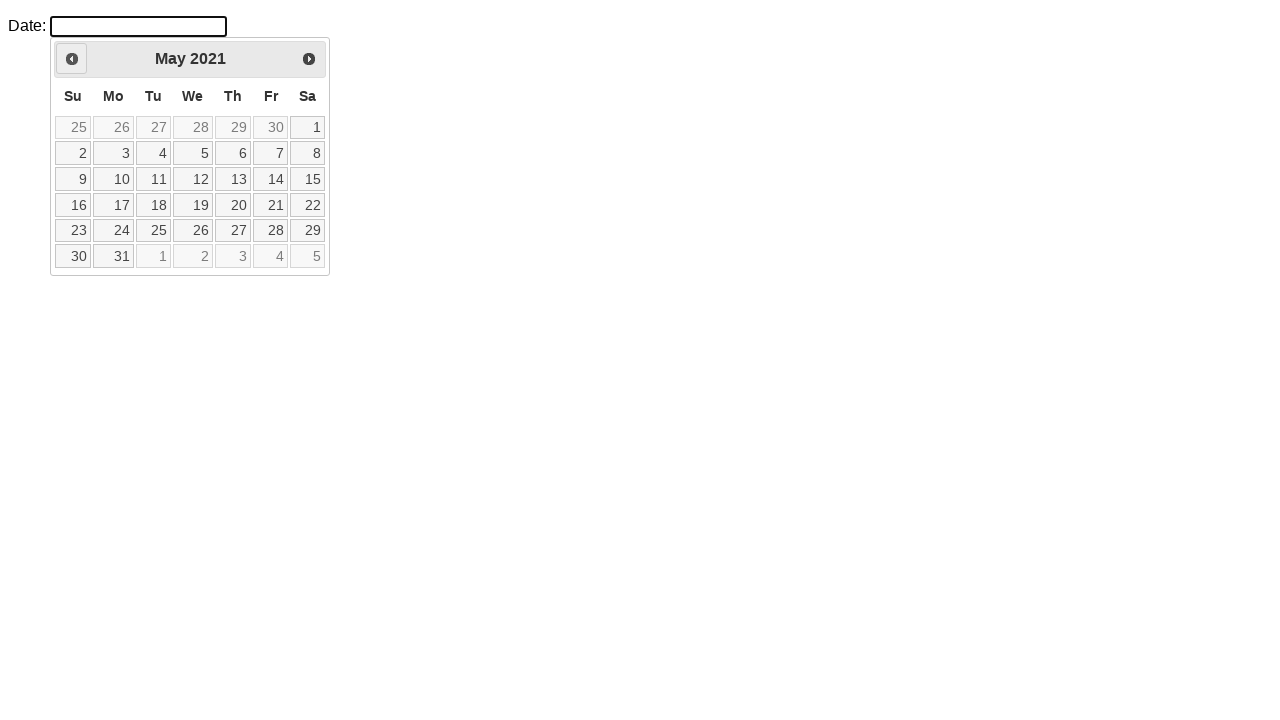

Navigated backward in calendar (currently at May 2021, target is August 2015) at (72, 59) on xpath=//*[@id='ui-datepicker-div']/div/a[1]/span
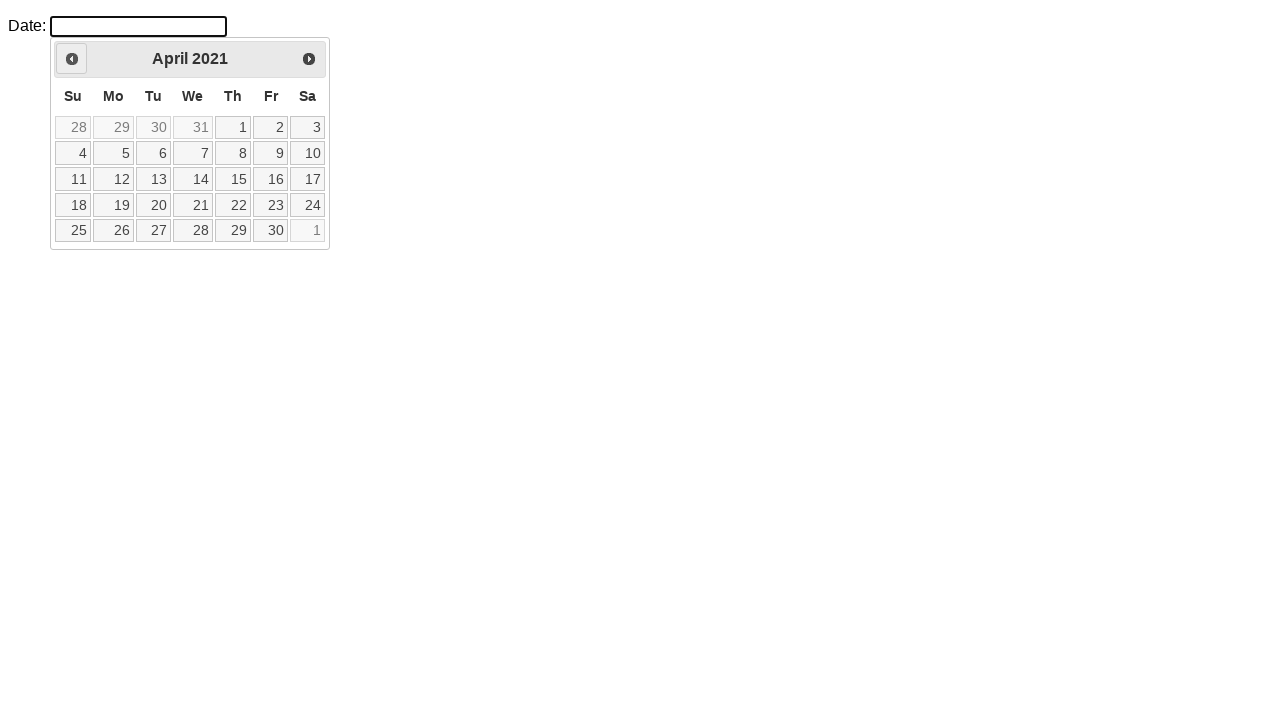

Retrieved current month: April
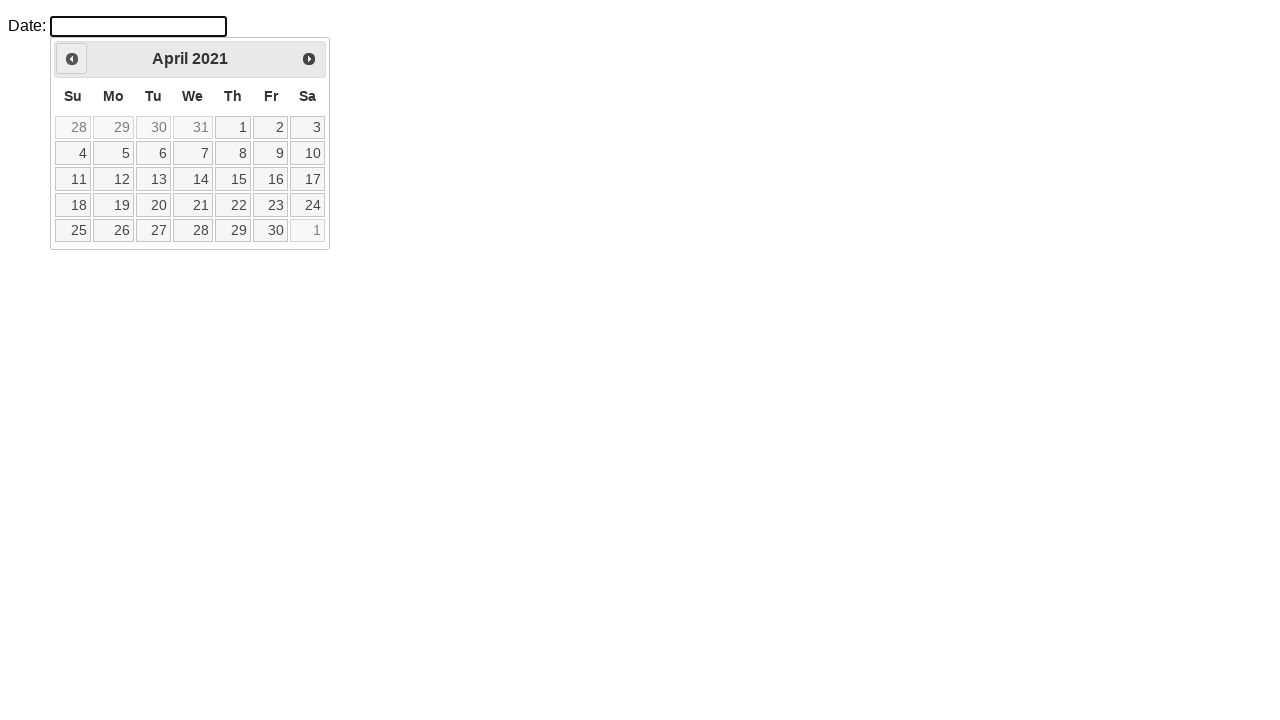

Retrieved current year: 2021
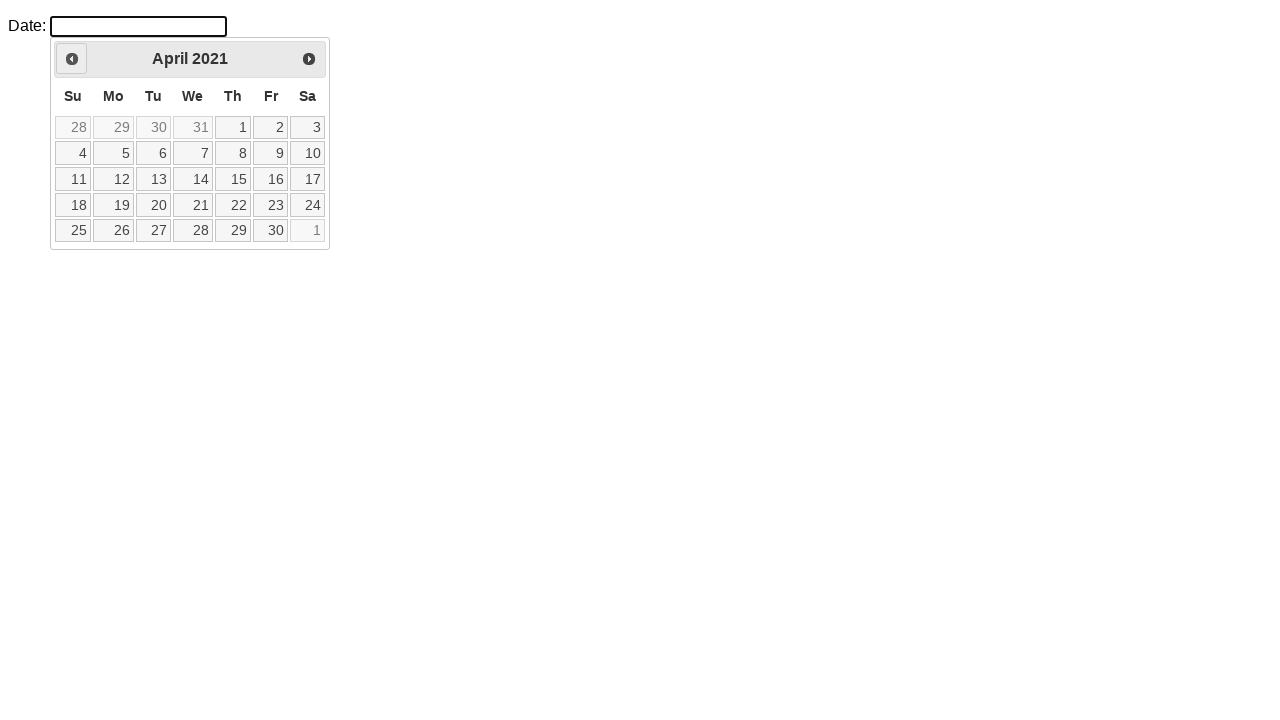

Navigated backward in calendar (currently at April 2021, target is August 2015) at (72, 59) on xpath=//*[@id='ui-datepicker-div']/div/a[1]/span
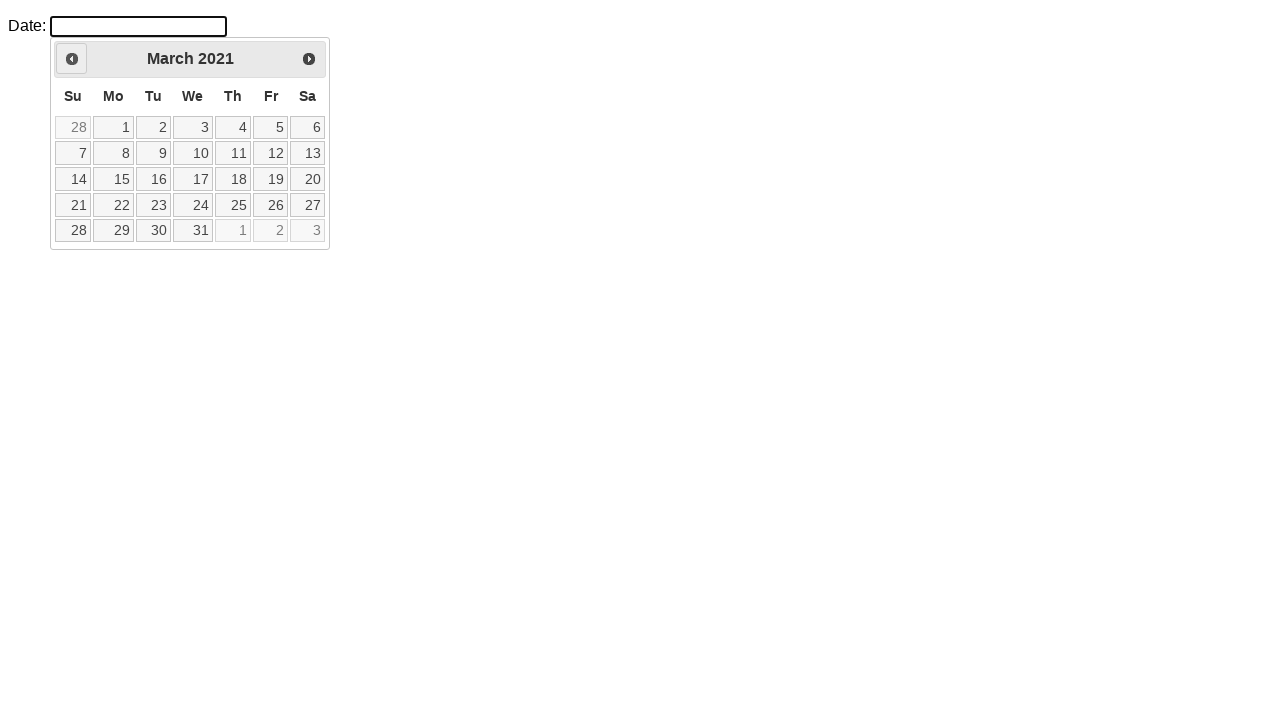

Retrieved current month: March
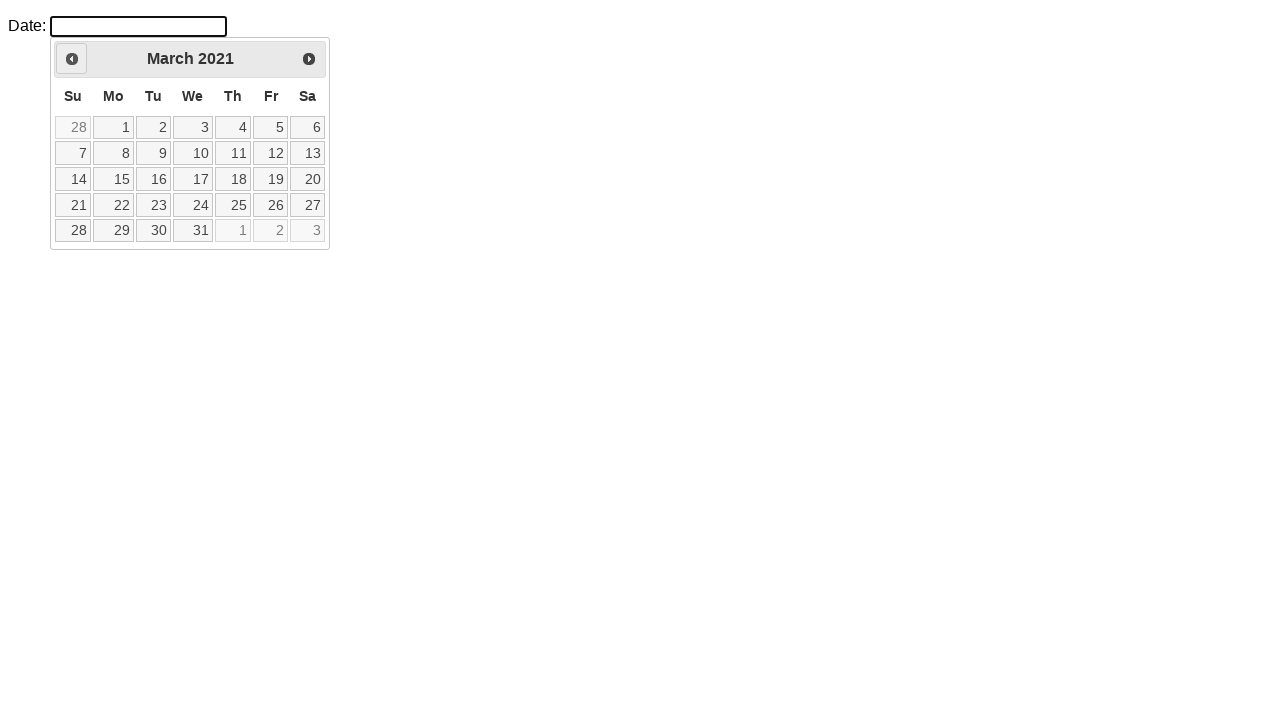

Retrieved current year: 2021
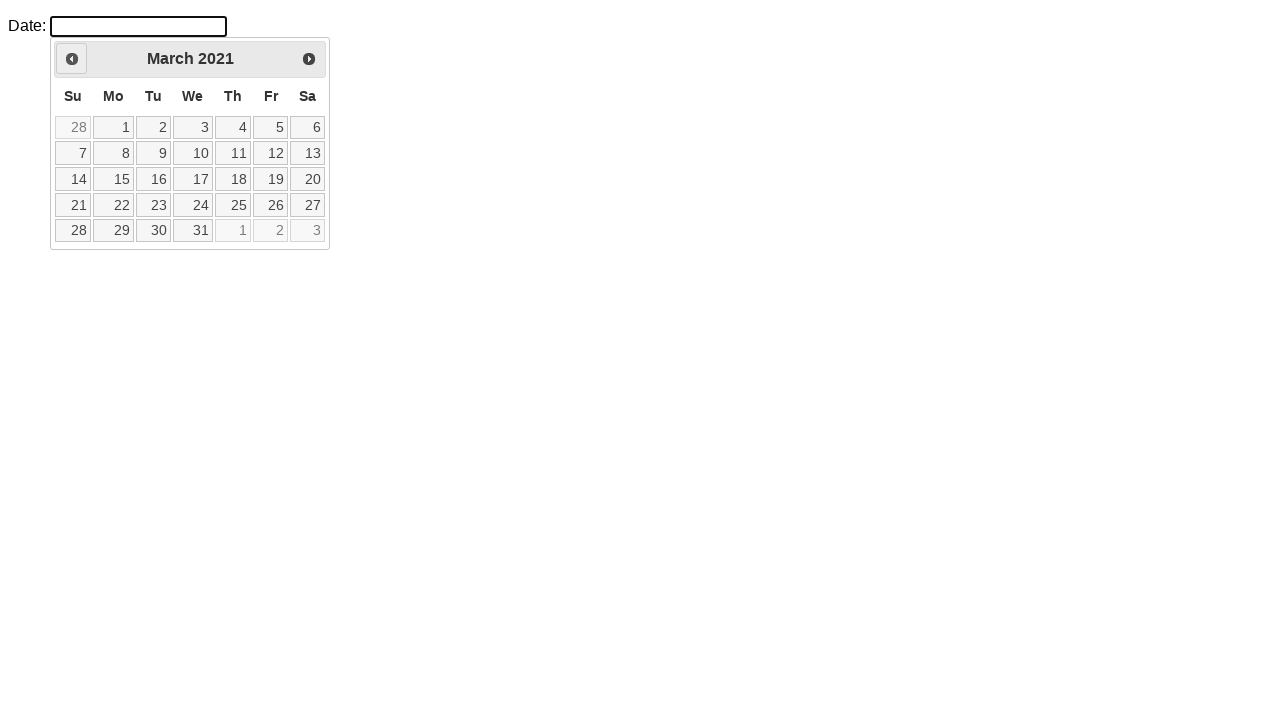

Navigated backward in calendar (currently at March 2021, target is August 2015) at (72, 59) on xpath=//*[@id='ui-datepicker-div']/div/a[1]/span
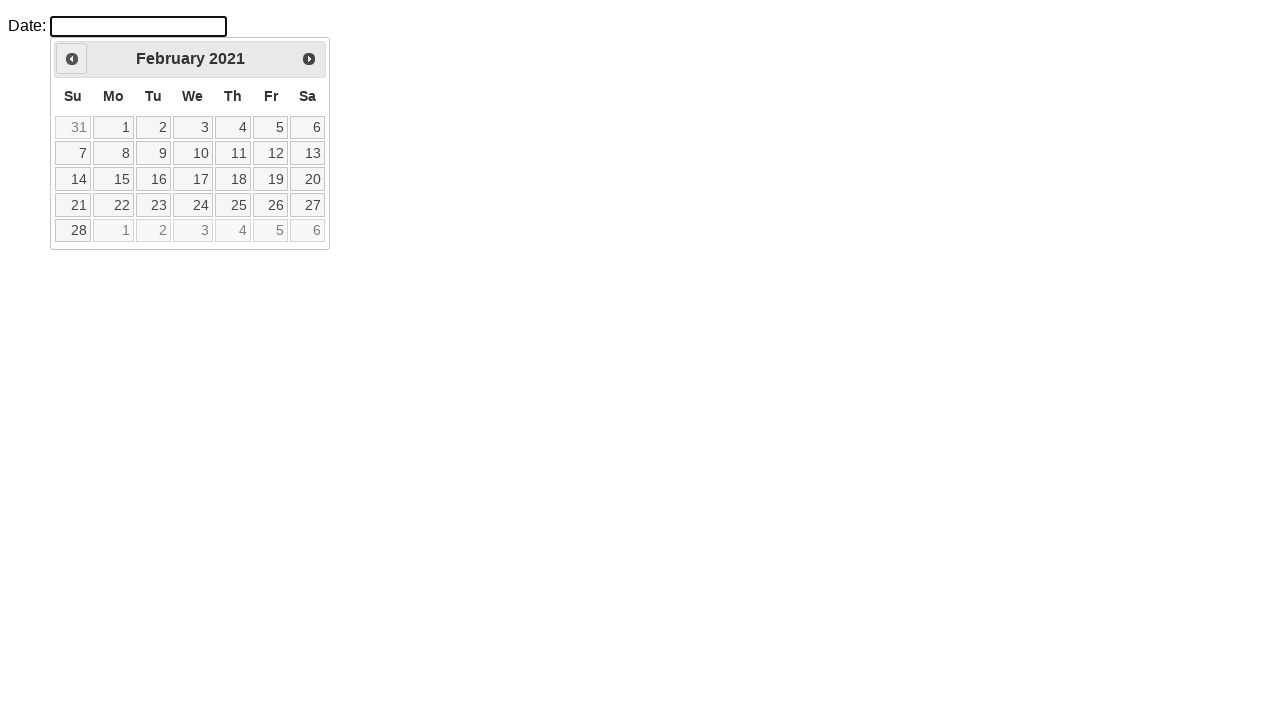

Retrieved current month: February
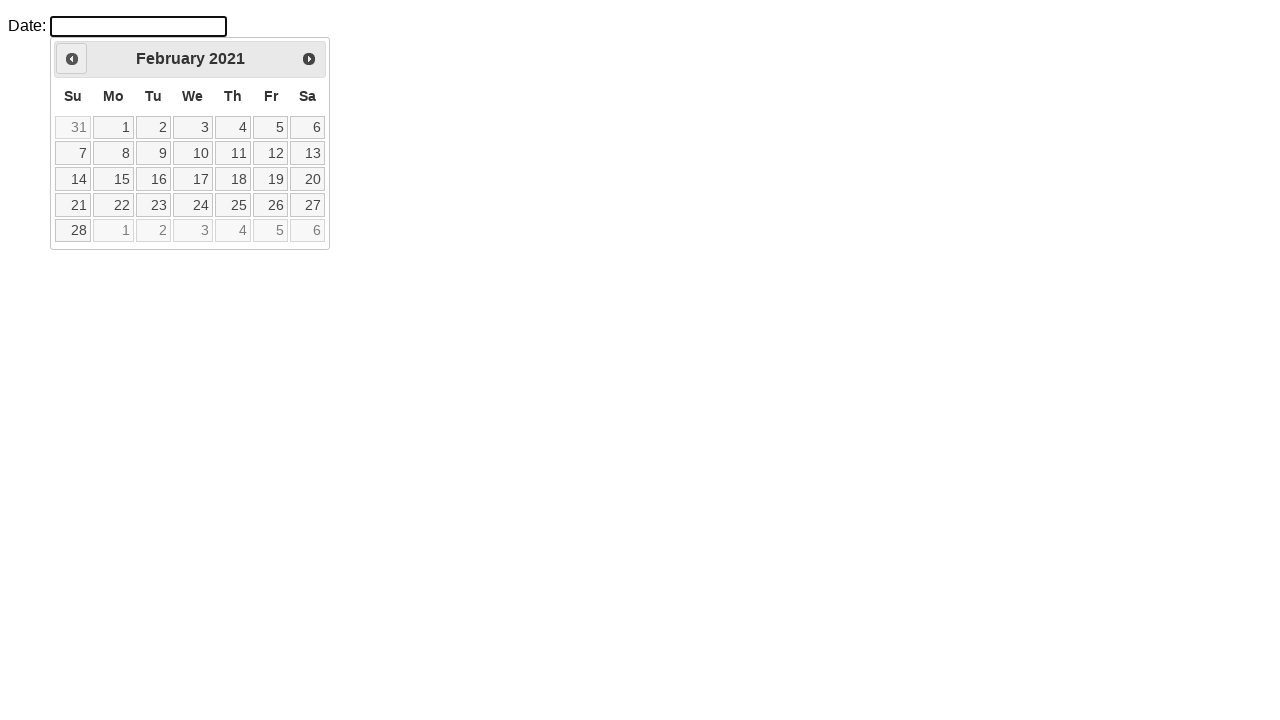

Retrieved current year: 2021
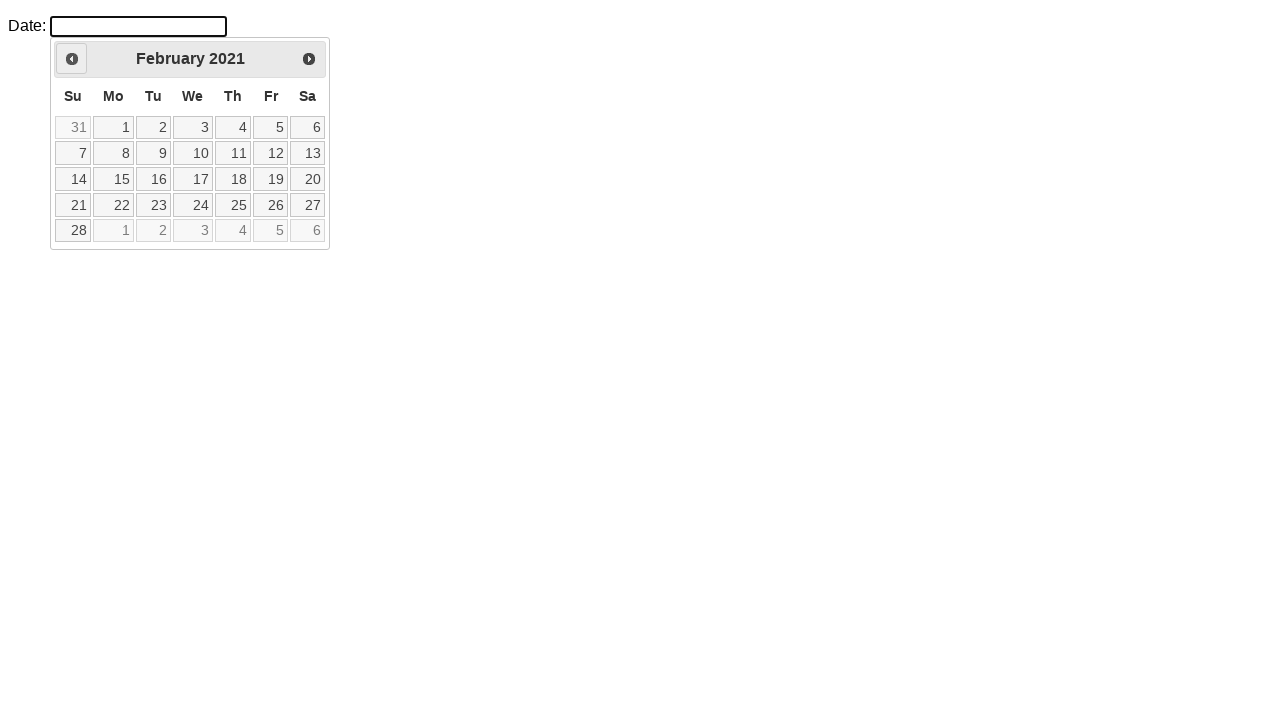

Navigated backward in calendar (currently at February 2021, target is August 2015) at (72, 59) on xpath=//*[@id='ui-datepicker-div']/div/a[1]/span
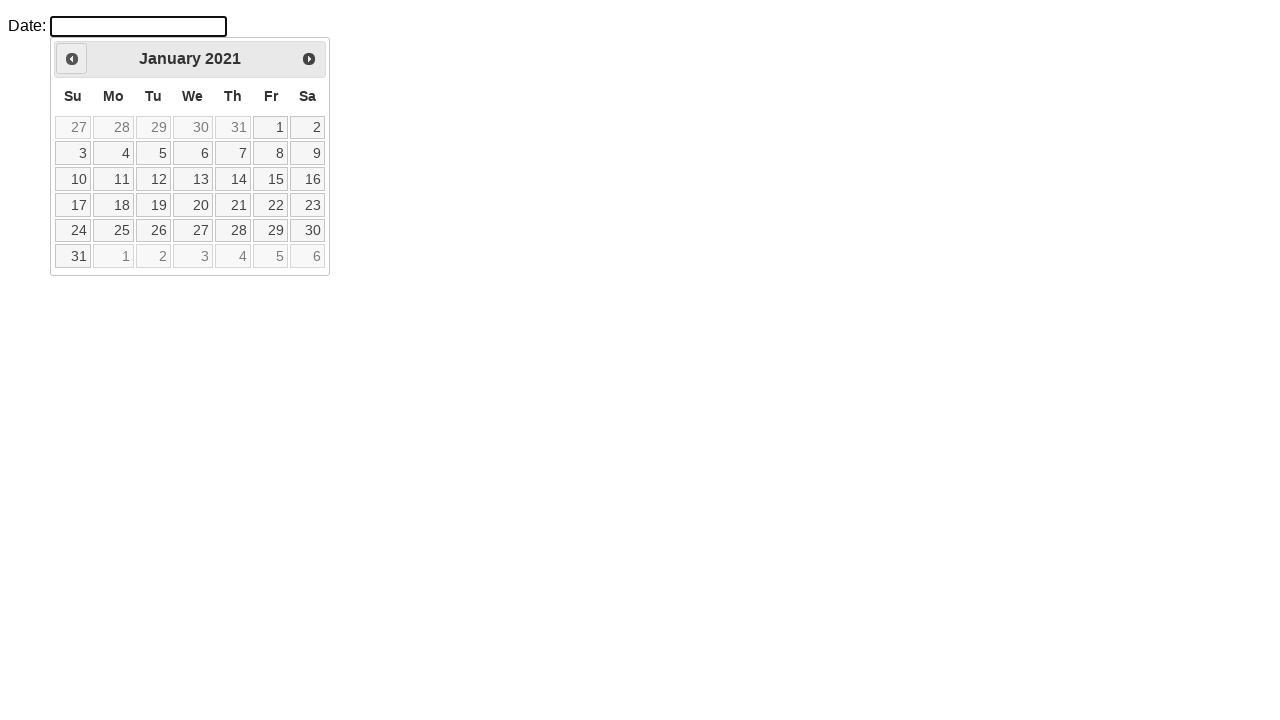

Retrieved current month: January
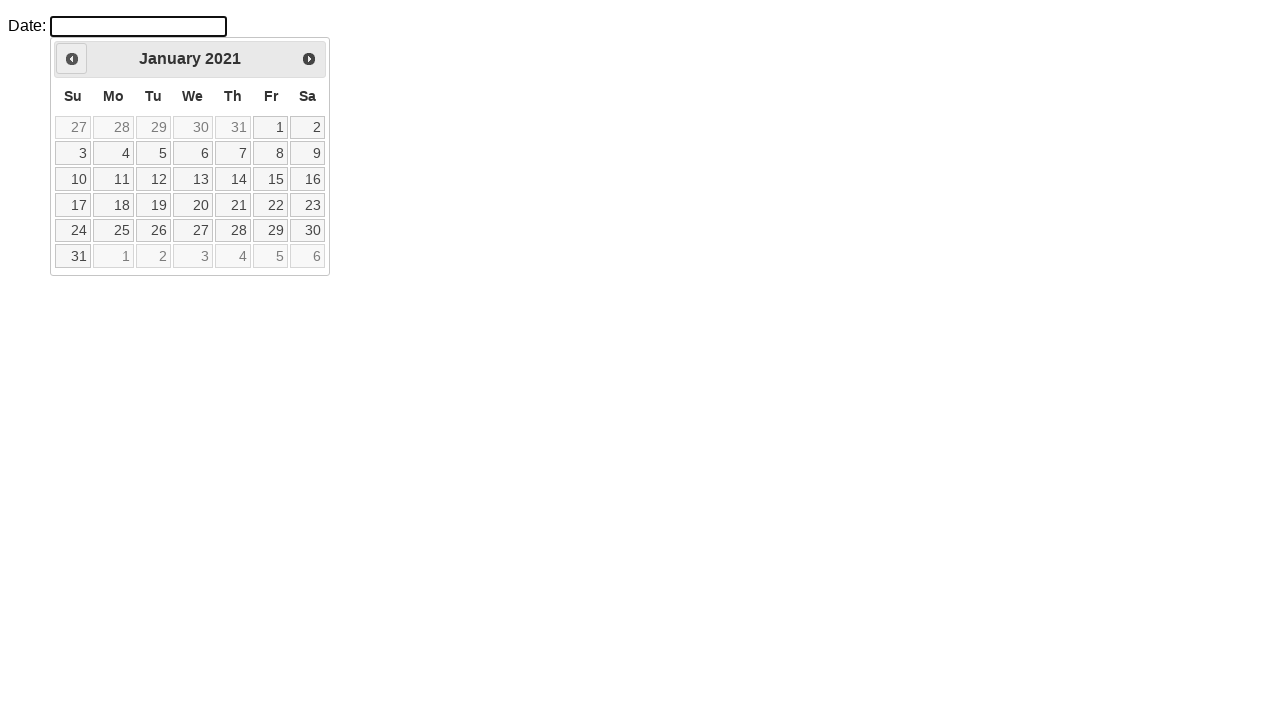

Retrieved current year: 2021
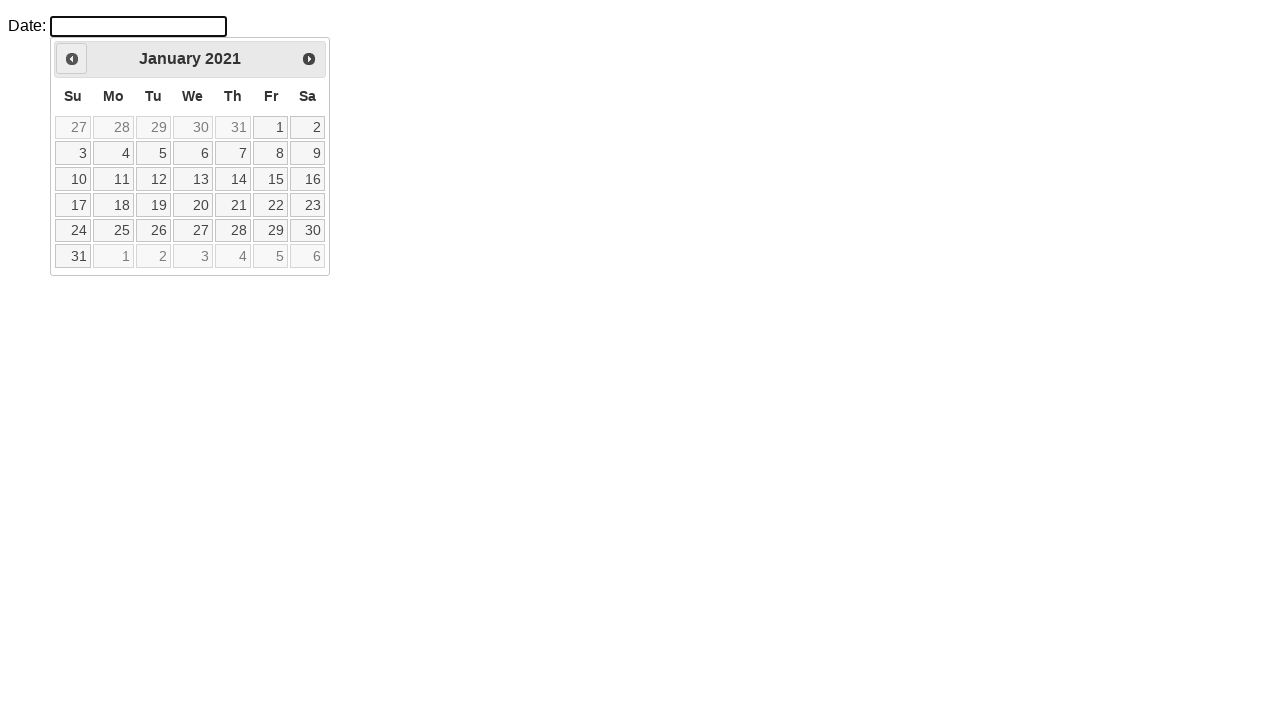

Navigated backward in calendar (currently at January 2021, target is August 2015) at (72, 59) on xpath=//*[@id='ui-datepicker-div']/div/a[1]/span
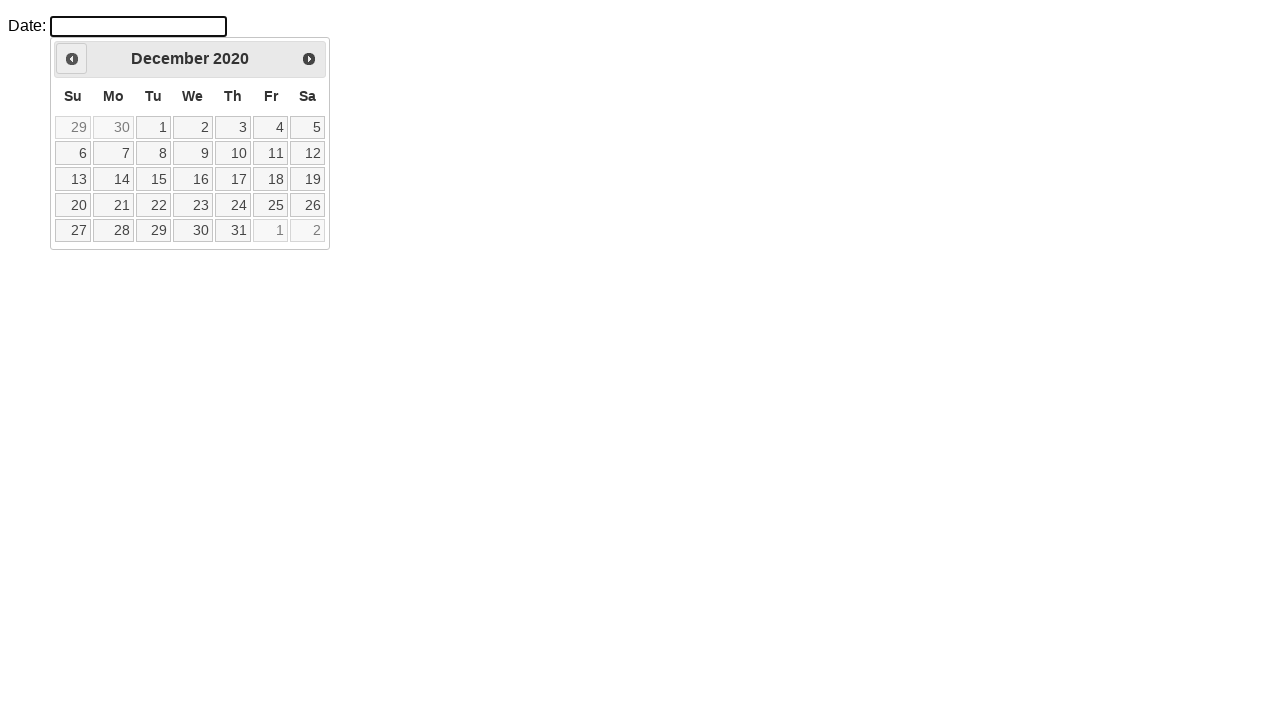

Retrieved current month: December
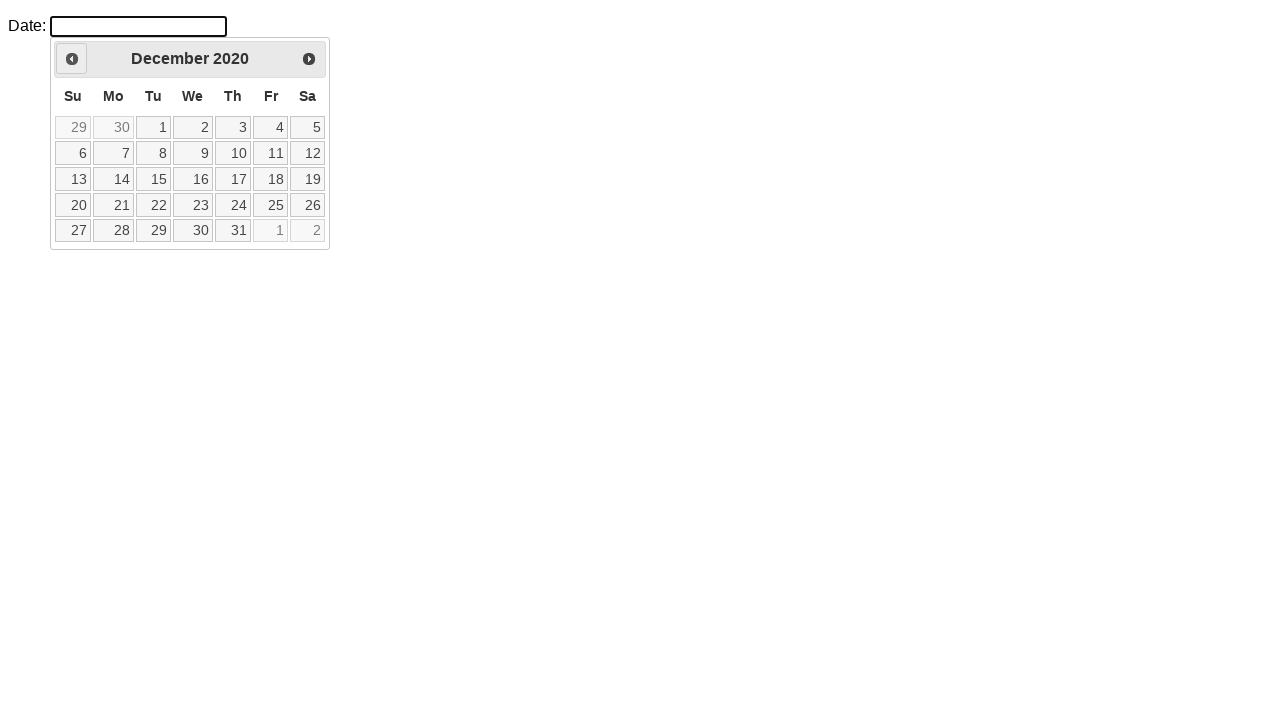

Retrieved current year: 2020
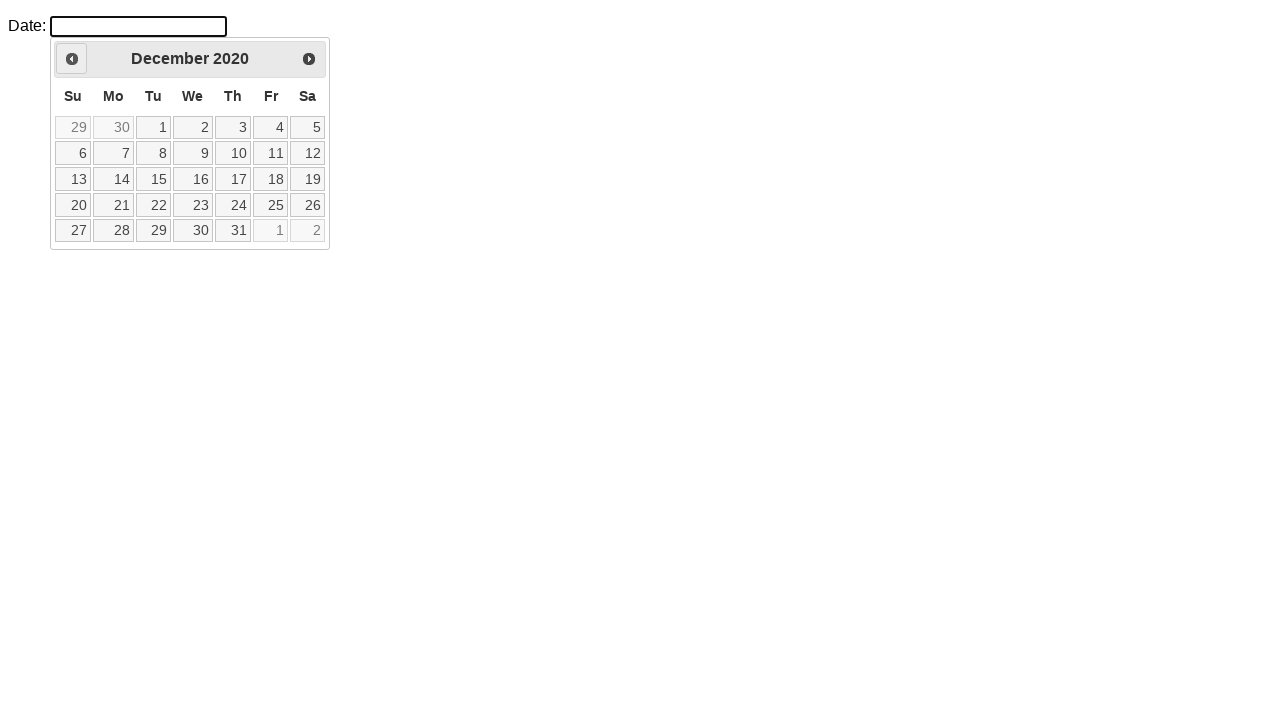

Navigated backward in calendar (currently at December 2020, target is August 2015) at (72, 59) on xpath=//*[@id='ui-datepicker-div']/div/a[1]/span
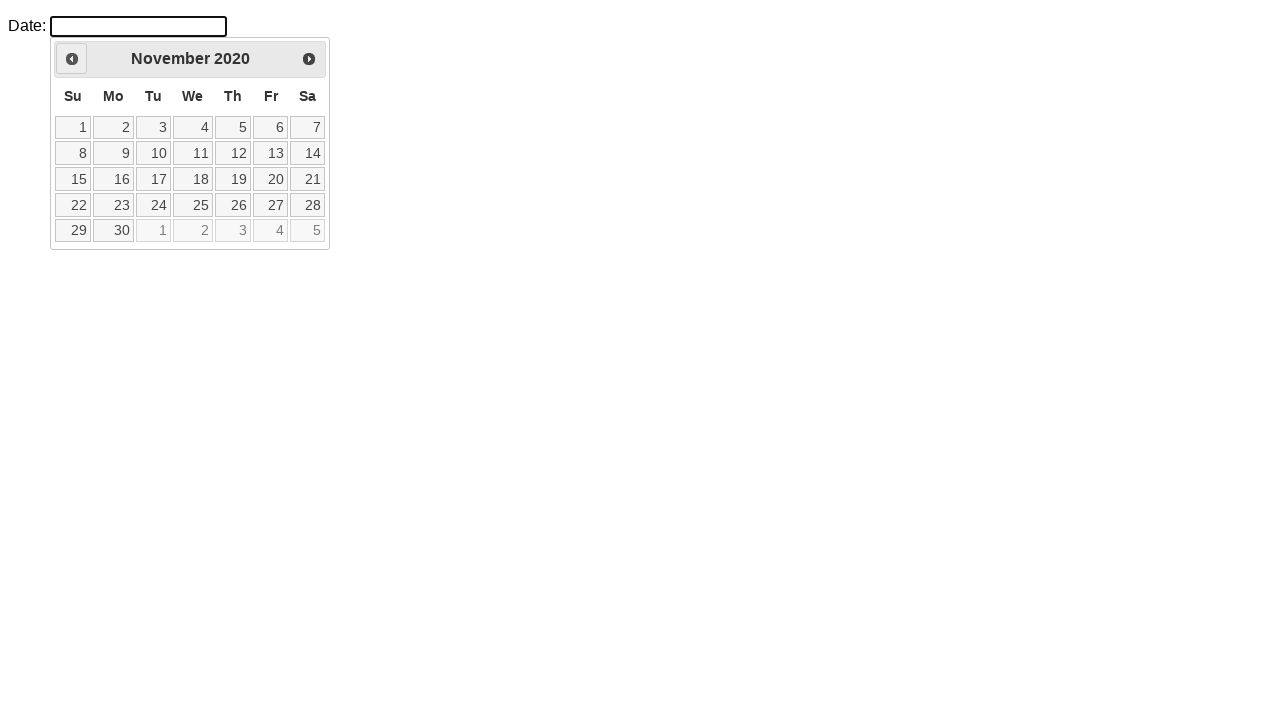

Retrieved current month: November
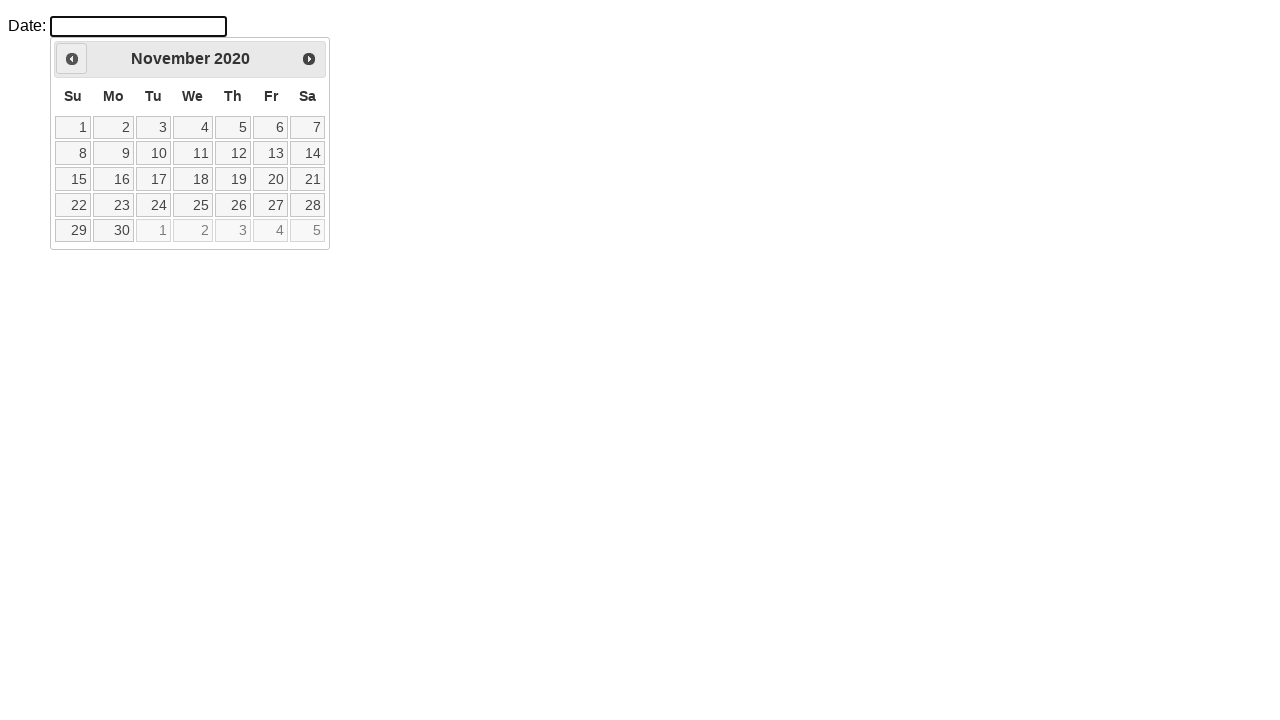

Retrieved current year: 2020
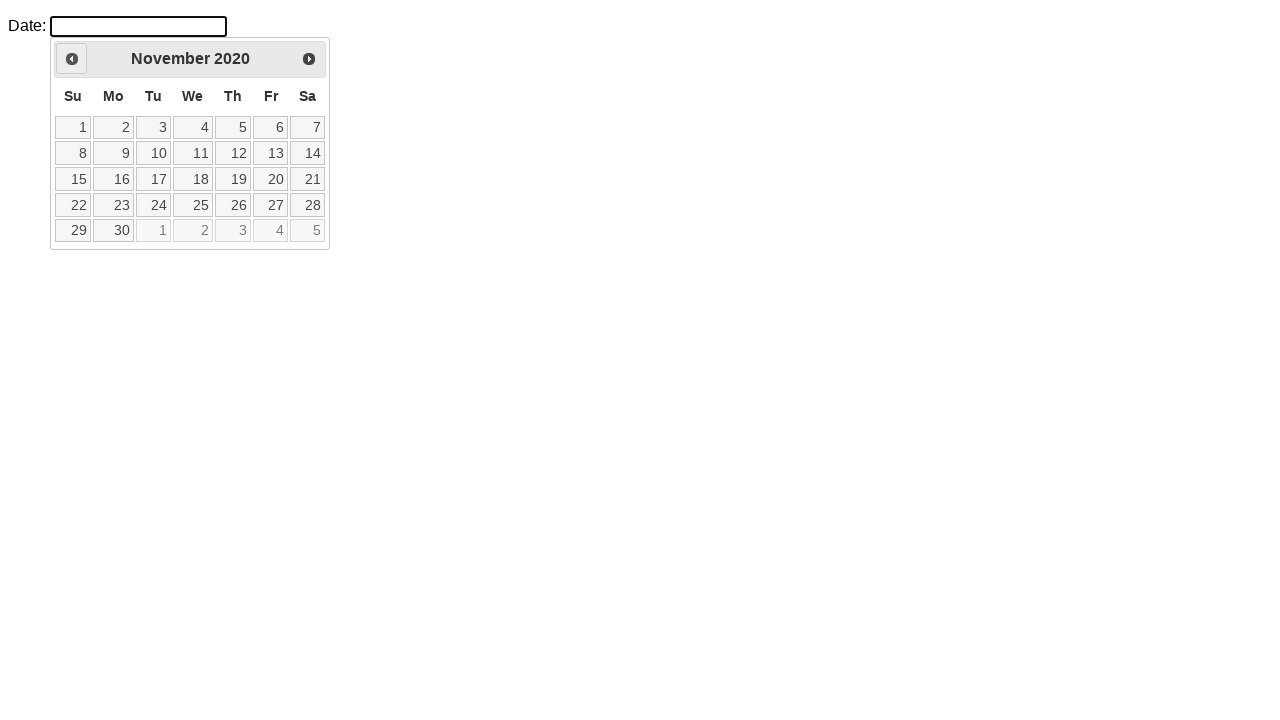

Navigated backward in calendar (currently at November 2020, target is August 2015) at (72, 59) on xpath=//*[@id='ui-datepicker-div']/div/a[1]/span
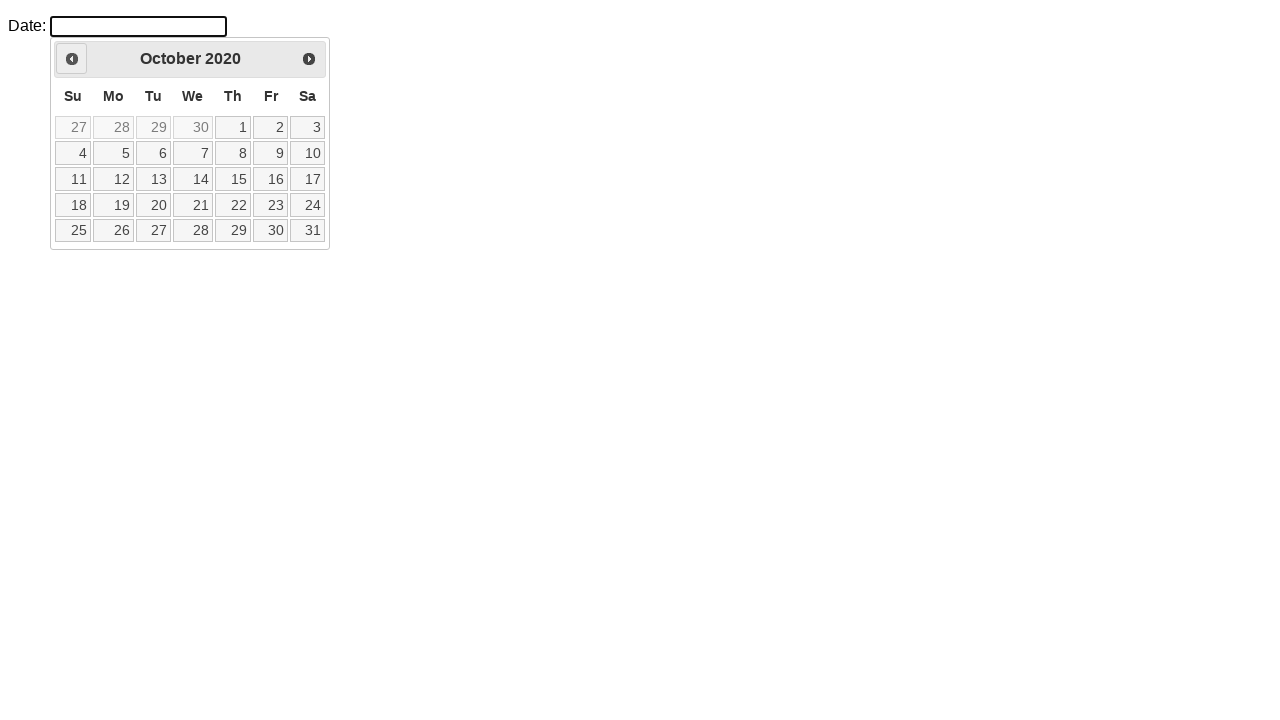

Retrieved current month: October
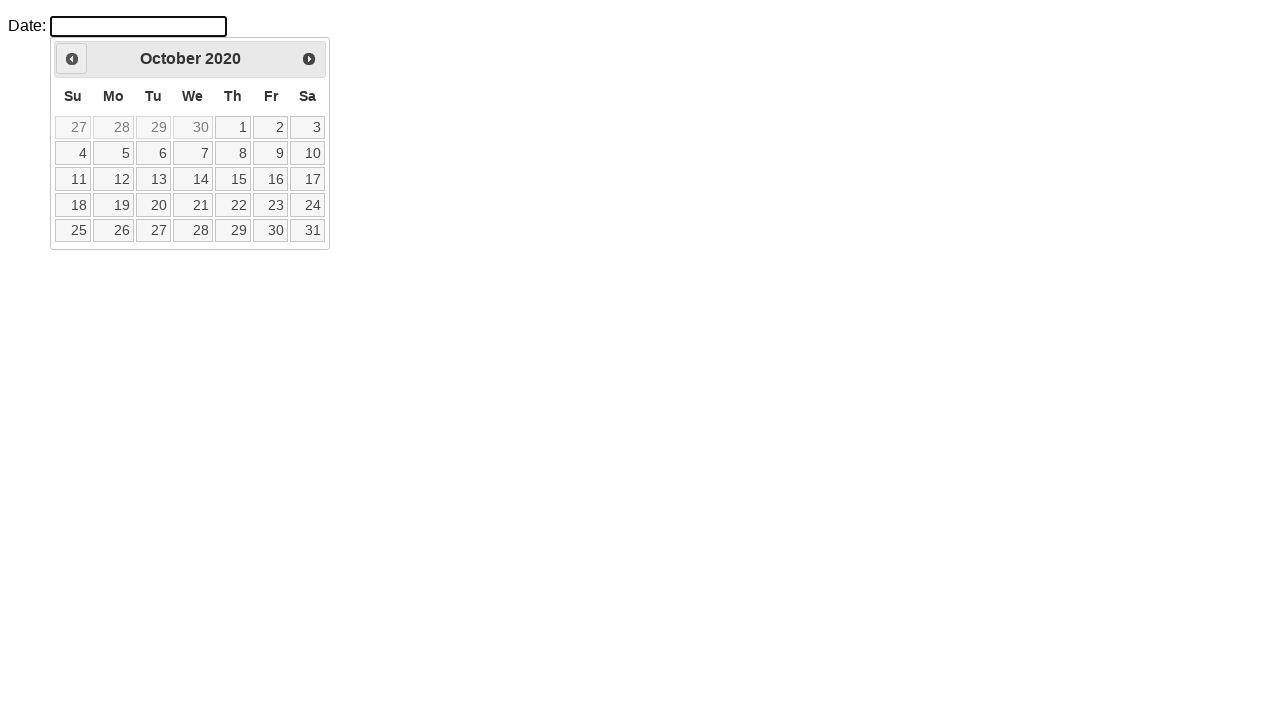

Retrieved current year: 2020
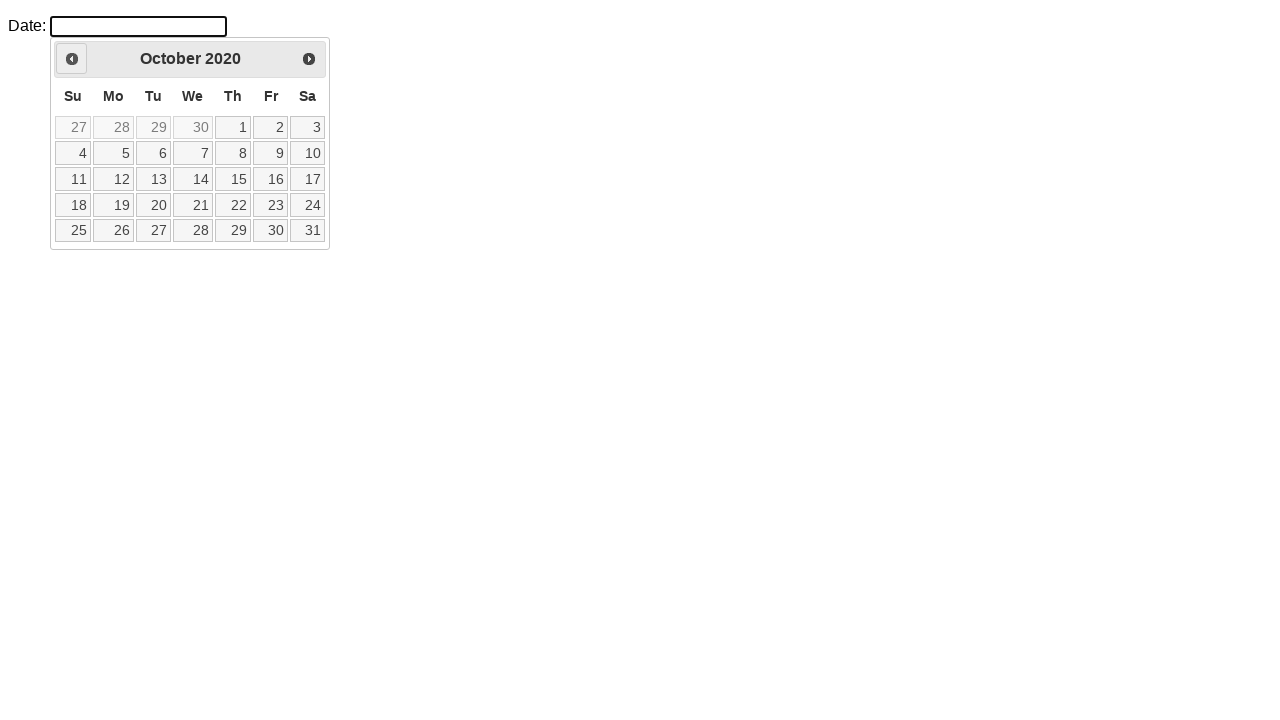

Navigated backward in calendar (currently at October 2020, target is August 2015) at (72, 59) on xpath=//*[@id='ui-datepicker-div']/div/a[1]/span
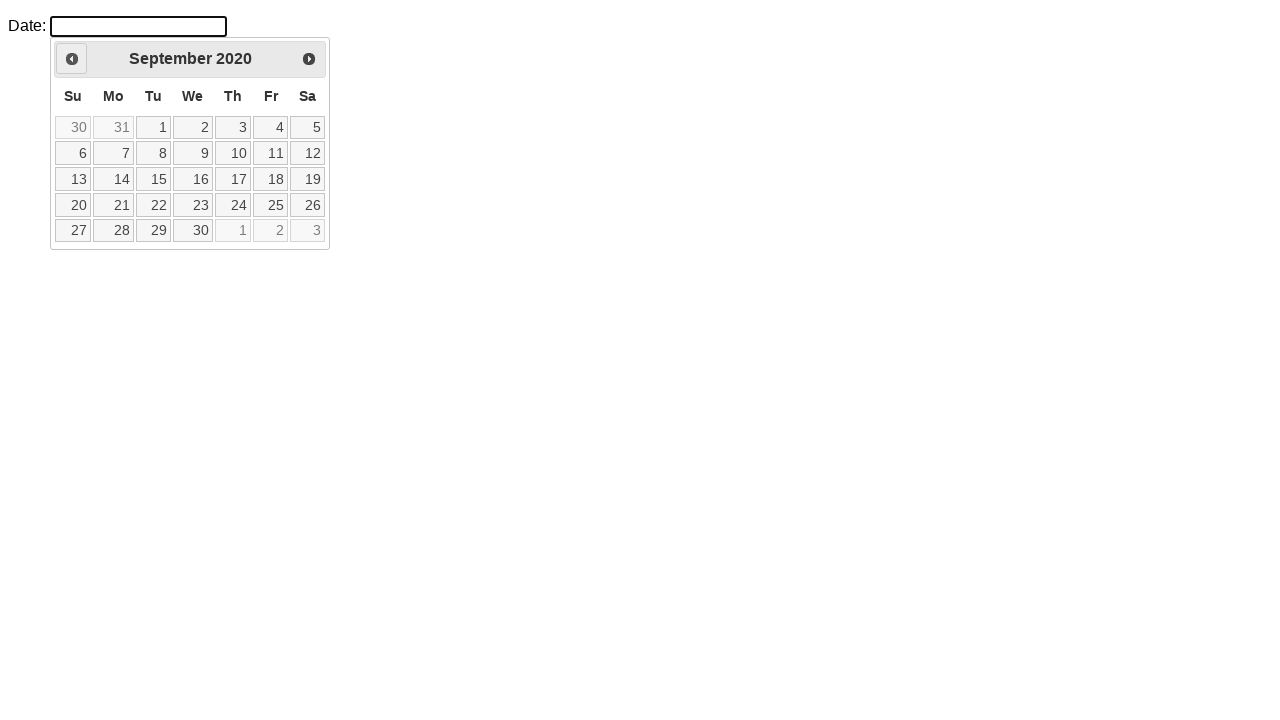

Retrieved current month: September
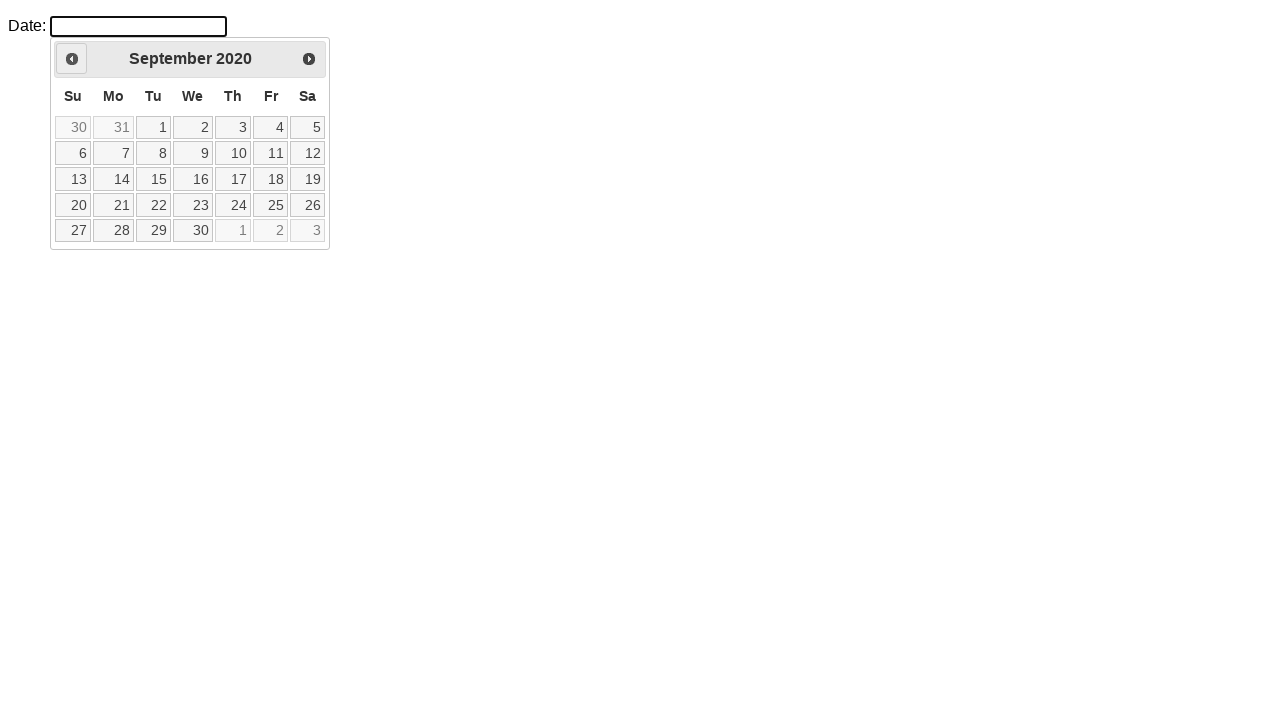

Retrieved current year: 2020
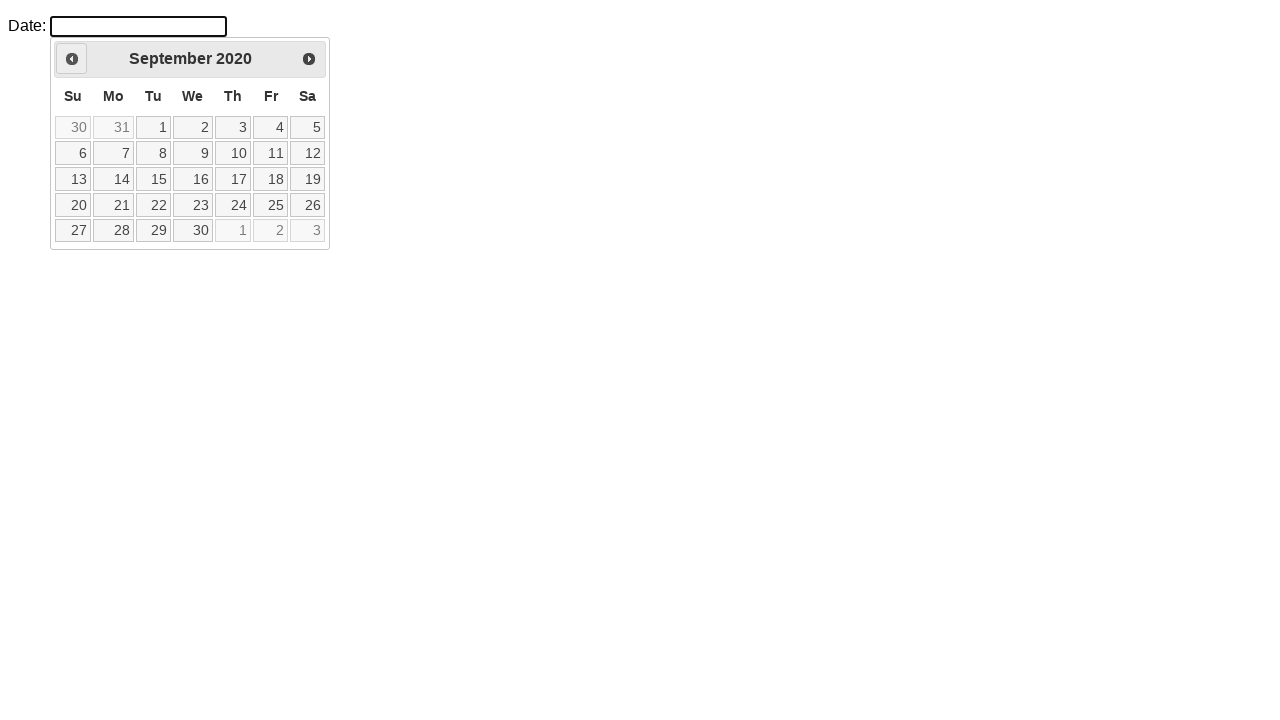

Navigated backward in calendar (currently at September 2020, target is August 2015) at (72, 59) on xpath=//*[@id='ui-datepicker-div']/div/a[1]/span
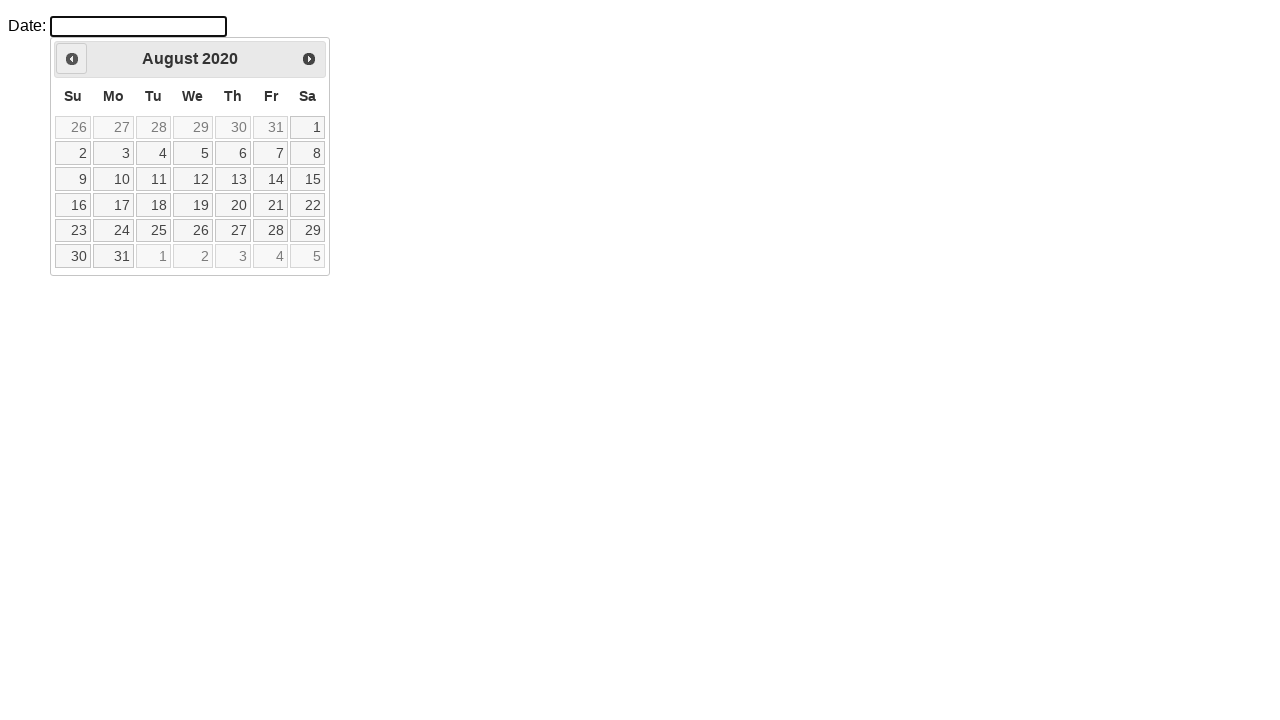

Retrieved current month: August
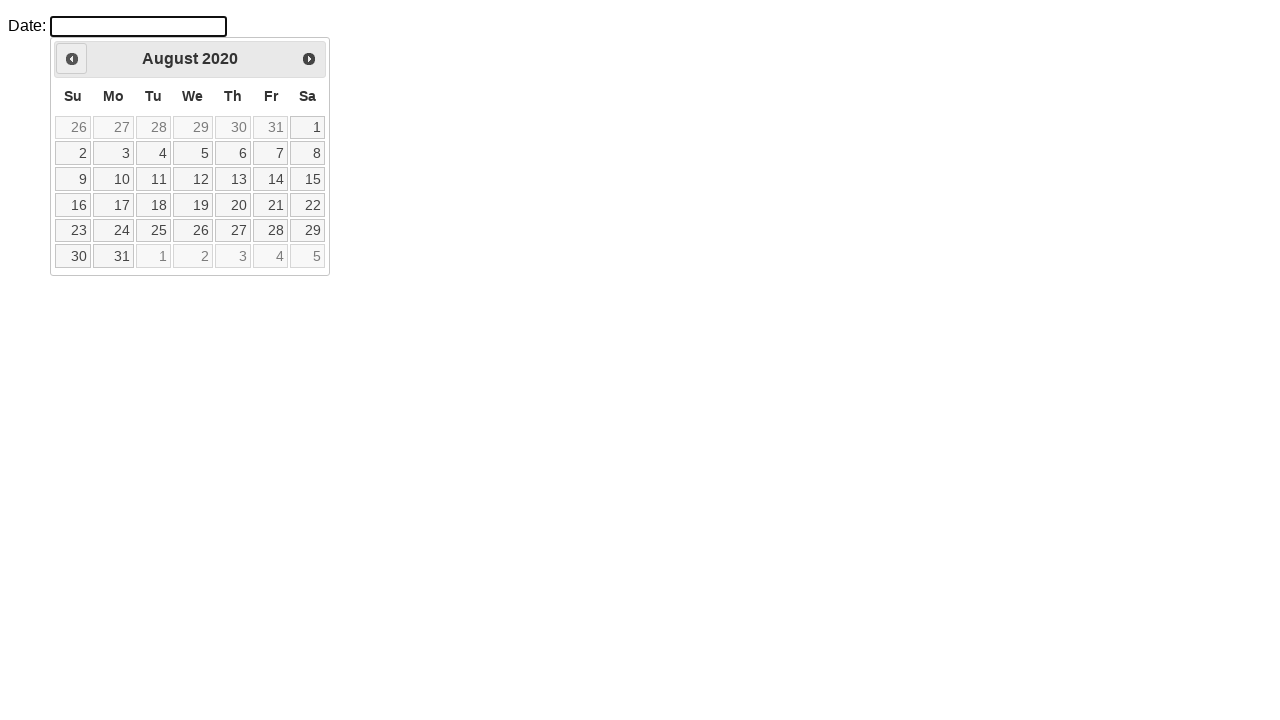

Retrieved current year: 2020
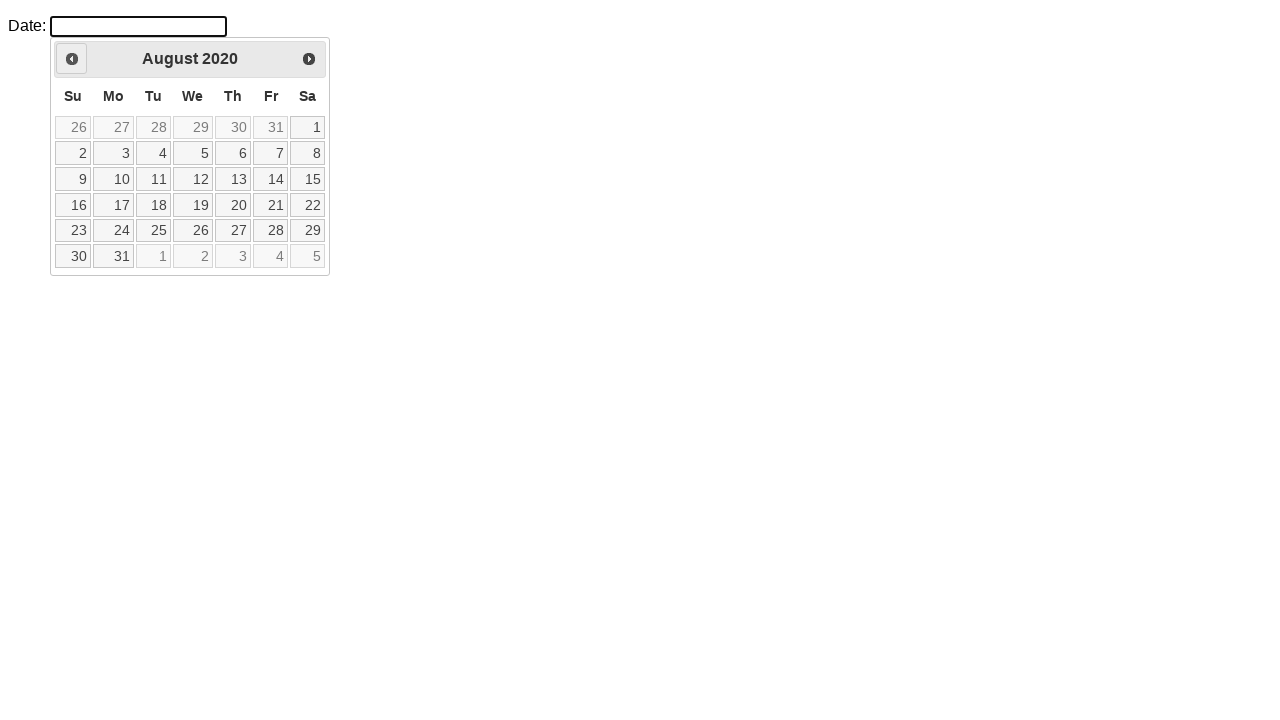

Navigated backward in calendar (currently at August 2020, target is August 2015) at (72, 59) on xpath=//*[@id='ui-datepicker-div']/div/a[1]/span
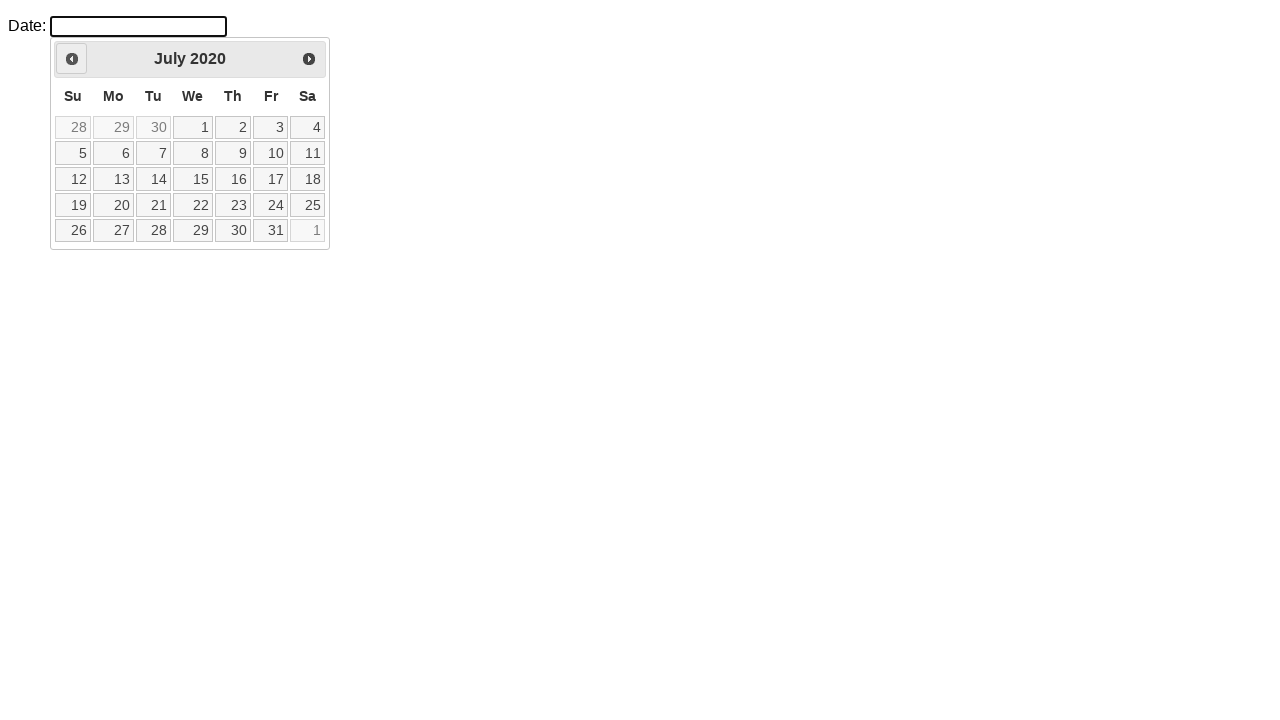

Retrieved current month: July
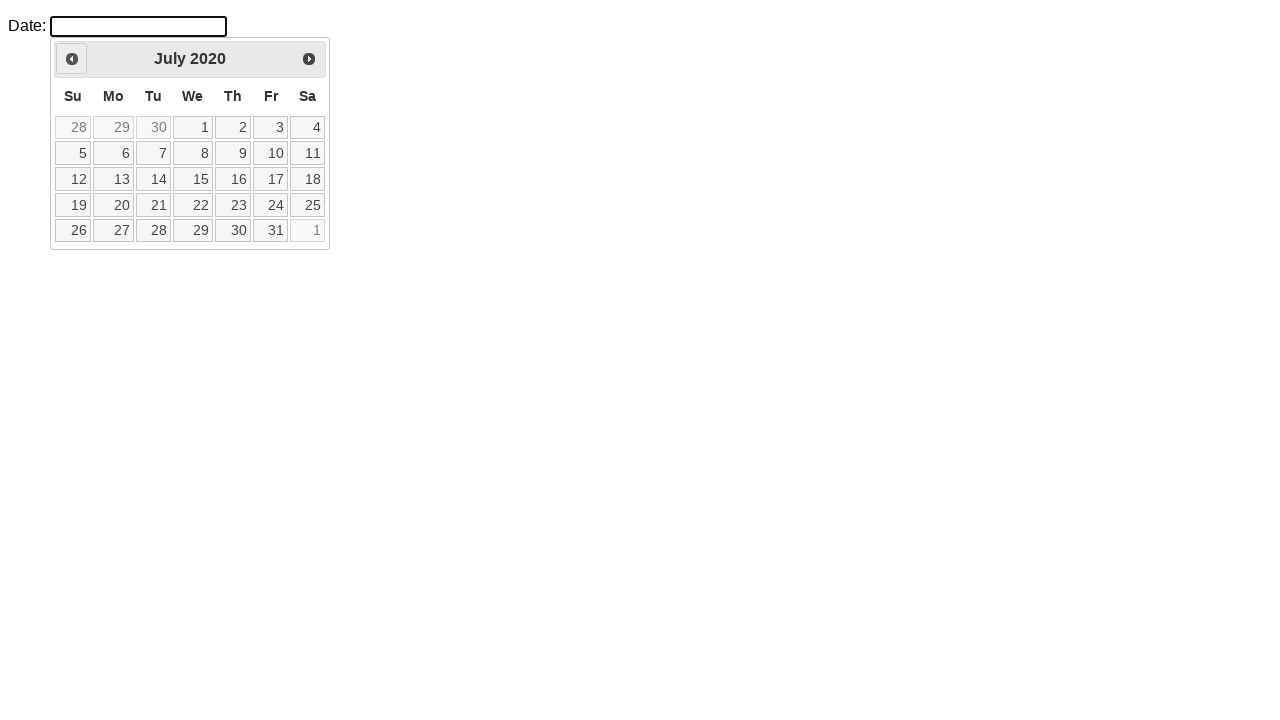

Retrieved current year: 2020
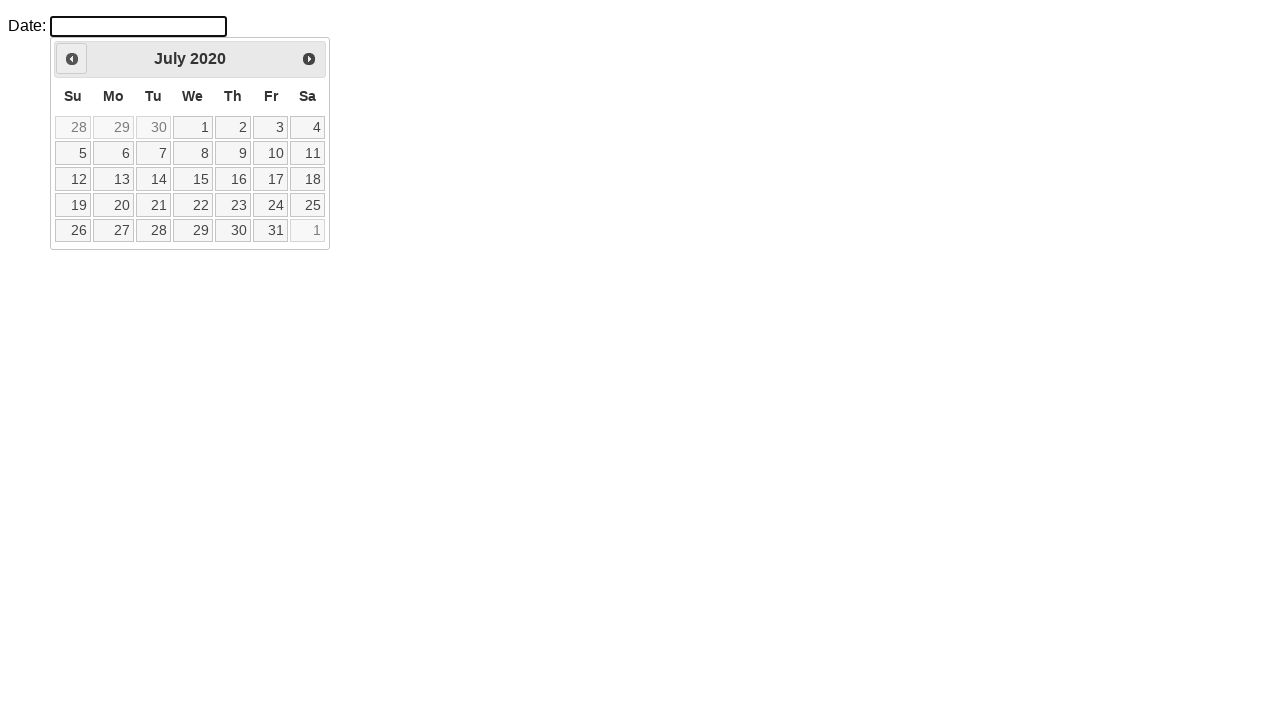

Navigated backward in calendar (currently at July 2020, target is August 2015) at (72, 59) on xpath=//*[@id='ui-datepicker-div']/div/a[1]/span
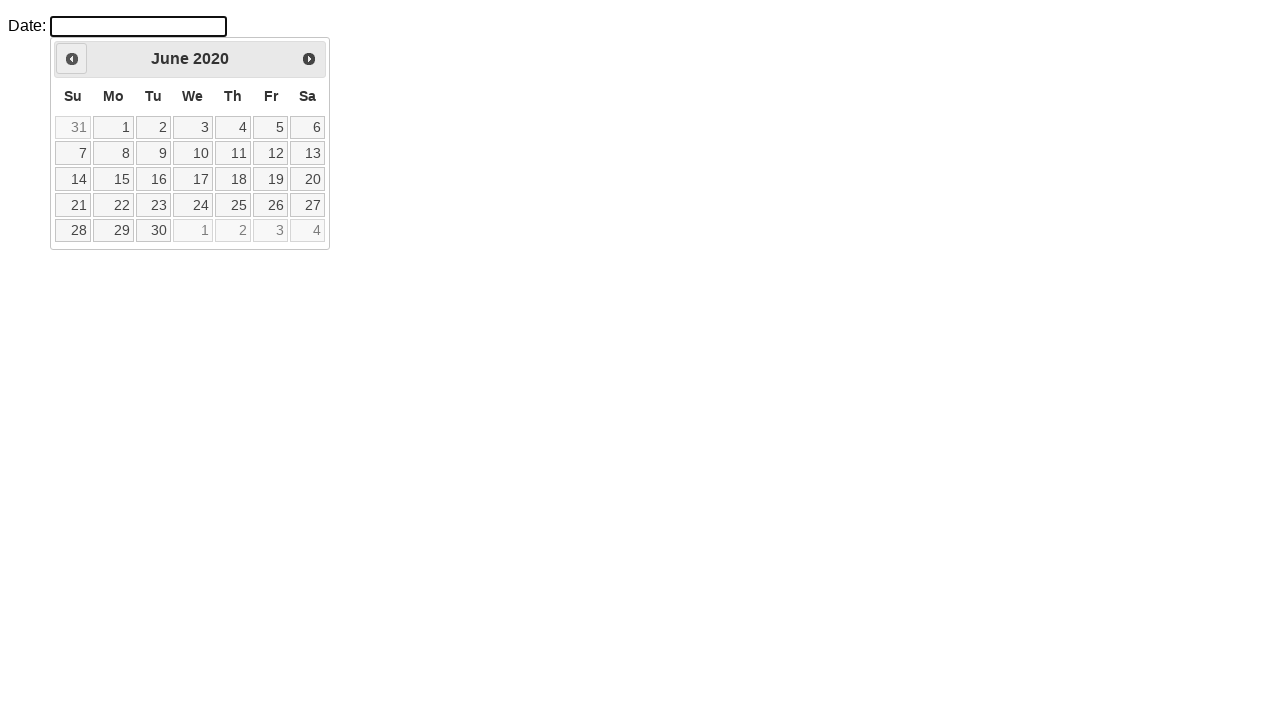

Retrieved current month: June
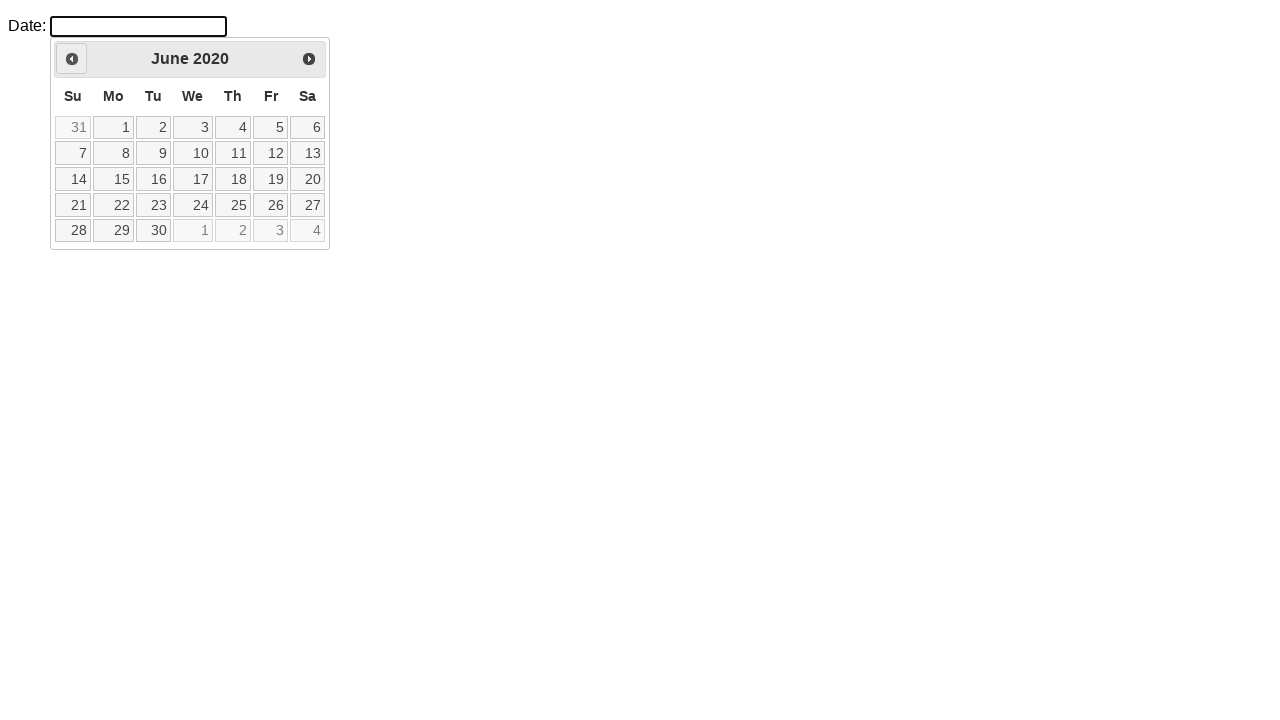

Retrieved current year: 2020
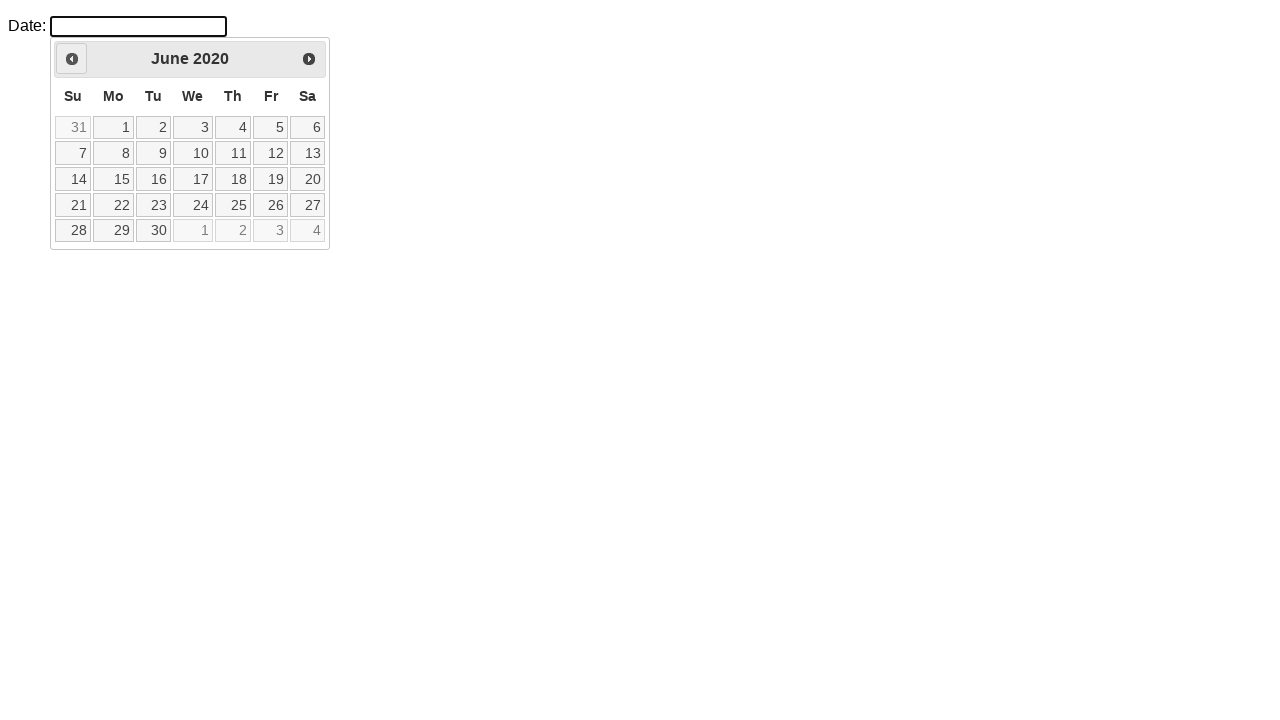

Navigated backward in calendar (currently at June 2020, target is August 2015) at (72, 59) on xpath=//*[@id='ui-datepicker-div']/div/a[1]/span
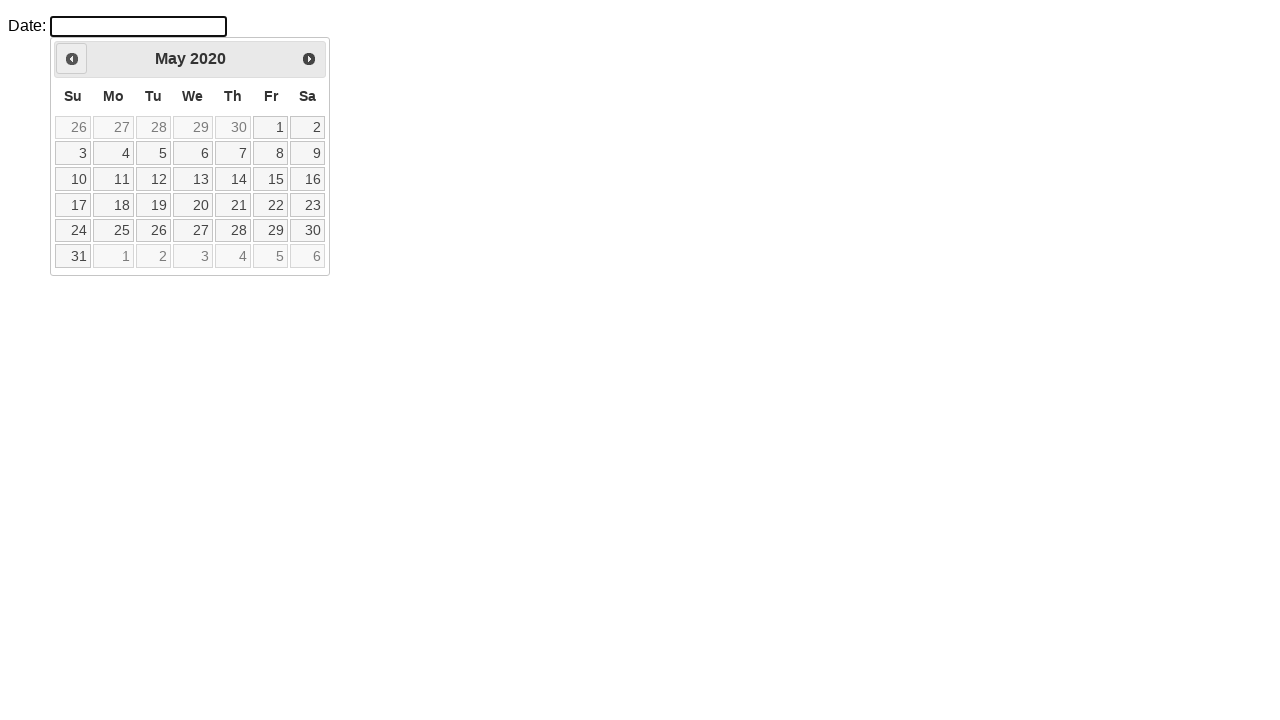

Retrieved current month: May
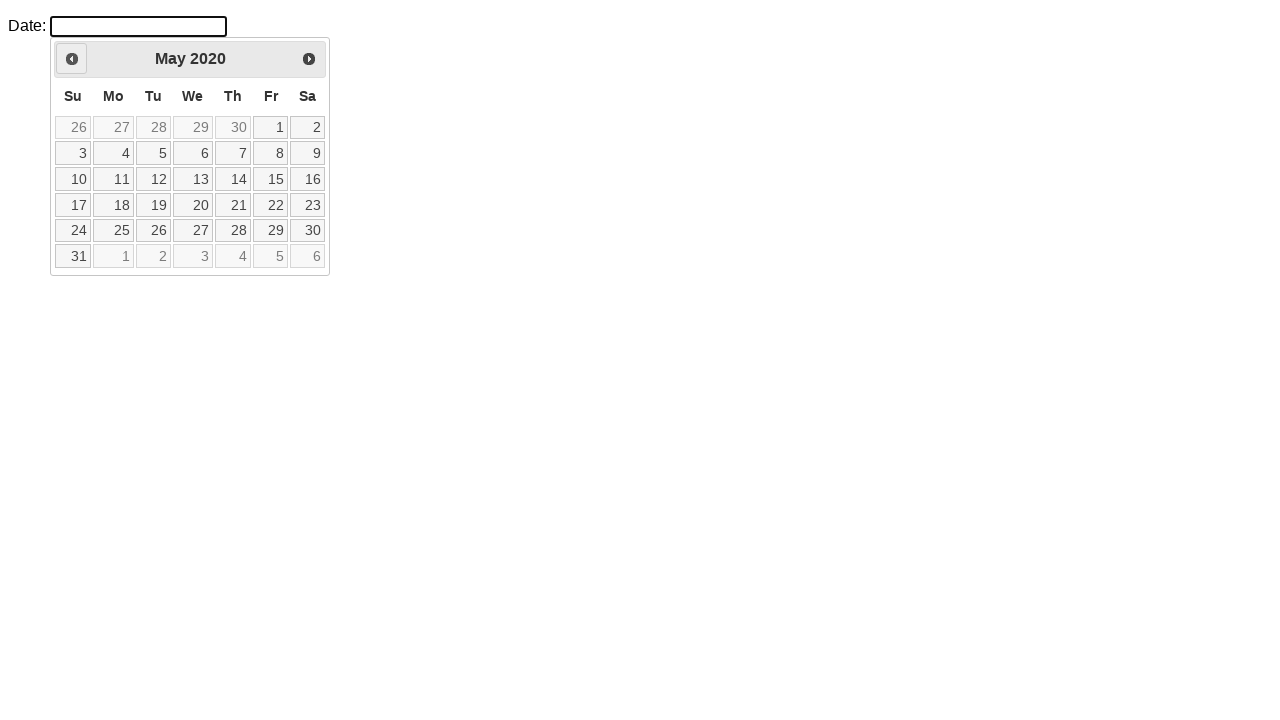

Retrieved current year: 2020
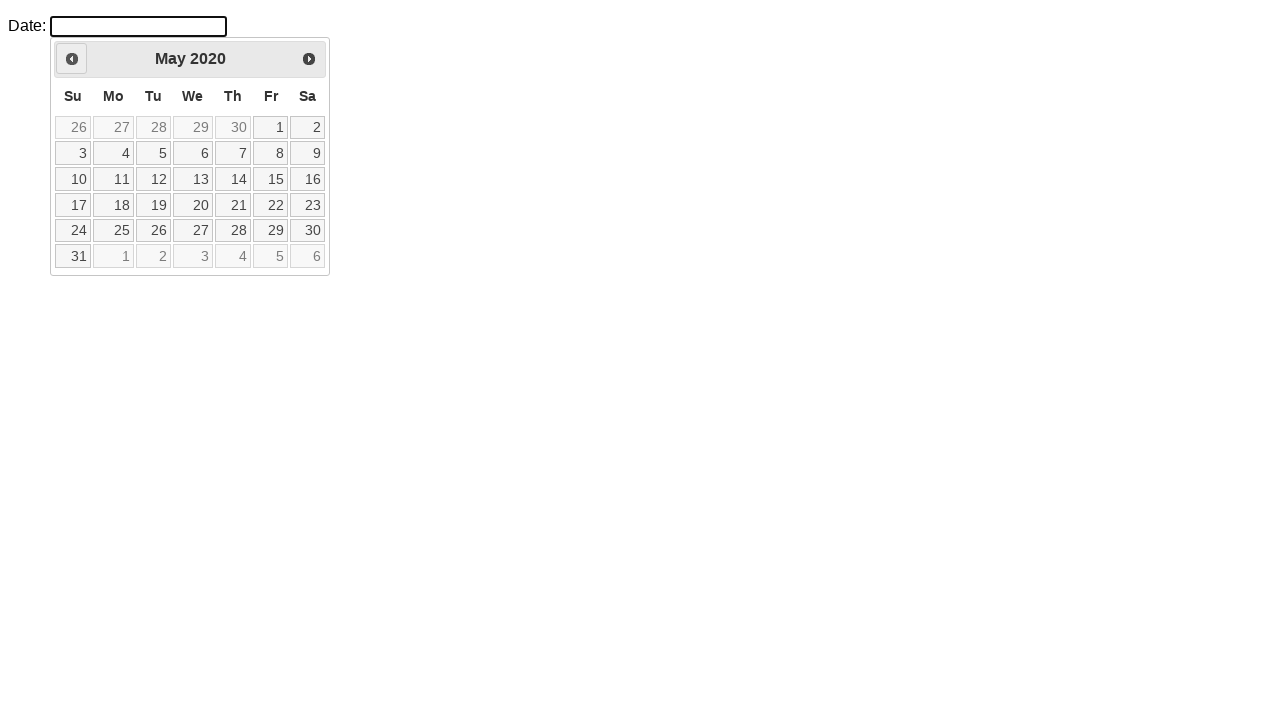

Navigated backward in calendar (currently at May 2020, target is August 2015) at (72, 59) on xpath=//*[@id='ui-datepicker-div']/div/a[1]/span
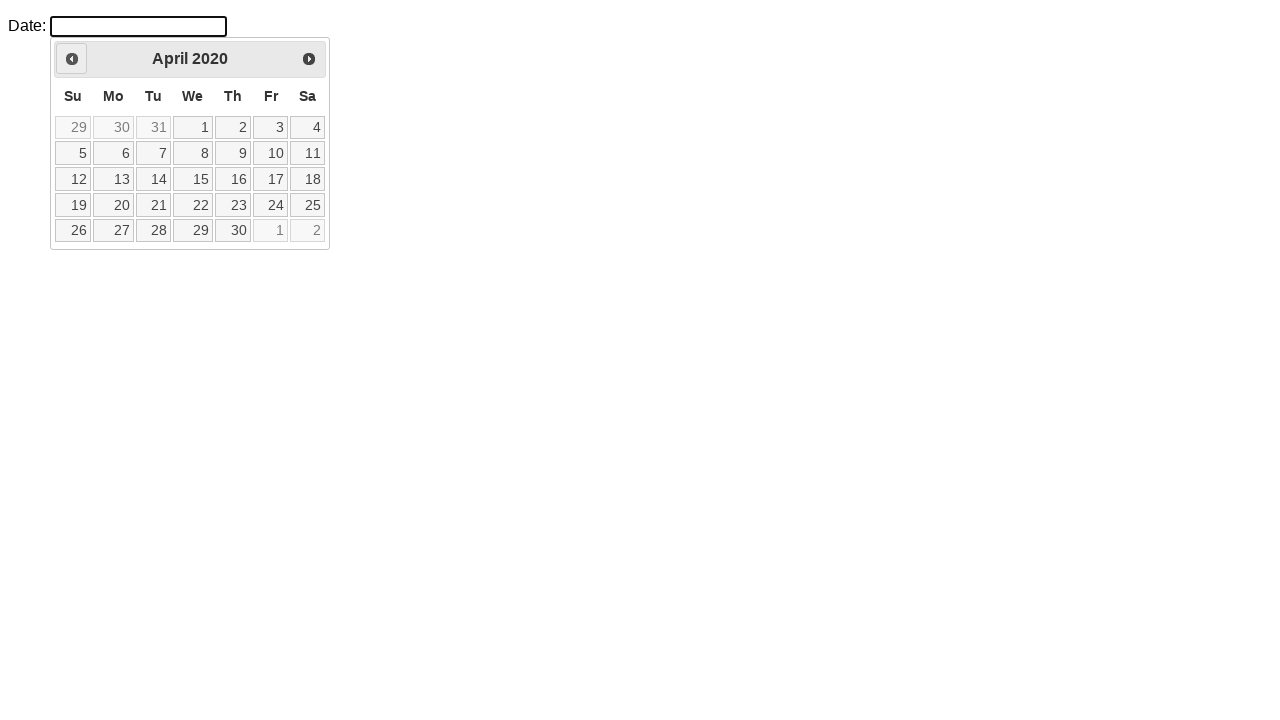

Retrieved current month: April
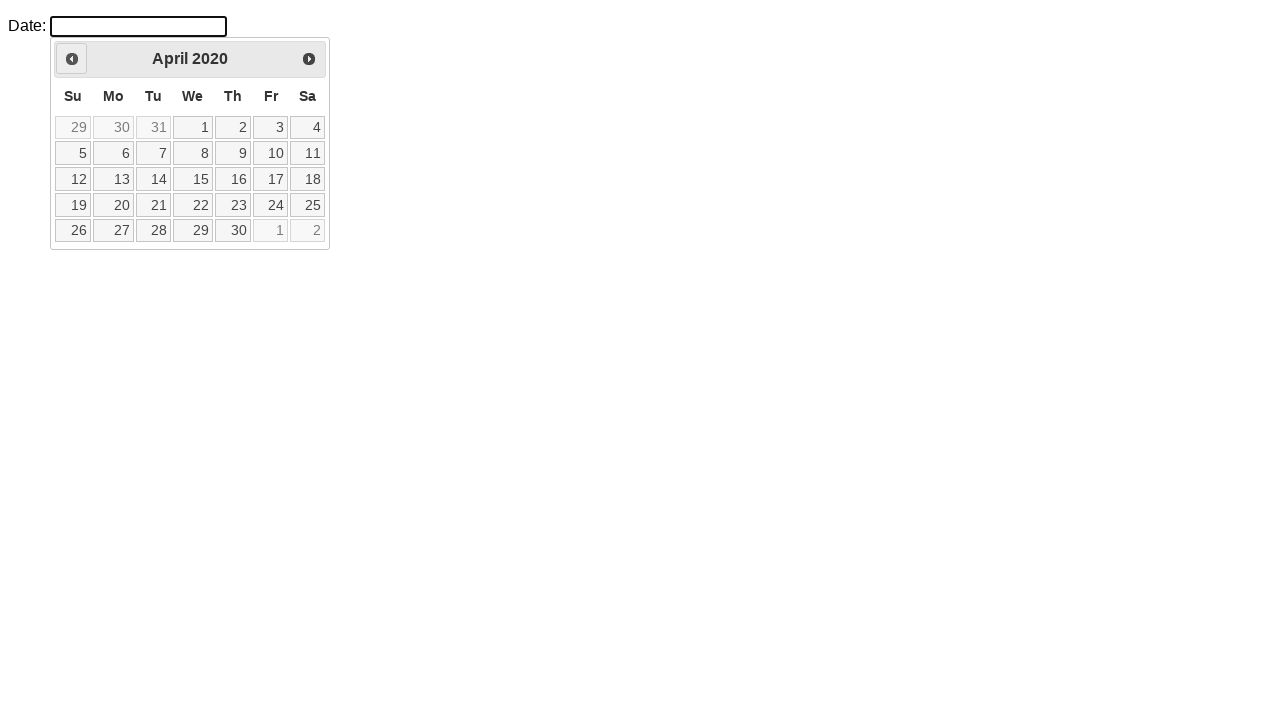

Retrieved current year: 2020
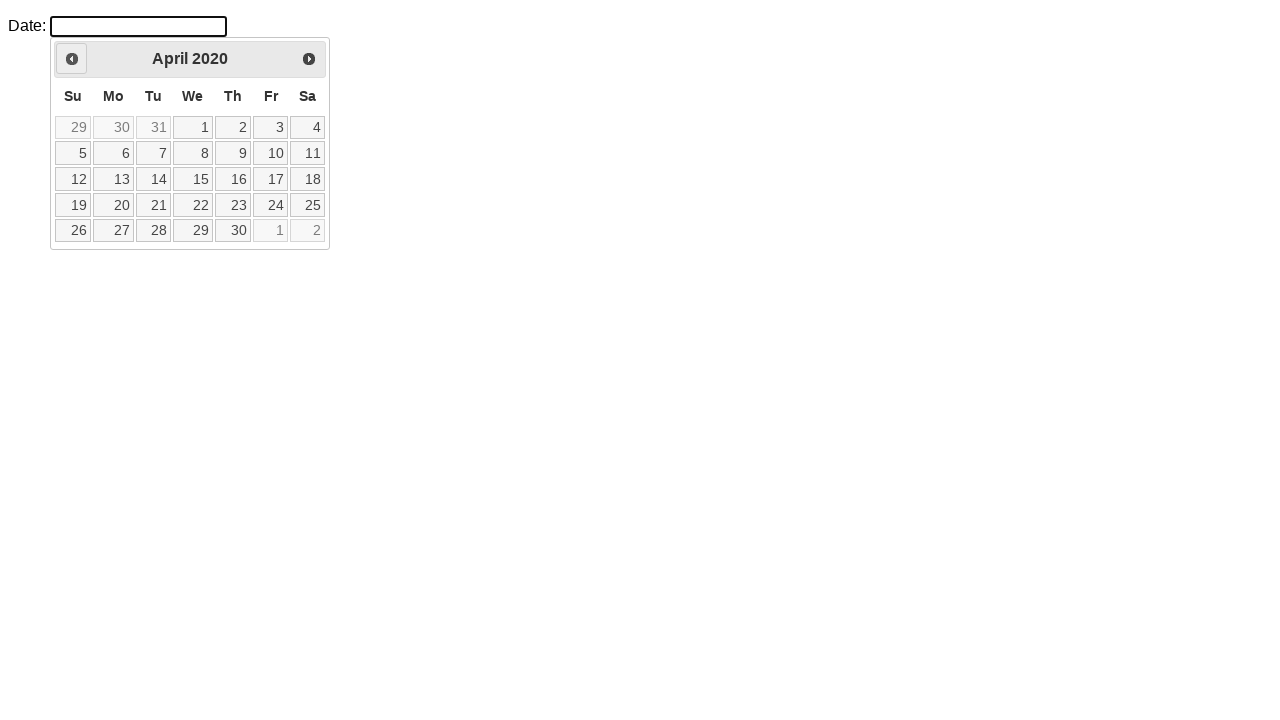

Navigated backward in calendar (currently at April 2020, target is August 2015) at (72, 59) on xpath=//*[@id='ui-datepicker-div']/div/a[1]/span
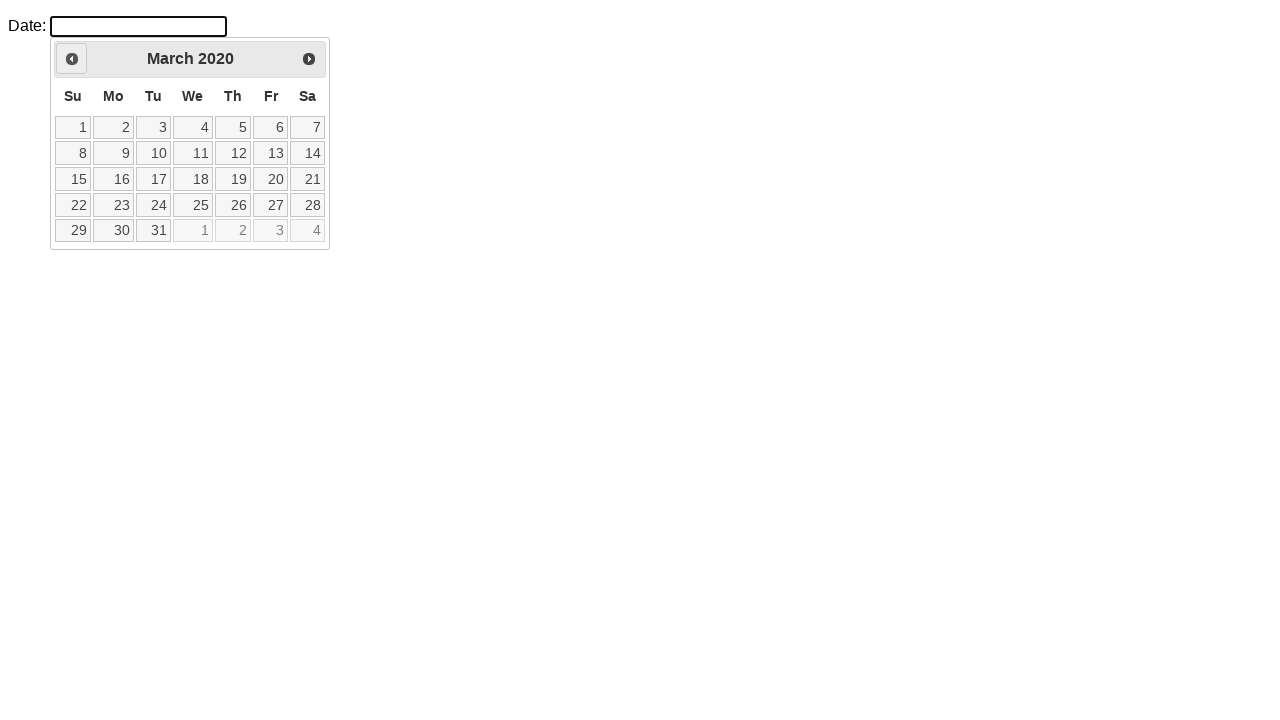

Retrieved current month: March
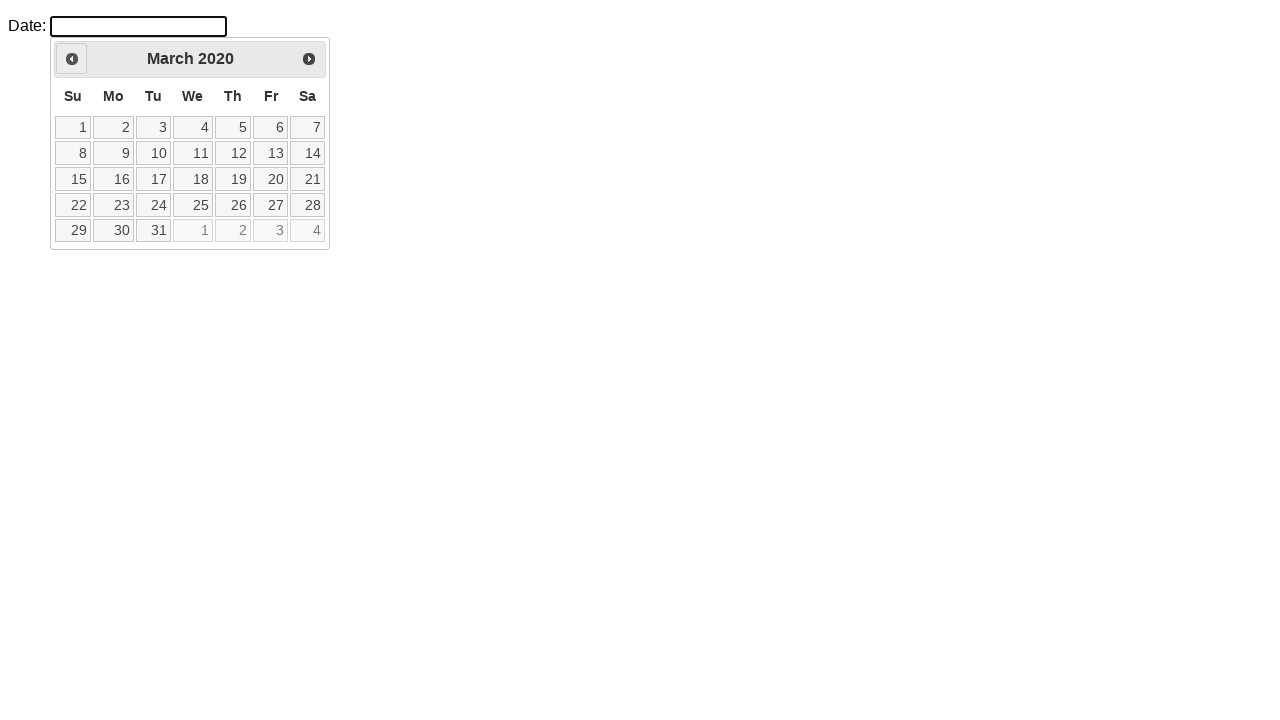

Retrieved current year: 2020
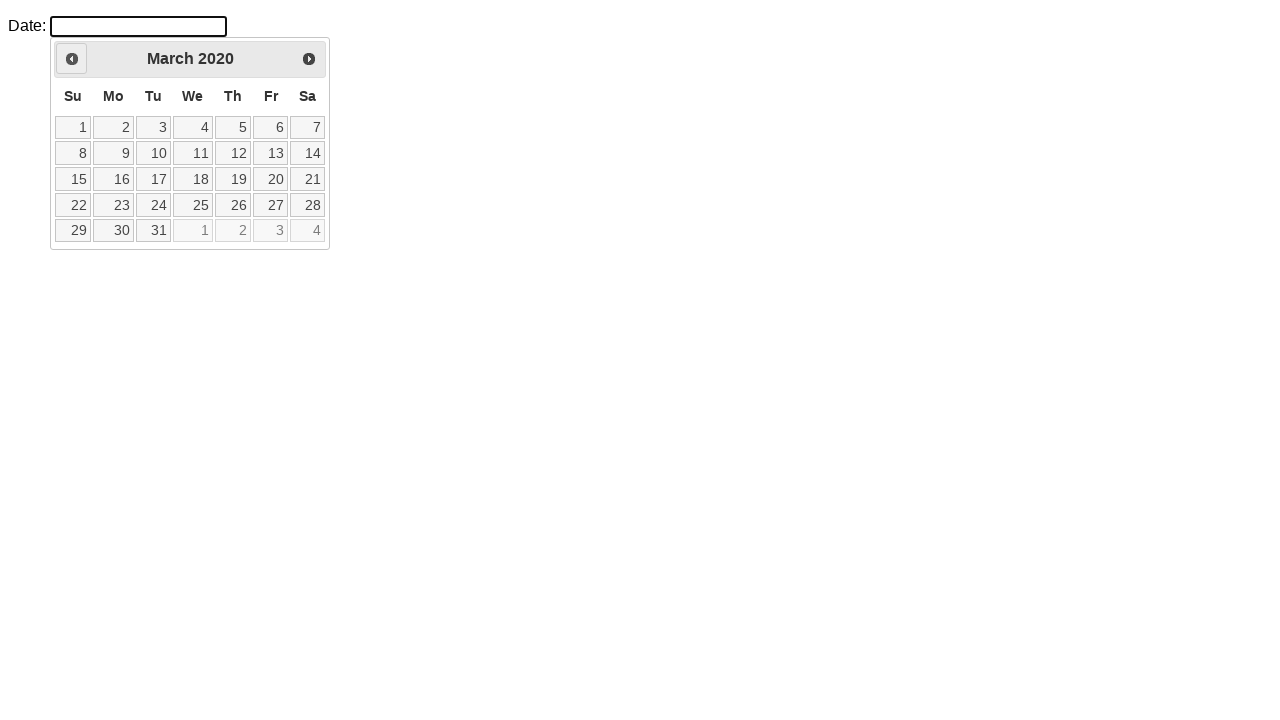

Navigated backward in calendar (currently at March 2020, target is August 2015) at (72, 59) on xpath=//*[@id='ui-datepicker-div']/div/a[1]/span
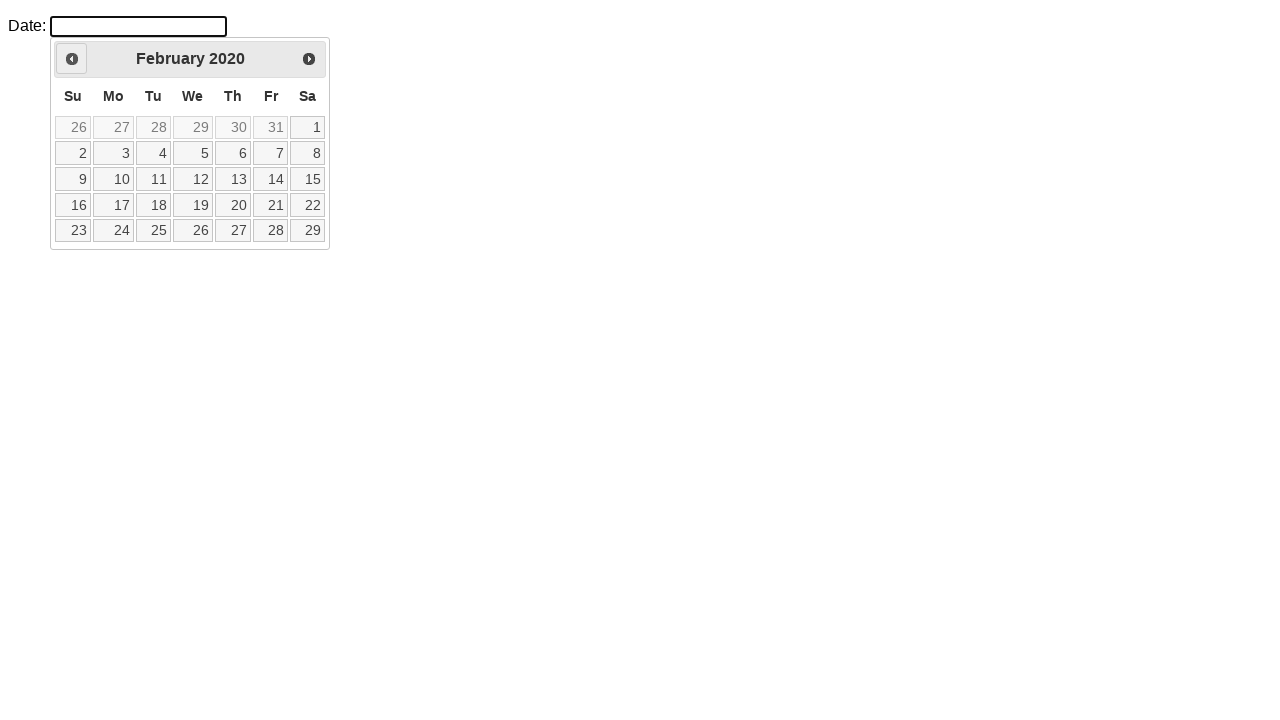

Retrieved current month: February
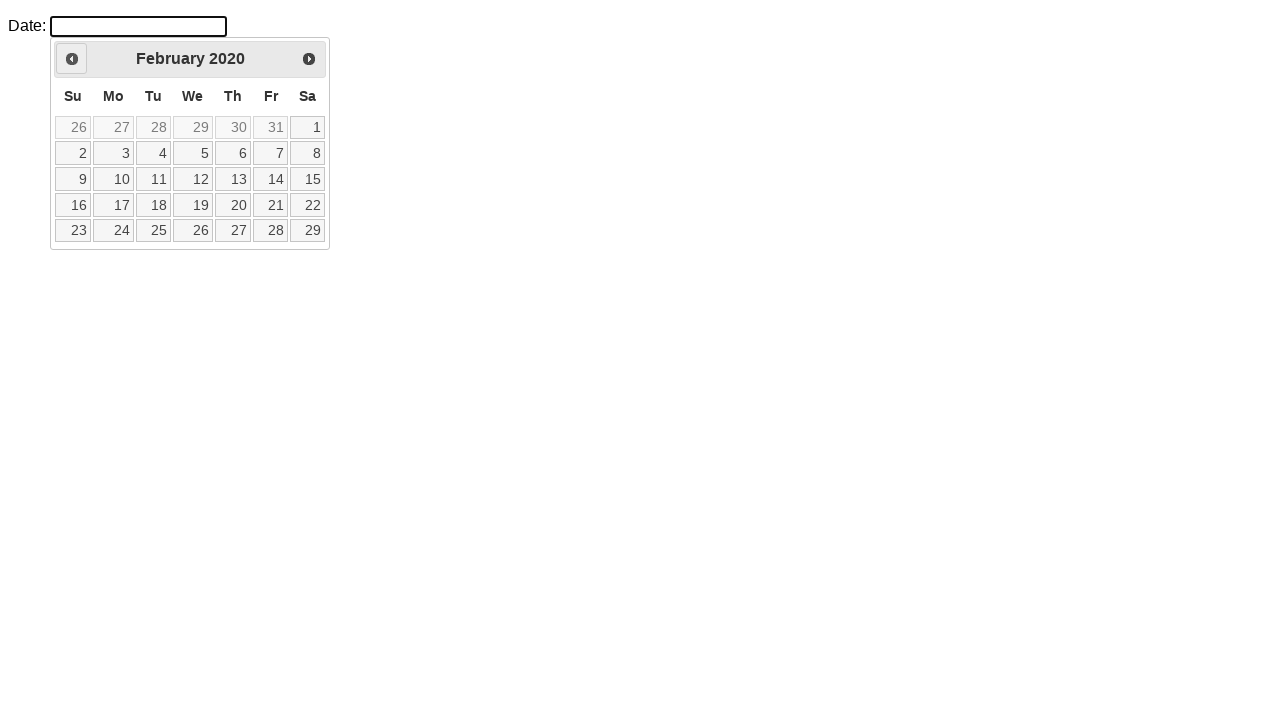

Retrieved current year: 2020
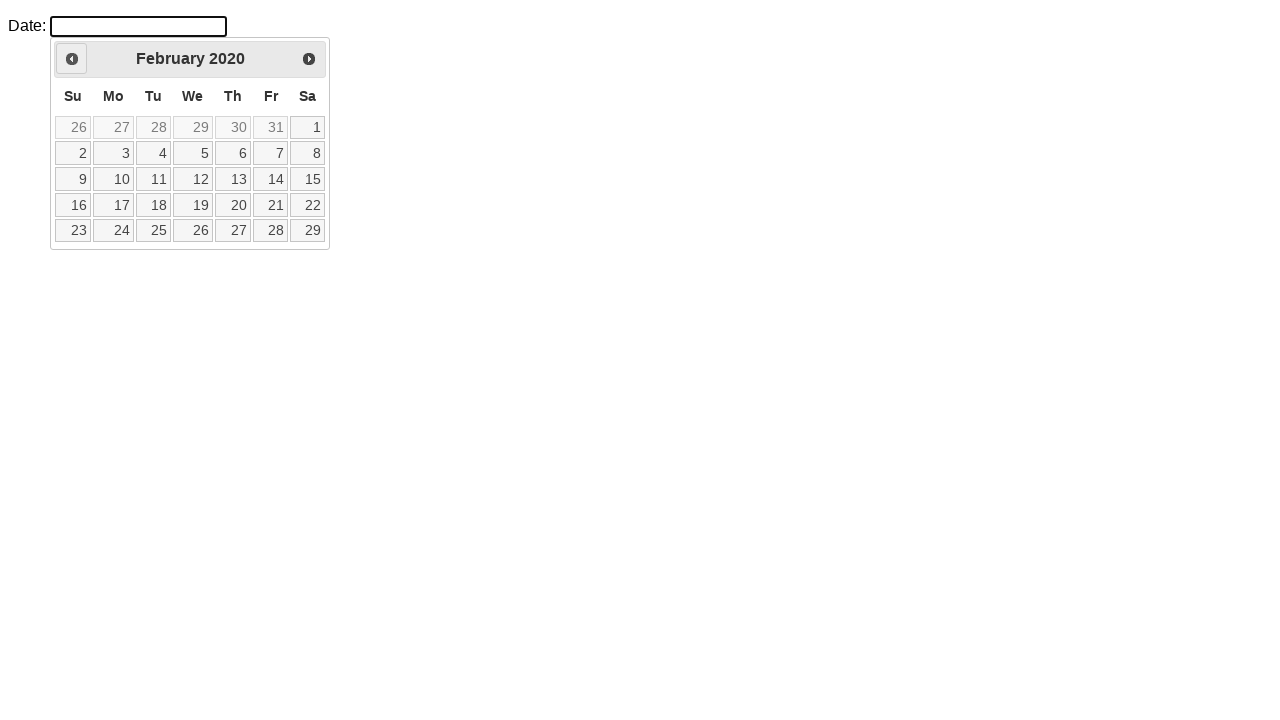

Navigated backward in calendar (currently at February 2020, target is August 2015) at (72, 59) on xpath=//*[@id='ui-datepicker-div']/div/a[1]/span
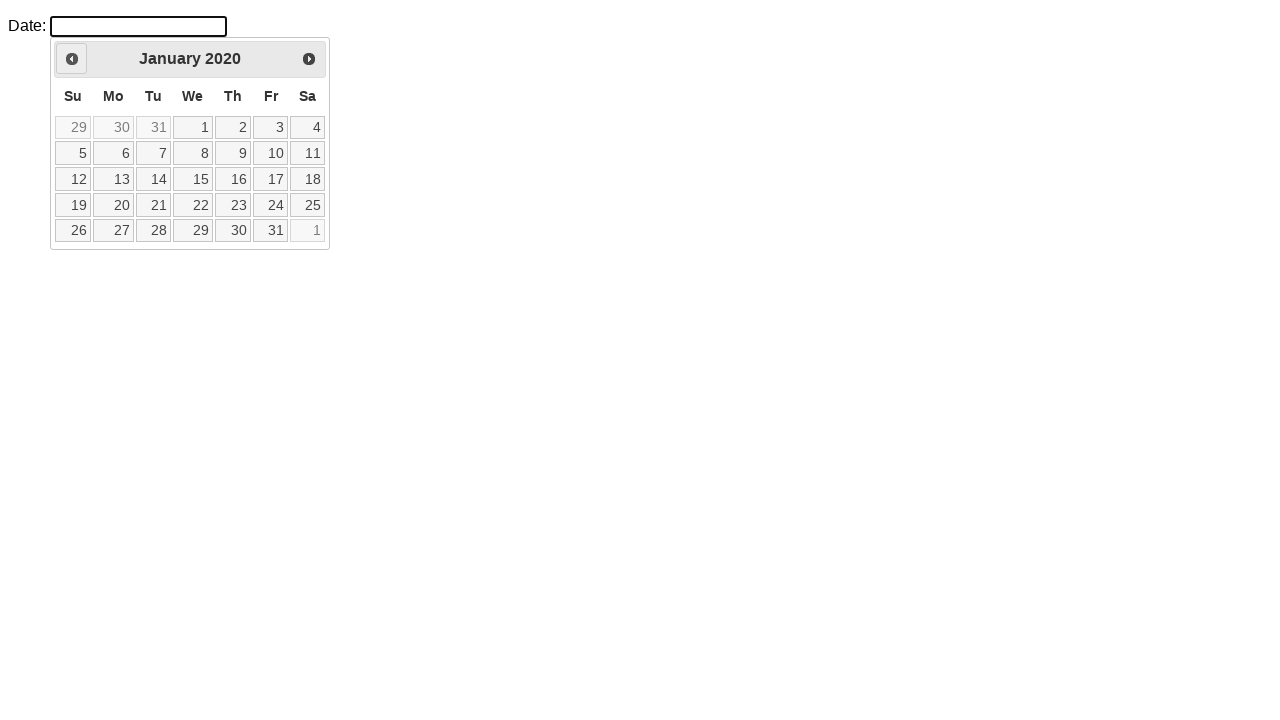

Retrieved current month: January
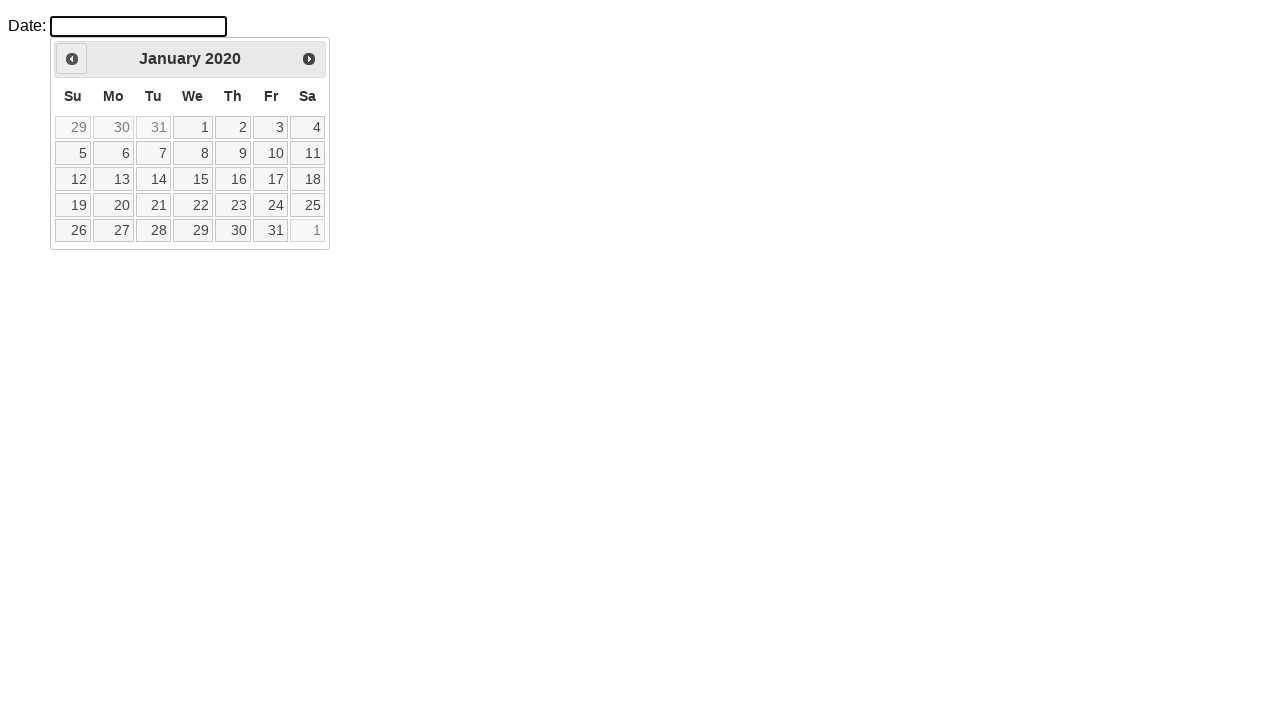

Retrieved current year: 2020
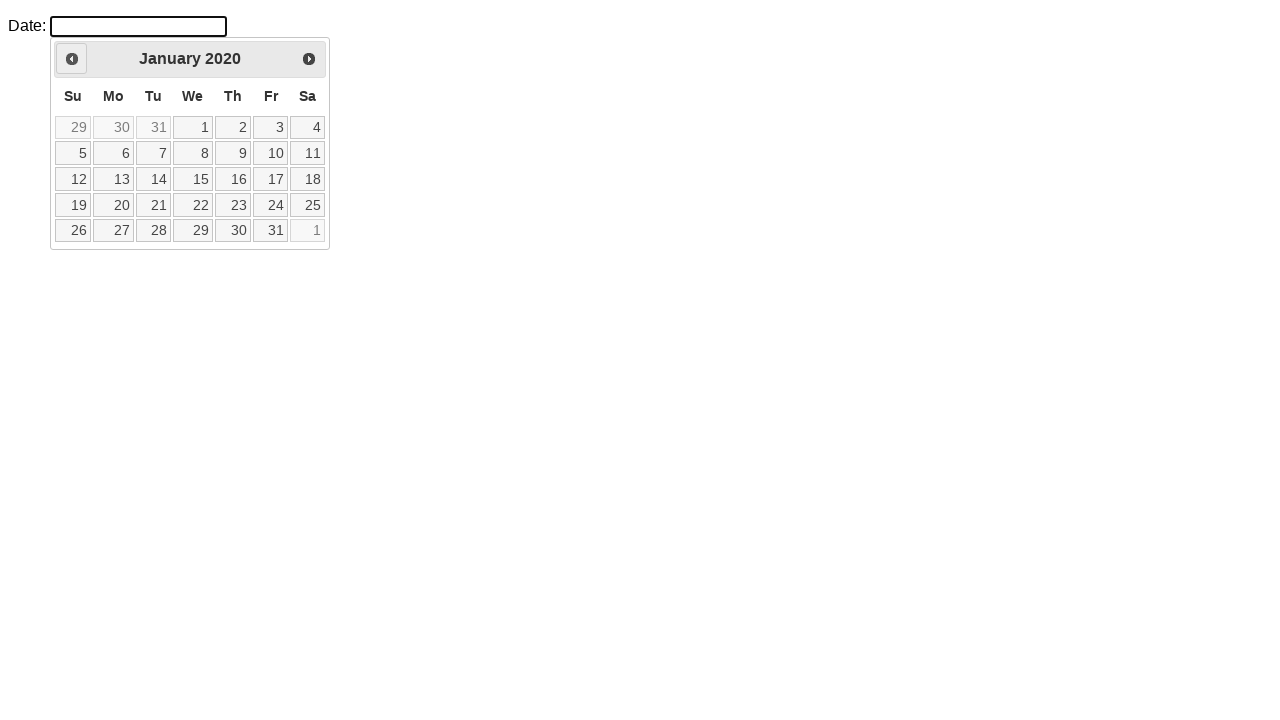

Navigated backward in calendar (currently at January 2020, target is August 2015) at (72, 59) on xpath=//*[@id='ui-datepicker-div']/div/a[1]/span
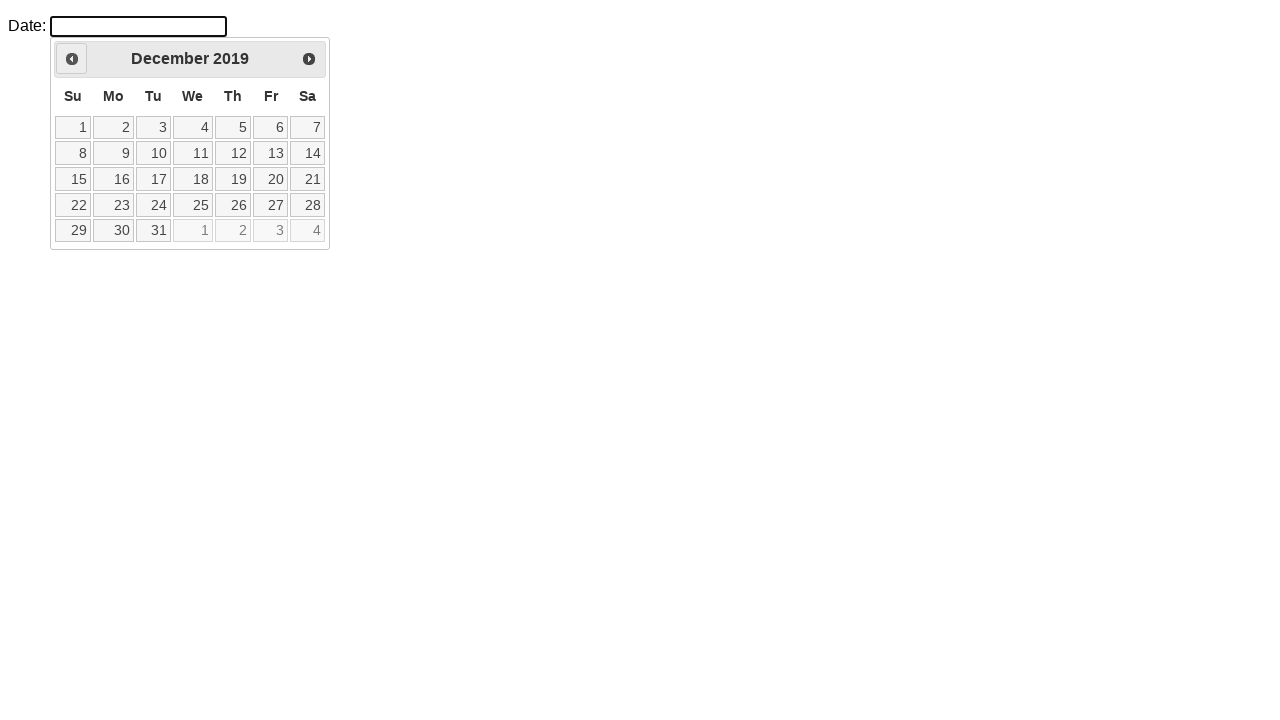

Retrieved current month: December
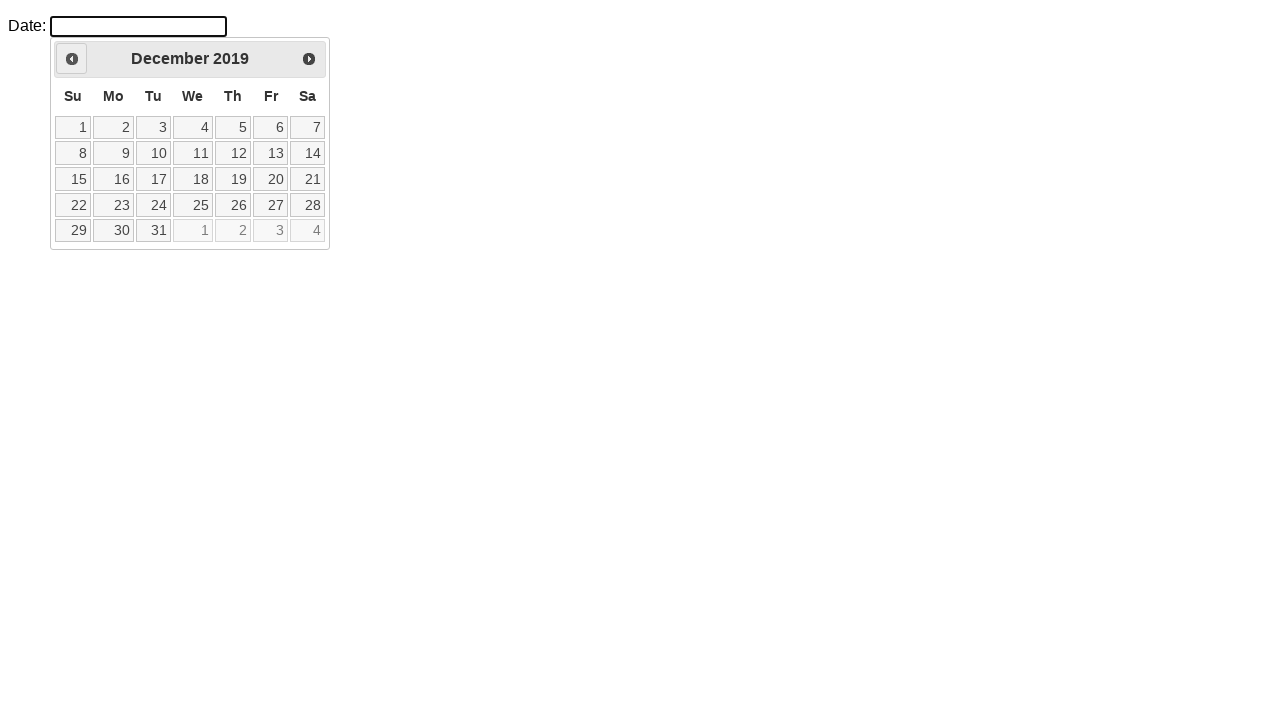

Retrieved current year: 2019
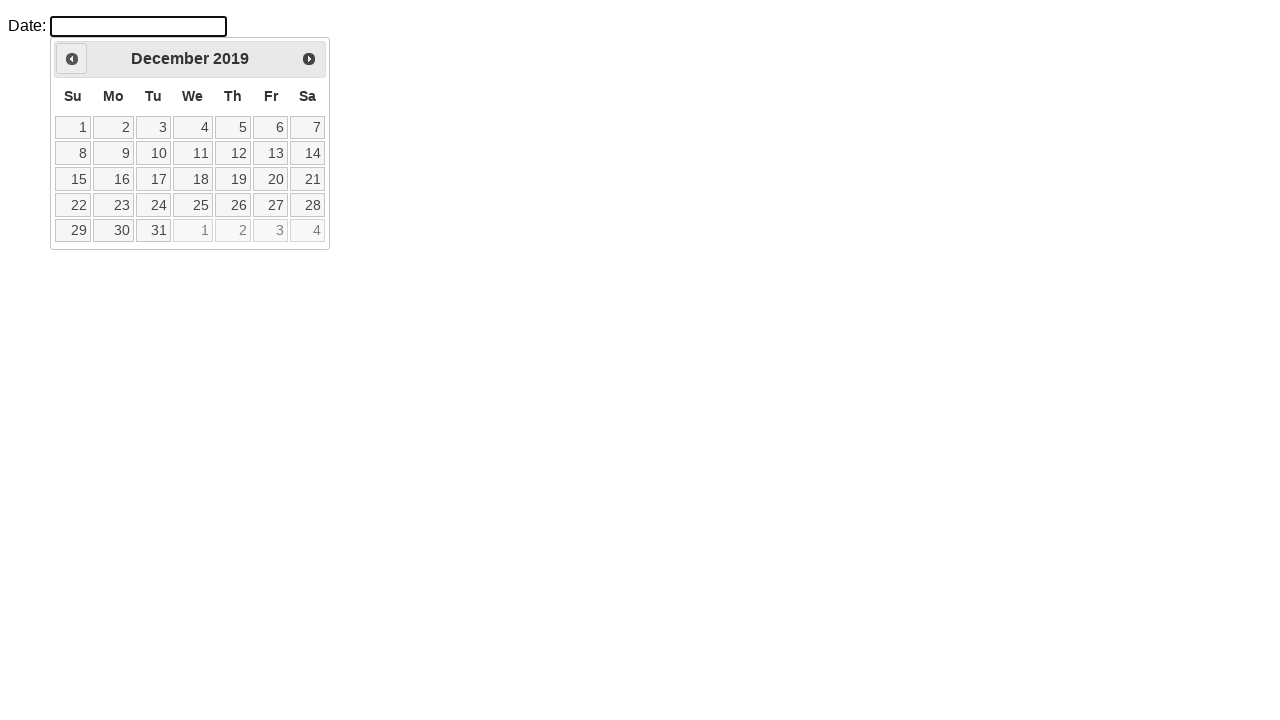

Navigated backward in calendar (currently at December 2019, target is August 2015) at (72, 59) on xpath=//*[@id='ui-datepicker-div']/div/a[1]/span
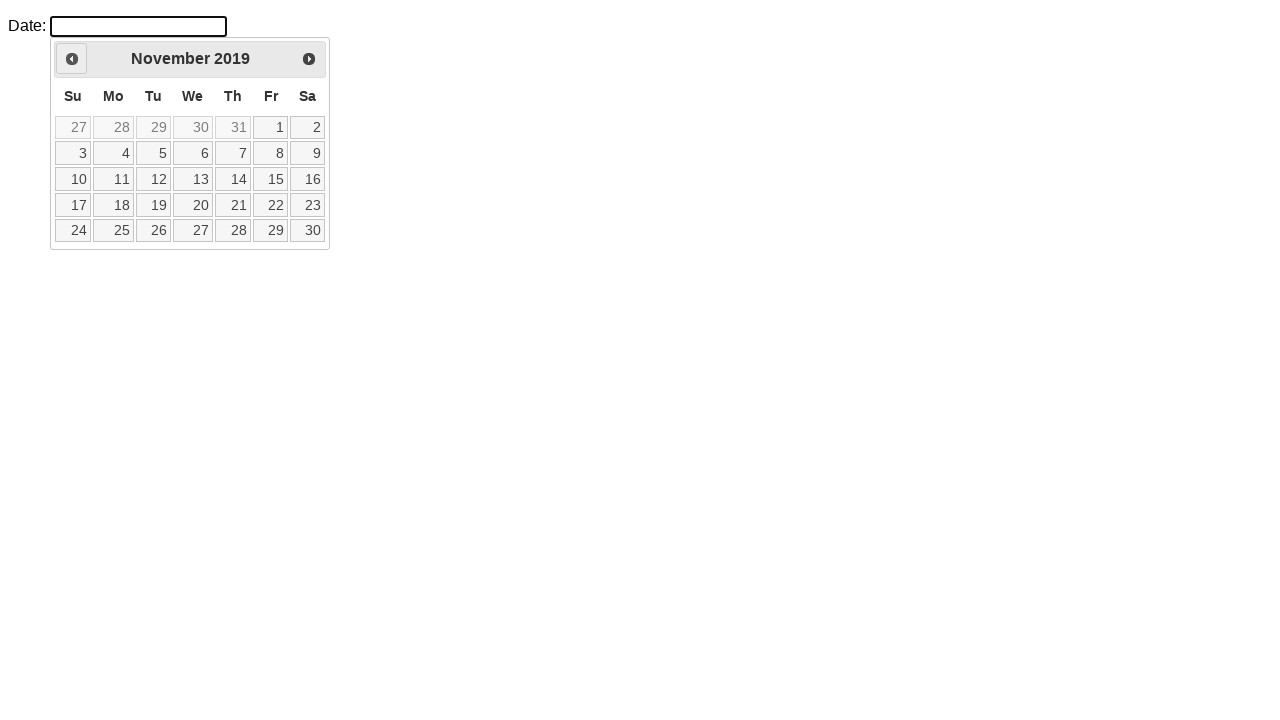

Retrieved current month: November
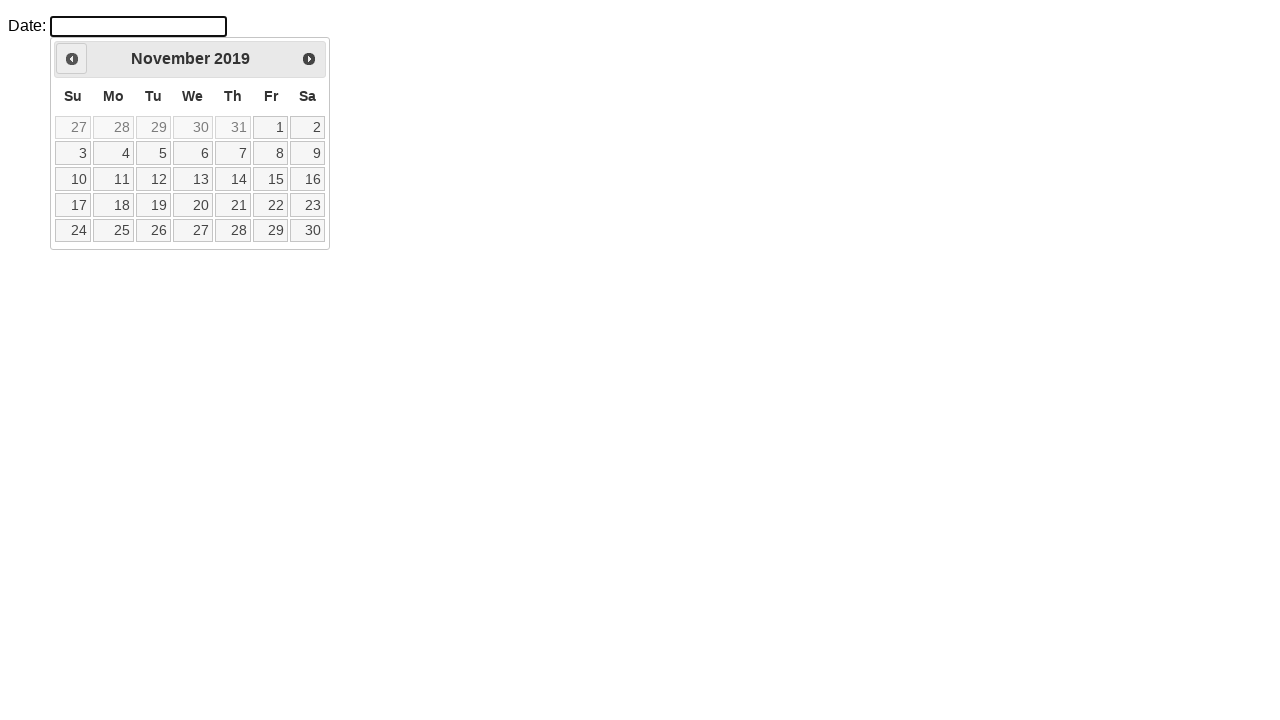

Retrieved current year: 2019
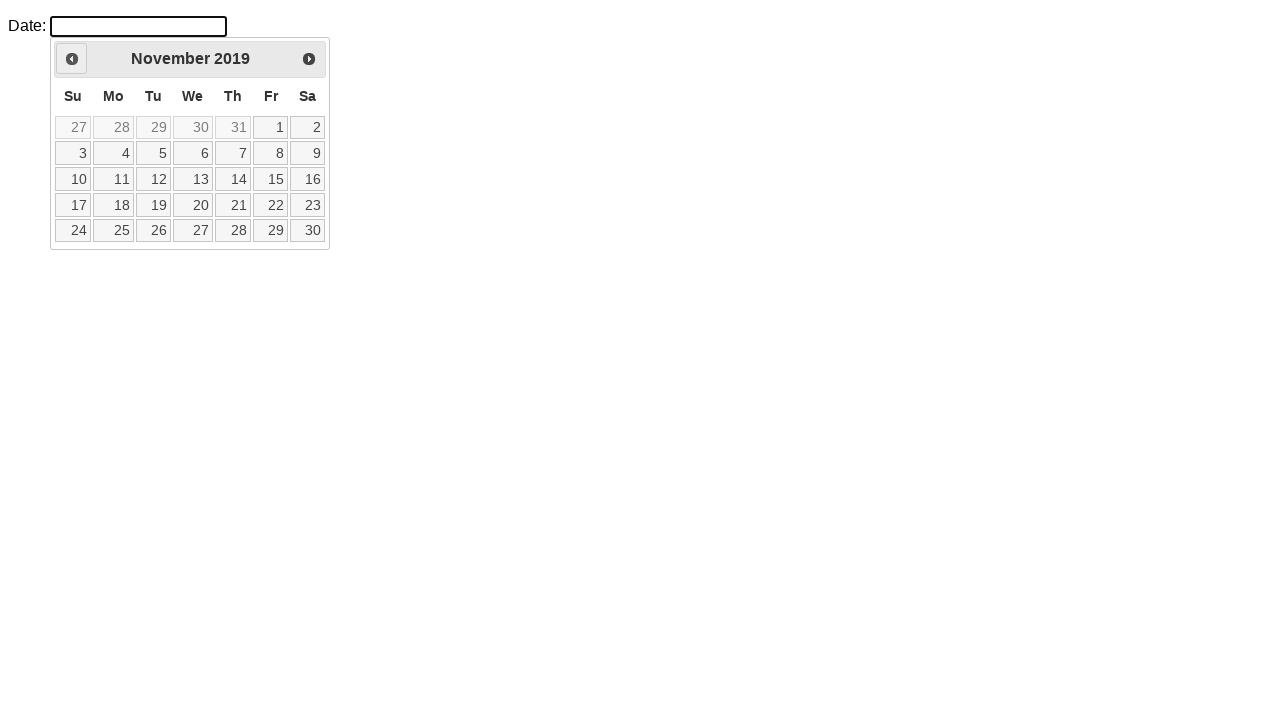

Navigated backward in calendar (currently at November 2019, target is August 2015) at (72, 59) on xpath=//*[@id='ui-datepicker-div']/div/a[1]/span
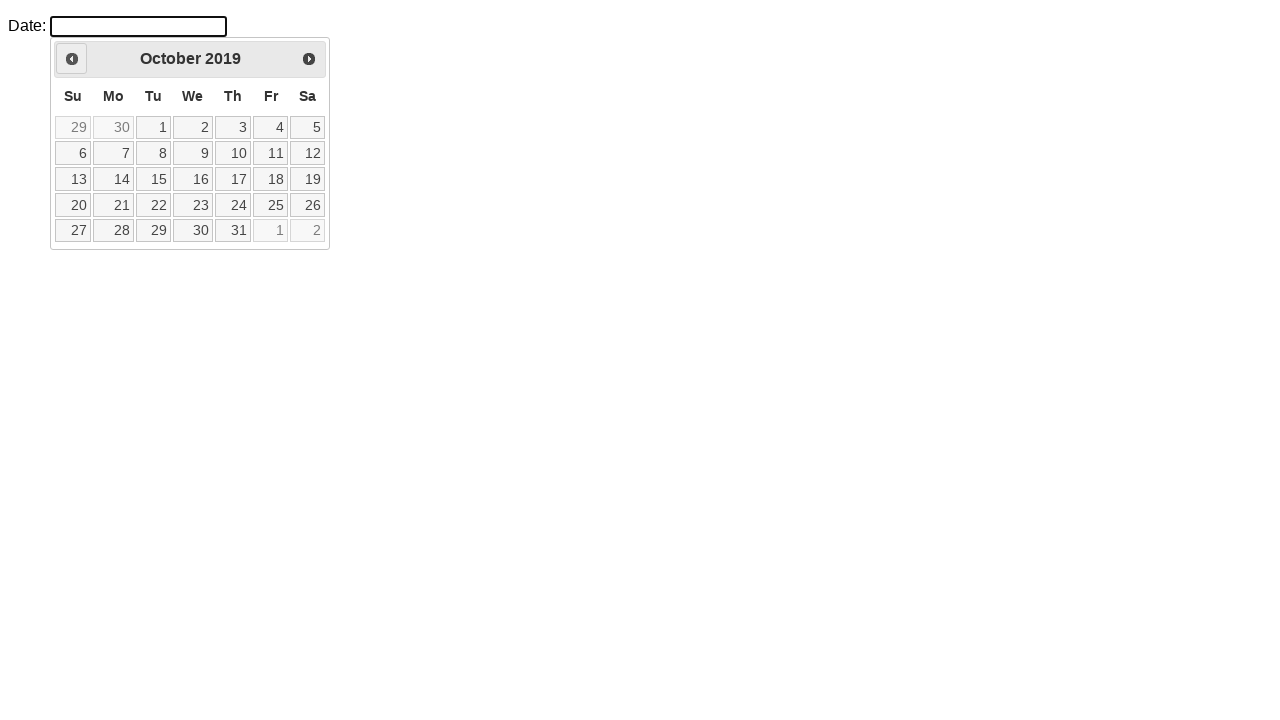

Retrieved current month: October
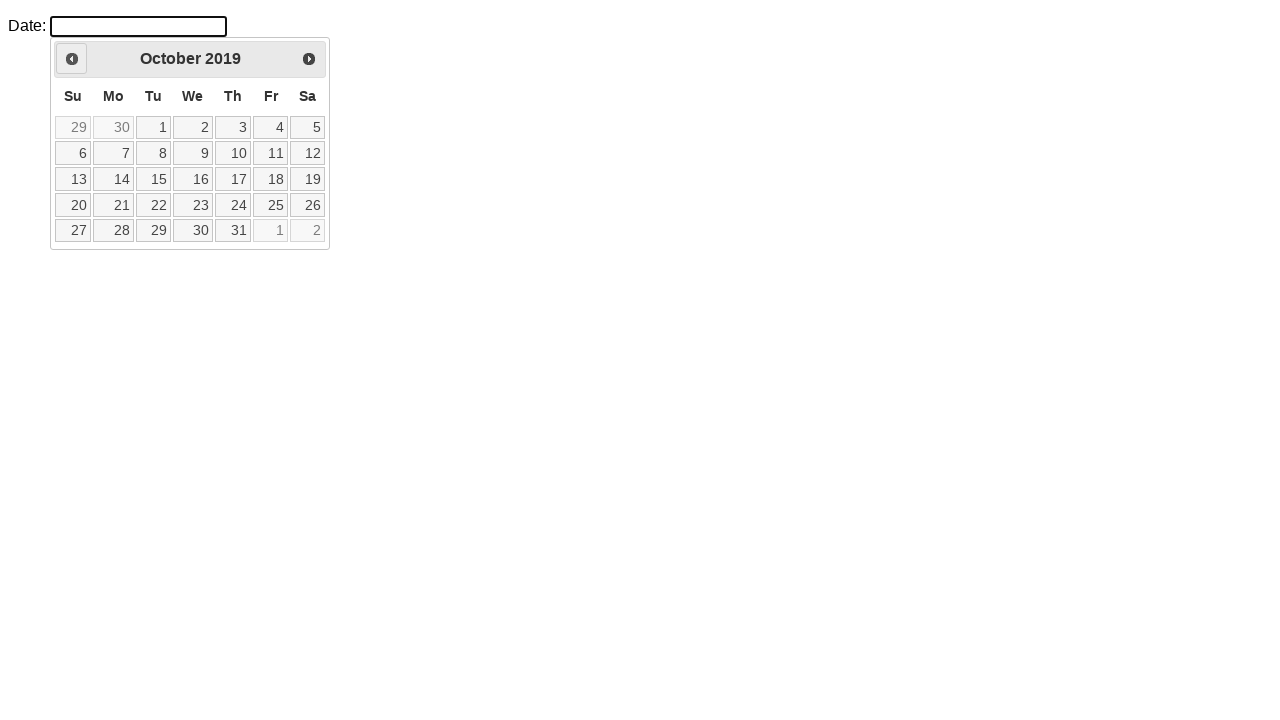

Retrieved current year: 2019
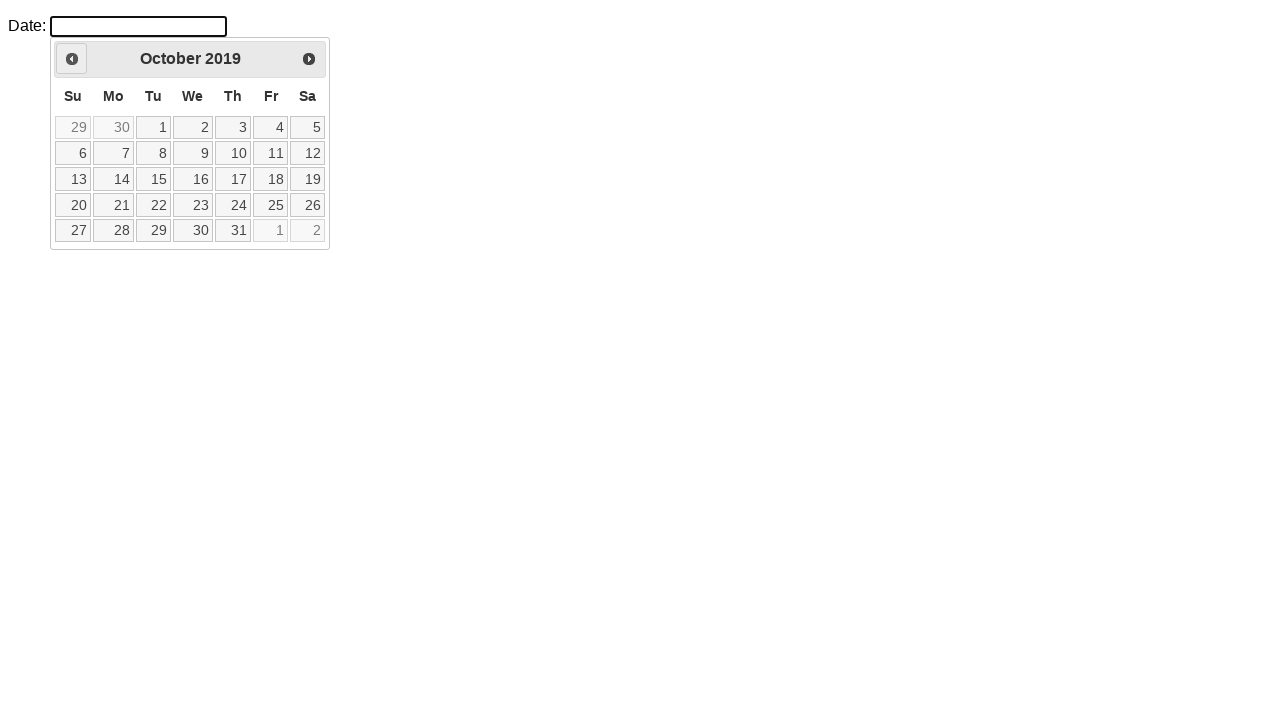

Navigated backward in calendar (currently at October 2019, target is August 2015) at (72, 59) on xpath=//*[@id='ui-datepicker-div']/div/a[1]/span
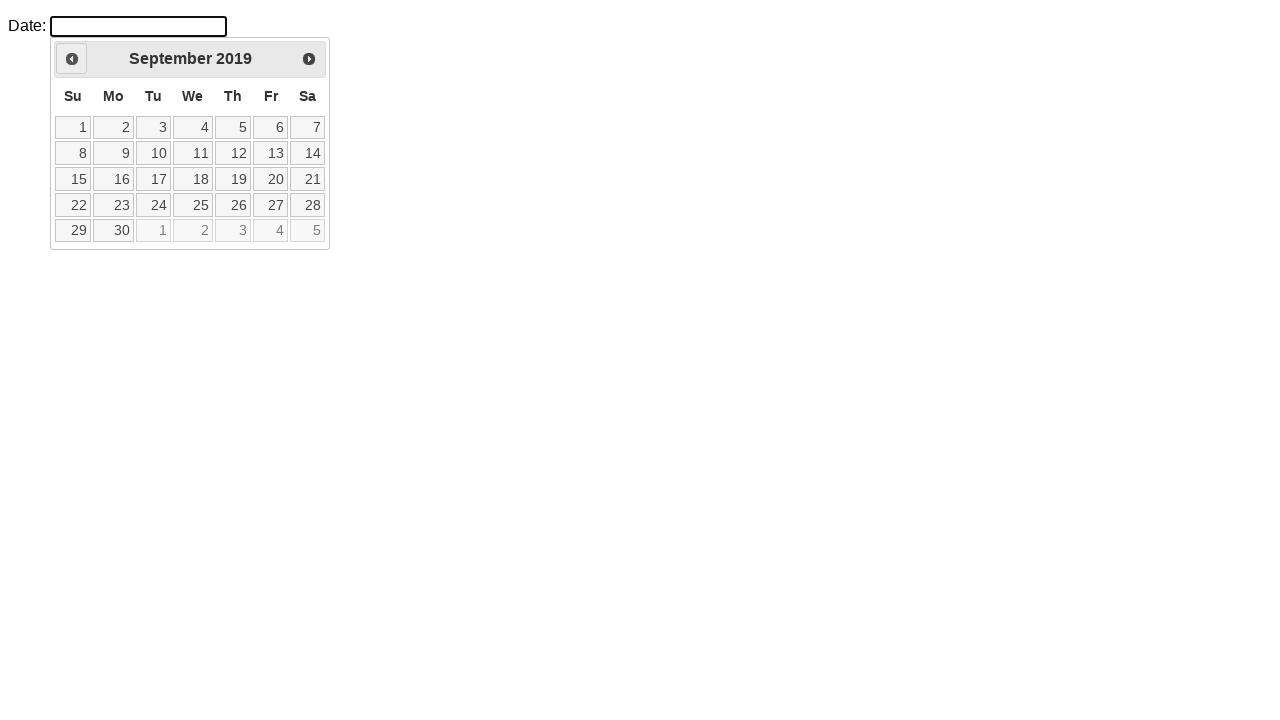

Retrieved current month: September
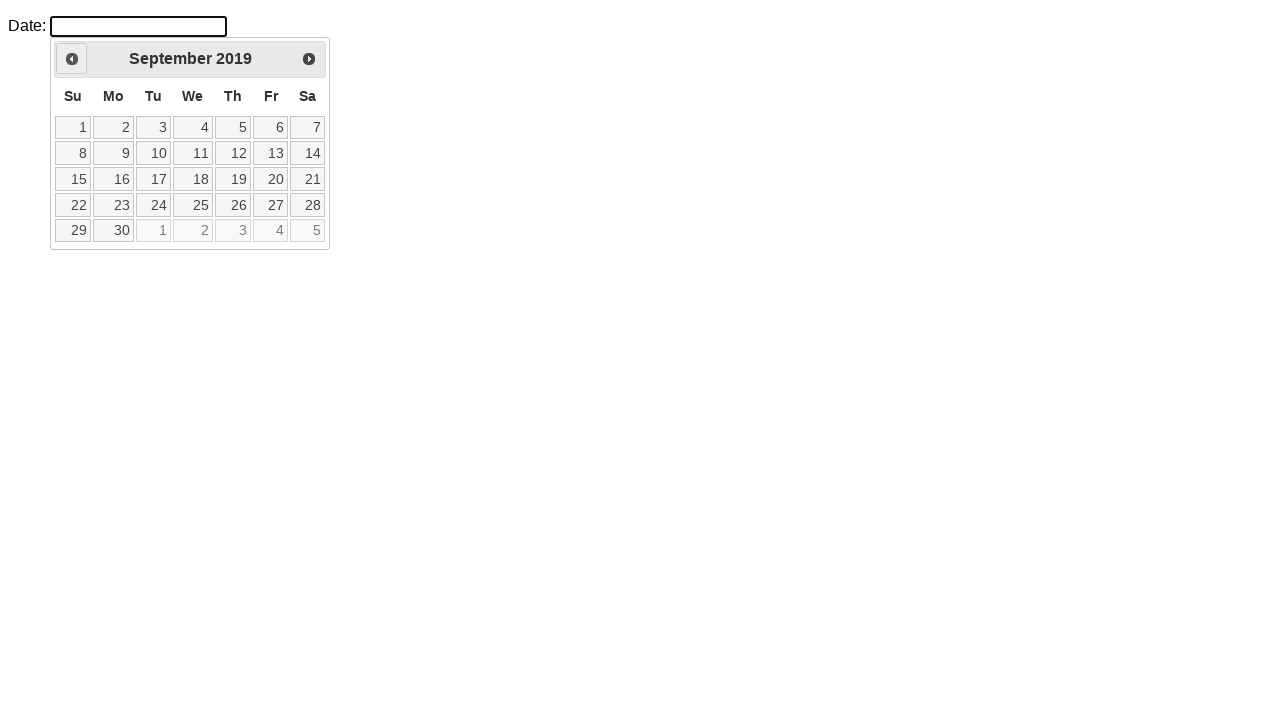

Retrieved current year: 2019
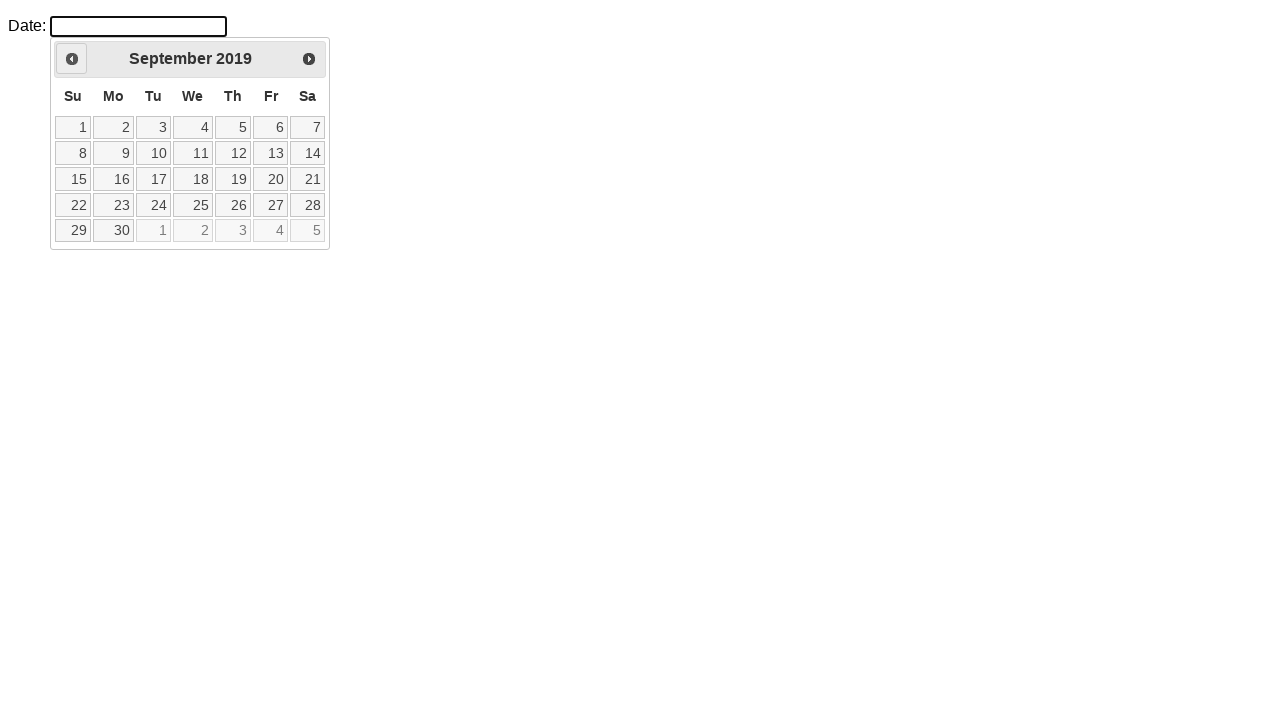

Navigated backward in calendar (currently at September 2019, target is August 2015) at (72, 59) on xpath=//*[@id='ui-datepicker-div']/div/a[1]/span
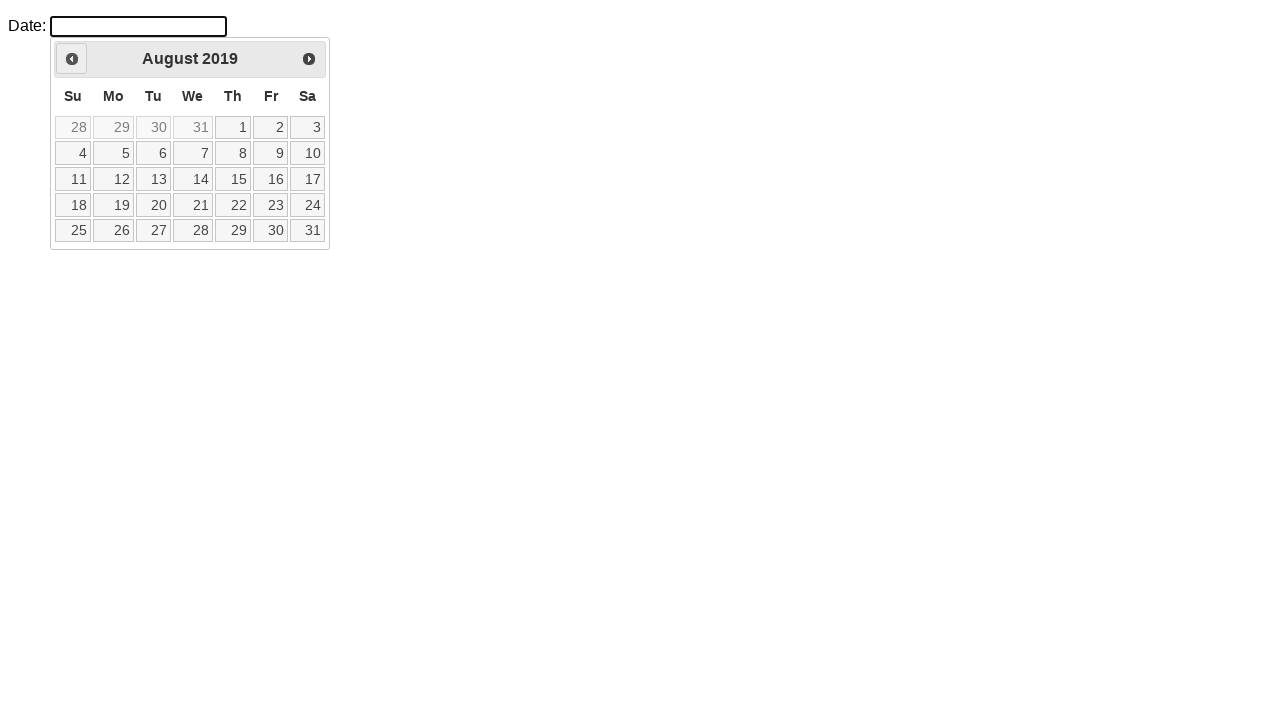

Retrieved current month: August
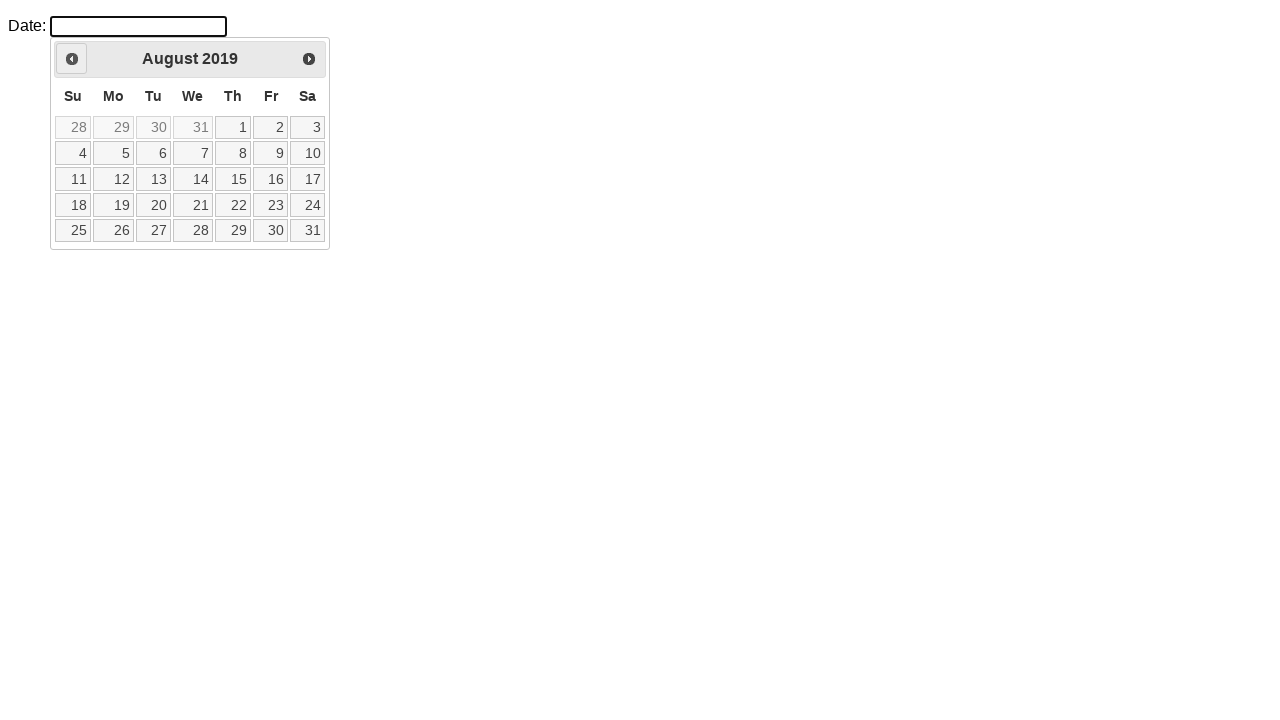

Retrieved current year: 2019
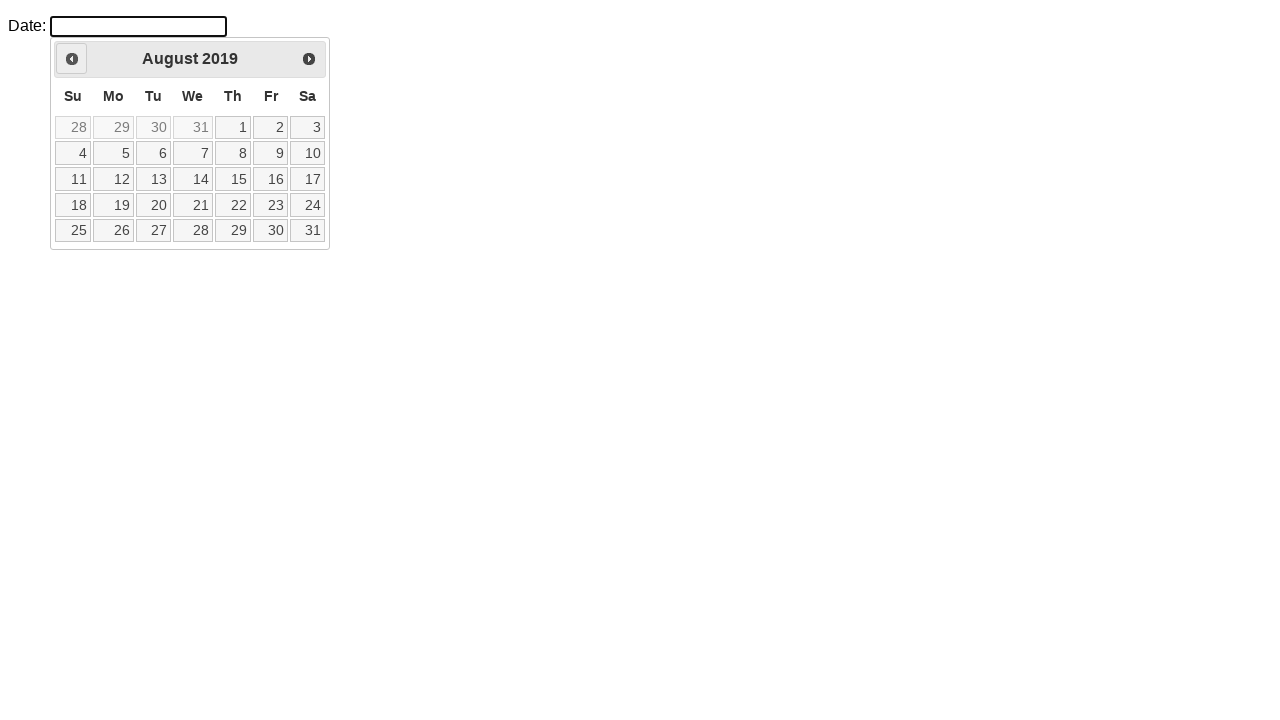

Navigated backward in calendar (currently at August 2019, target is August 2015) at (72, 59) on xpath=//*[@id='ui-datepicker-div']/div/a[1]/span
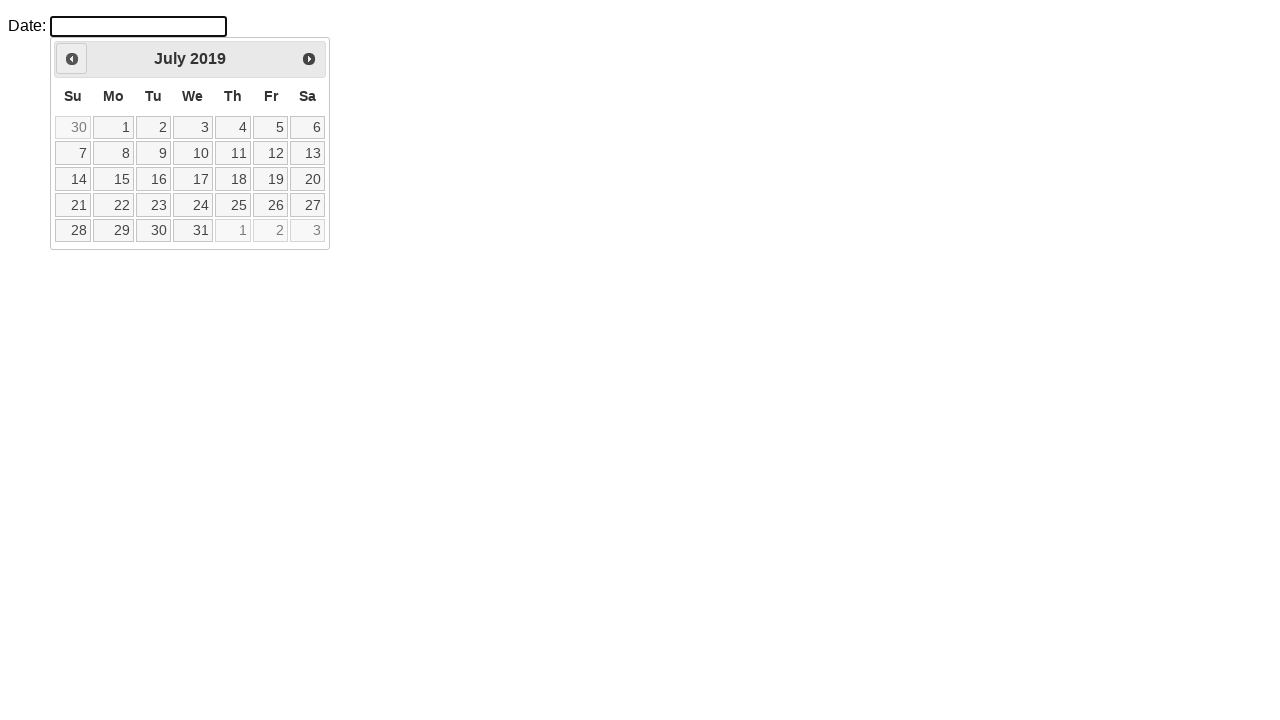

Retrieved current month: July
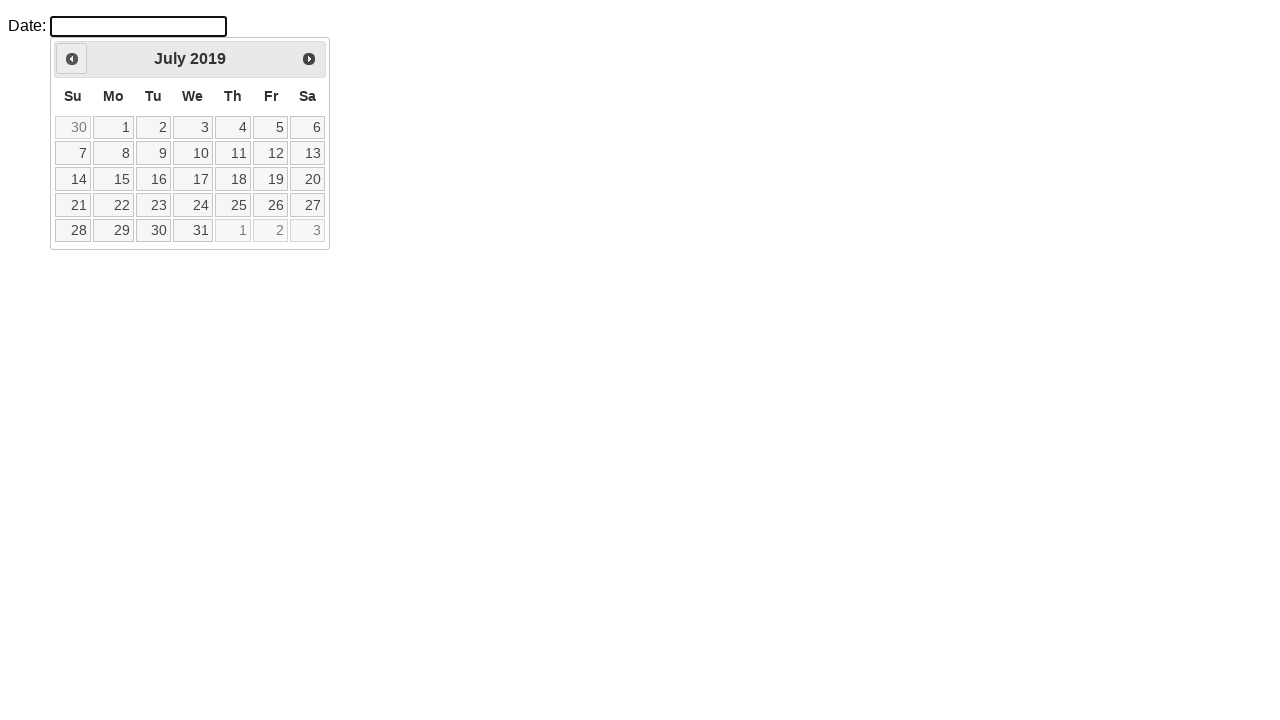

Retrieved current year: 2019
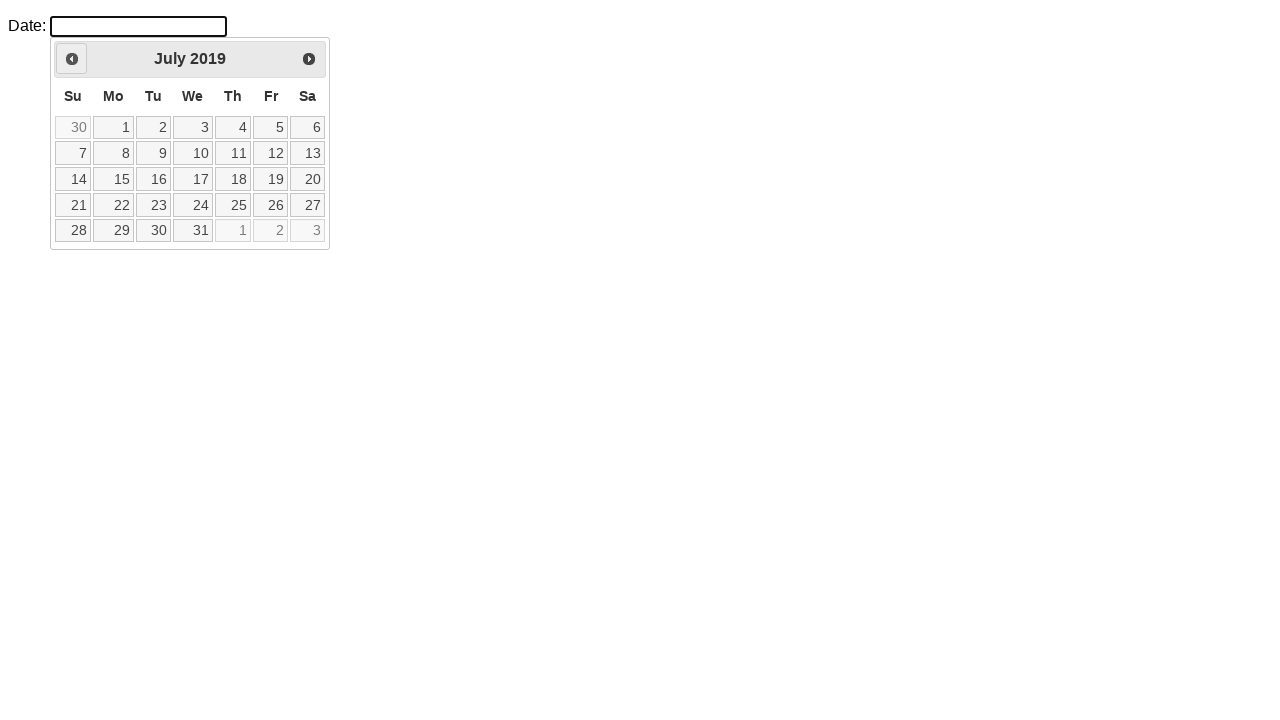

Navigated backward in calendar (currently at July 2019, target is August 2015) at (72, 59) on xpath=//*[@id='ui-datepicker-div']/div/a[1]/span
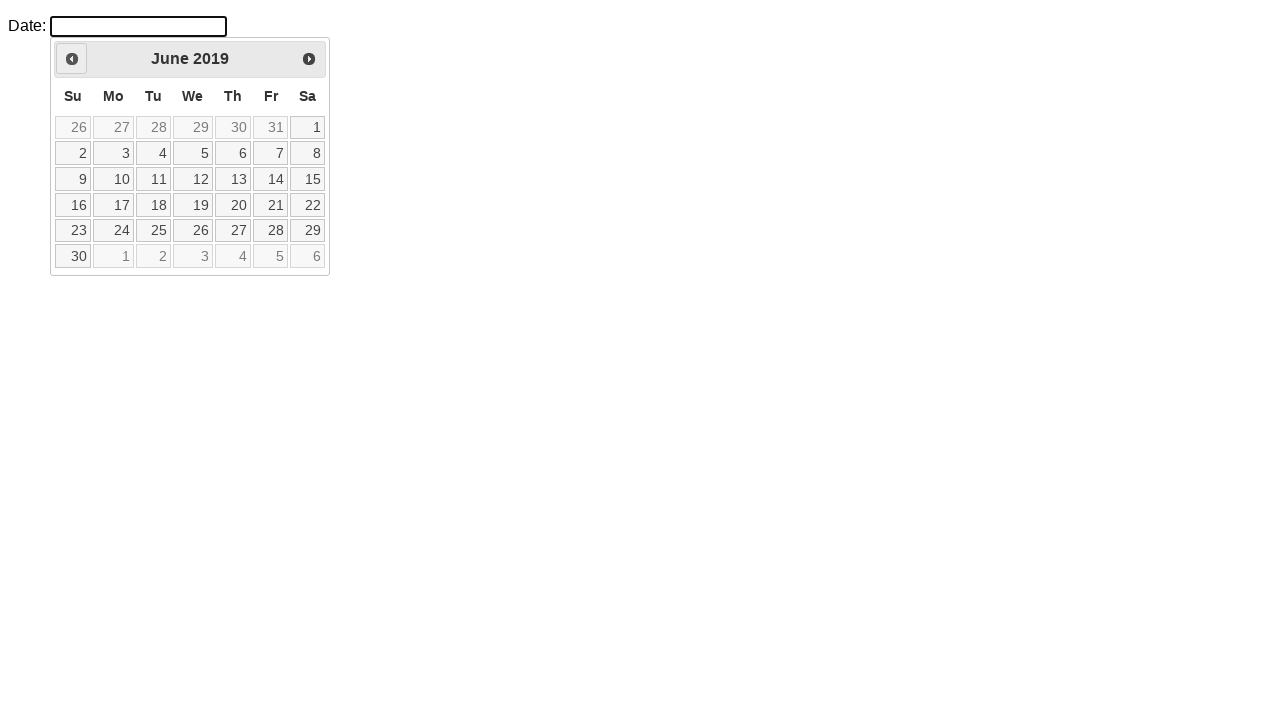

Retrieved current month: June
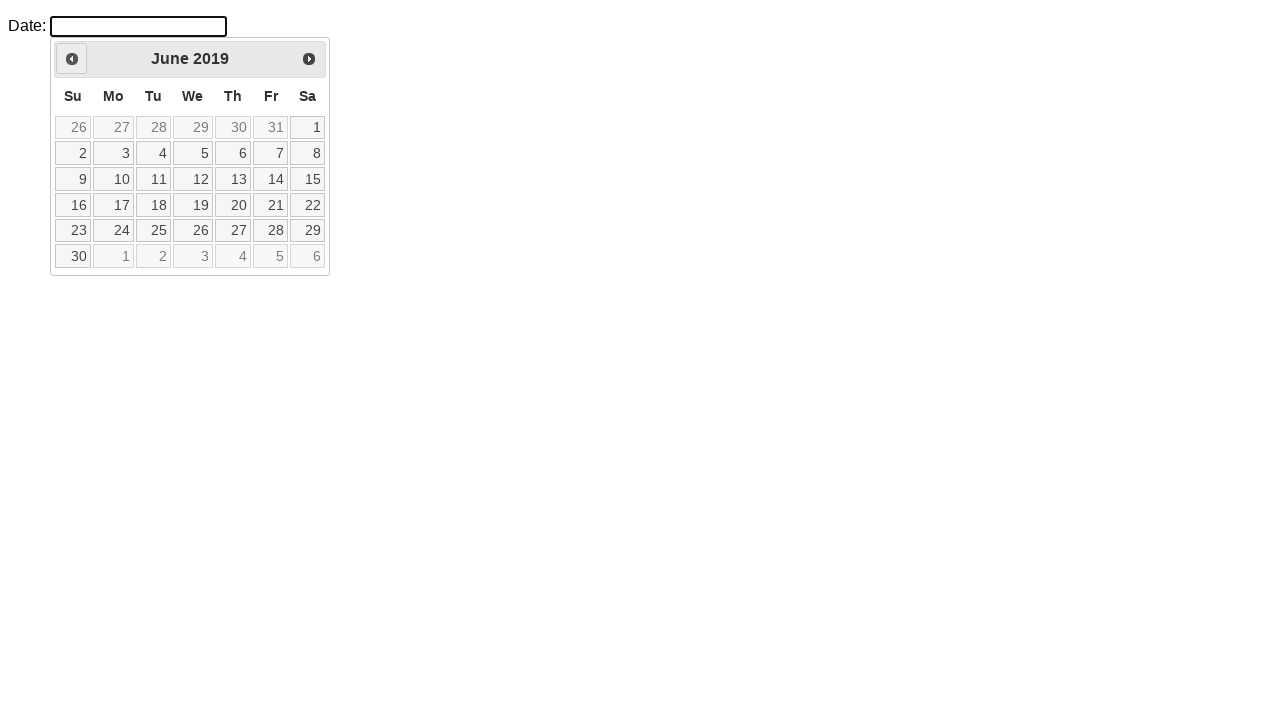

Retrieved current year: 2019
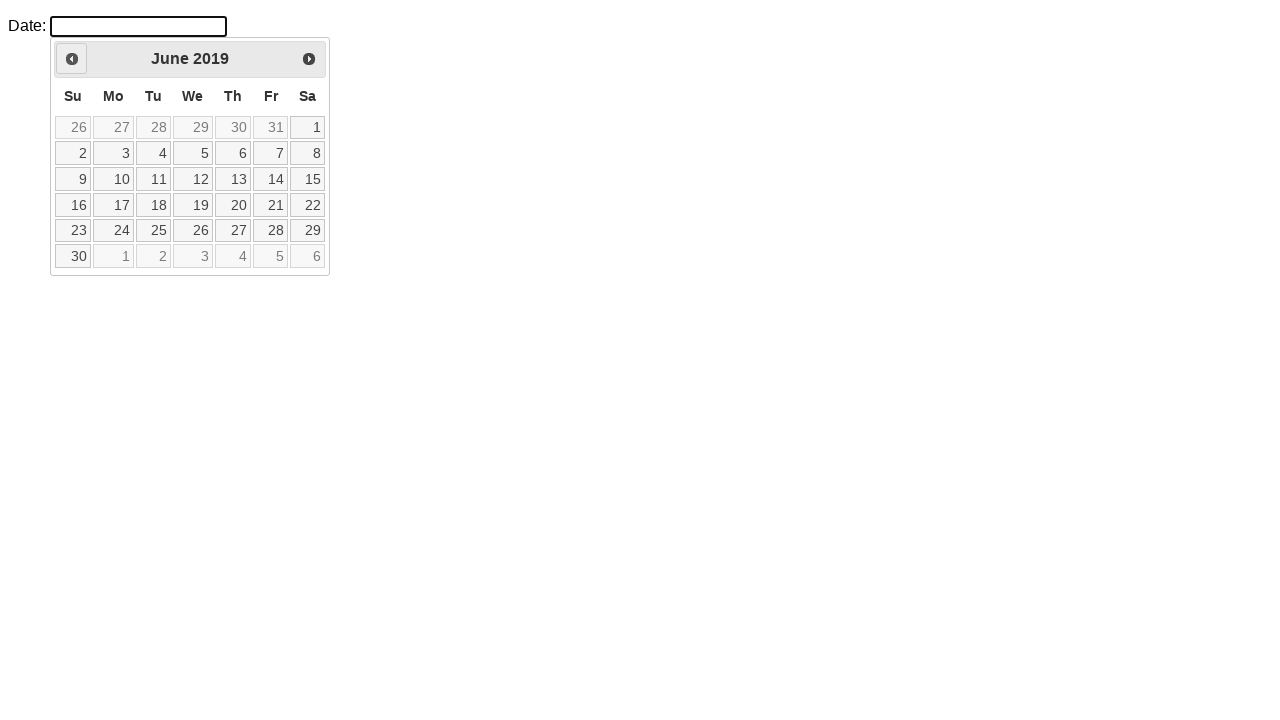

Navigated backward in calendar (currently at June 2019, target is August 2015) at (72, 59) on xpath=//*[@id='ui-datepicker-div']/div/a[1]/span
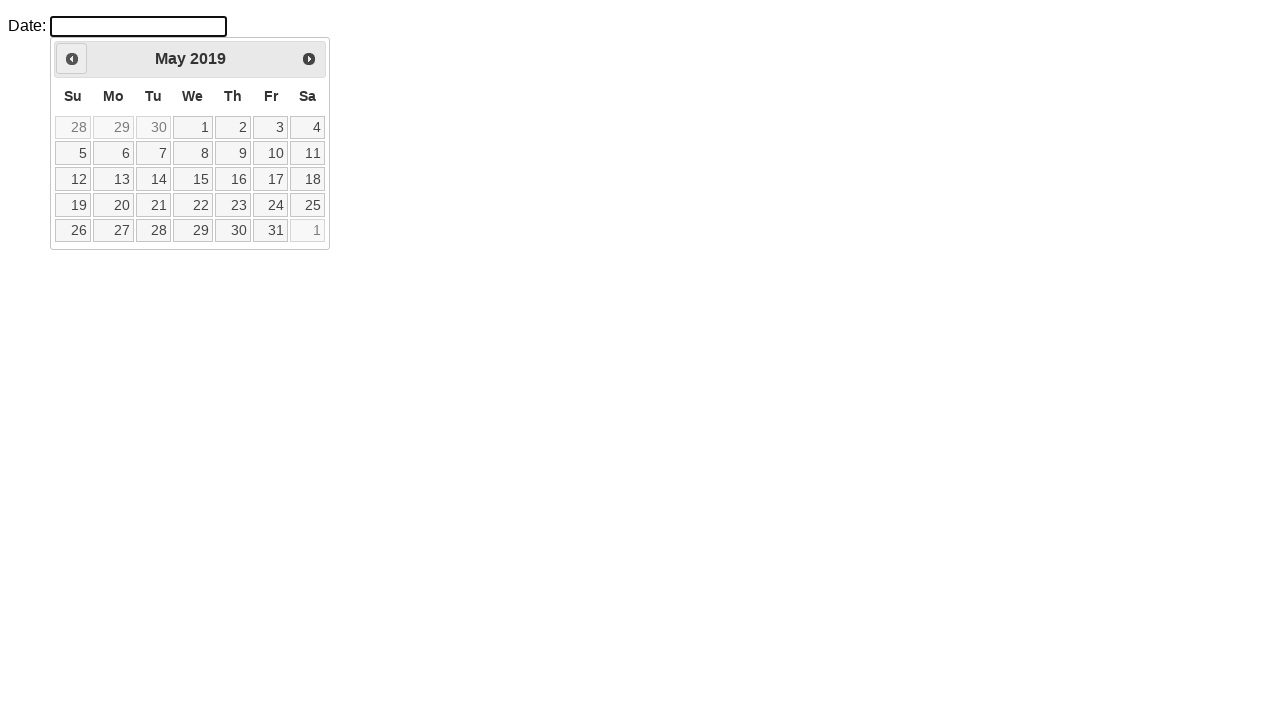

Retrieved current month: May
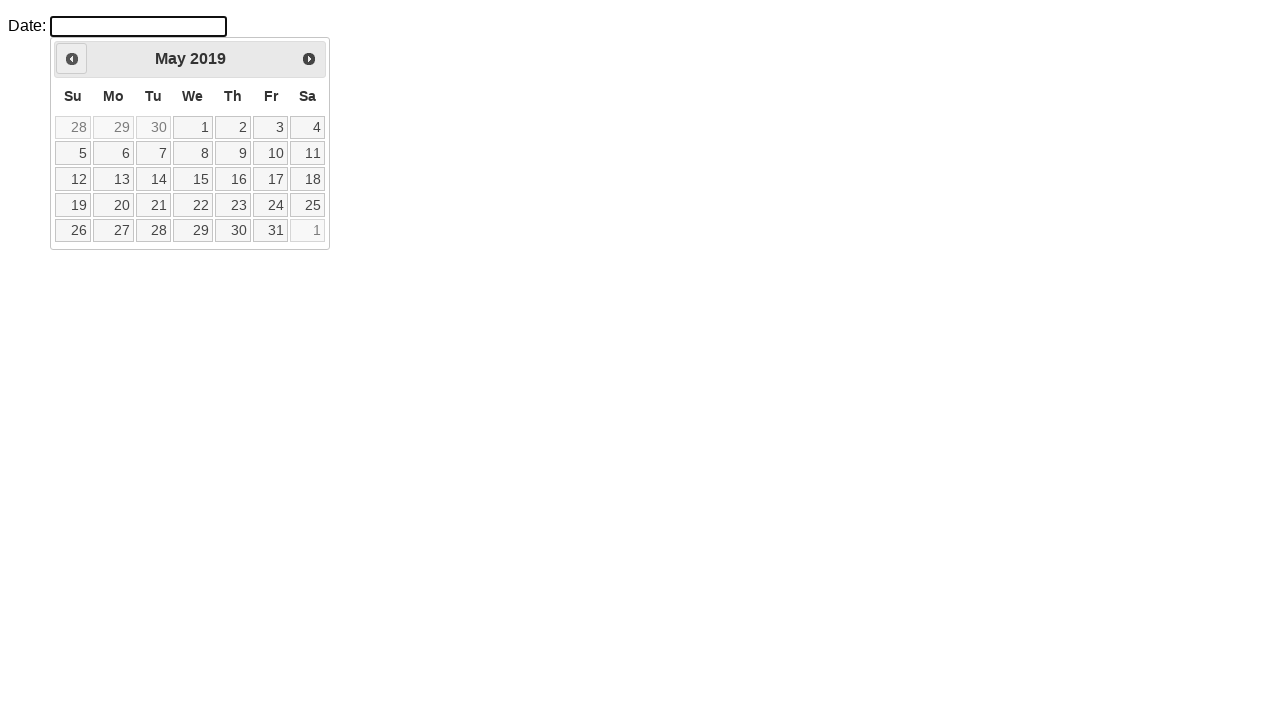

Retrieved current year: 2019
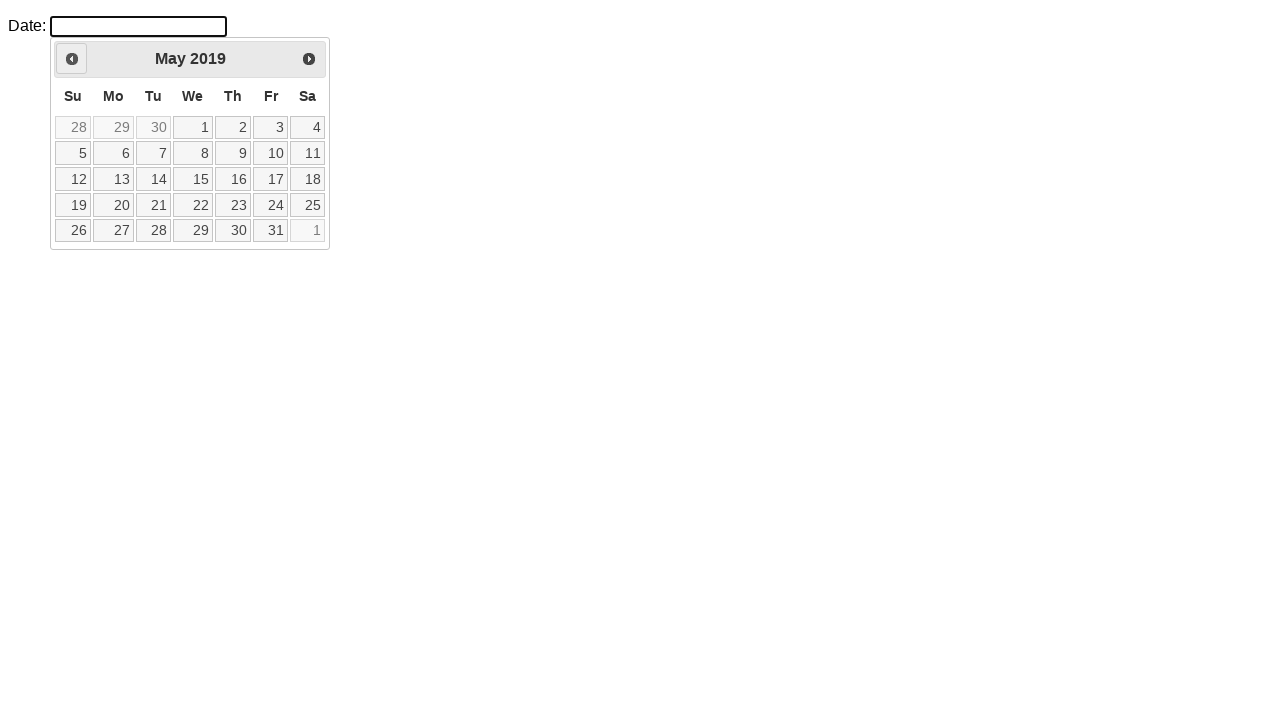

Navigated backward in calendar (currently at May 2019, target is August 2015) at (72, 59) on xpath=//*[@id='ui-datepicker-div']/div/a[1]/span
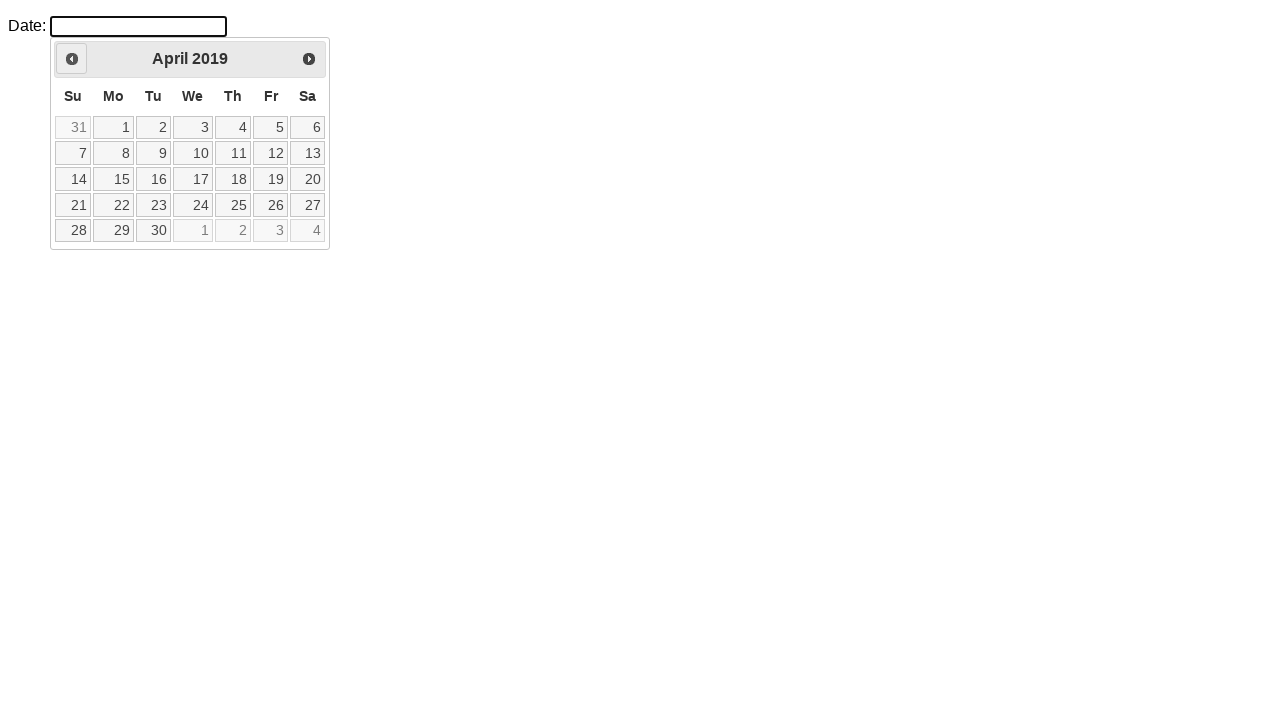

Retrieved current month: April
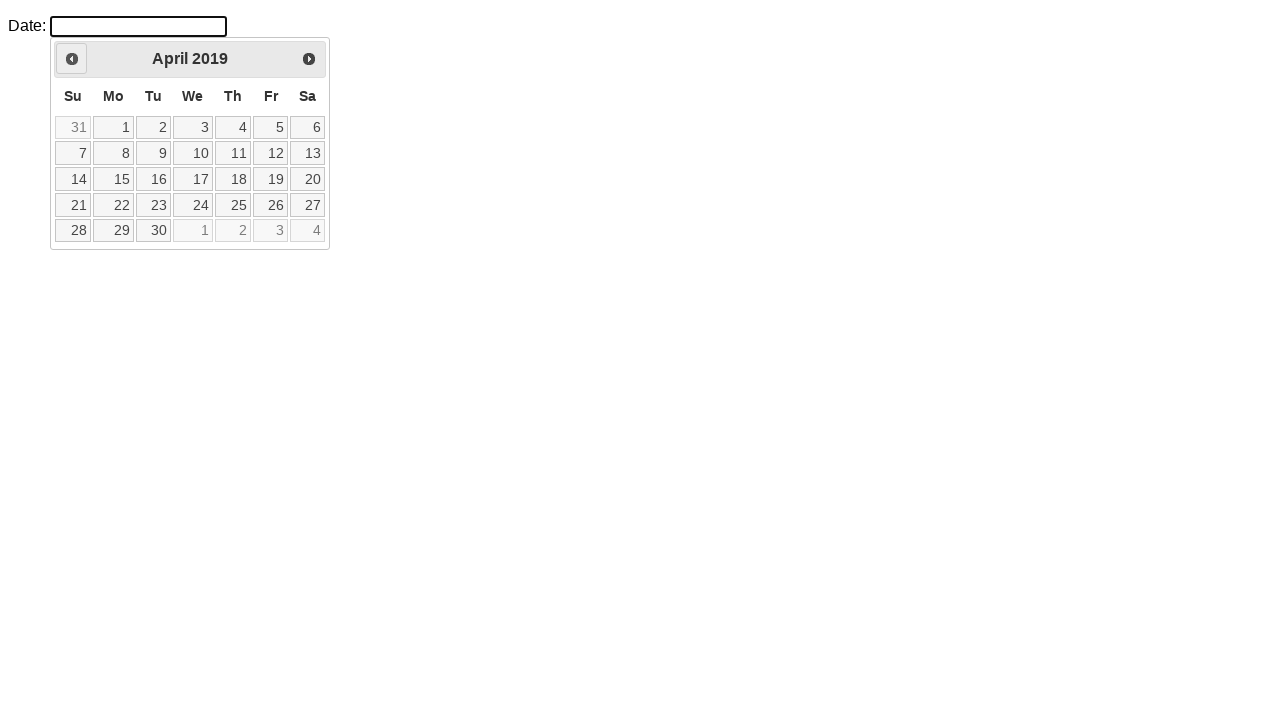

Retrieved current year: 2019
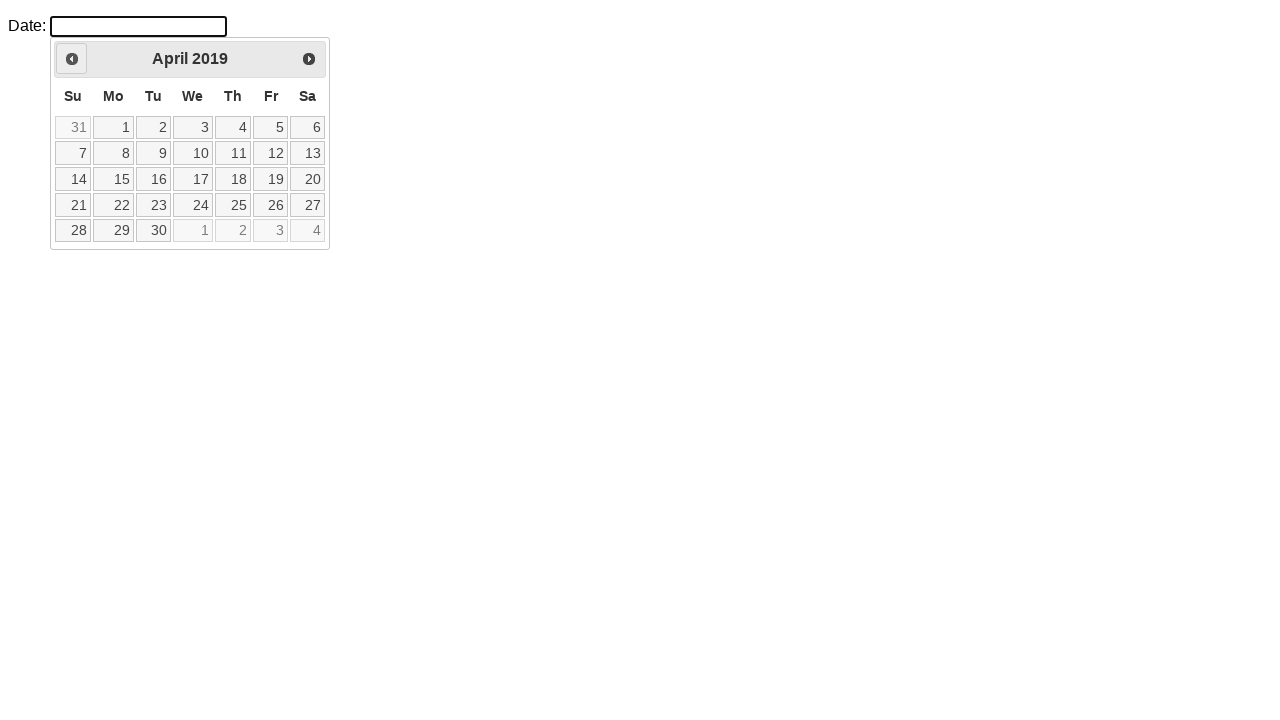

Navigated backward in calendar (currently at April 2019, target is August 2015) at (72, 59) on xpath=//*[@id='ui-datepicker-div']/div/a[1]/span
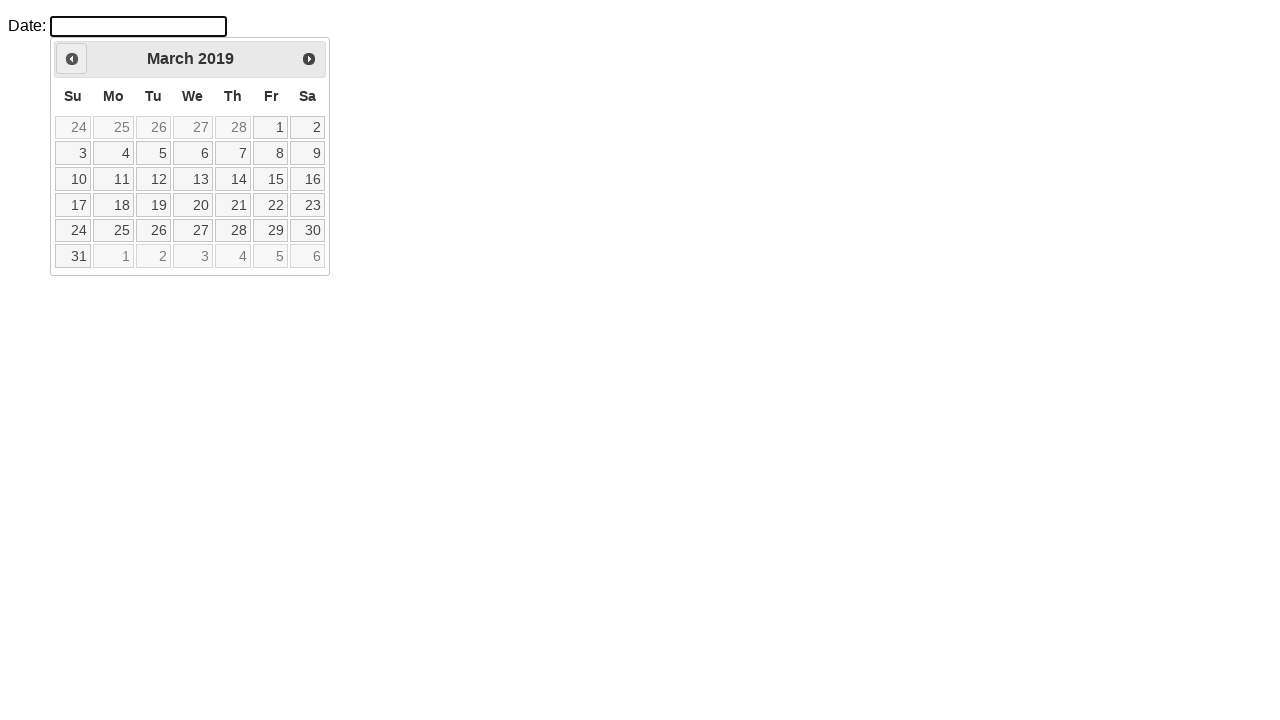

Retrieved current month: March
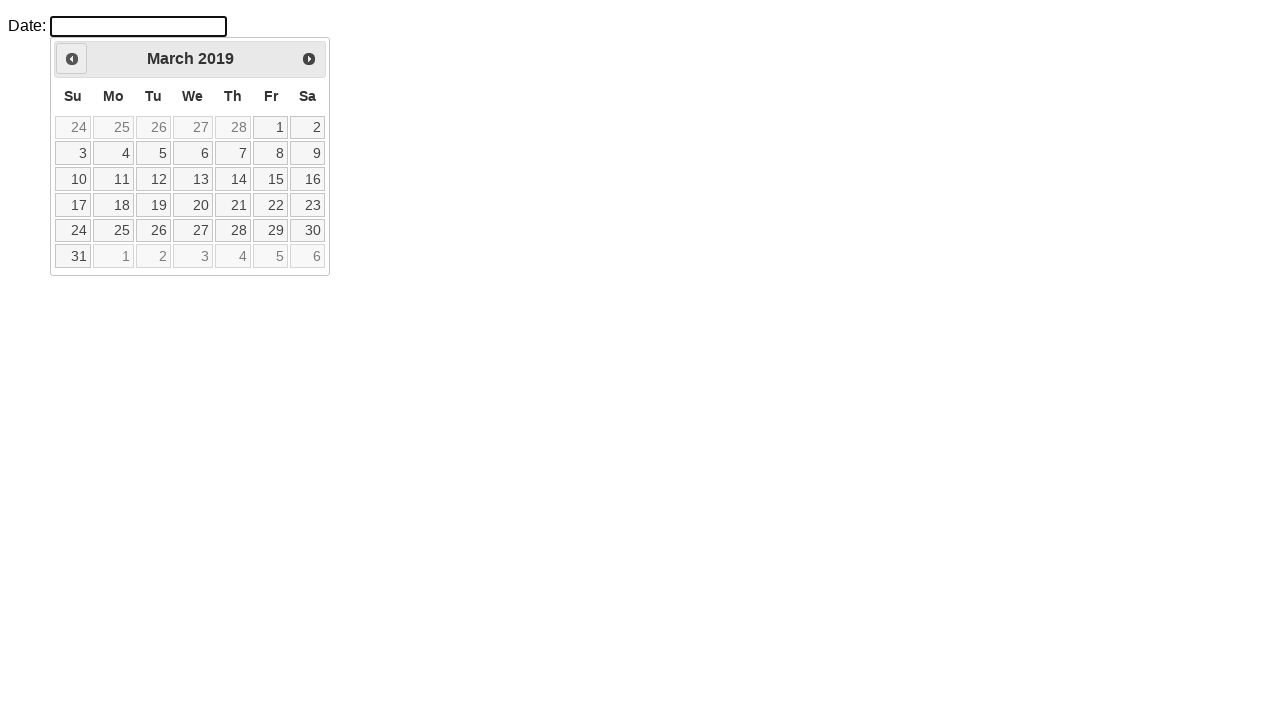

Retrieved current year: 2019
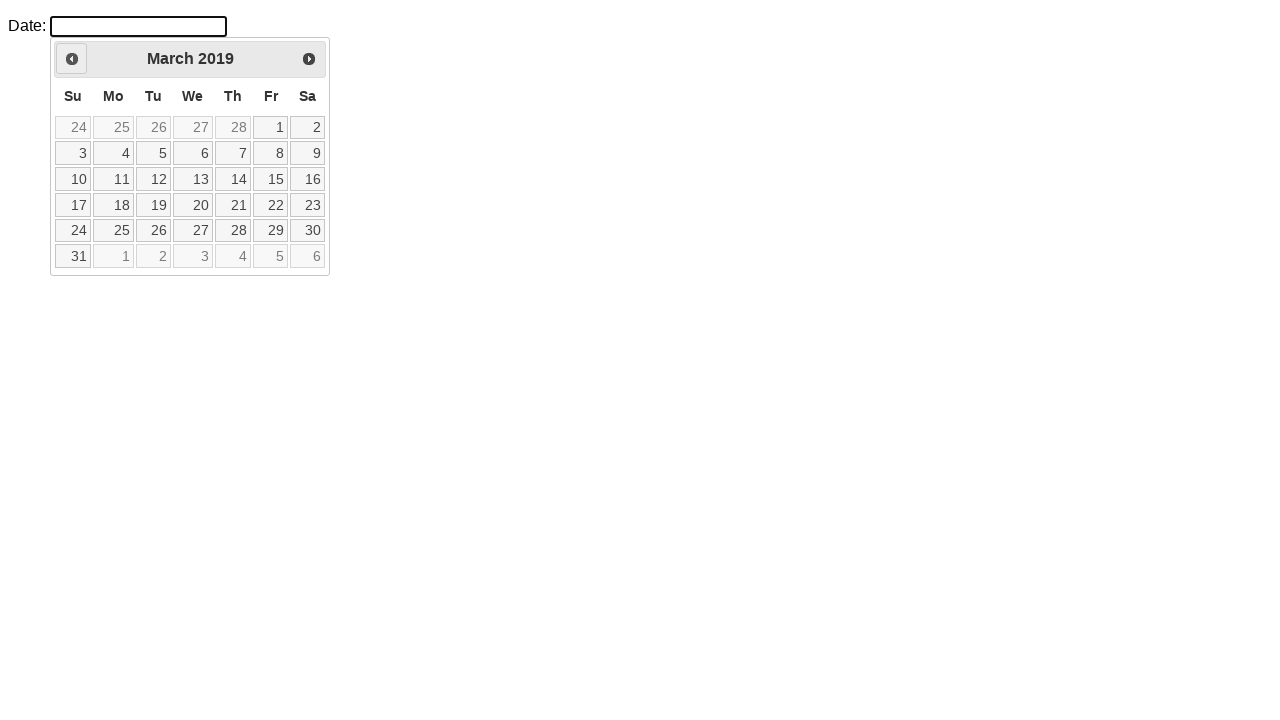

Navigated backward in calendar (currently at March 2019, target is August 2015) at (72, 59) on xpath=//*[@id='ui-datepicker-div']/div/a[1]/span
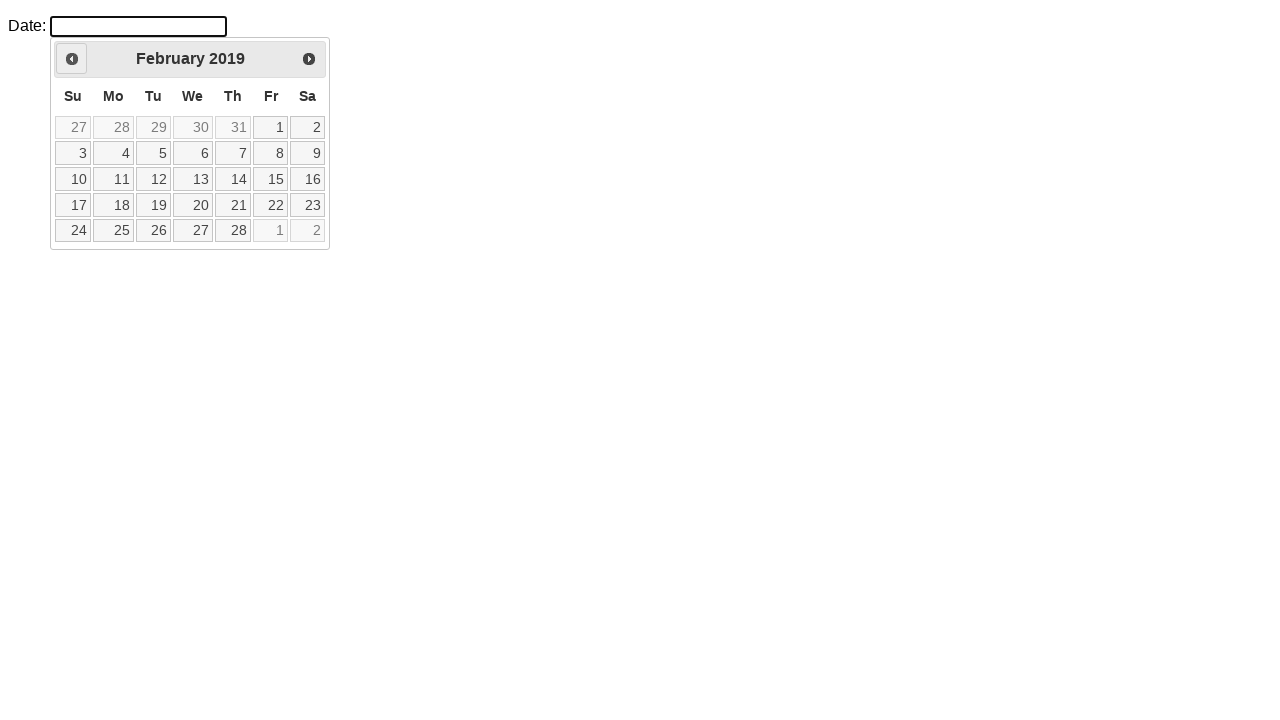

Retrieved current month: February
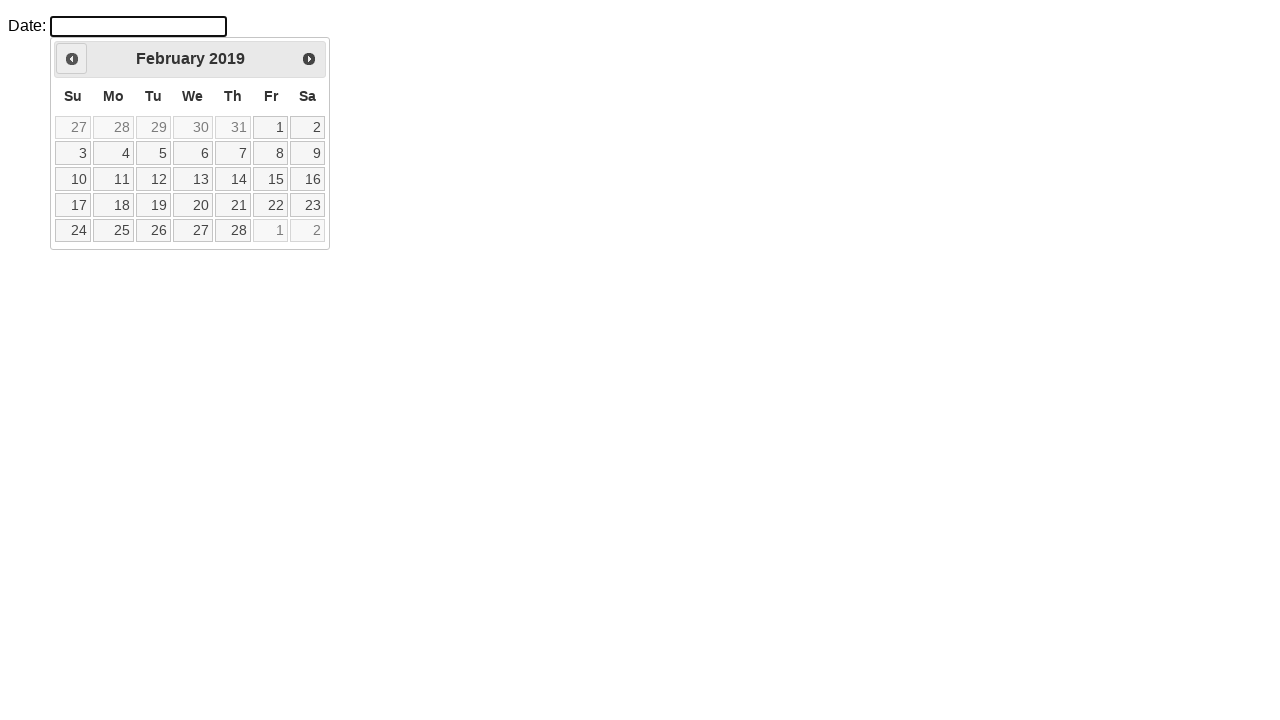

Retrieved current year: 2019
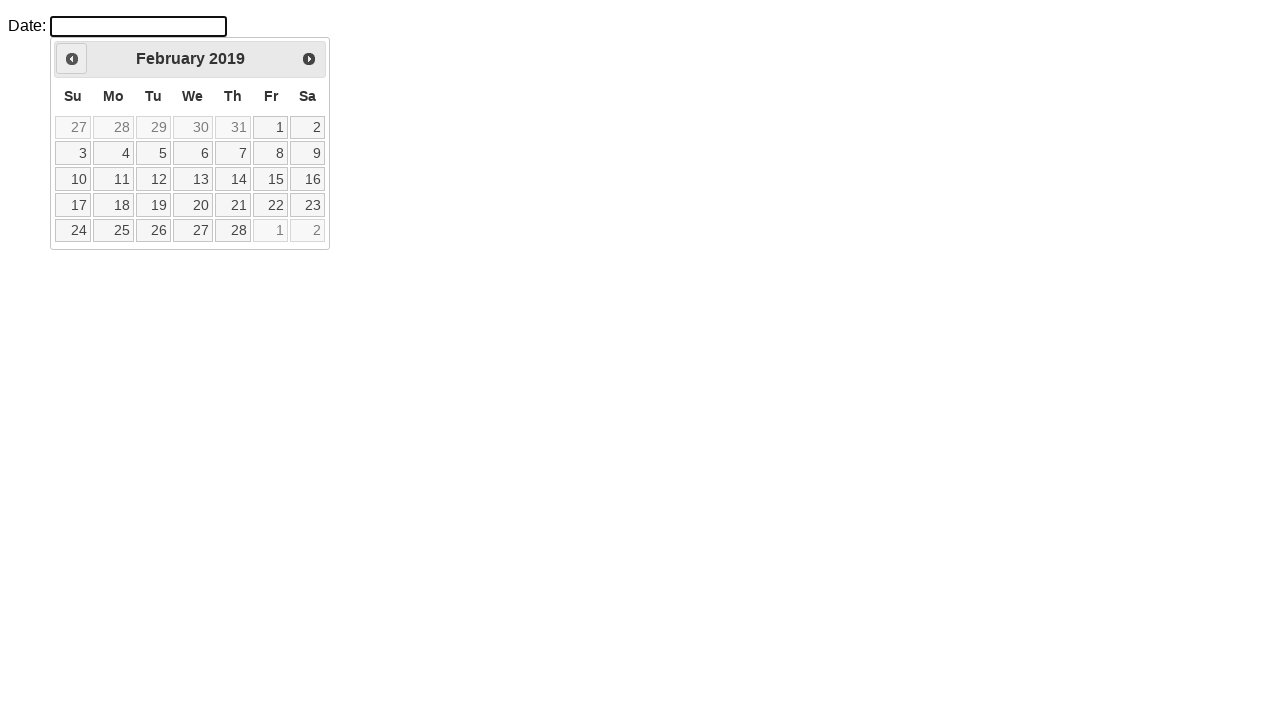

Navigated backward in calendar (currently at February 2019, target is August 2015) at (72, 59) on xpath=//*[@id='ui-datepicker-div']/div/a[1]/span
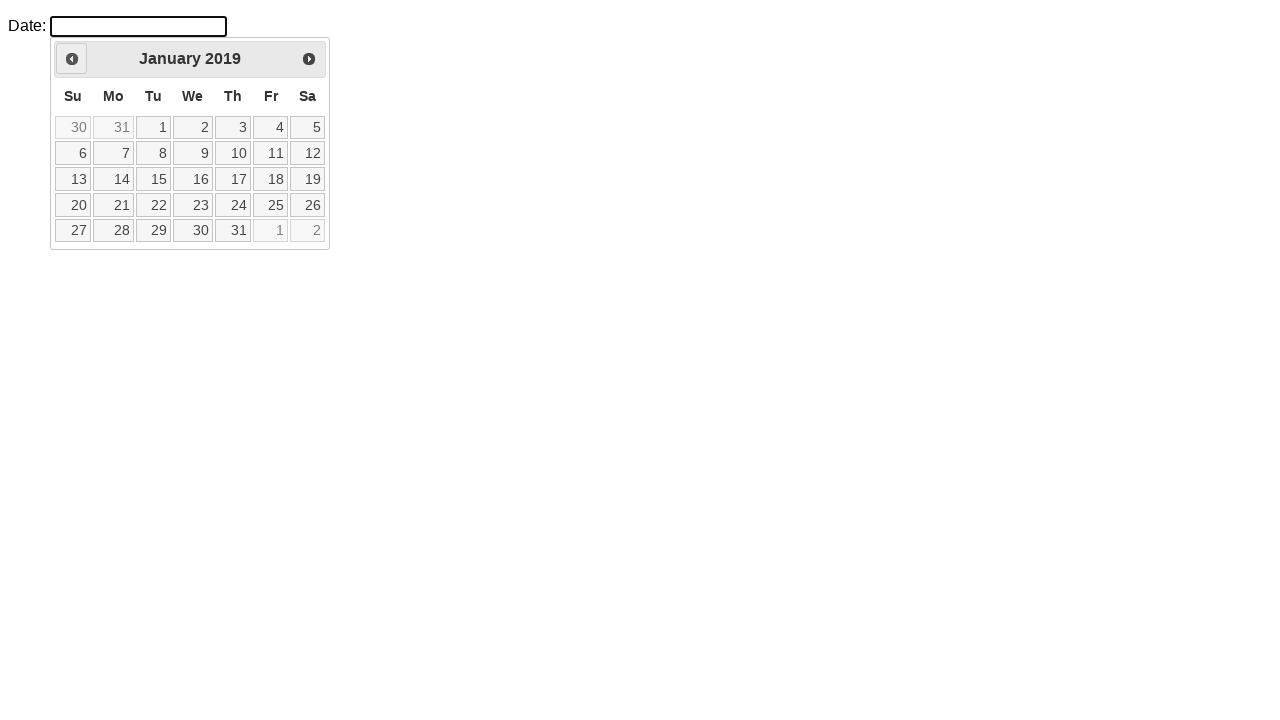

Retrieved current month: January
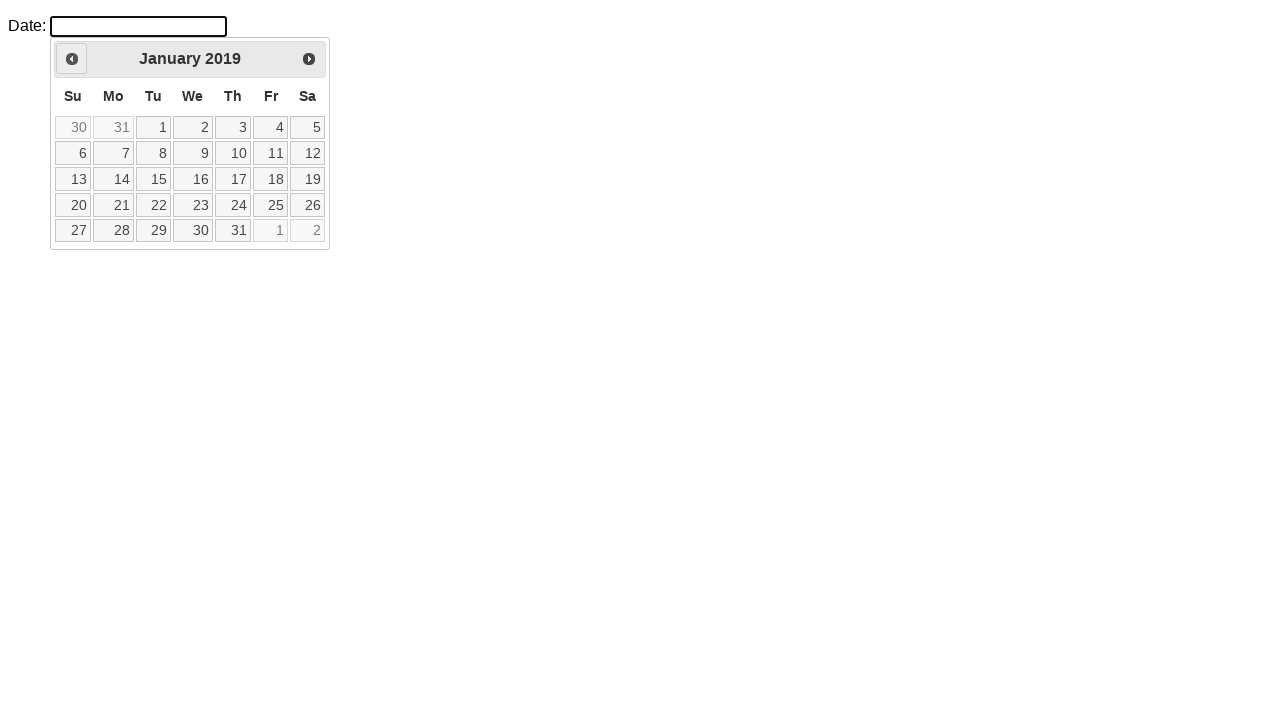

Retrieved current year: 2019
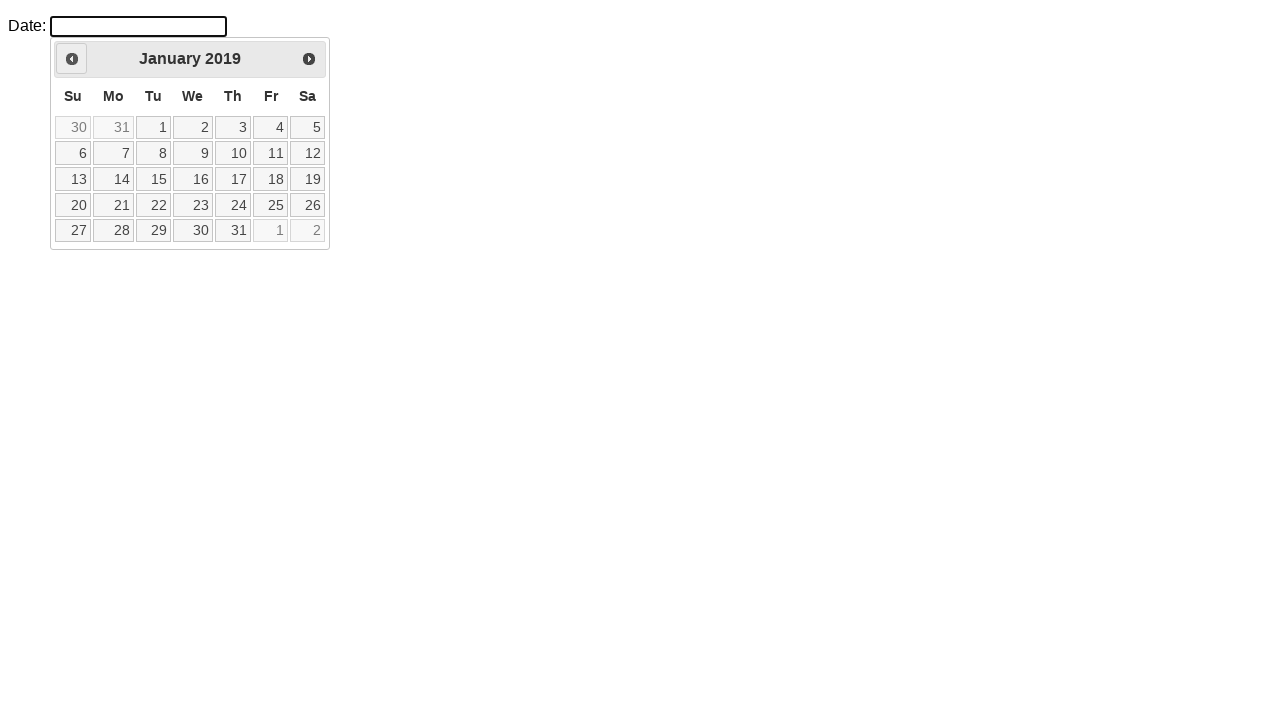

Navigated backward in calendar (currently at January 2019, target is August 2015) at (72, 59) on xpath=//*[@id='ui-datepicker-div']/div/a[1]/span
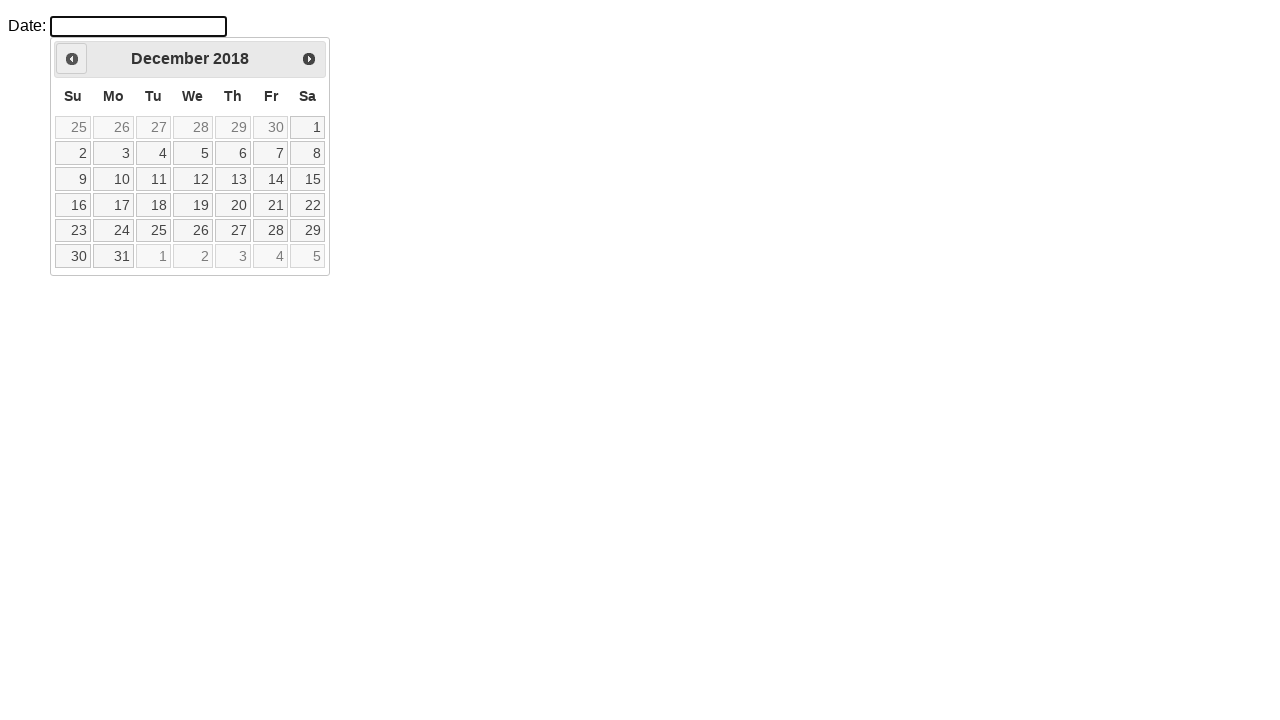

Retrieved current month: December
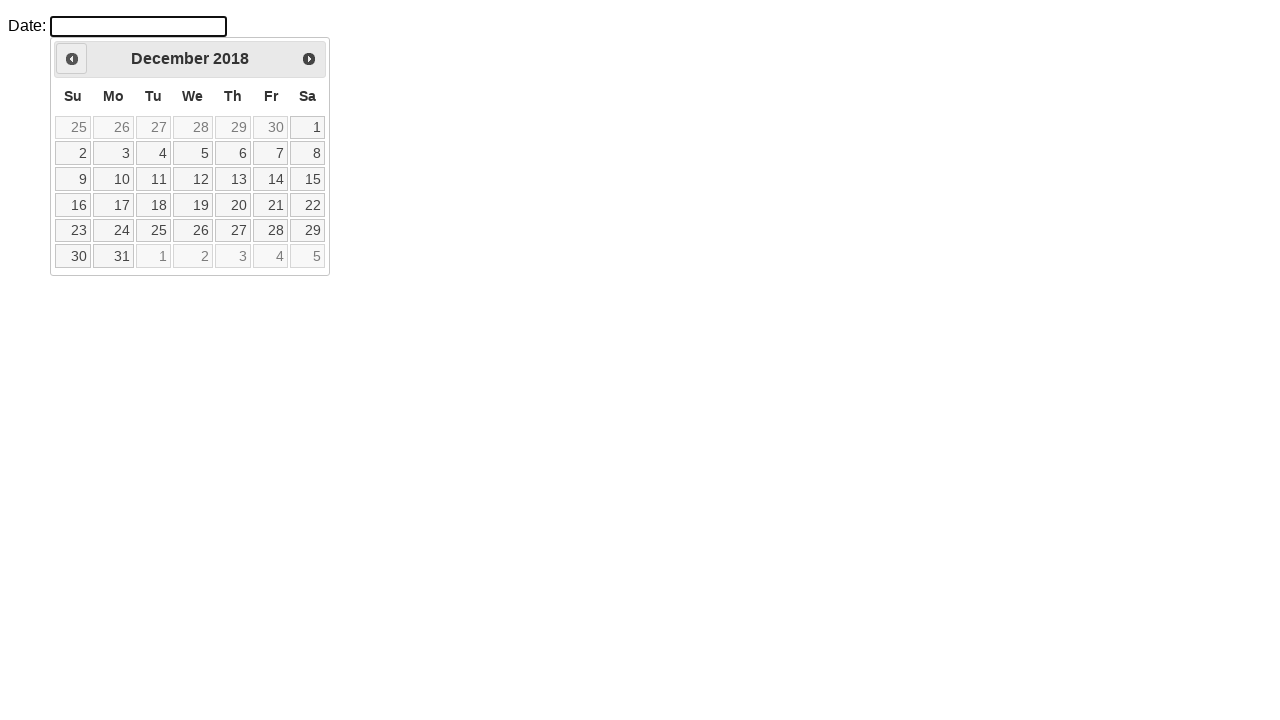

Retrieved current year: 2018
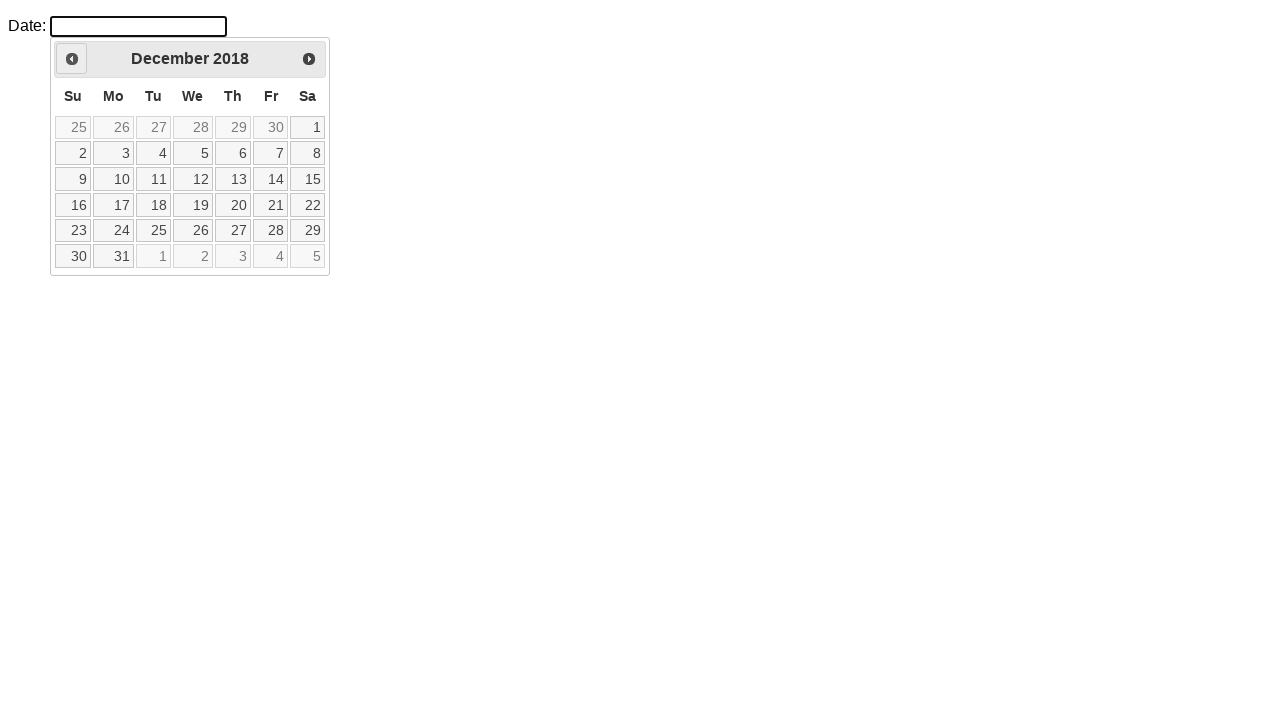

Navigated backward in calendar (currently at December 2018, target is August 2015) at (72, 59) on xpath=//*[@id='ui-datepicker-div']/div/a[1]/span
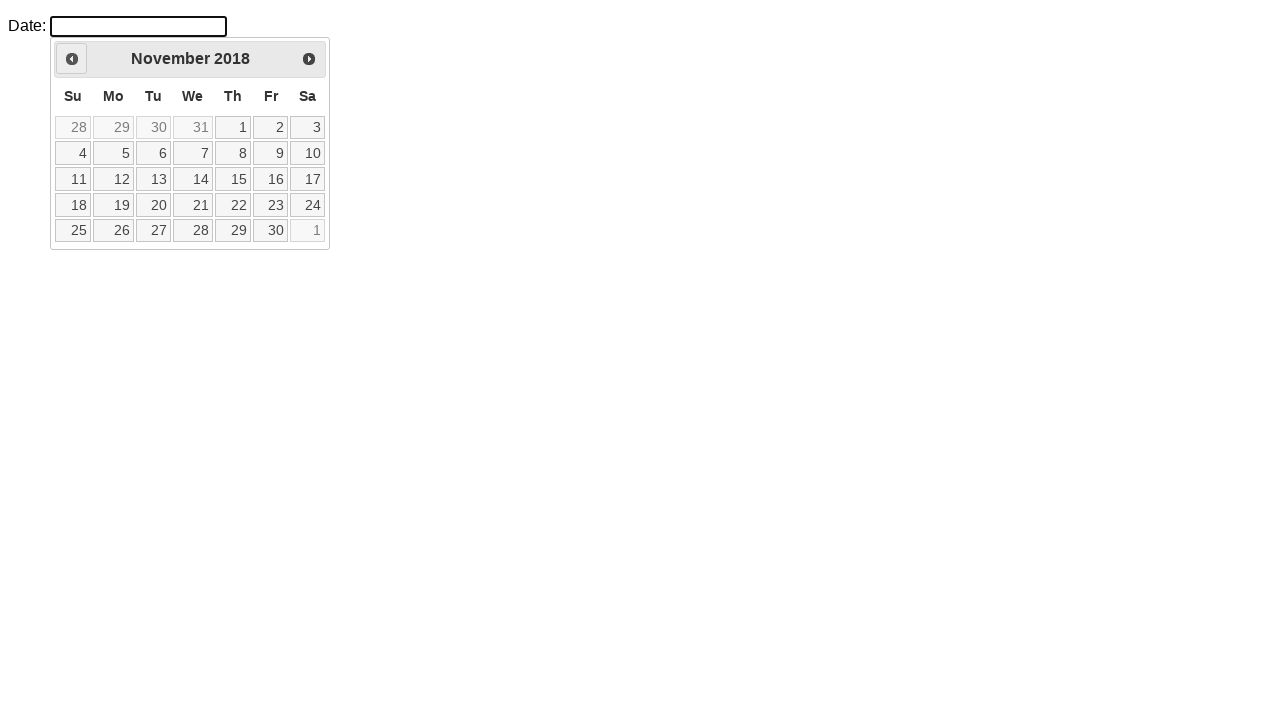

Retrieved current month: November
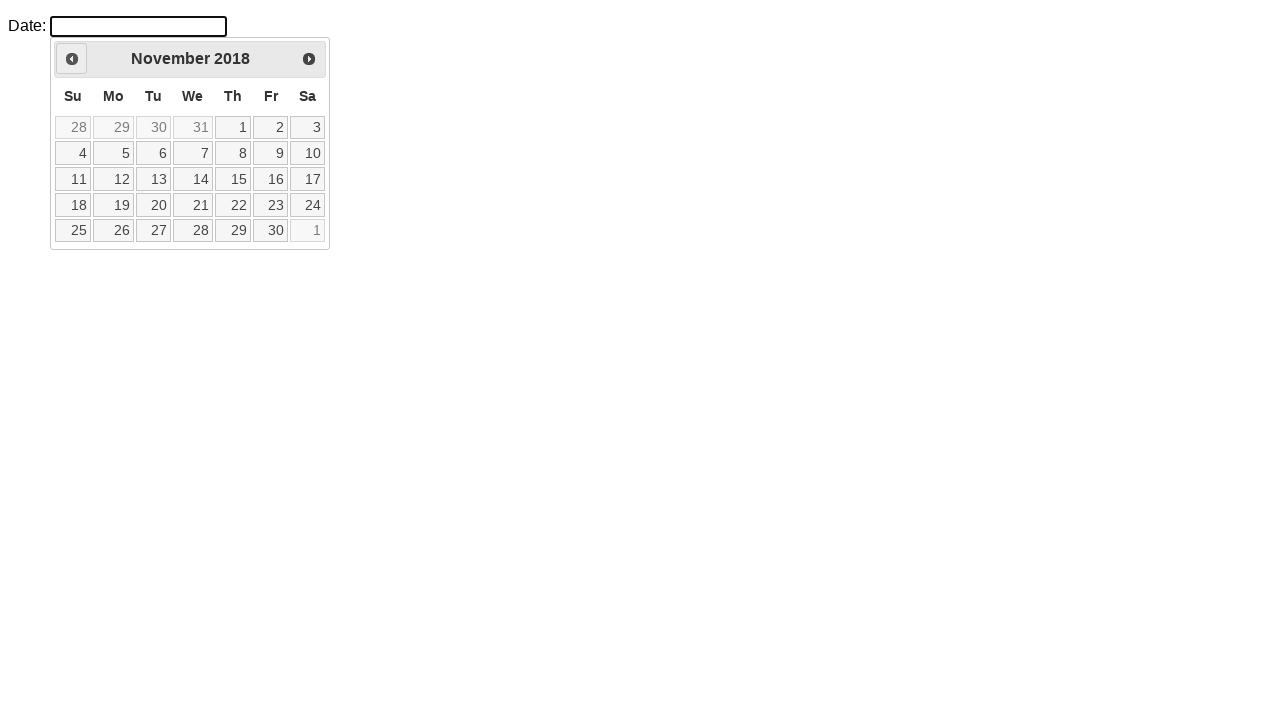

Retrieved current year: 2018
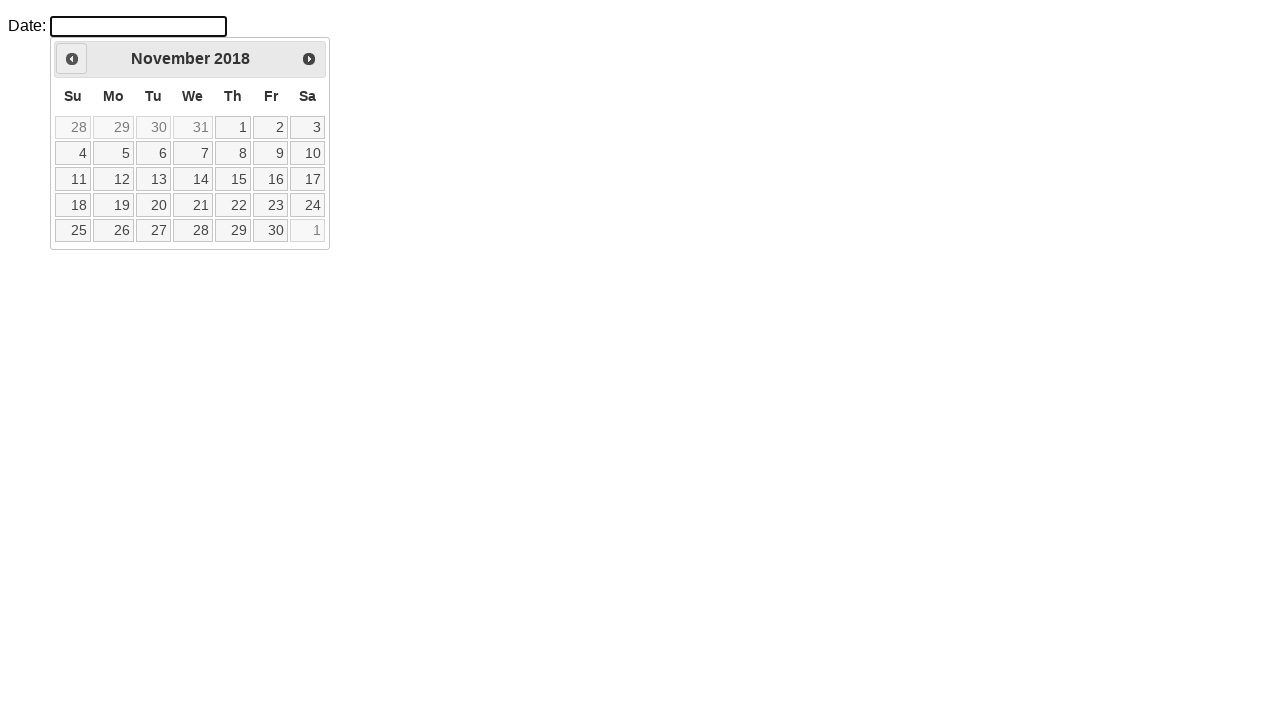

Navigated backward in calendar (currently at November 2018, target is August 2015) at (72, 59) on xpath=//*[@id='ui-datepicker-div']/div/a[1]/span
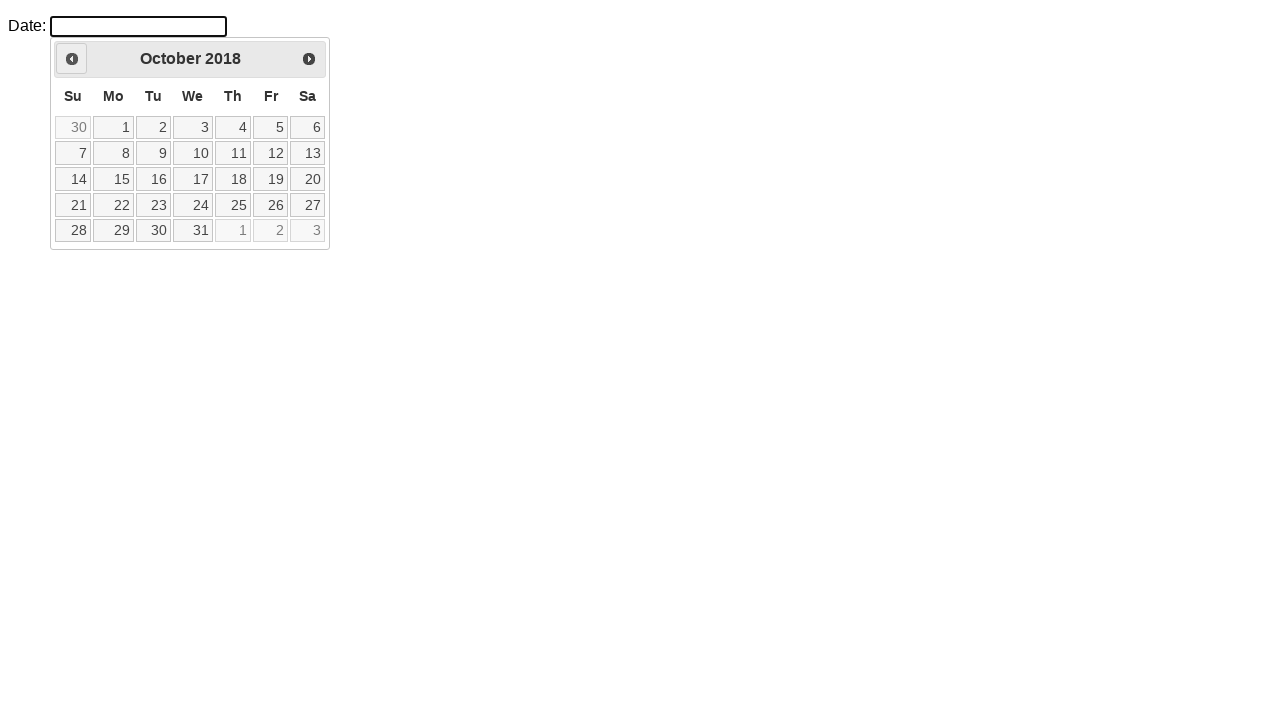

Retrieved current month: October
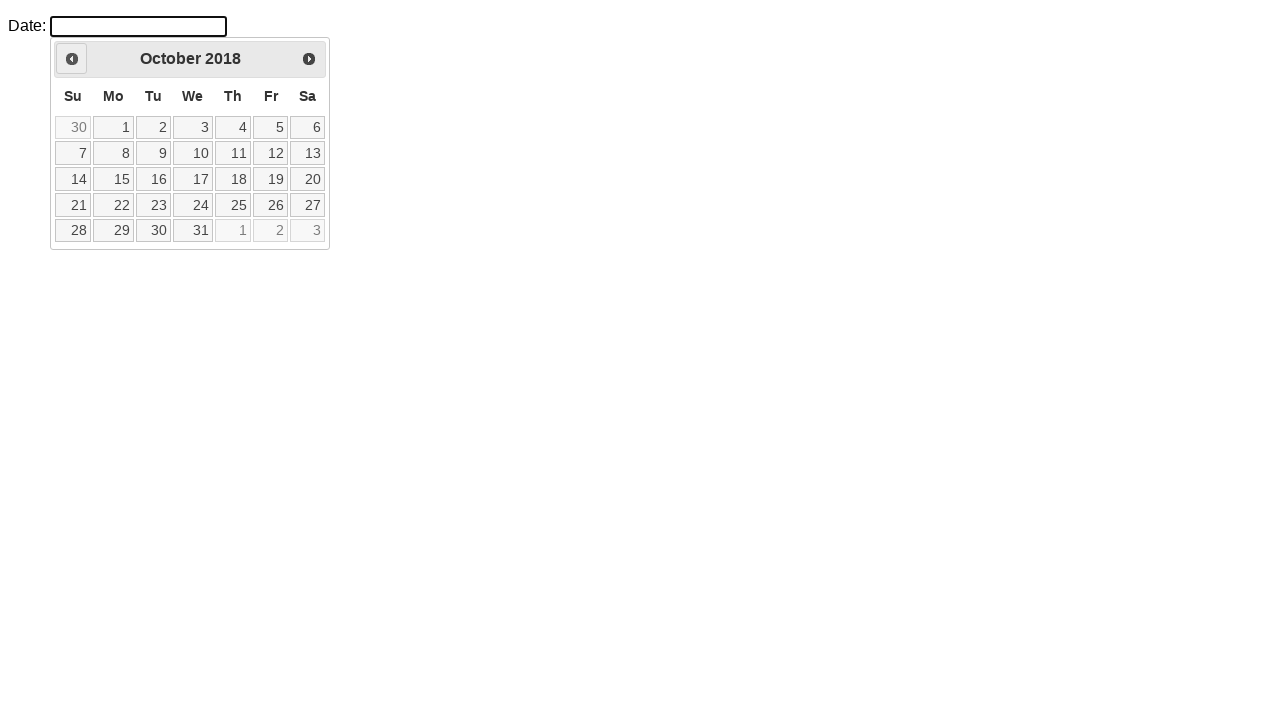

Retrieved current year: 2018
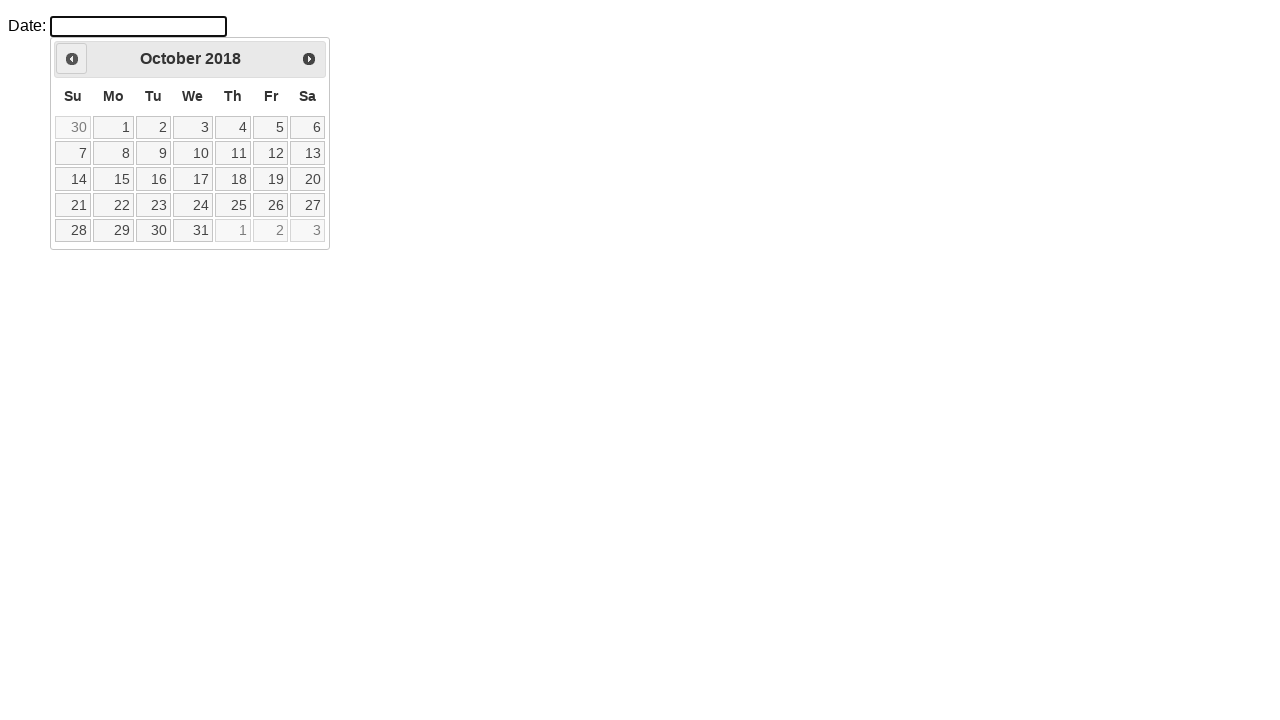

Navigated backward in calendar (currently at October 2018, target is August 2015) at (72, 59) on xpath=//*[@id='ui-datepicker-div']/div/a[1]/span
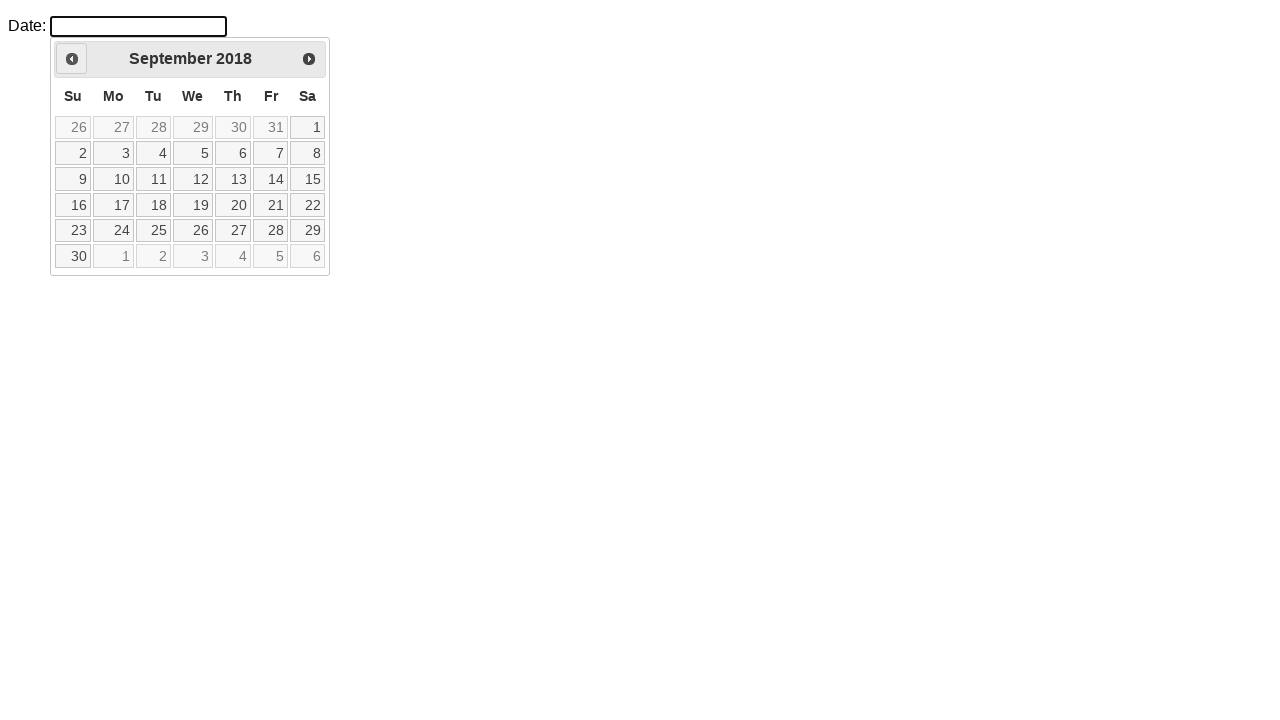

Retrieved current month: September
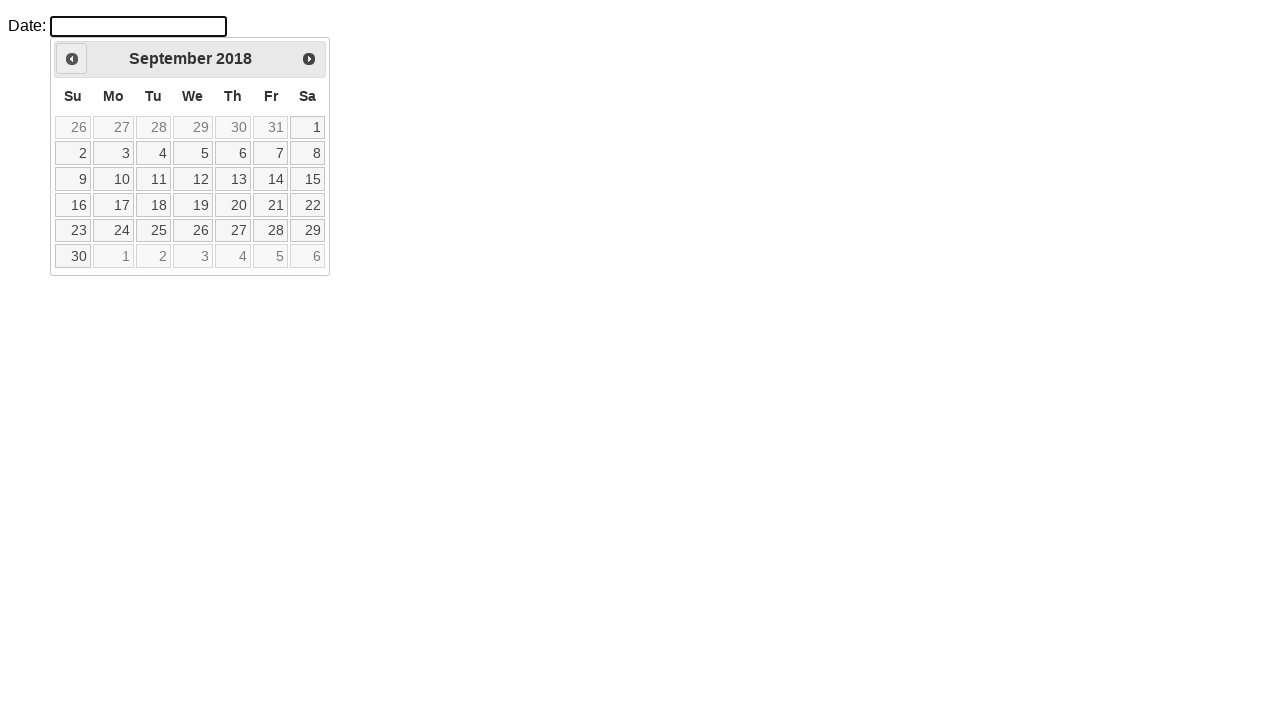

Retrieved current year: 2018
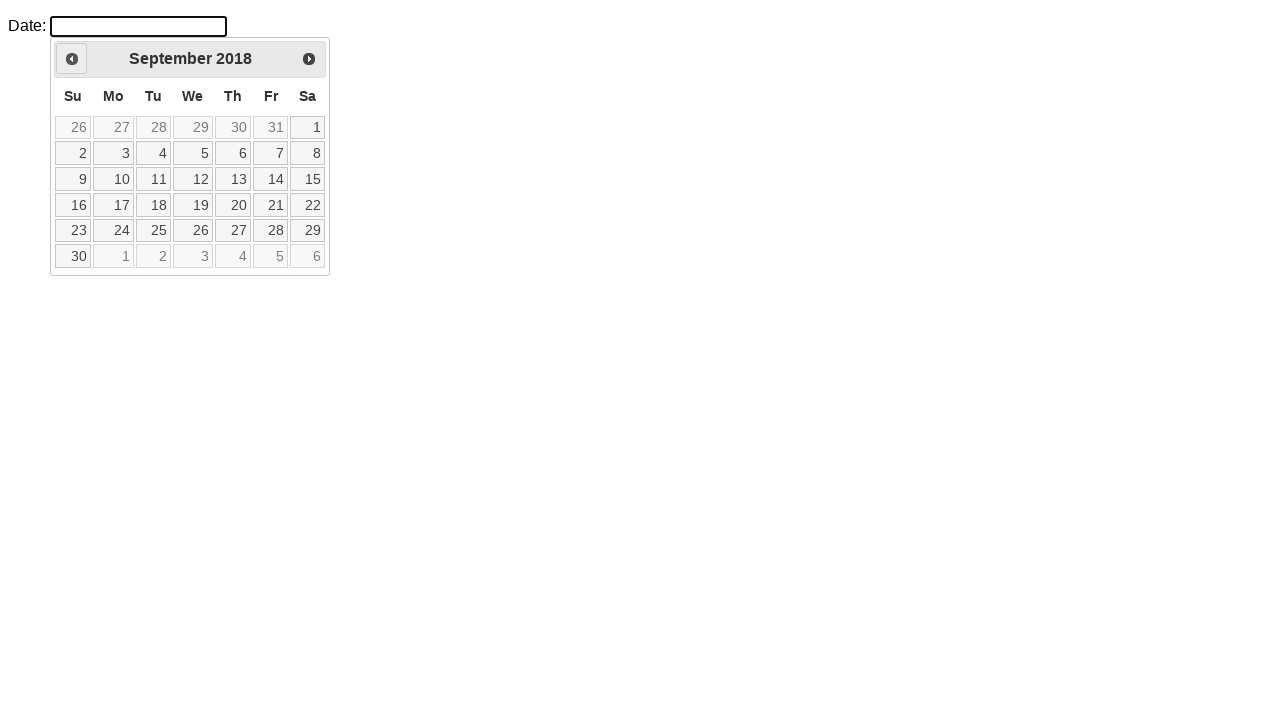

Navigated backward in calendar (currently at September 2018, target is August 2015) at (72, 59) on xpath=//*[@id='ui-datepicker-div']/div/a[1]/span
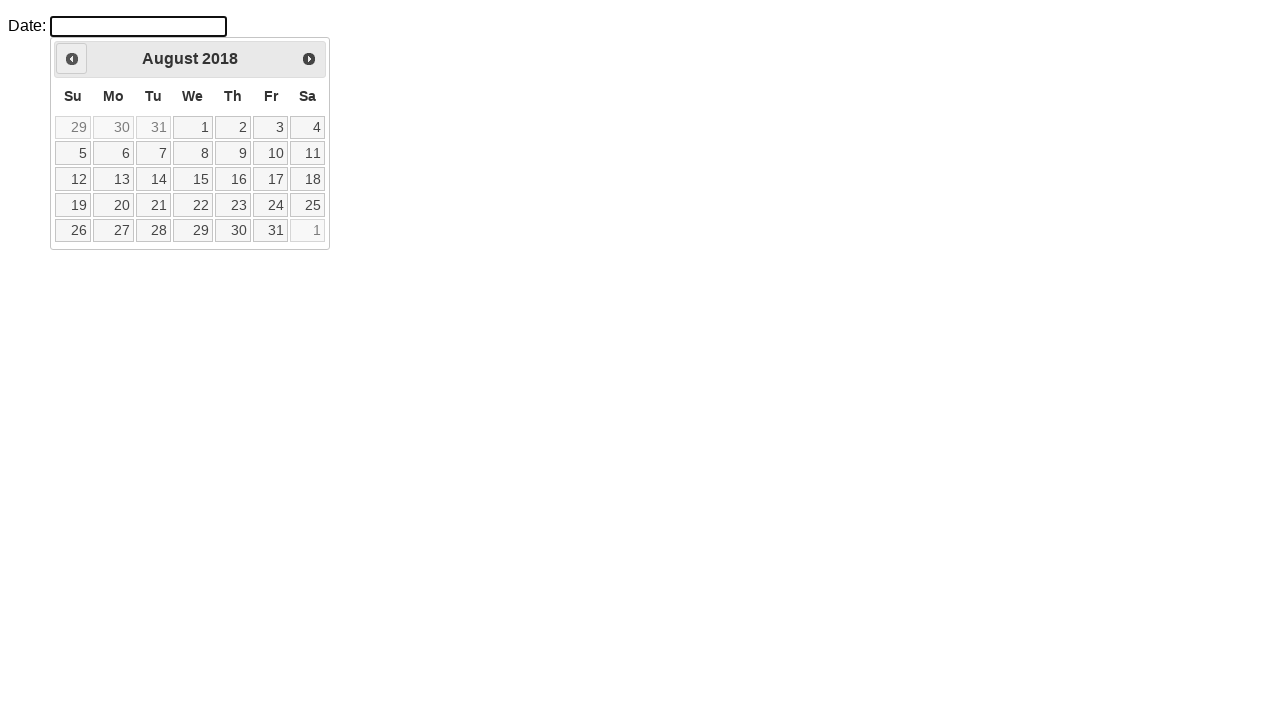

Retrieved current month: August
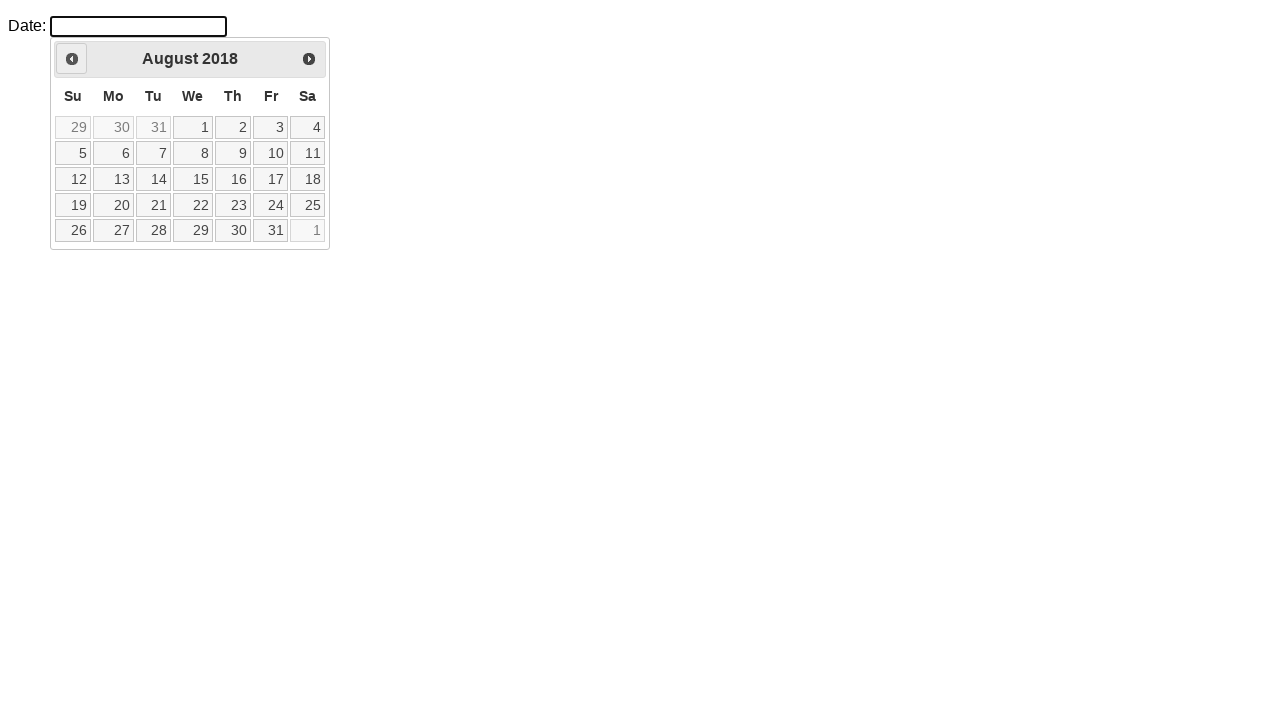

Retrieved current year: 2018
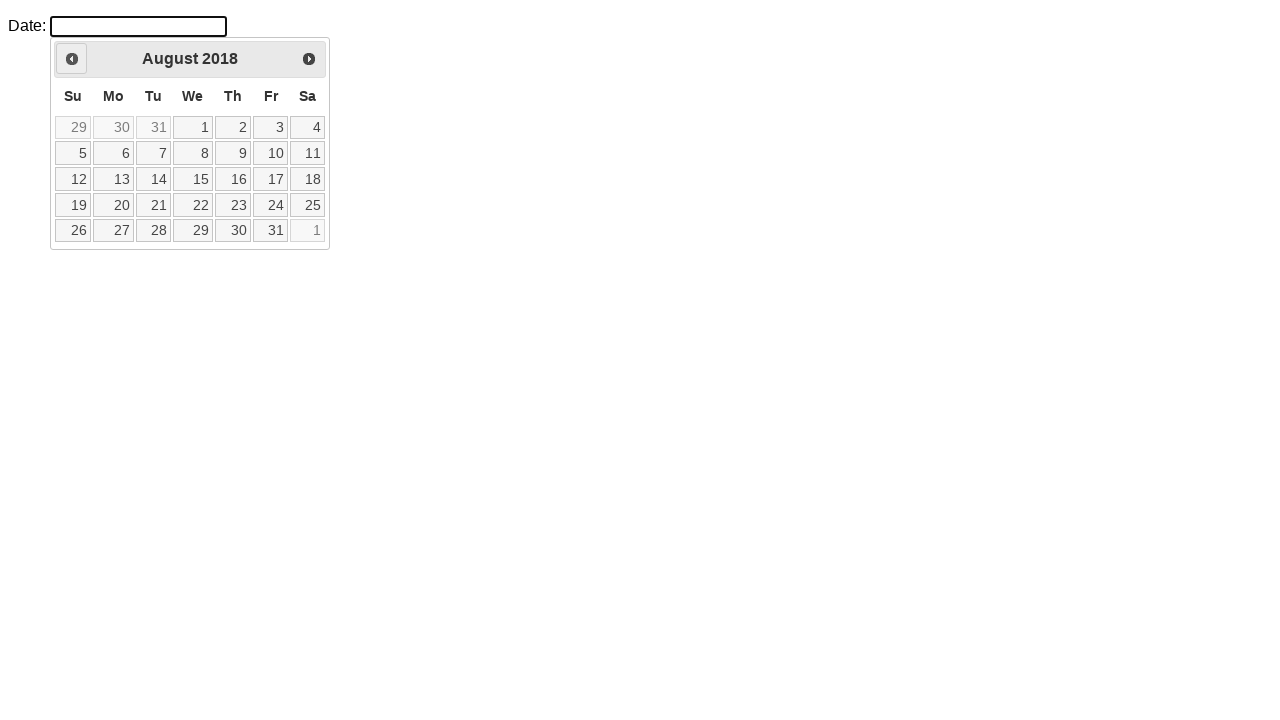

Navigated backward in calendar (currently at August 2018, target is August 2015) at (72, 59) on xpath=//*[@id='ui-datepicker-div']/div/a[1]/span
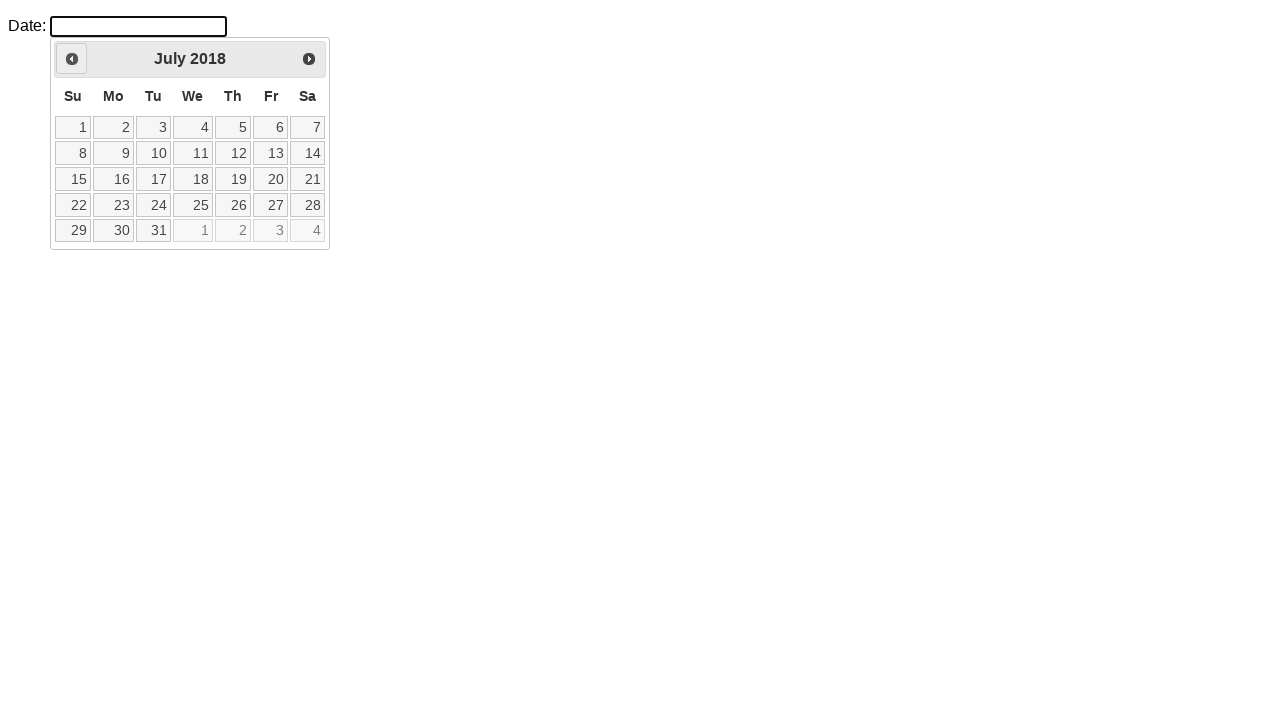

Retrieved current month: July
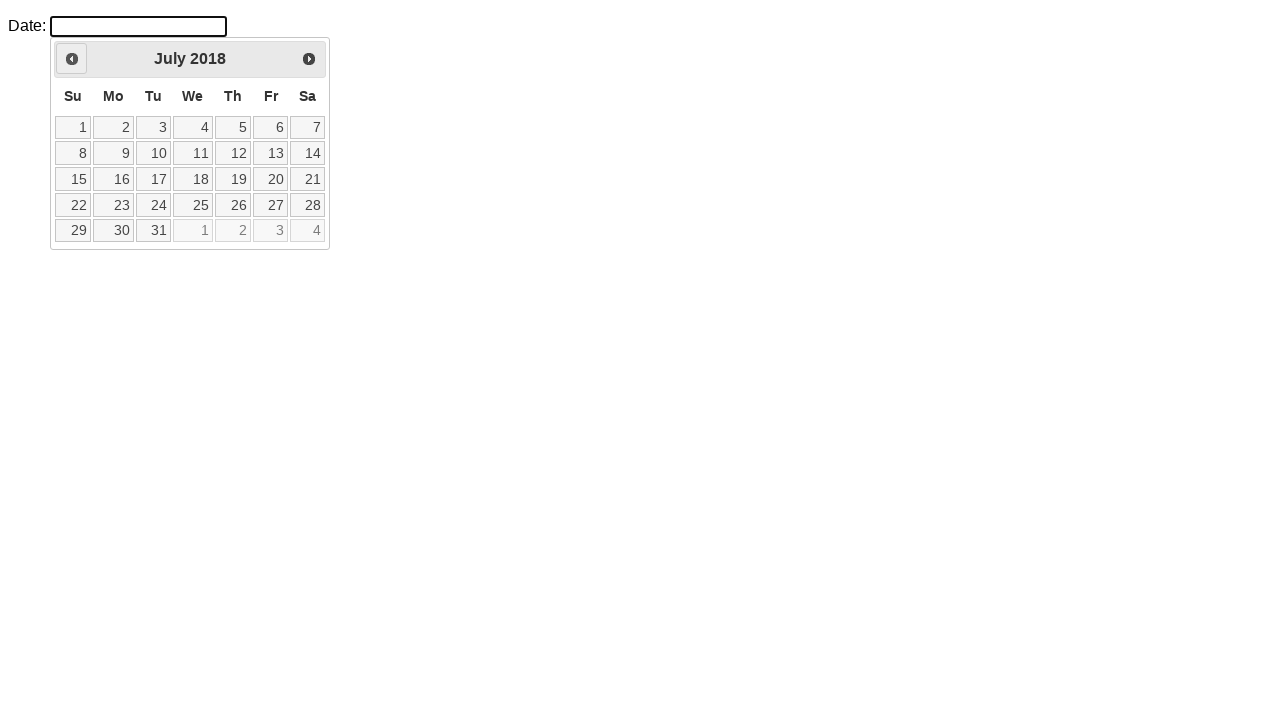

Retrieved current year: 2018
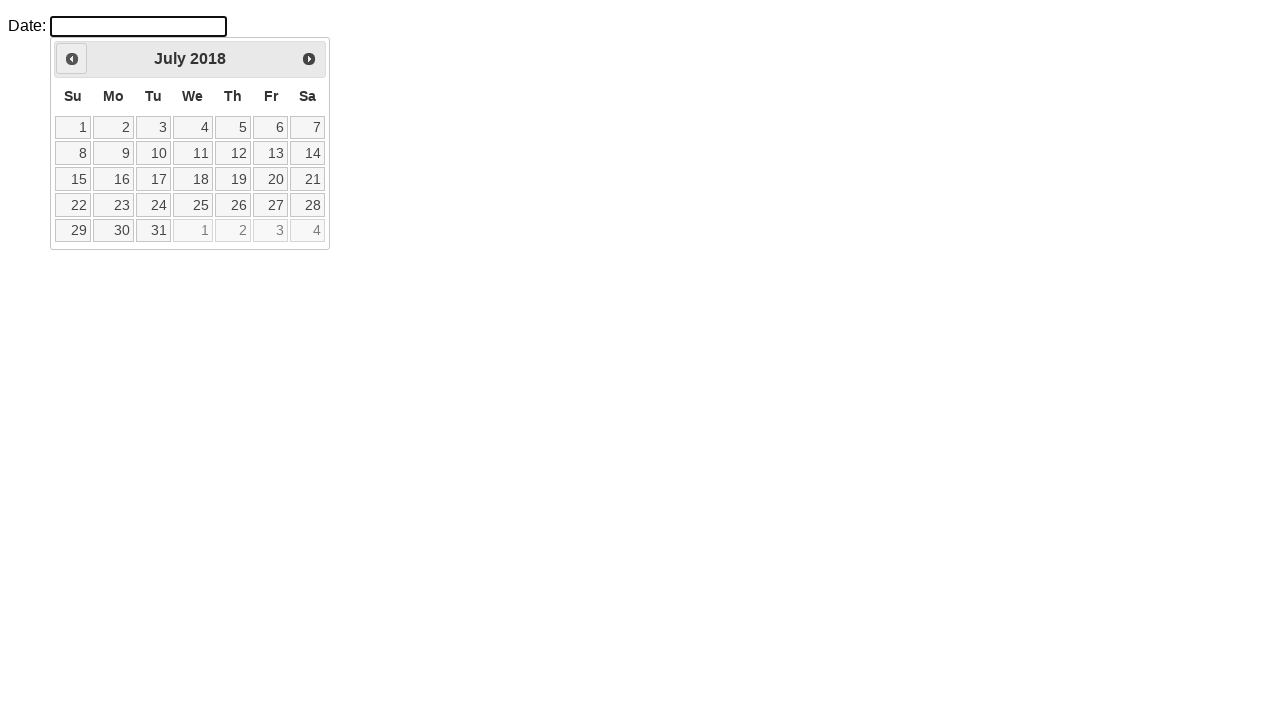

Navigated backward in calendar (currently at July 2018, target is August 2015) at (72, 59) on xpath=//*[@id='ui-datepicker-div']/div/a[1]/span
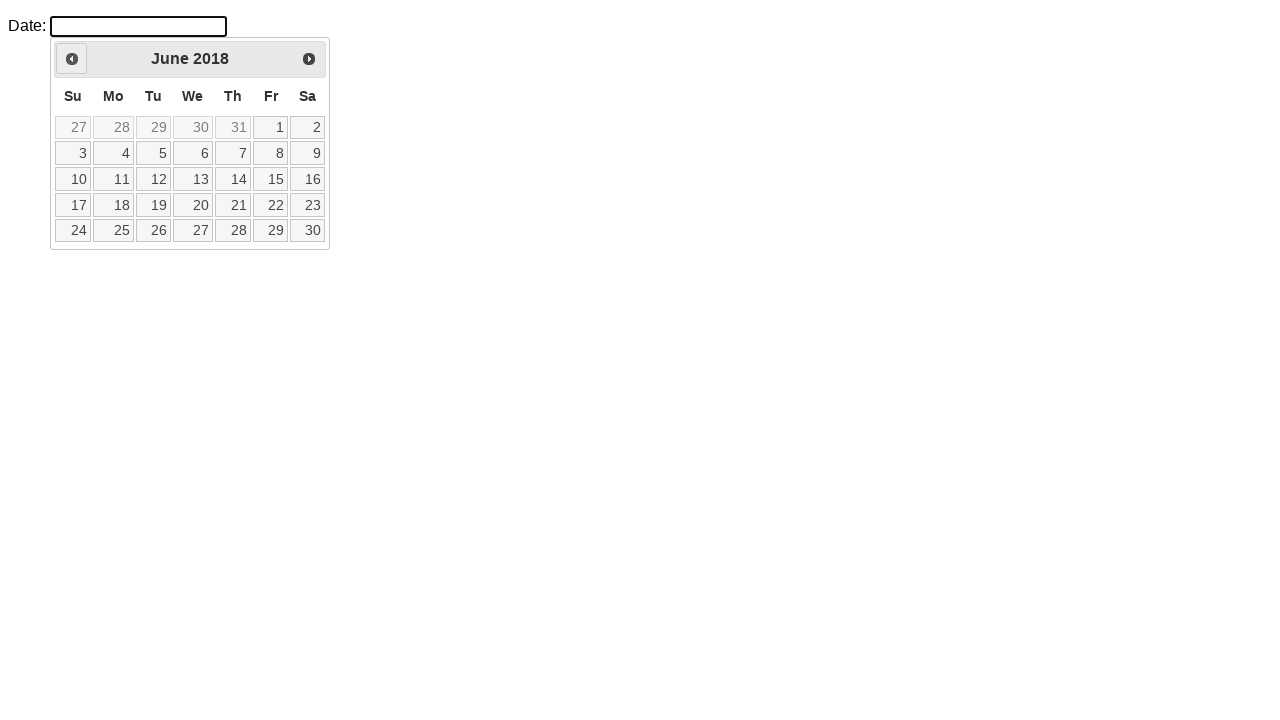

Retrieved current month: June
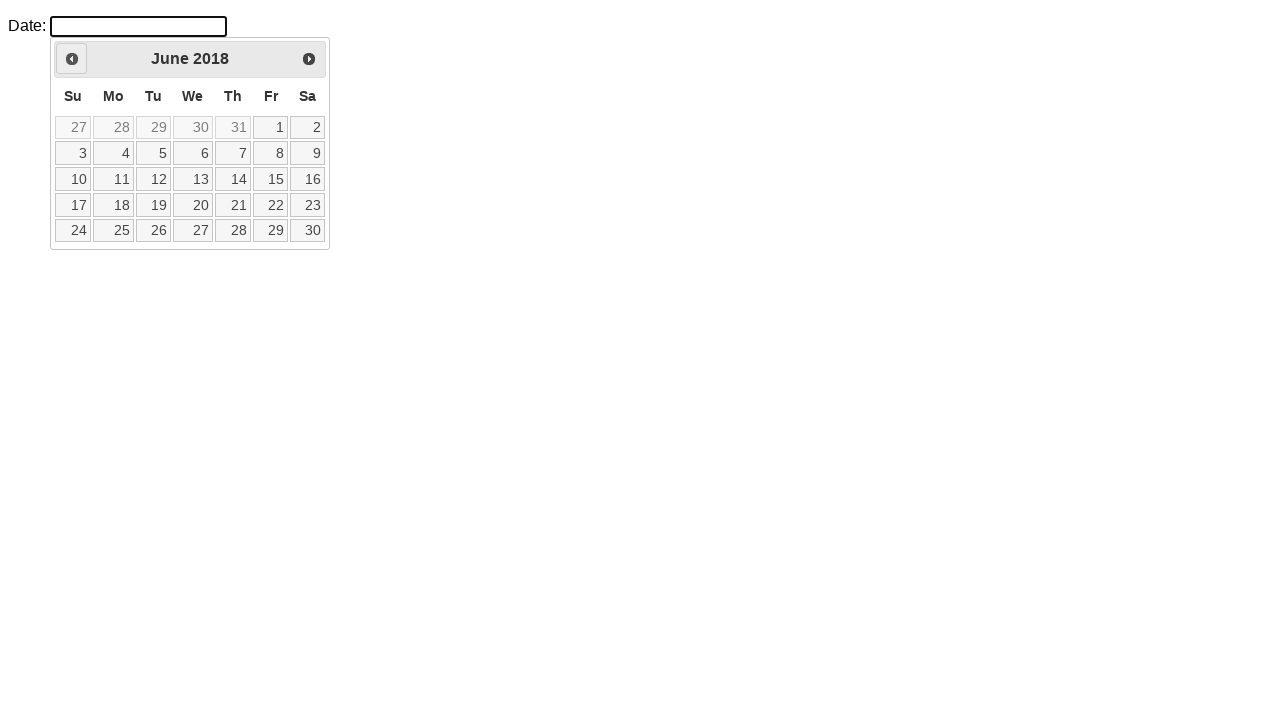

Retrieved current year: 2018
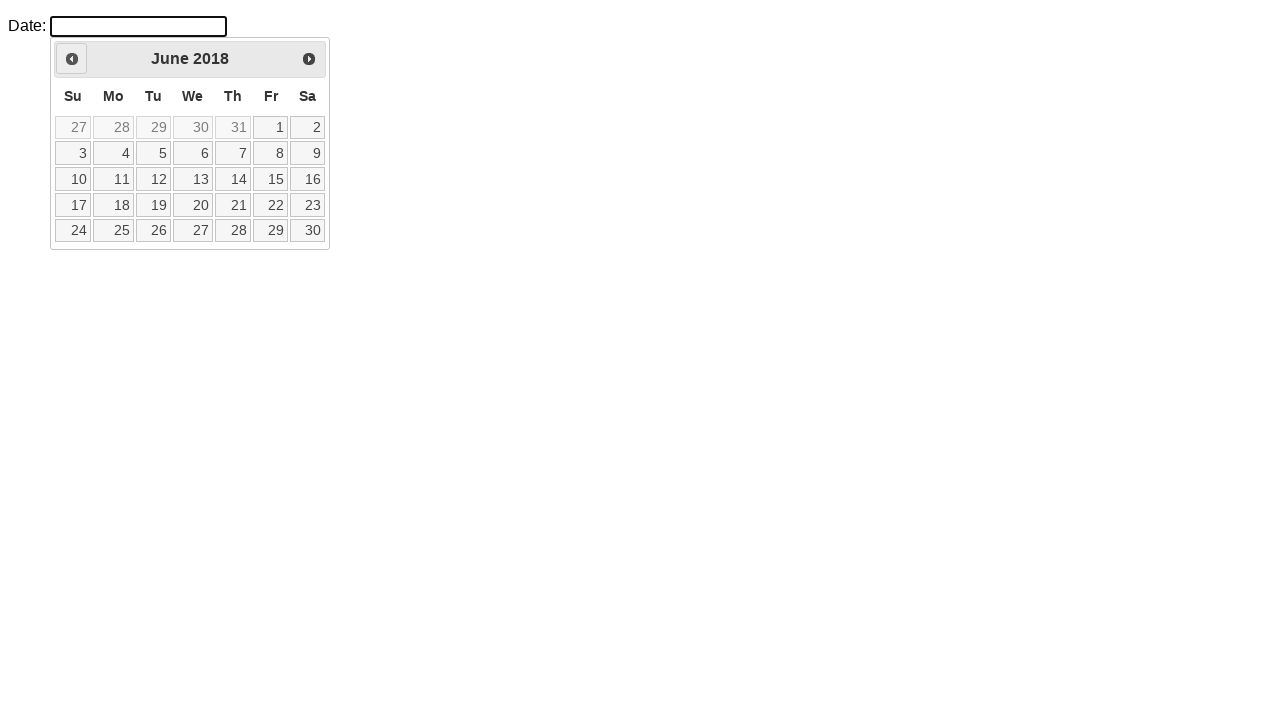

Navigated backward in calendar (currently at June 2018, target is August 2015) at (72, 59) on xpath=//*[@id='ui-datepicker-div']/div/a[1]/span
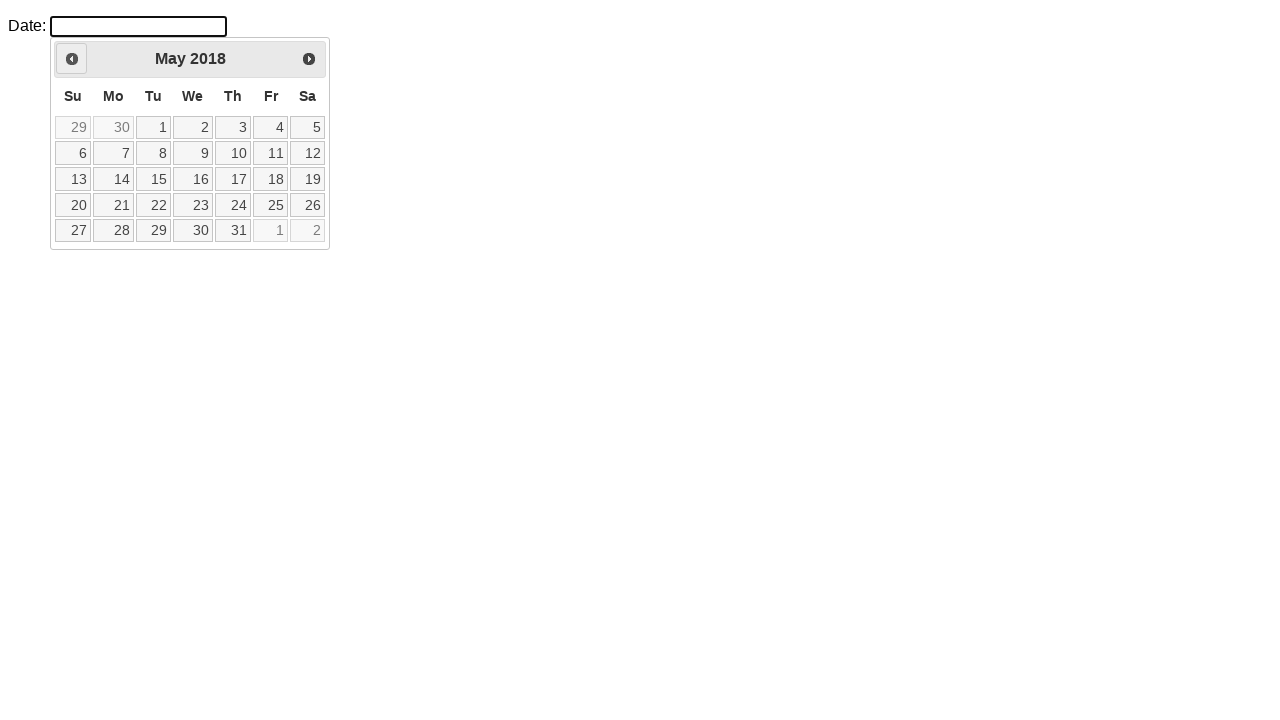

Retrieved current month: May
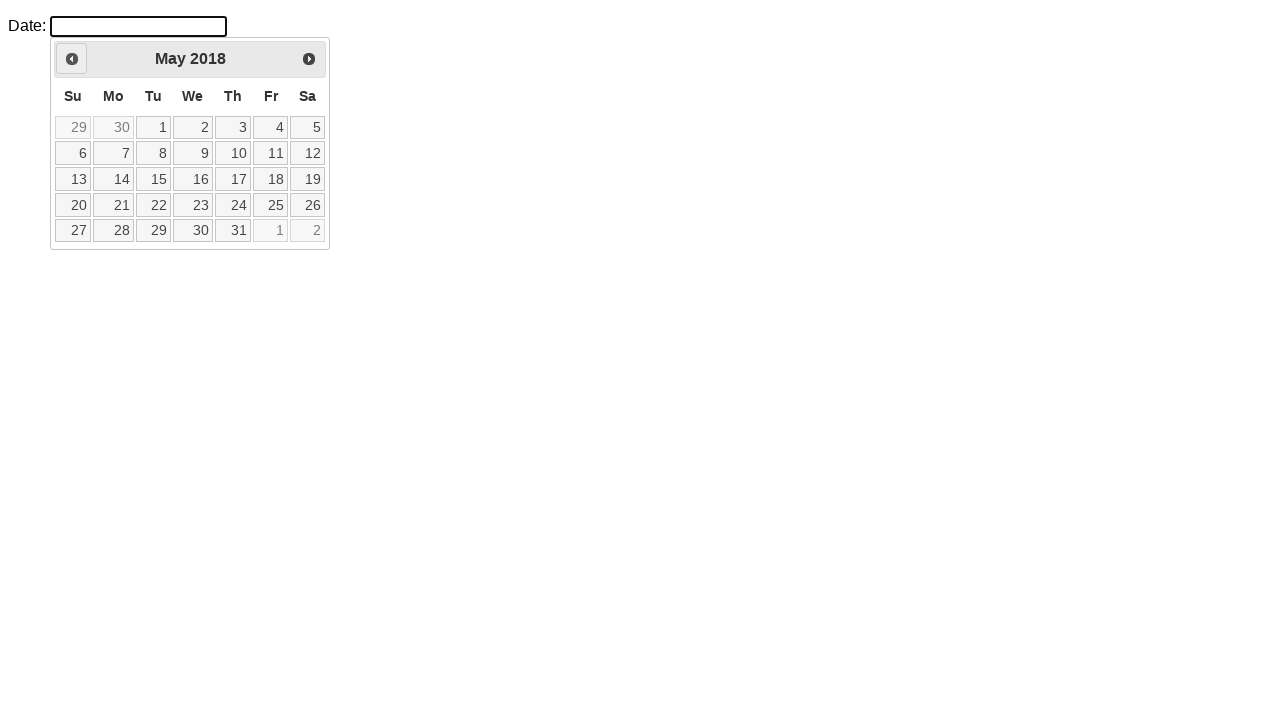

Retrieved current year: 2018
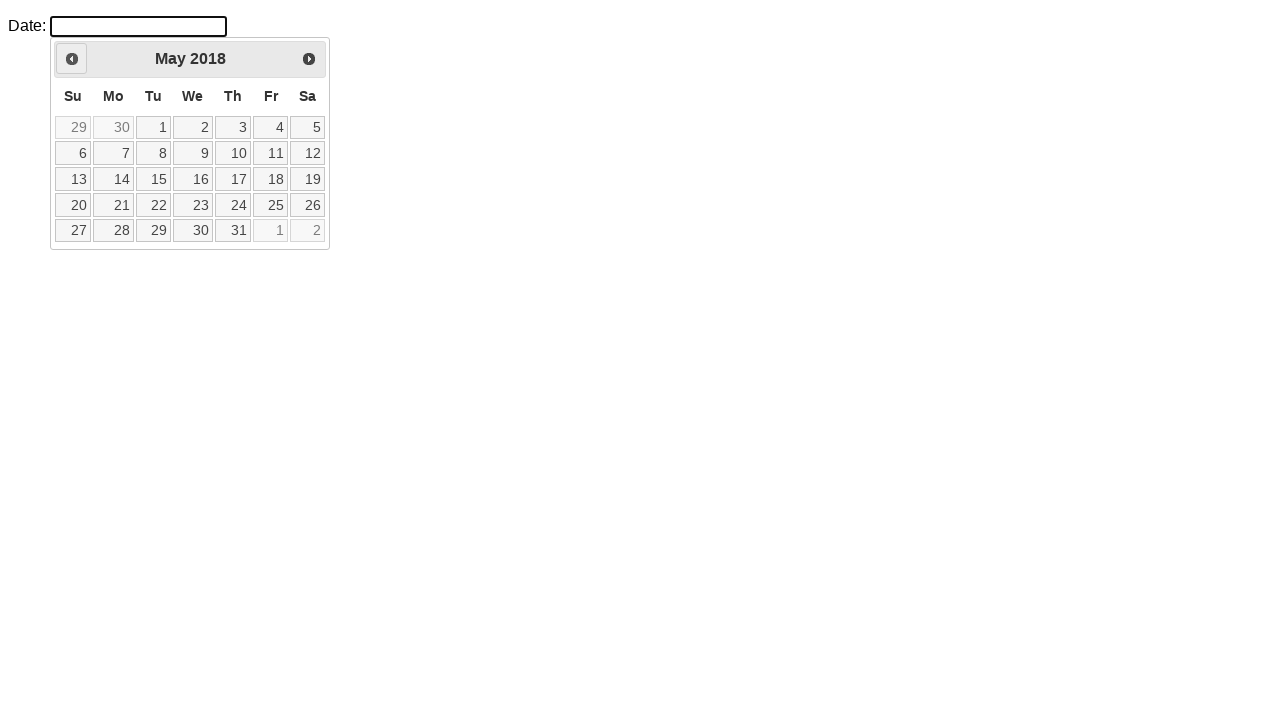

Navigated backward in calendar (currently at May 2018, target is August 2015) at (72, 59) on xpath=//*[@id='ui-datepicker-div']/div/a[1]/span
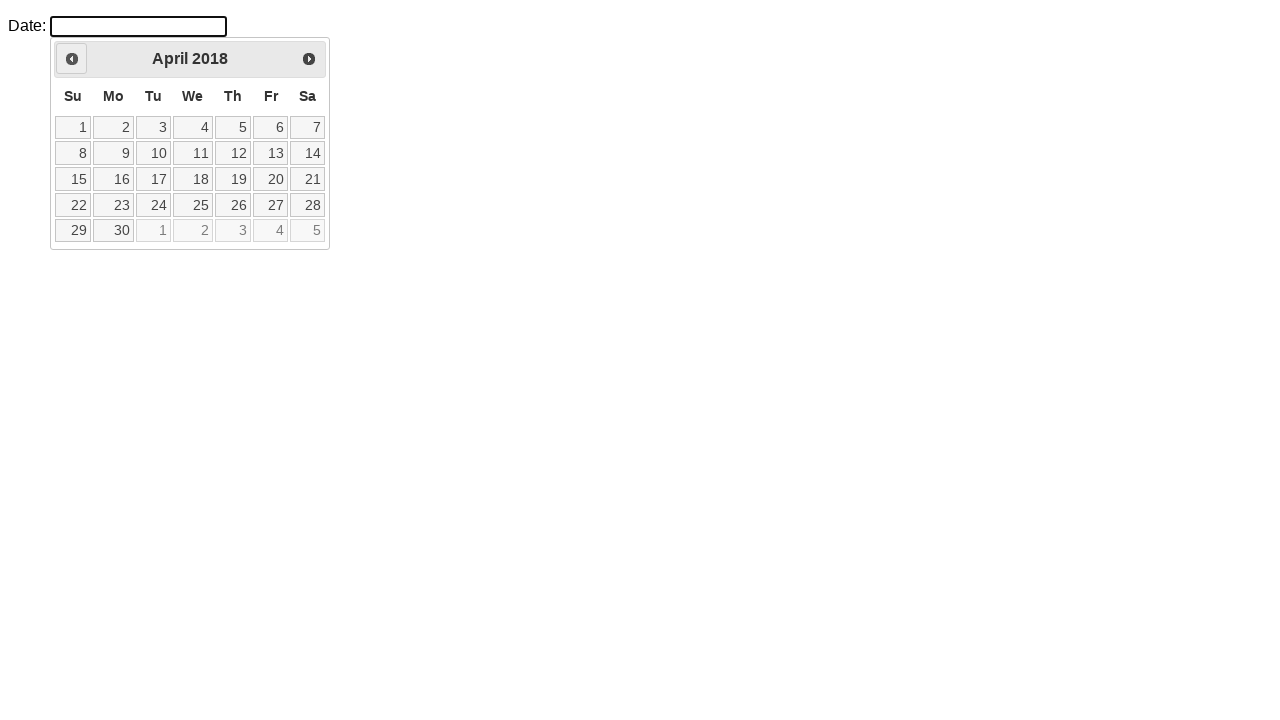

Retrieved current month: April
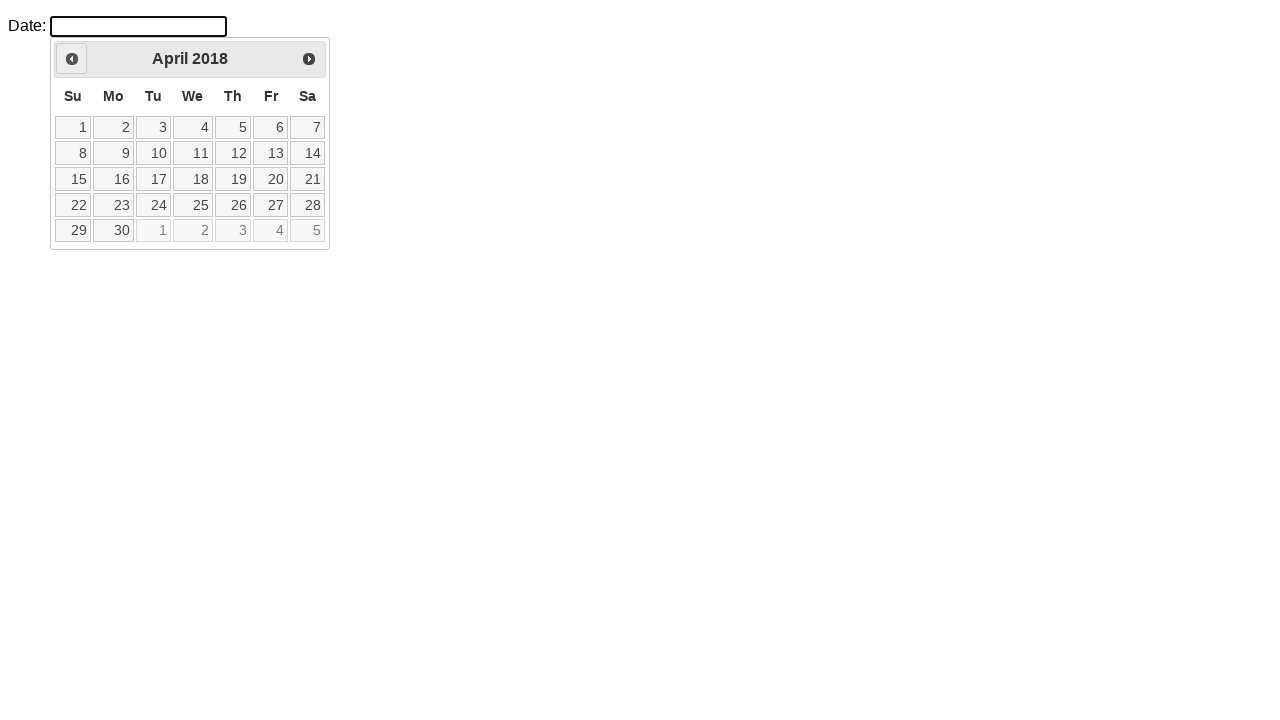

Retrieved current year: 2018
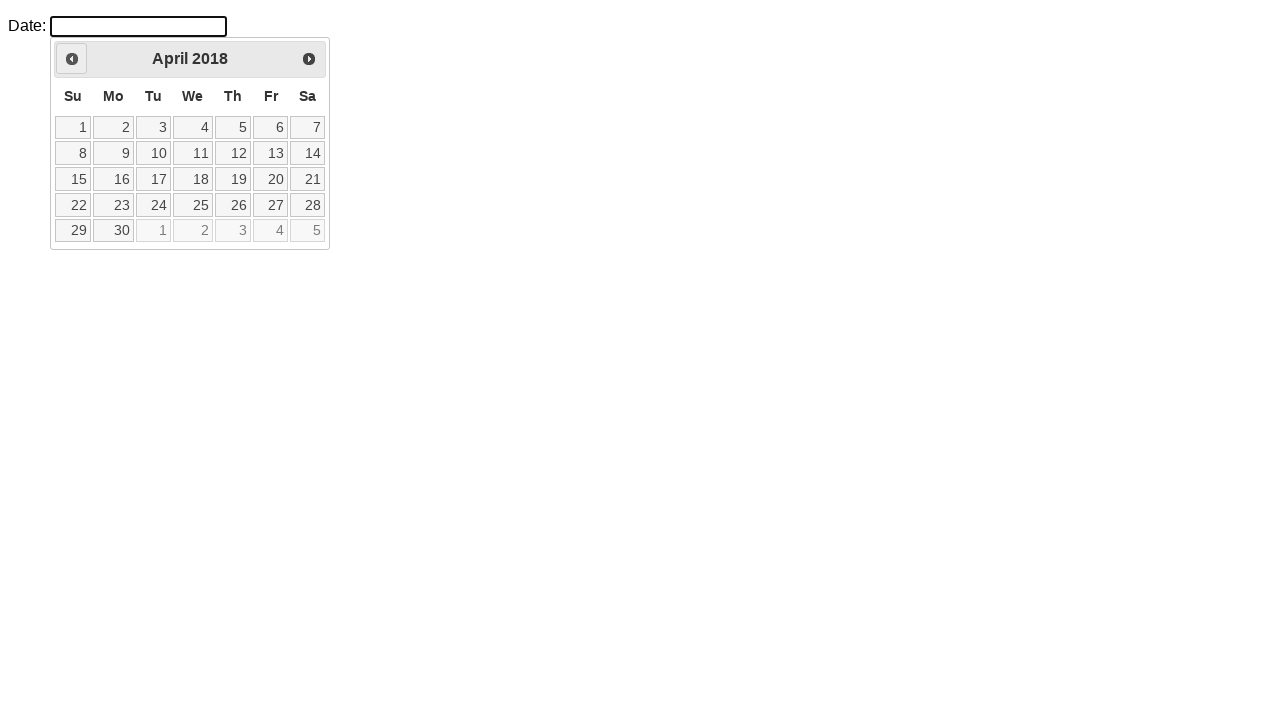

Navigated backward in calendar (currently at April 2018, target is August 2015) at (72, 59) on xpath=//*[@id='ui-datepicker-div']/div/a[1]/span
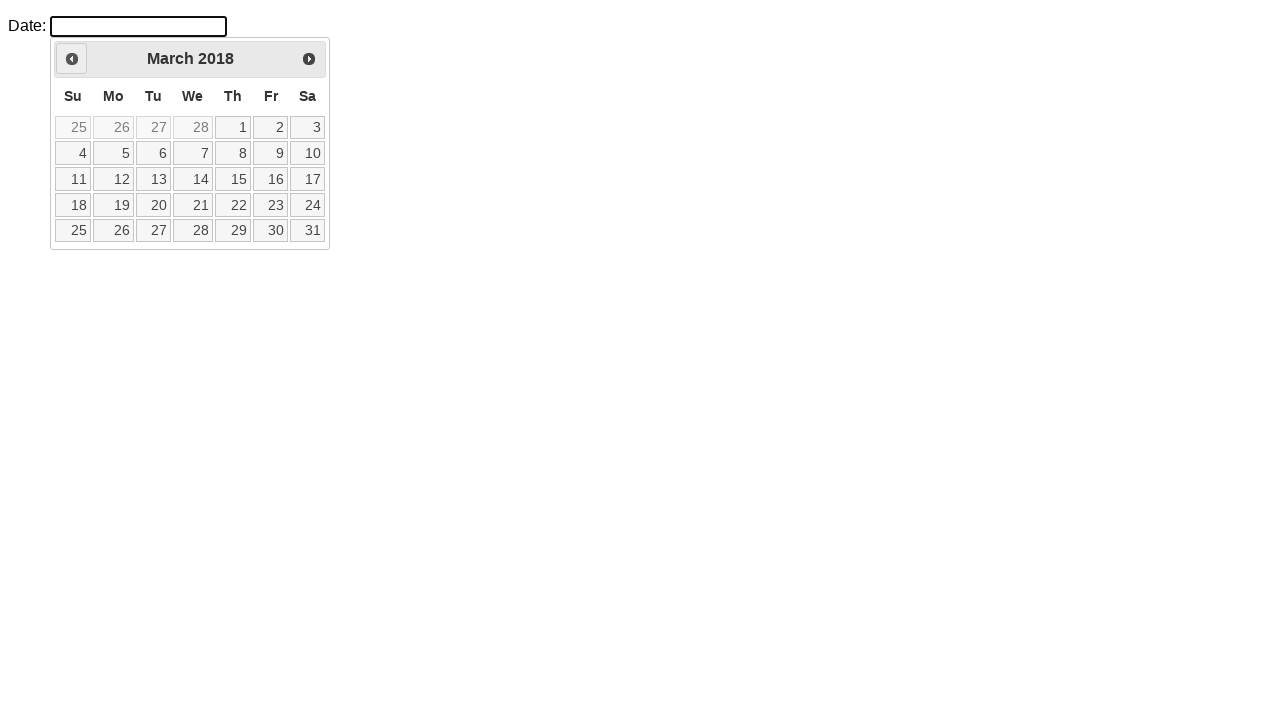

Retrieved current month: March
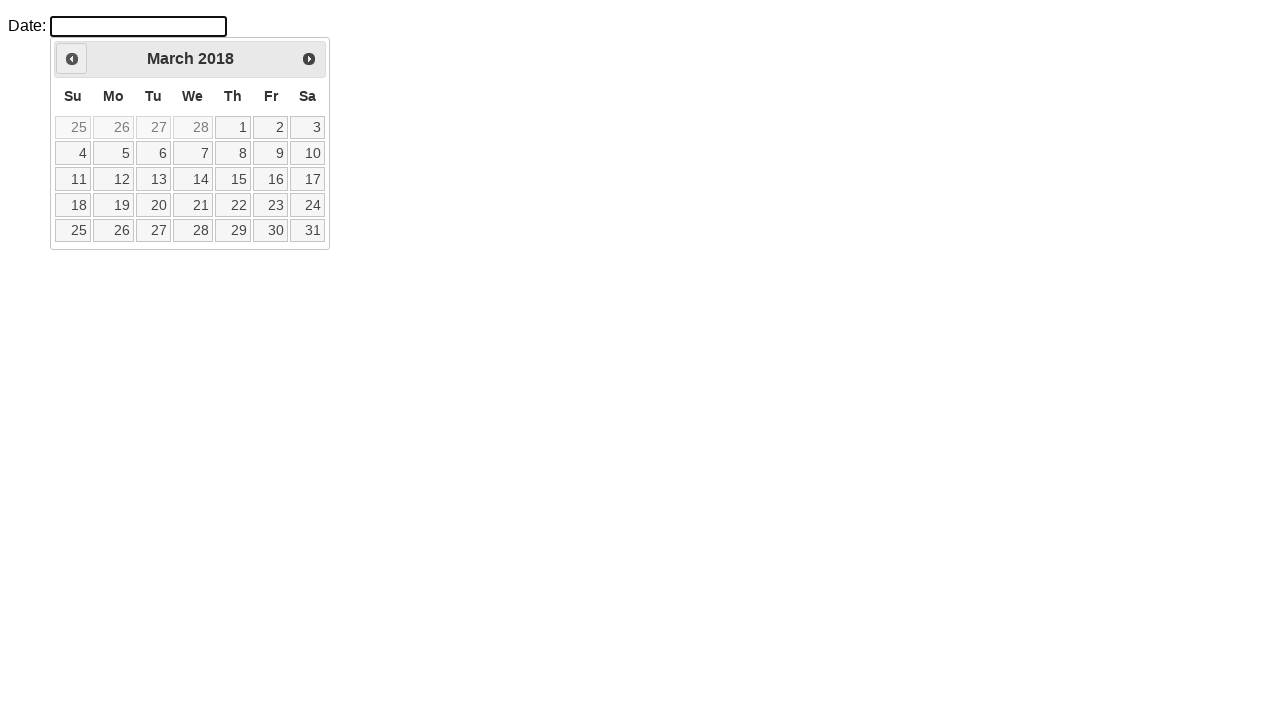

Retrieved current year: 2018
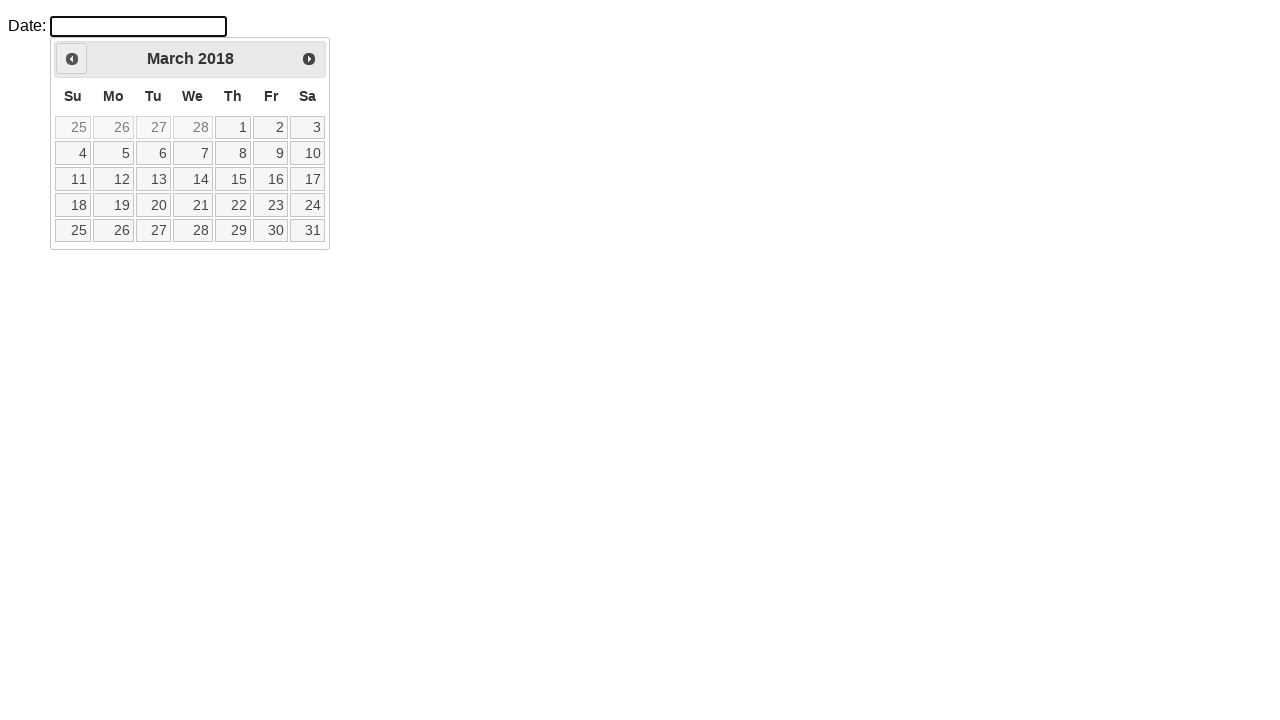

Navigated backward in calendar (currently at March 2018, target is August 2015) at (72, 59) on xpath=//*[@id='ui-datepicker-div']/div/a[1]/span
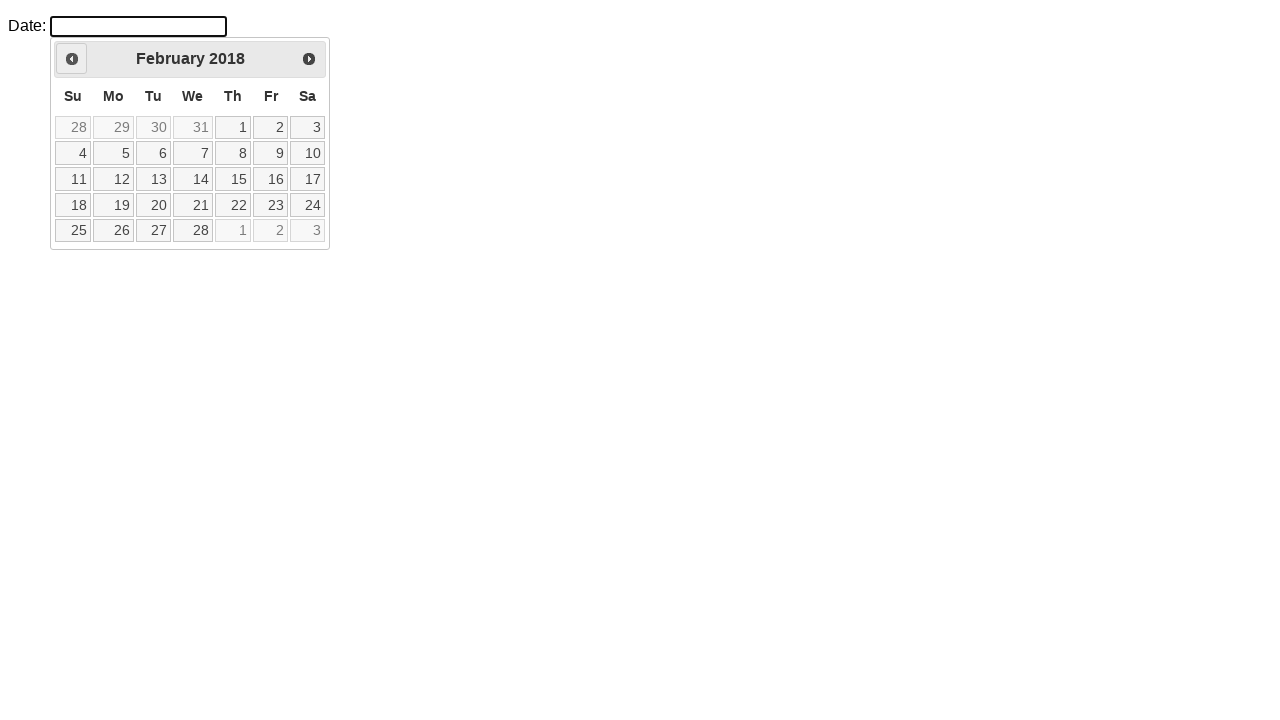

Retrieved current month: February
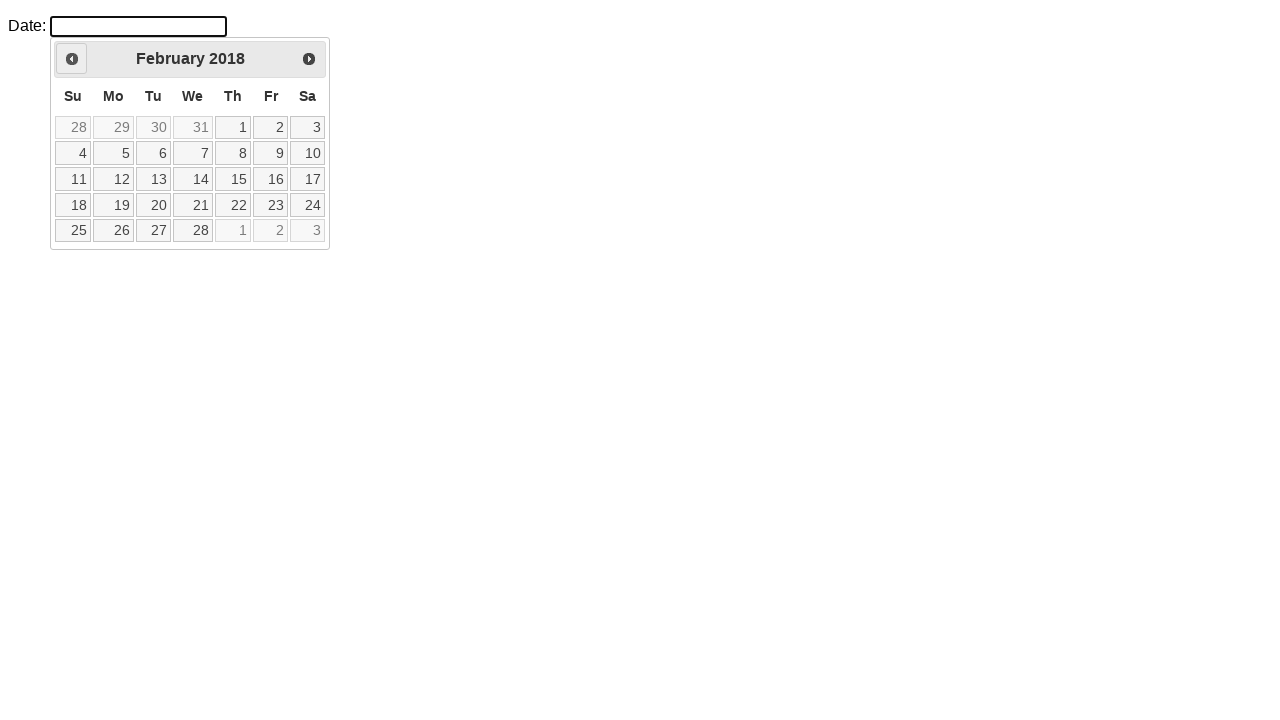

Retrieved current year: 2018
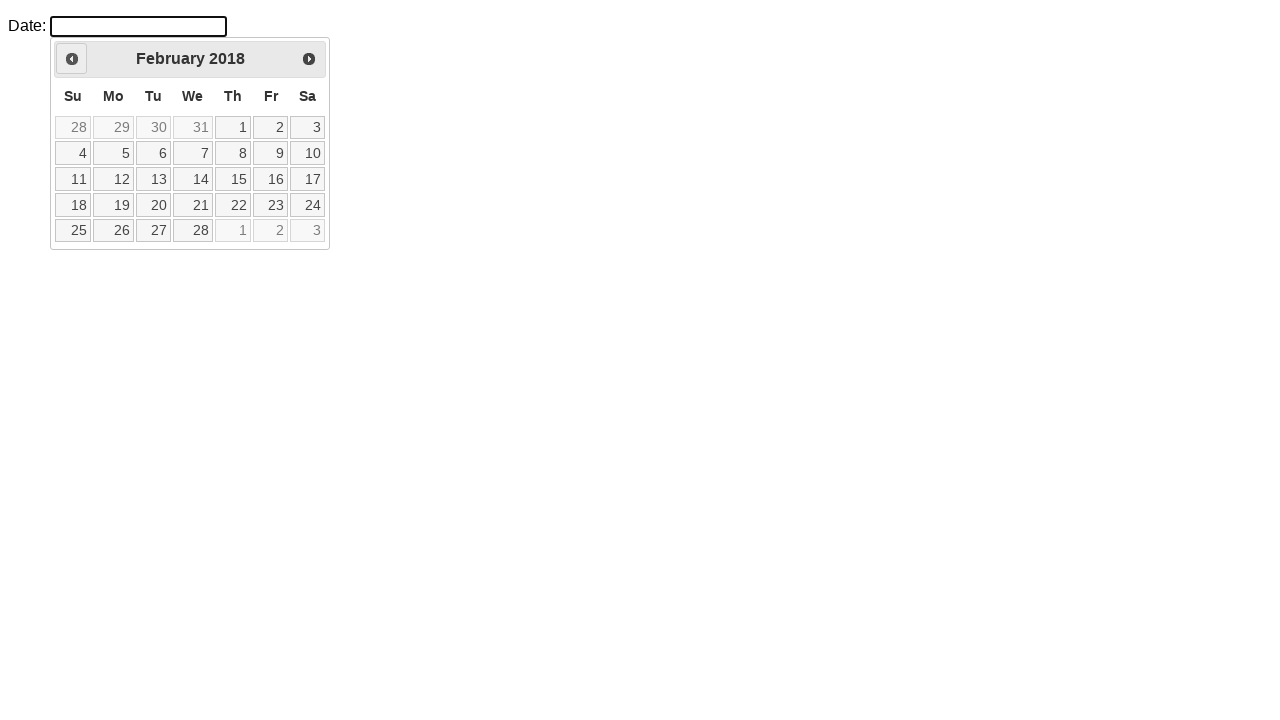

Navigated backward in calendar (currently at February 2018, target is August 2015) at (72, 59) on xpath=//*[@id='ui-datepicker-div']/div/a[1]/span
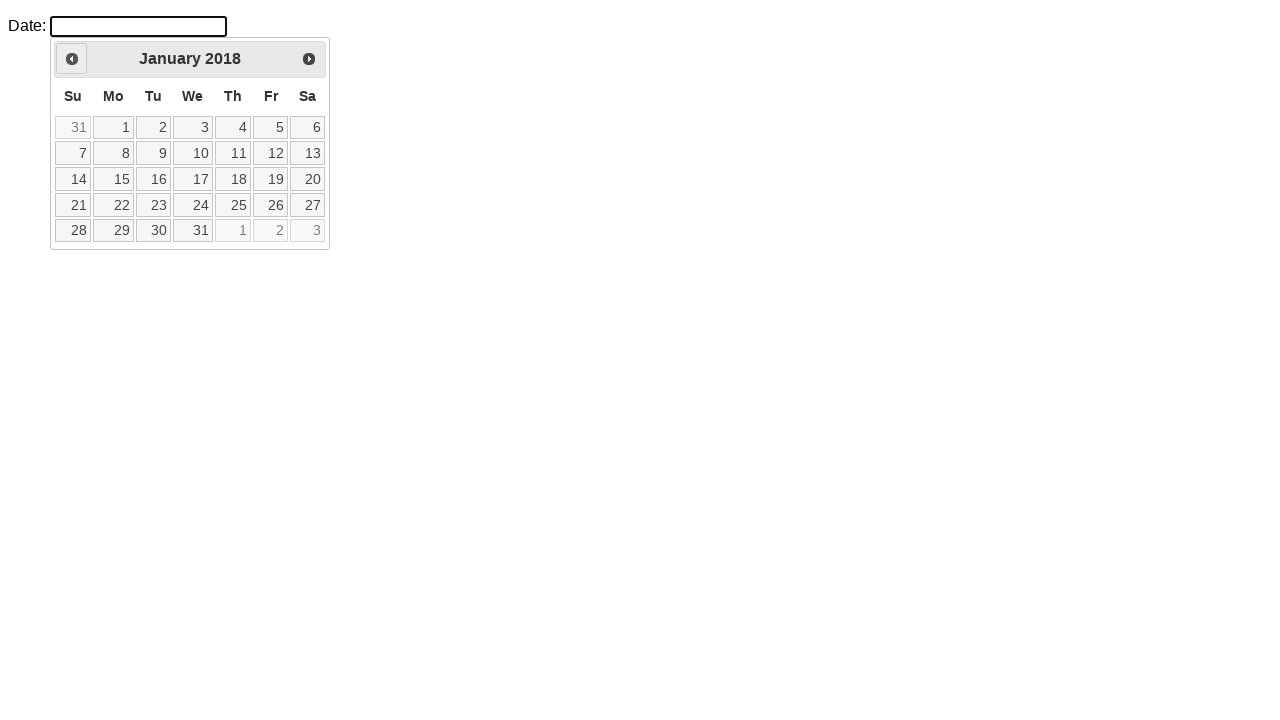

Retrieved current month: January
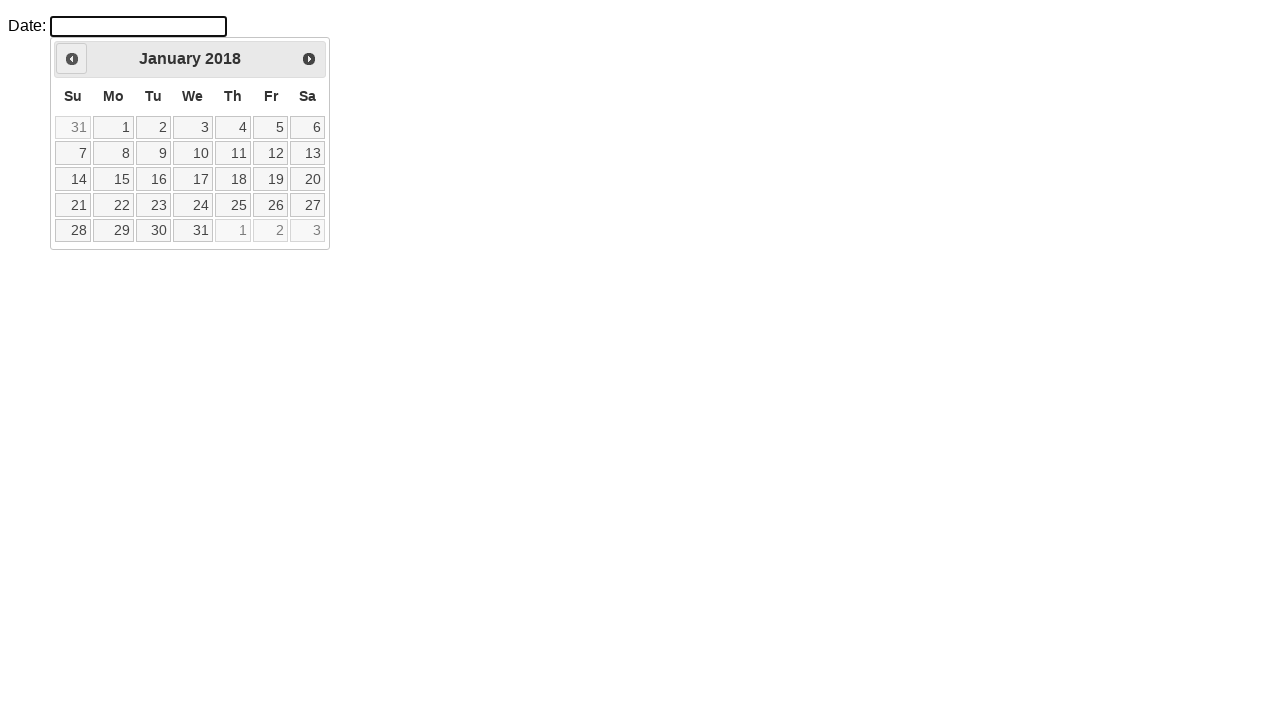

Retrieved current year: 2018
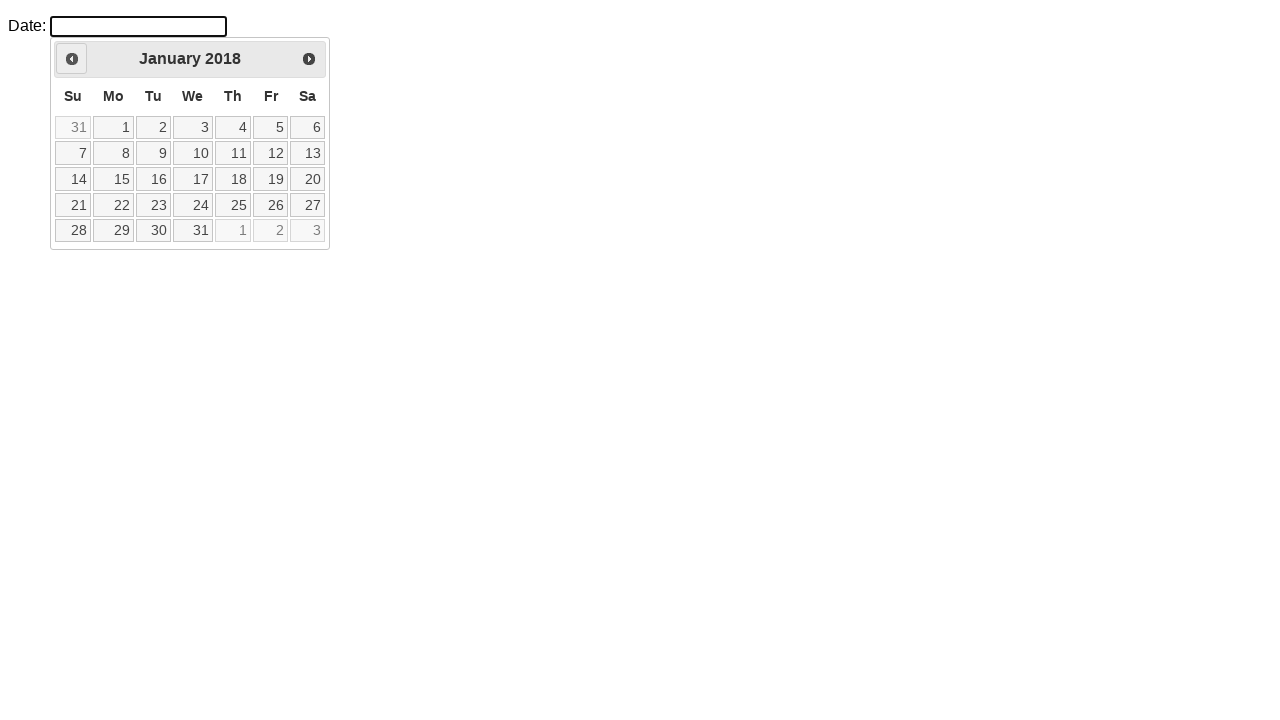

Navigated backward in calendar (currently at January 2018, target is August 2015) at (72, 59) on xpath=//*[@id='ui-datepicker-div']/div/a[1]/span
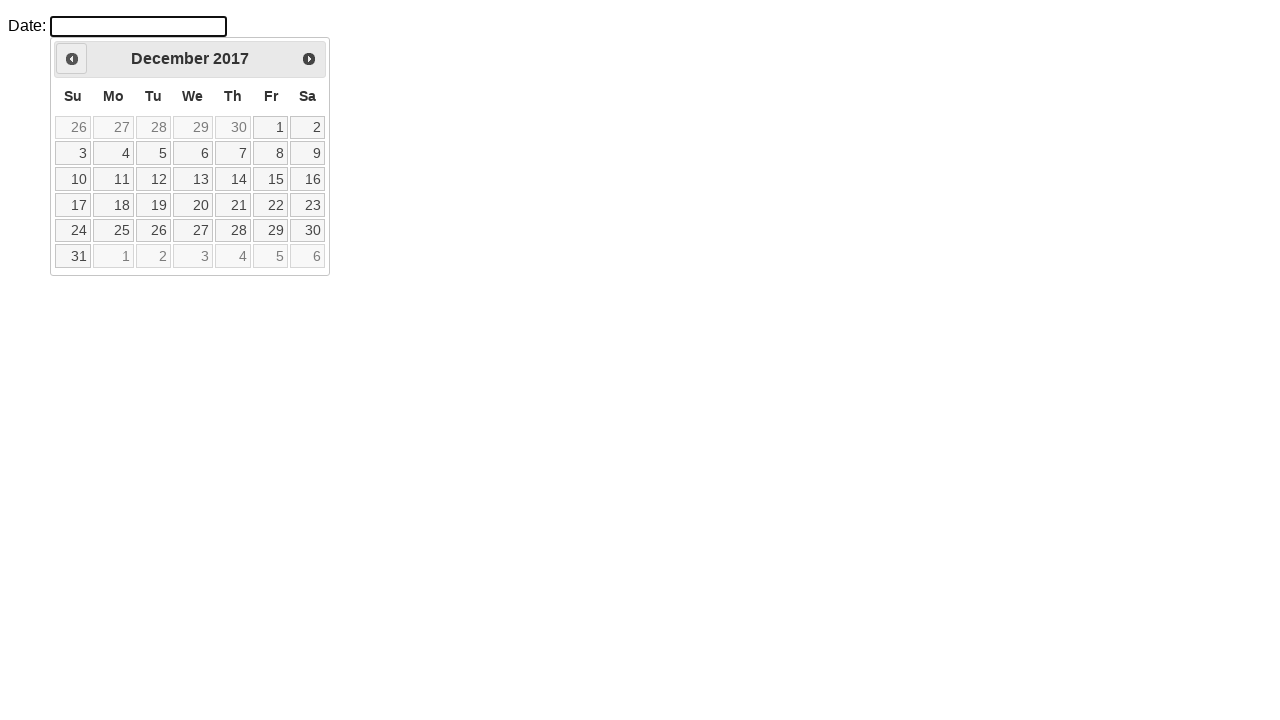

Retrieved current month: December
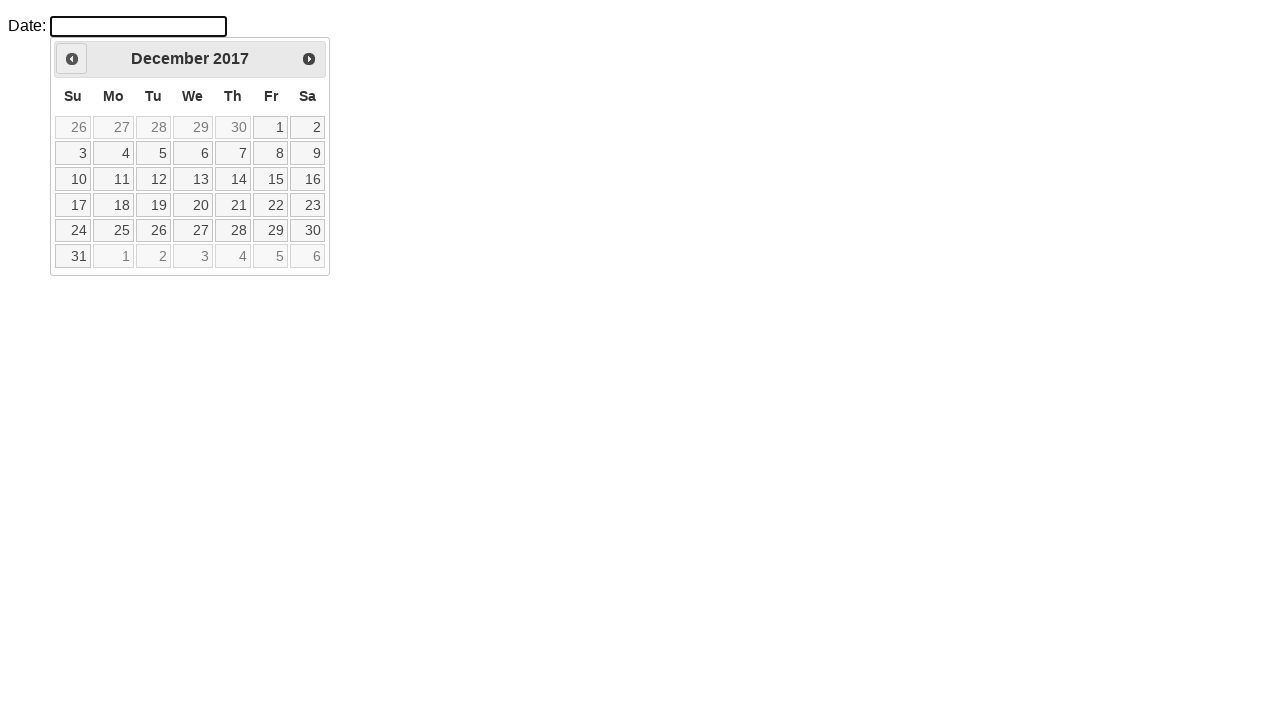

Retrieved current year: 2017
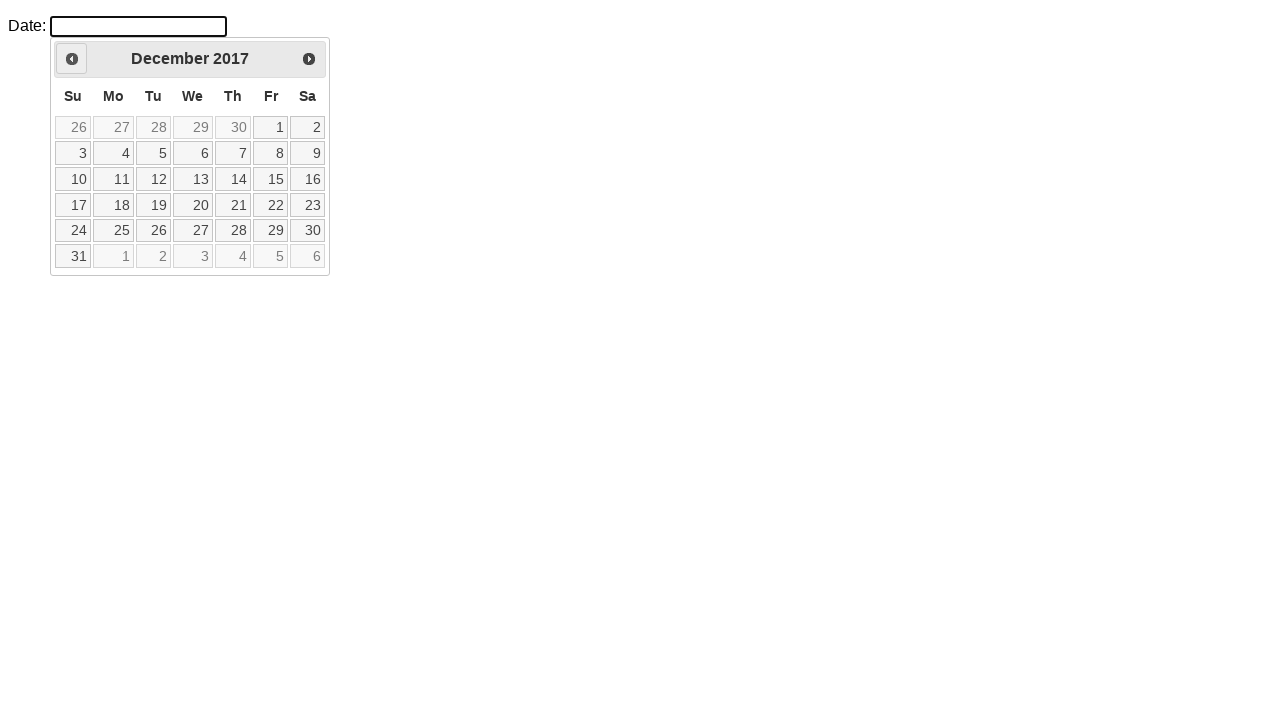

Navigated backward in calendar (currently at December 2017, target is August 2015) at (72, 59) on xpath=//*[@id='ui-datepicker-div']/div/a[1]/span
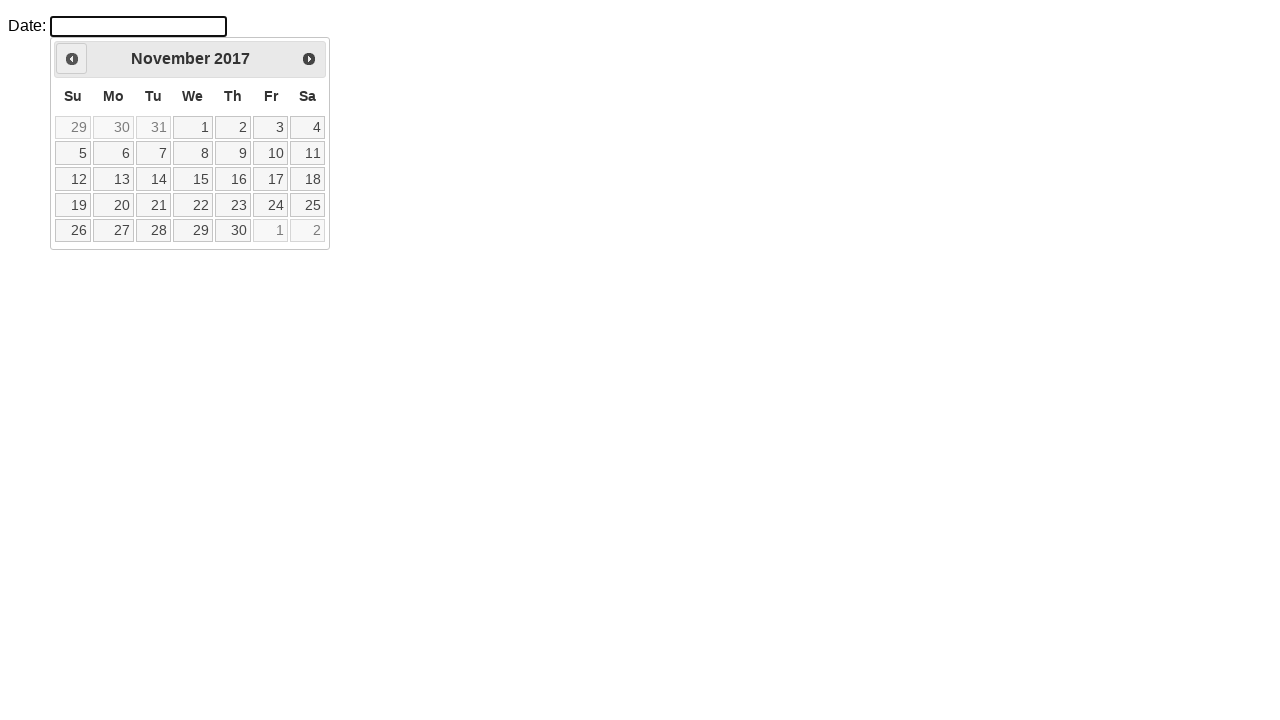

Retrieved current month: November
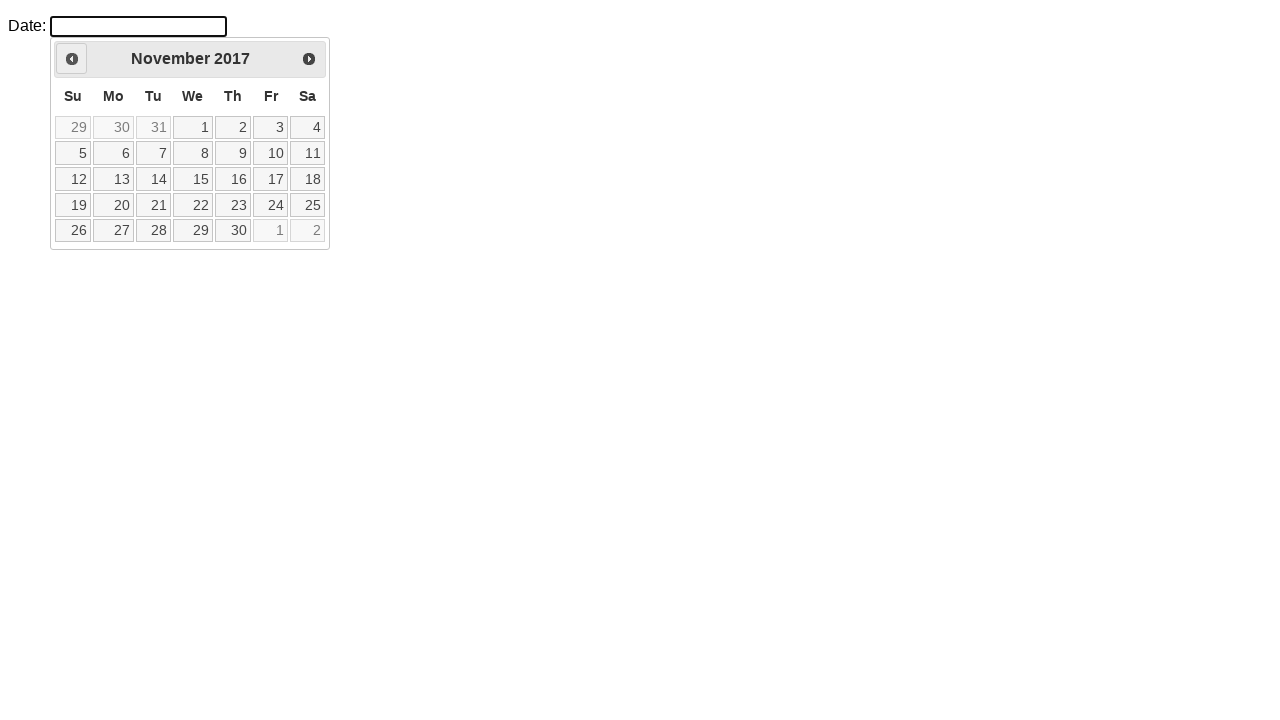

Retrieved current year: 2017
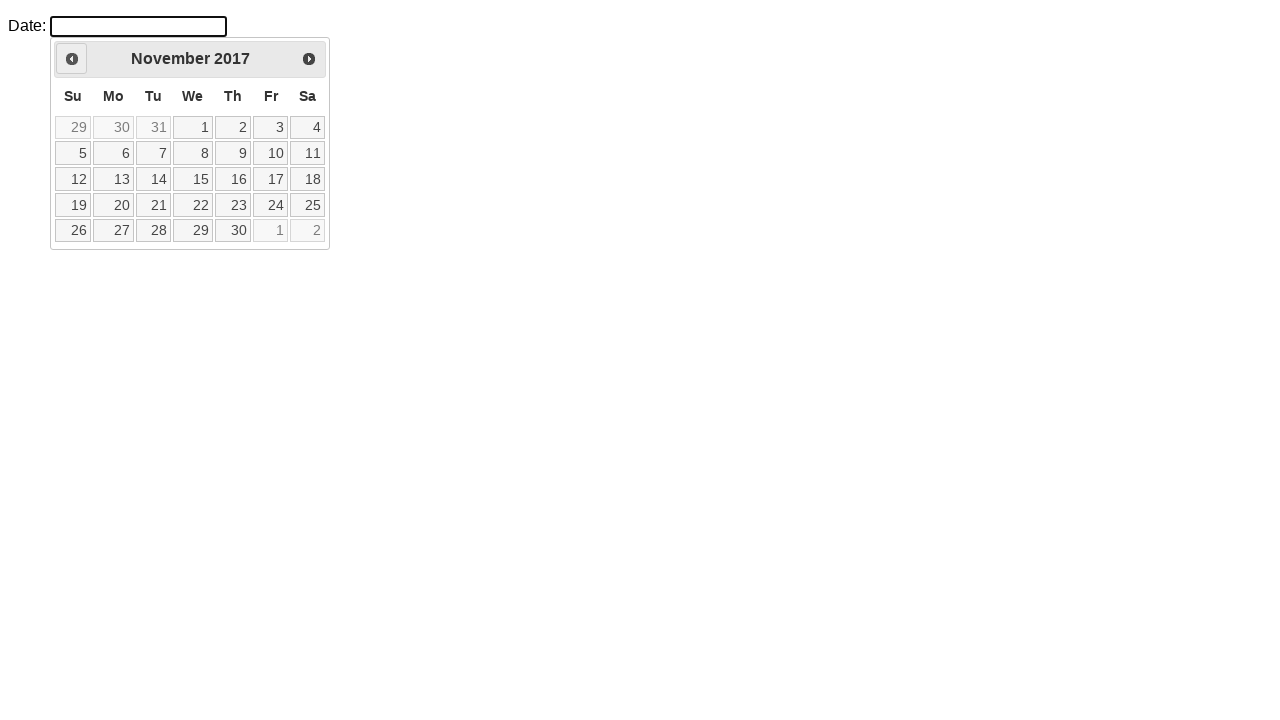

Navigated backward in calendar (currently at November 2017, target is August 2015) at (72, 59) on xpath=//*[@id='ui-datepicker-div']/div/a[1]/span
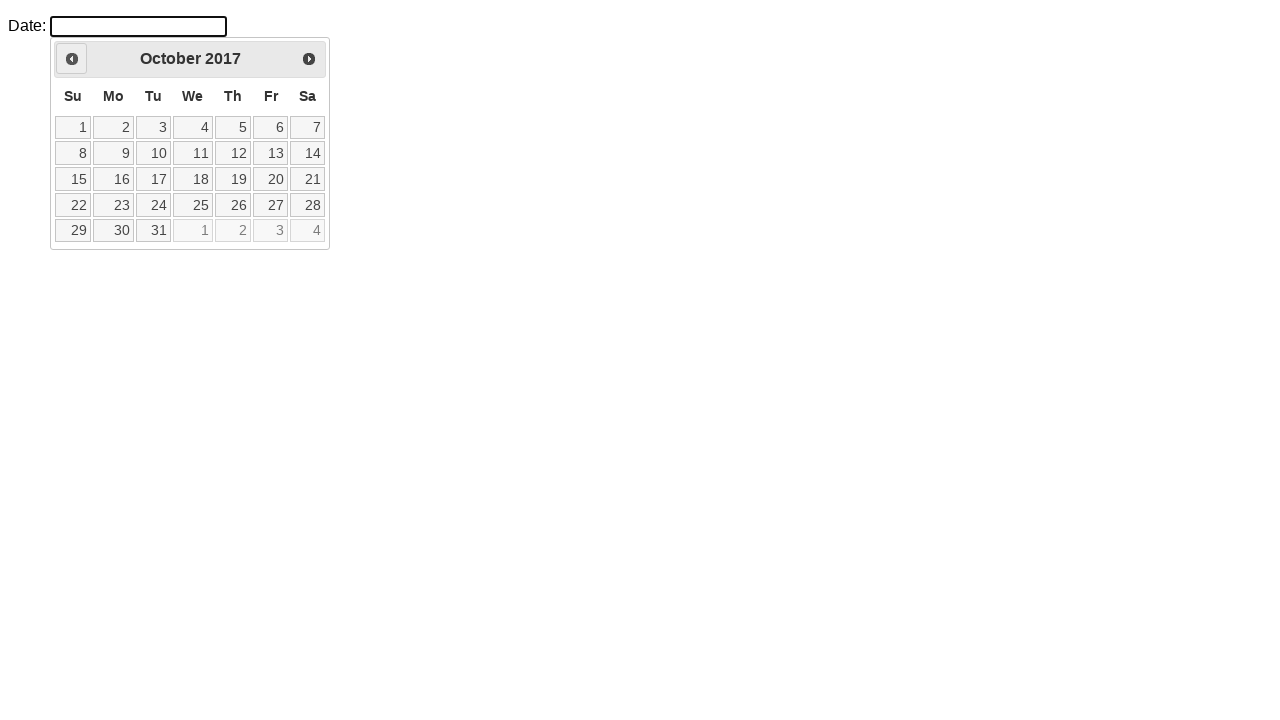

Retrieved current month: October
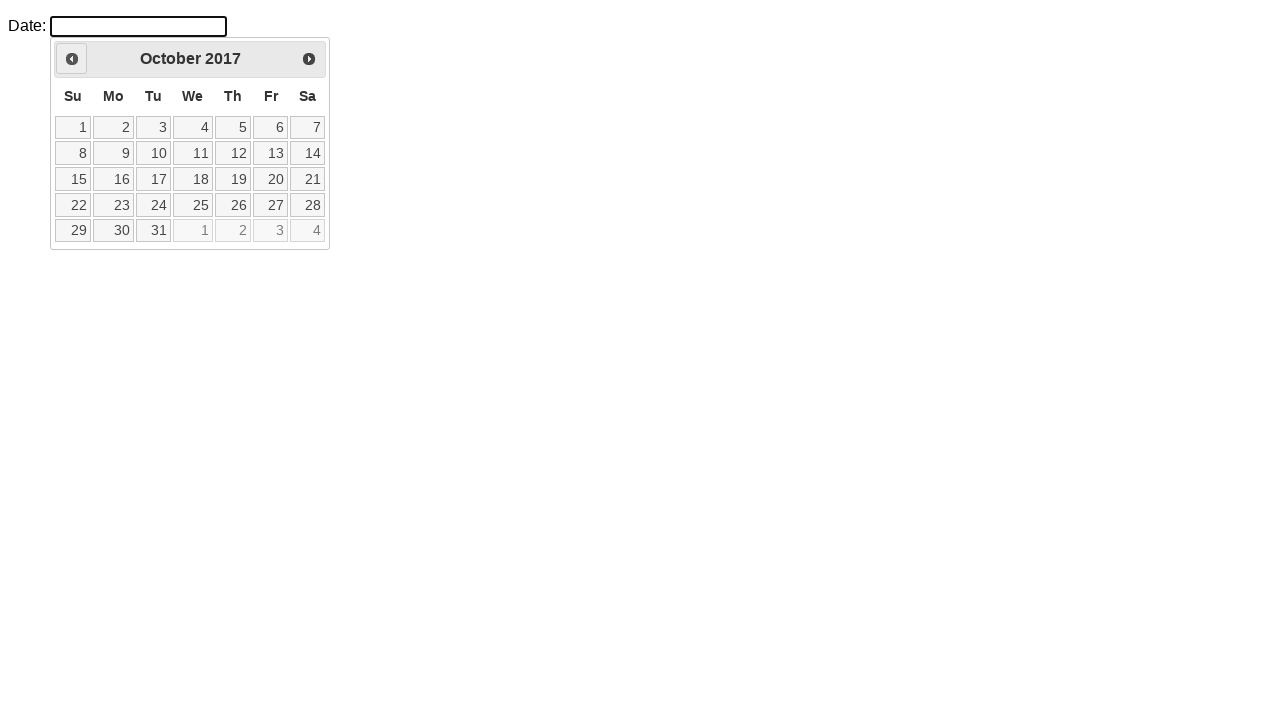

Retrieved current year: 2017
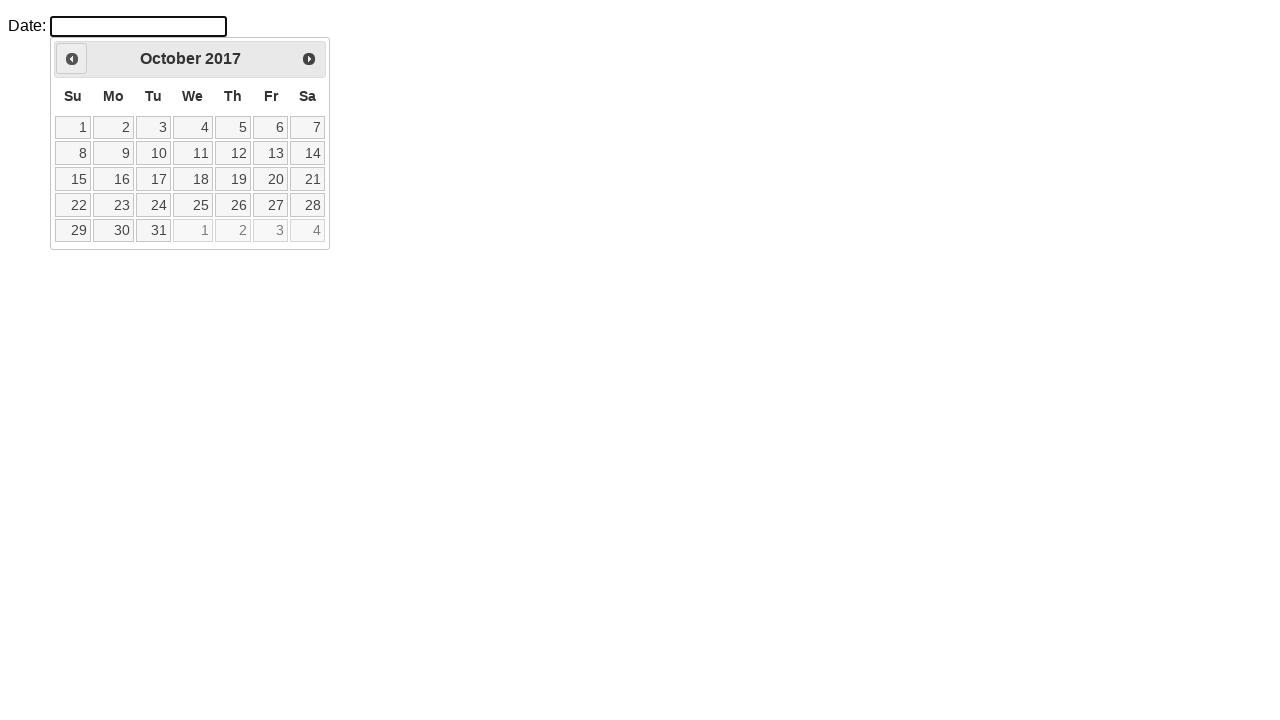

Navigated backward in calendar (currently at October 2017, target is August 2015) at (72, 59) on xpath=//*[@id='ui-datepicker-div']/div/a[1]/span
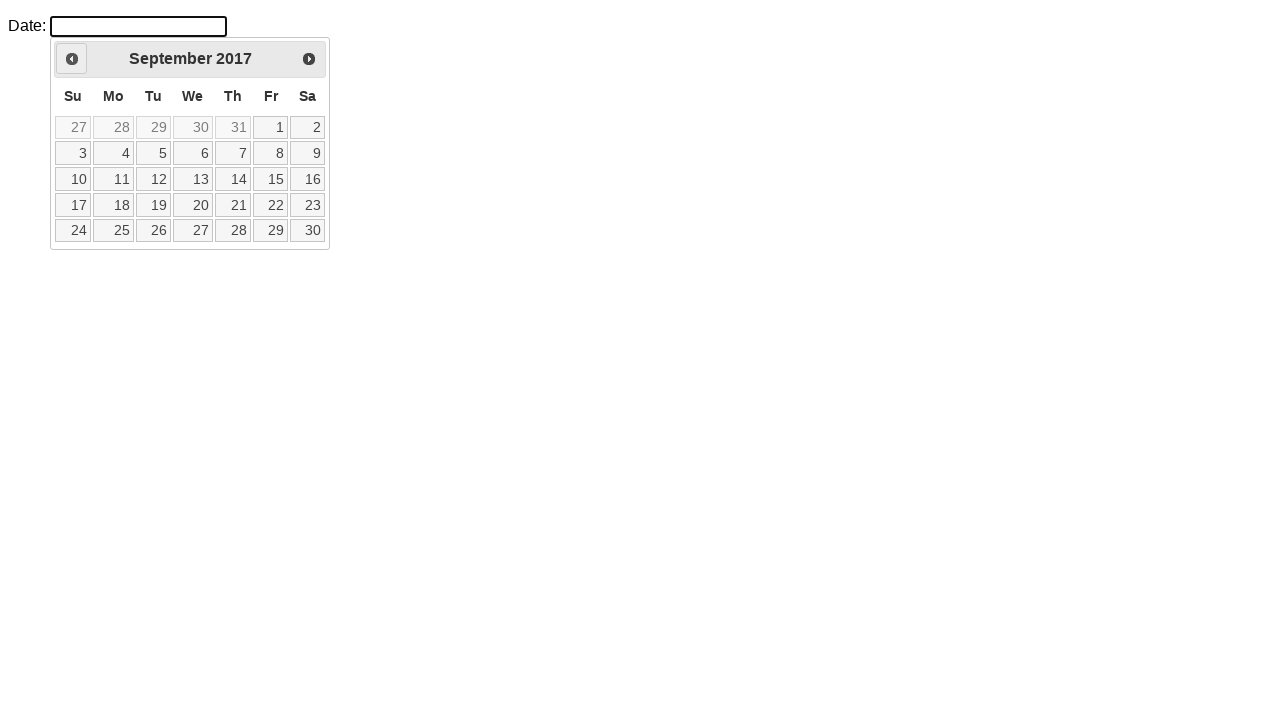

Retrieved current month: September
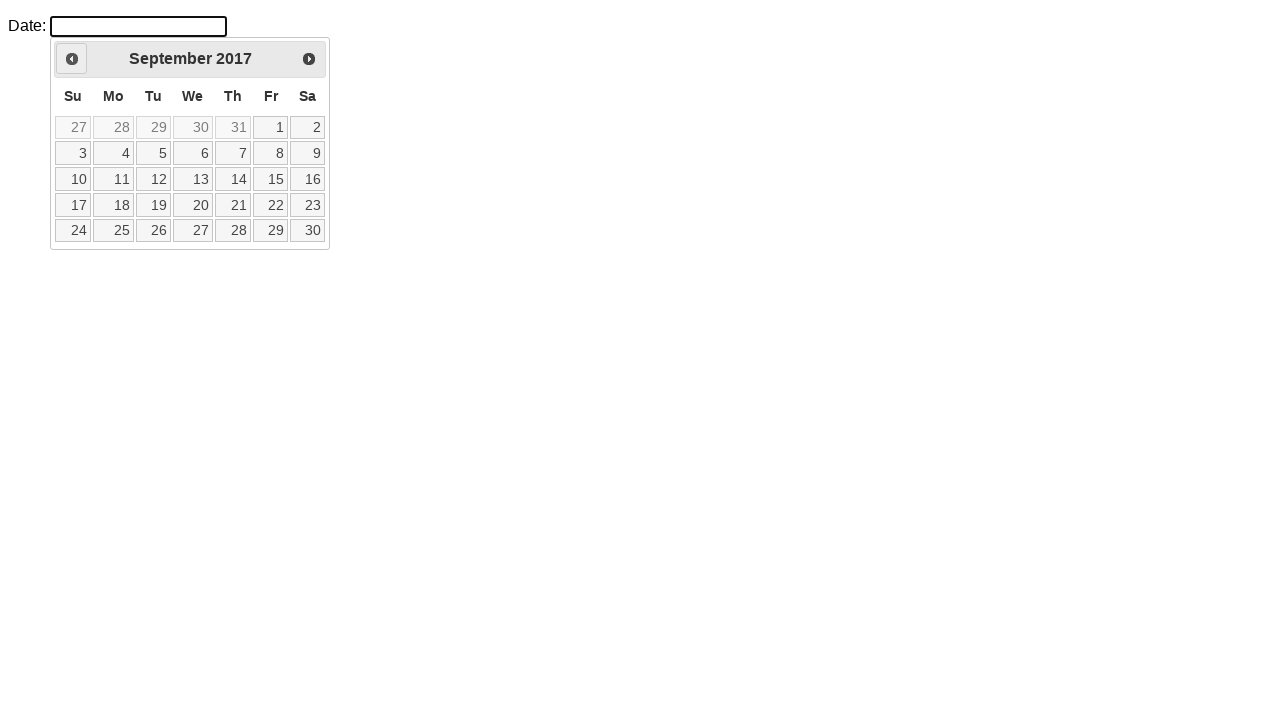

Retrieved current year: 2017
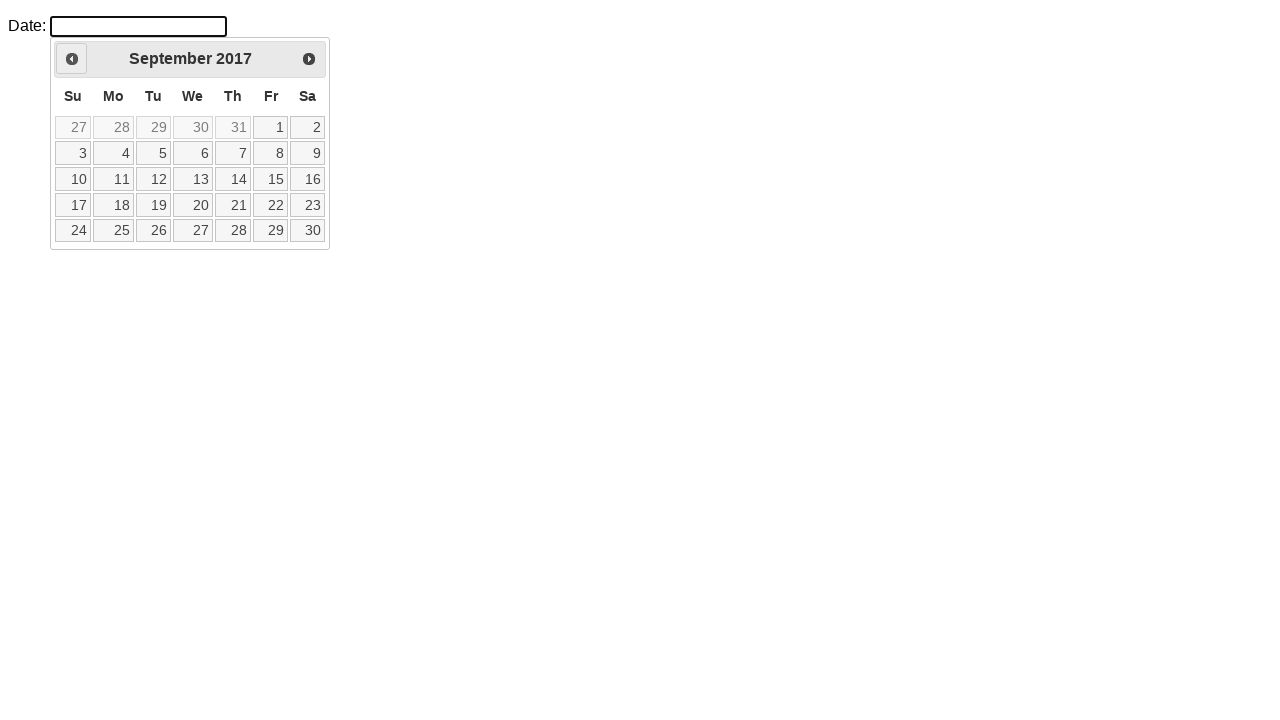

Navigated backward in calendar (currently at September 2017, target is August 2015) at (72, 59) on xpath=//*[@id='ui-datepicker-div']/div/a[1]/span
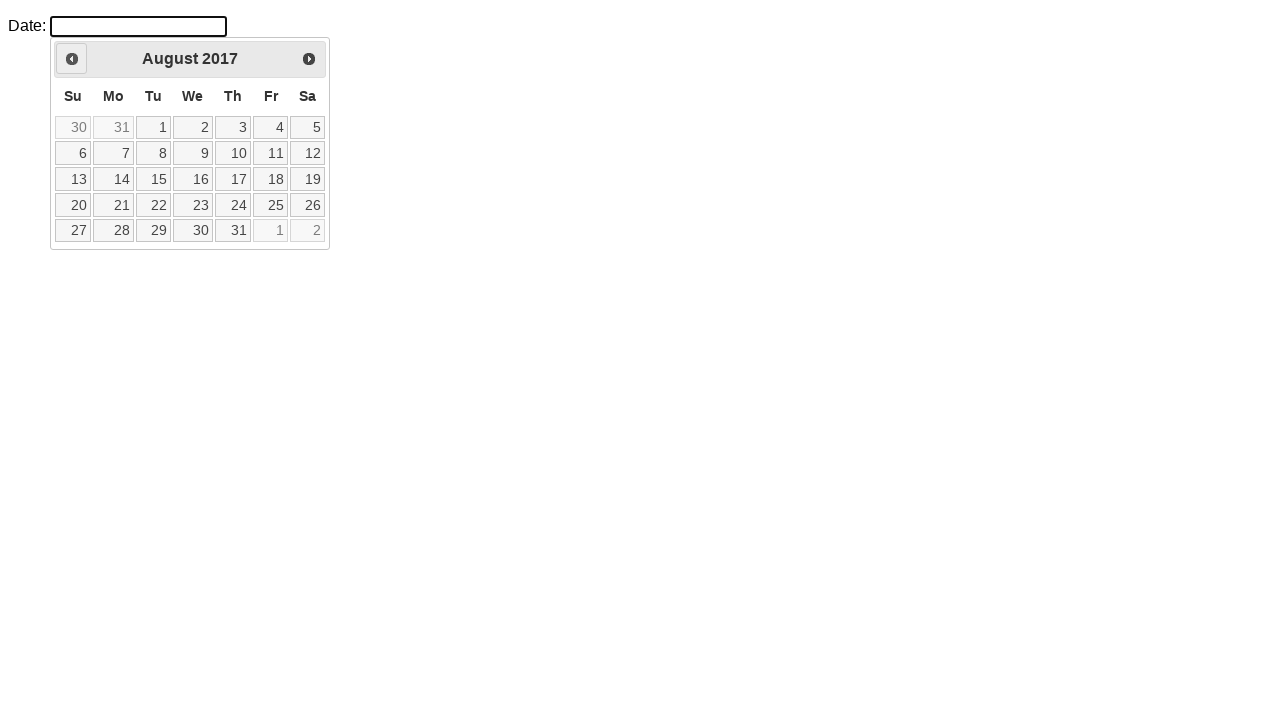

Retrieved current month: August
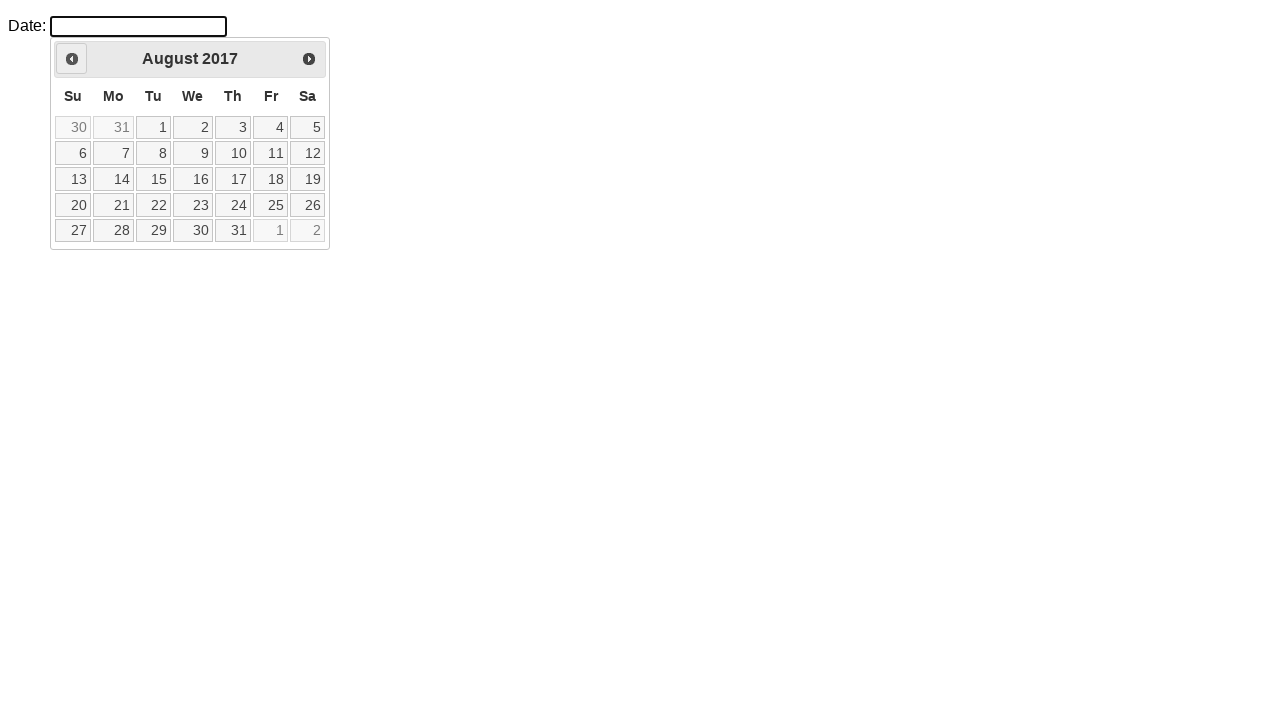

Retrieved current year: 2017
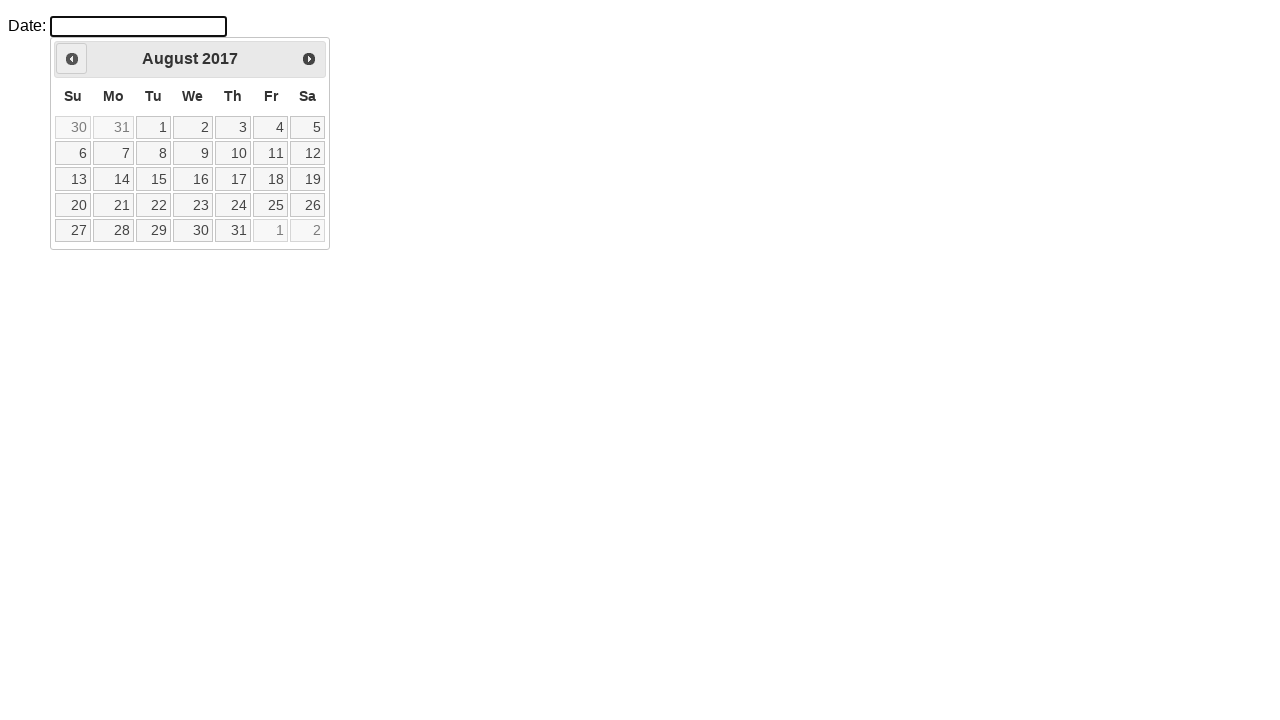

Navigated backward in calendar (currently at August 2017, target is August 2015) at (72, 59) on xpath=//*[@id='ui-datepicker-div']/div/a[1]/span
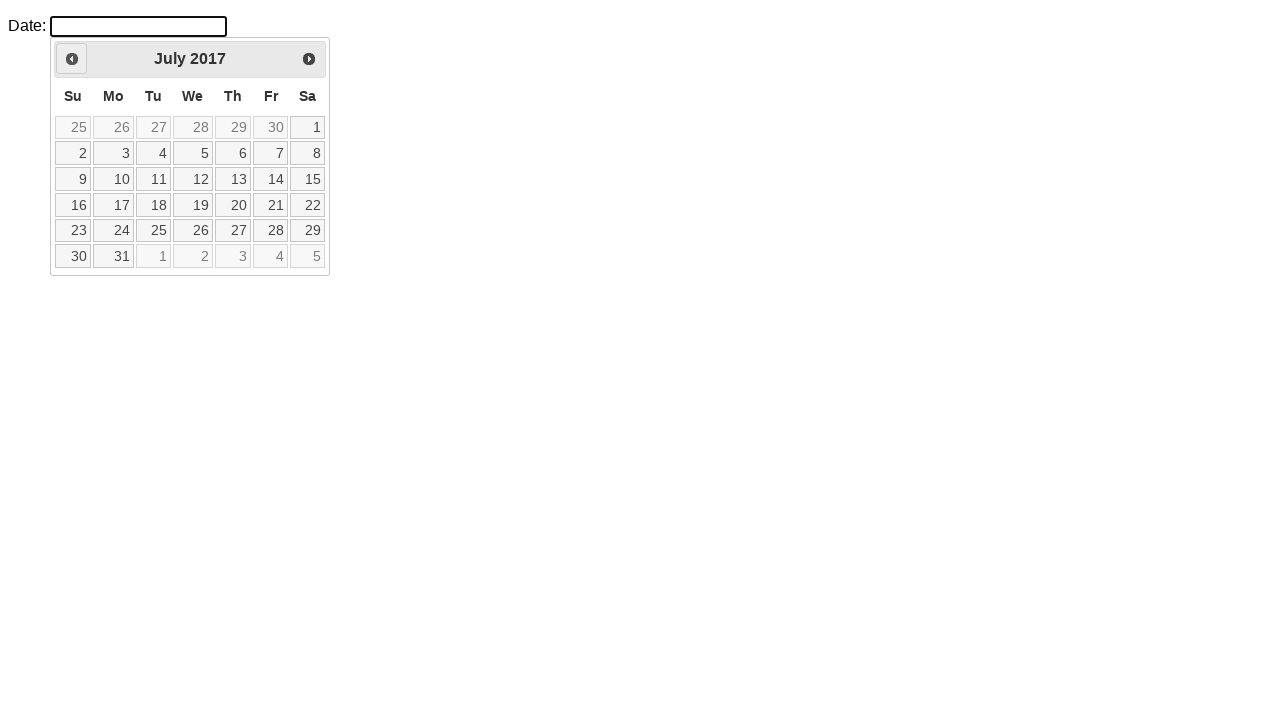

Retrieved current month: July
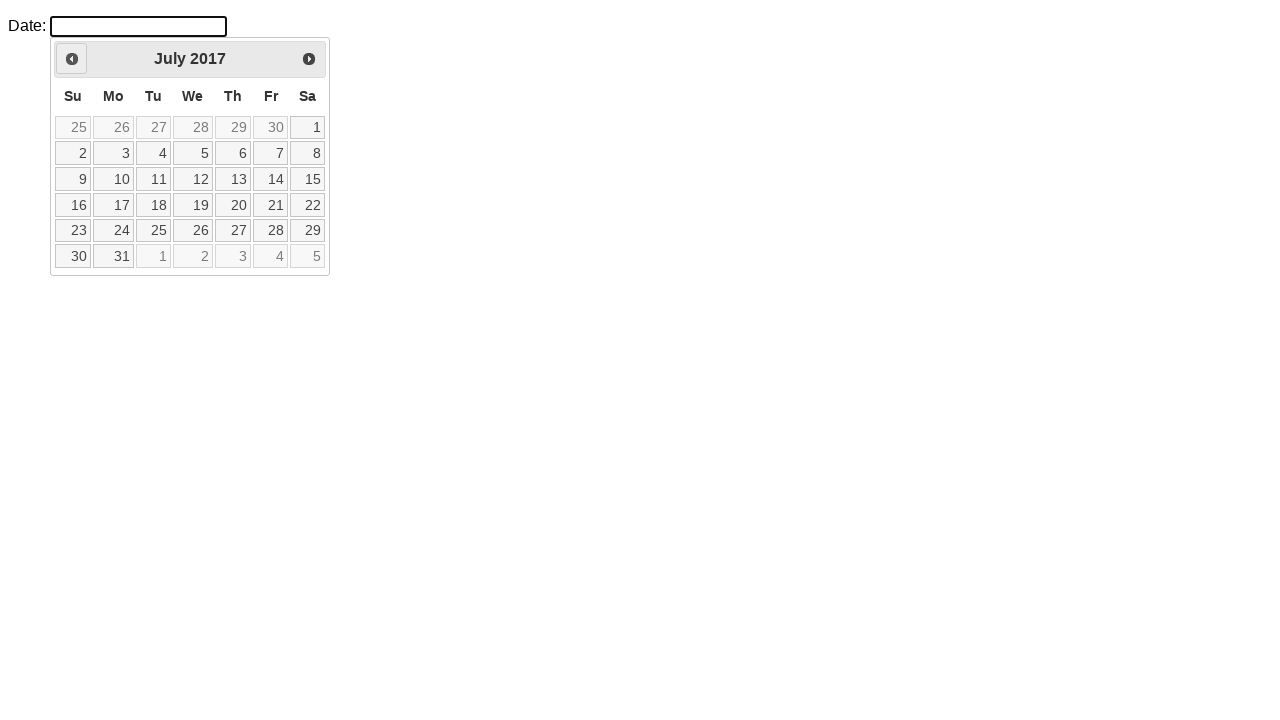

Retrieved current year: 2017
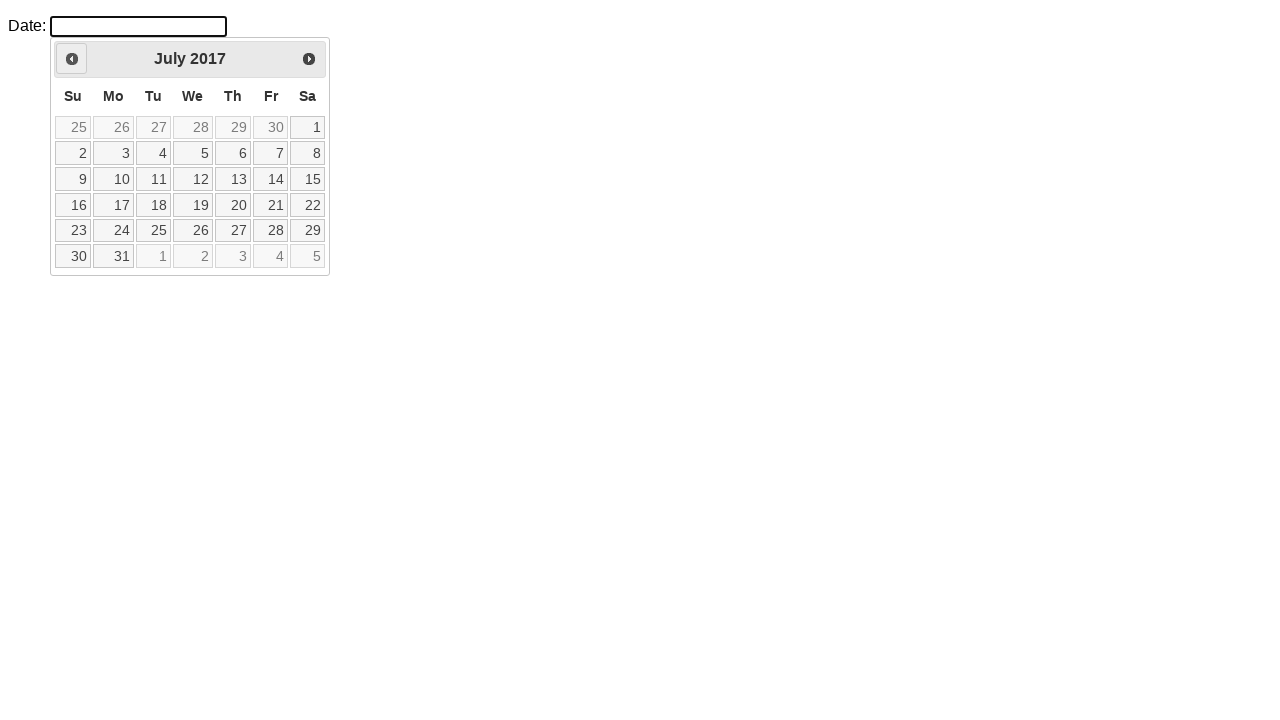

Navigated backward in calendar (currently at July 2017, target is August 2015) at (72, 59) on xpath=//*[@id='ui-datepicker-div']/div/a[1]/span
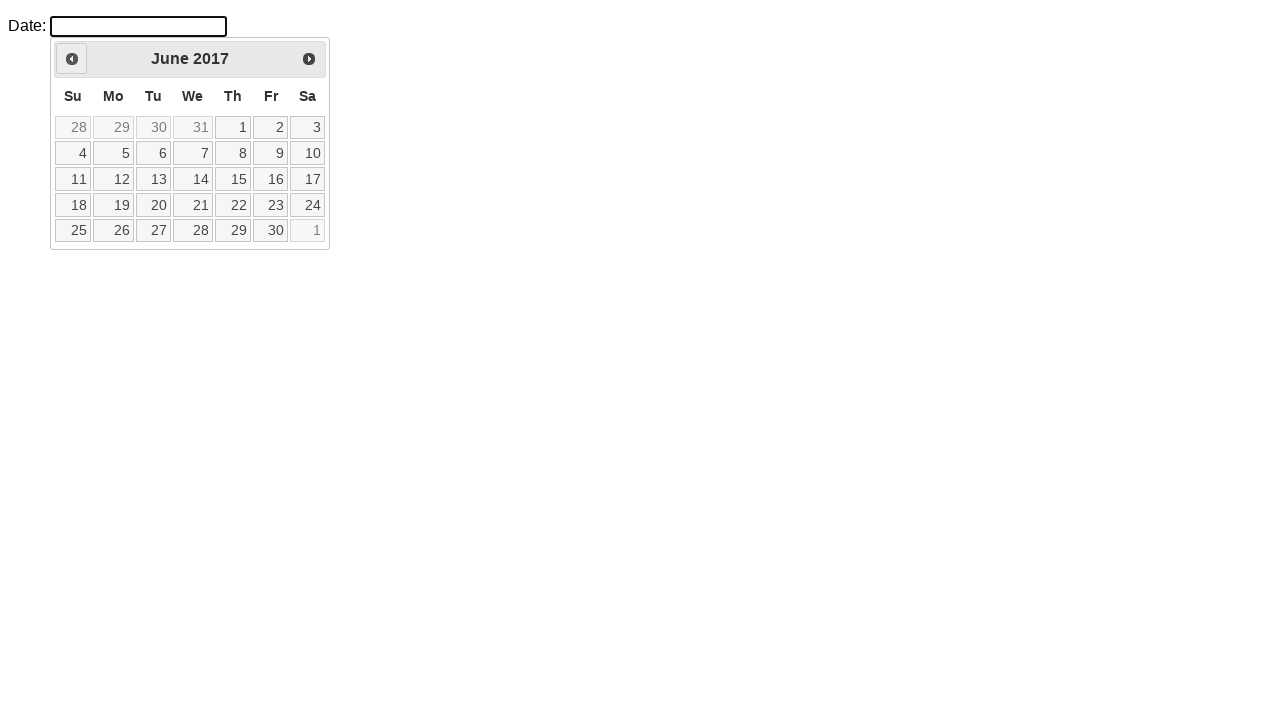

Retrieved current month: June
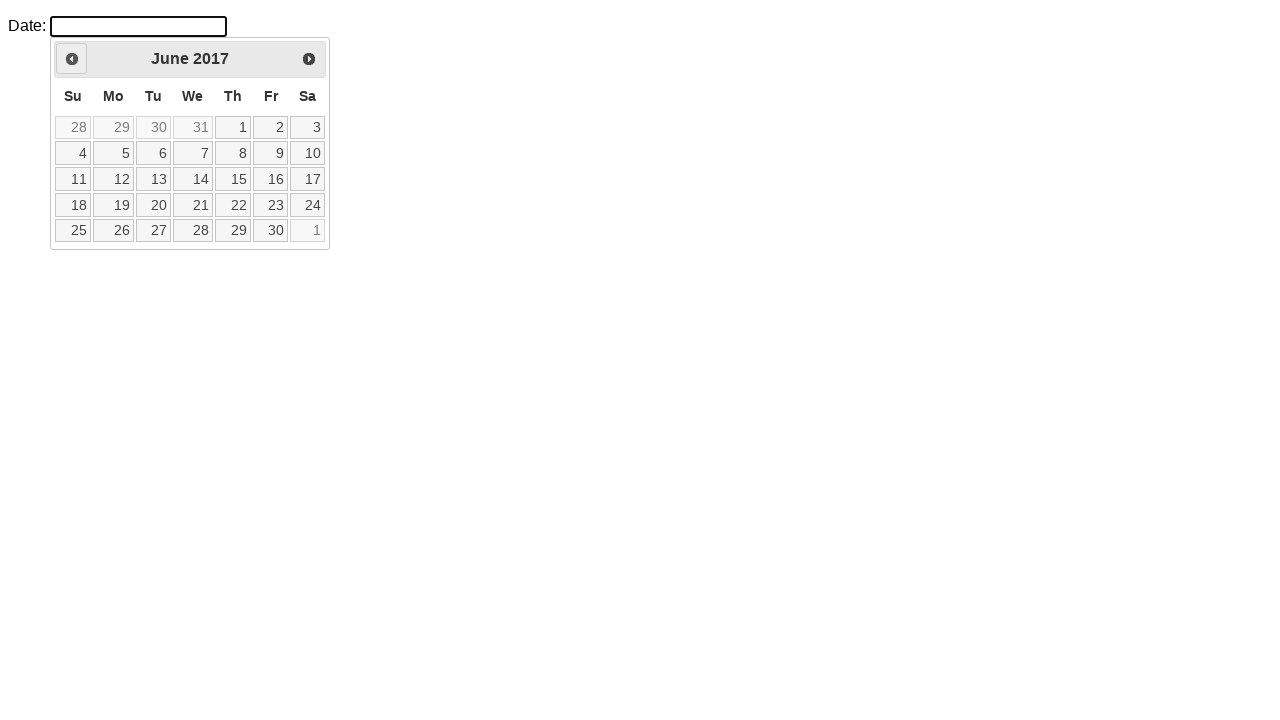

Retrieved current year: 2017
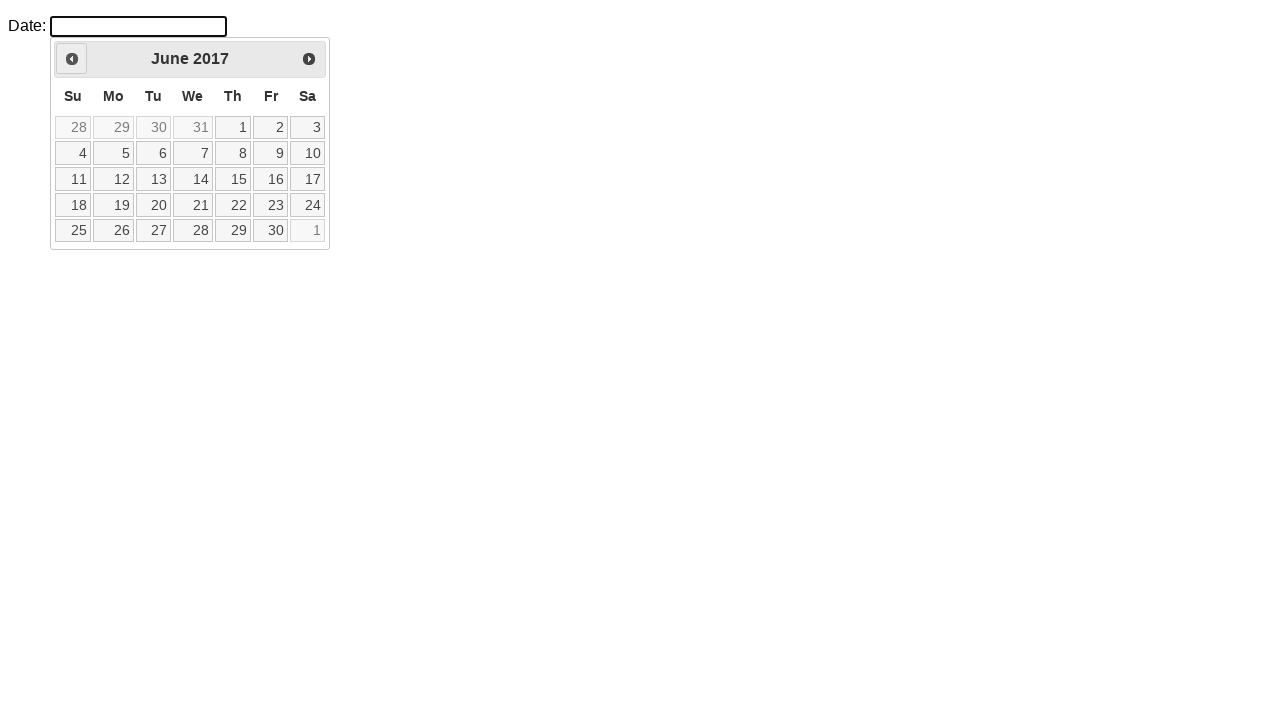

Navigated backward in calendar (currently at June 2017, target is August 2015) at (72, 59) on xpath=//*[@id='ui-datepicker-div']/div/a[1]/span
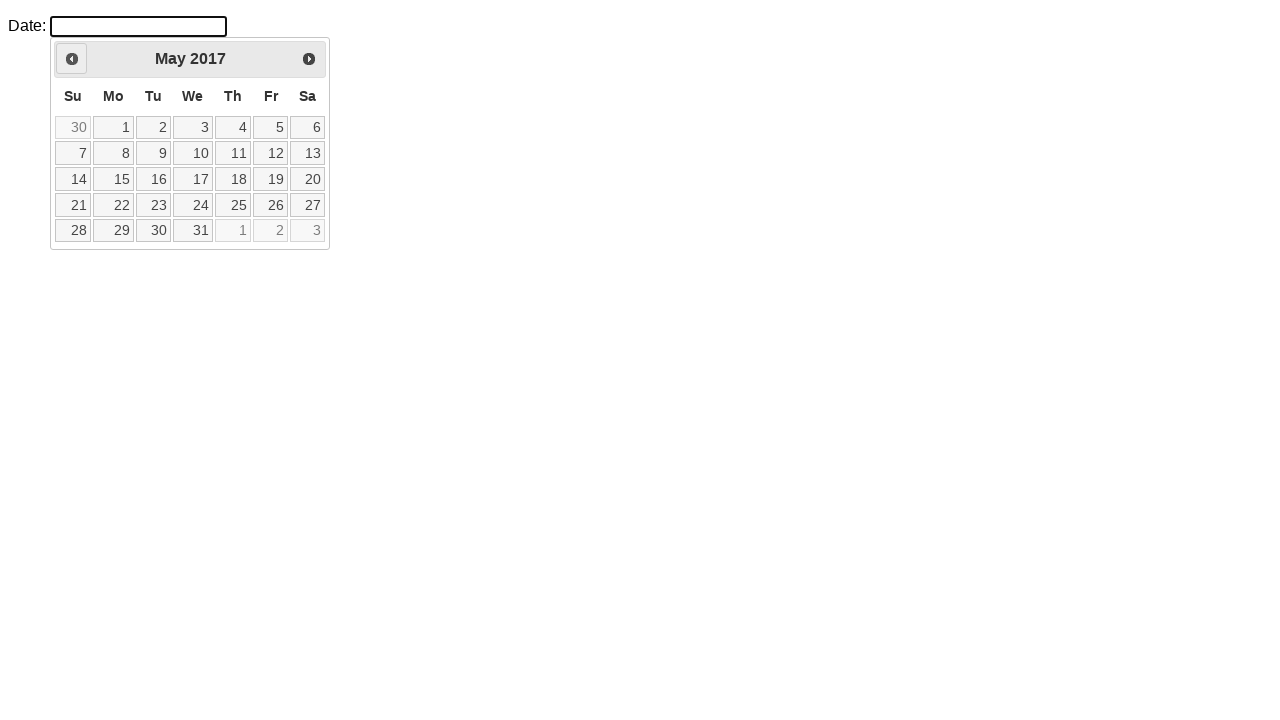

Retrieved current month: May
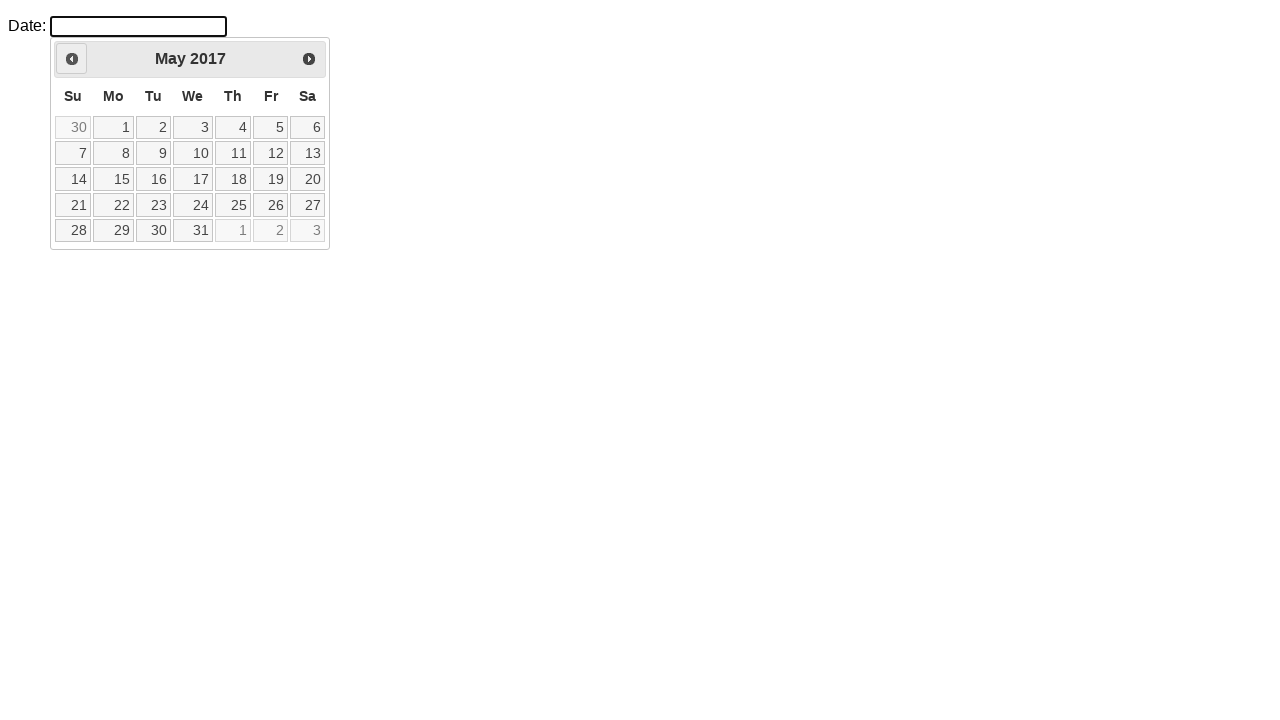

Retrieved current year: 2017
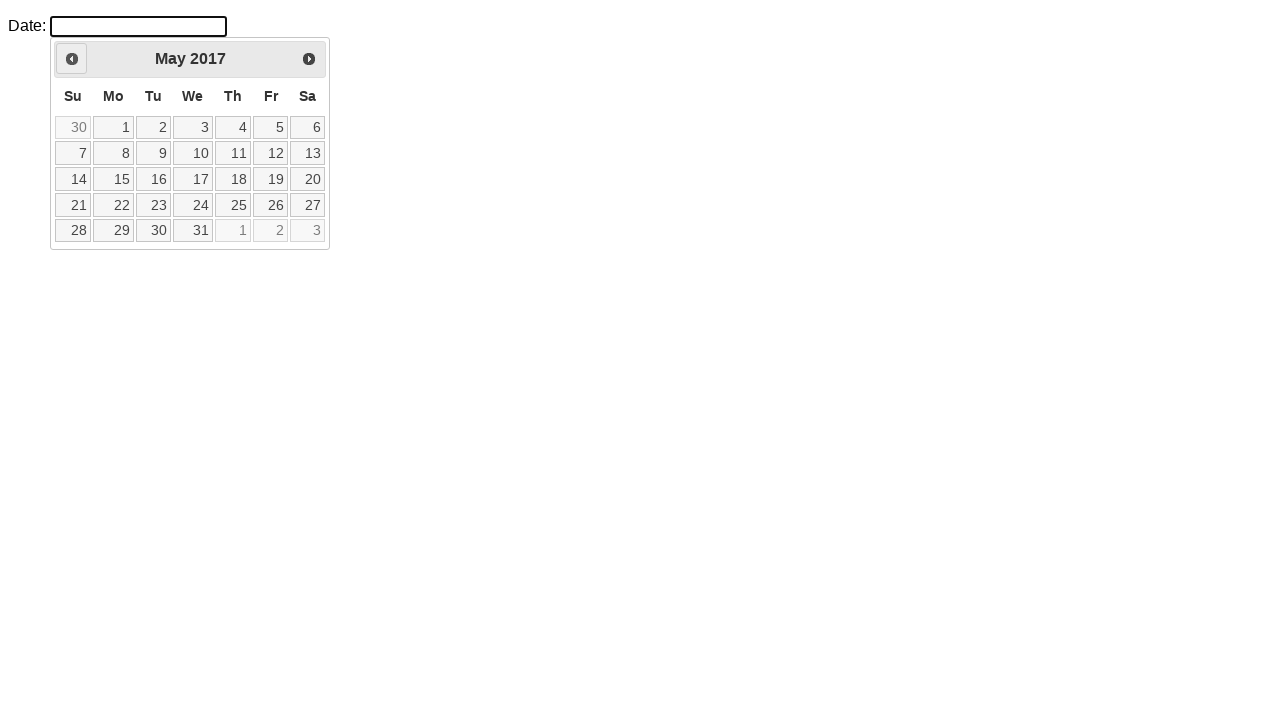

Navigated backward in calendar (currently at May 2017, target is August 2015) at (72, 59) on xpath=//*[@id='ui-datepicker-div']/div/a[1]/span
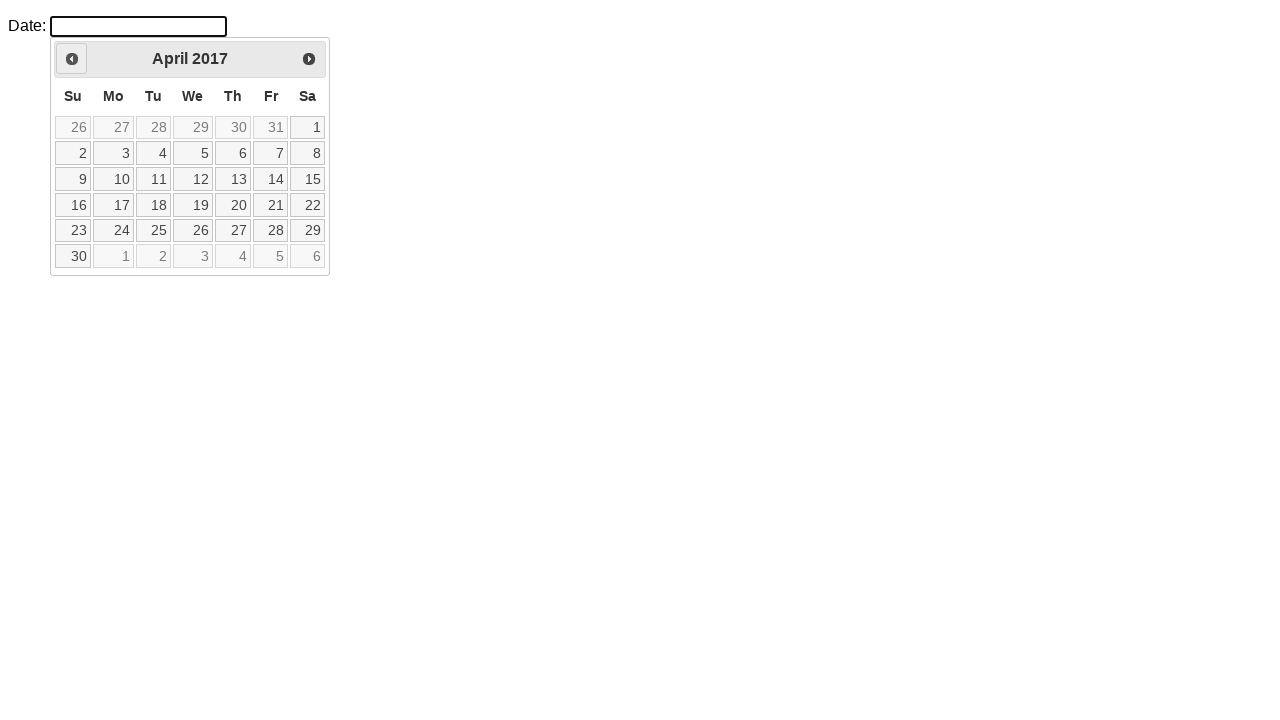

Retrieved current month: April
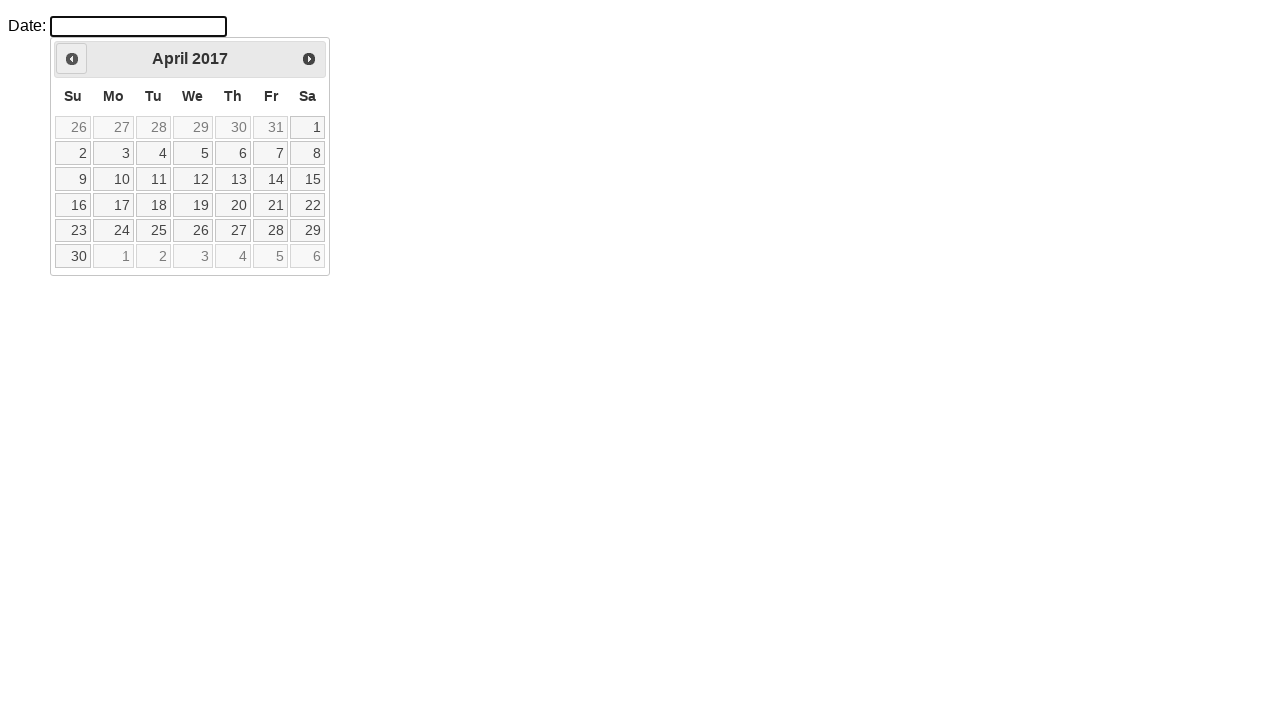

Retrieved current year: 2017
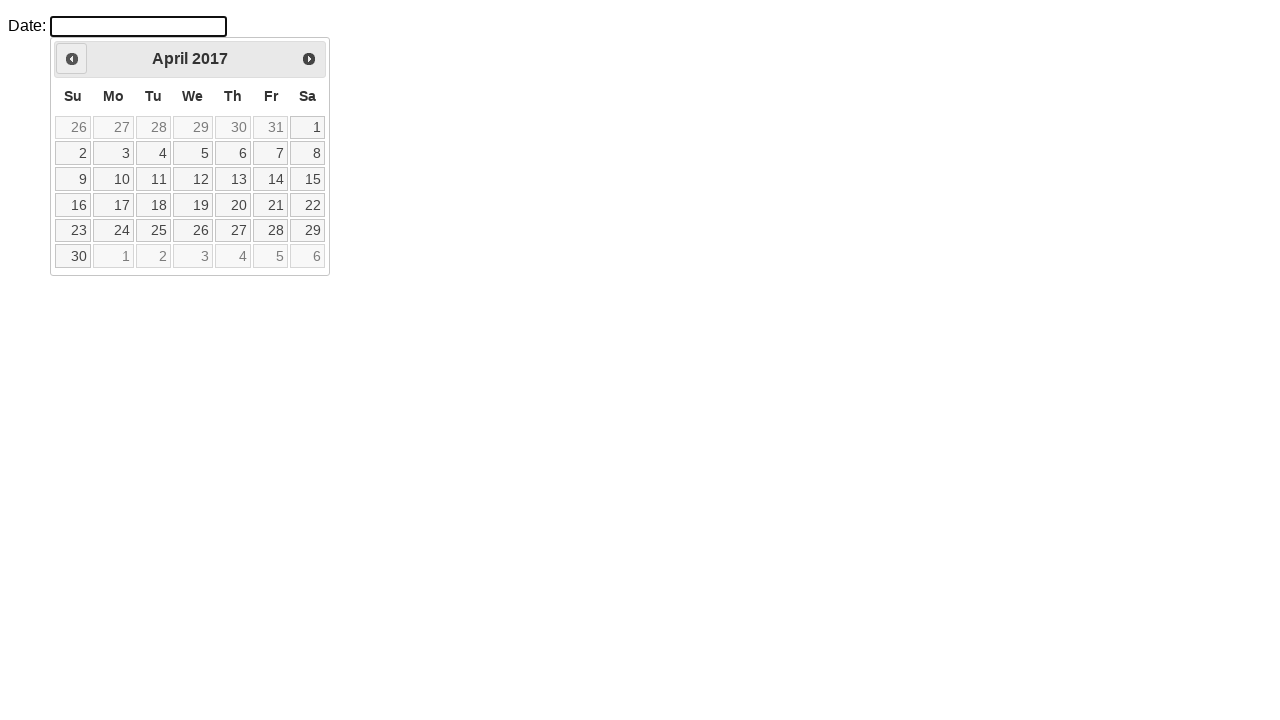

Navigated backward in calendar (currently at April 2017, target is August 2015) at (72, 59) on xpath=//*[@id='ui-datepicker-div']/div/a[1]/span
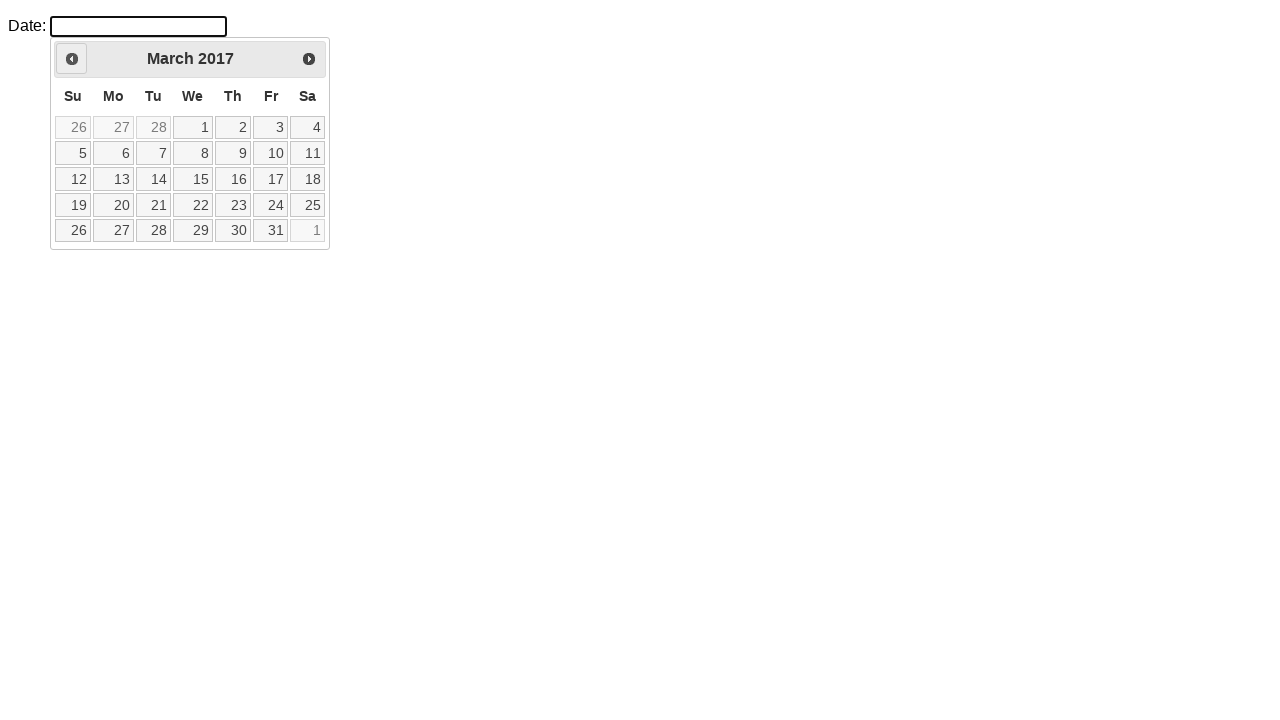

Retrieved current month: March
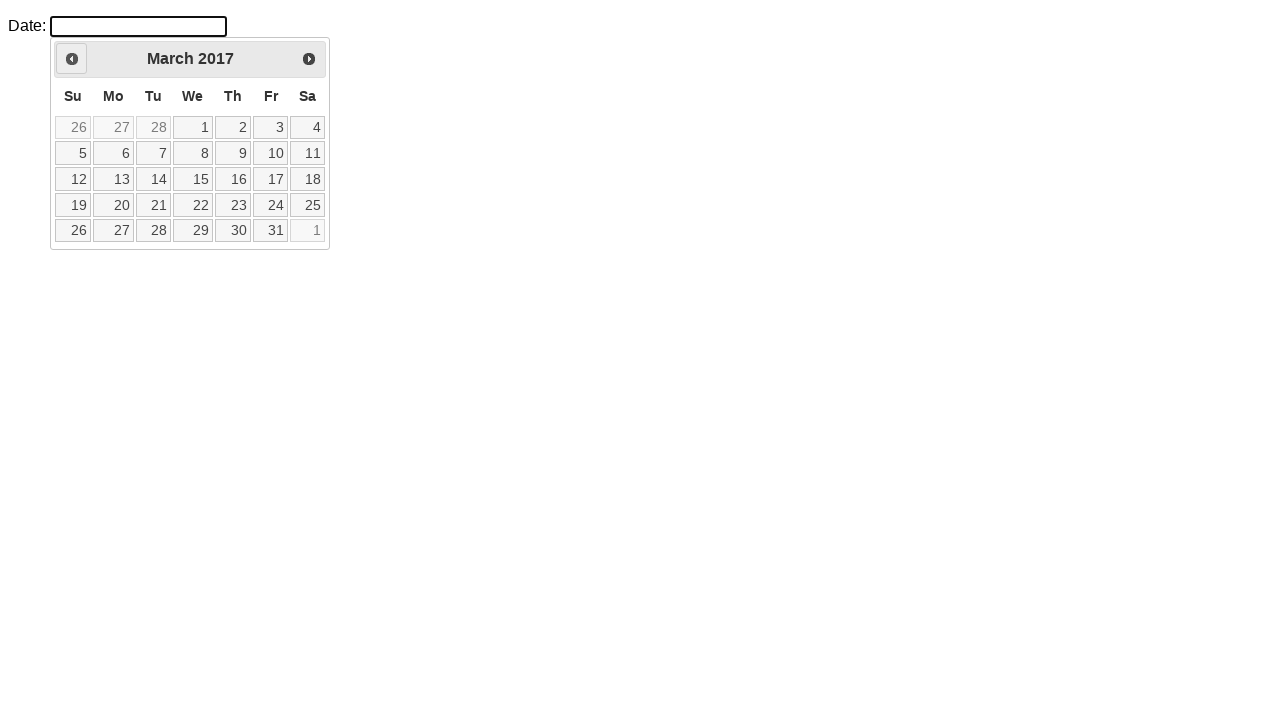

Retrieved current year: 2017
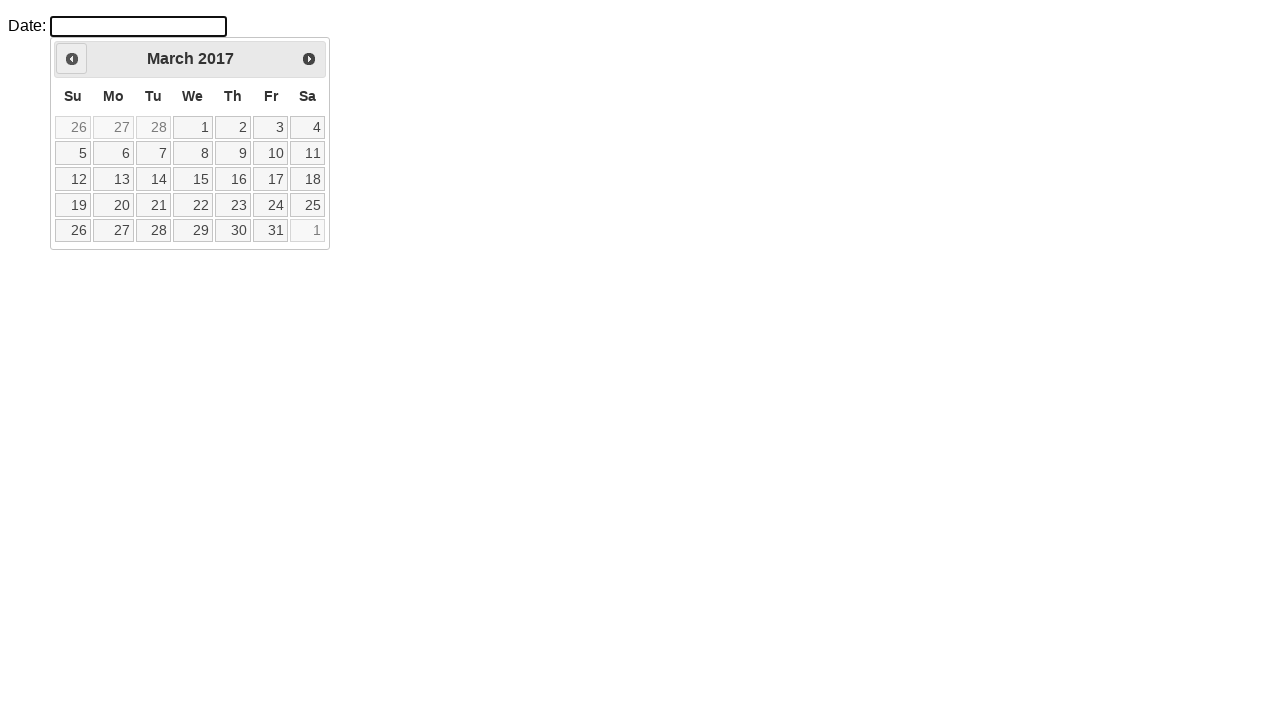

Navigated backward in calendar (currently at March 2017, target is August 2015) at (72, 59) on xpath=//*[@id='ui-datepicker-div']/div/a[1]/span
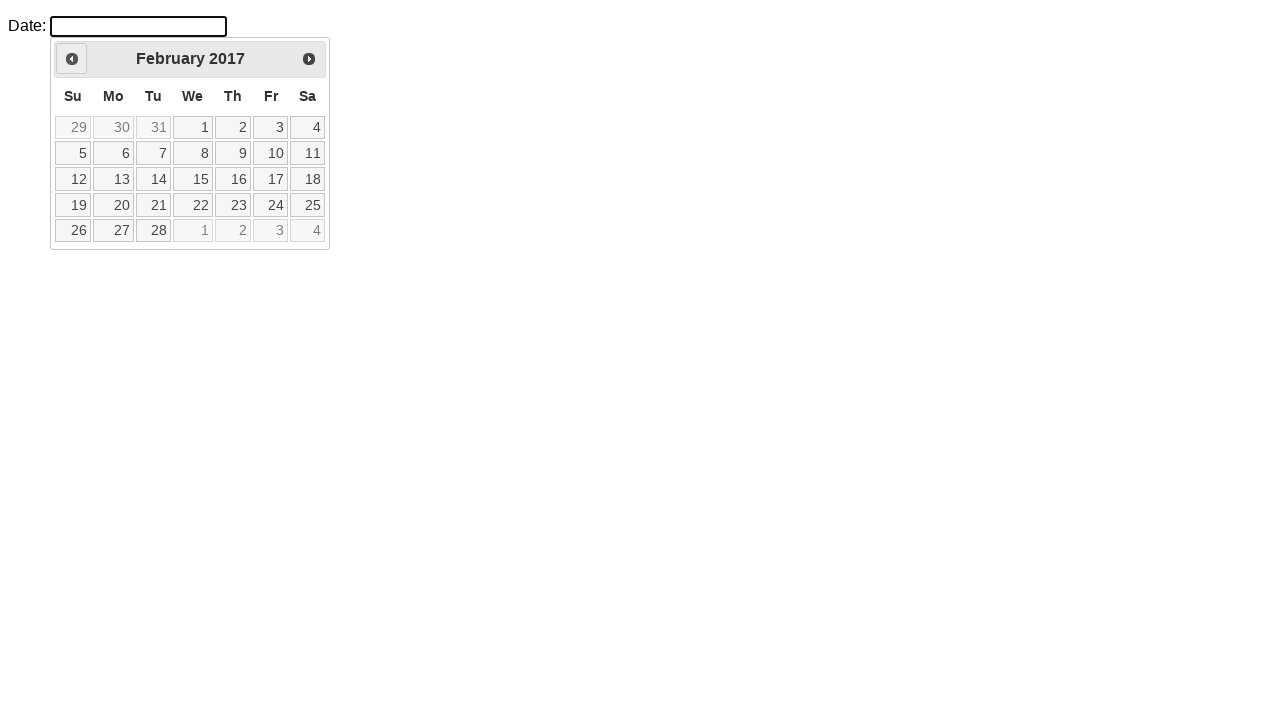

Retrieved current month: February
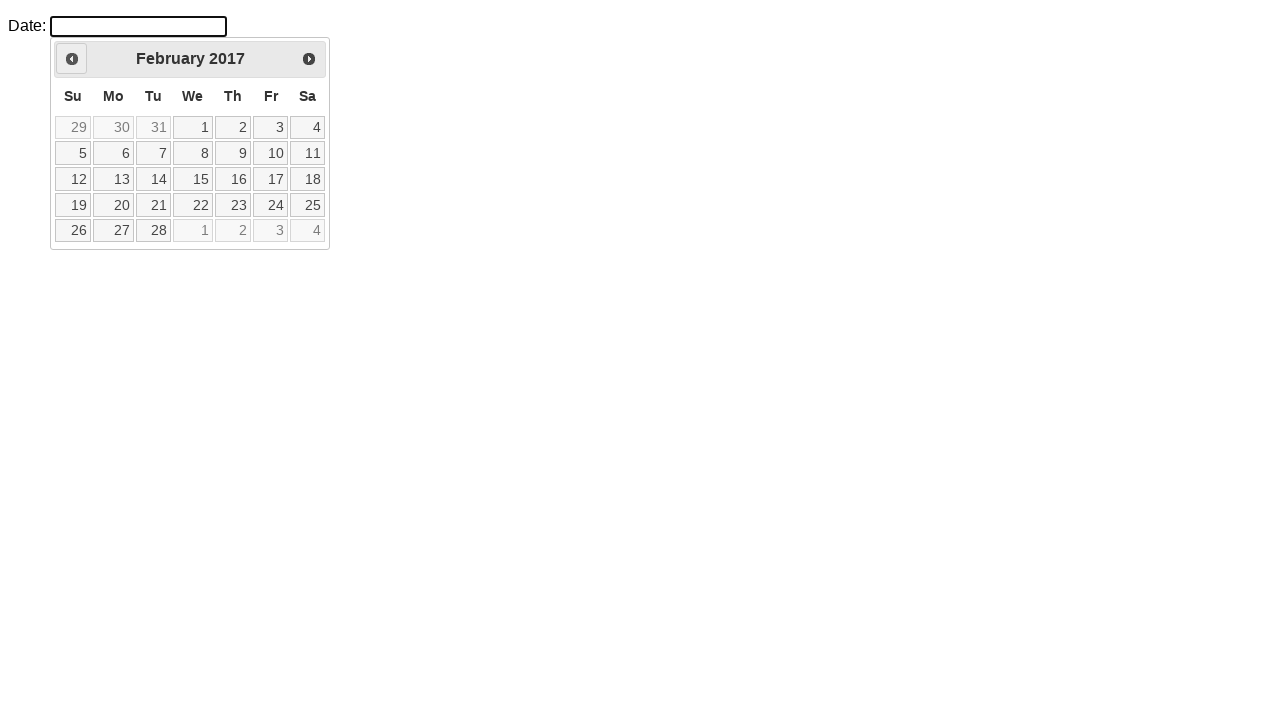

Retrieved current year: 2017
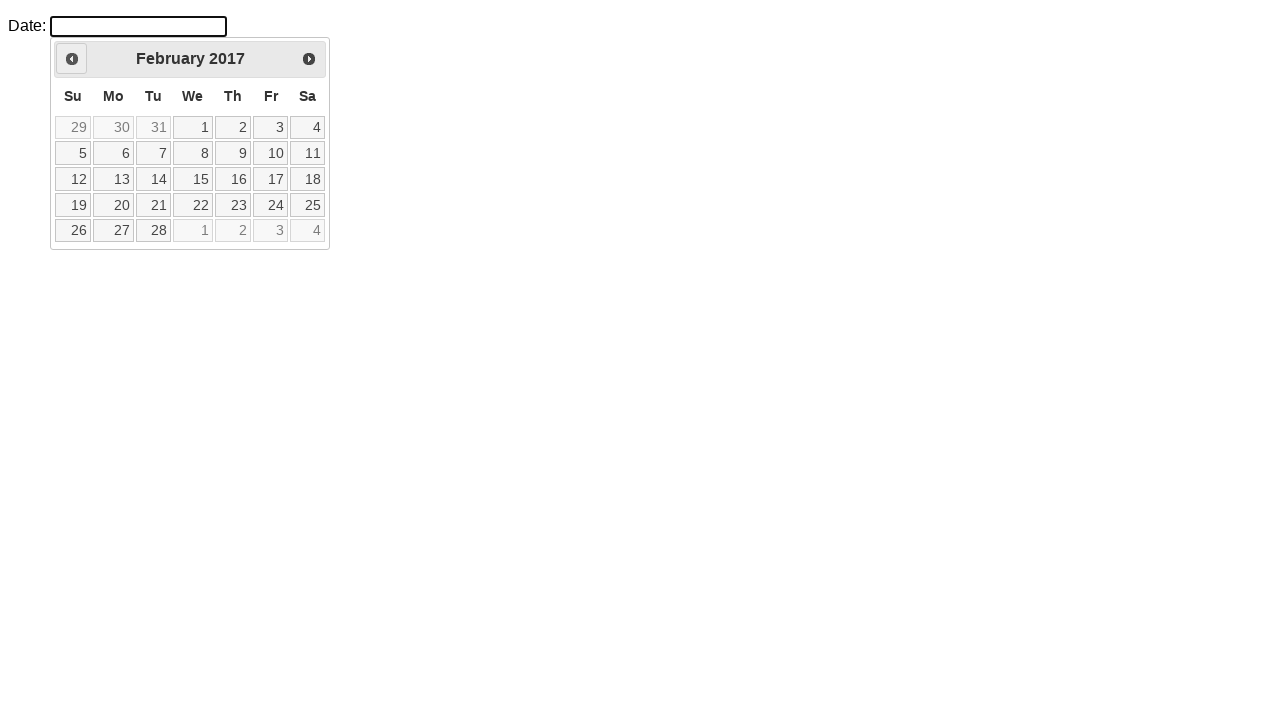

Navigated backward in calendar (currently at February 2017, target is August 2015) at (72, 59) on xpath=//*[@id='ui-datepicker-div']/div/a[1]/span
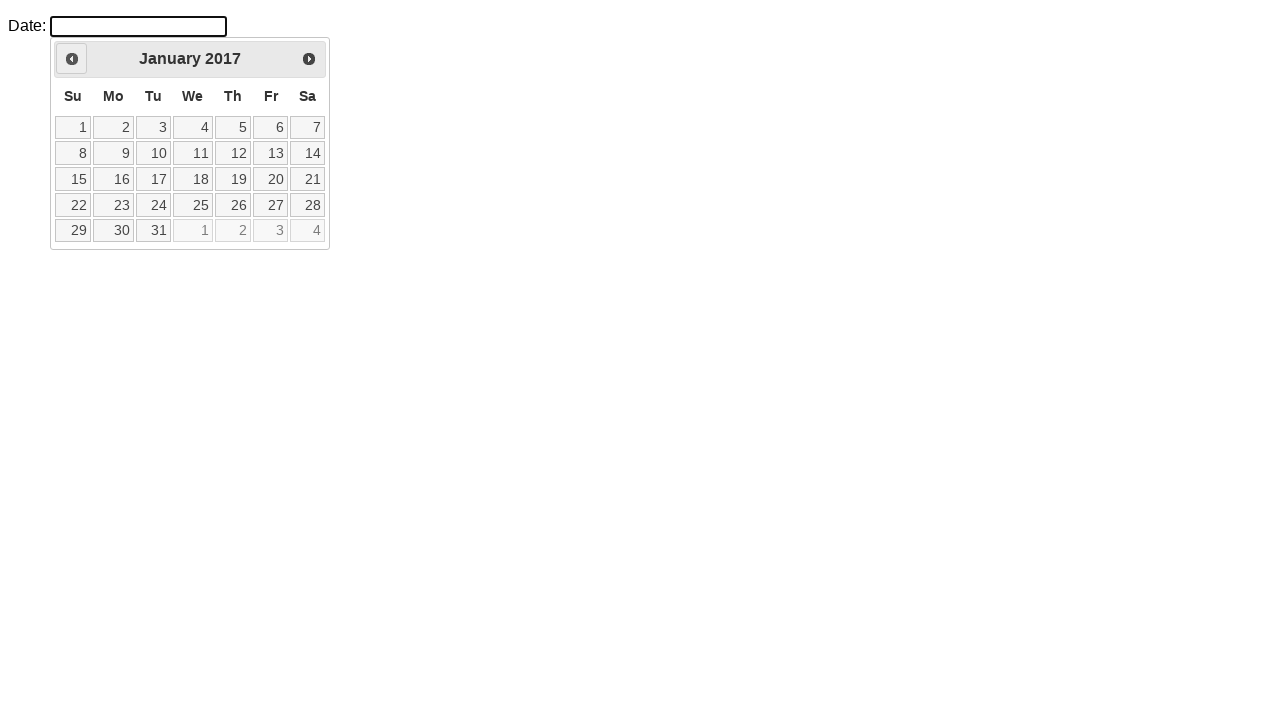

Retrieved current month: January
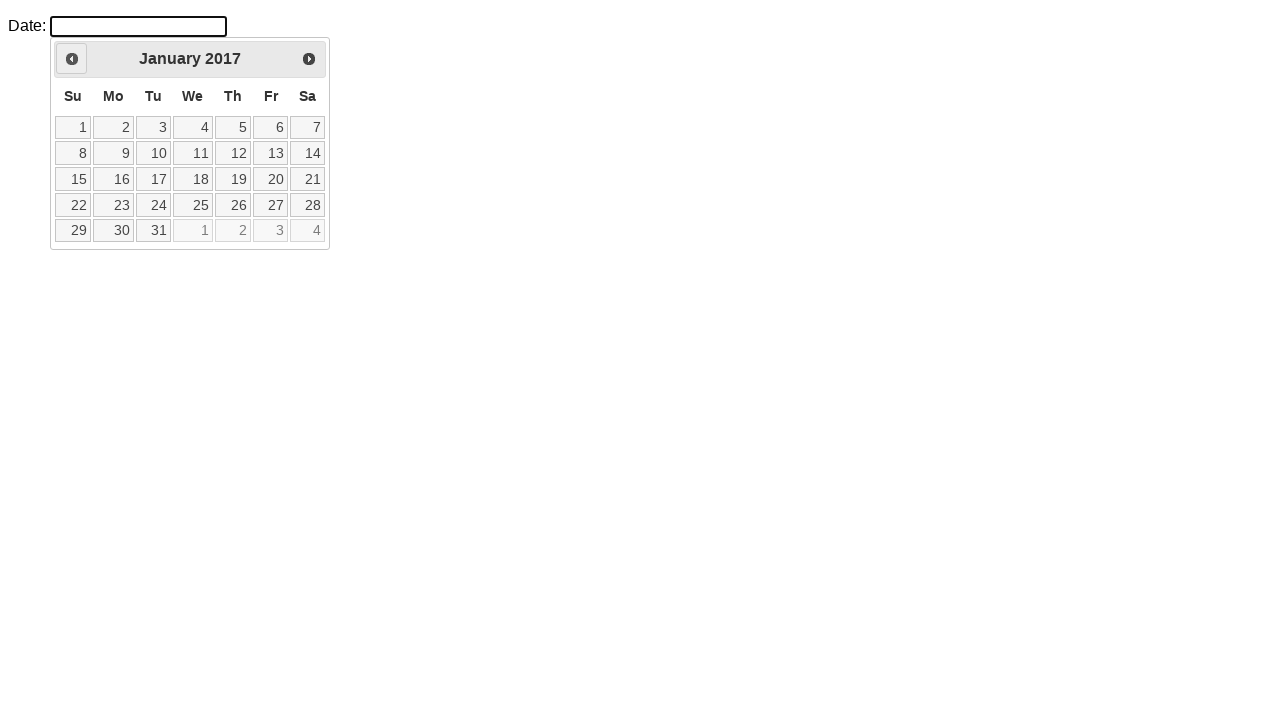

Retrieved current year: 2017
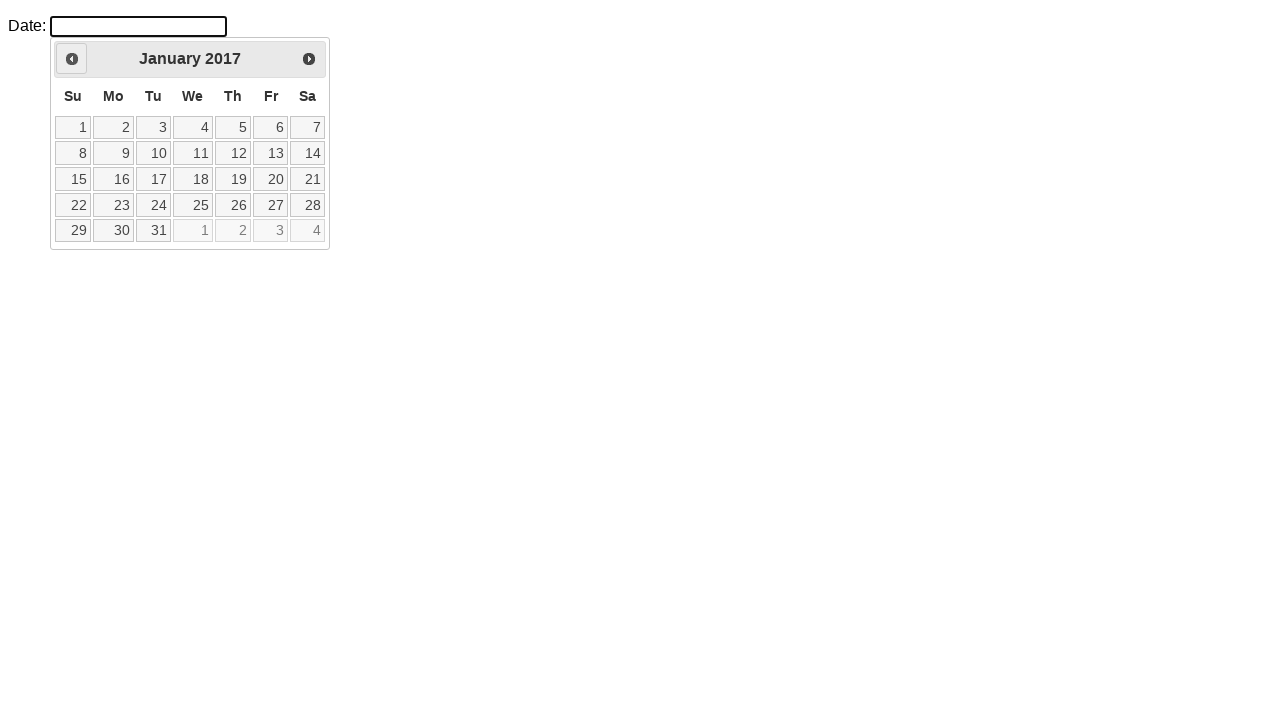

Navigated backward in calendar (currently at January 2017, target is August 2015) at (72, 59) on xpath=//*[@id='ui-datepicker-div']/div/a[1]/span
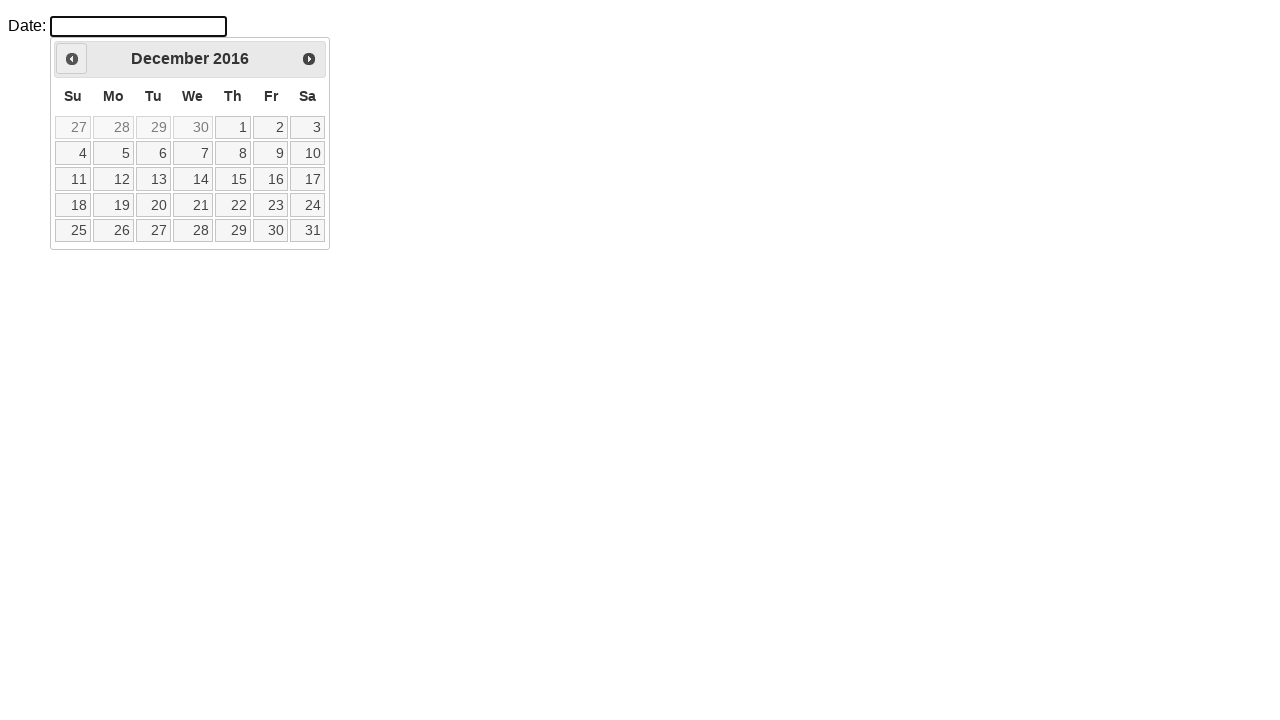

Retrieved current month: December
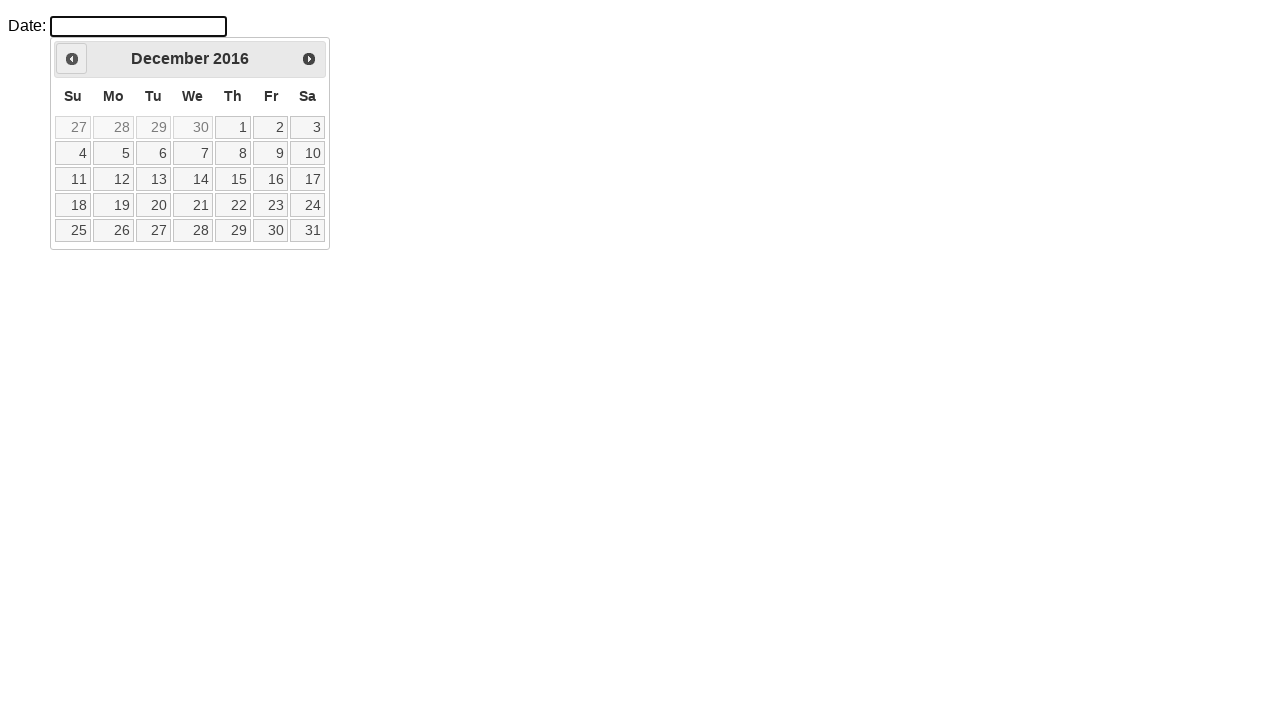

Retrieved current year: 2016
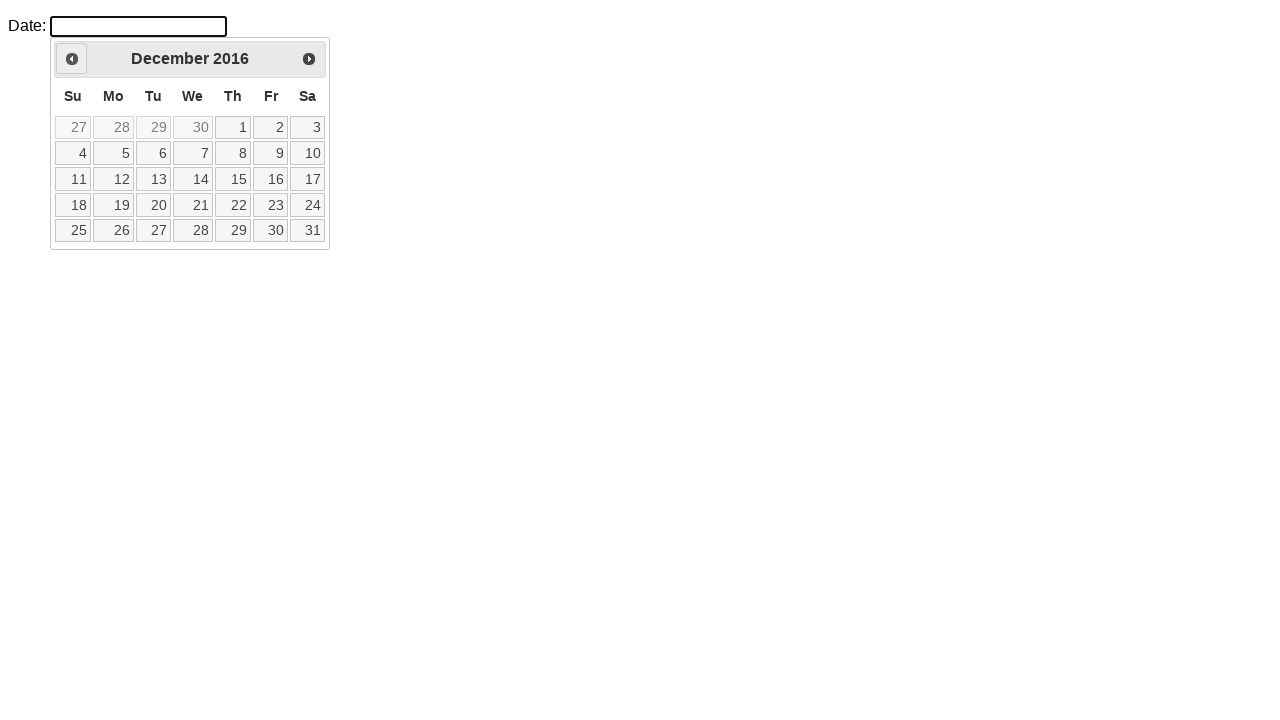

Navigated backward in calendar (currently at December 2016, target is August 2015) at (72, 59) on xpath=//*[@id='ui-datepicker-div']/div/a[1]/span
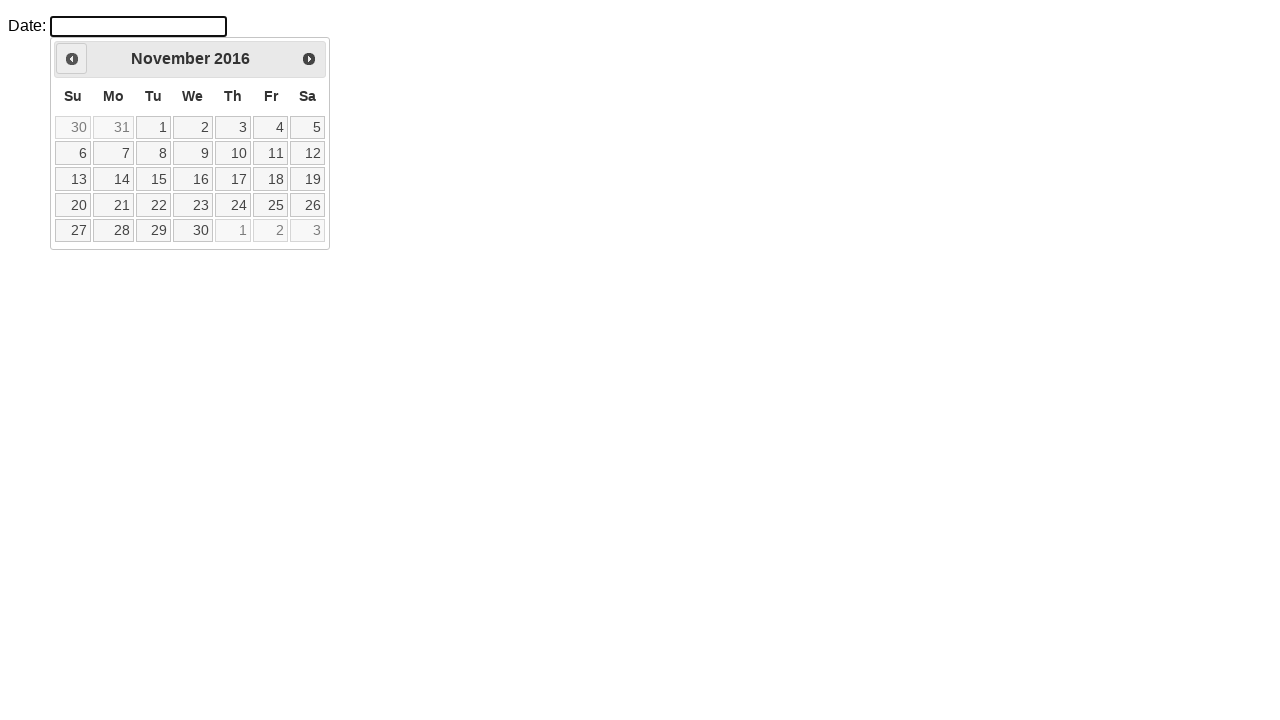

Retrieved current month: November
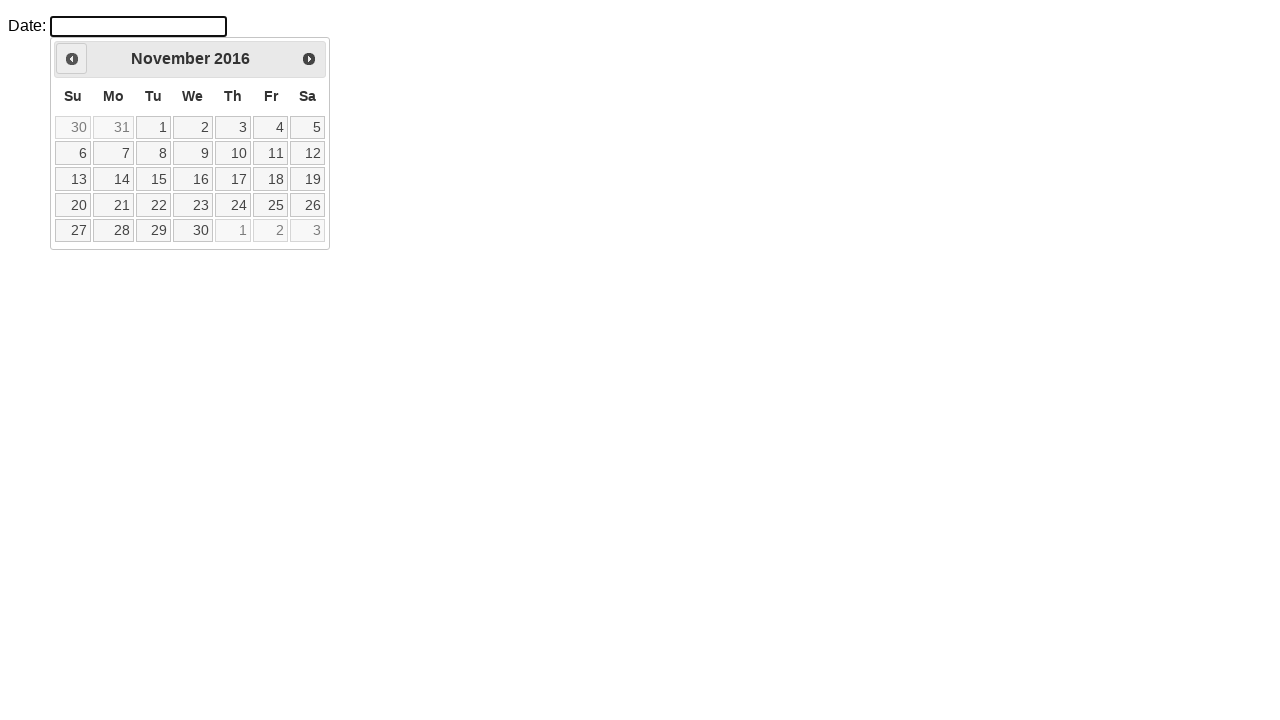

Retrieved current year: 2016
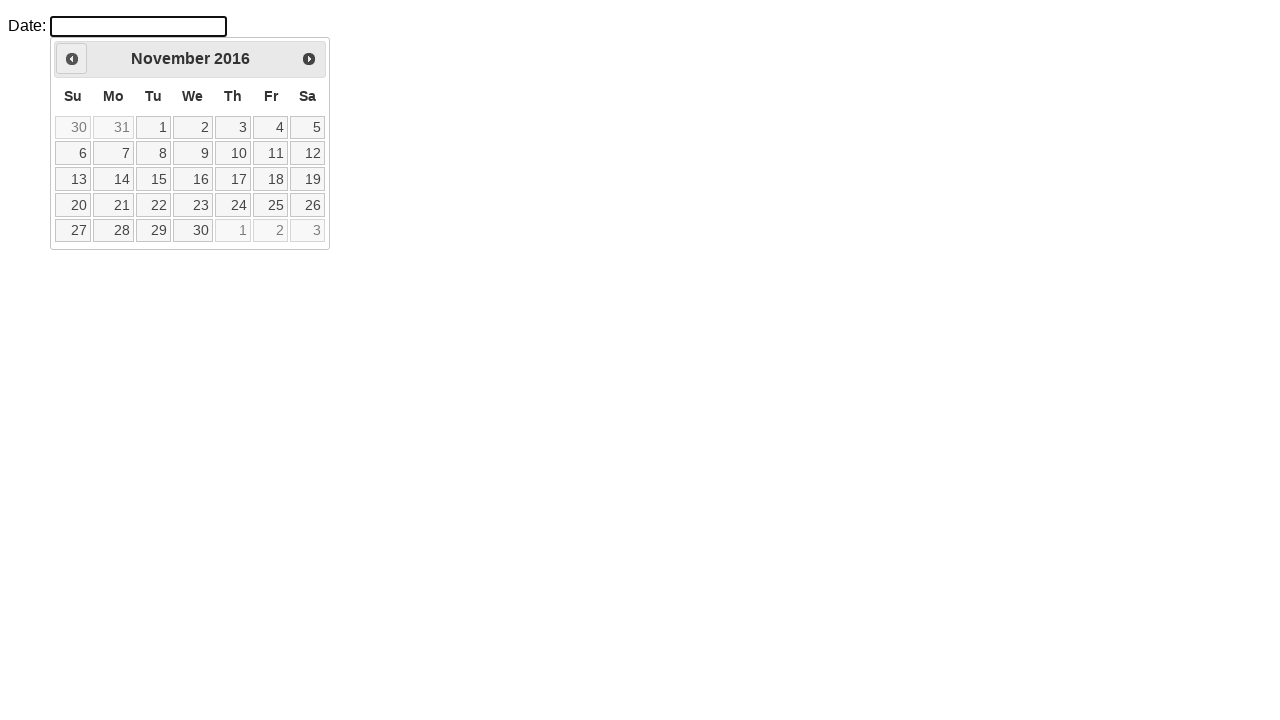

Navigated backward in calendar (currently at November 2016, target is August 2015) at (72, 59) on xpath=//*[@id='ui-datepicker-div']/div/a[1]/span
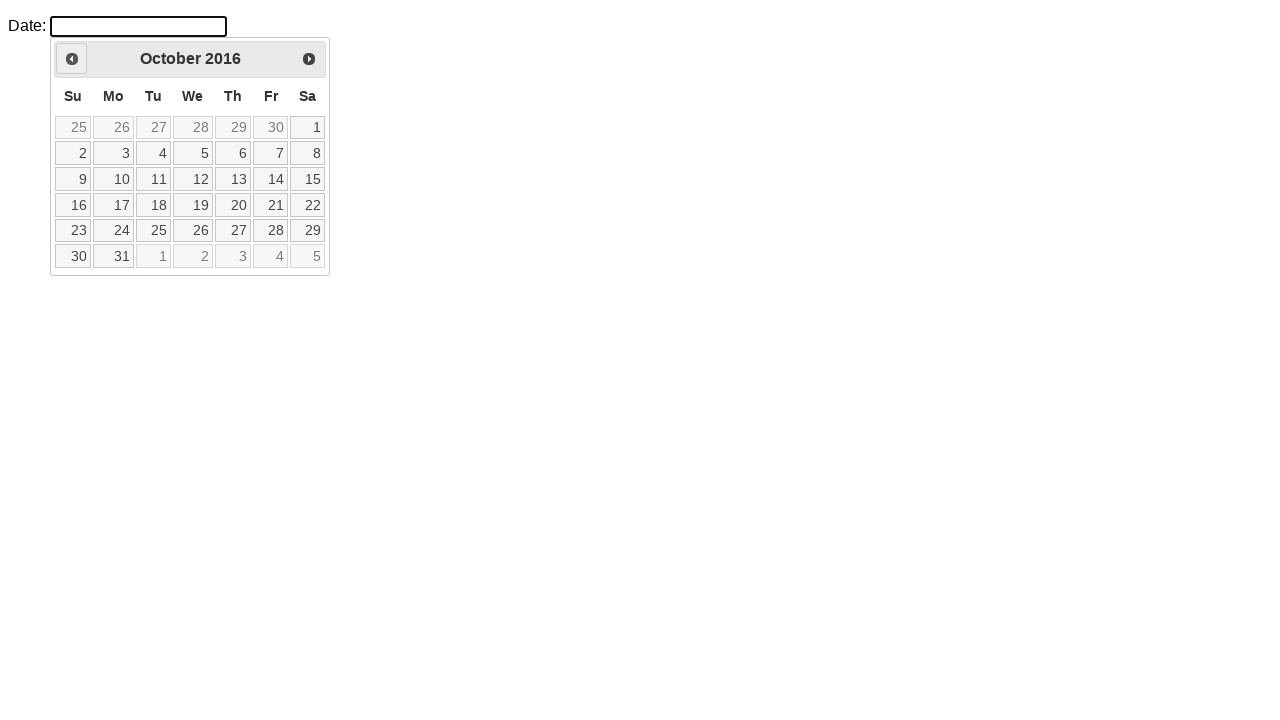

Retrieved current month: October
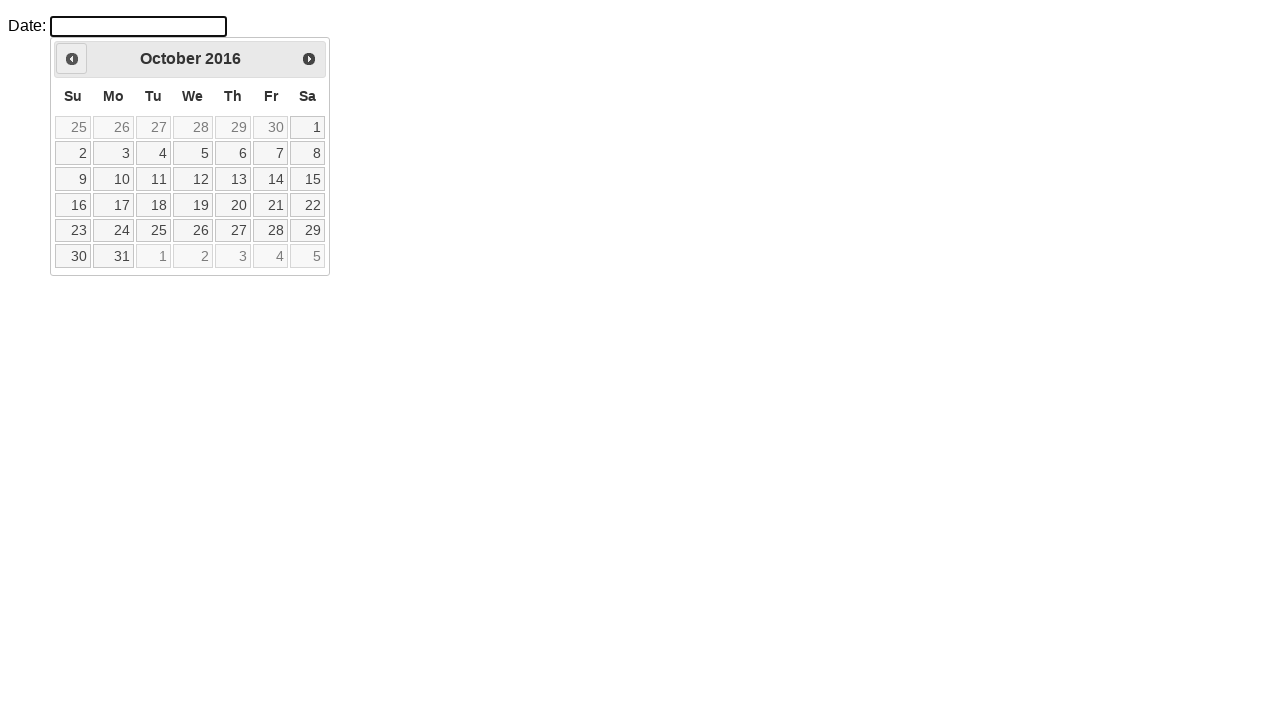

Retrieved current year: 2016
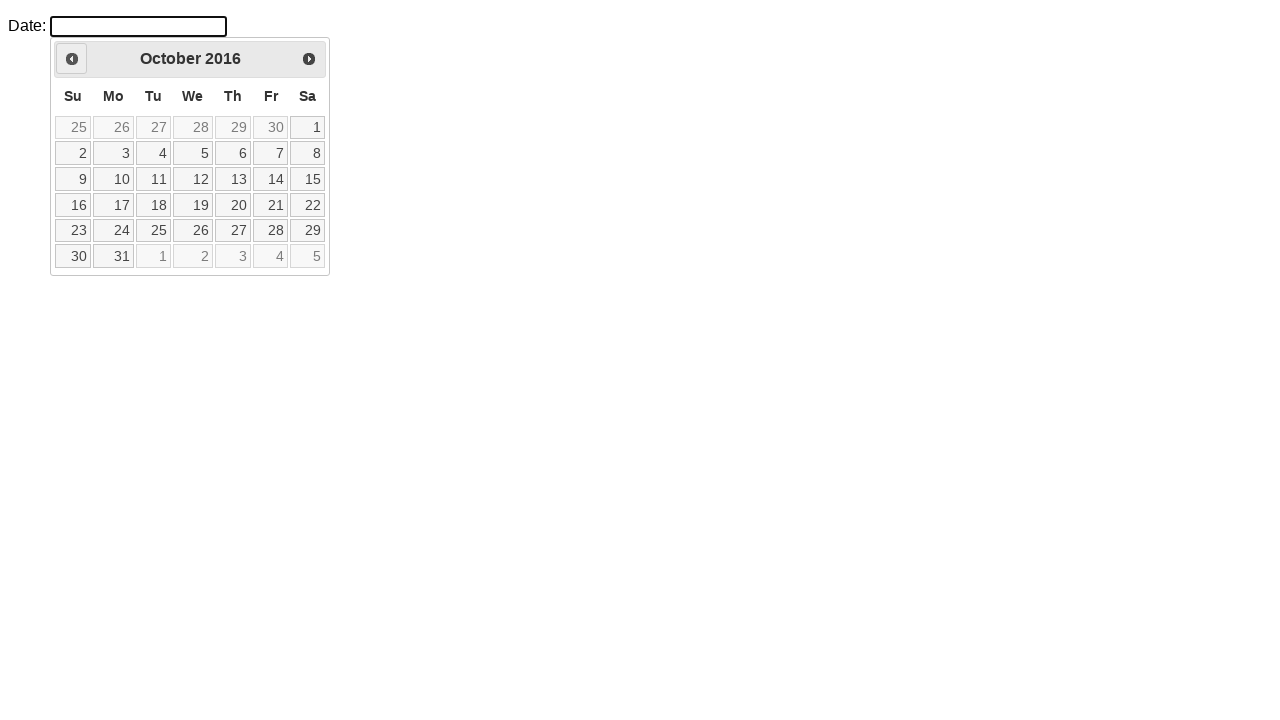

Navigated backward in calendar (currently at October 2016, target is August 2015) at (72, 59) on xpath=//*[@id='ui-datepicker-div']/div/a[1]/span
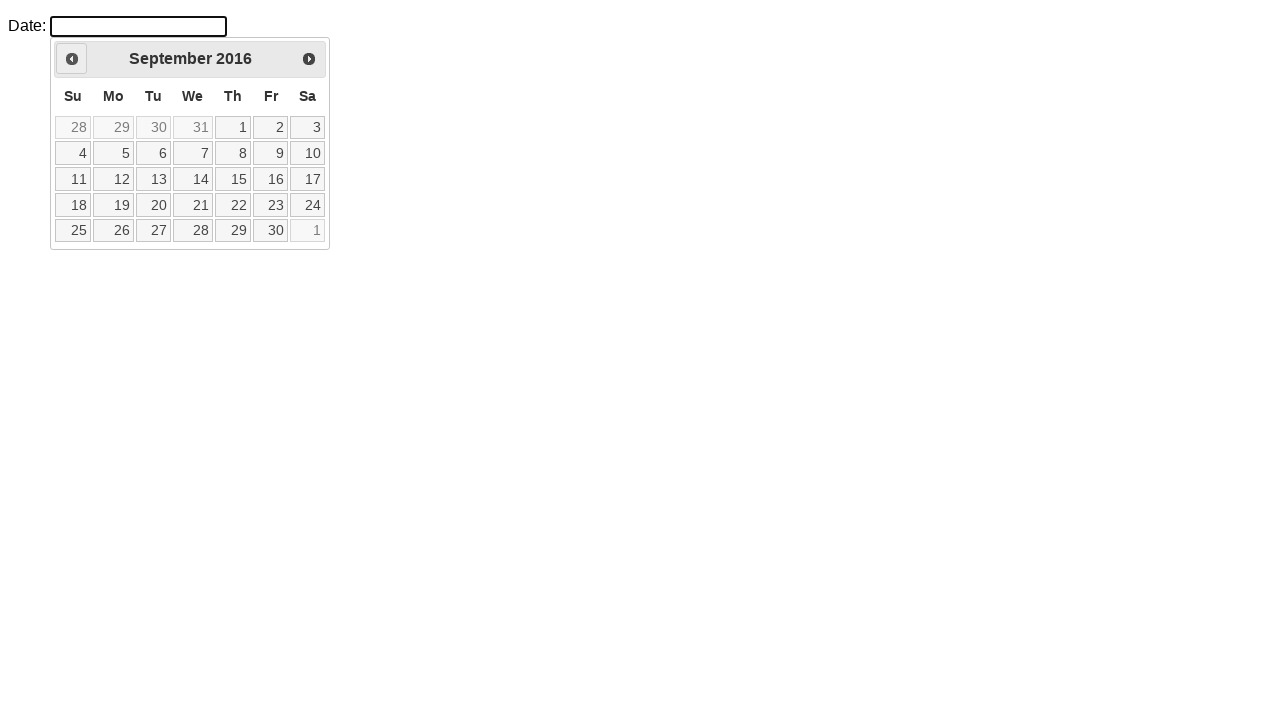

Retrieved current month: September
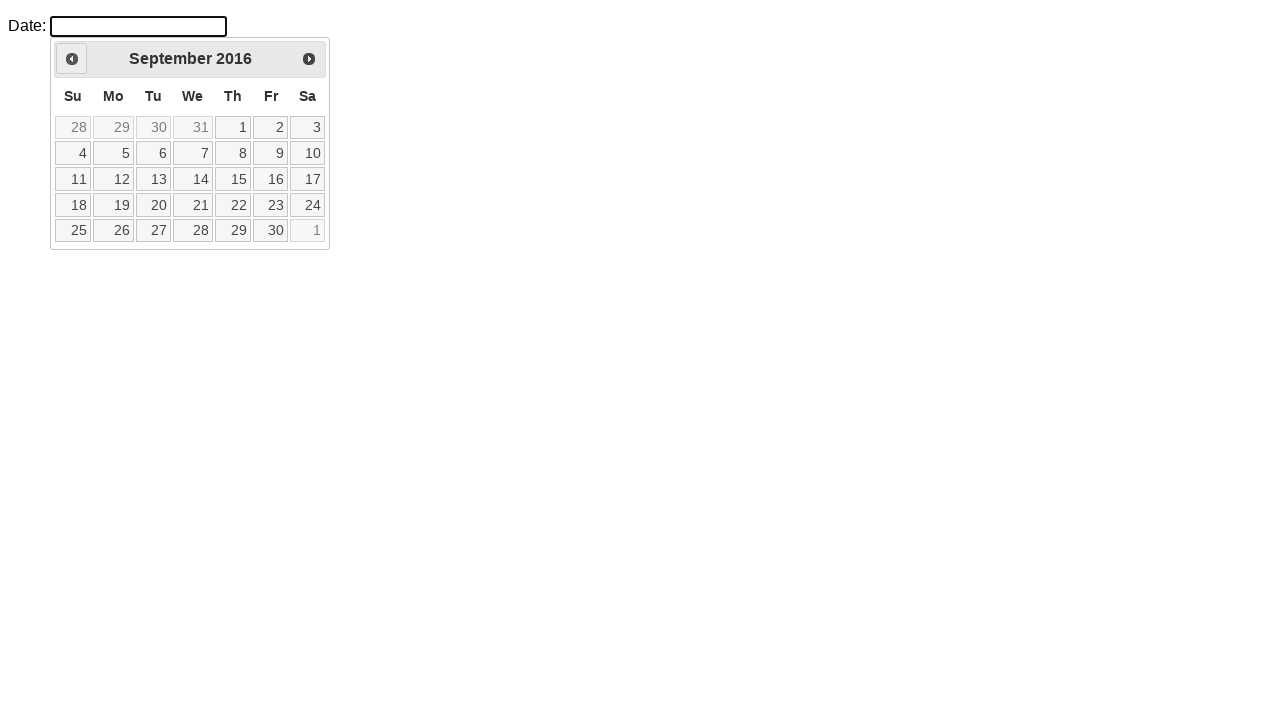

Retrieved current year: 2016
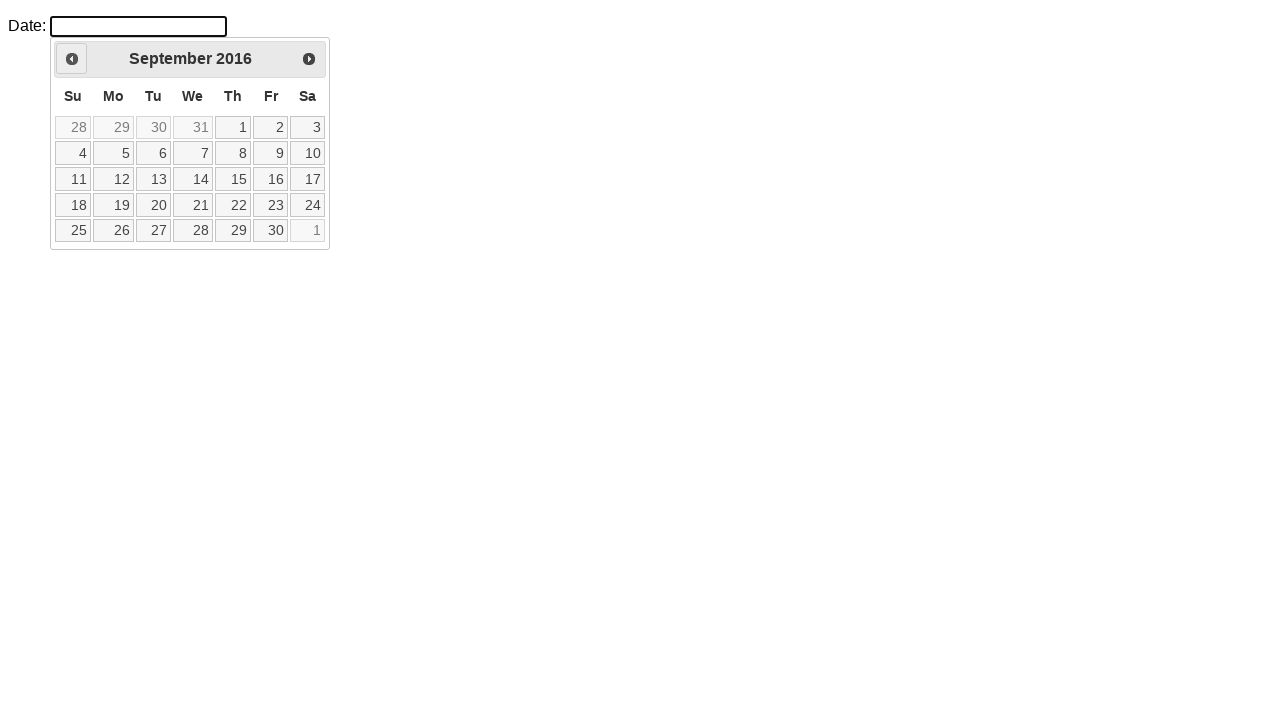

Navigated backward in calendar (currently at September 2016, target is August 2015) at (72, 59) on xpath=//*[@id='ui-datepicker-div']/div/a[1]/span
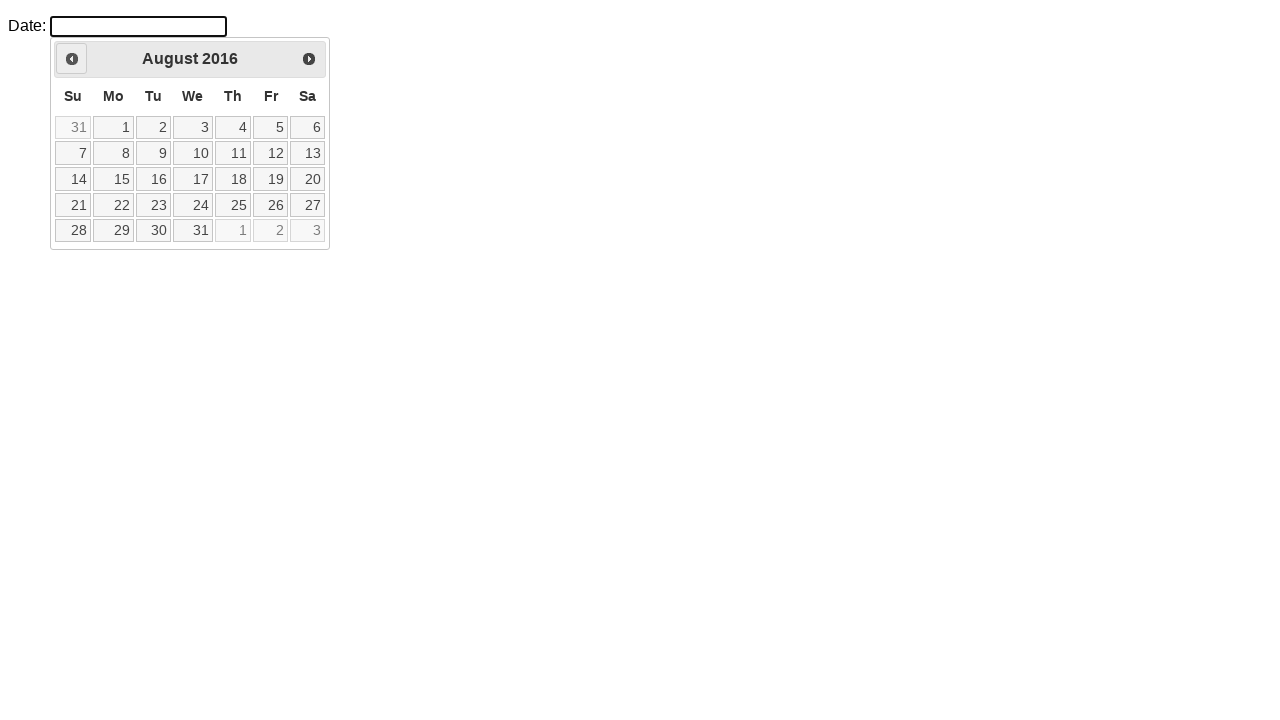

Retrieved current month: August
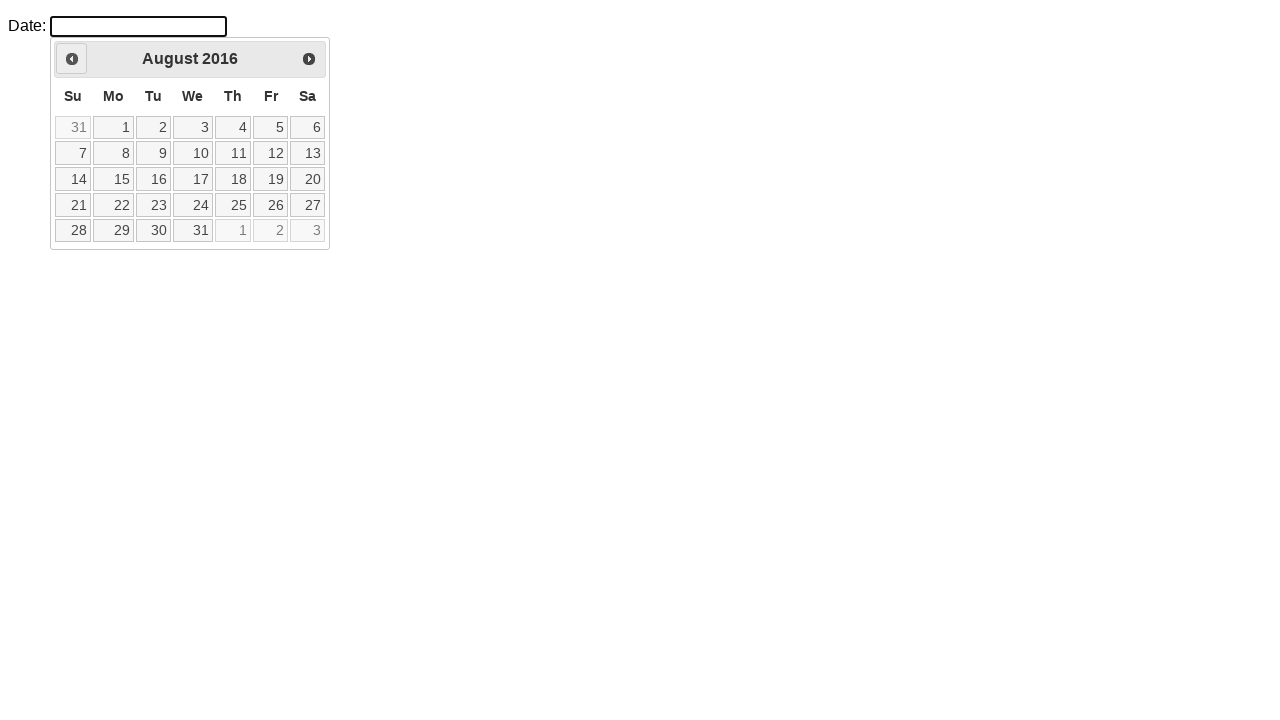

Retrieved current year: 2016
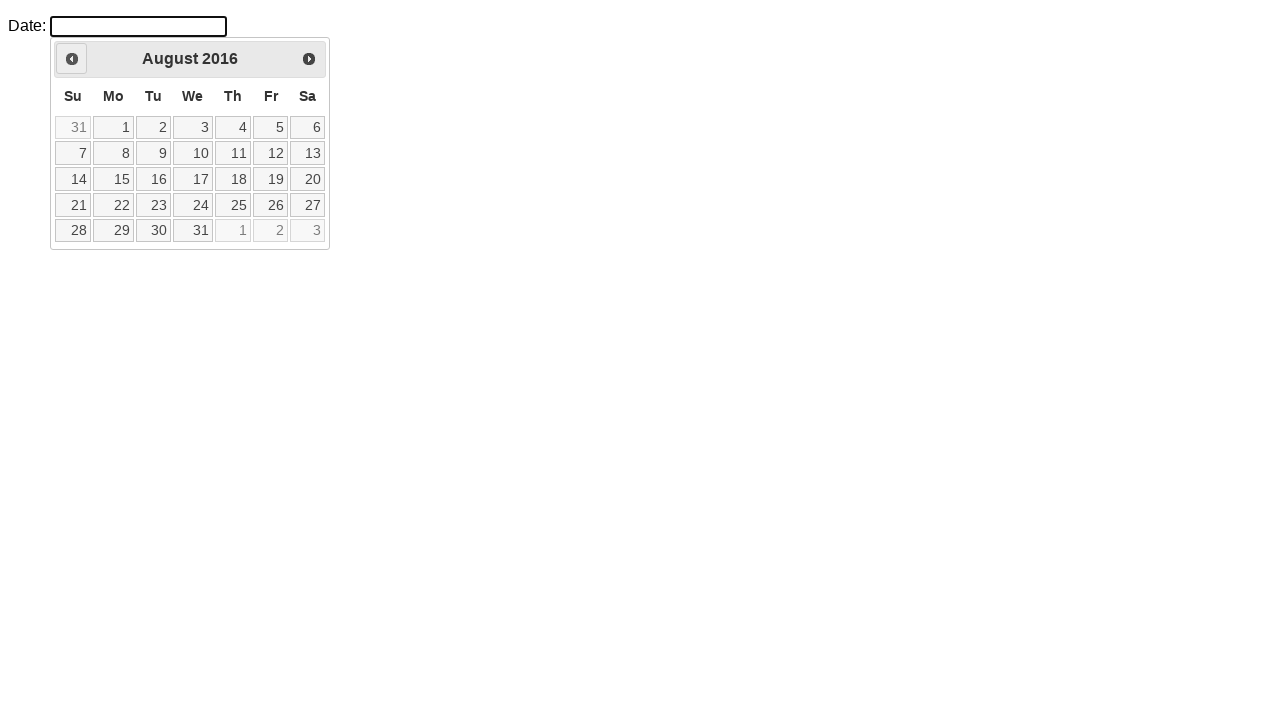

Navigated backward in calendar (currently at August 2016, target is August 2015) at (72, 59) on xpath=//*[@id='ui-datepicker-div']/div/a[1]/span
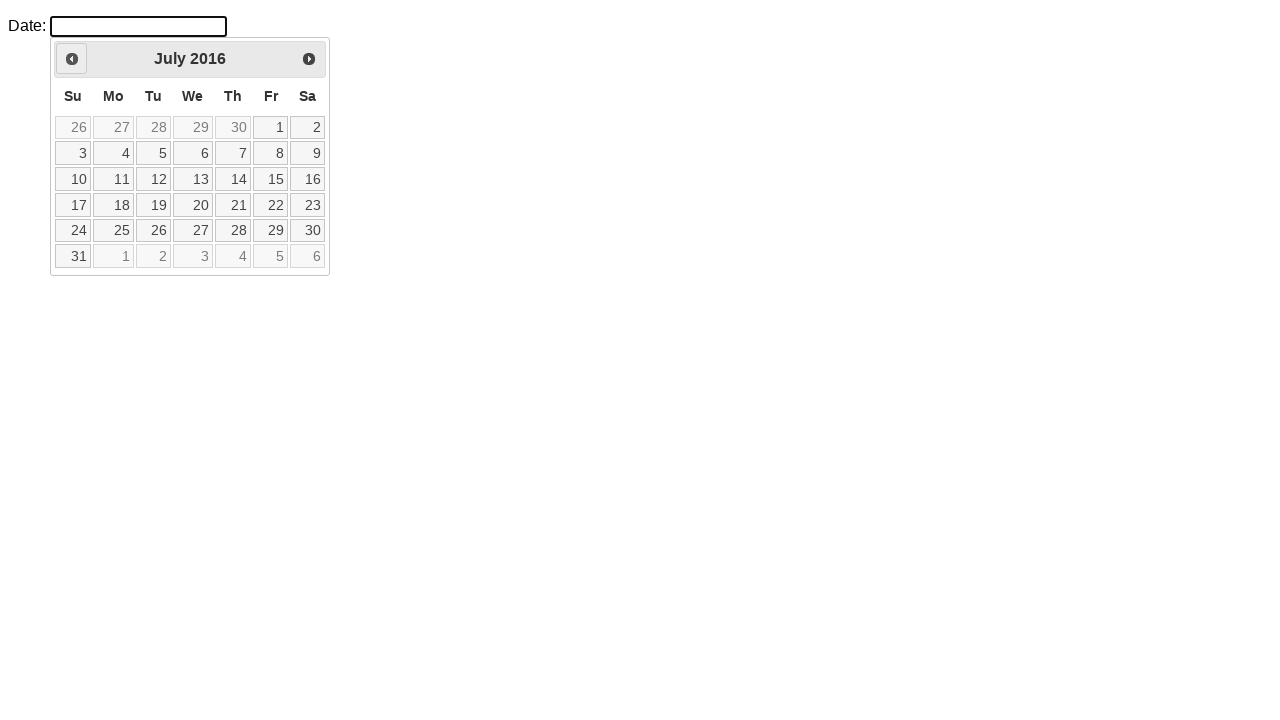

Retrieved current month: July
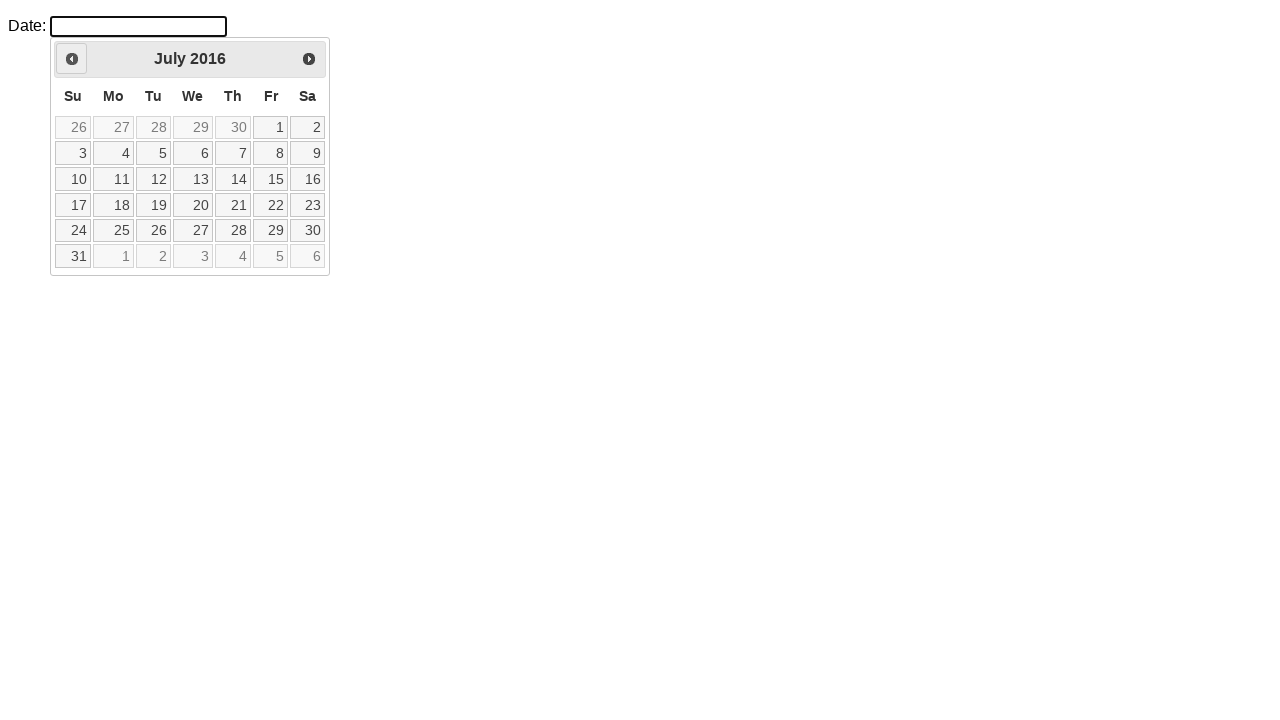

Retrieved current year: 2016
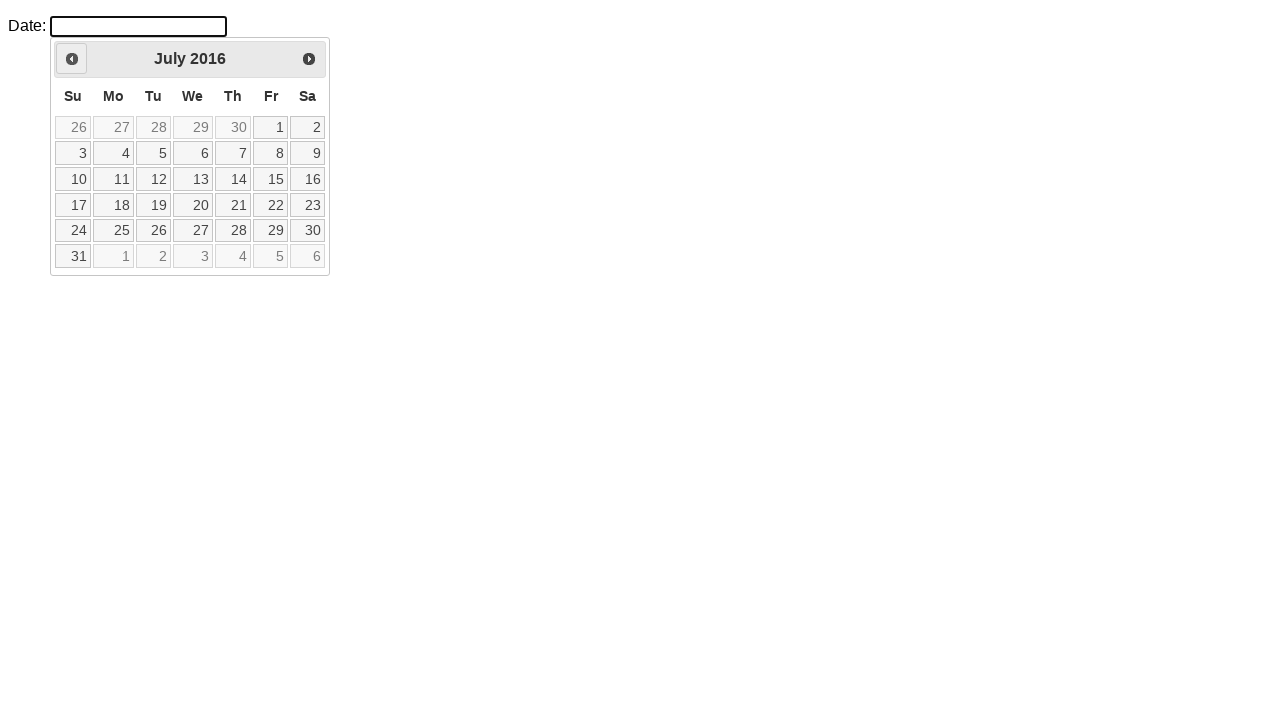

Navigated backward in calendar (currently at July 2016, target is August 2015) at (72, 59) on xpath=//*[@id='ui-datepicker-div']/div/a[1]/span
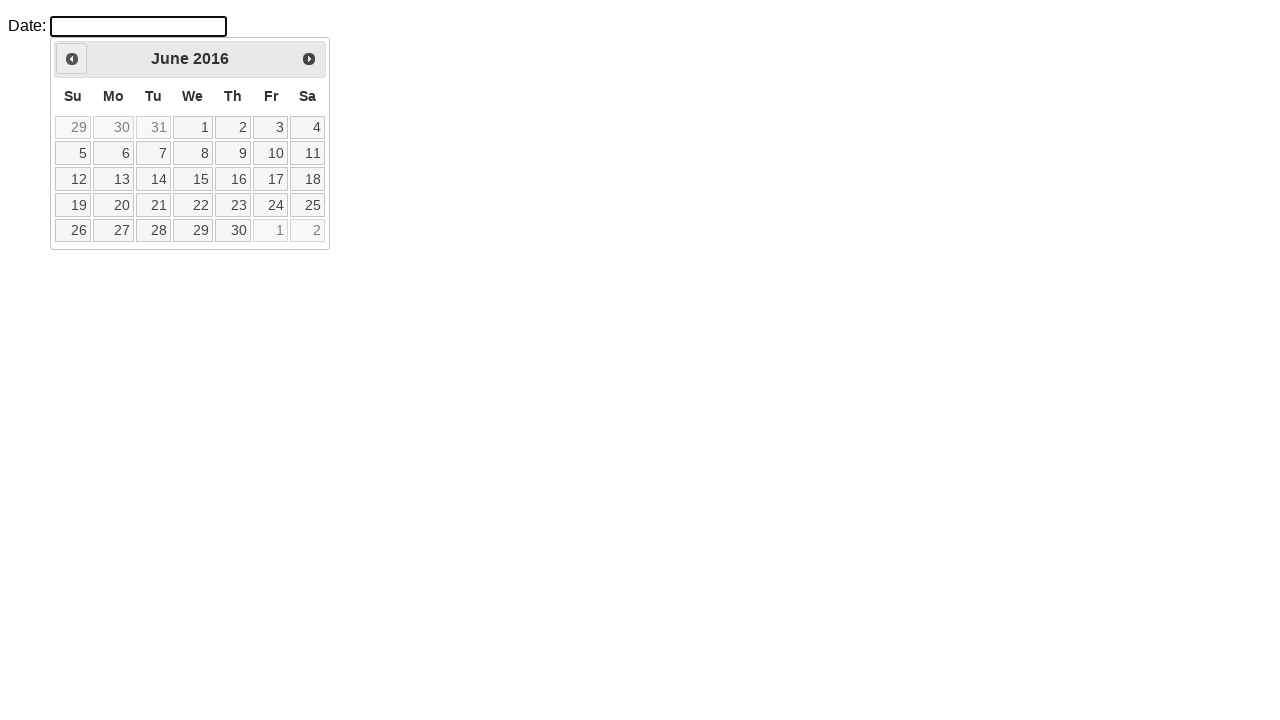

Retrieved current month: June
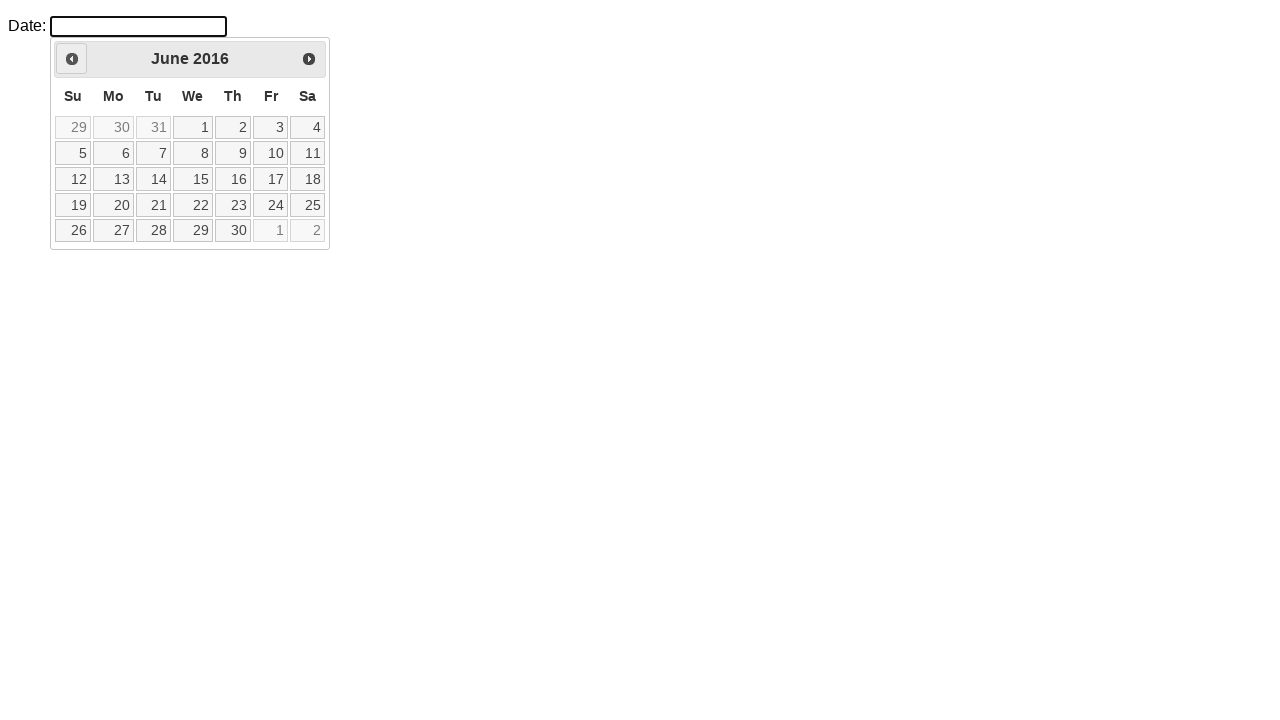

Retrieved current year: 2016
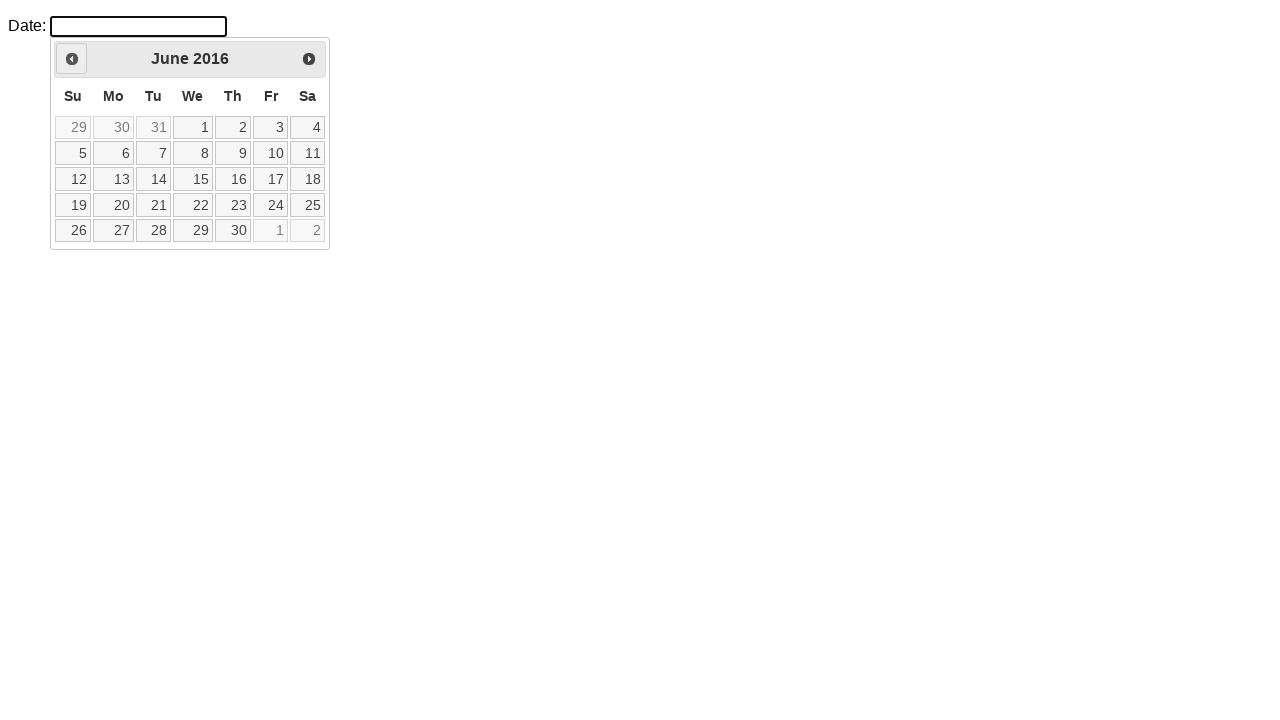

Navigated backward in calendar (currently at June 2016, target is August 2015) at (72, 59) on xpath=//*[@id='ui-datepicker-div']/div/a[1]/span
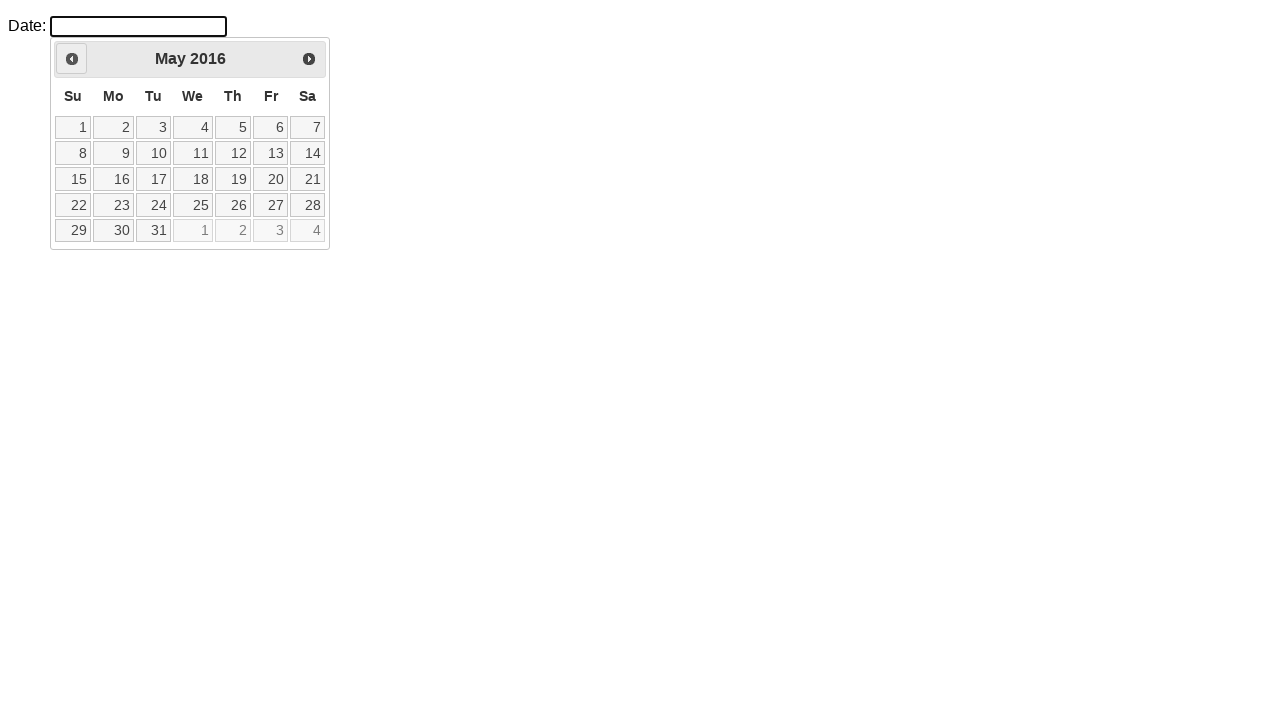

Retrieved current month: May
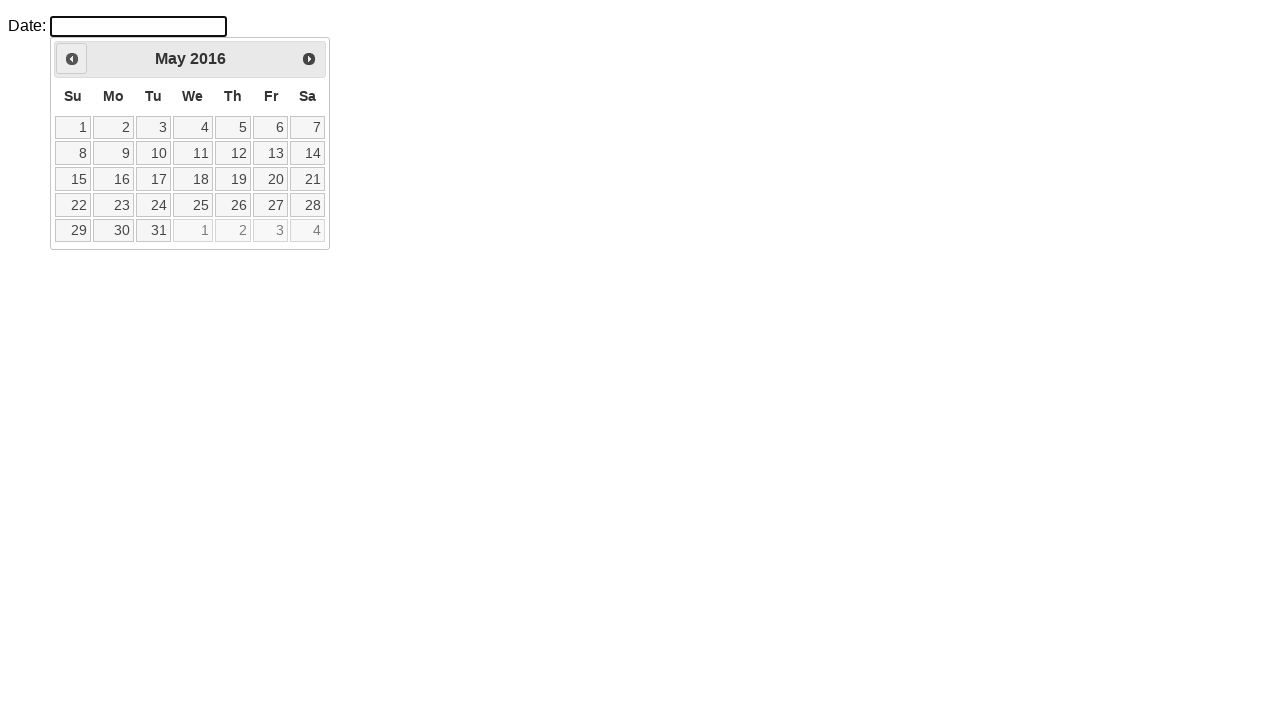

Retrieved current year: 2016
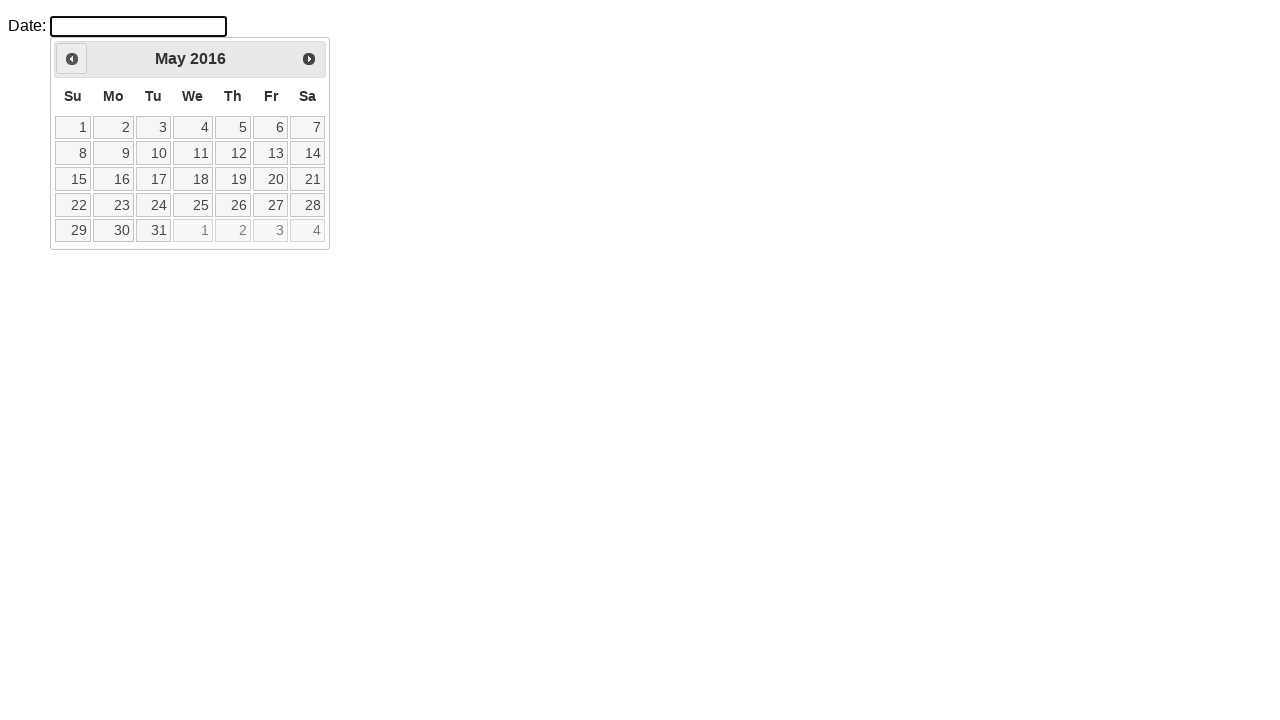

Navigated backward in calendar (currently at May 2016, target is August 2015) at (72, 59) on xpath=//*[@id='ui-datepicker-div']/div/a[1]/span
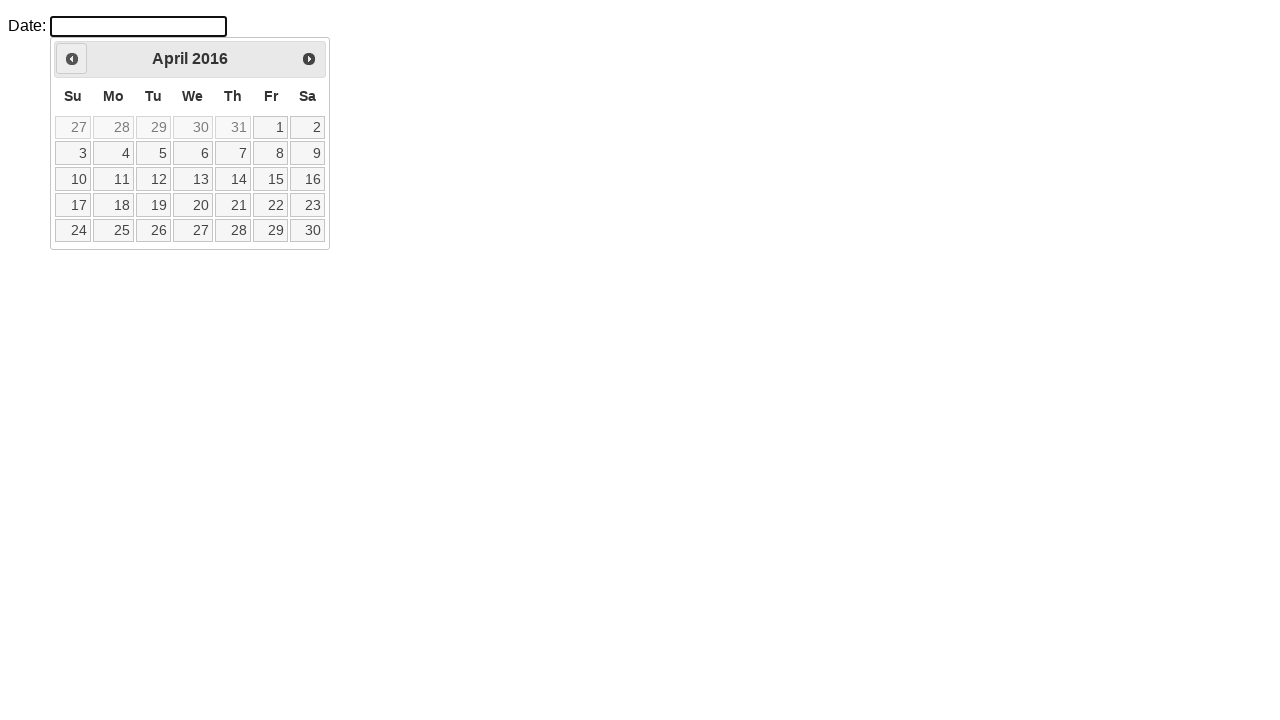

Retrieved current month: April
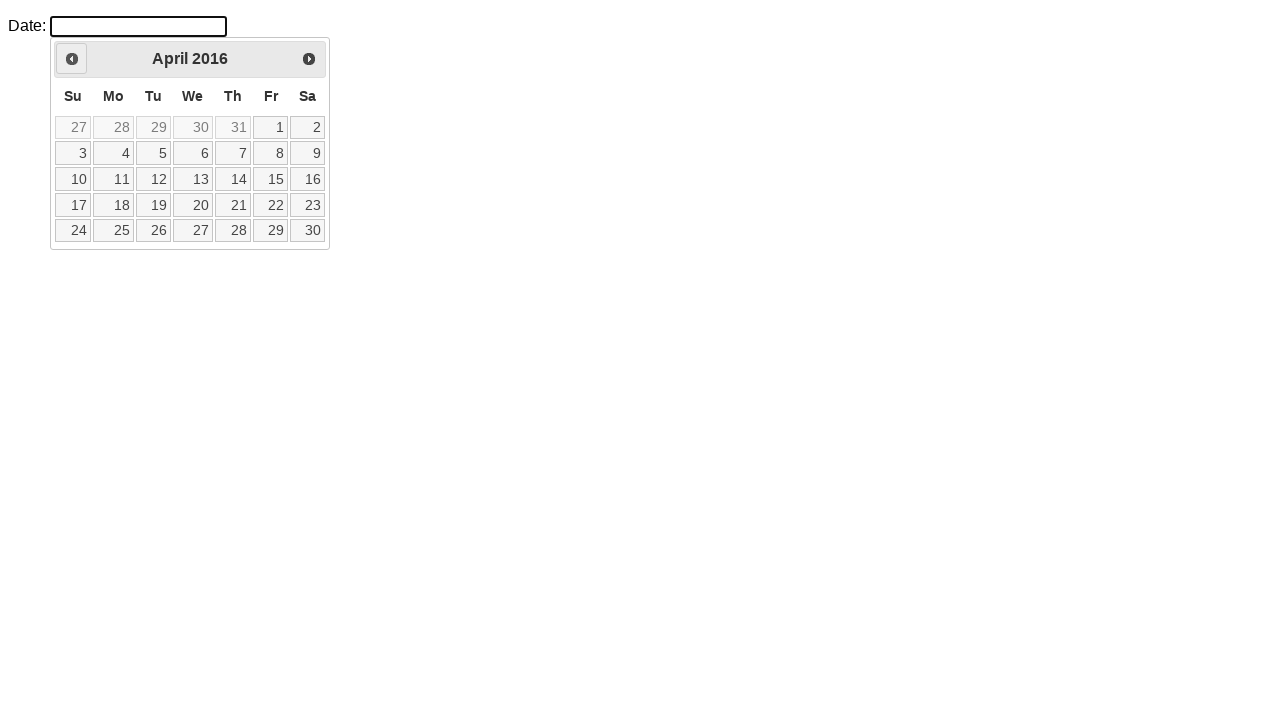

Retrieved current year: 2016
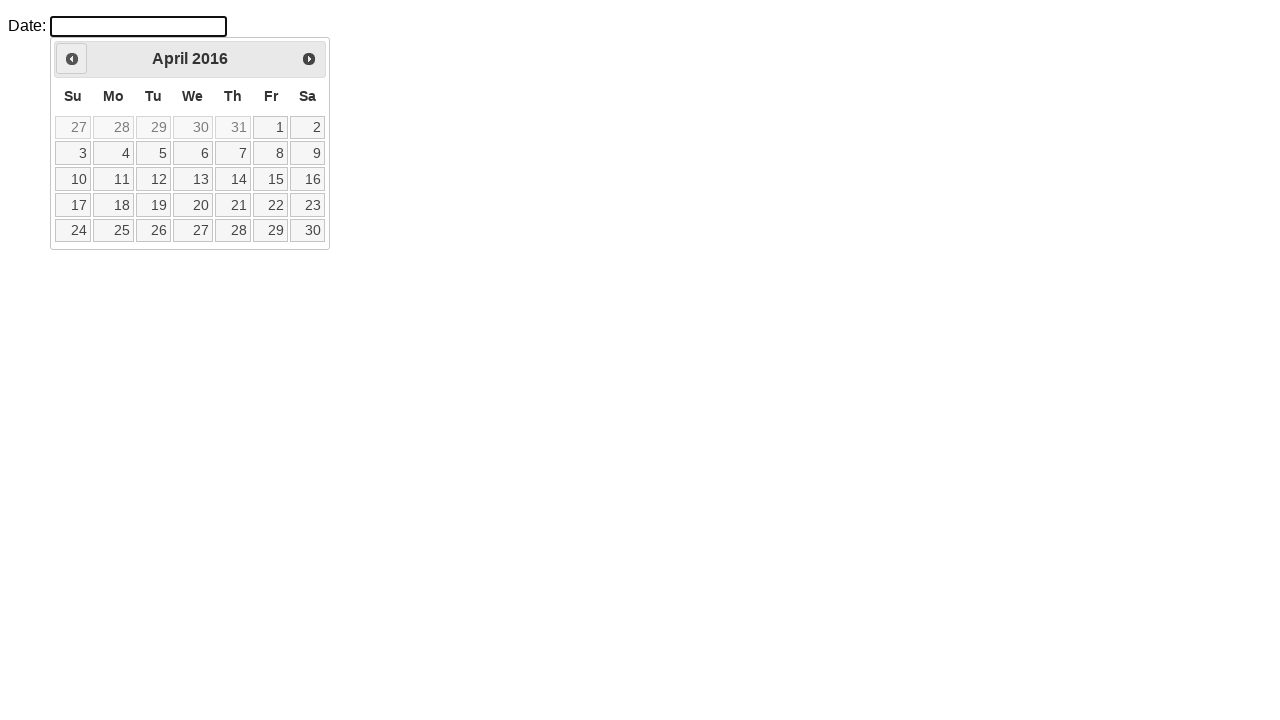

Navigated backward in calendar (currently at April 2016, target is August 2015) at (72, 59) on xpath=//*[@id='ui-datepicker-div']/div/a[1]/span
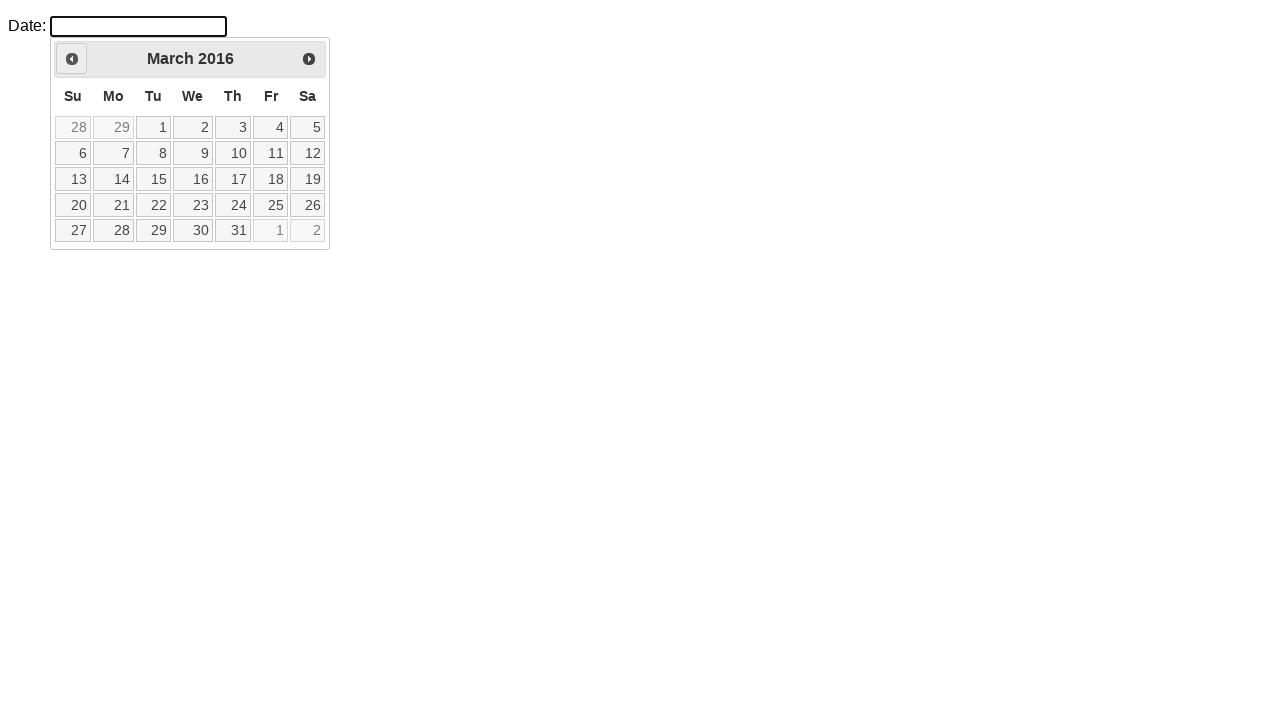

Retrieved current month: March
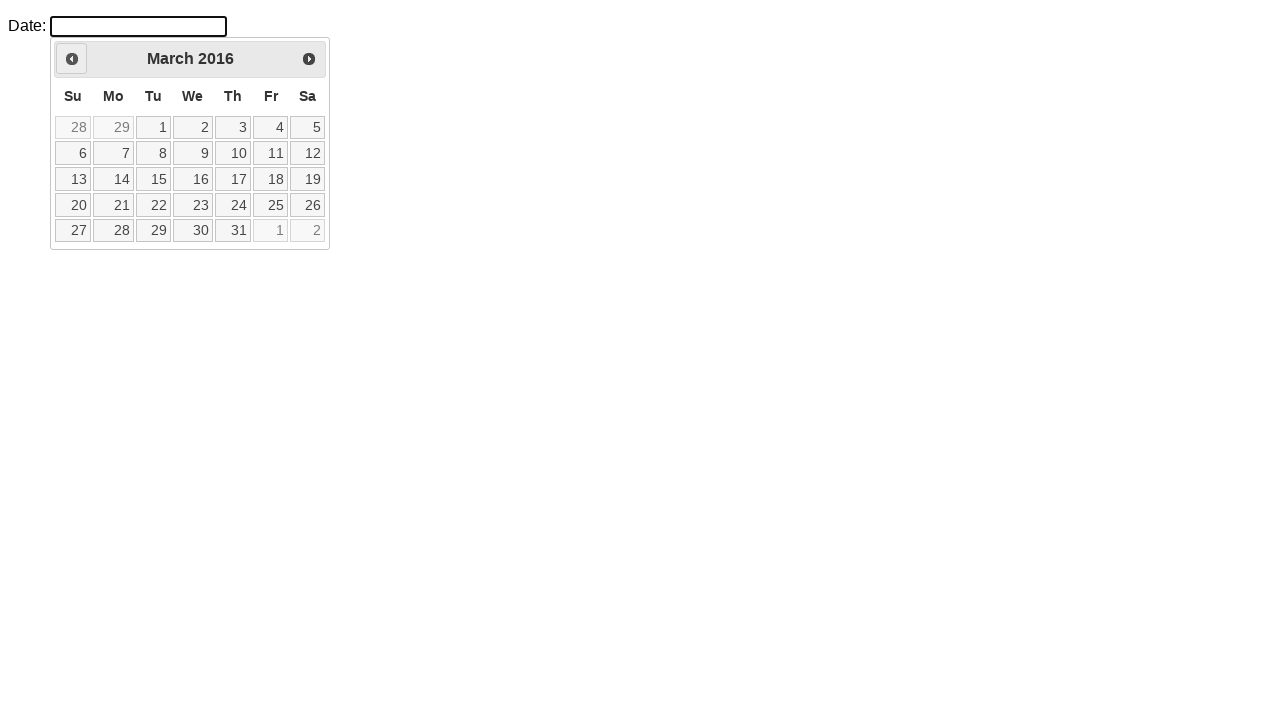

Retrieved current year: 2016
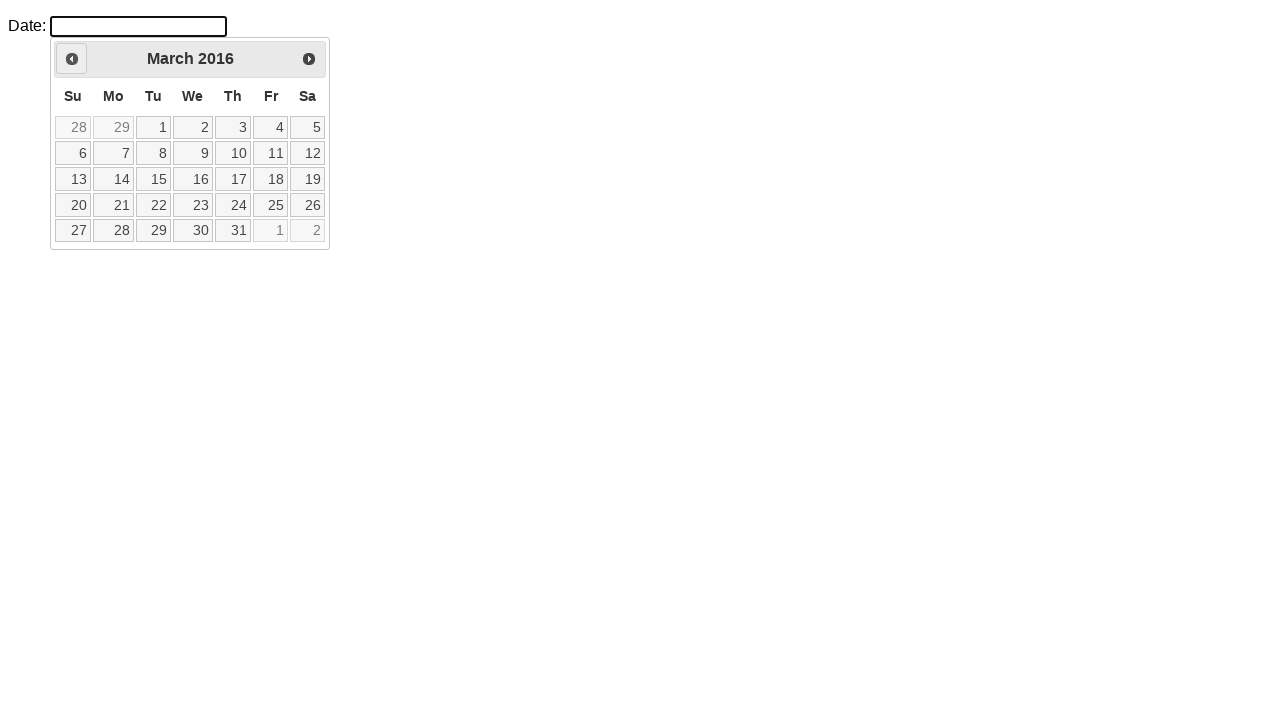

Navigated backward in calendar (currently at March 2016, target is August 2015) at (72, 59) on xpath=//*[@id='ui-datepicker-div']/div/a[1]/span
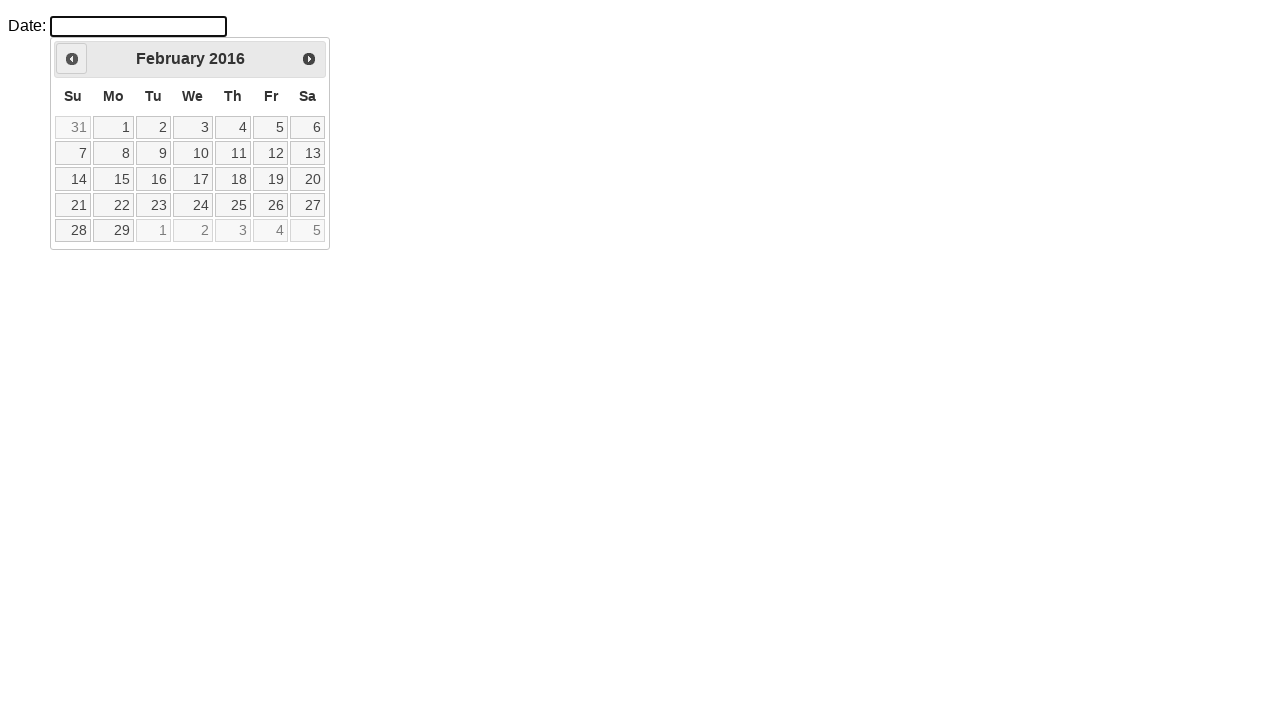

Retrieved current month: February
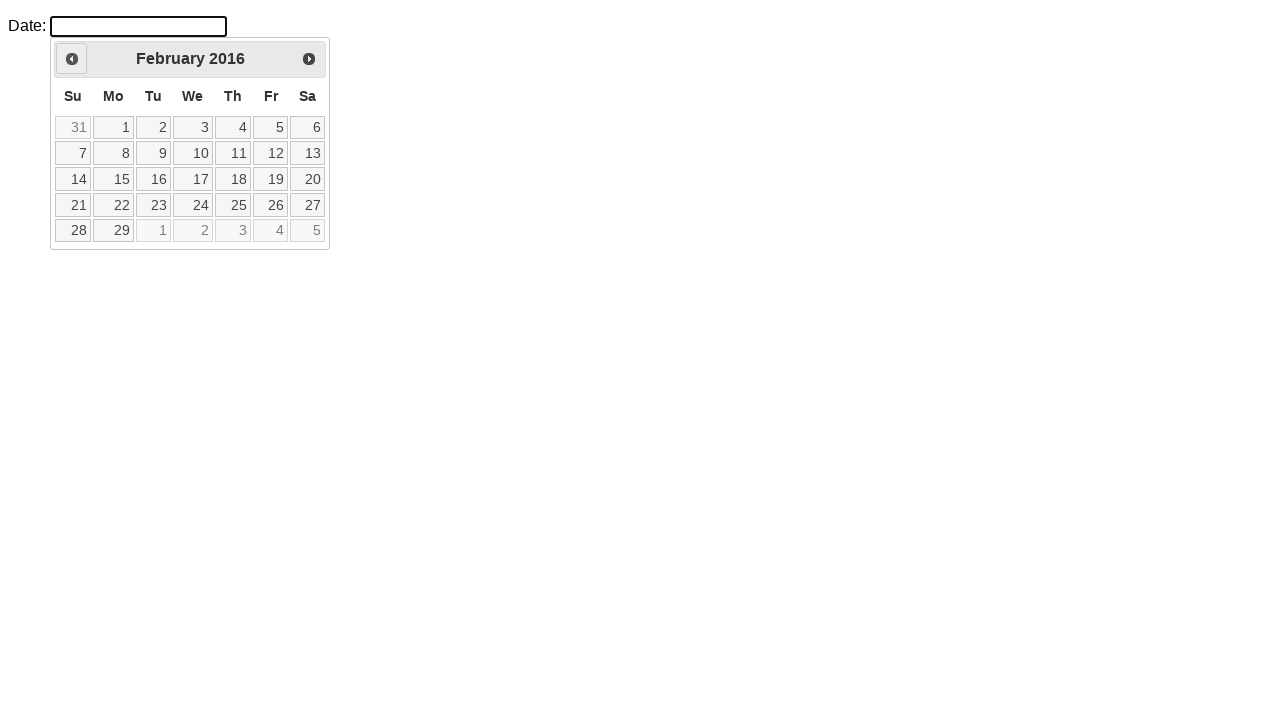

Retrieved current year: 2016
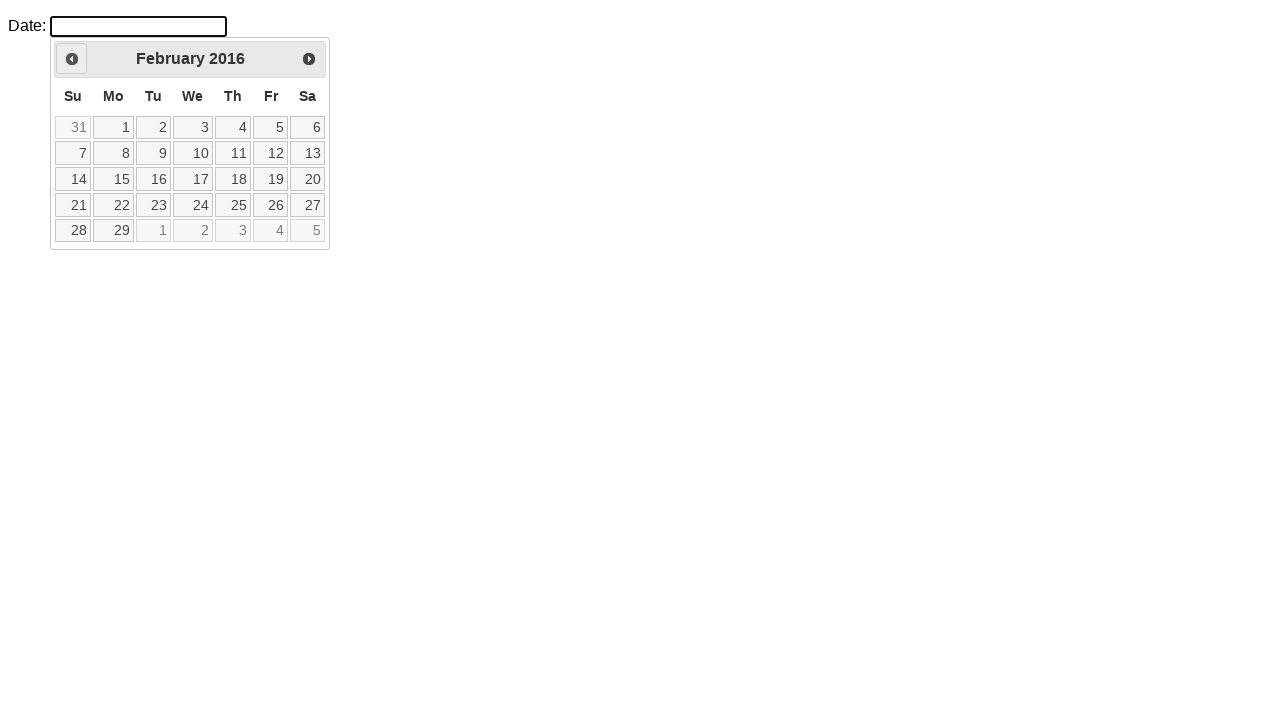

Navigated backward in calendar (currently at February 2016, target is August 2015) at (72, 59) on xpath=//*[@id='ui-datepicker-div']/div/a[1]/span
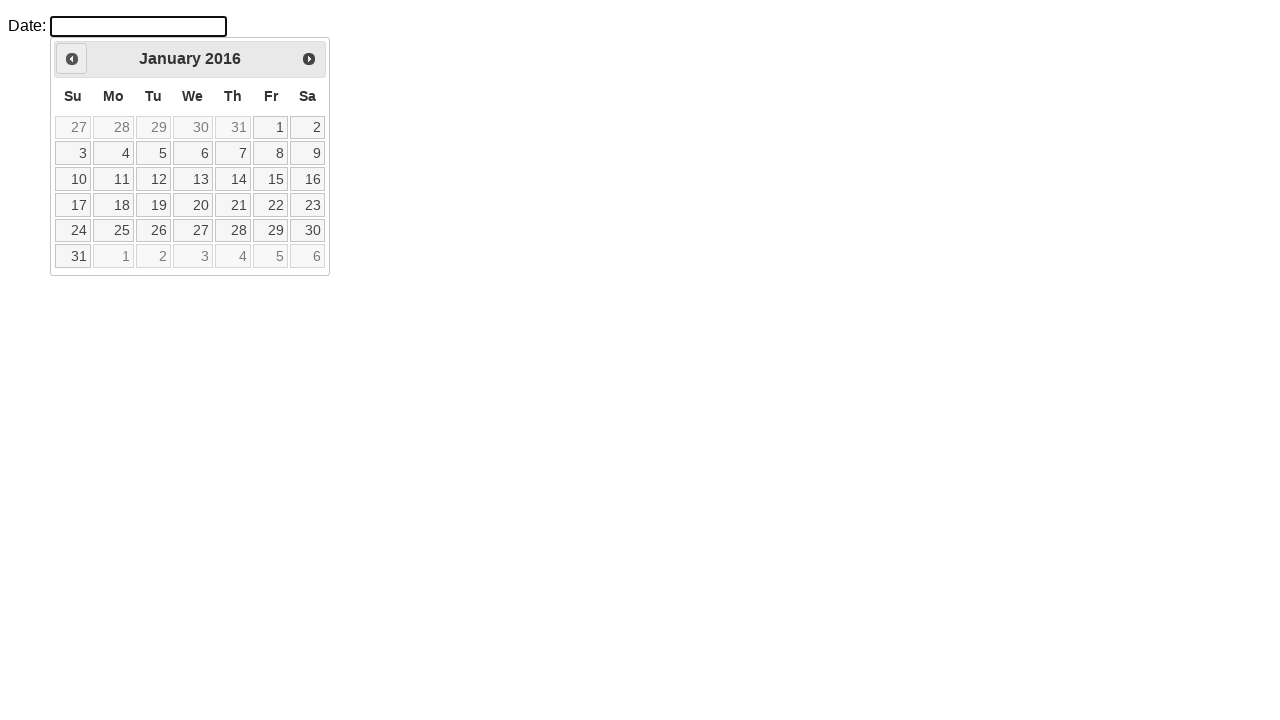

Retrieved current month: January
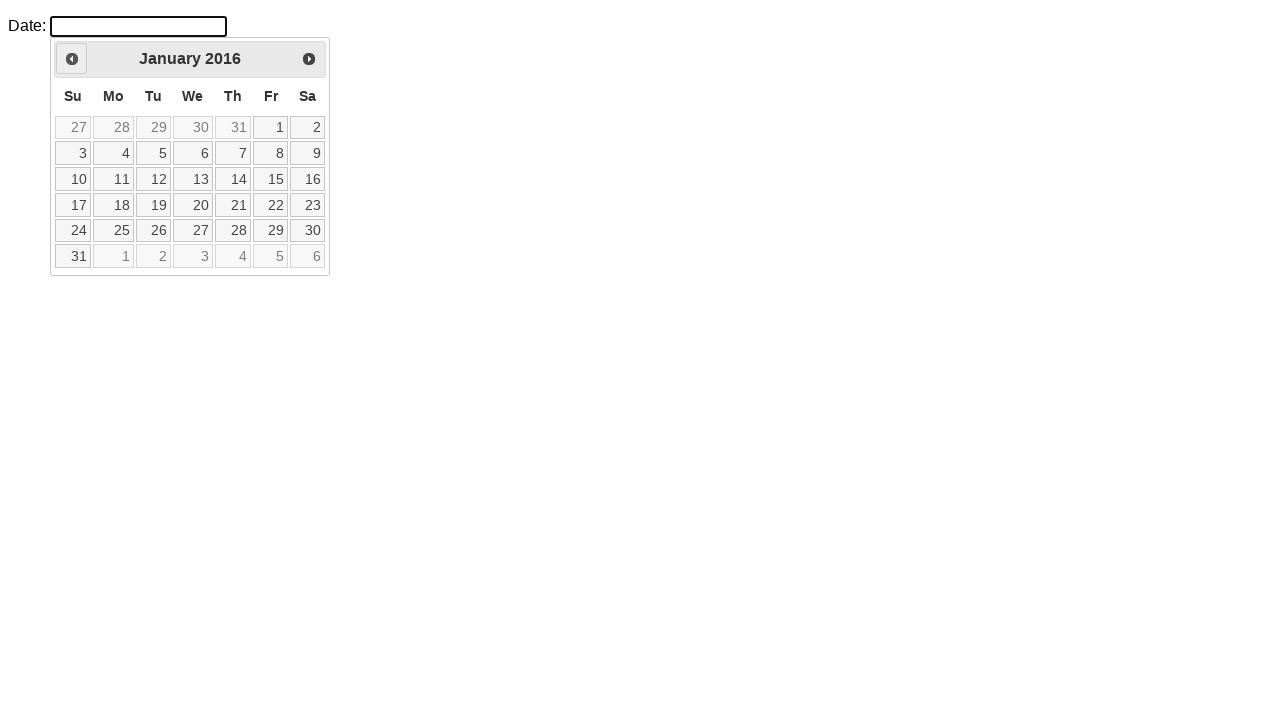

Retrieved current year: 2016
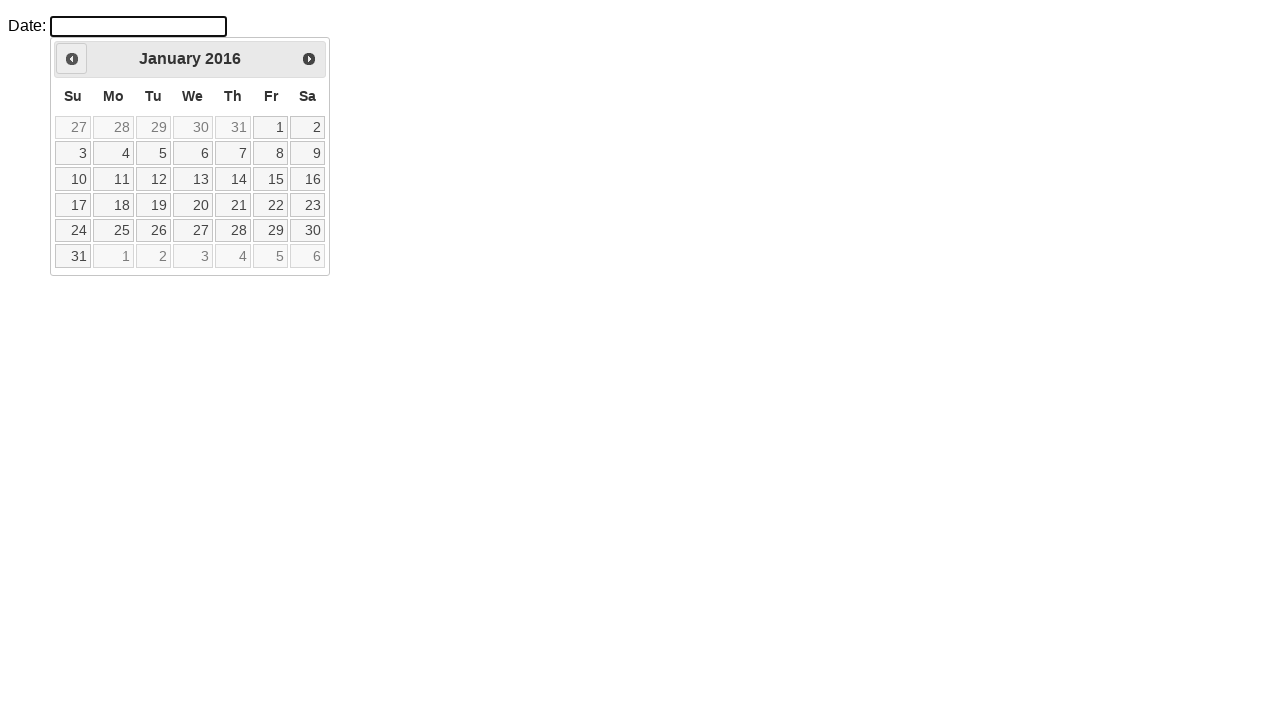

Navigated backward in calendar (currently at January 2016, target is August 2015) at (72, 59) on xpath=//*[@id='ui-datepicker-div']/div/a[1]/span
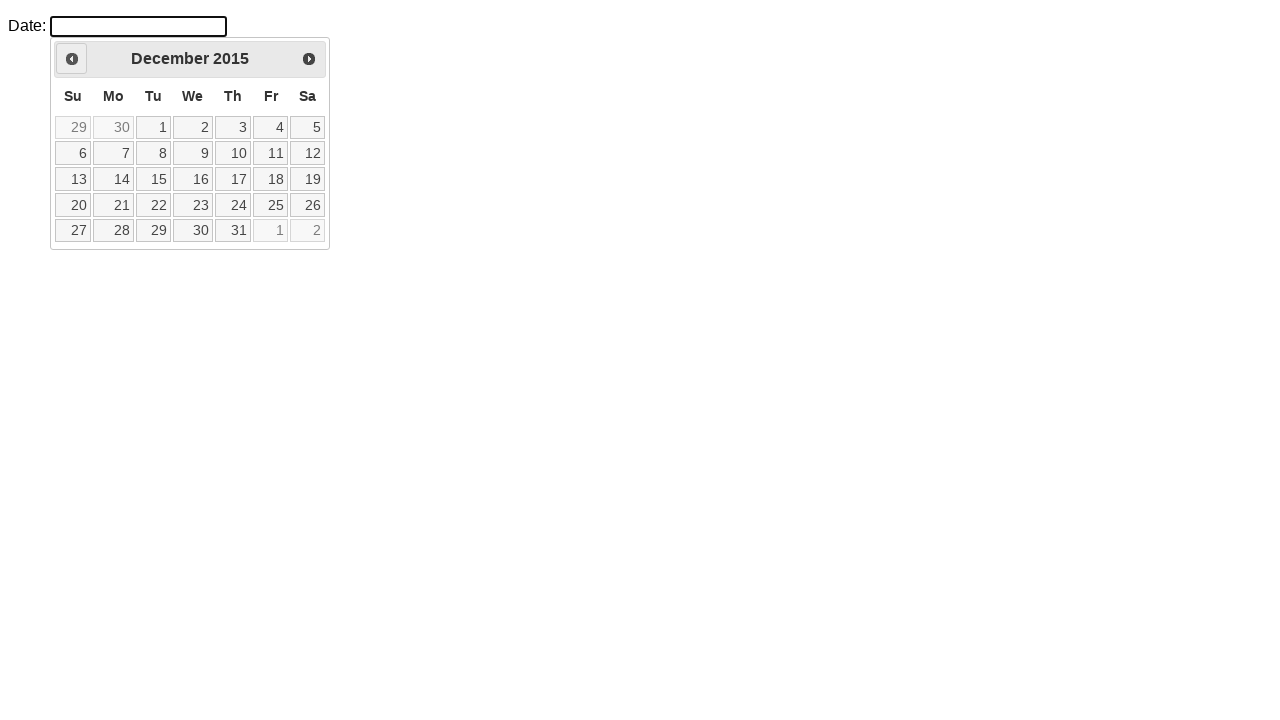

Retrieved current month: December
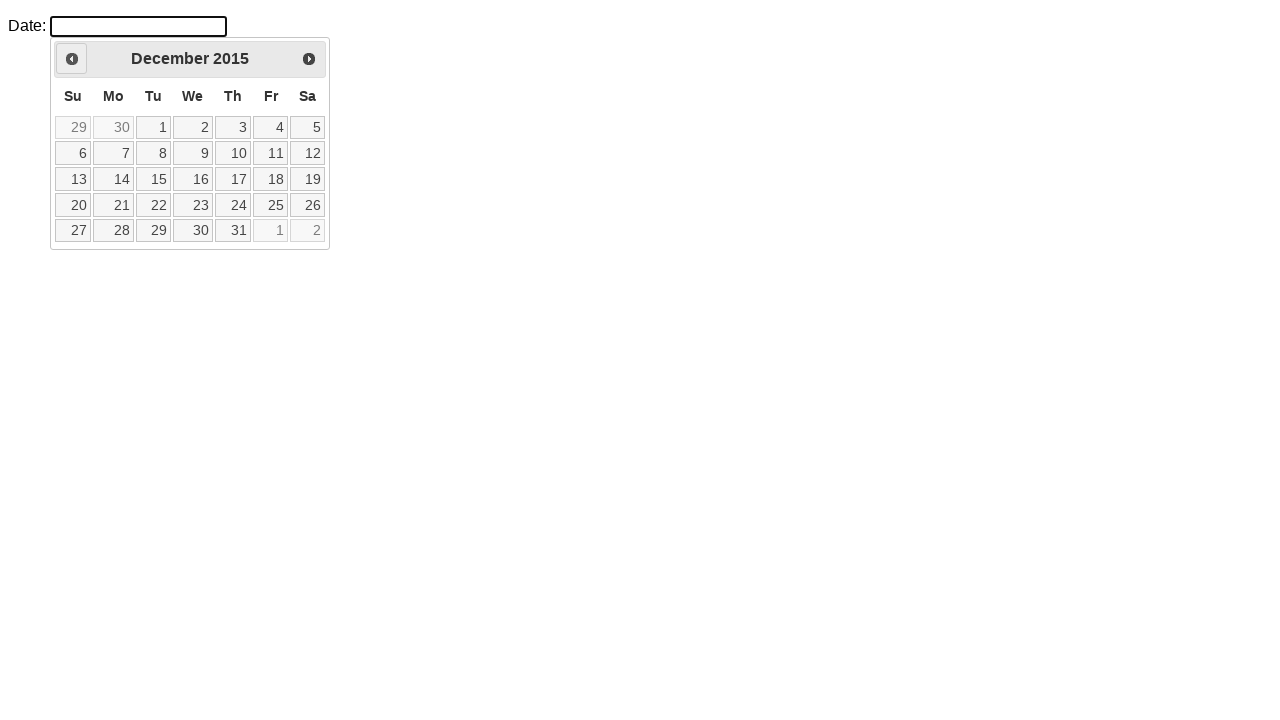

Retrieved current year: 2015
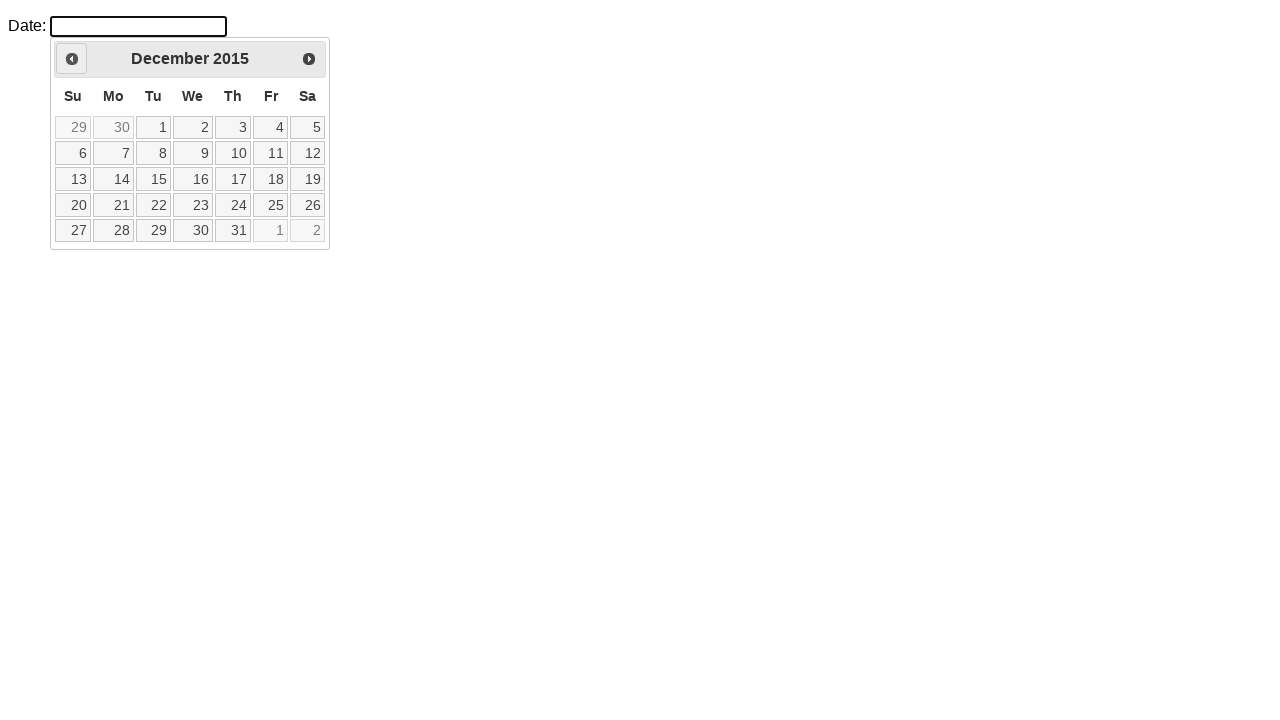

Navigated backward in calendar (currently at December 2015, target is August 2015) at (72, 59) on xpath=//*[@id='ui-datepicker-div']/div/a[1]/span
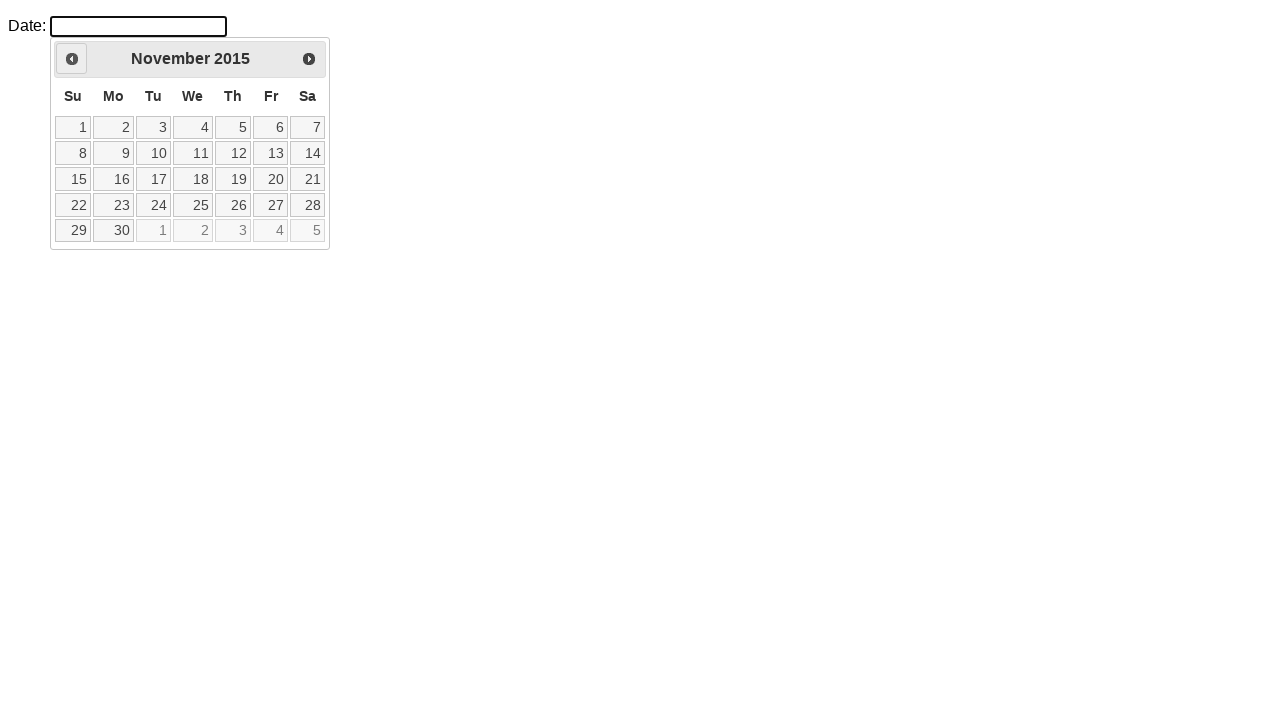

Retrieved current month: November
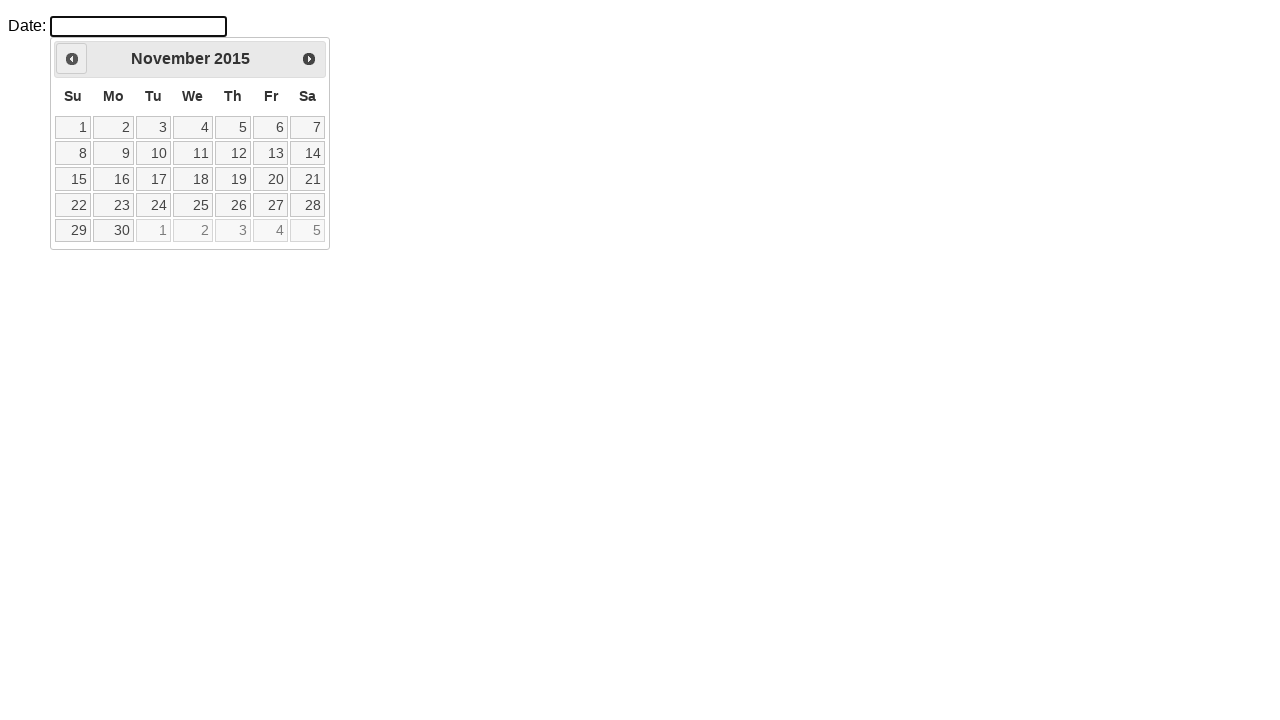

Retrieved current year: 2015
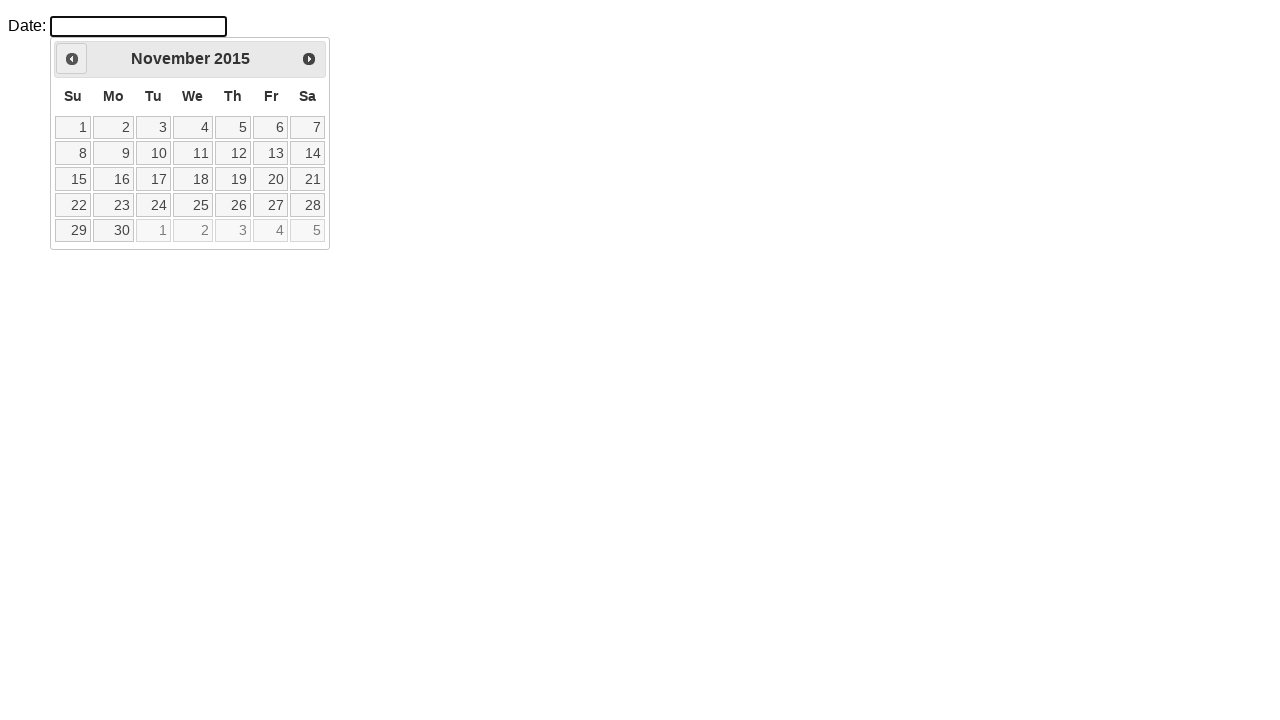

Navigated backward in calendar (currently at November 2015, target is August 2015) at (72, 59) on xpath=//*[@id='ui-datepicker-div']/div/a[1]/span
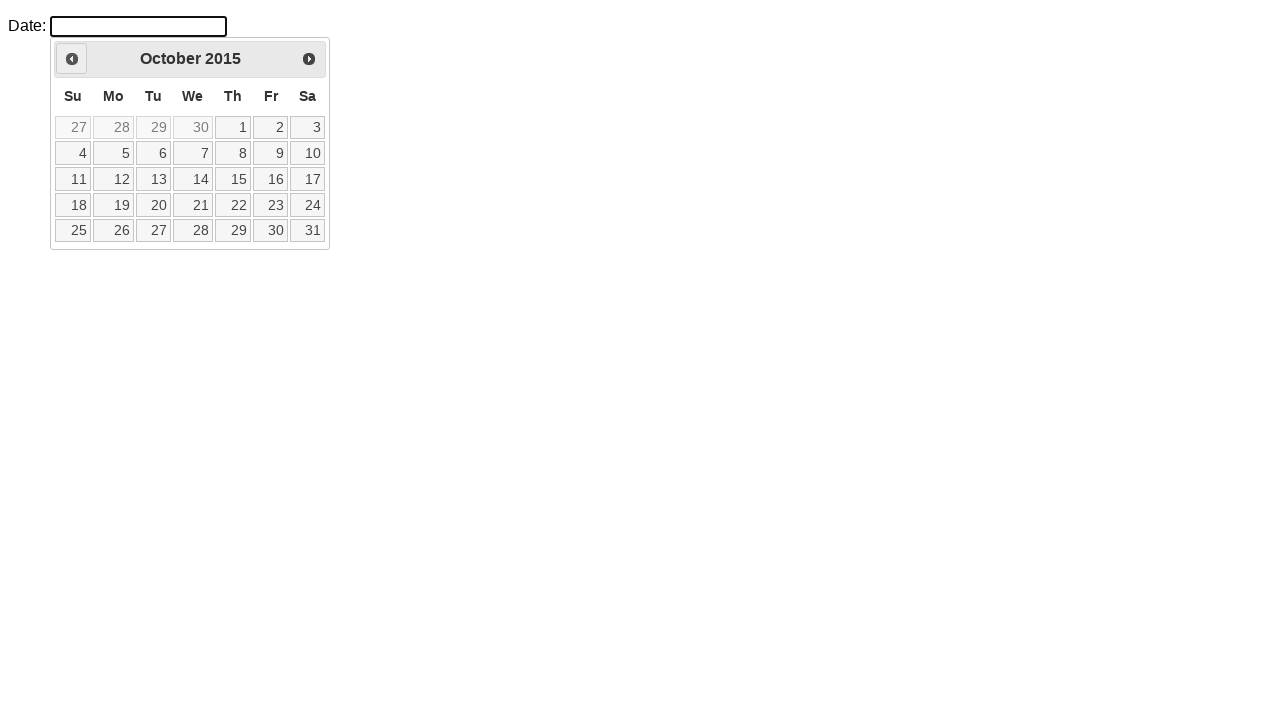

Retrieved current month: October
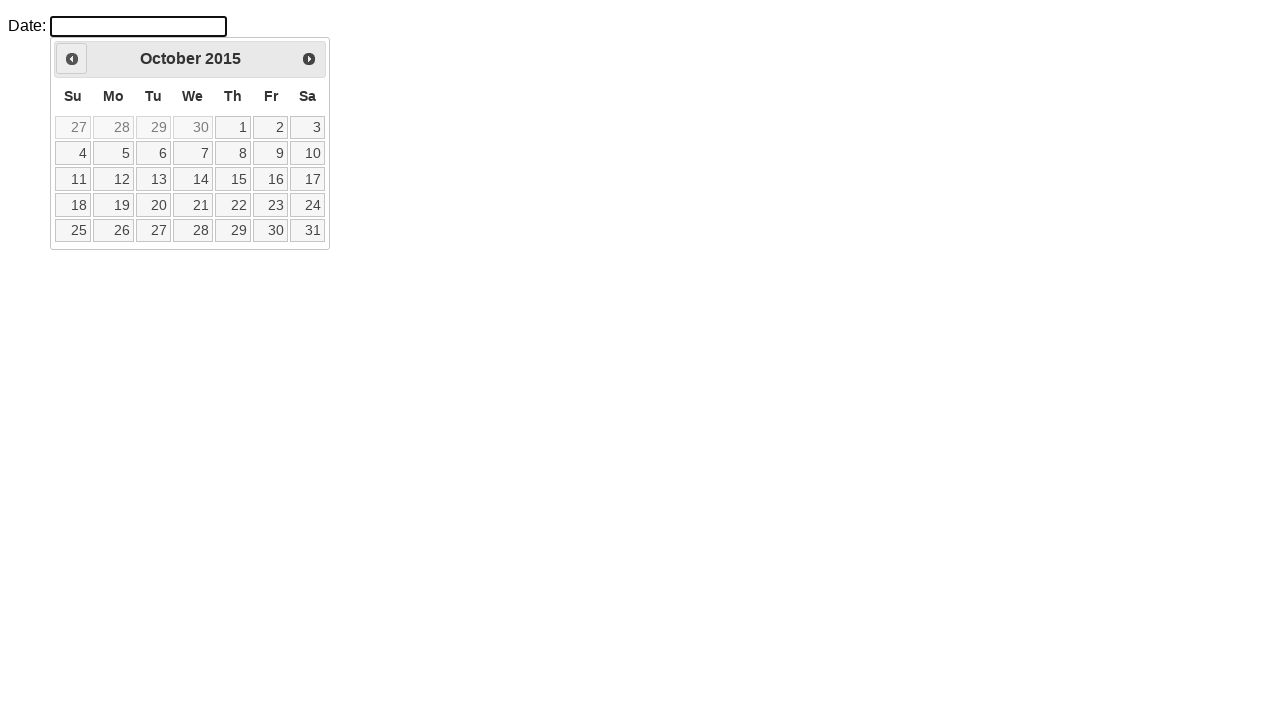

Retrieved current year: 2015
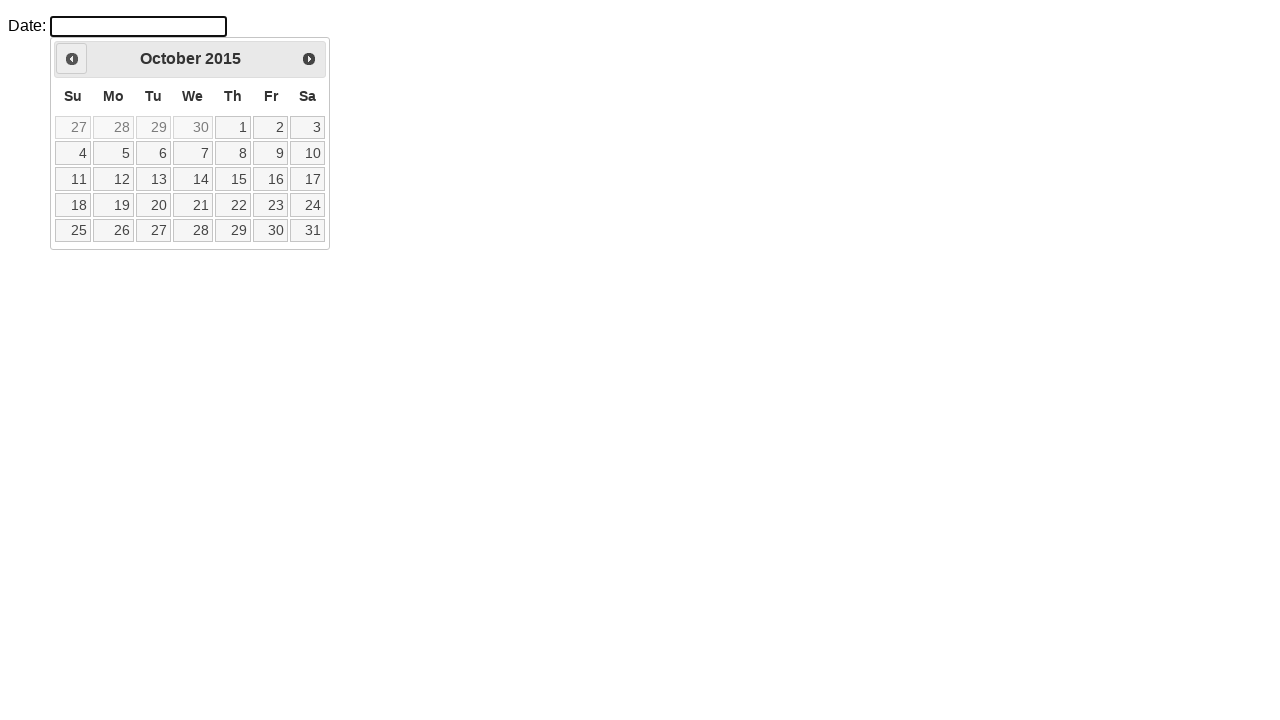

Navigated backward in calendar (currently at October 2015, target is August 2015) at (72, 59) on xpath=//*[@id='ui-datepicker-div']/div/a[1]/span
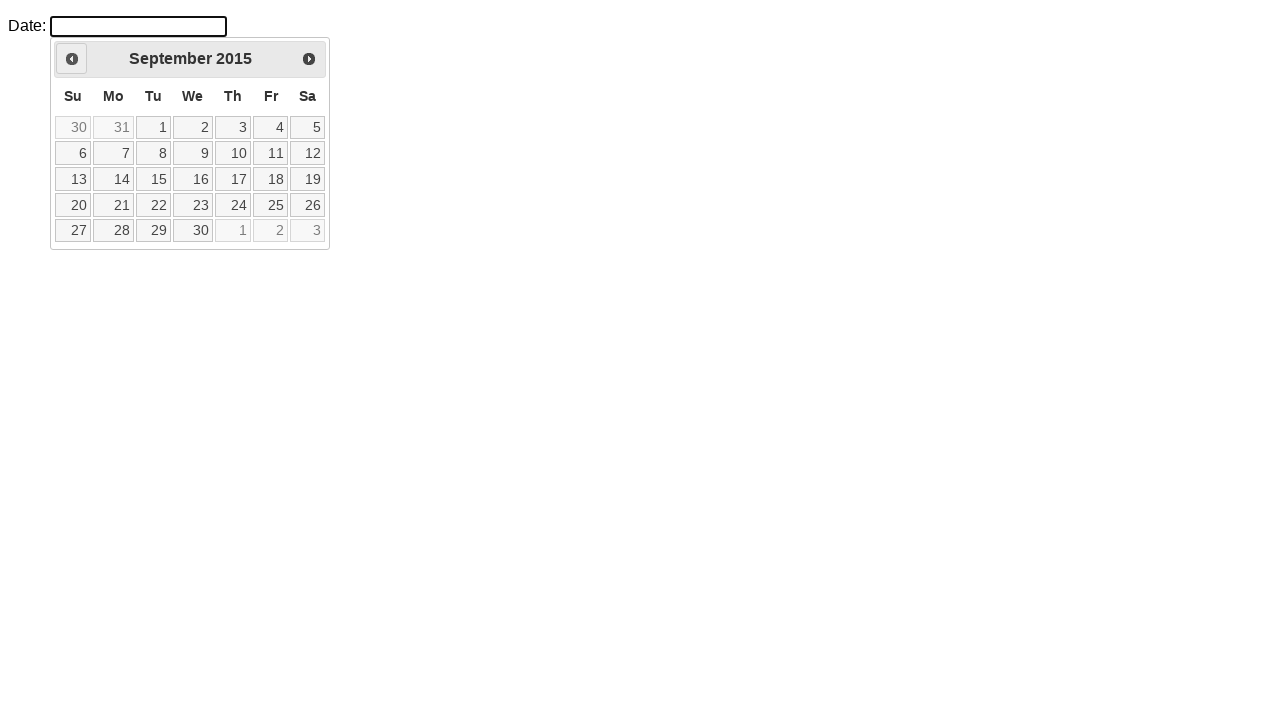

Retrieved current month: September
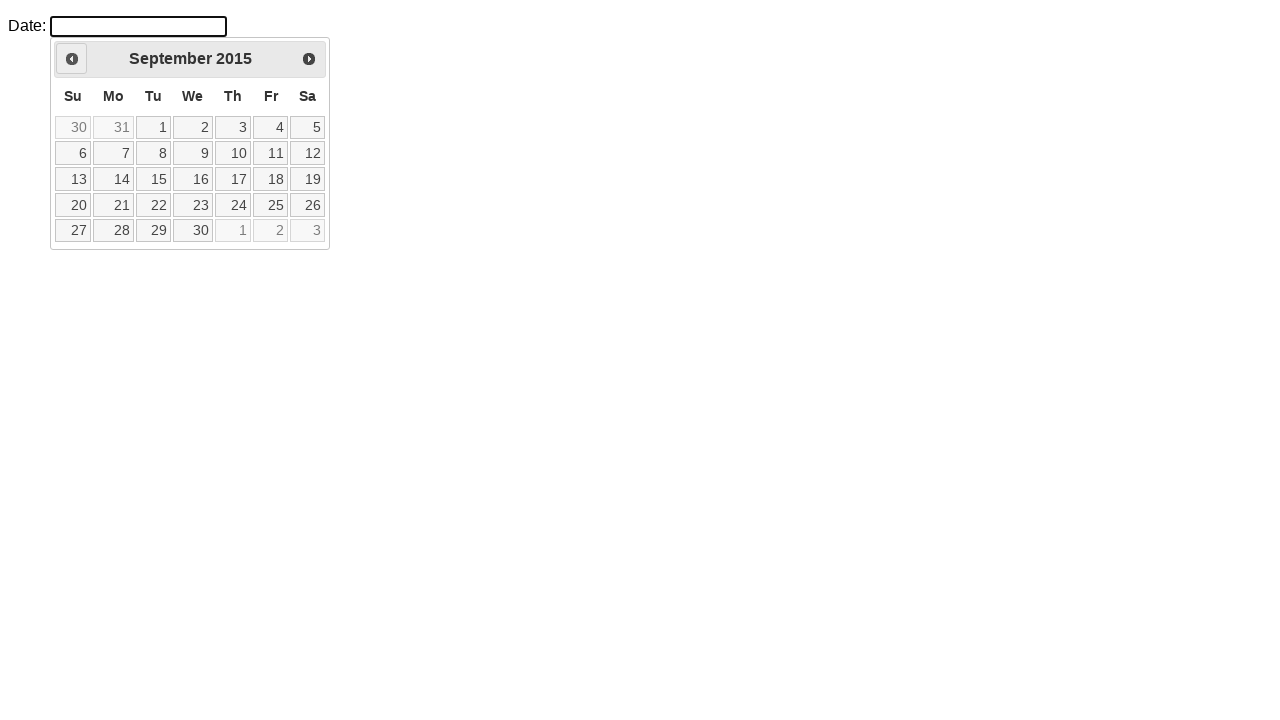

Retrieved current year: 2015
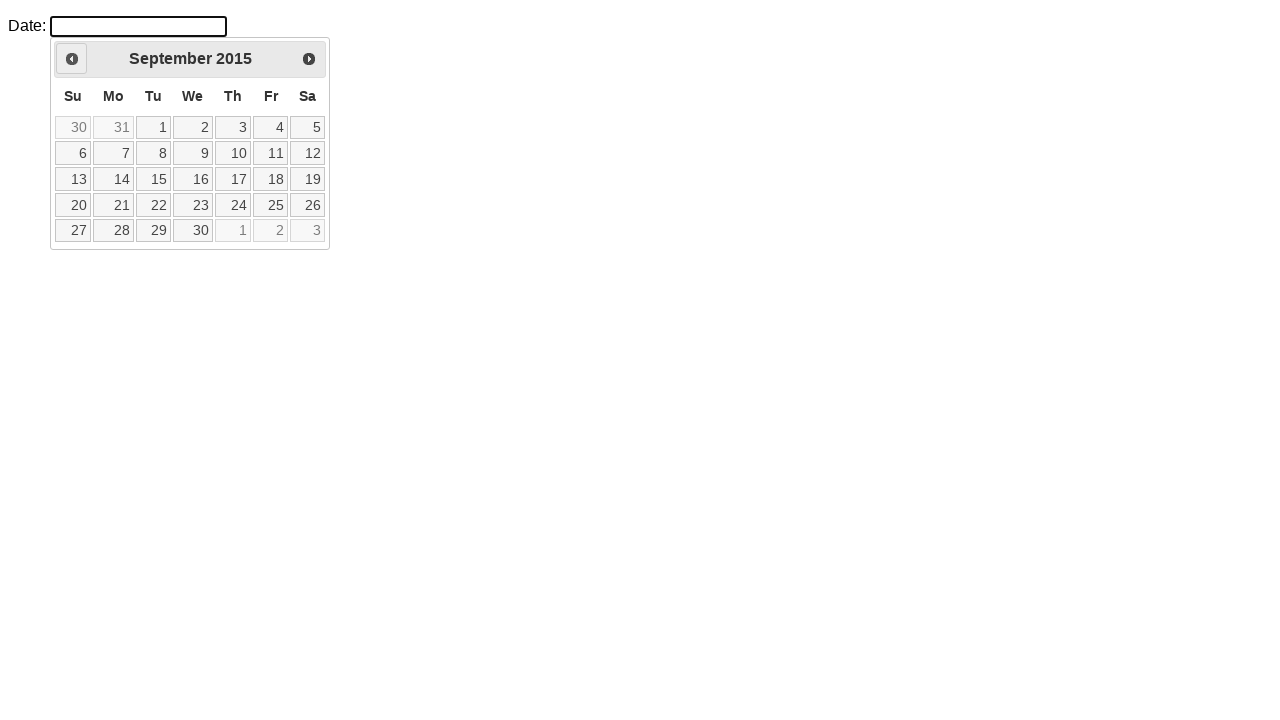

Navigated backward in calendar (currently at September 2015, target is August 2015) at (72, 59) on xpath=//*[@id='ui-datepicker-div']/div/a[1]/span
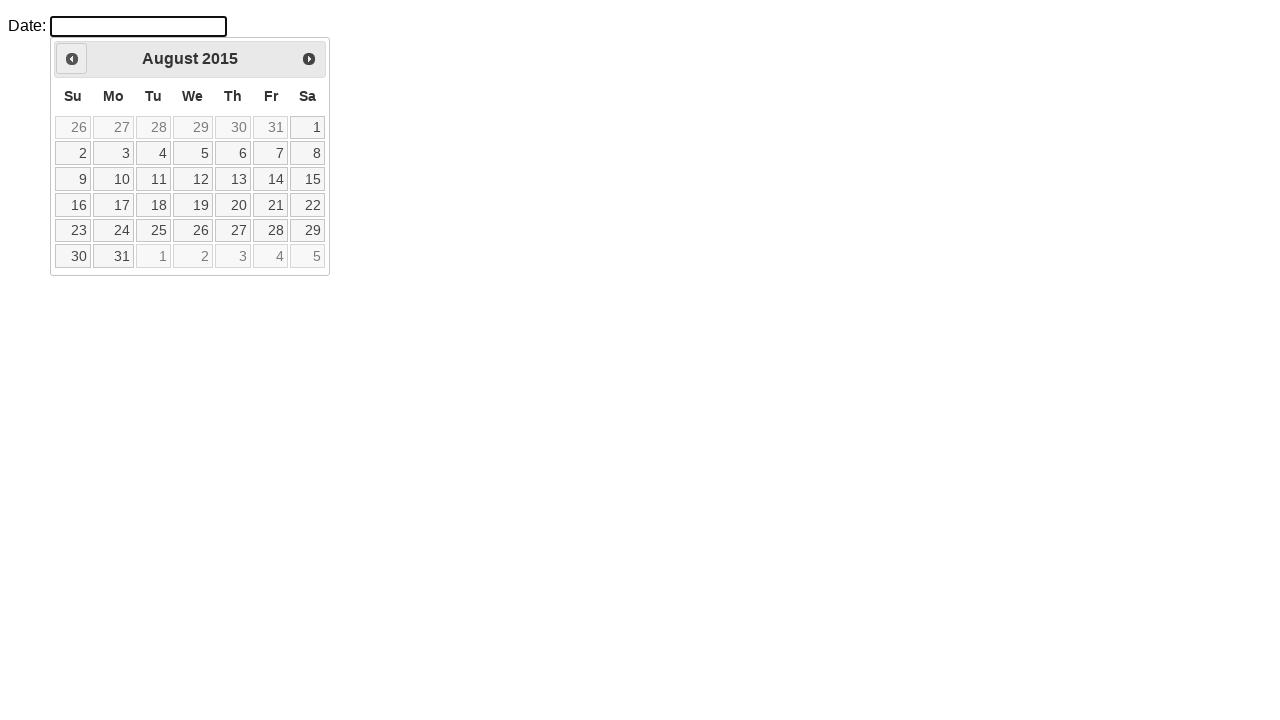

Retrieved current month: August
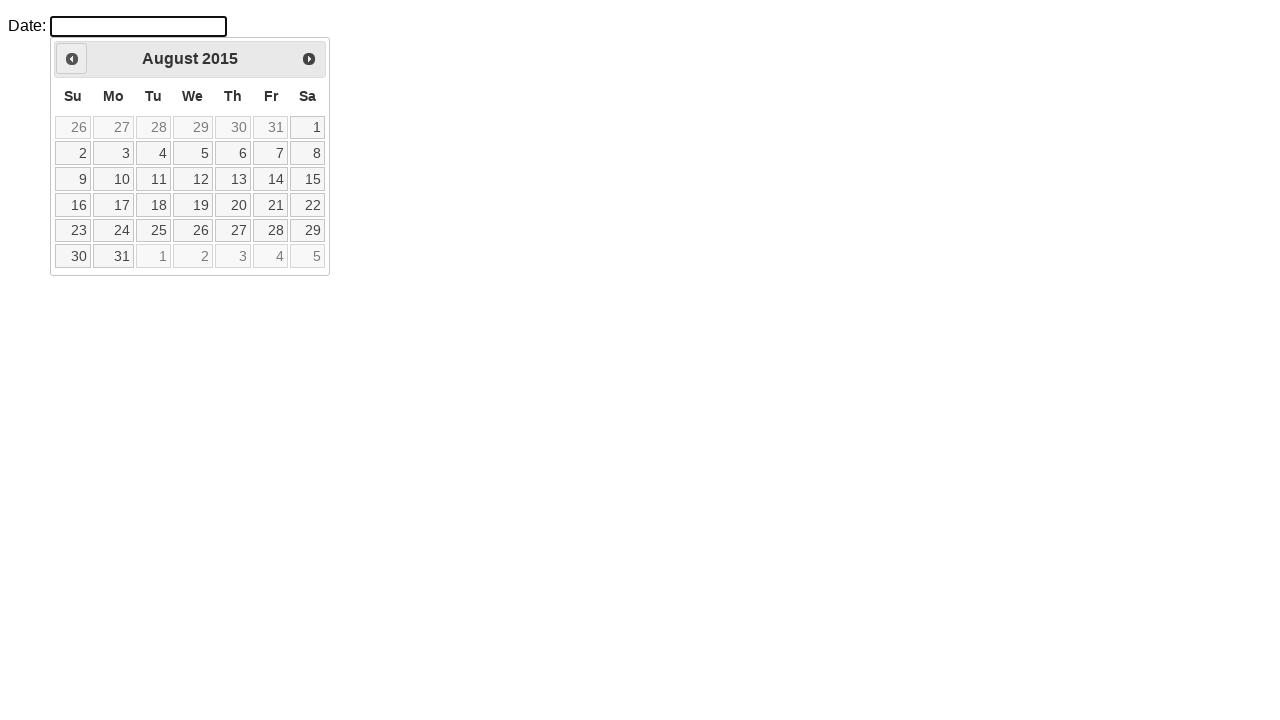

Retrieved current year: 2015
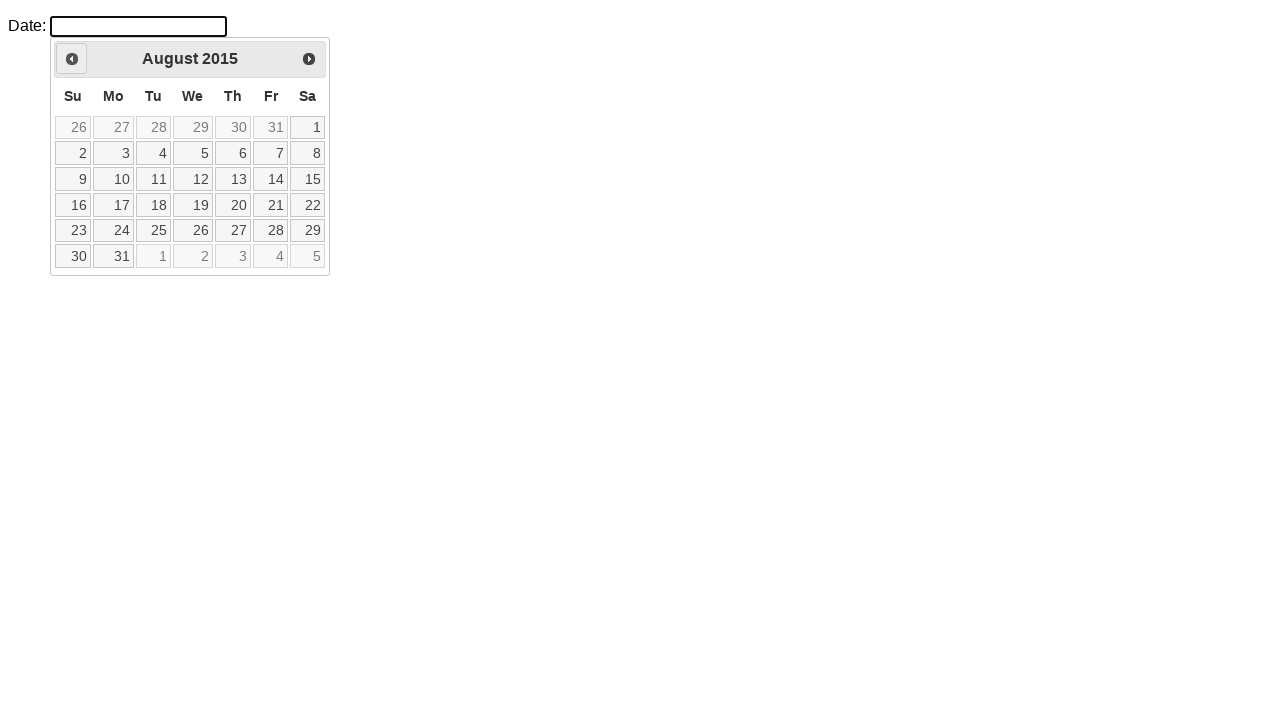

Found target month/year (August 2015), located 42 date cells in calendar
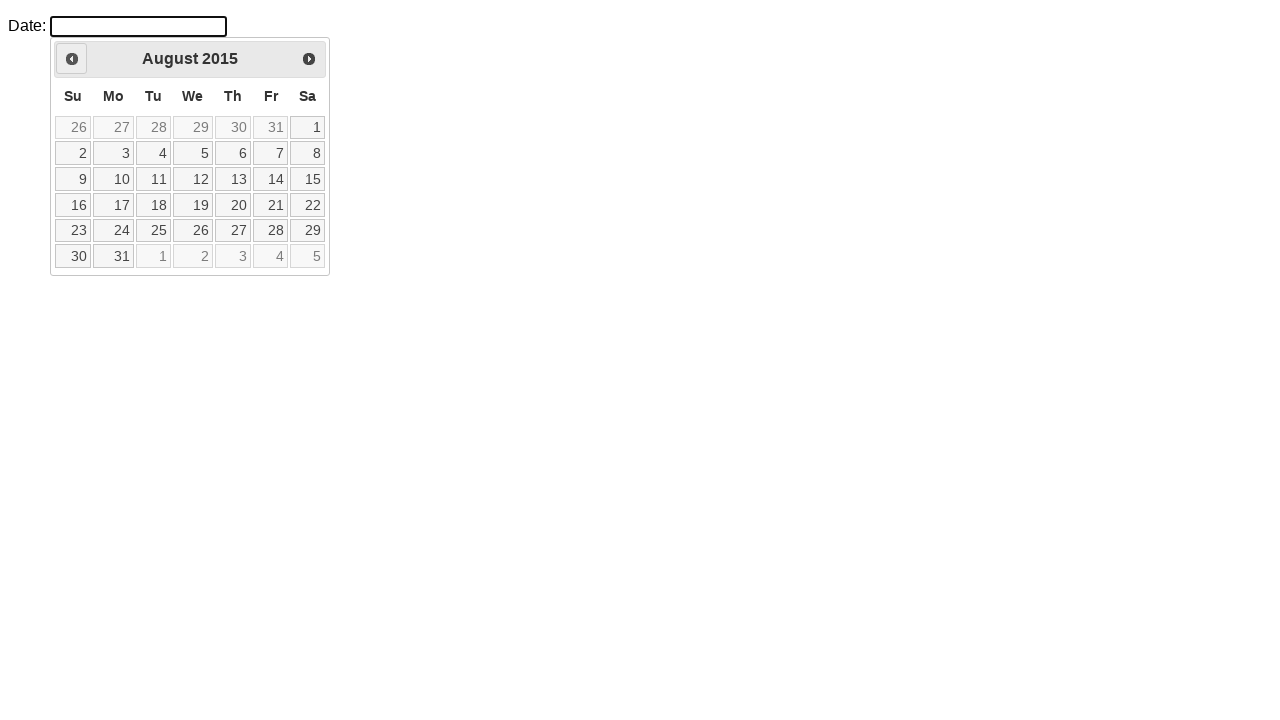

Clicked on date 3 in the calendar at (114, 153) on #ui-datepicker-div >> td >> nth=8 >> a:text-is('3')
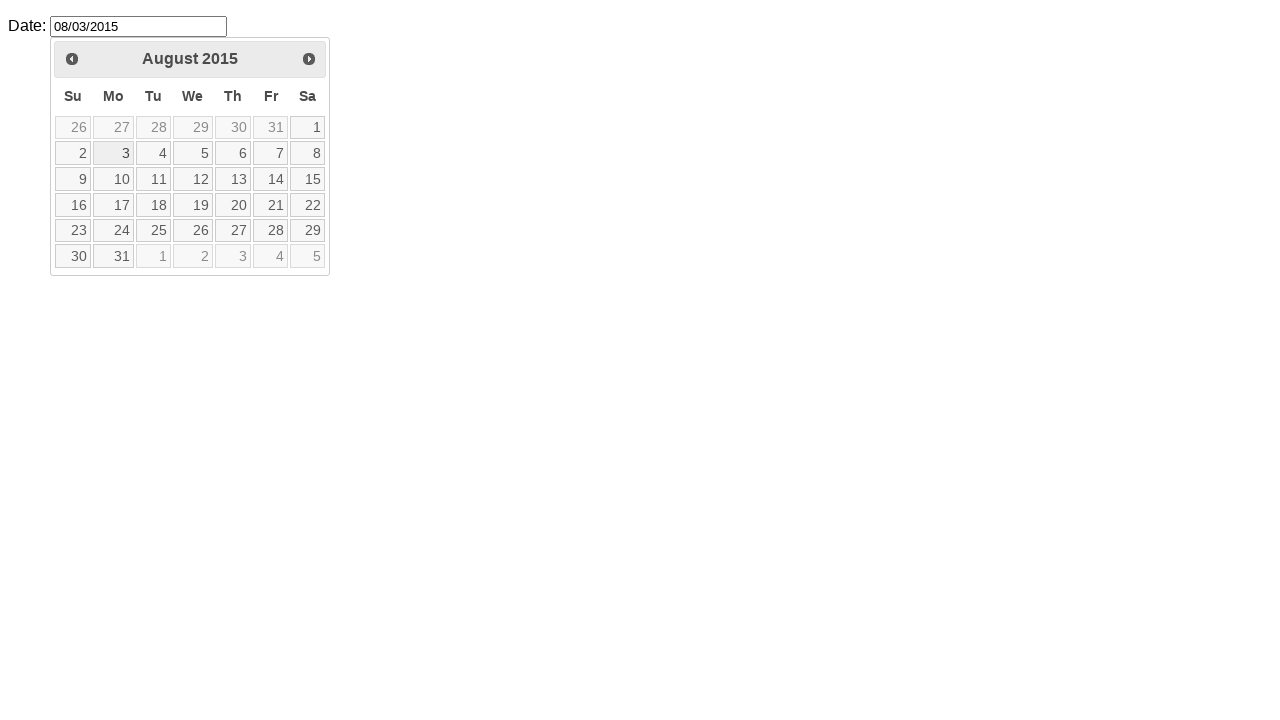

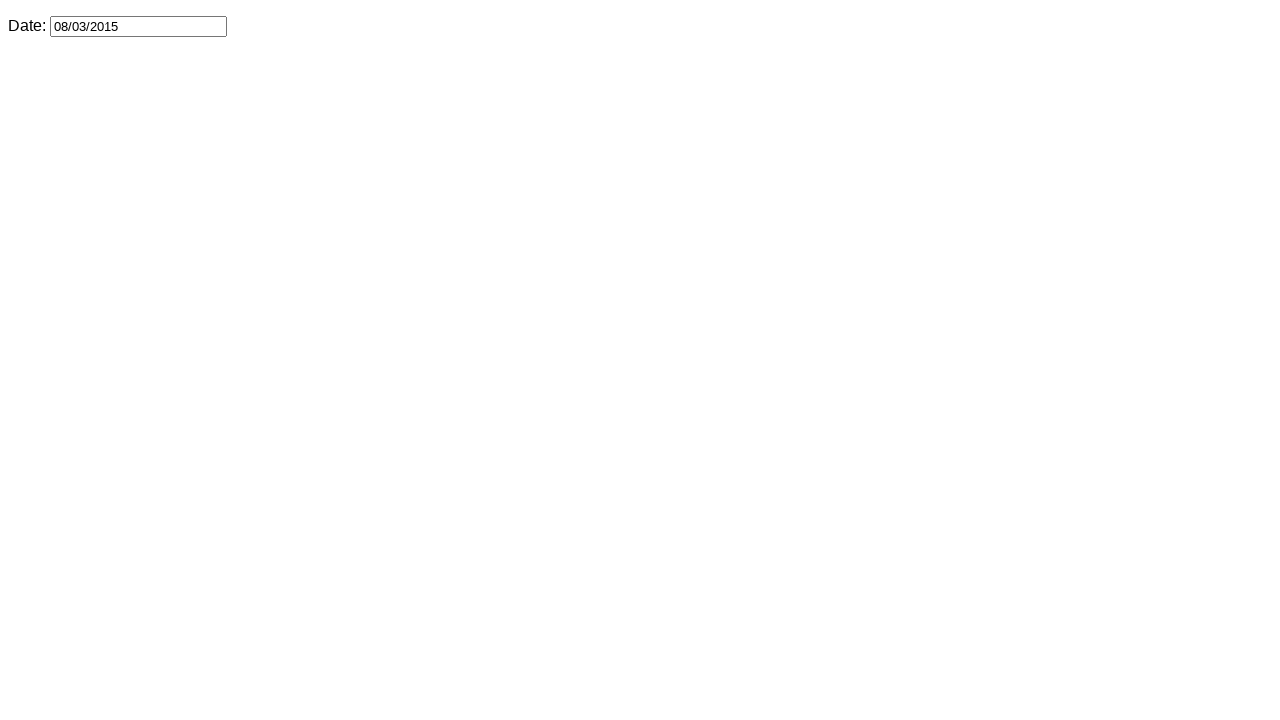